Tests a todo list application by navigating to the todo page, adding 100 todo items, and then deleting all odd-numbered todos (1, 3, 5, etc.) while accepting confirmation dialogs.

Starting URL: https://material.playwrightvn.com/

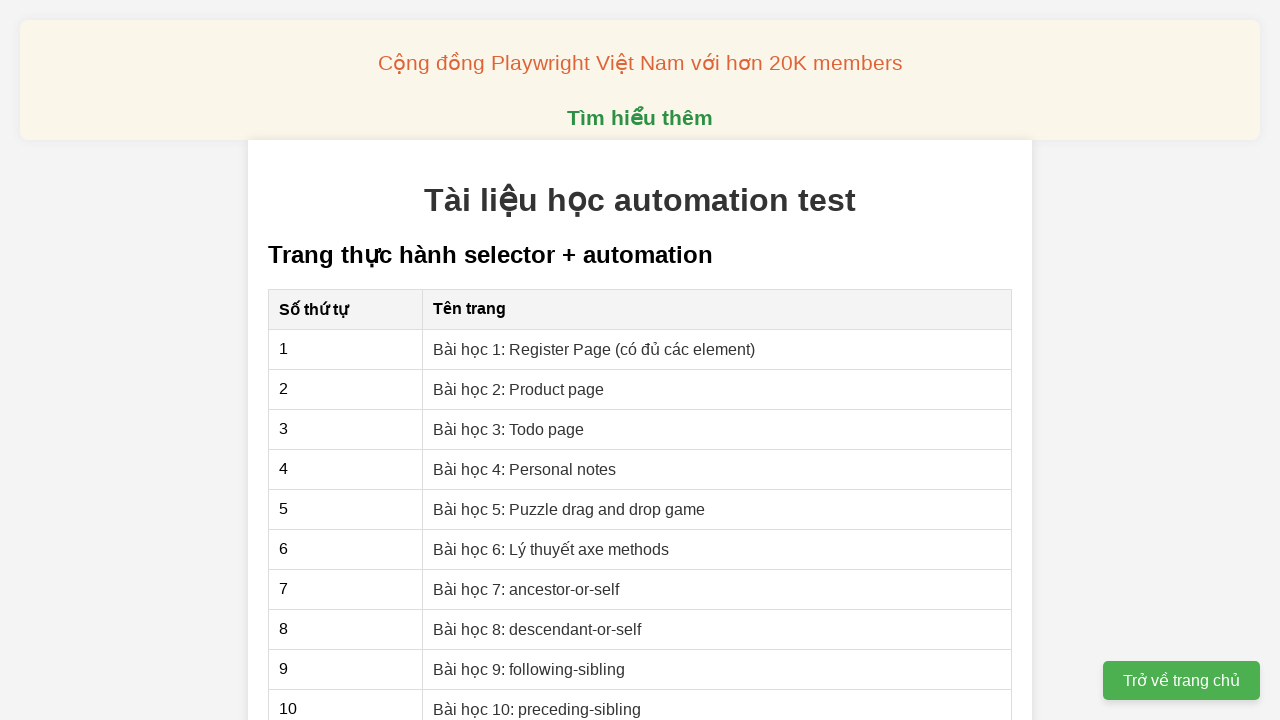

Clicked on lesson 3 link to navigate to todo list page at (509, 429) on xpath=//a[@href='03-xpath-todo-list.html']
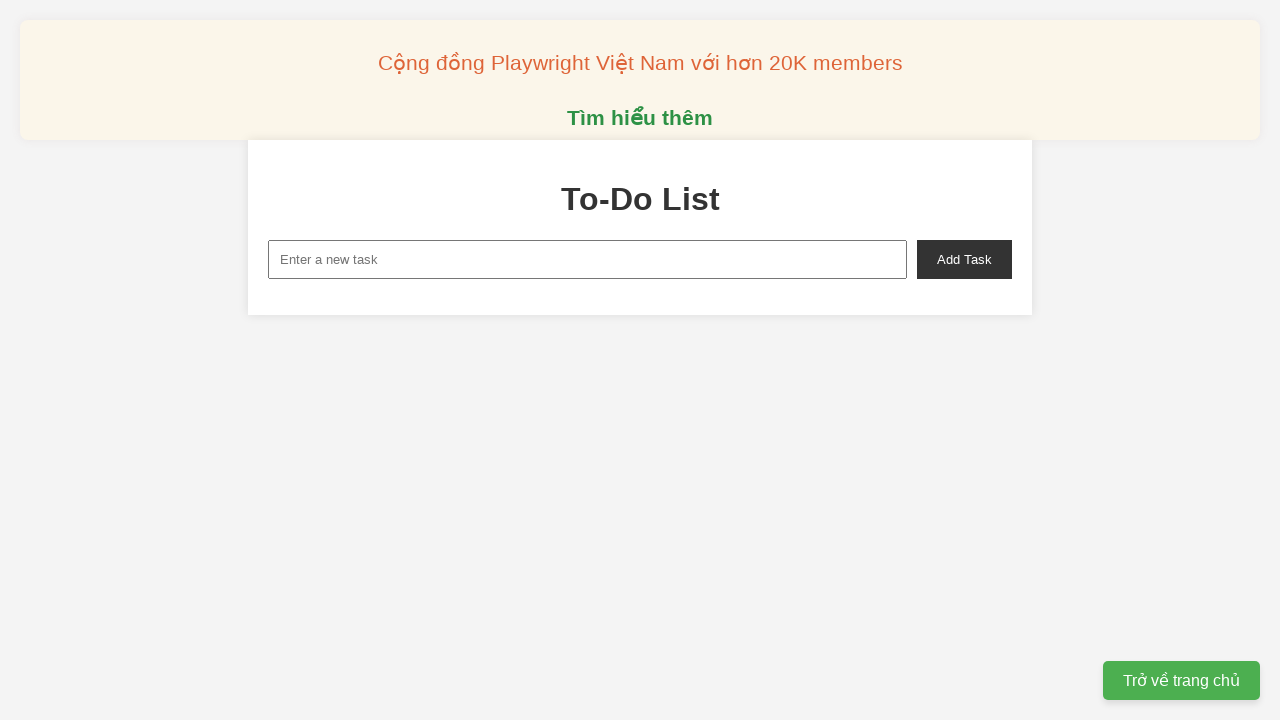

Todo input field is visible
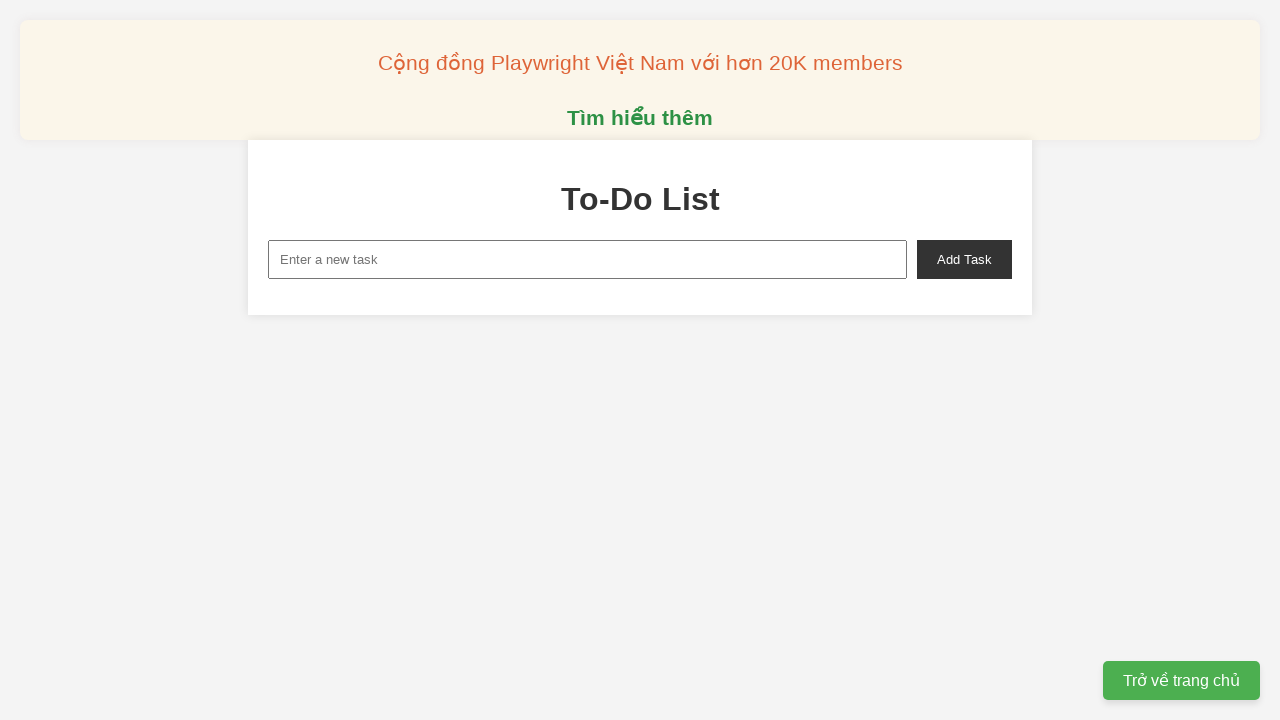

Filled input field with 'Todo 1' on xpath=//input[@id='new-task']
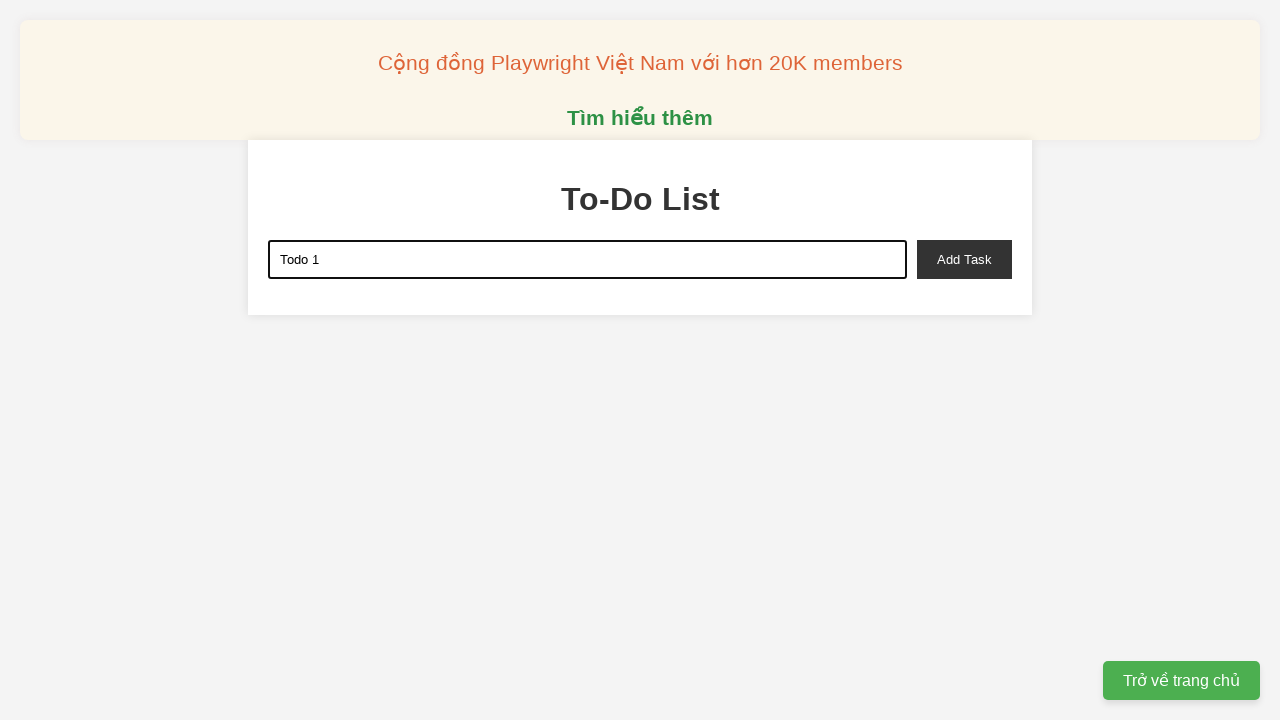

Clicked add button to create Todo 1 at (964, 259) on xpath=//button[@id='add-task']
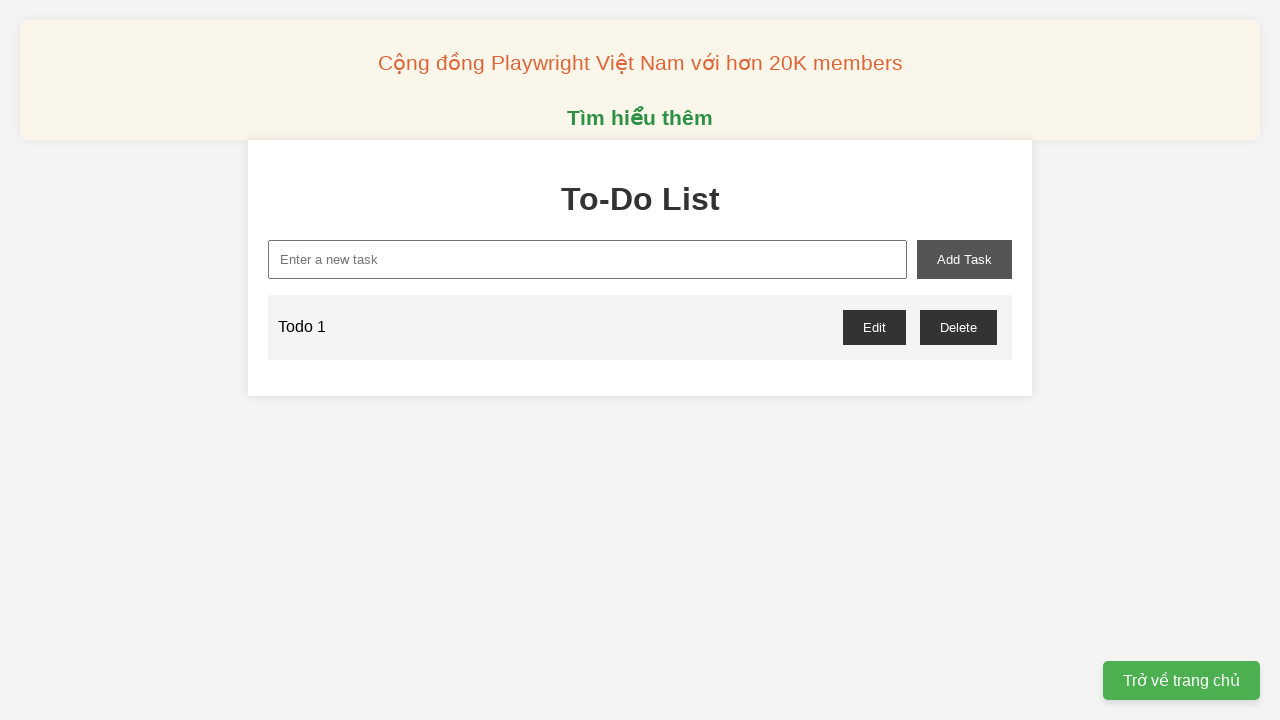

Filled input field with 'Todo 2' on xpath=//input[@id='new-task']
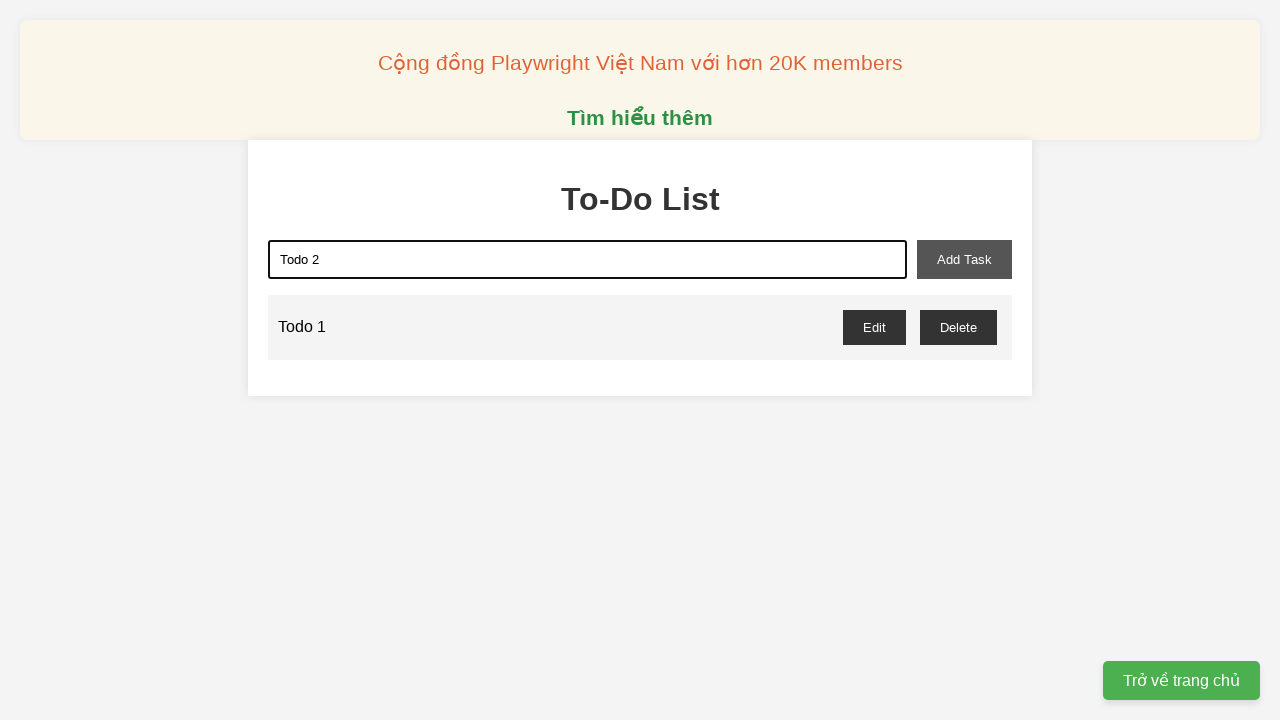

Clicked add button to create Todo 2 at (964, 259) on xpath=//button[@id='add-task']
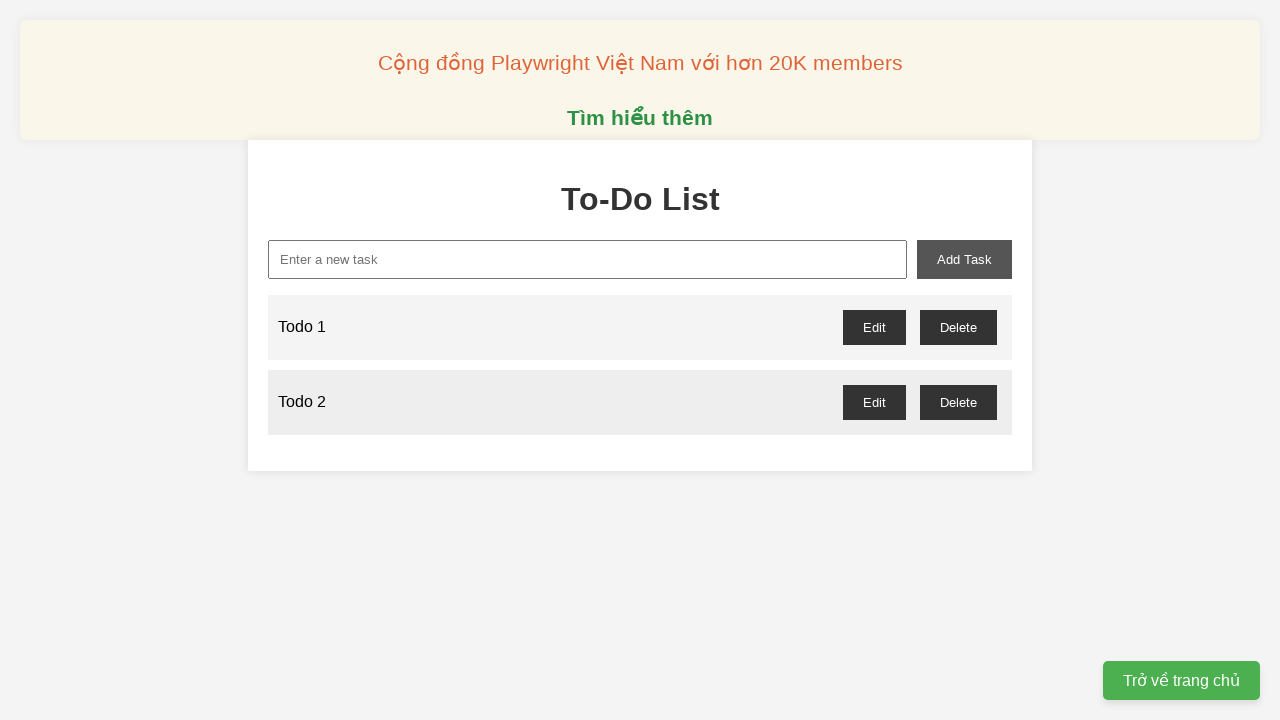

Filled input field with 'Todo 3' on xpath=//input[@id='new-task']
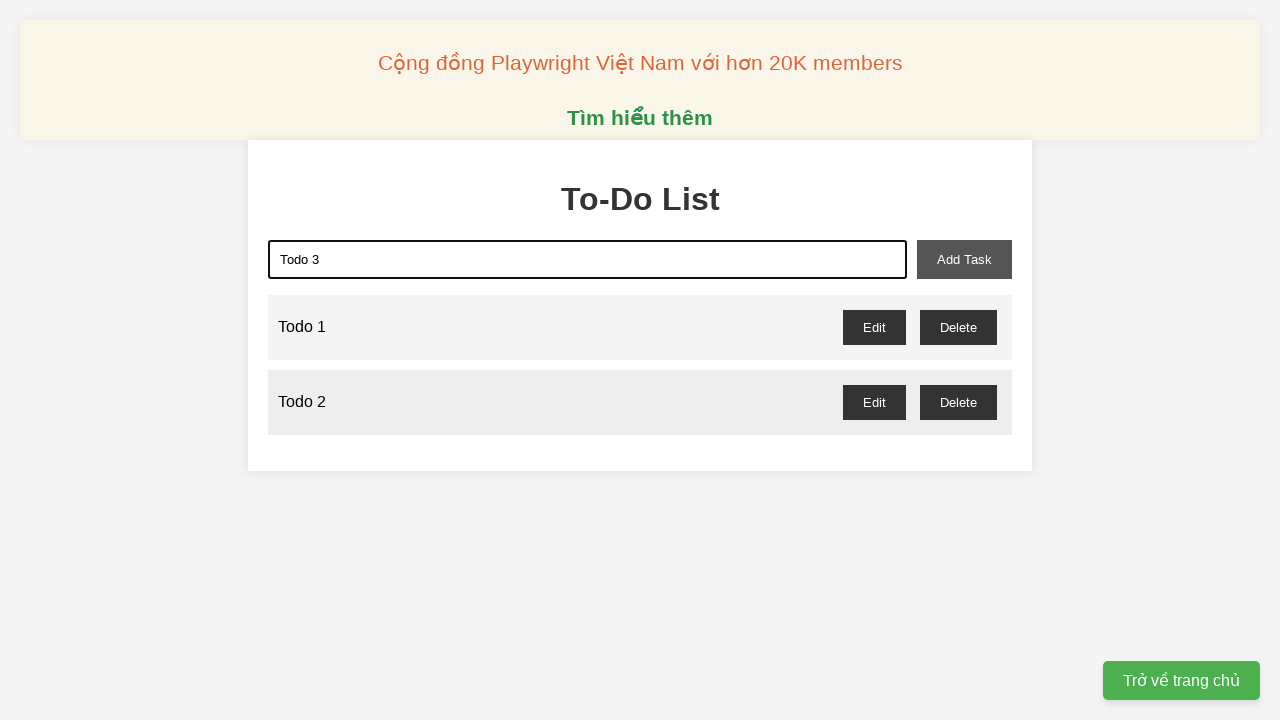

Clicked add button to create Todo 3 at (964, 259) on xpath=//button[@id='add-task']
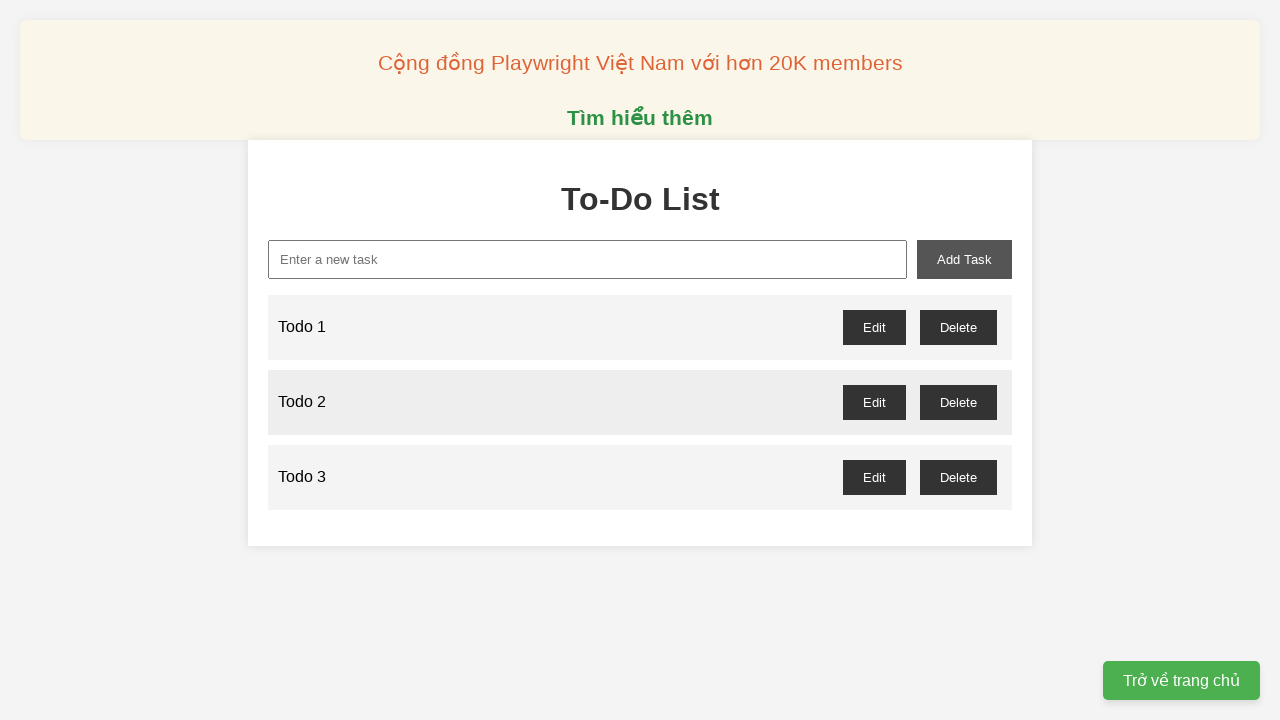

Filled input field with 'Todo 4' on xpath=//input[@id='new-task']
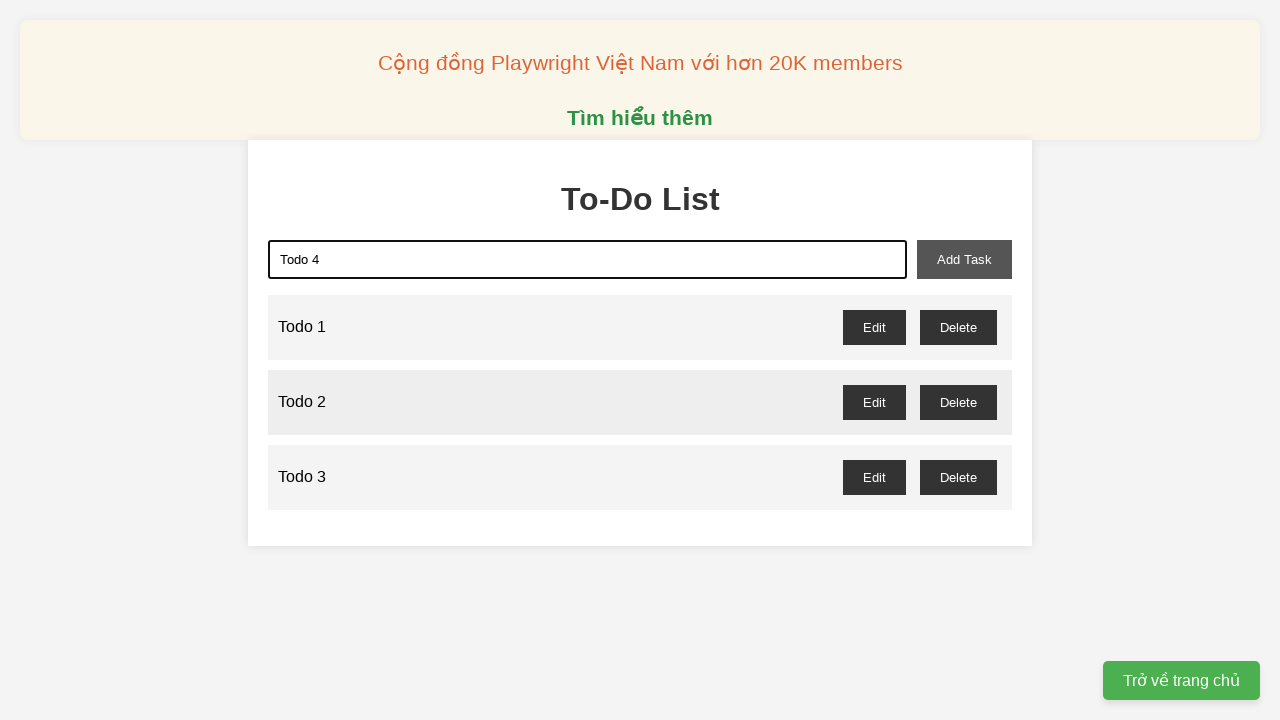

Clicked add button to create Todo 4 at (964, 259) on xpath=//button[@id='add-task']
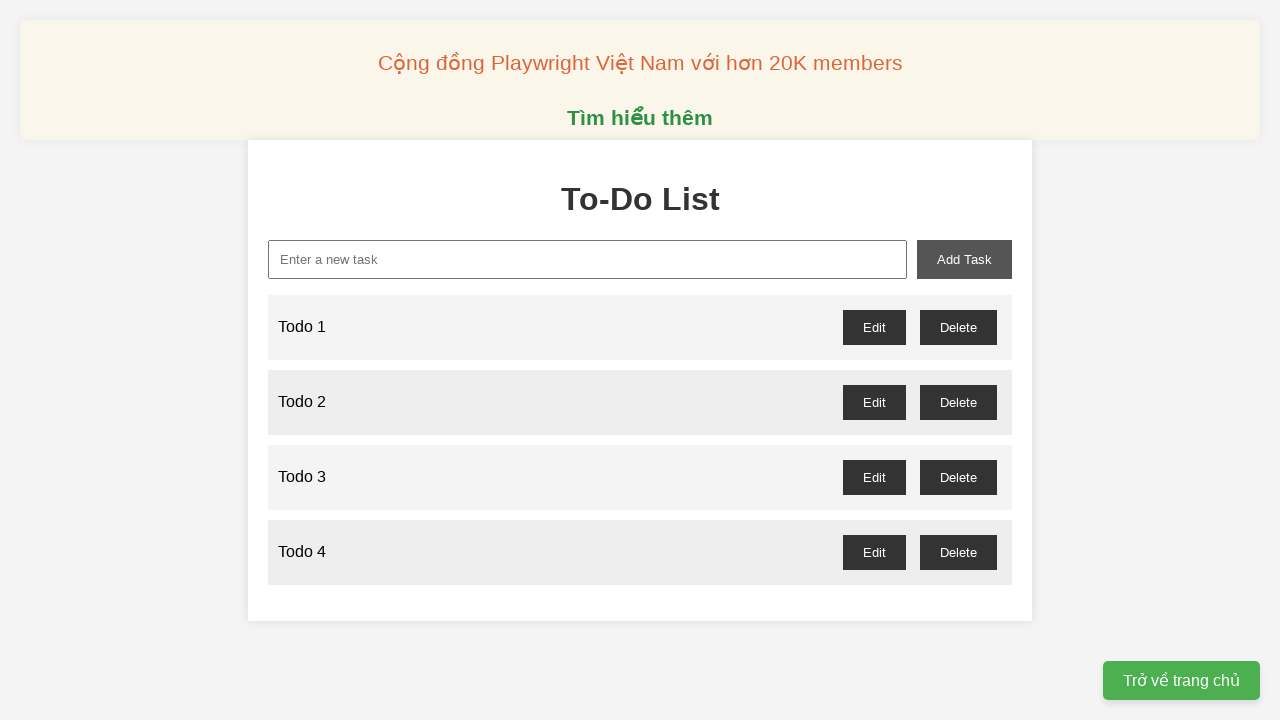

Filled input field with 'Todo 5' on xpath=//input[@id='new-task']
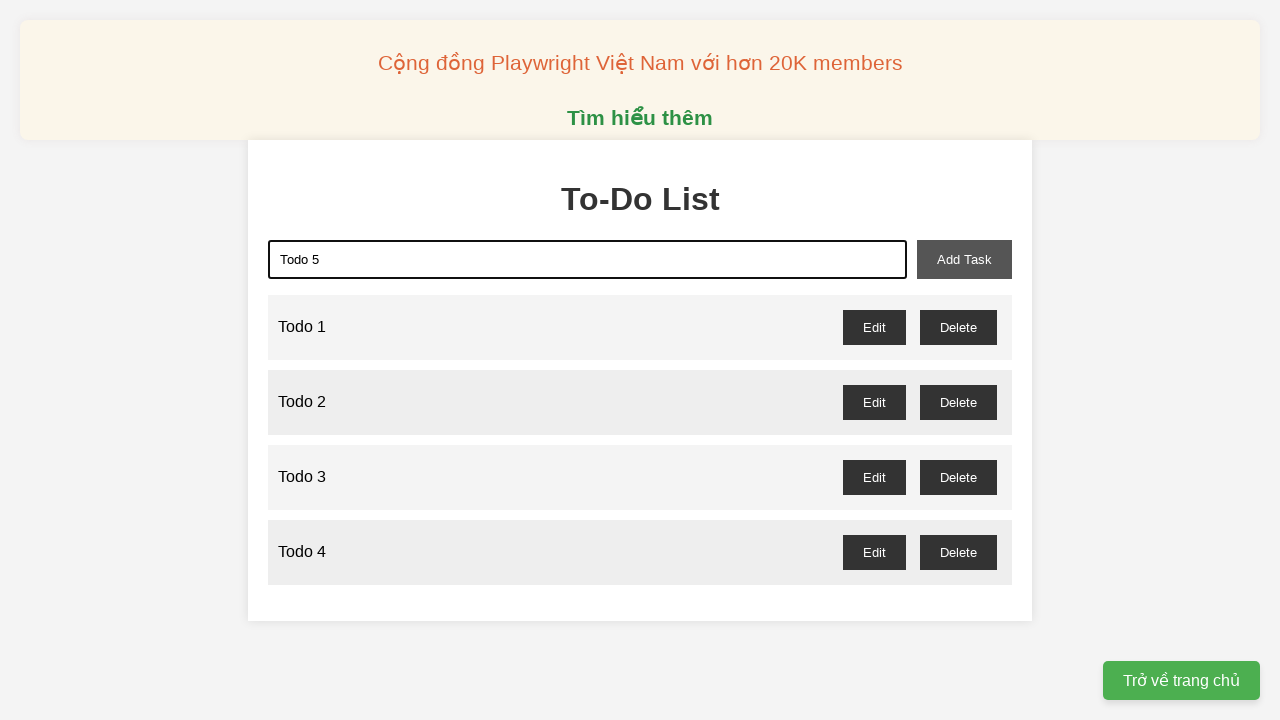

Clicked add button to create Todo 5 at (964, 259) on xpath=//button[@id='add-task']
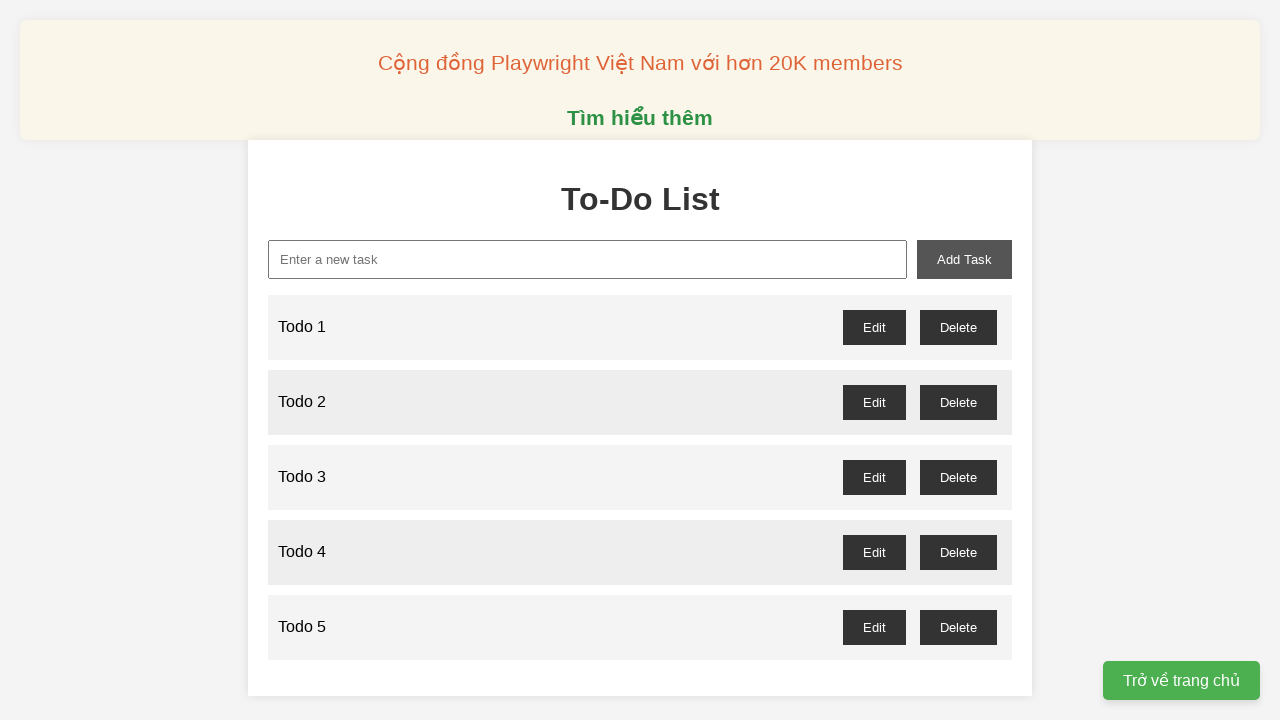

Filled input field with 'Todo 6' on xpath=//input[@id='new-task']
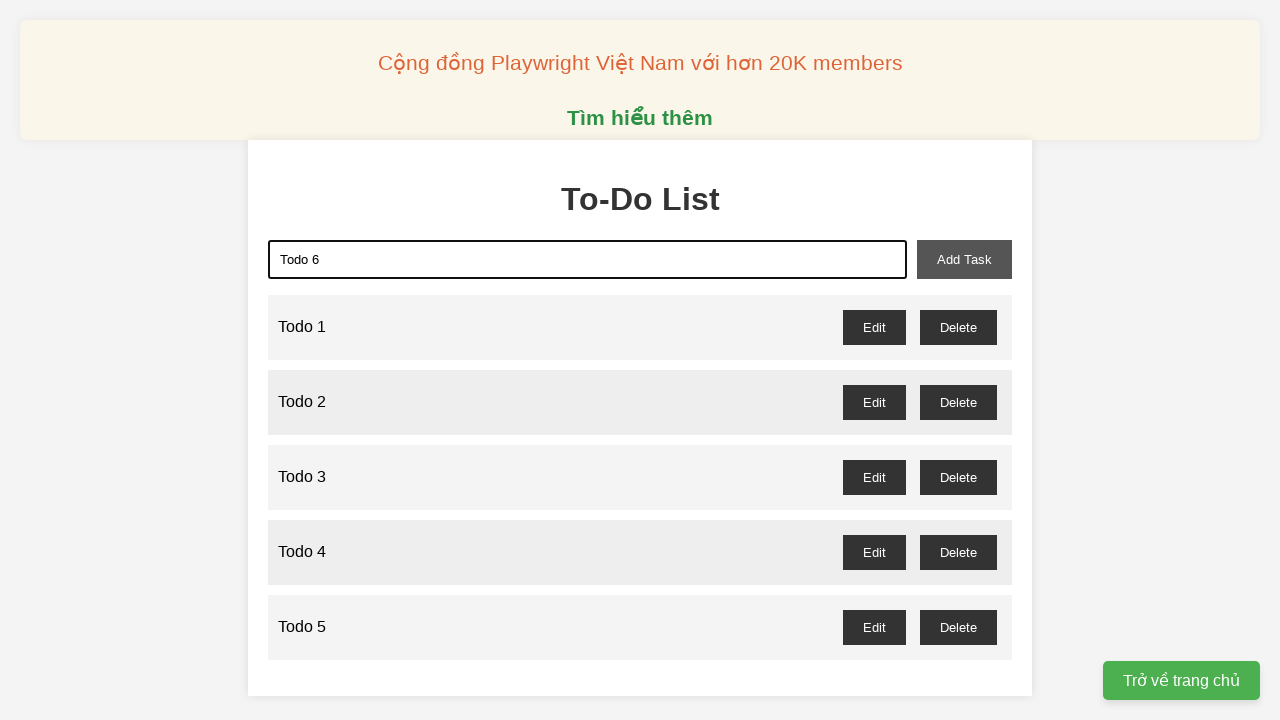

Clicked add button to create Todo 6 at (964, 259) on xpath=//button[@id='add-task']
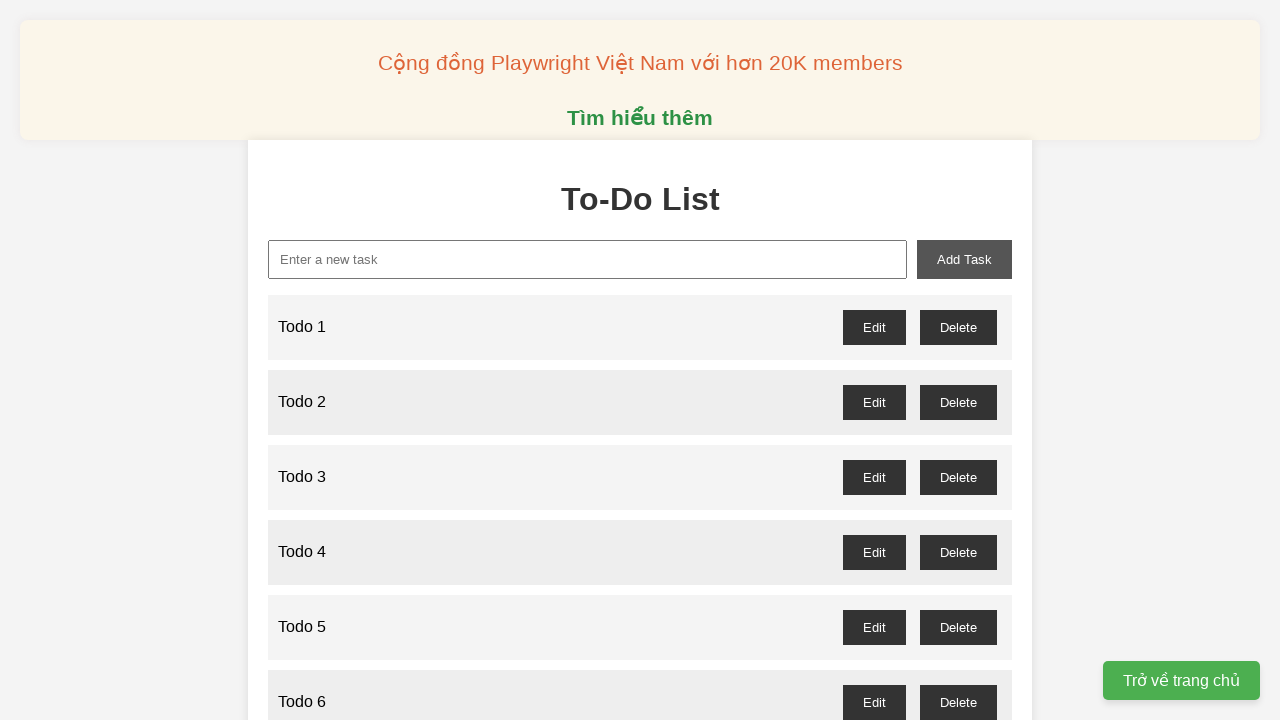

Filled input field with 'Todo 7' on xpath=//input[@id='new-task']
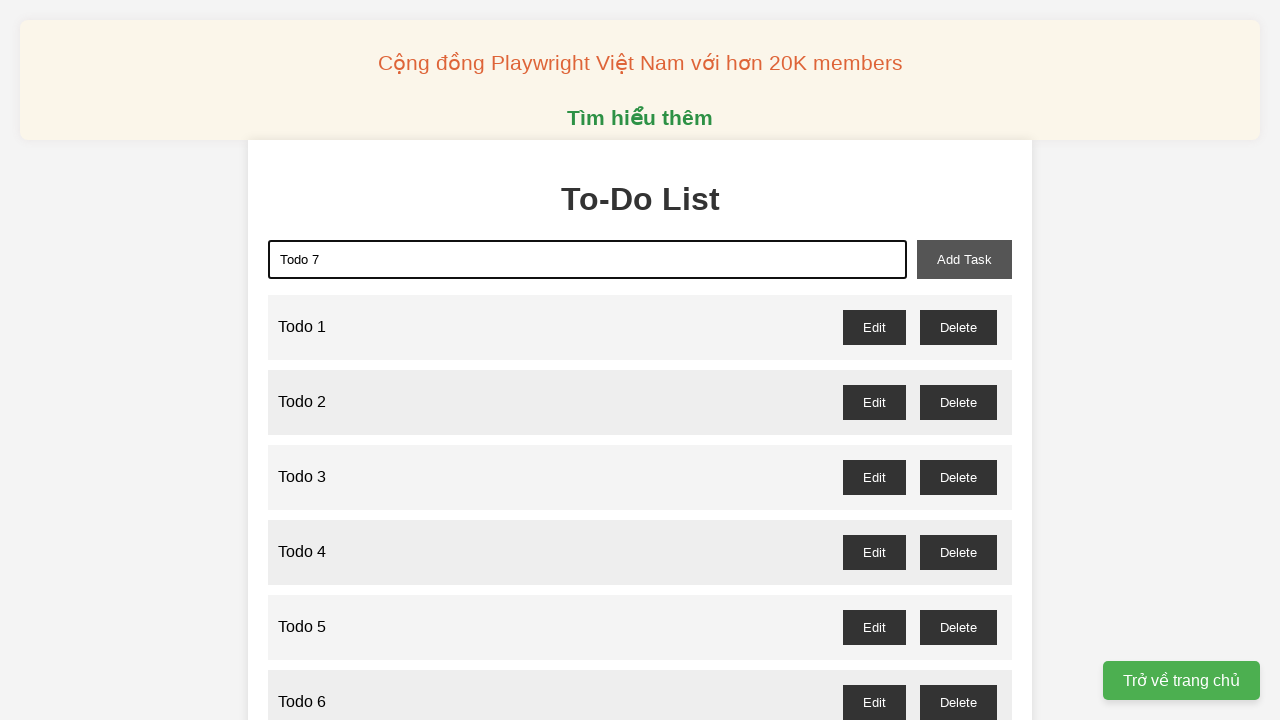

Clicked add button to create Todo 7 at (964, 259) on xpath=//button[@id='add-task']
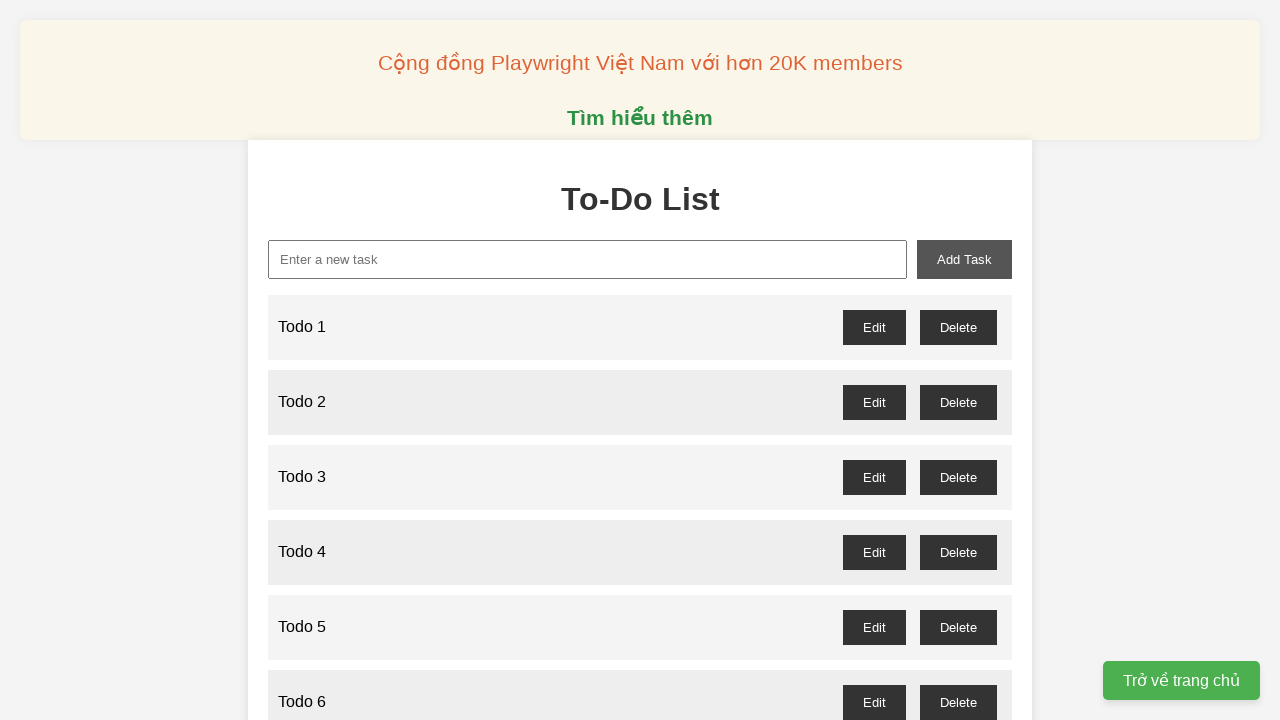

Filled input field with 'Todo 8' on xpath=//input[@id='new-task']
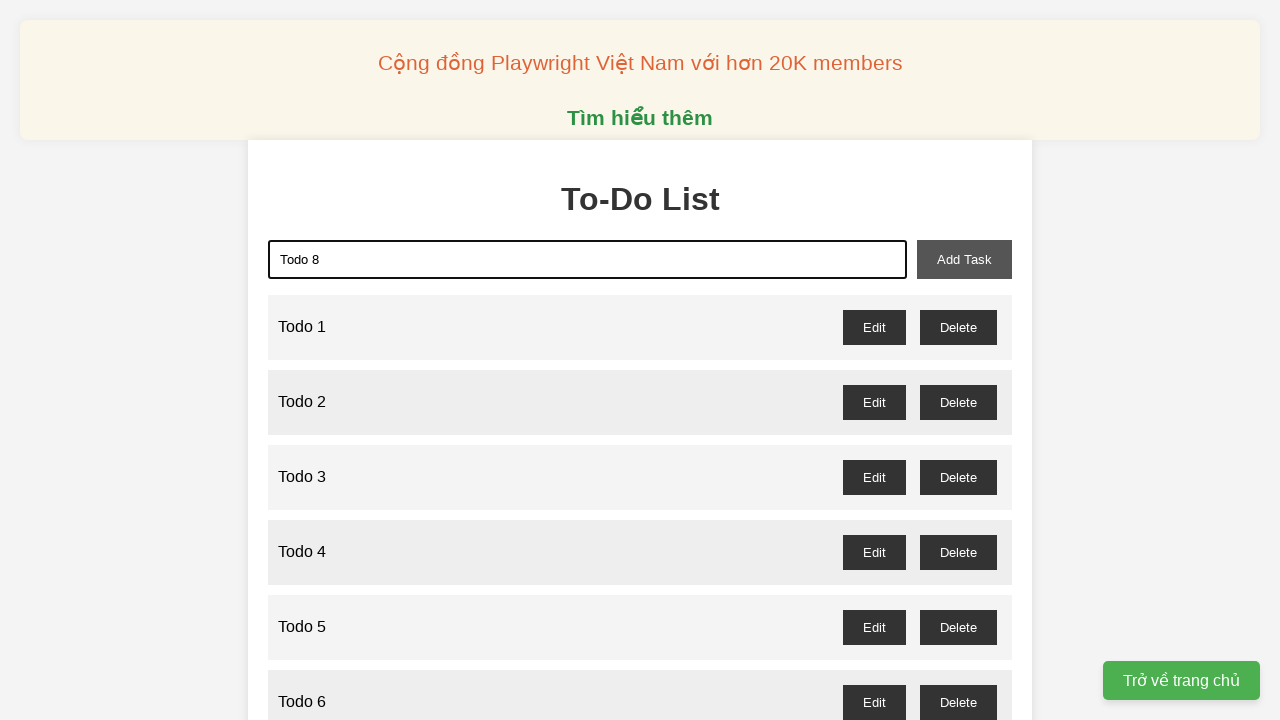

Clicked add button to create Todo 8 at (964, 259) on xpath=//button[@id='add-task']
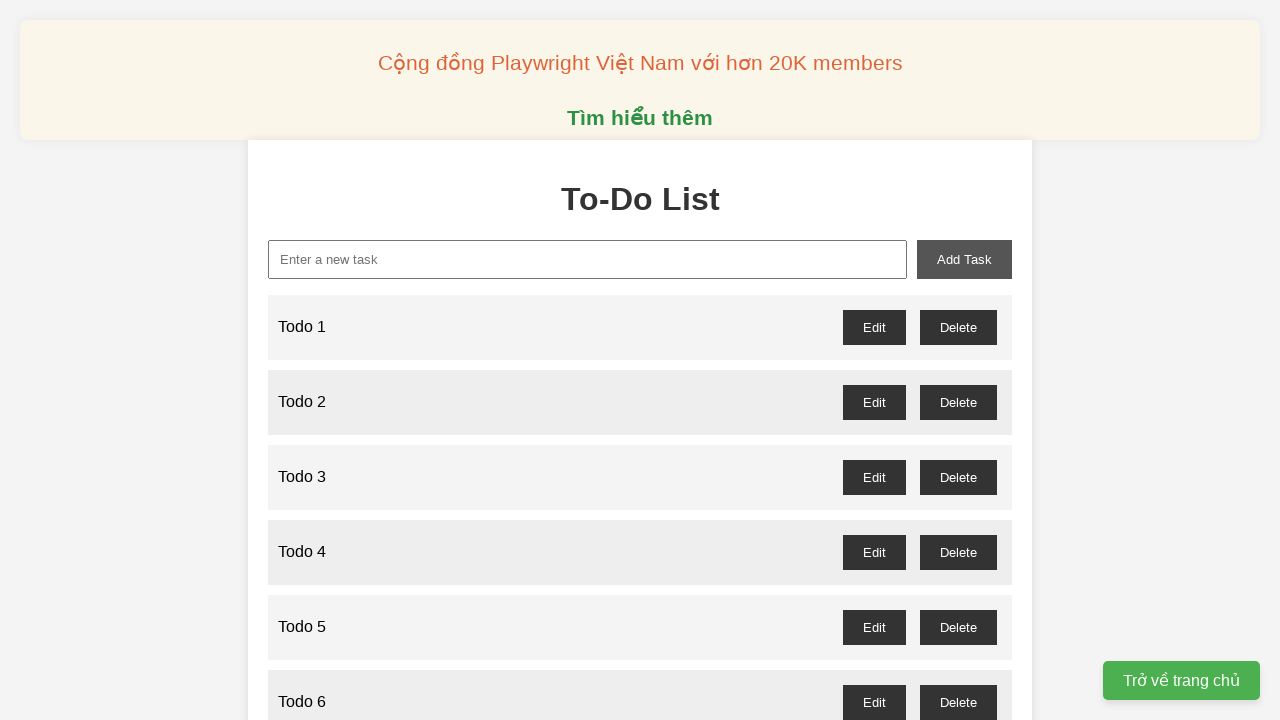

Filled input field with 'Todo 9' on xpath=//input[@id='new-task']
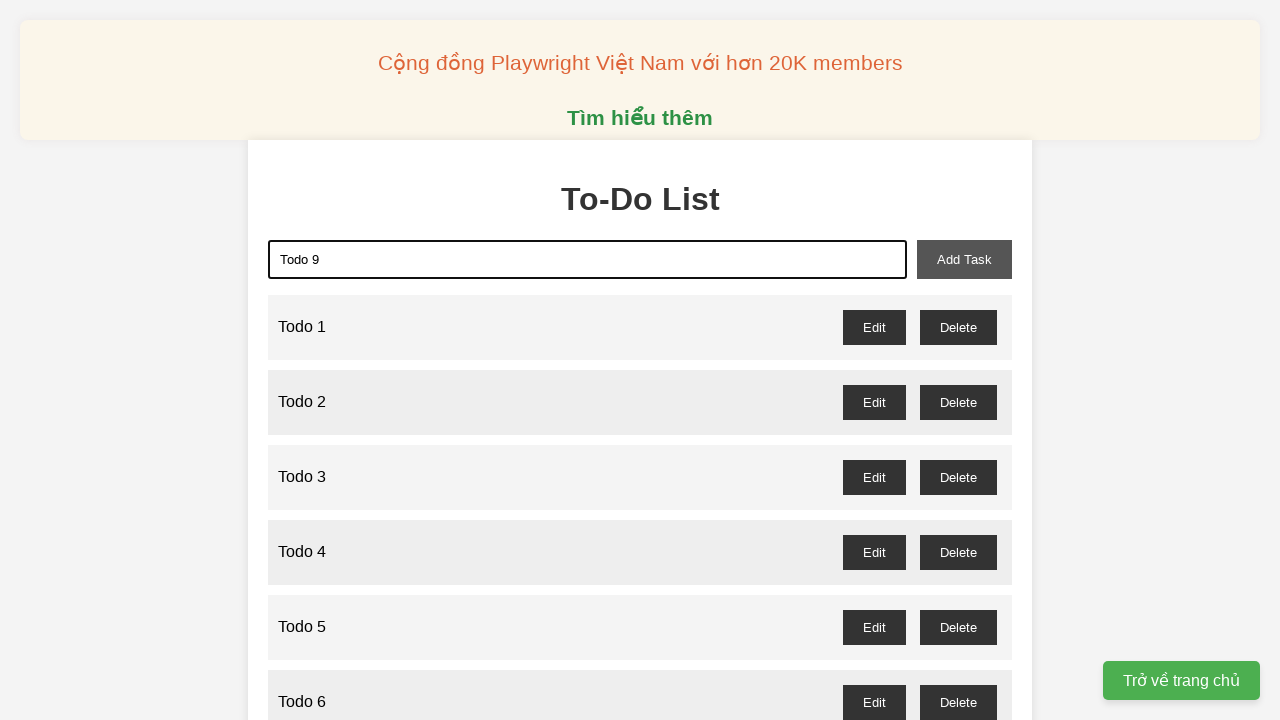

Clicked add button to create Todo 9 at (964, 259) on xpath=//button[@id='add-task']
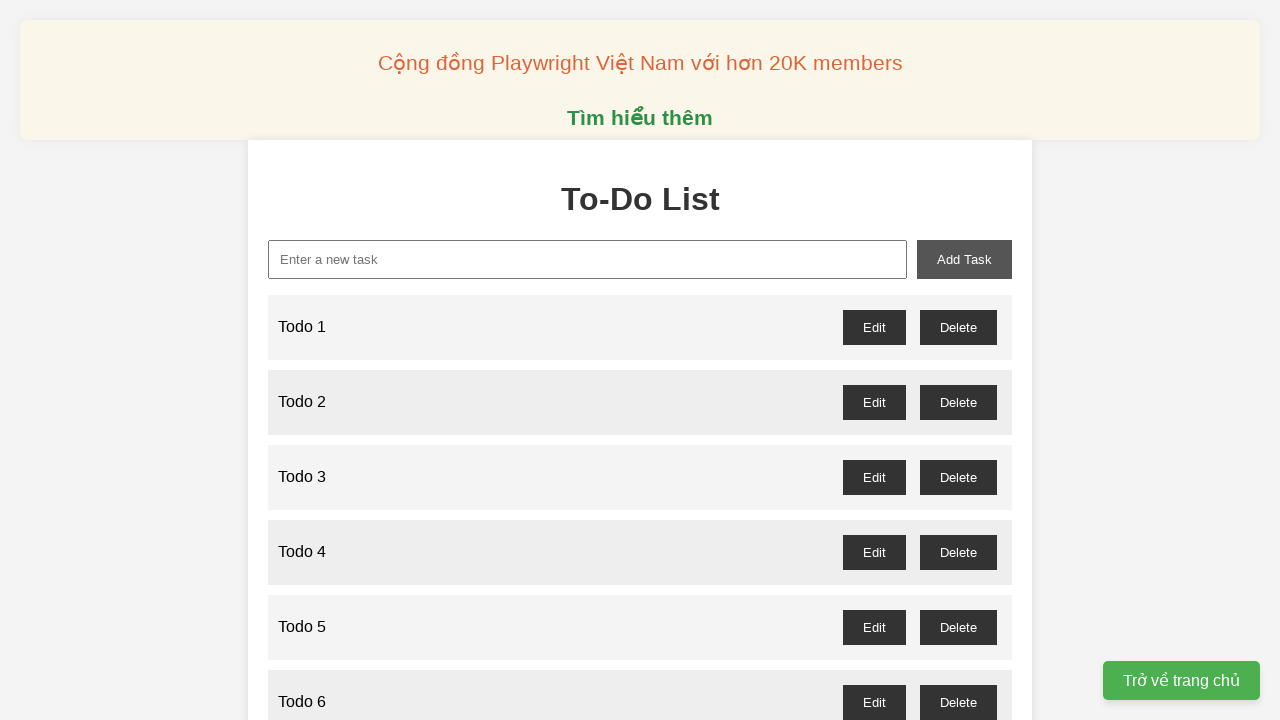

Filled input field with 'Todo 10' on xpath=//input[@id='new-task']
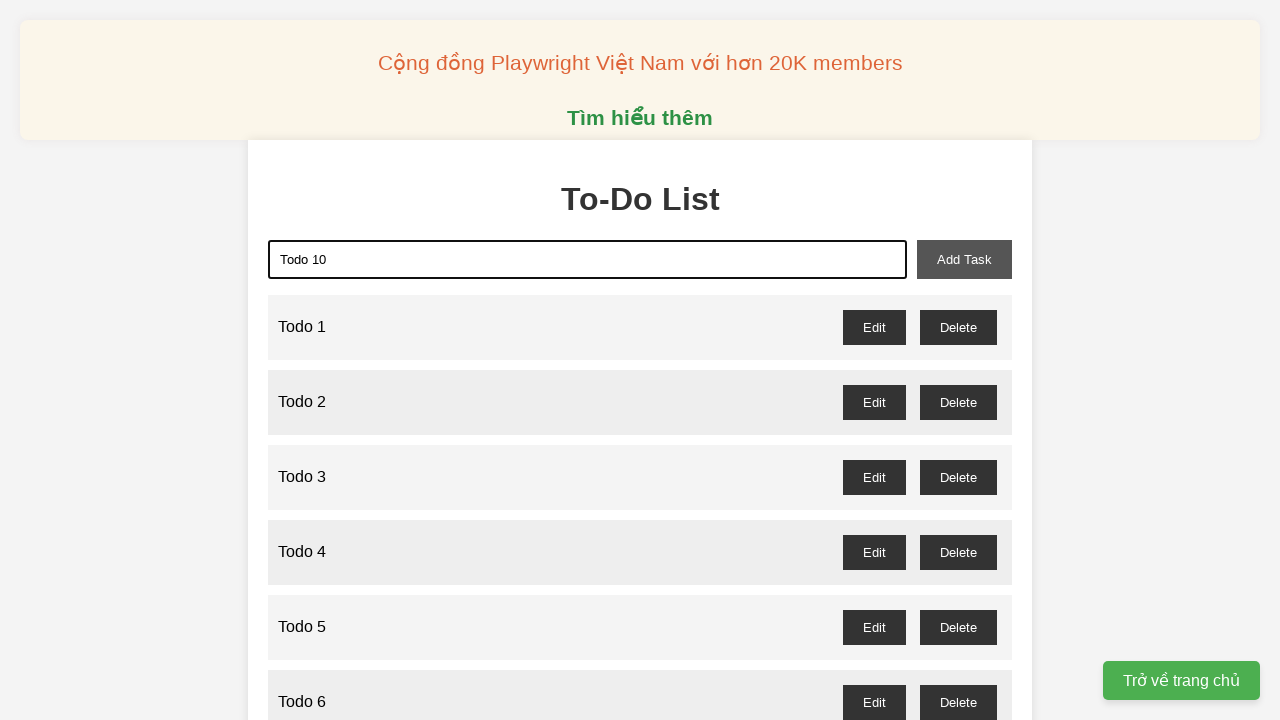

Clicked add button to create Todo 10 at (964, 259) on xpath=//button[@id='add-task']
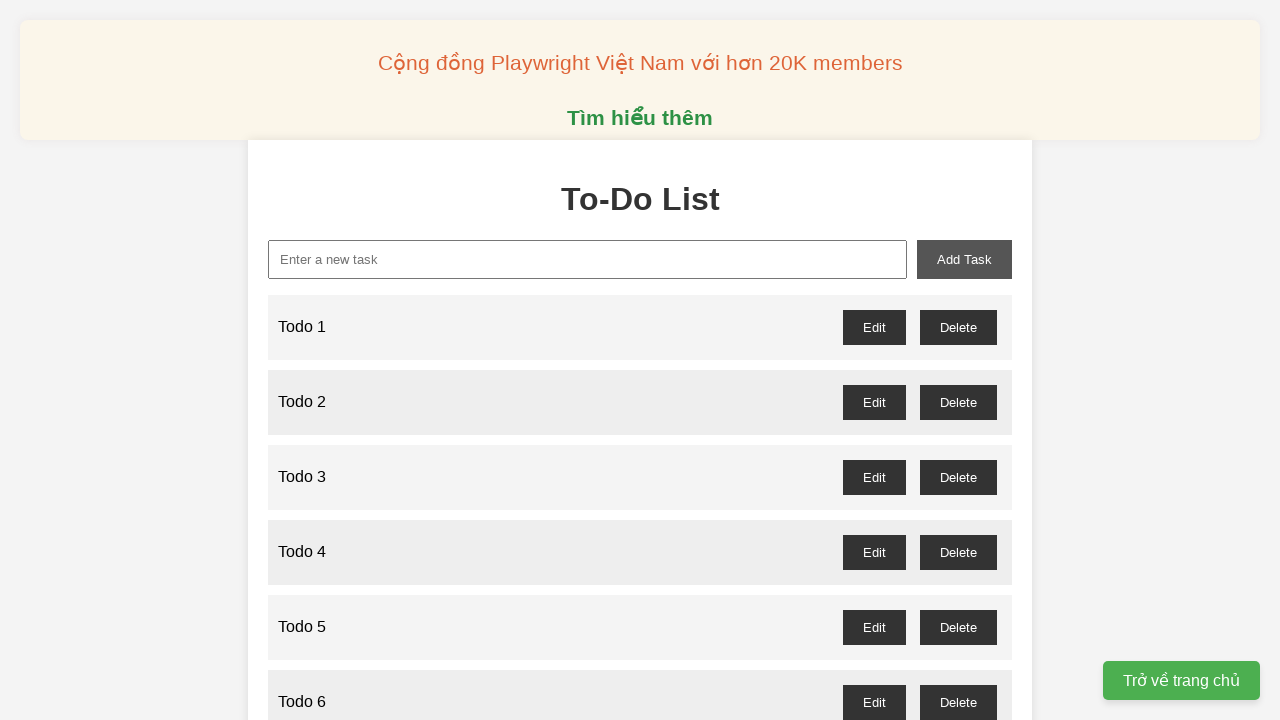

Filled input field with 'Todo 11' on xpath=//input[@id='new-task']
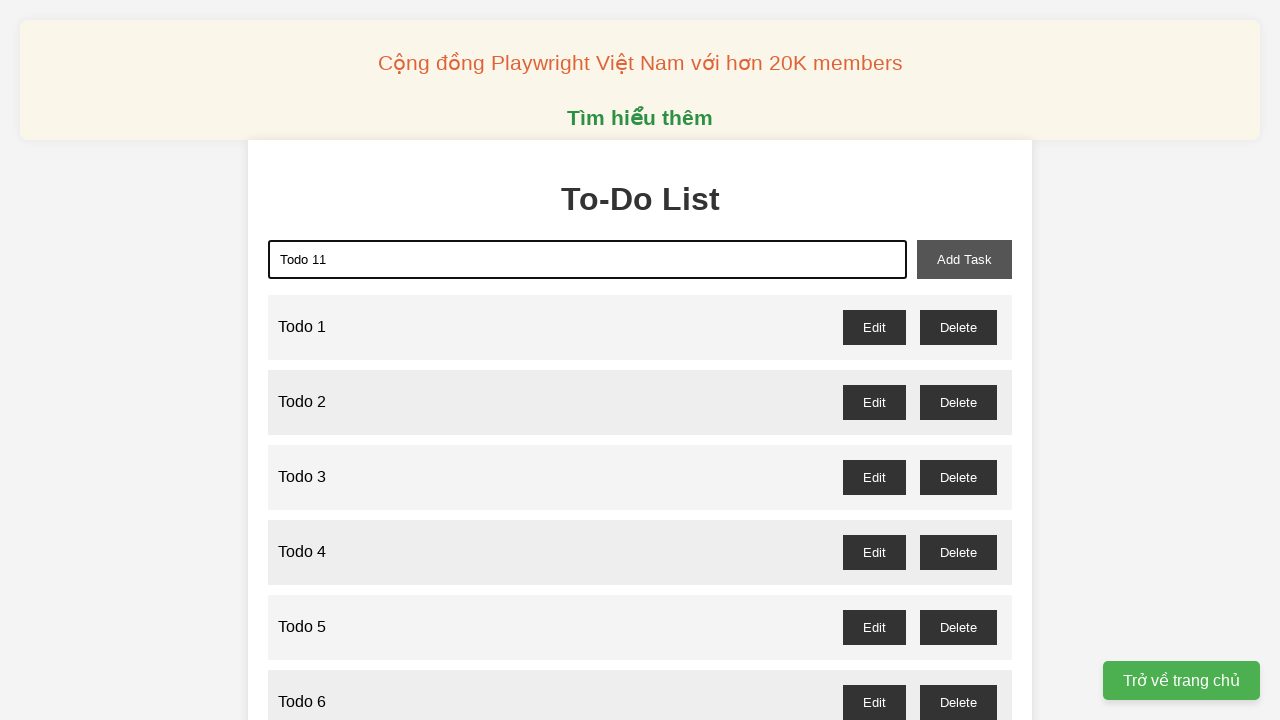

Clicked add button to create Todo 11 at (964, 259) on xpath=//button[@id='add-task']
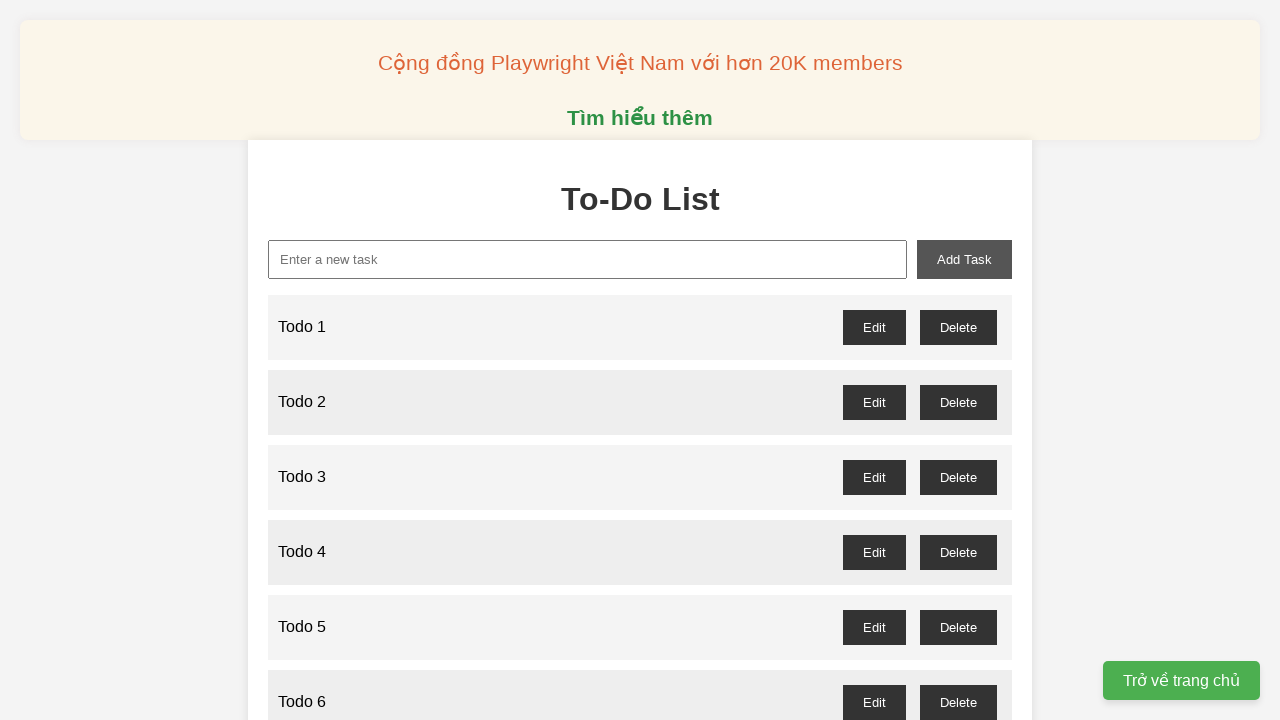

Filled input field with 'Todo 12' on xpath=//input[@id='new-task']
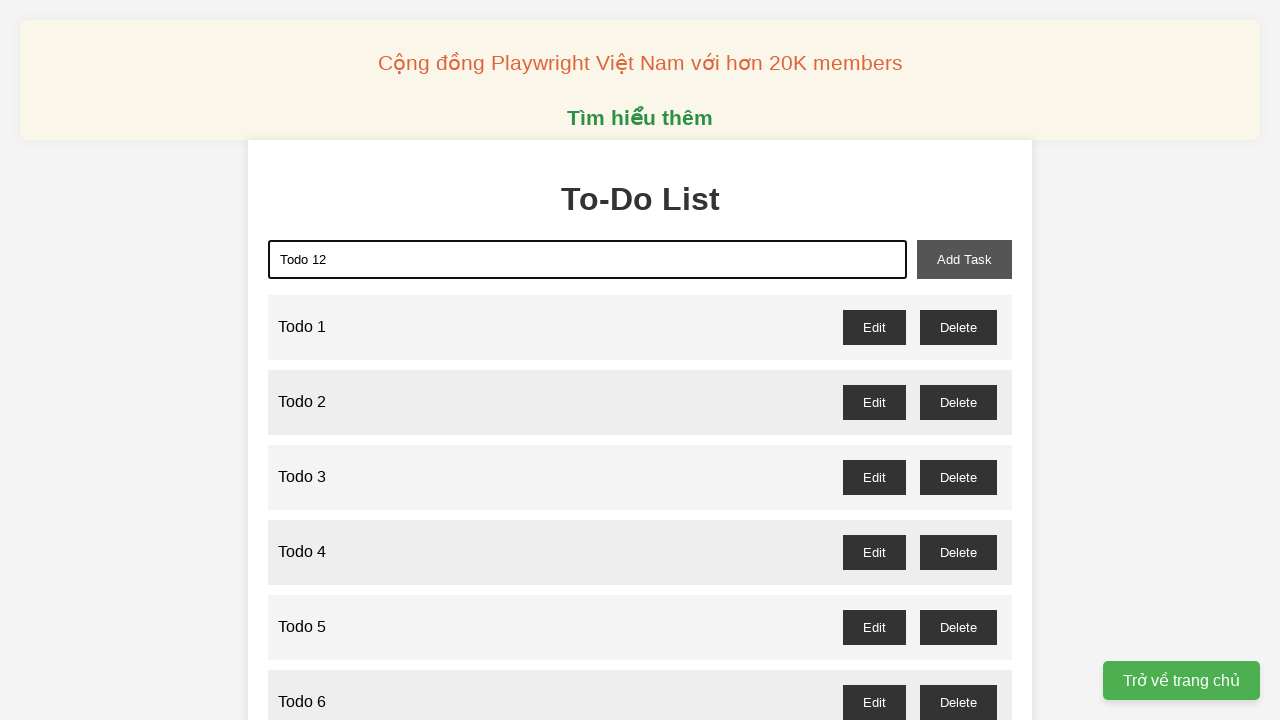

Clicked add button to create Todo 12 at (964, 259) on xpath=//button[@id='add-task']
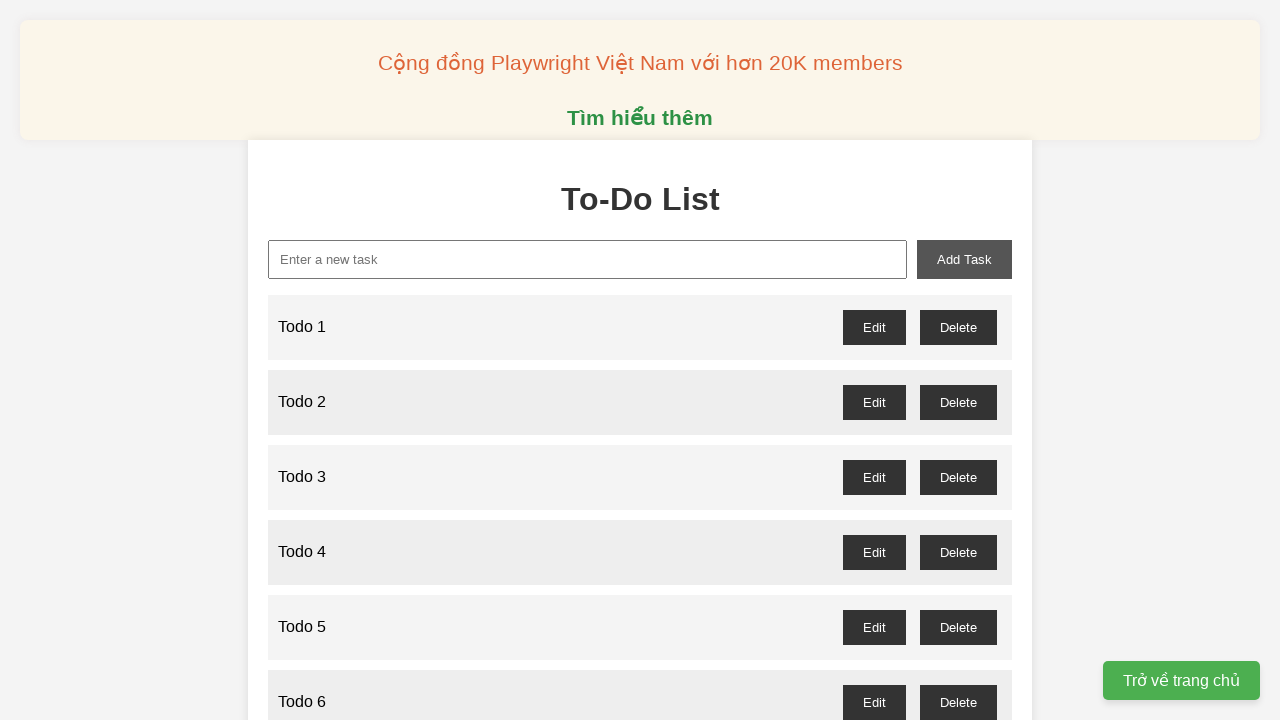

Filled input field with 'Todo 13' on xpath=//input[@id='new-task']
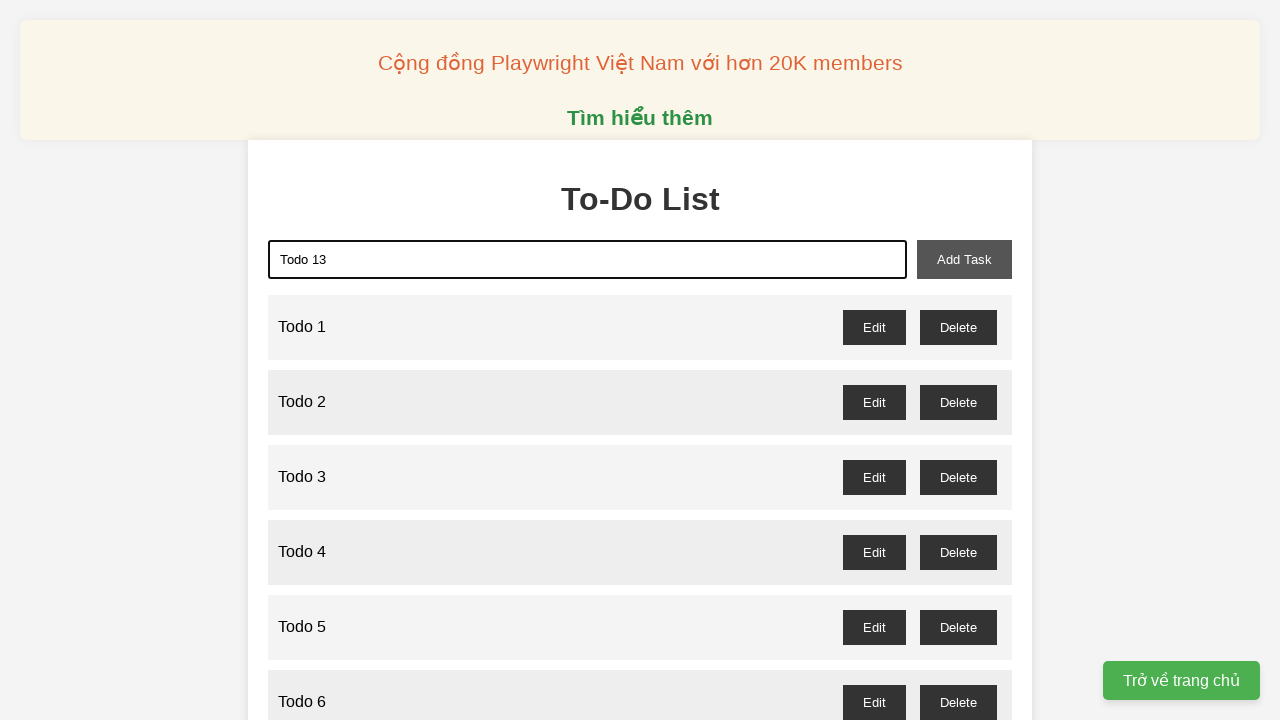

Clicked add button to create Todo 13 at (964, 259) on xpath=//button[@id='add-task']
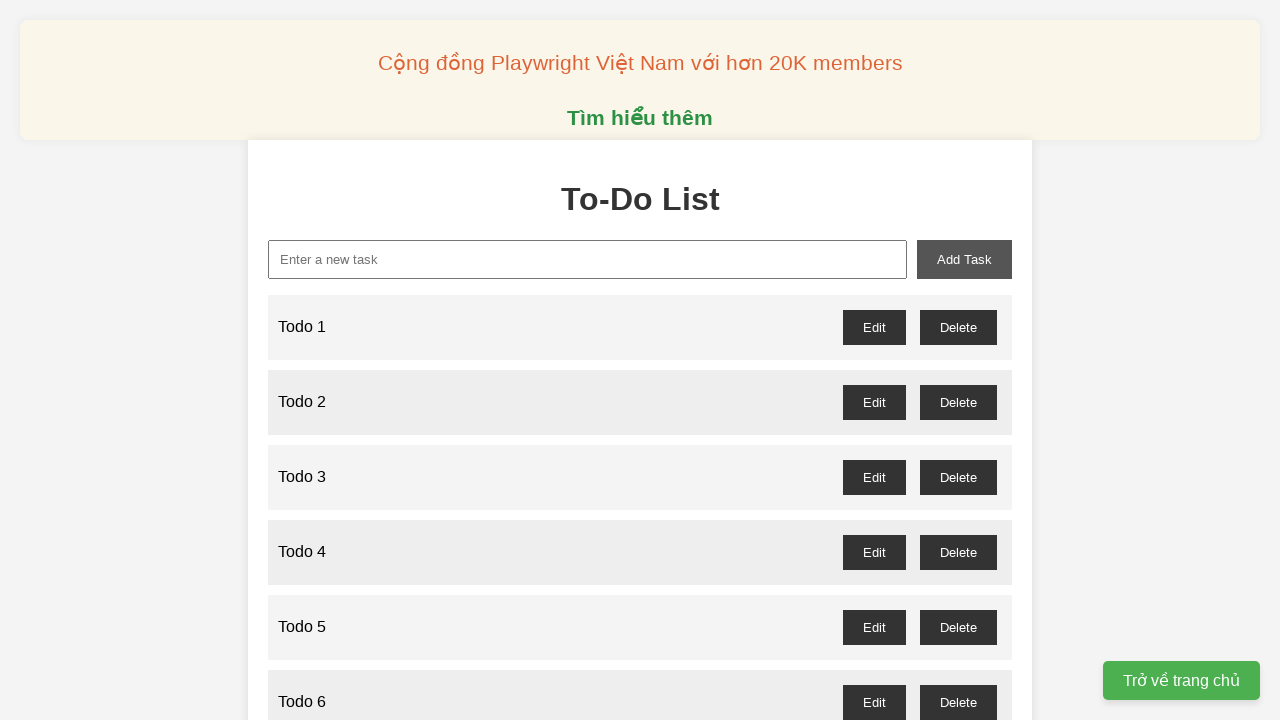

Filled input field with 'Todo 14' on xpath=//input[@id='new-task']
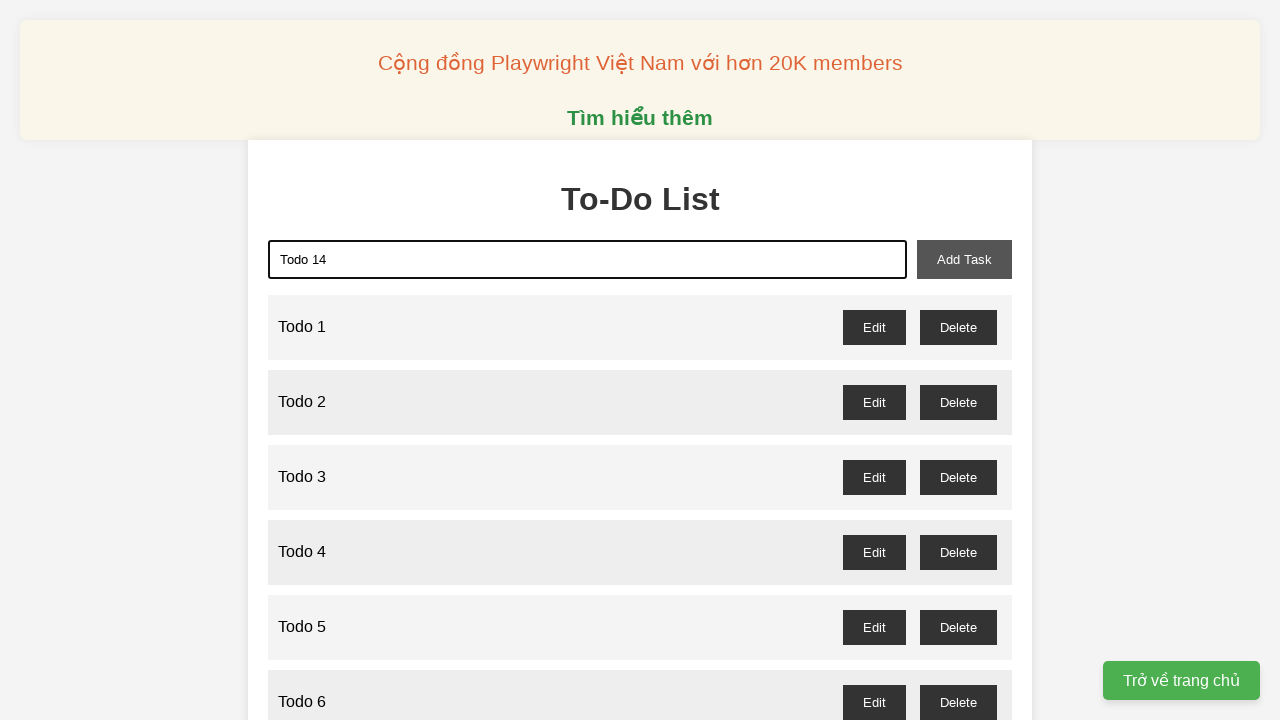

Clicked add button to create Todo 14 at (964, 259) on xpath=//button[@id='add-task']
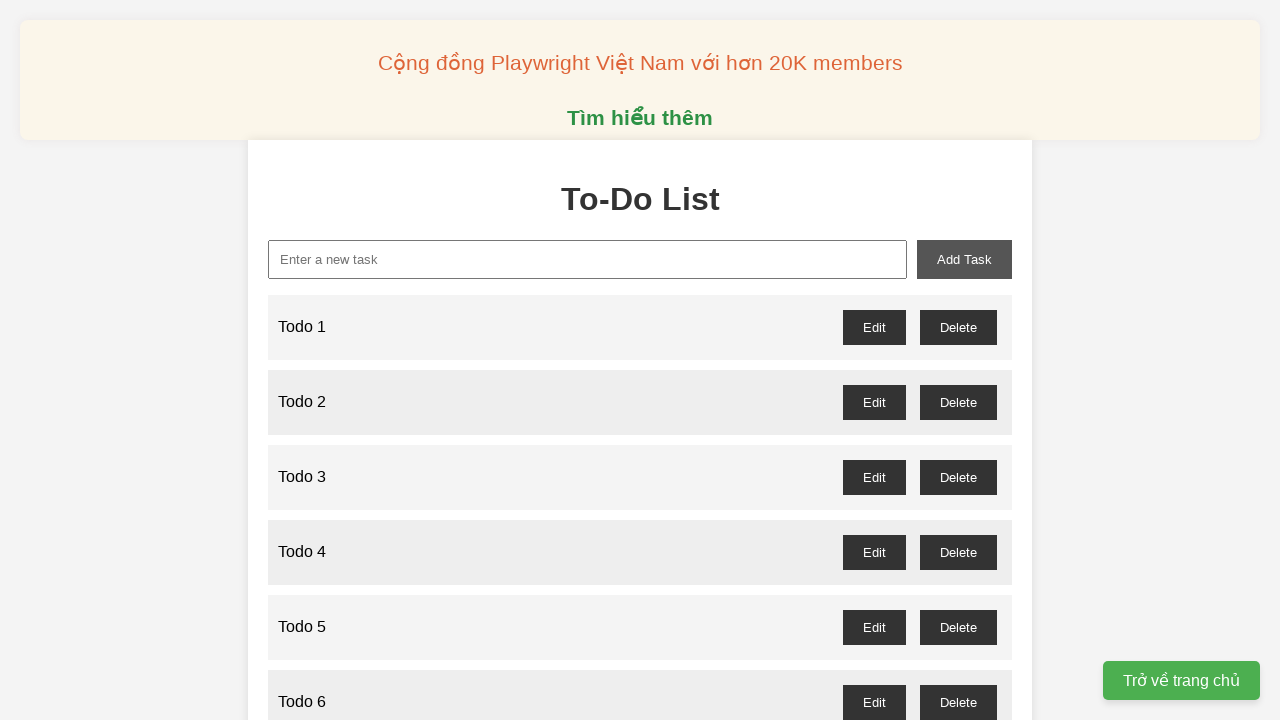

Filled input field with 'Todo 15' on xpath=//input[@id='new-task']
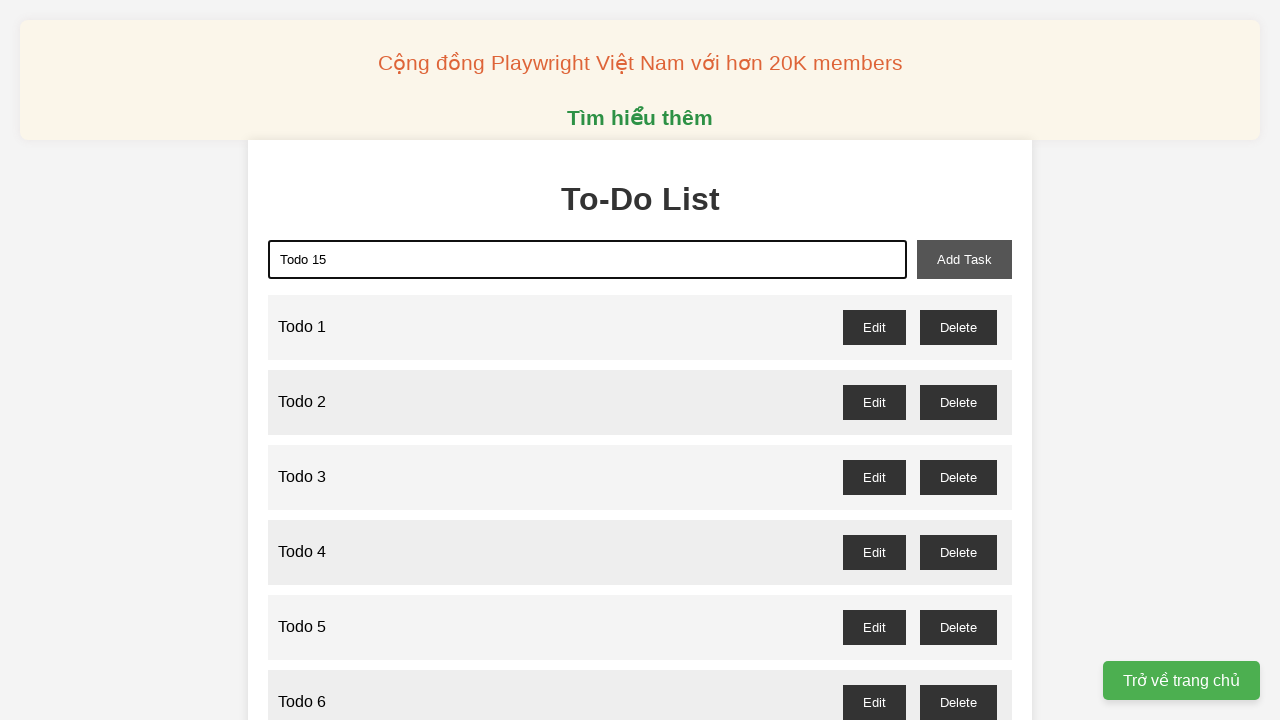

Clicked add button to create Todo 15 at (964, 259) on xpath=//button[@id='add-task']
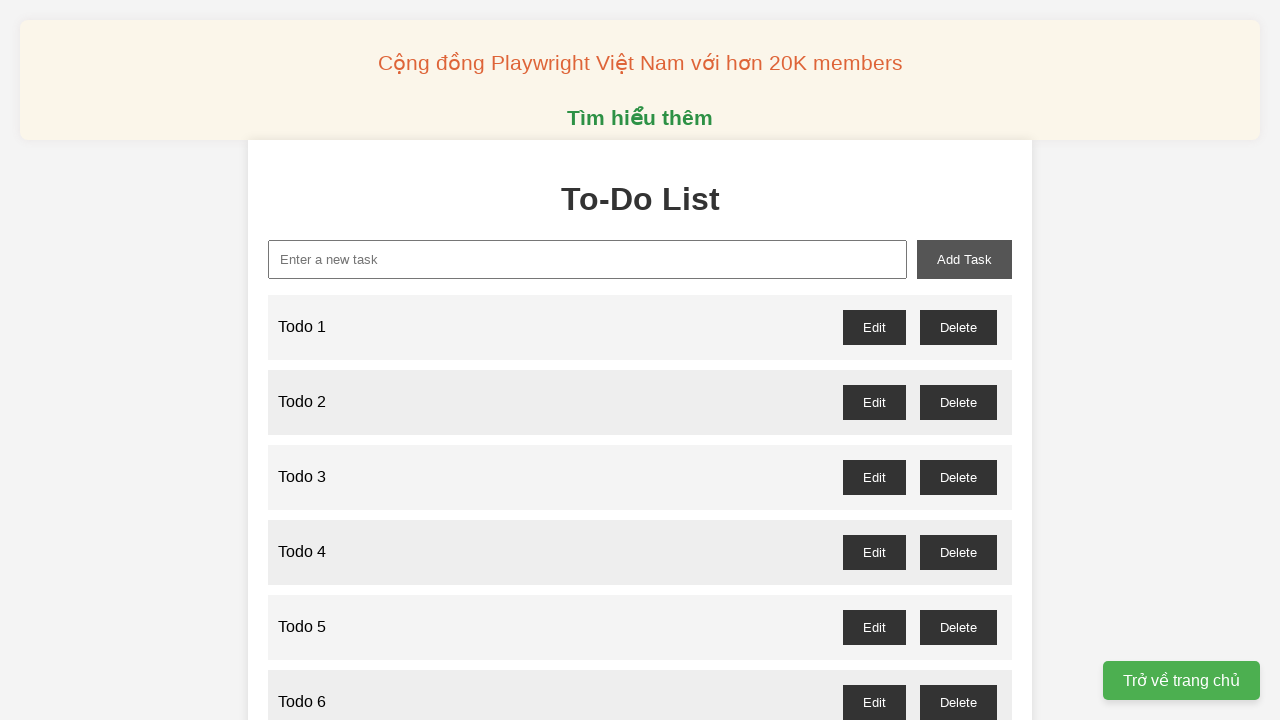

Filled input field with 'Todo 16' on xpath=//input[@id='new-task']
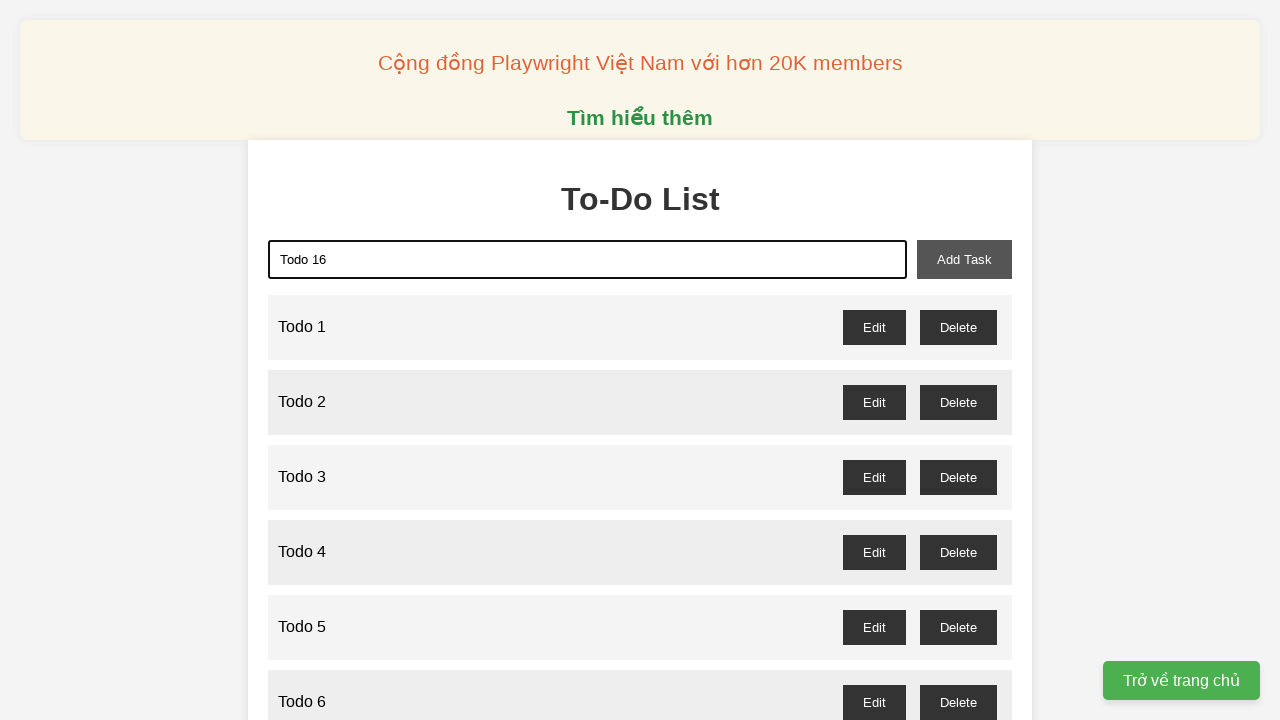

Clicked add button to create Todo 16 at (964, 259) on xpath=//button[@id='add-task']
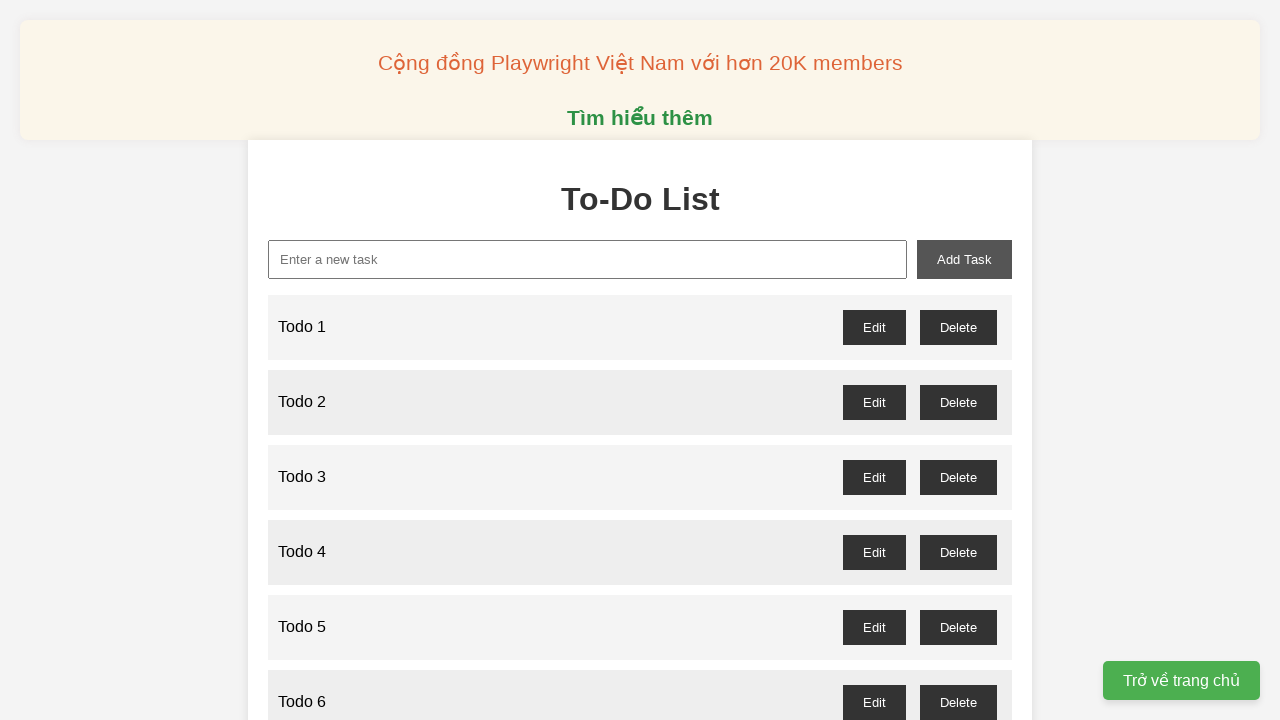

Filled input field with 'Todo 17' on xpath=//input[@id='new-task']
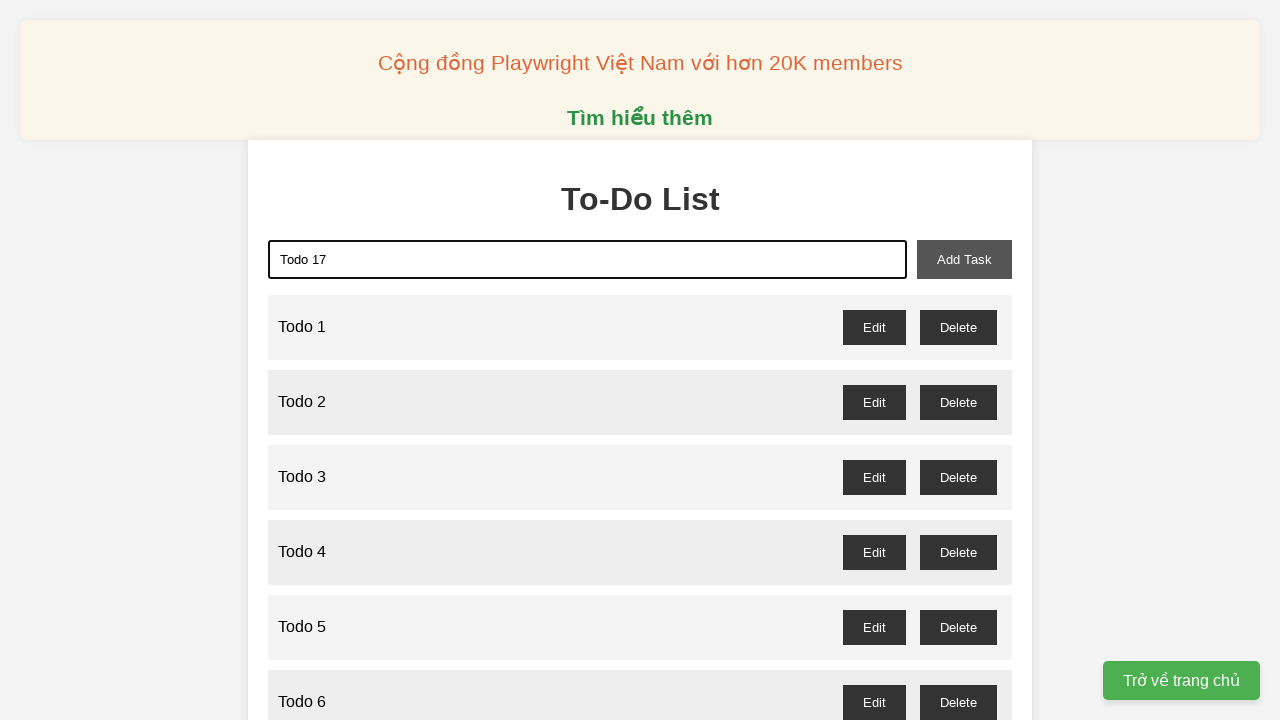

Clicked add button to create Todo 17 at (964, 259) on xpath=//button[@id='add-task']
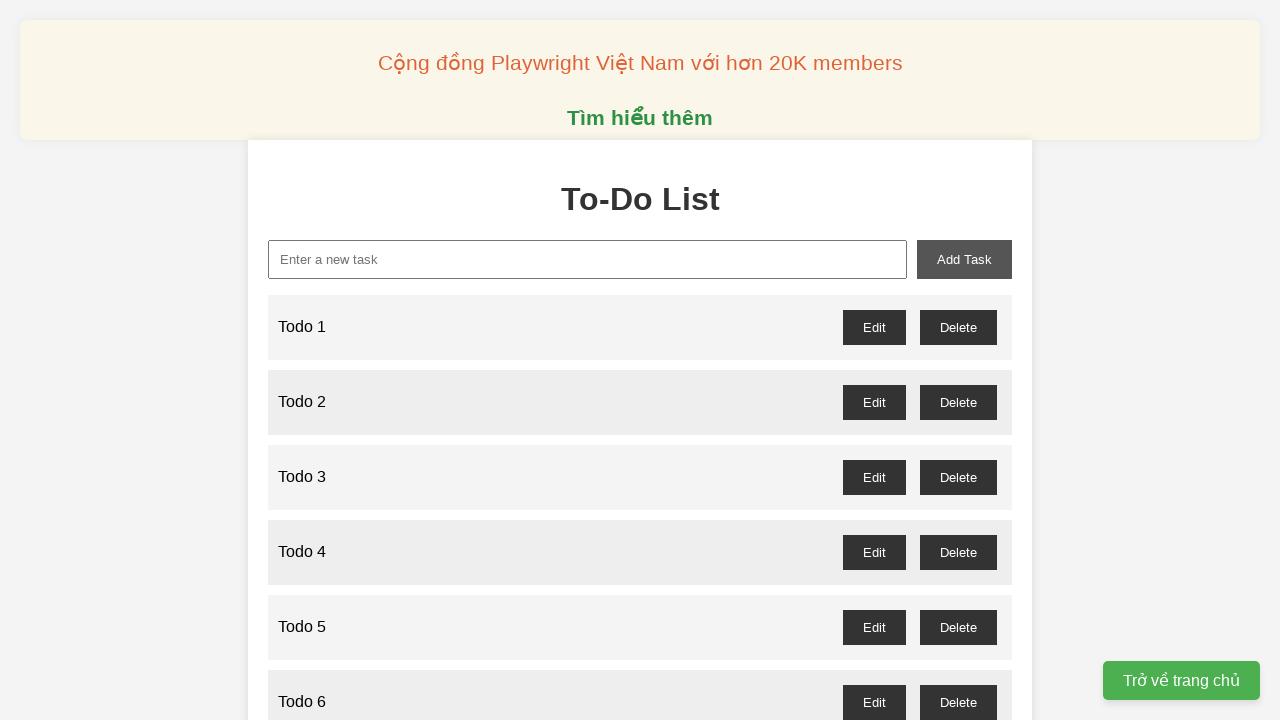

Filled input field with 'Todo 18' on xpath=//input[@id='new-task']
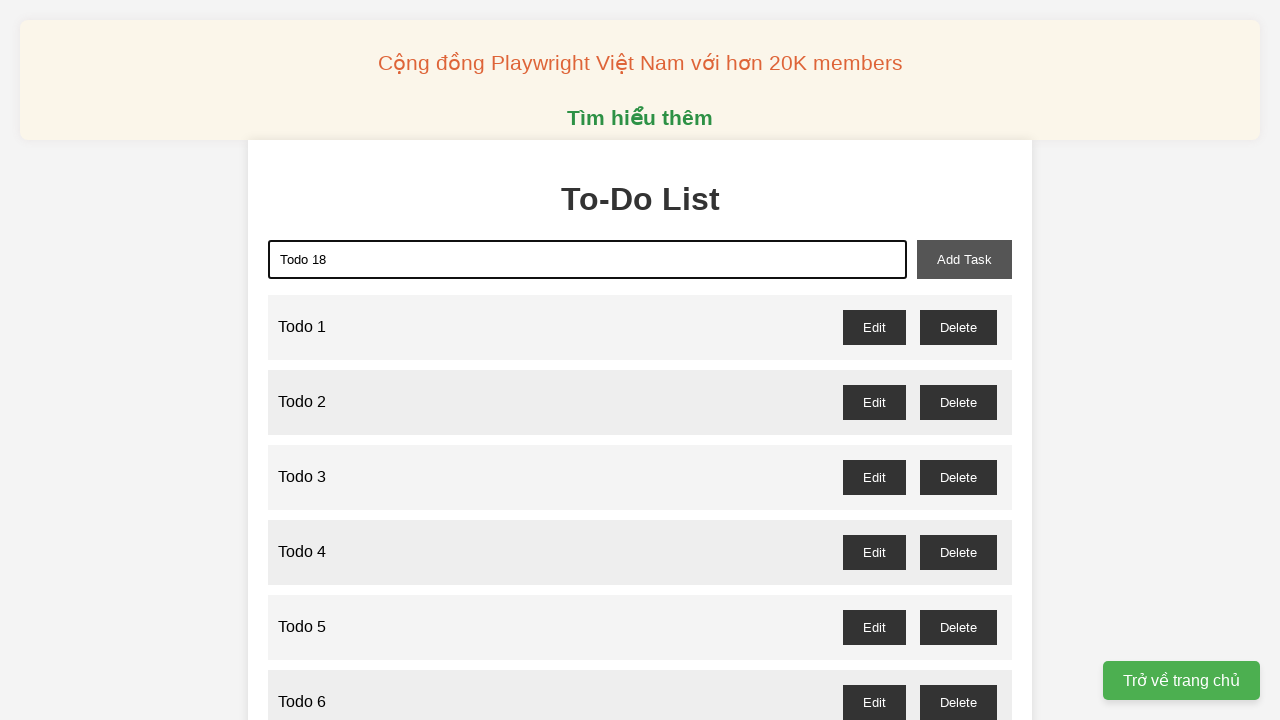

Clicked add button to create Todo 18 at (964, 259) on xpath=//button[@id='add-task']
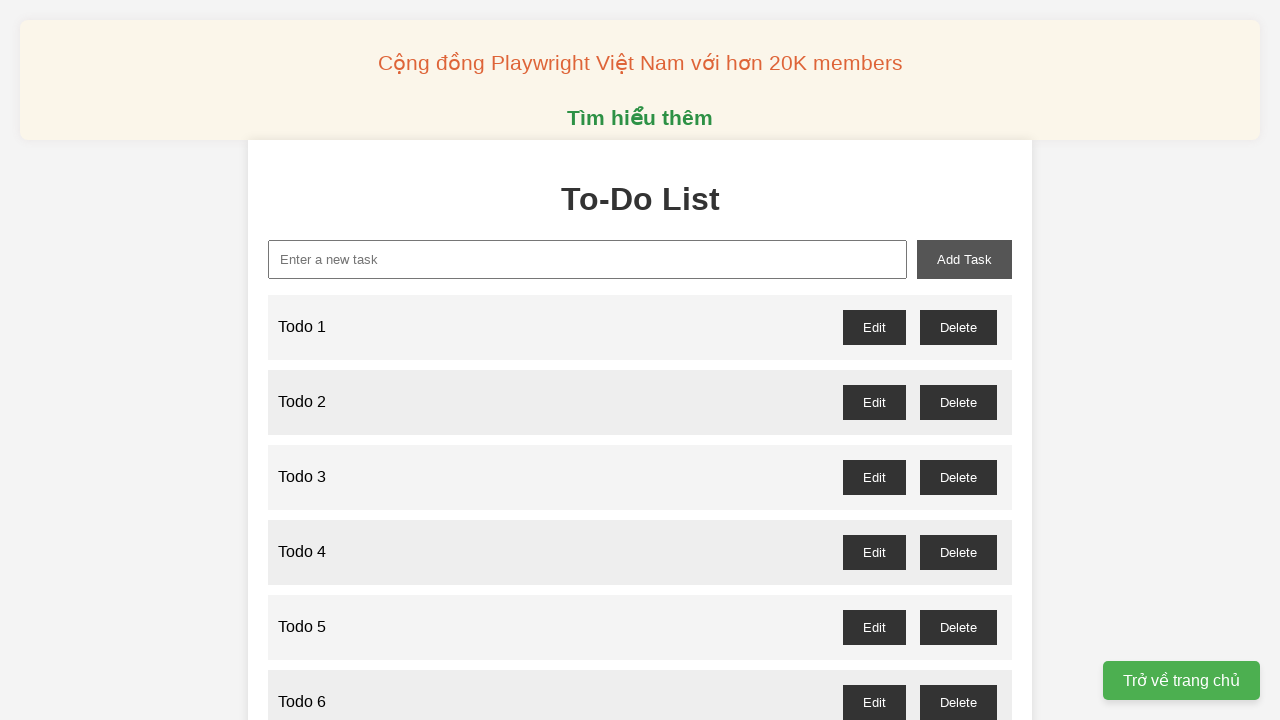

Filled input field with 'Todo 19' on xpath=//input[@id='new-task']
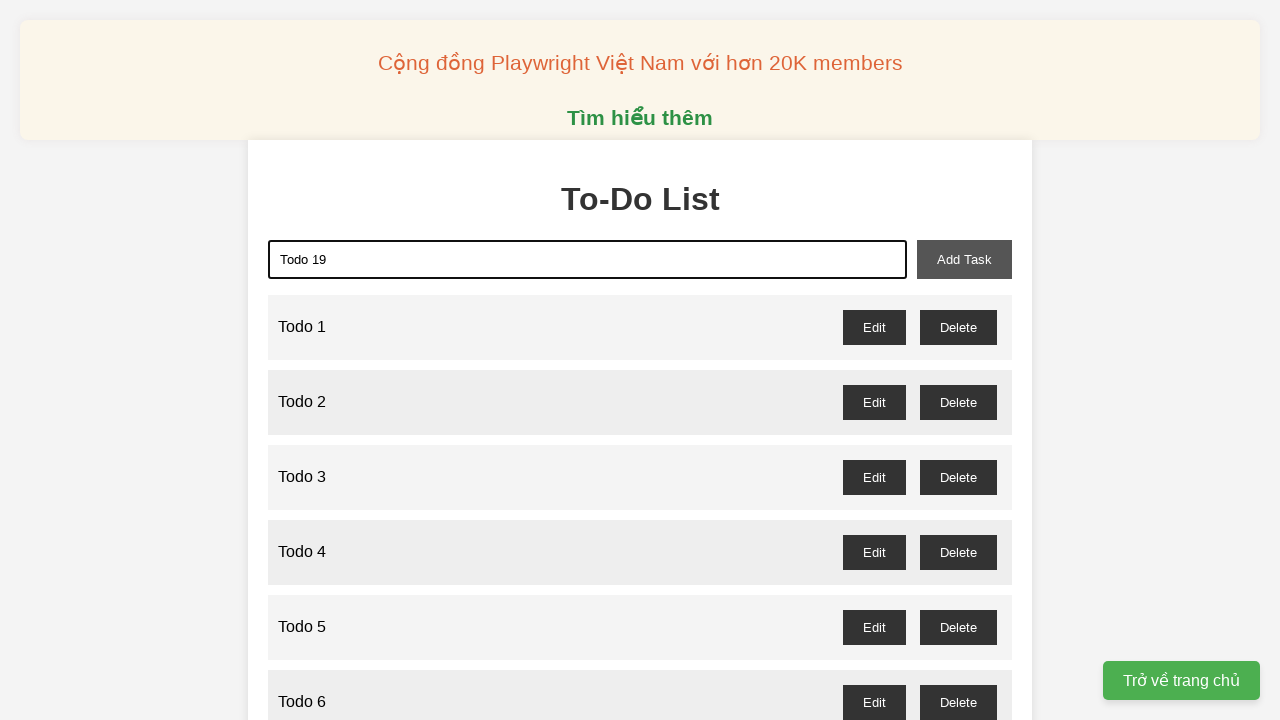

Clicked add button to create Todo 19 at (964, 259) on xpath=//button[@id='add-task']
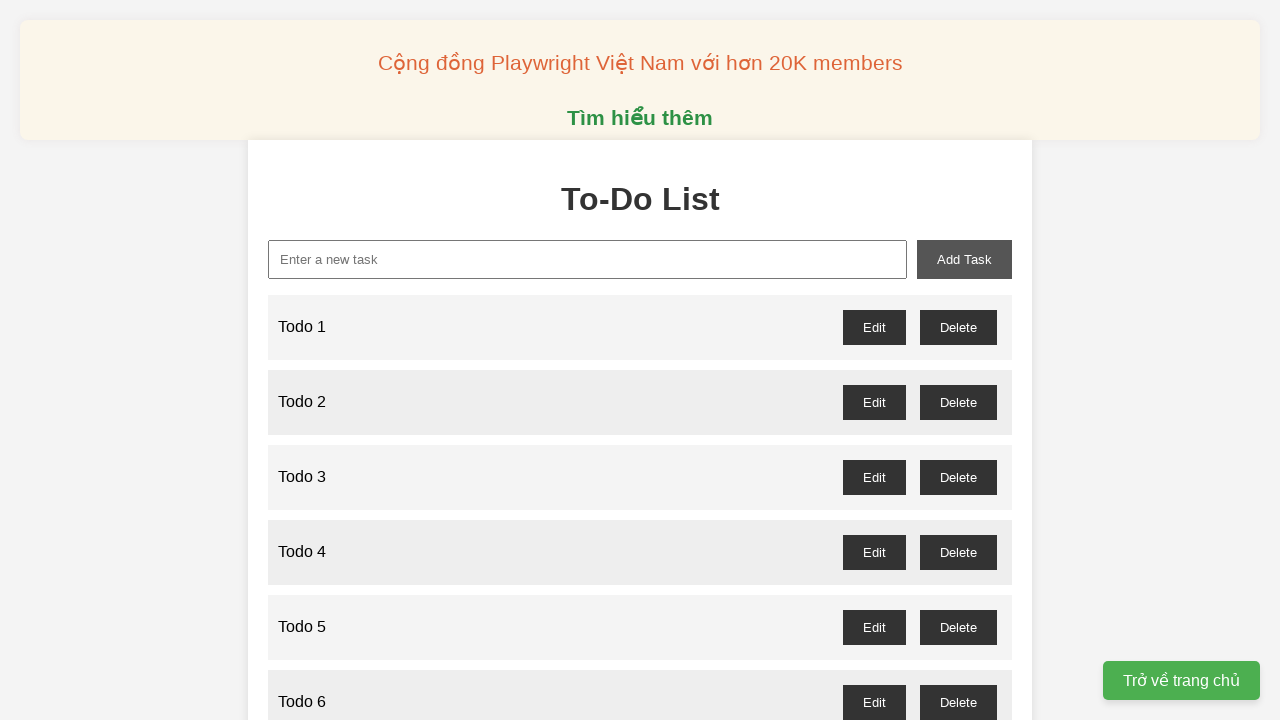

Filled input field with 'Todo 20' on xpath=//input[@id='new-task']
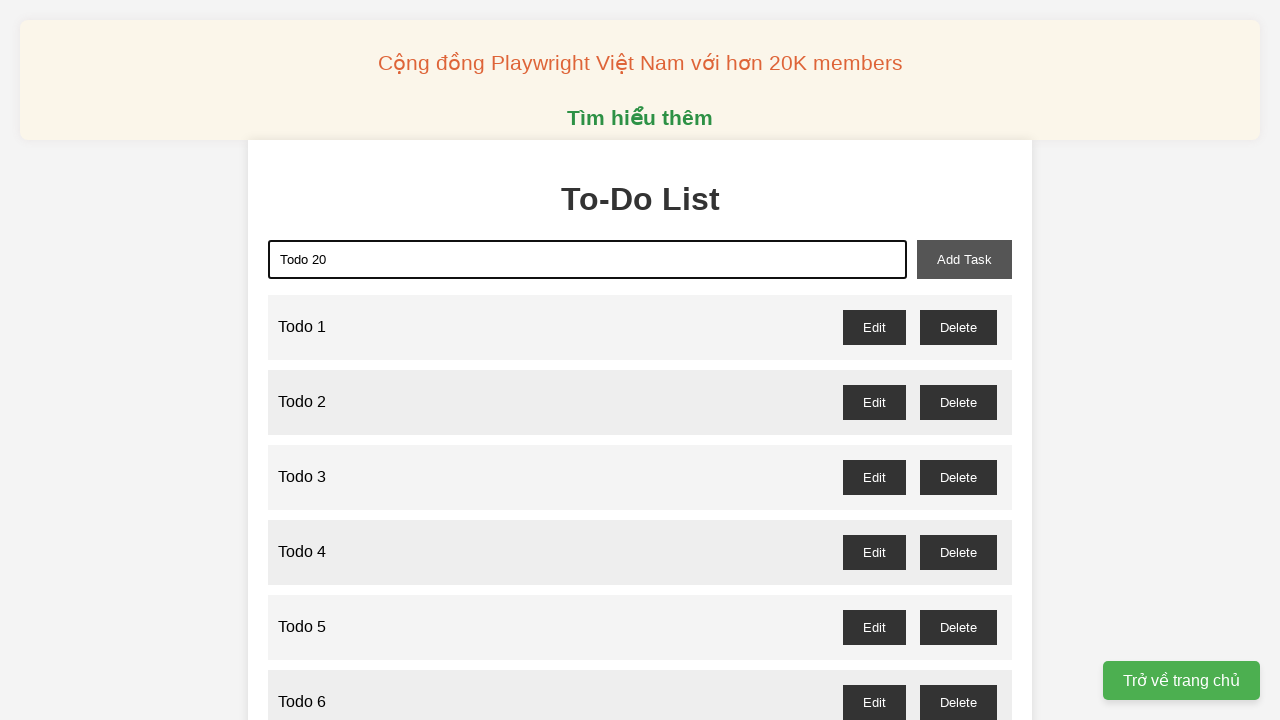

Clicked add button to create Todo 20 at (964, 259) on xpath=//button[@id='add-task']
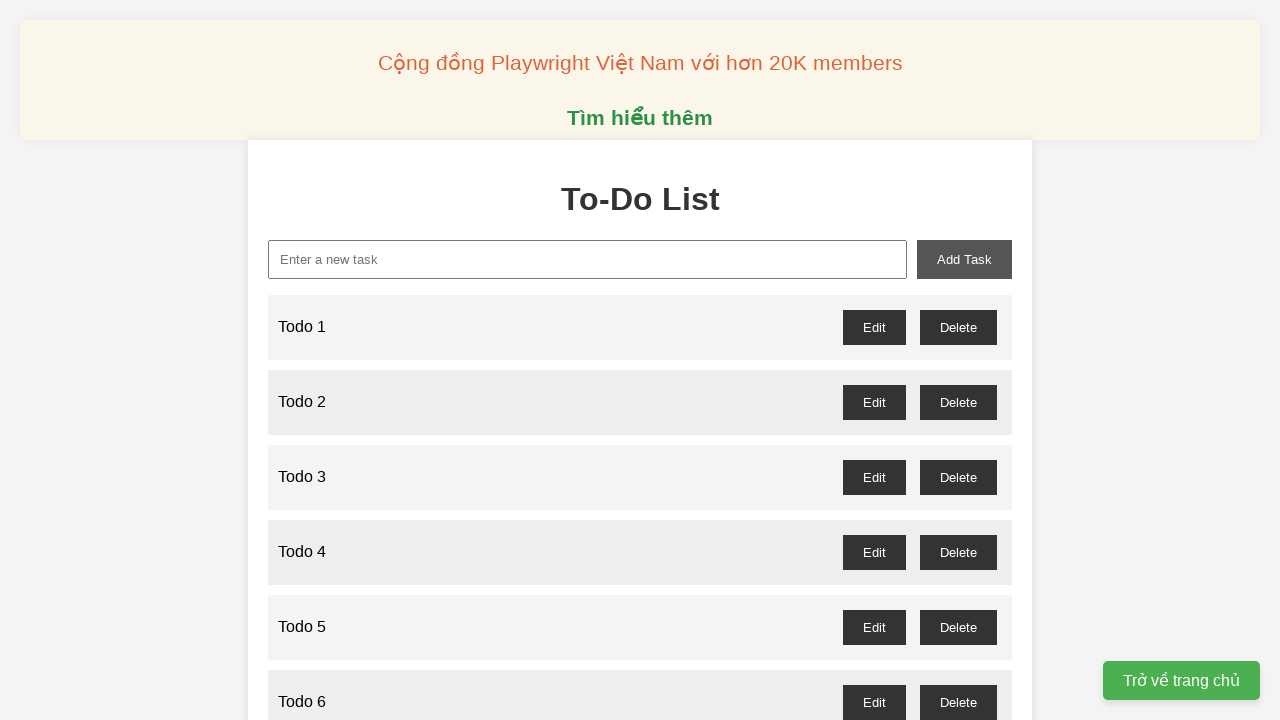

Filled input field with 'Todo 21' on xpath=//input[@id='new-task']
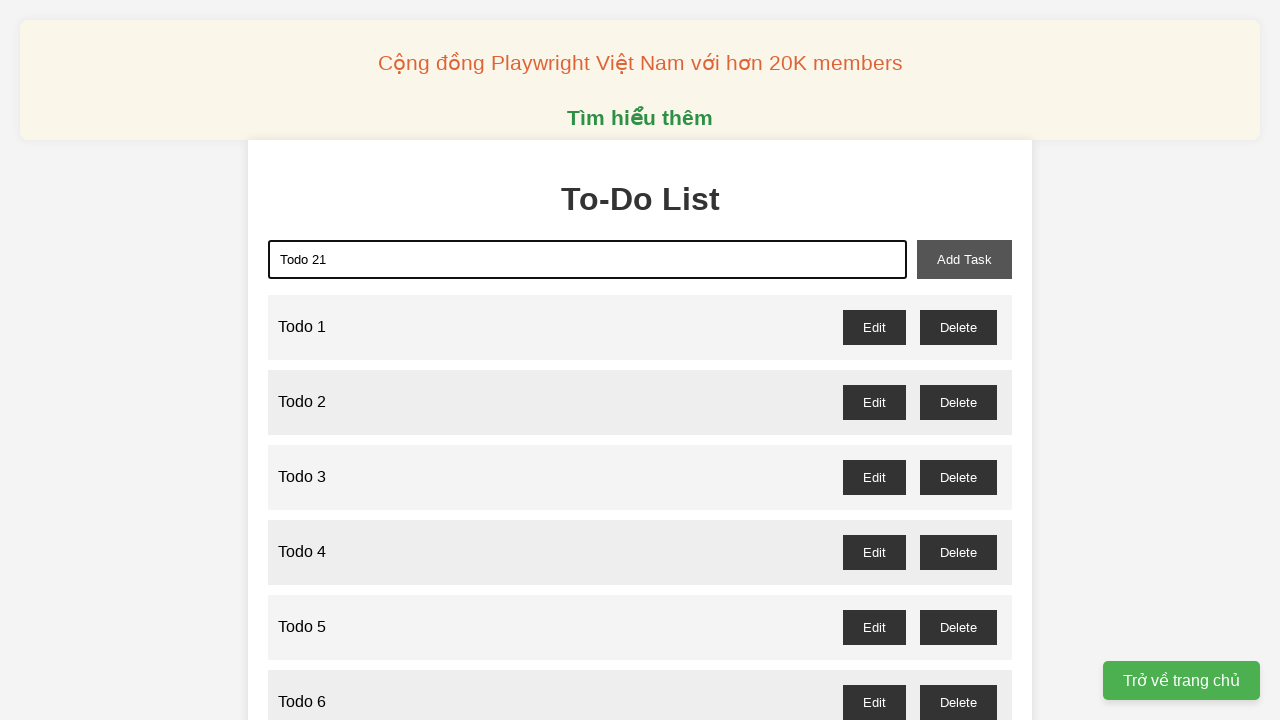

Clicked add button to create Todo 21 at (964, 259) on xpath=//button[@id='add-task']
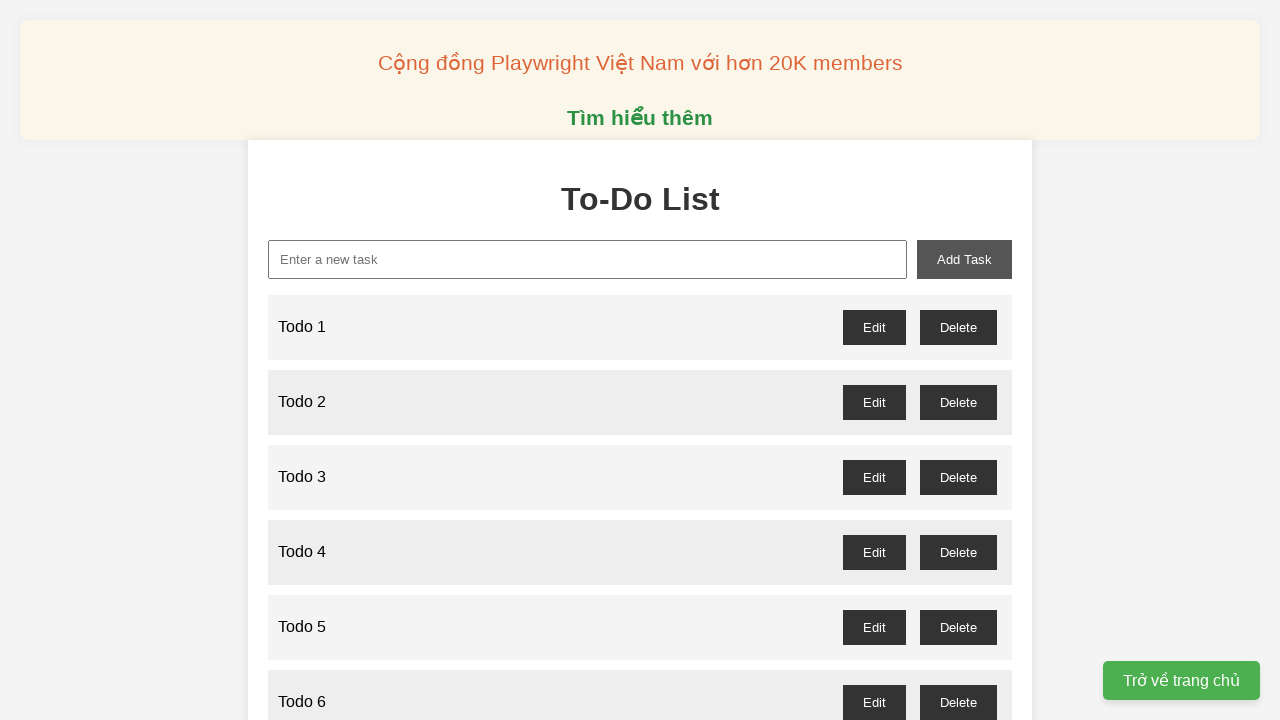

Filled input field with 'Todo 22' on xpath=//input[@id='new-task']
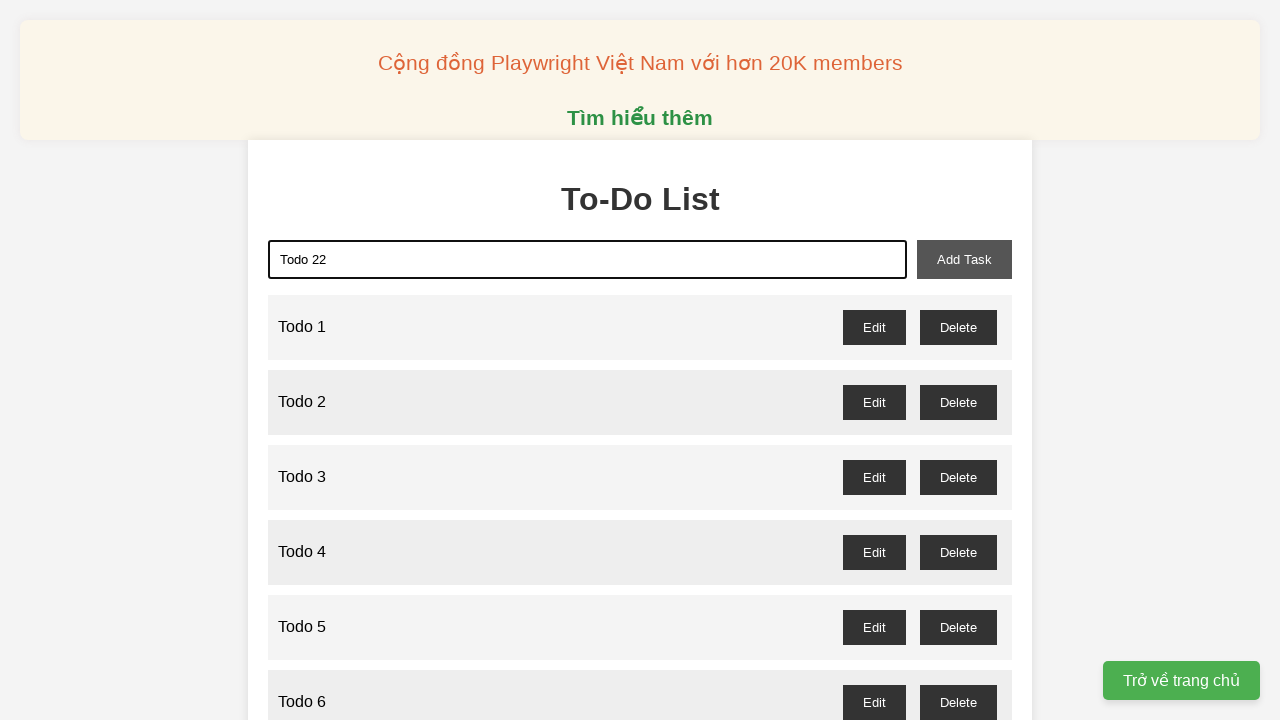

Clicked add button to create Todo 22 at (964, 259) on xpath=//button[@id='add-task']
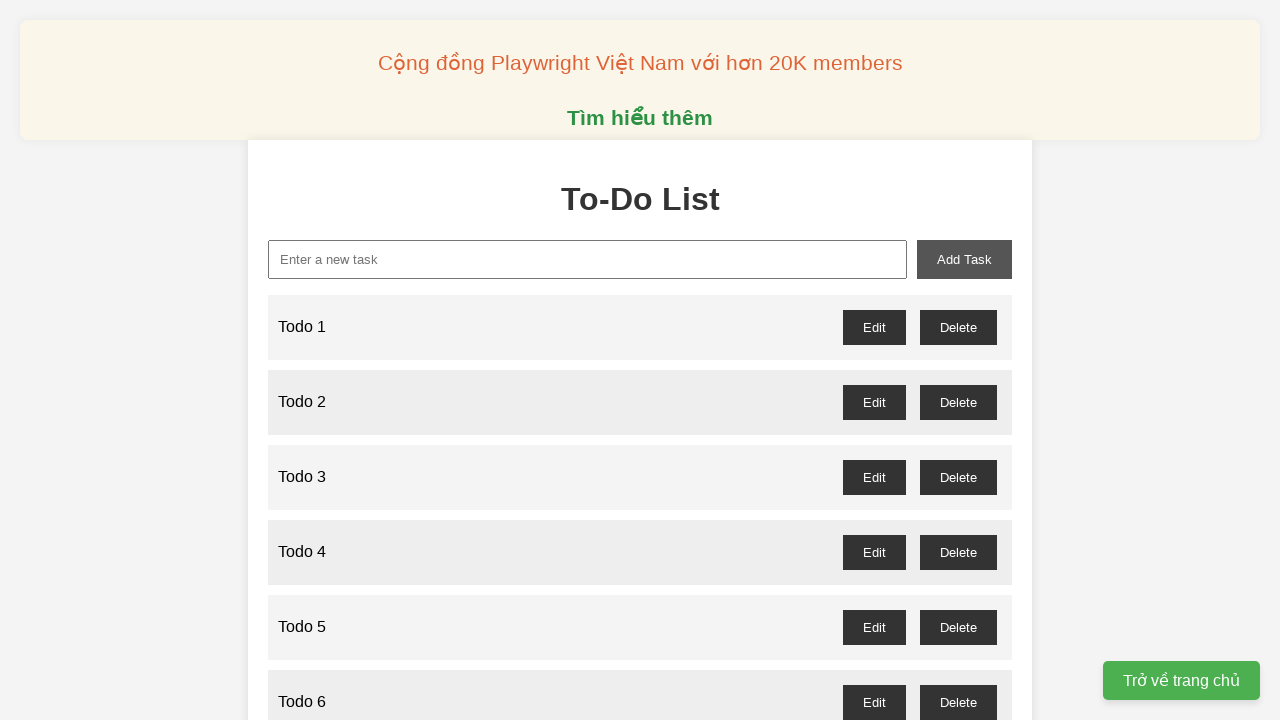

Filled input field with 'Todo 23' on xpath=//input[@id='new-task']
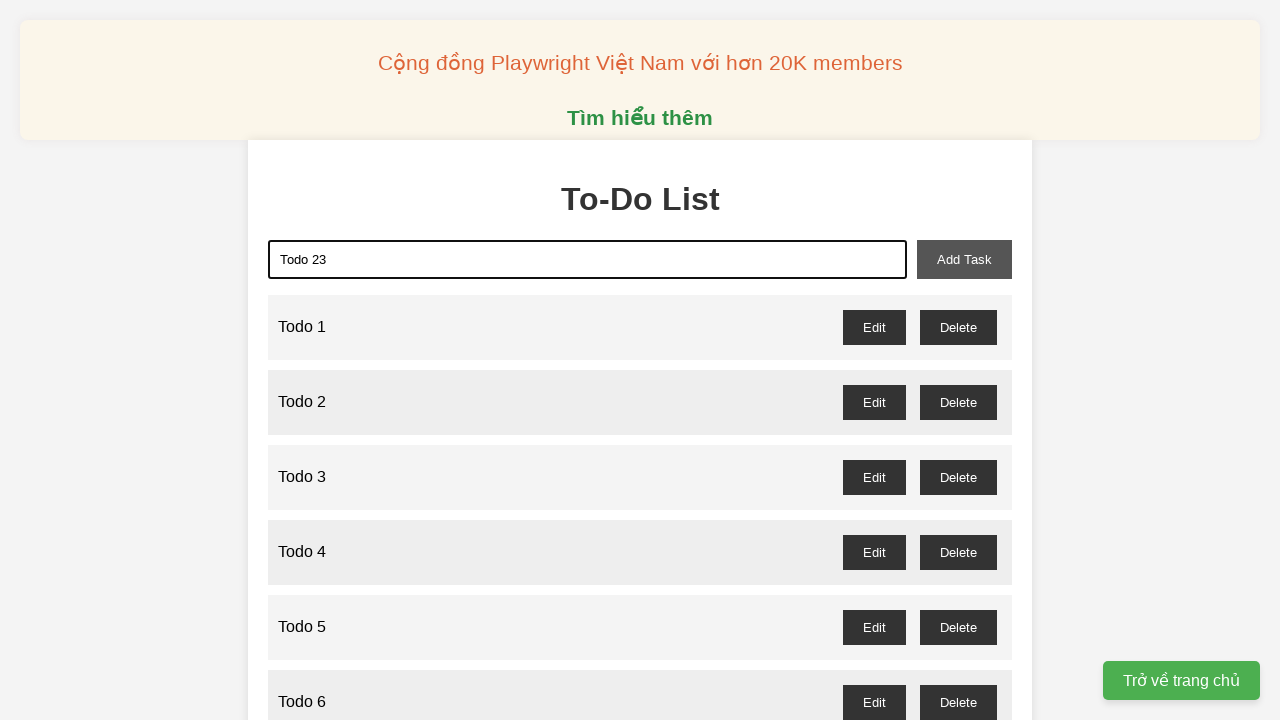

Clicked add button to create Todo 23 at (964, 259) on xpath=//button[@id='add-task']
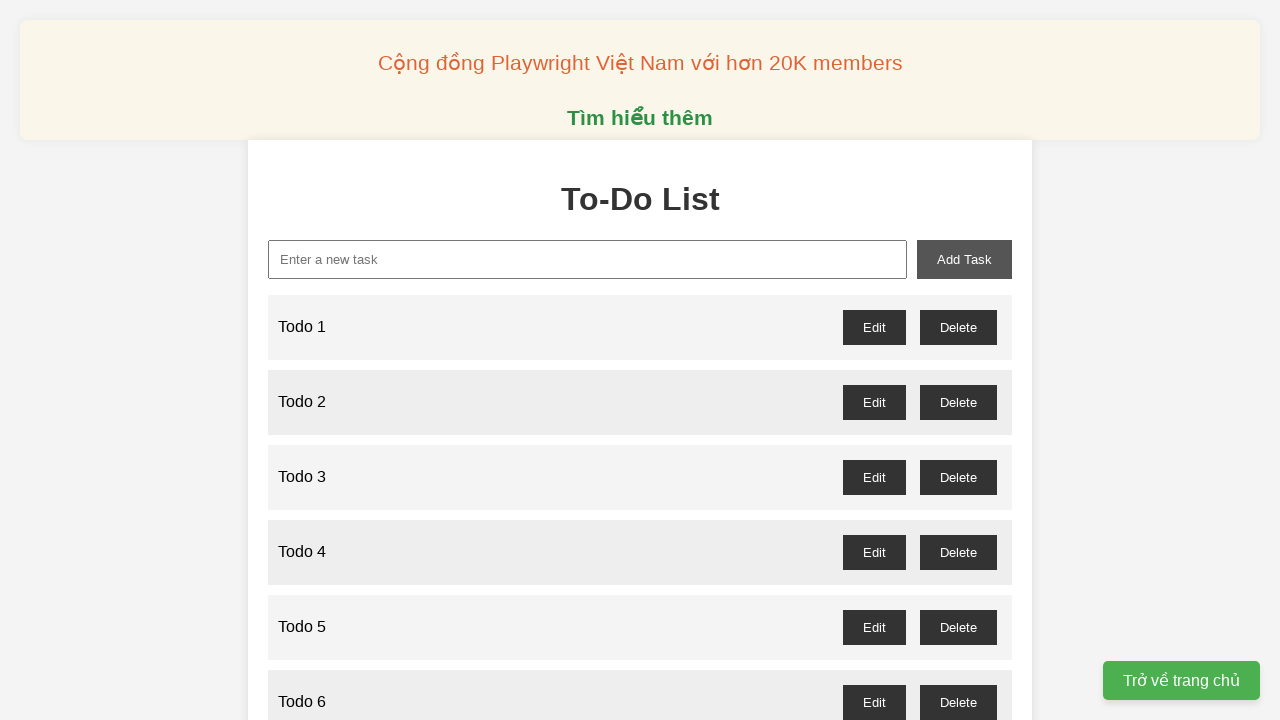

Filled input field with 'Todo 24' on xpath=//input[@id='new-task']
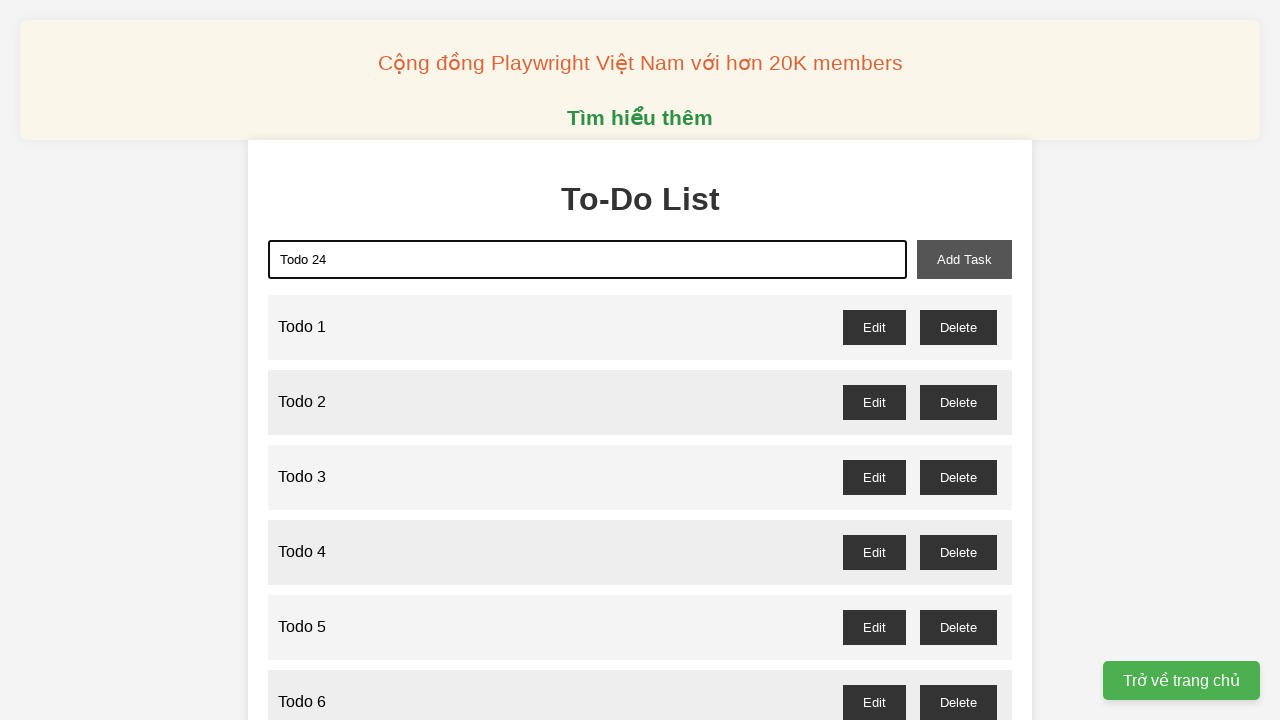

Clicked add button to create Todo 24 at (964, 259) on xpath=//button[@id='add-task']
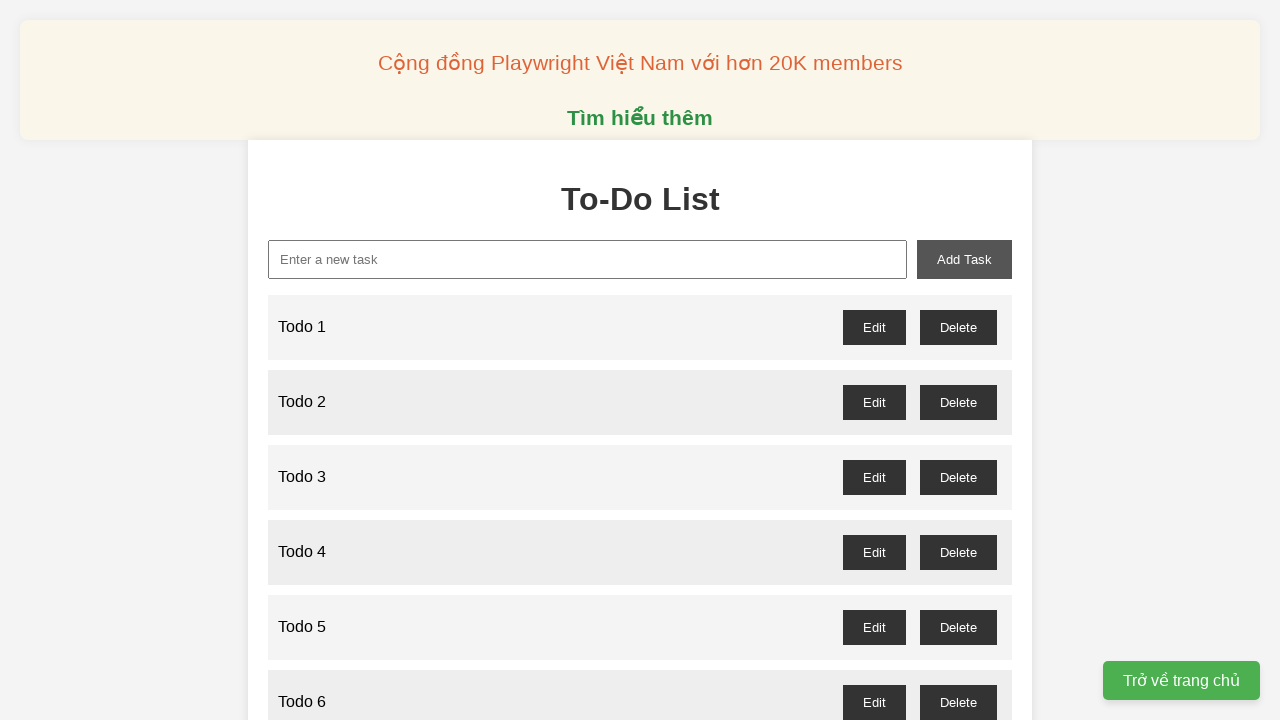

Filled input field with 'Todo 25' on xpath=//input[@id='new-task']
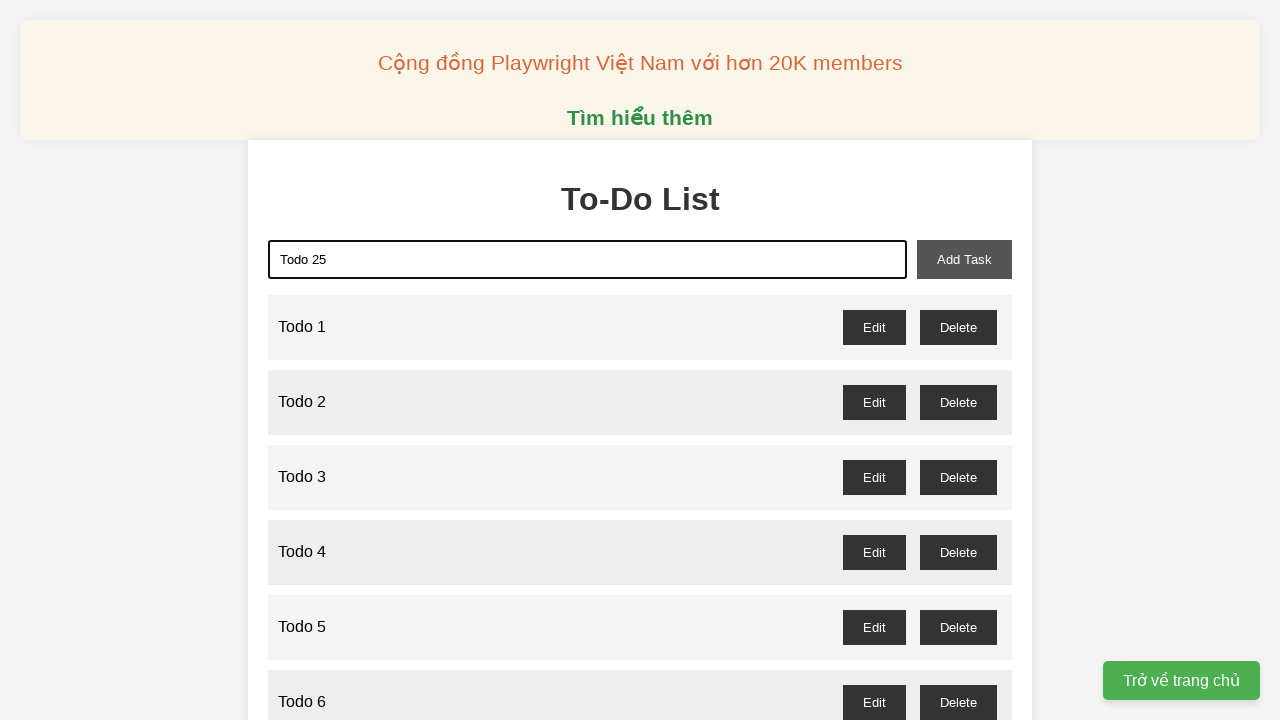

Clicked add button to create Todo 25 at (964, 259) on xpath=//button[@id='add-task']
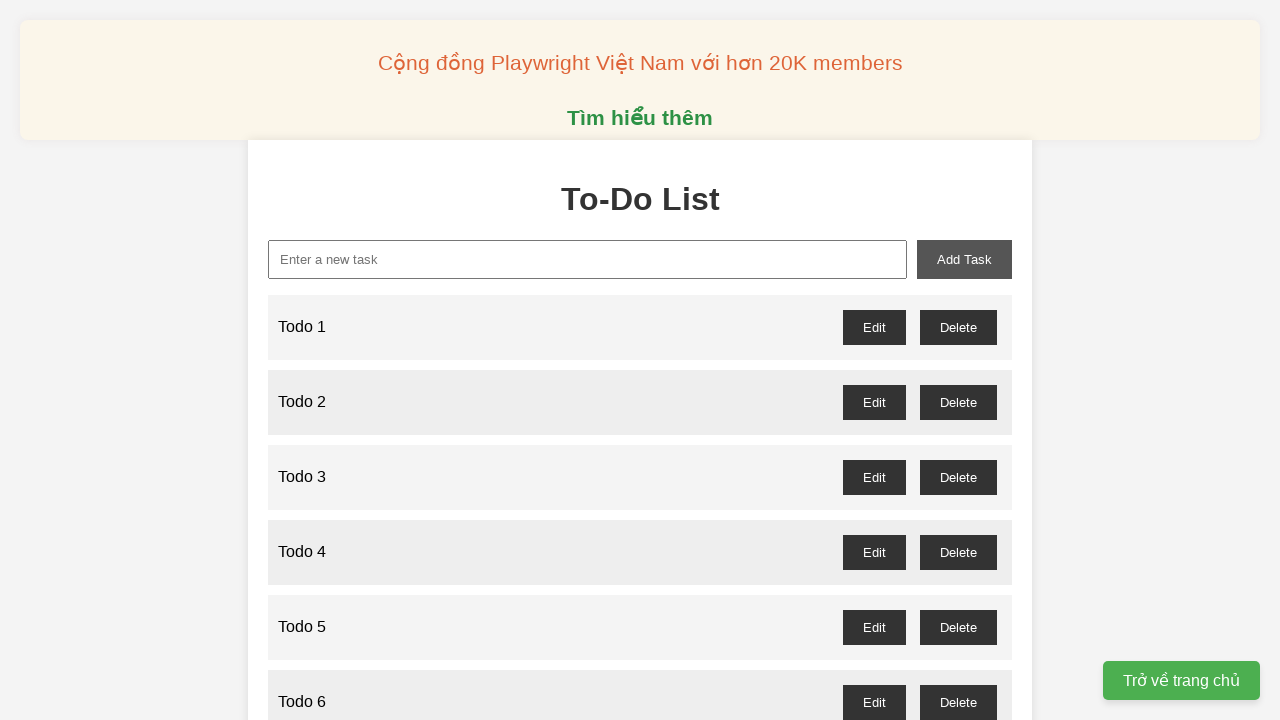

Filled input field with 'Todo 26' on xpath=//input[@id='new-task']
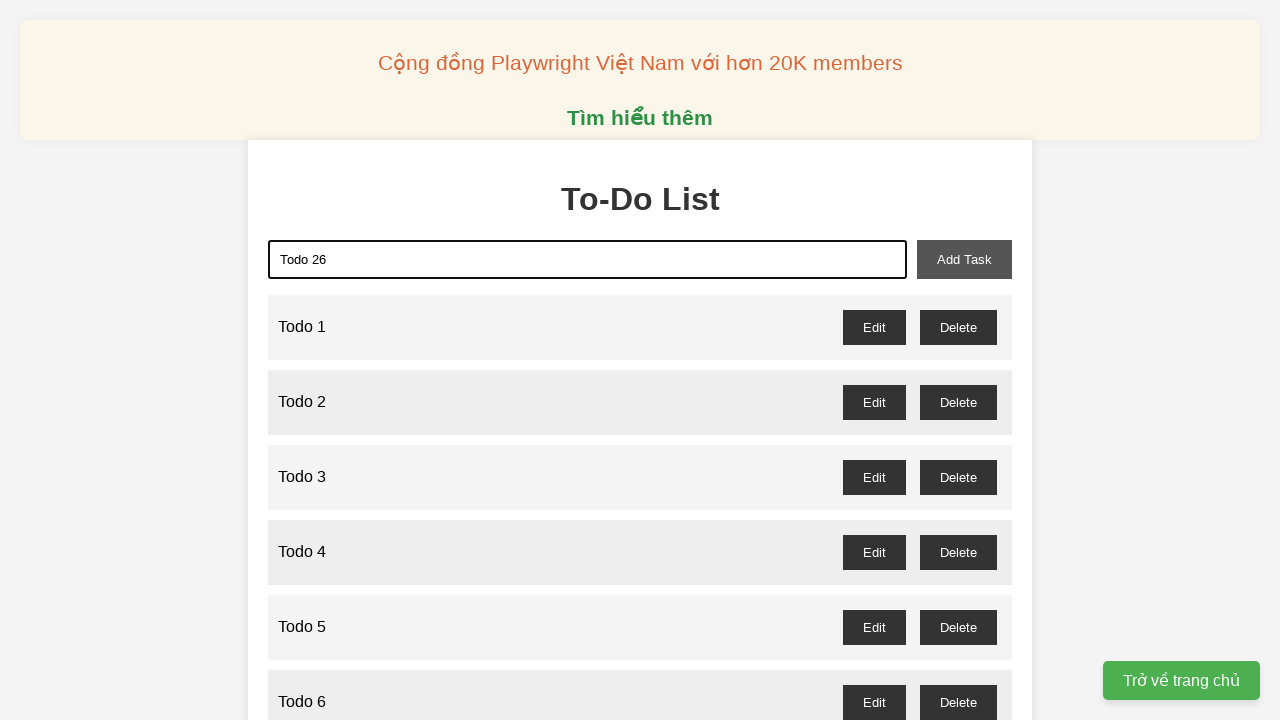

Clicked add button to create Todo 26 at (964, 259) on xpath=//button[@id='add-task']
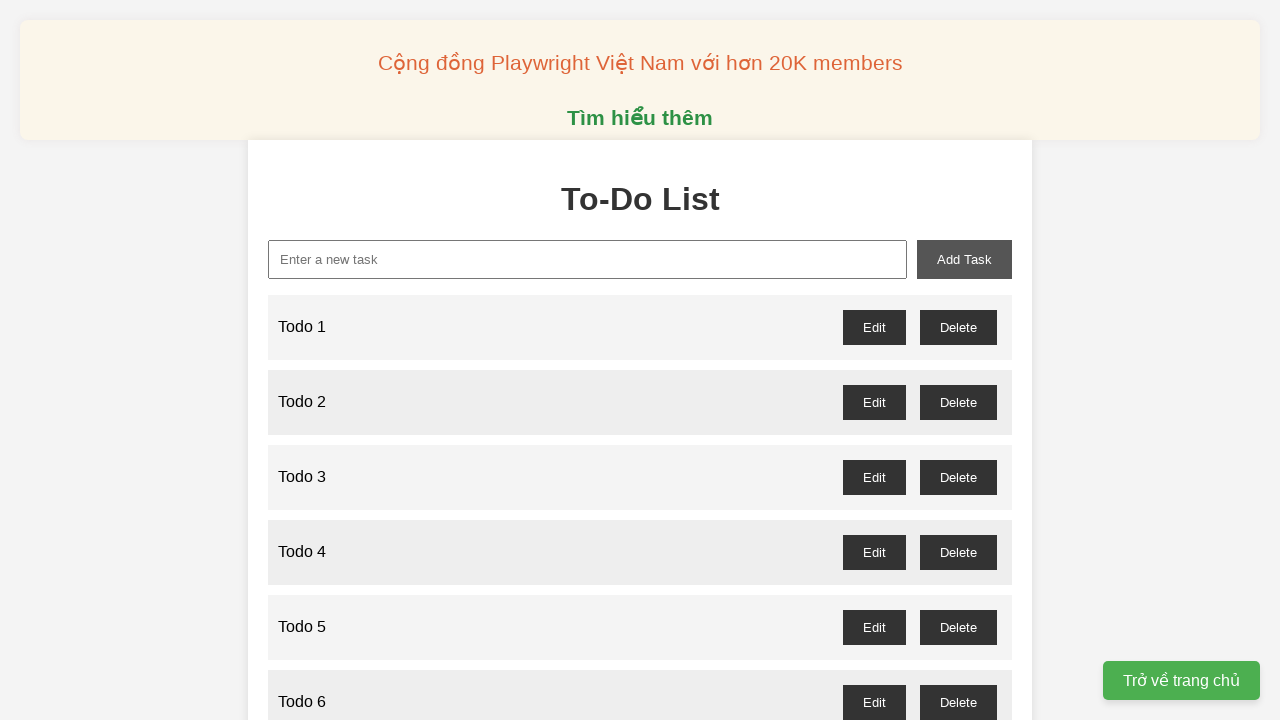

Filled input field with 'Todo 27' on xpath=//input[@id='new-task']
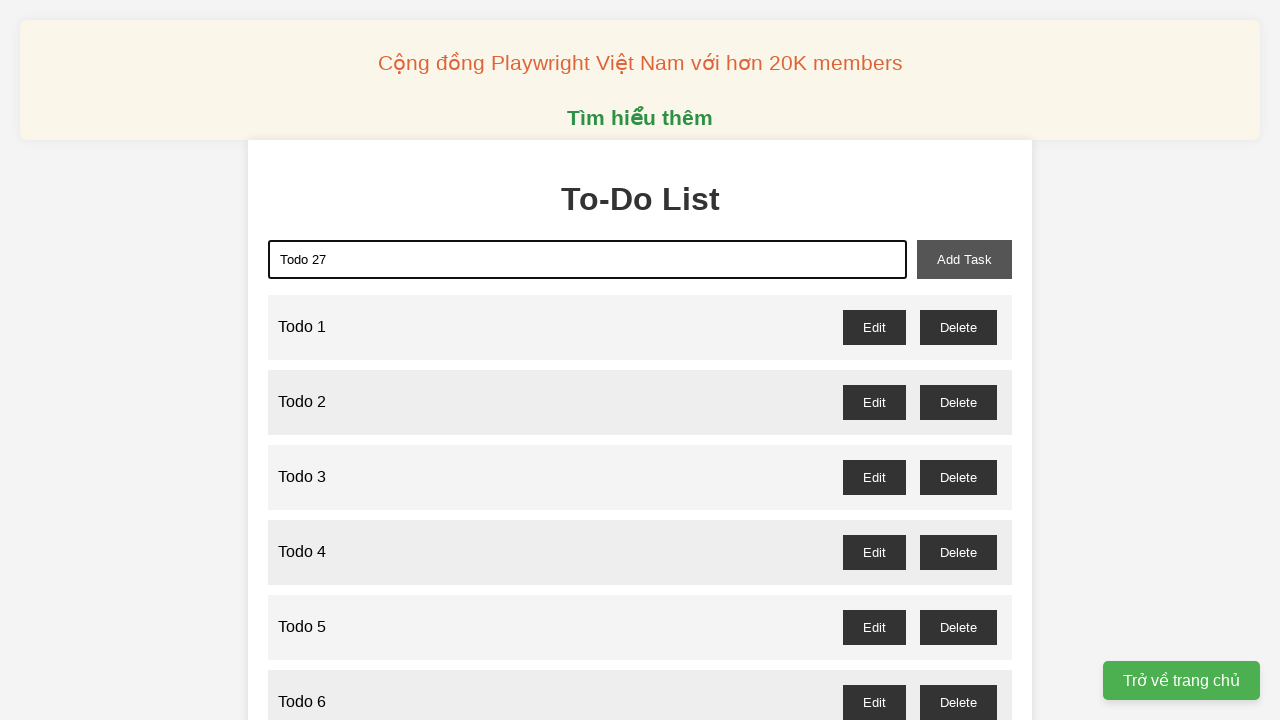

Clicked add button to create Todo 27 at (964, 259) on xpath=//button[@id='add-task']
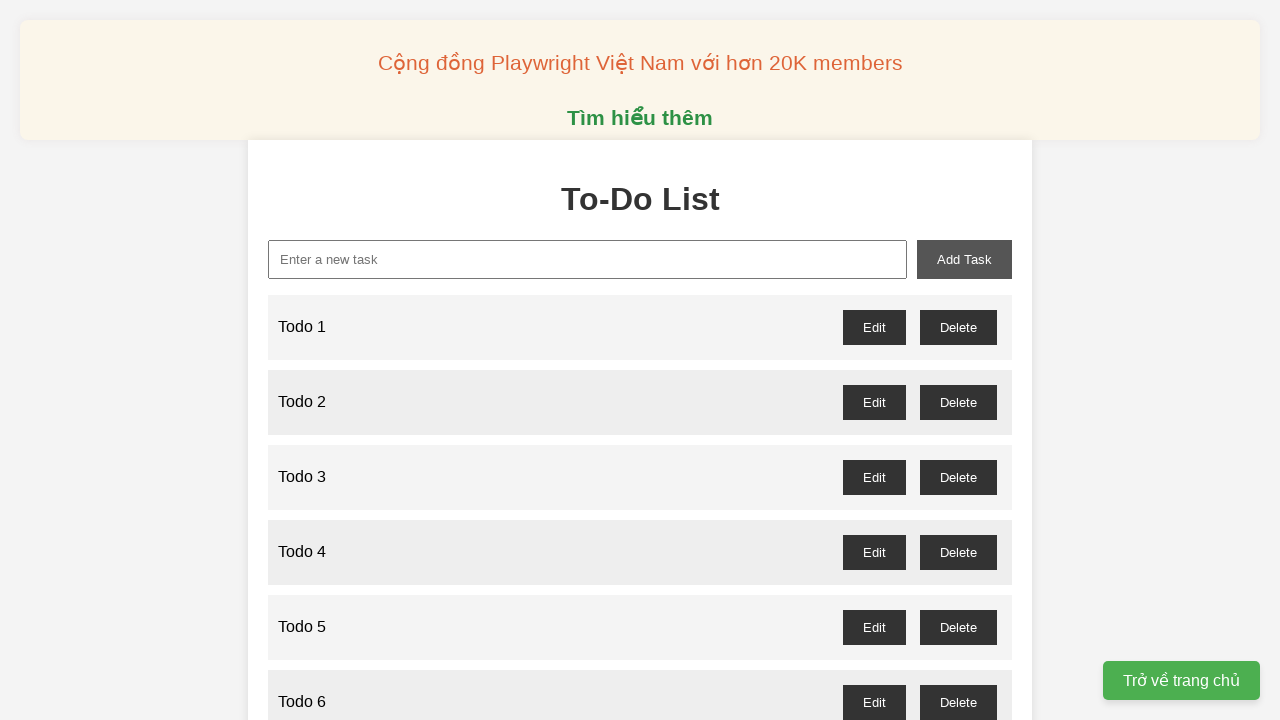

Filled input field with 'Todo 28' on xpath=//input[@id='new-task']
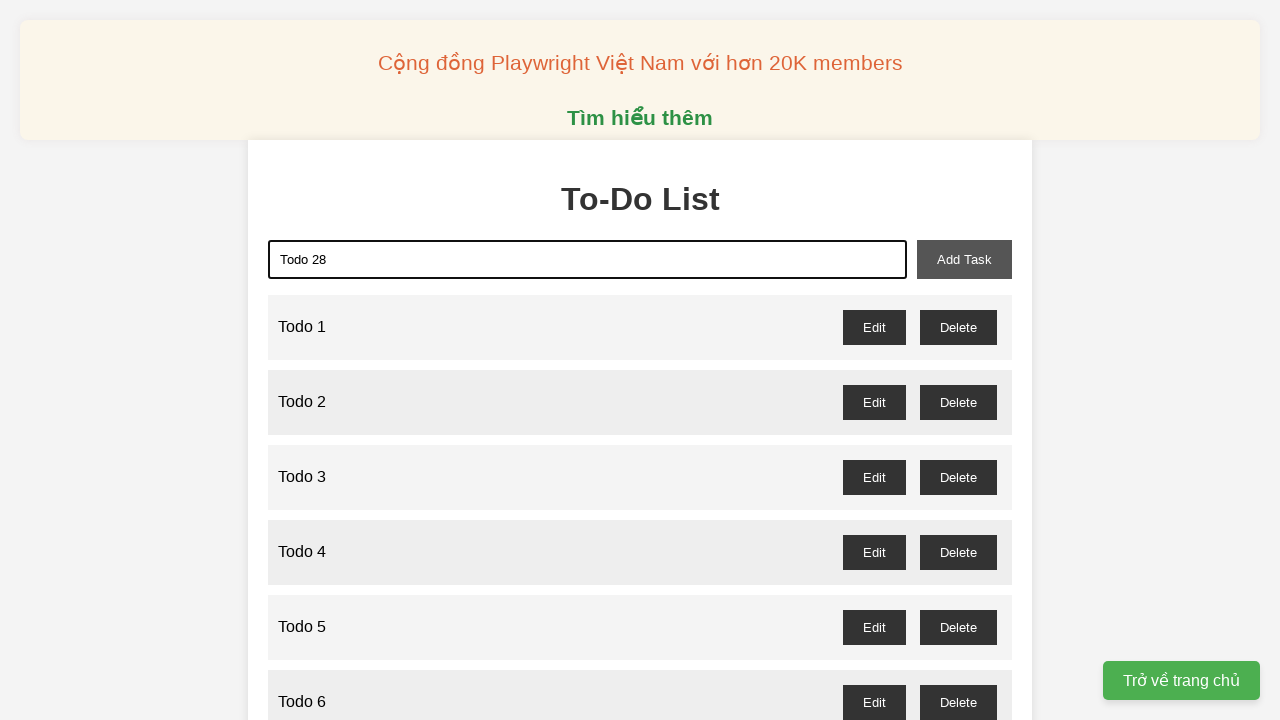

Clicked add button to create Todo 28 at (964, 259) on xpath=//button[@id='add-task']
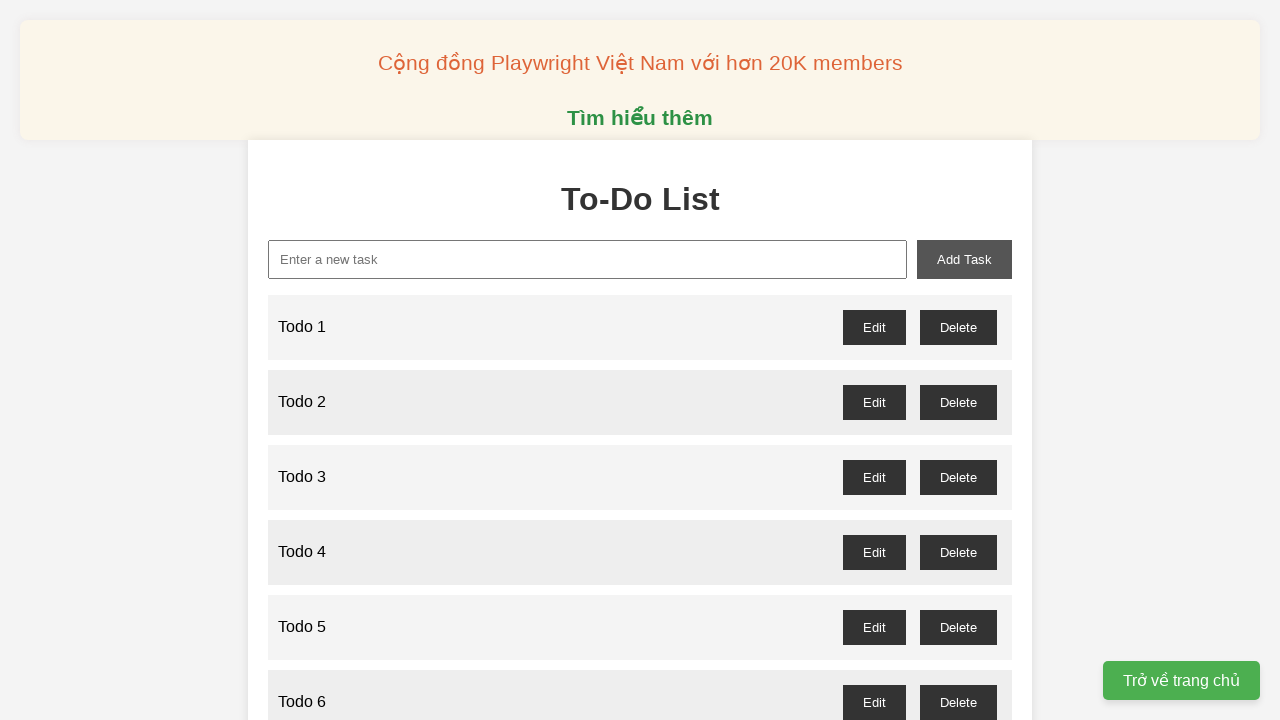

Filled input field with 'Todo 29' on xpath=//input[@id='new-task']
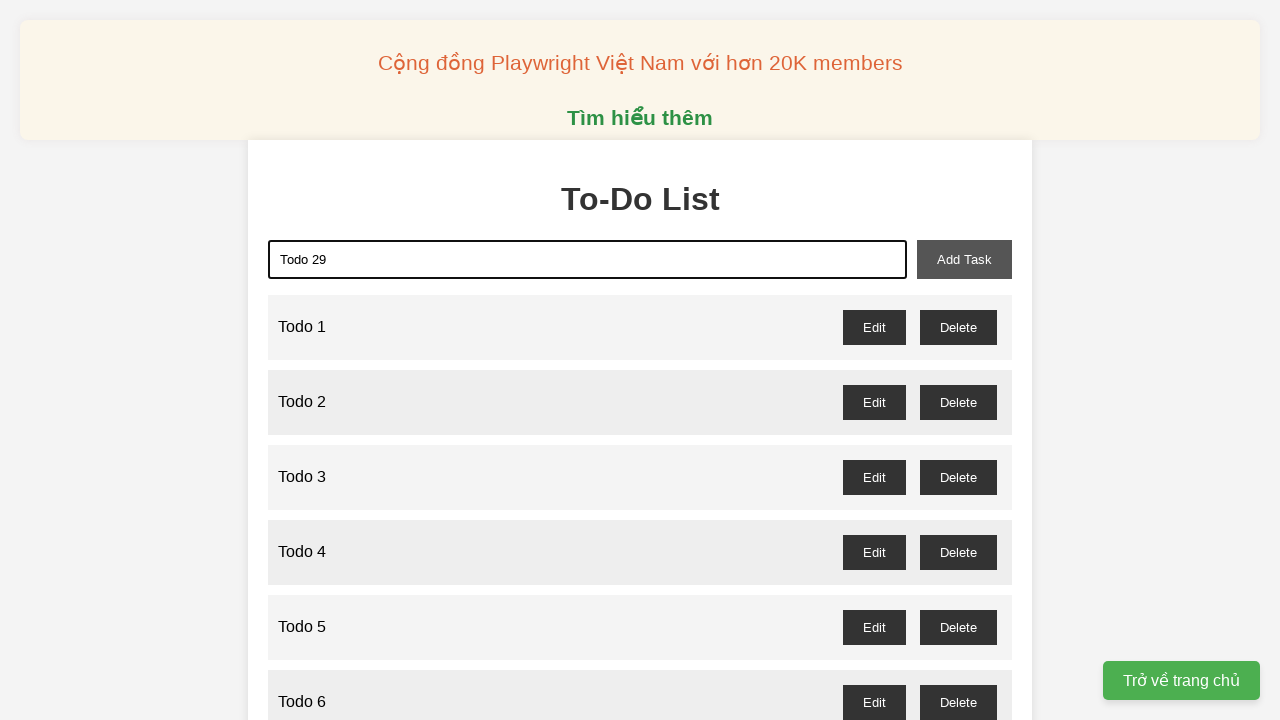

Clicked add button to create Todo 29 at (964, 259) on xpath=//button[@id='add-task']
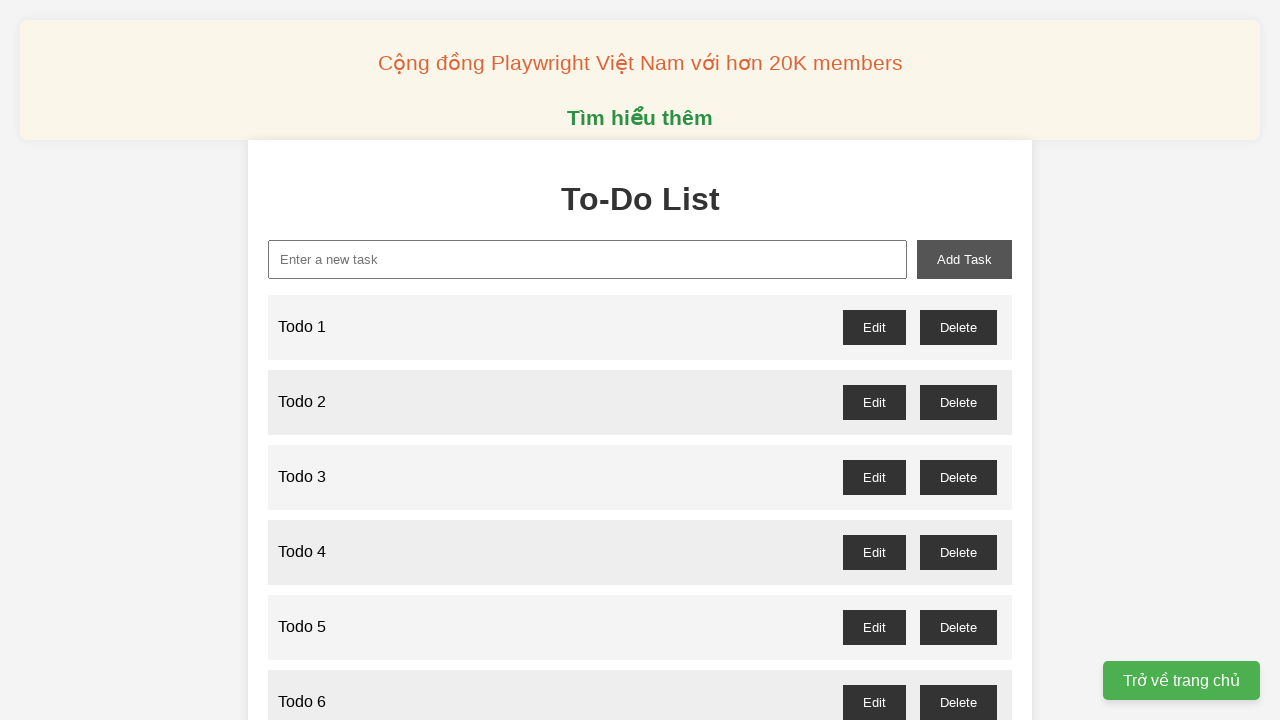

Filled input field with 'Todo 30' on xpath=//input[@id='new-task']
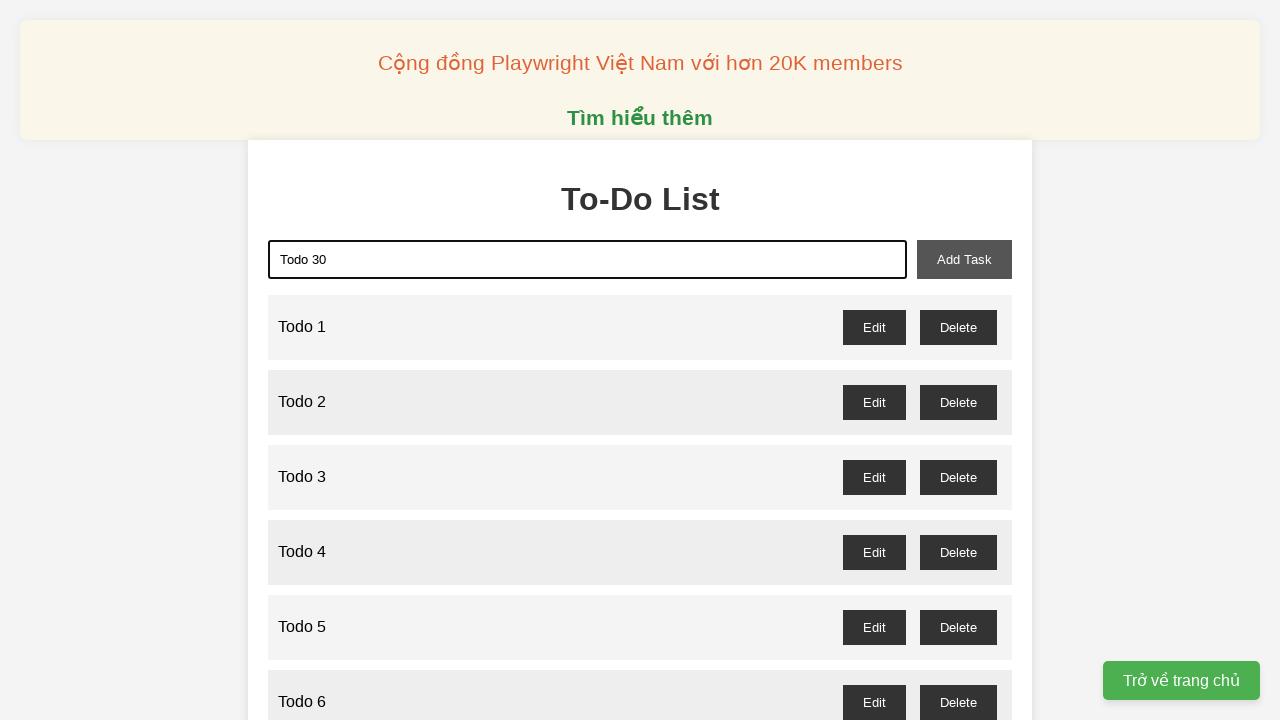

Clicked add button to create Todo 30 at (964, 259) on xpath=//button[@id='add-task']
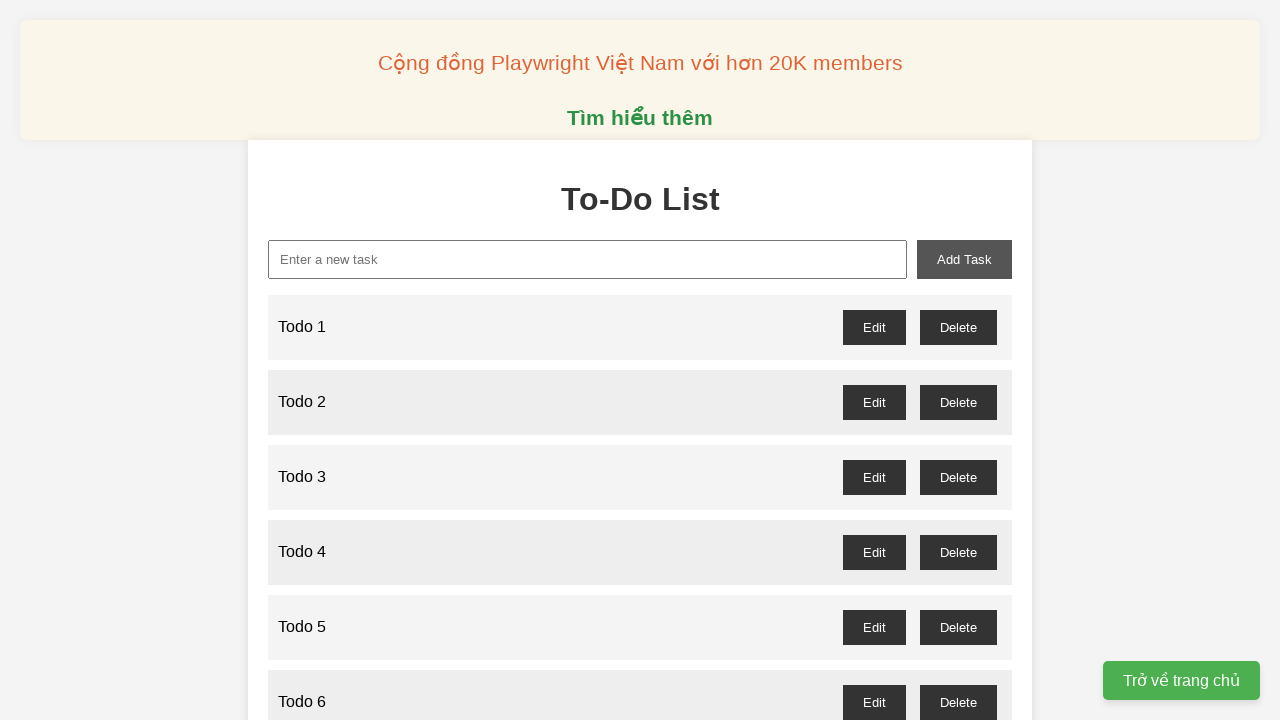

Filled input field with 'Todo 31' on xpath=//input[@id='new-task']
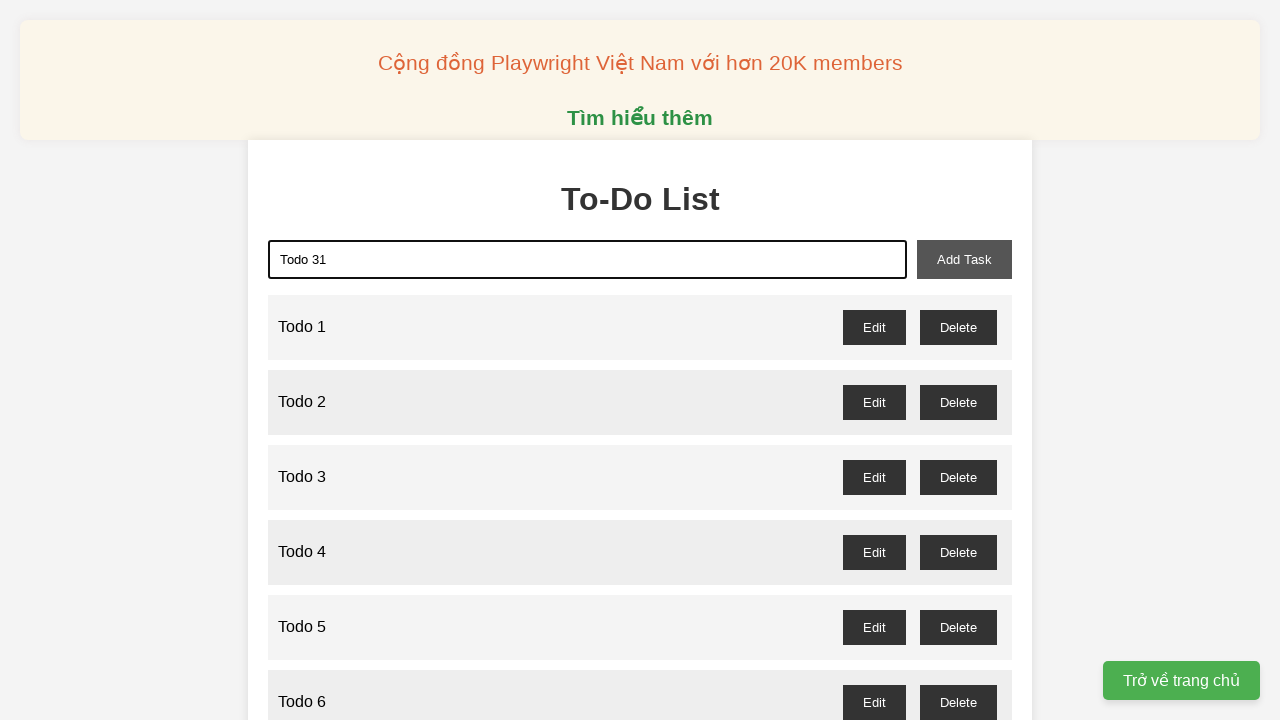

Clicked add button to create Todo 31 at (964, 259) on xpath=//button[@id='add-task']
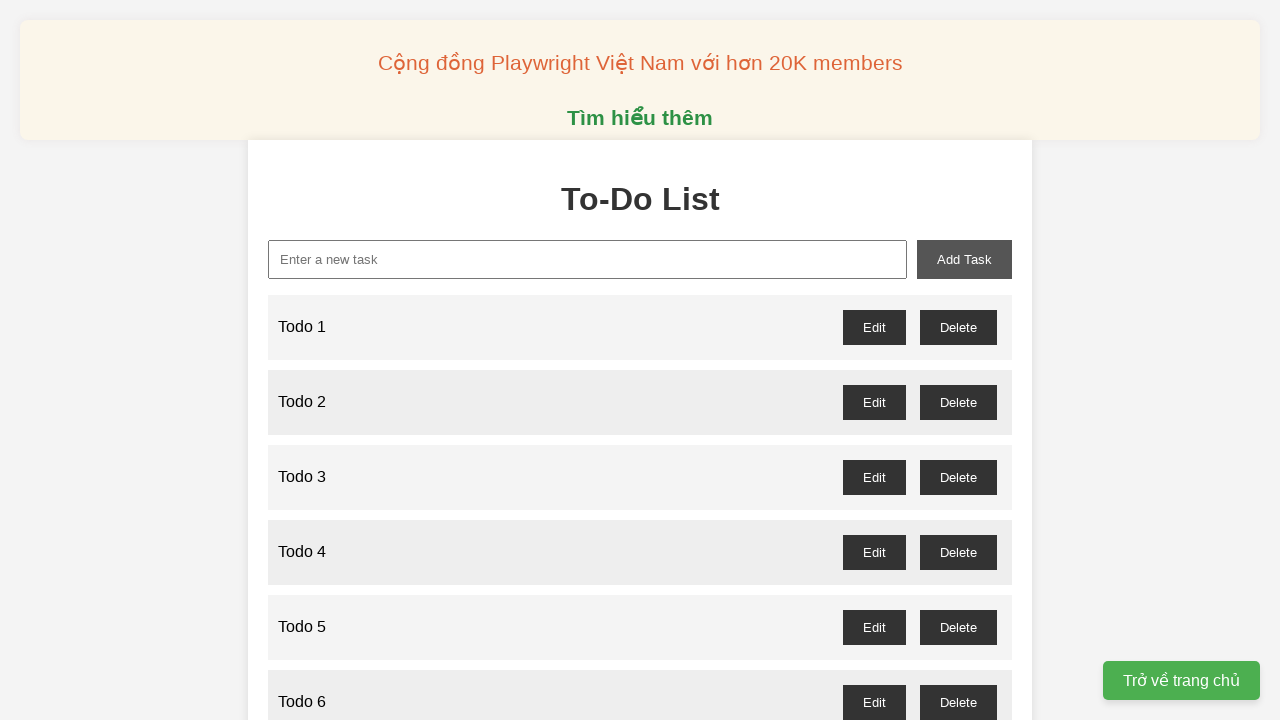

Filled input field with 'Todo 32' on xpath=//input[@id='new-task']
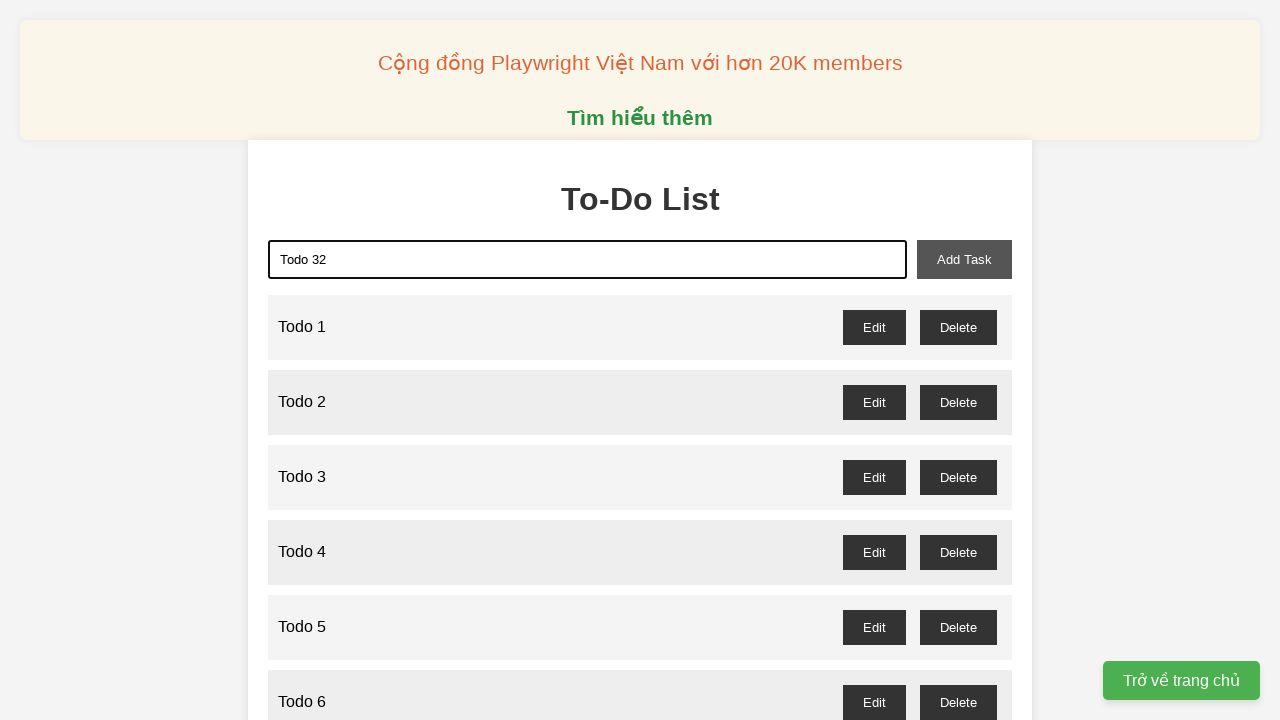

Clicked add button to create Todo 32 at (964, 259) on xpath=//button[@id='add-task']
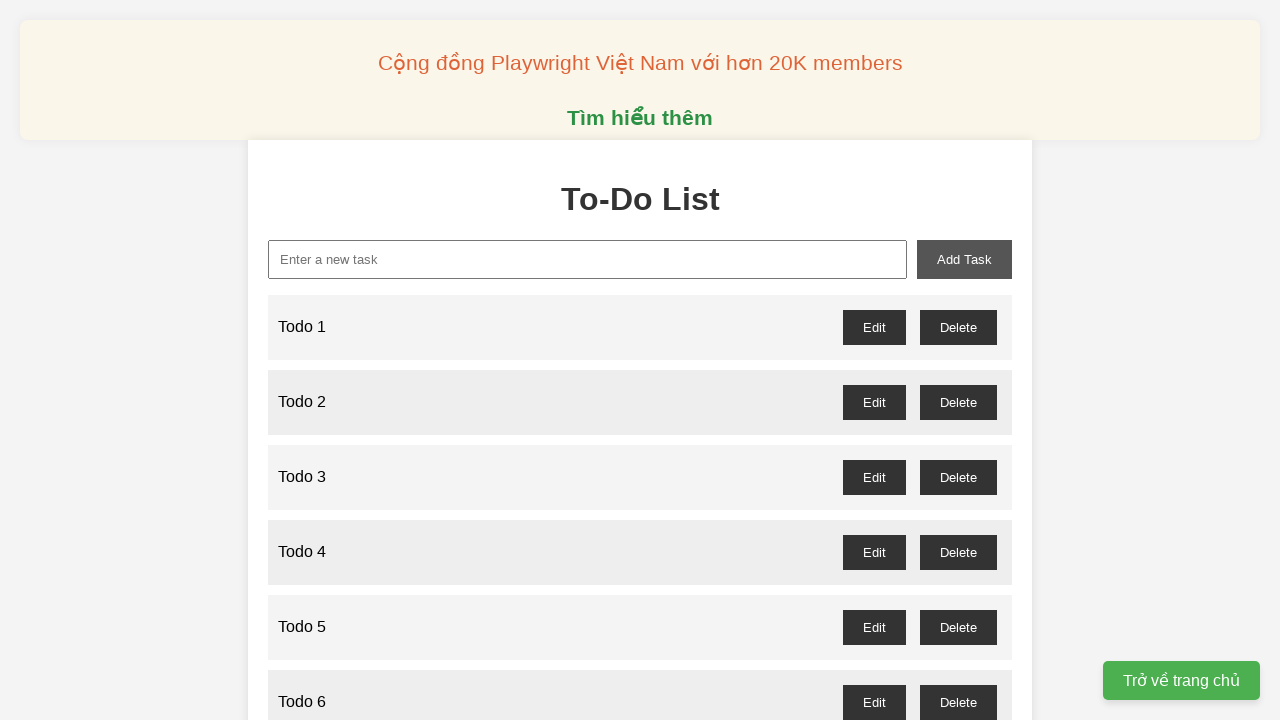

Filled input field with 'Todo 33' on xpath=//input[@id='new-task']
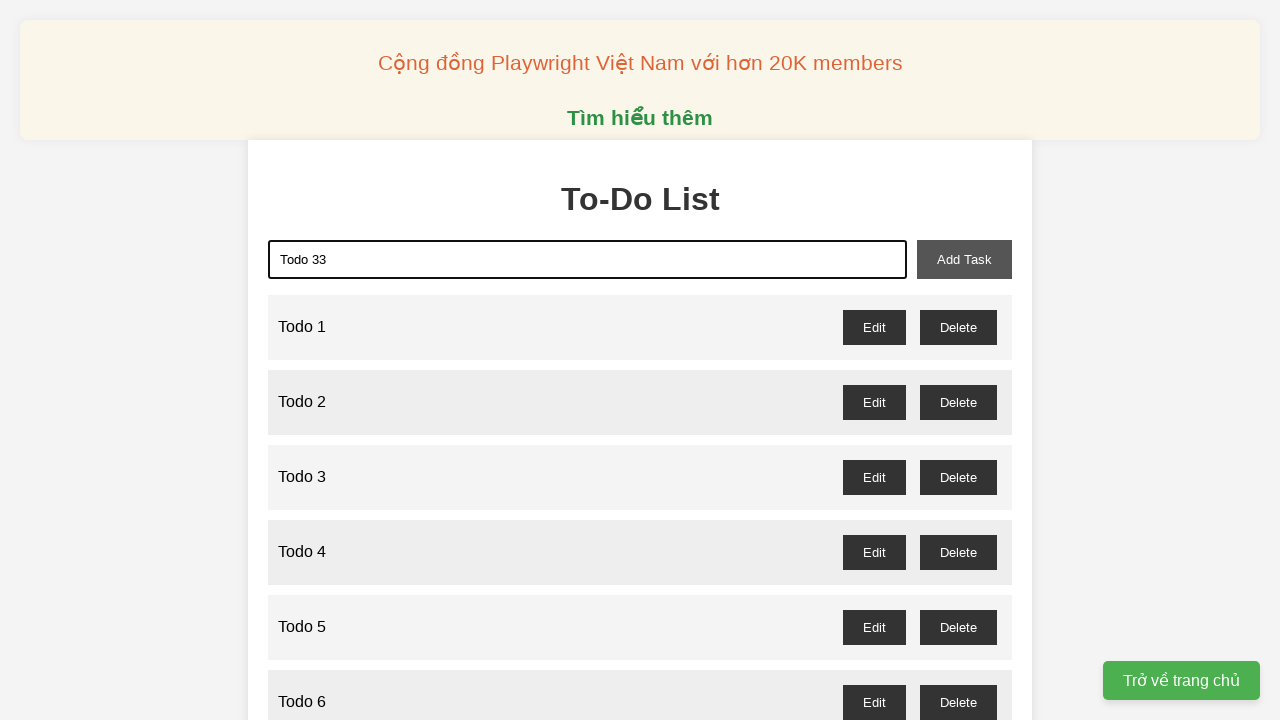

Clicked add button to create Todo 33 at (964, 259) on xpath=//button[@id='add-task']
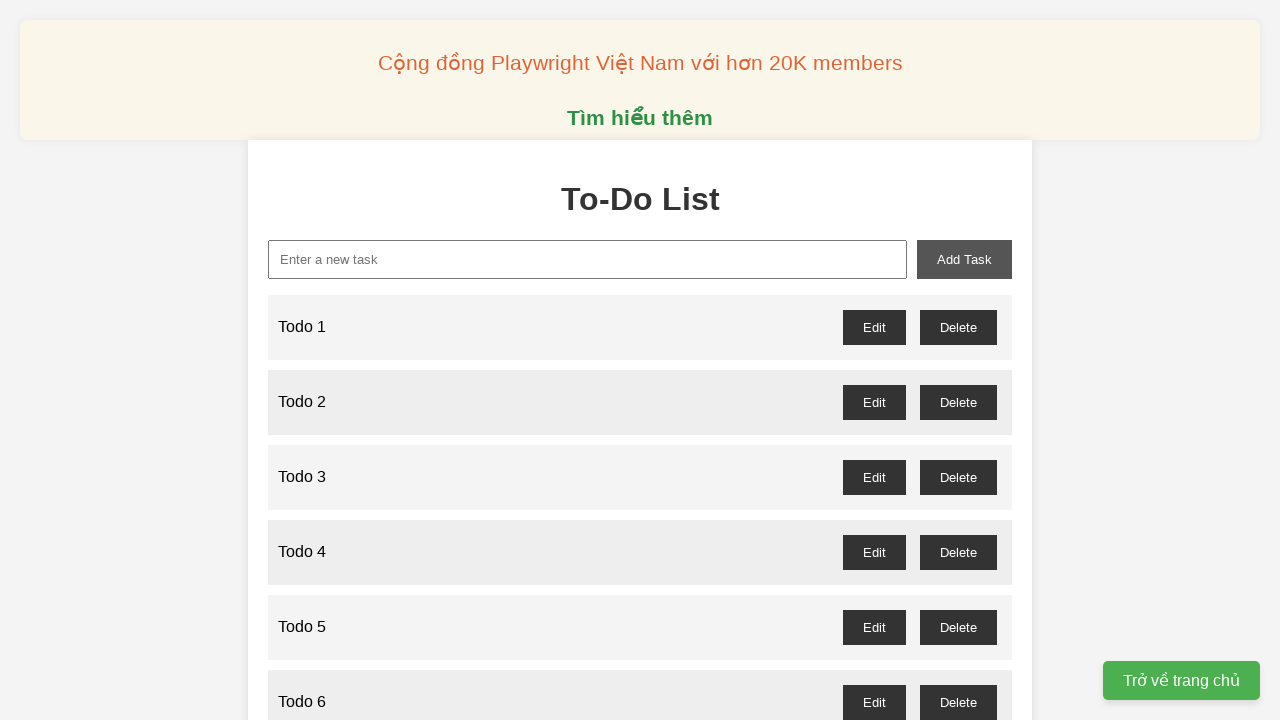

Filled input field with 'Todo 34' on xpath=//input[@id='new-task']
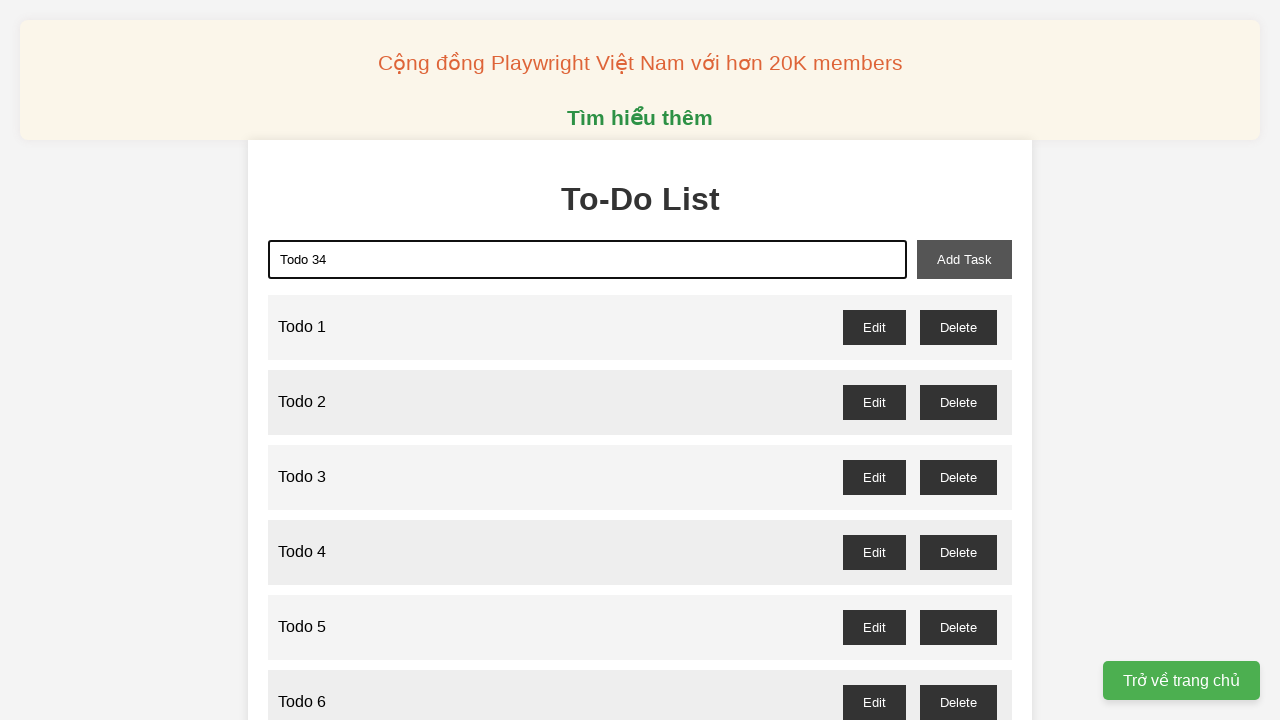

Clicked add button to create Todo 34 at (964, 259) on xpath=//button[@id='add-task']
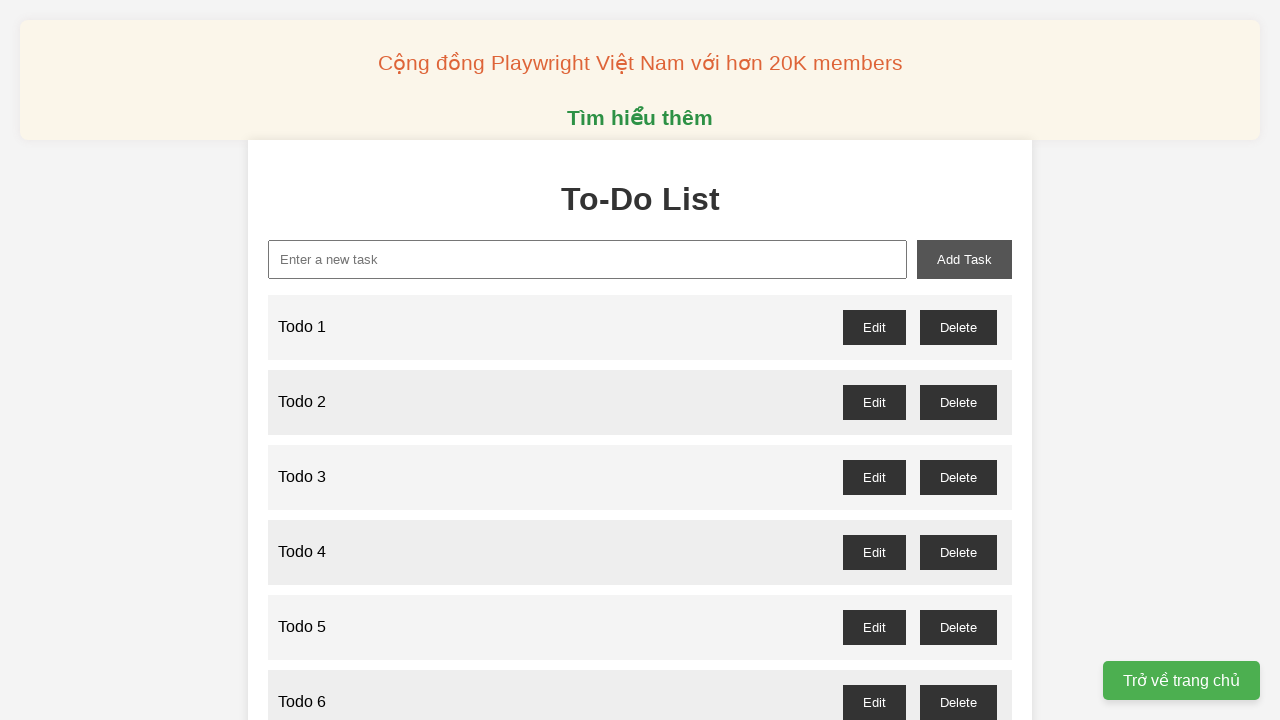

Filled input field with 'Todo 35' on xpath=//input[@id='new-task']
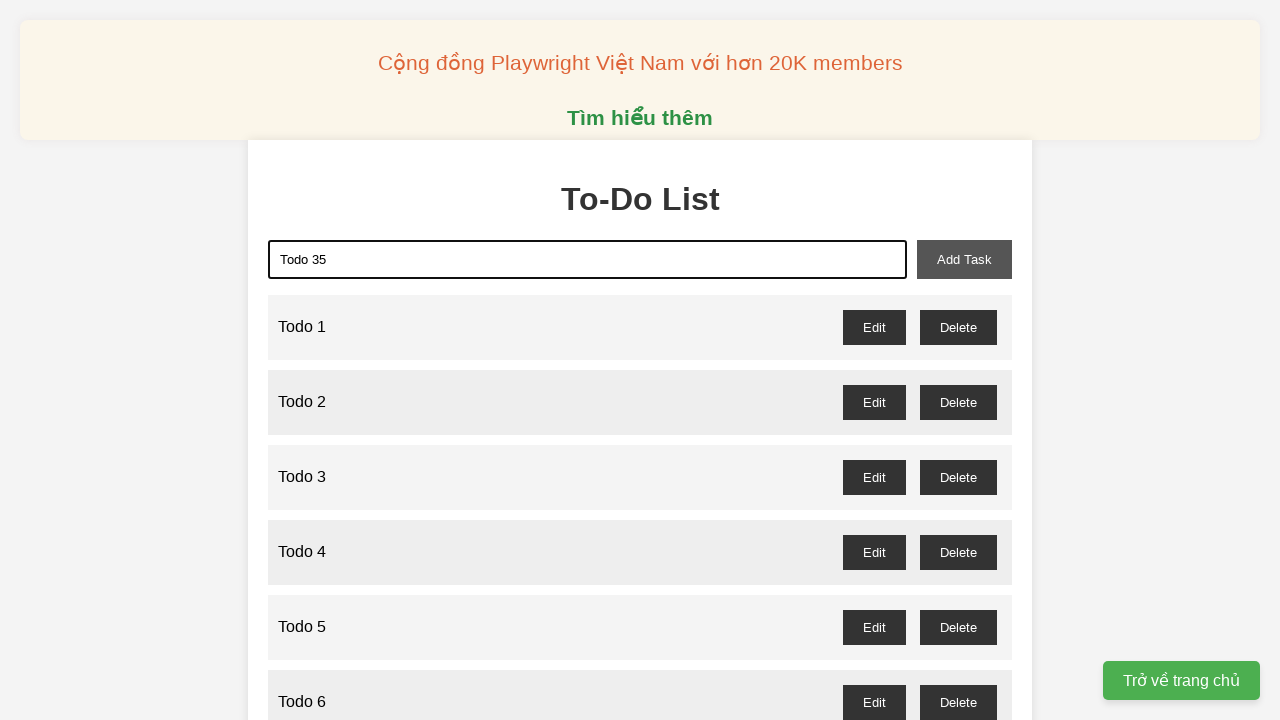

Clicked add button to create Todo 35 at (964, 259) on xpath=//button[@id='add-task']
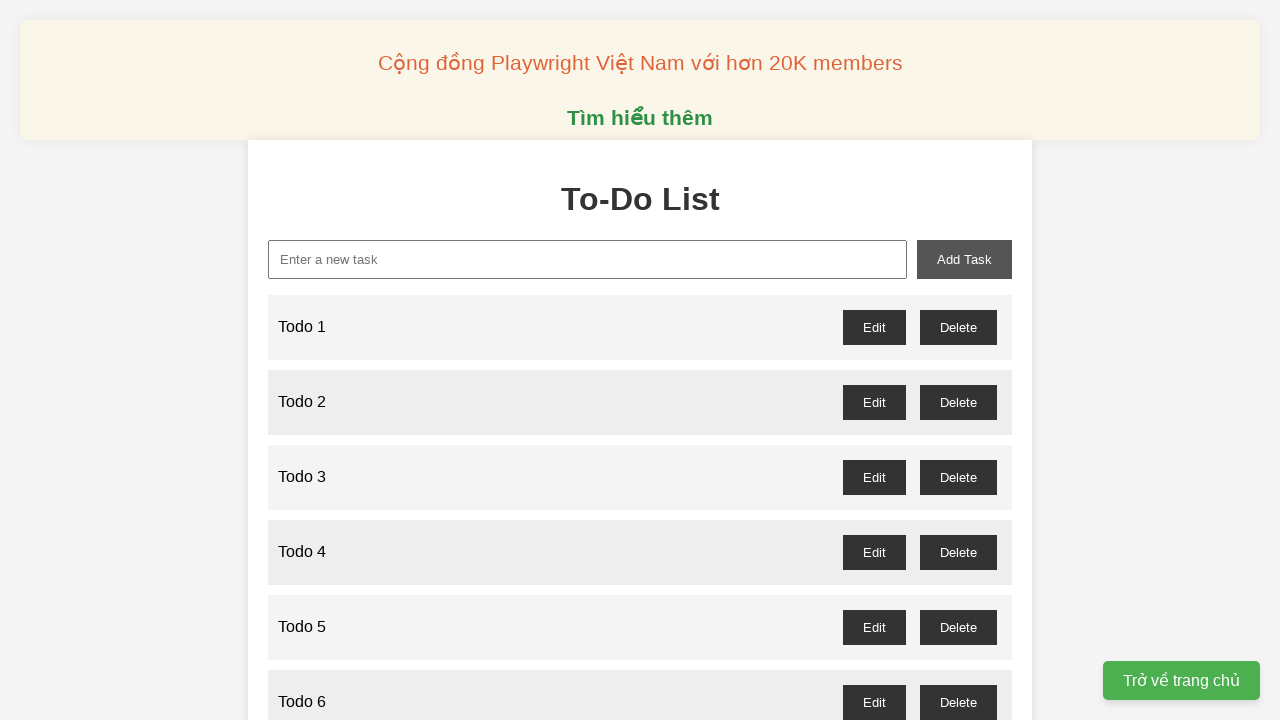

Filled input field with 'Todo 36' on xpath=//input[@id='new-task']
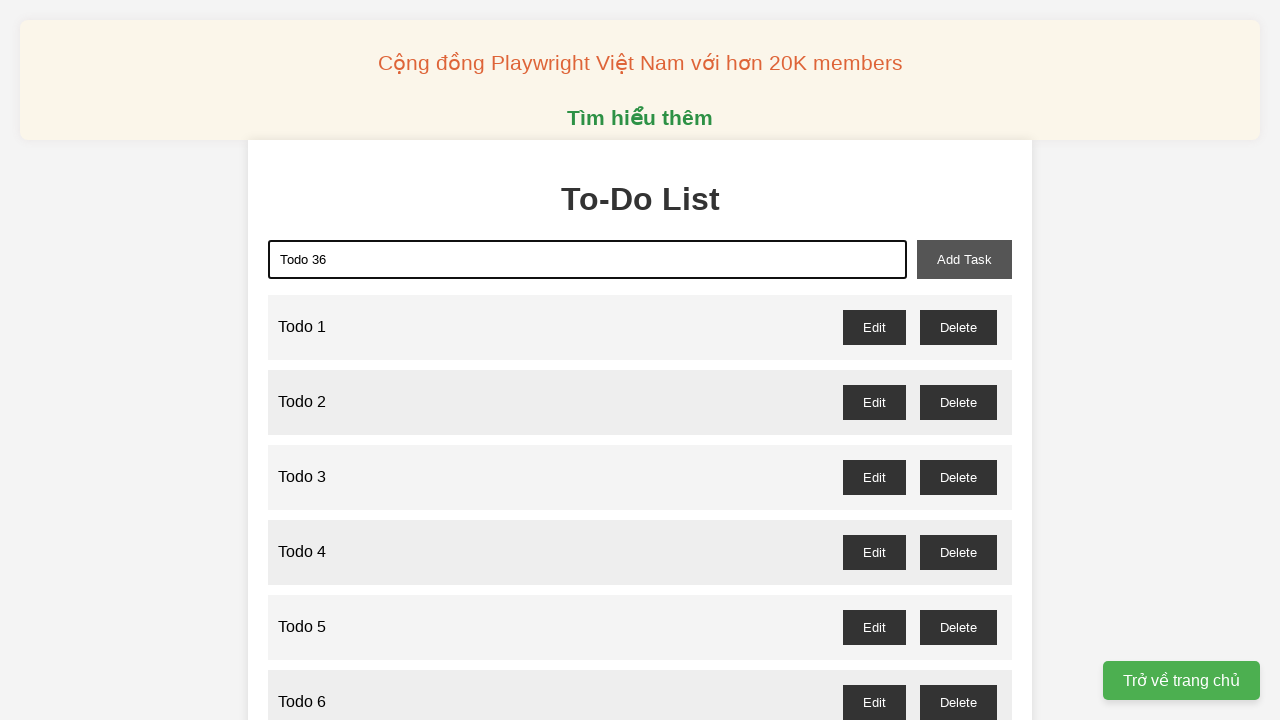

Clicked add button to create Todo 36 at (964, 259) on xpath=//button[@id='add-task']
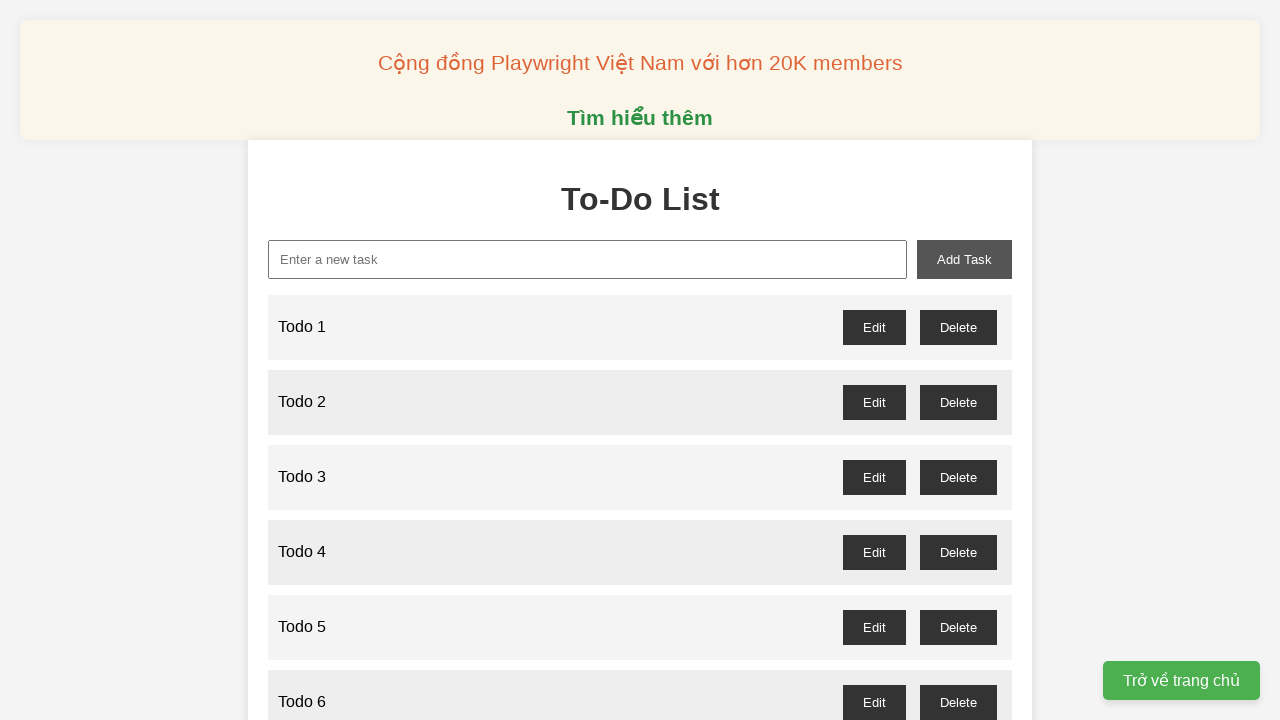

Filled input field with 'Todo 37' on xpath=//input[@id='new-task']
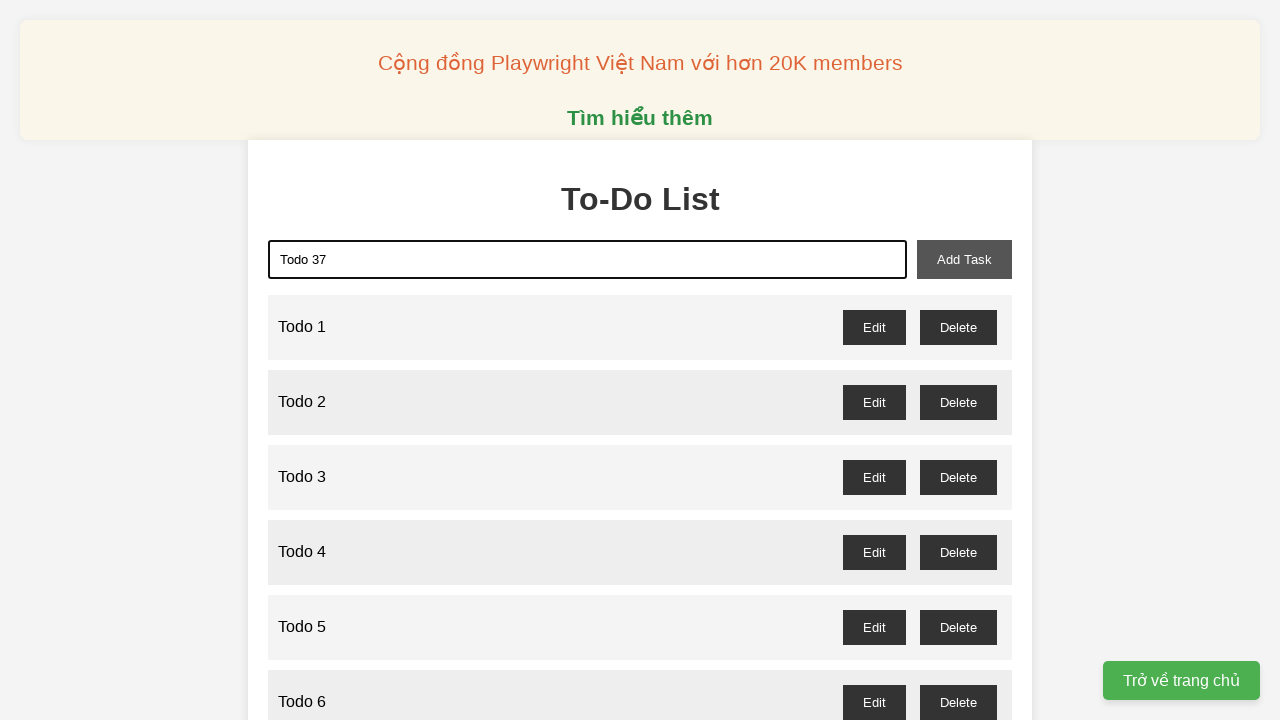

Clicked add button to create Todo 37 at (964, 259) on xpath=//button[@id='add-task']
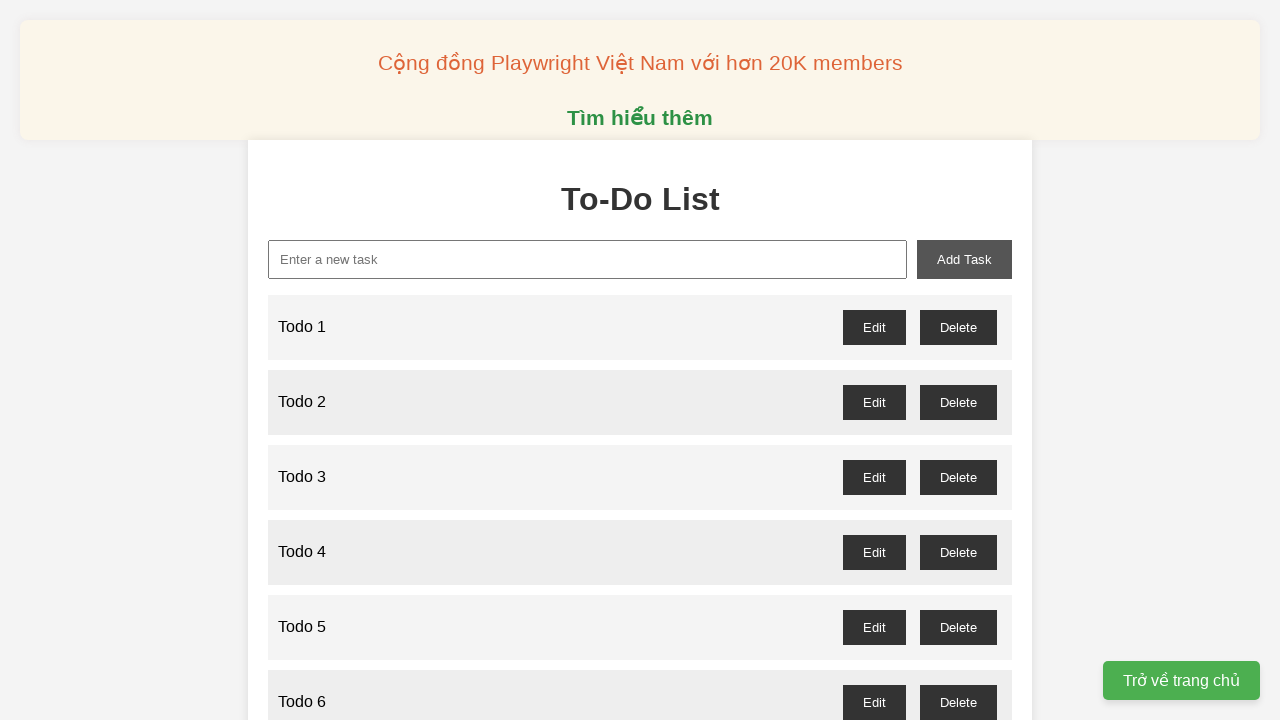

Filled input field with 'Todo 38' on xpath=//input[@id='new-task']
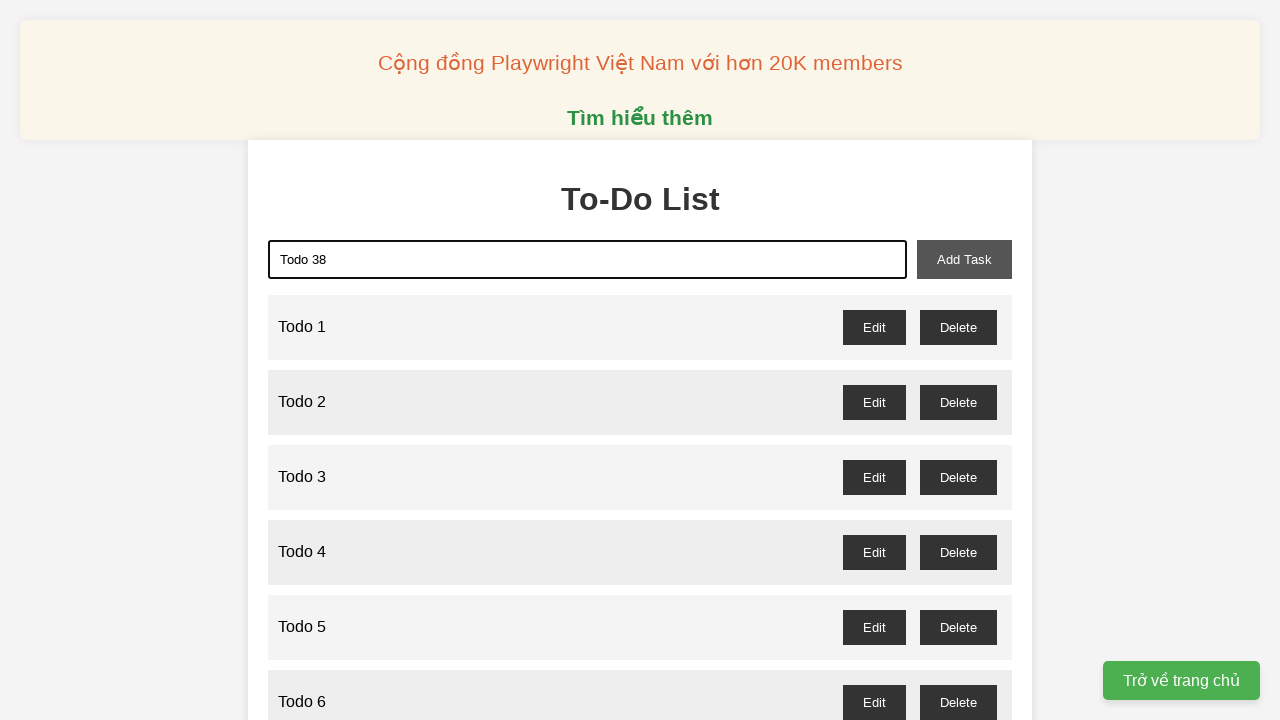

Clicked add button to create Todo 38 at (964, 259) on xpath=//button[@id='add-task']
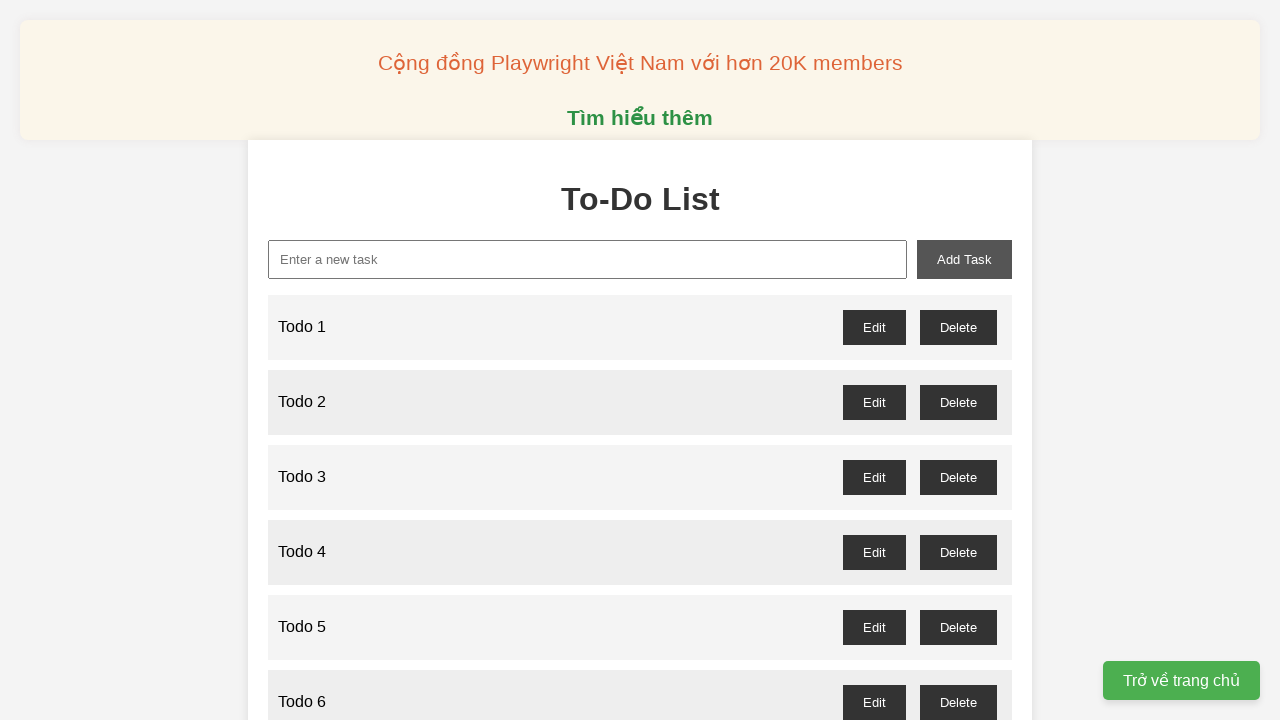

Filled input field with 'Todo 39' on xpath=//input[@id='new-task']
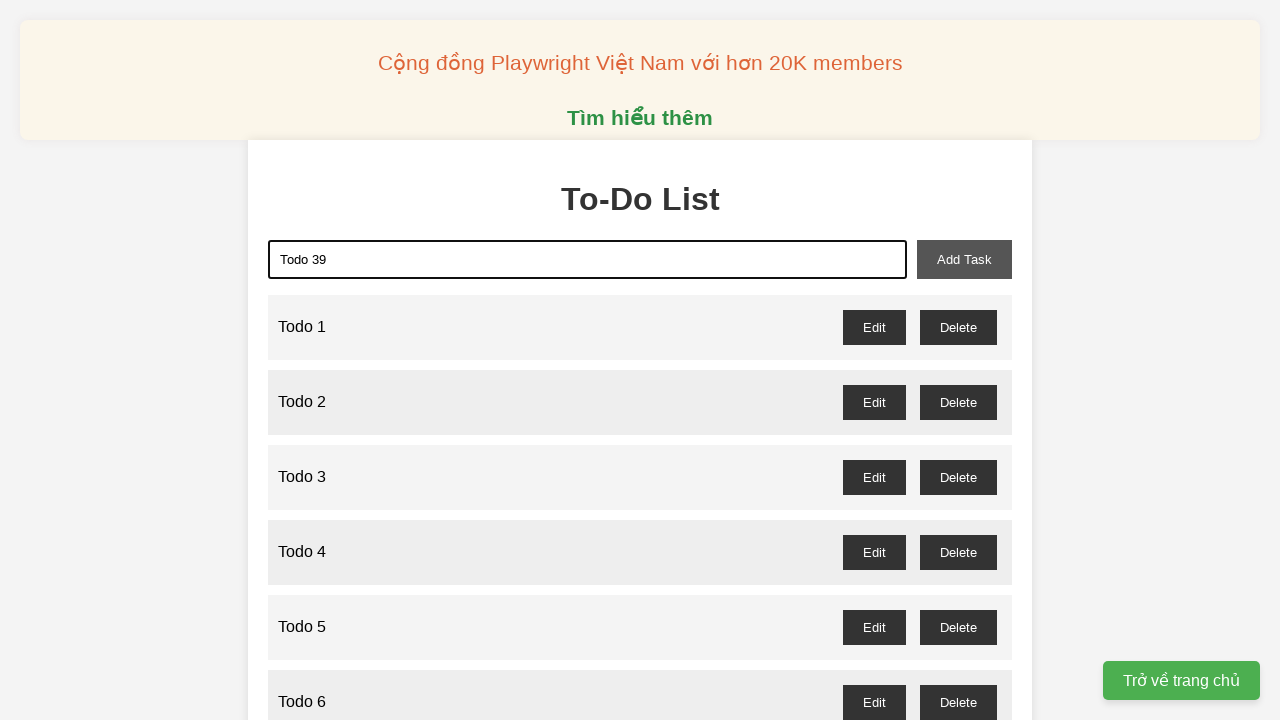

Clicked add button to create Todo 39 at (964, 259) on xpath=//button[@id='add-task']
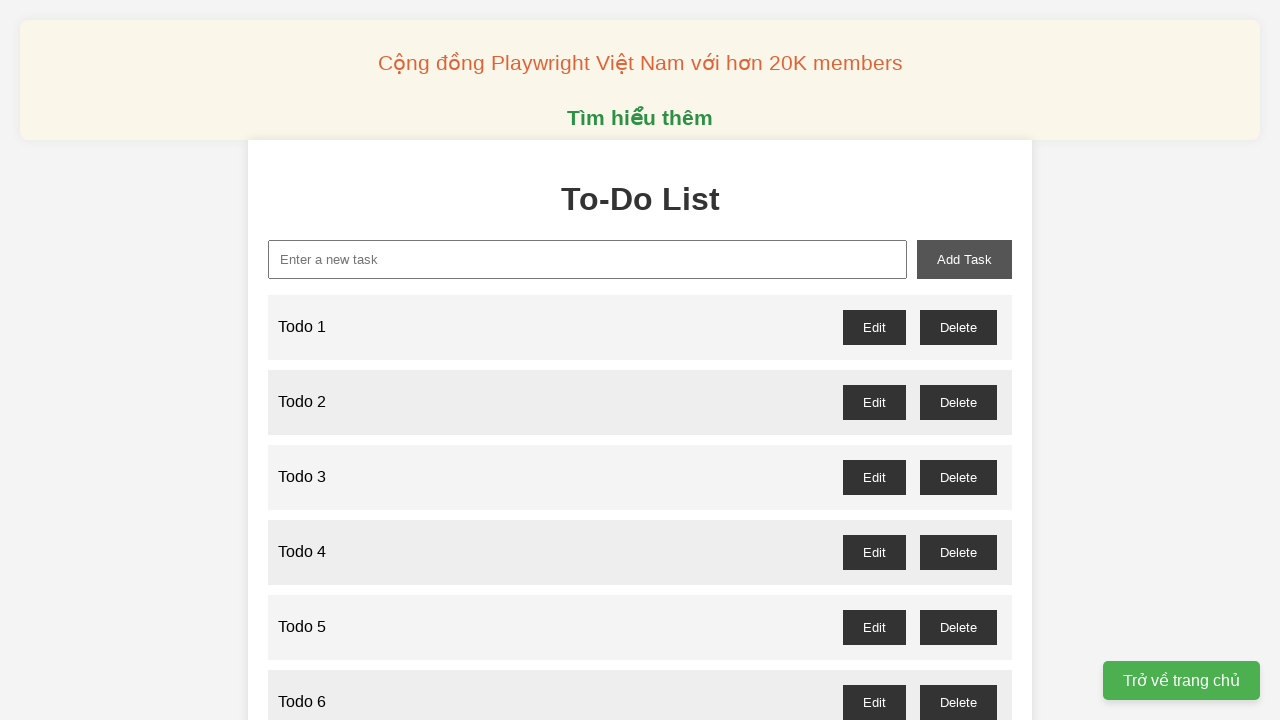

Filled input field with 'Todo 40' on xpath=//input[@id='new-task']
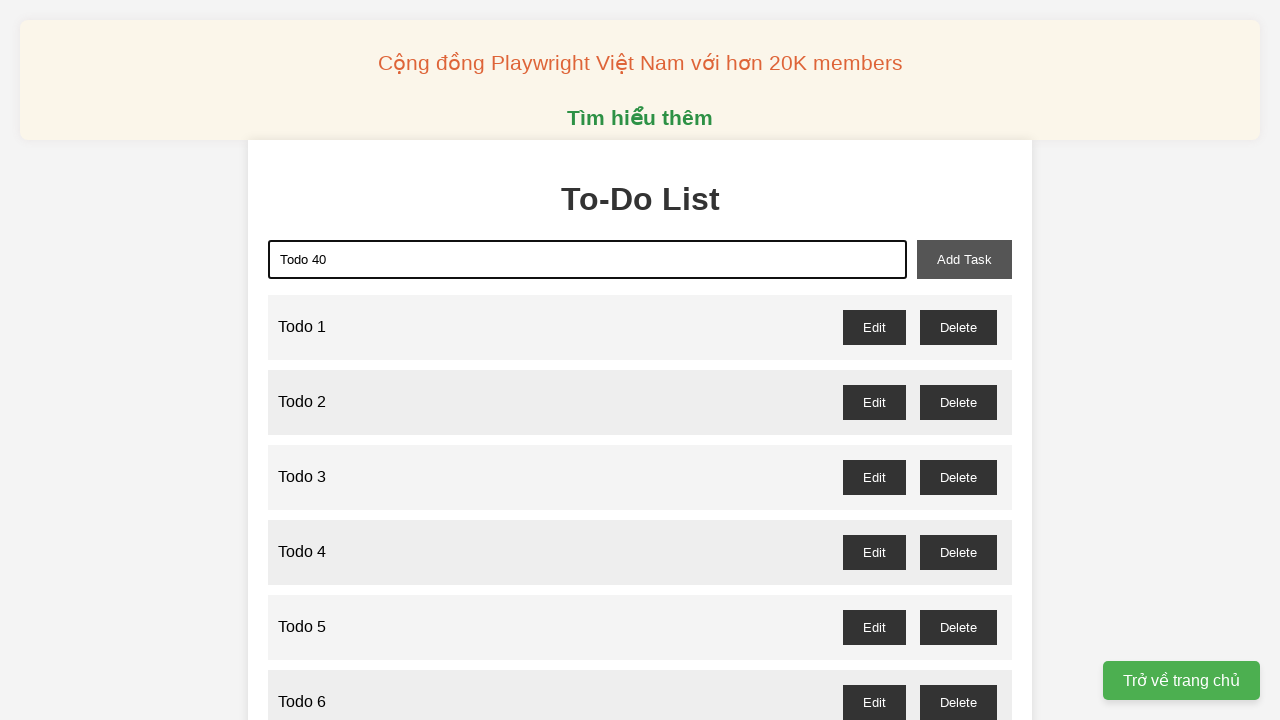

Clicked add button to create Todo 40 at (964, 259) on xpath=//button[@id='add-task']
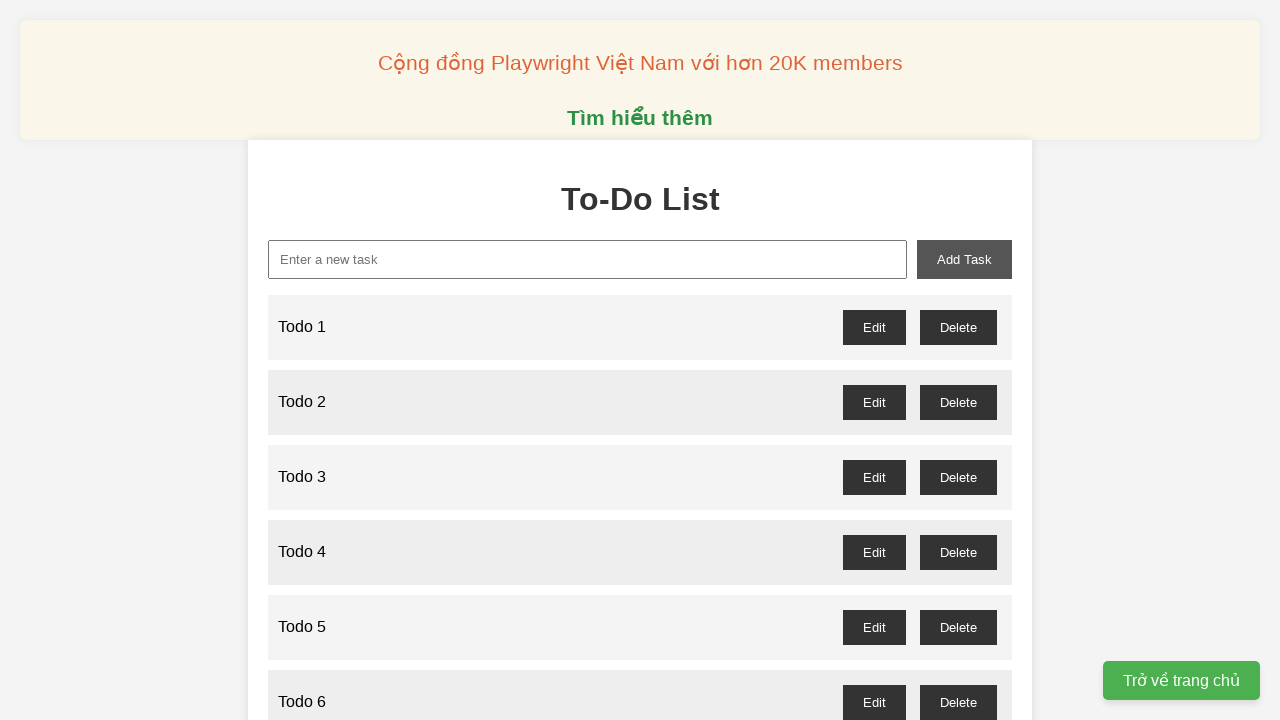

Filled input field with 'Todo 41' on xpath=//input[@id='new-task']
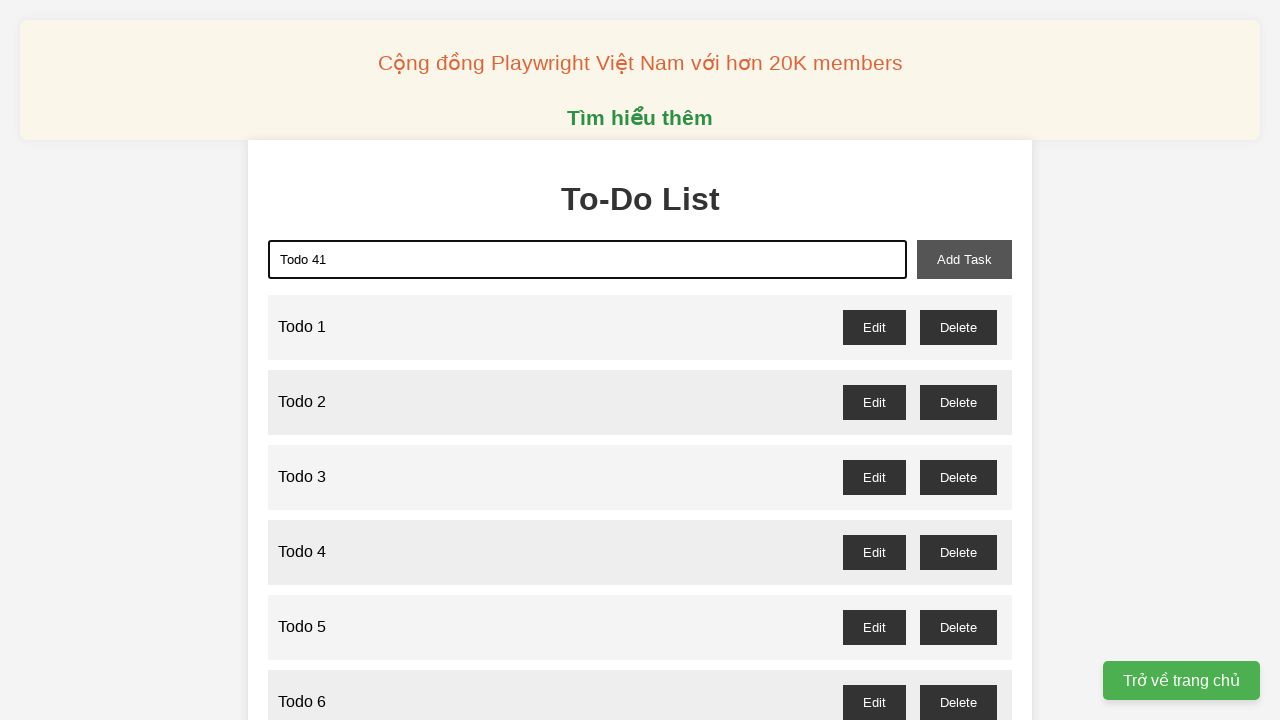

Clicked add button to create Todo 41 at (964, 259) on xpath=//button[@id='add-task']
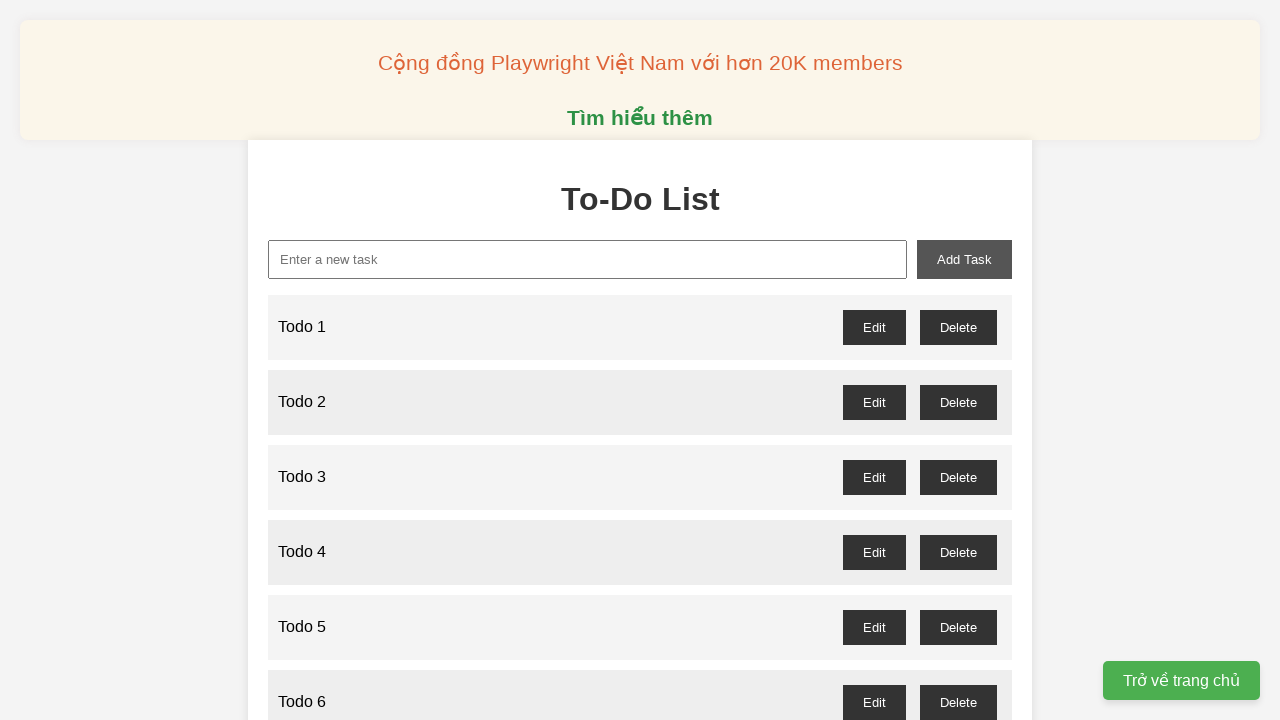

Filled input field with 'Todo 42' on xpath=//input[@id='new-task']
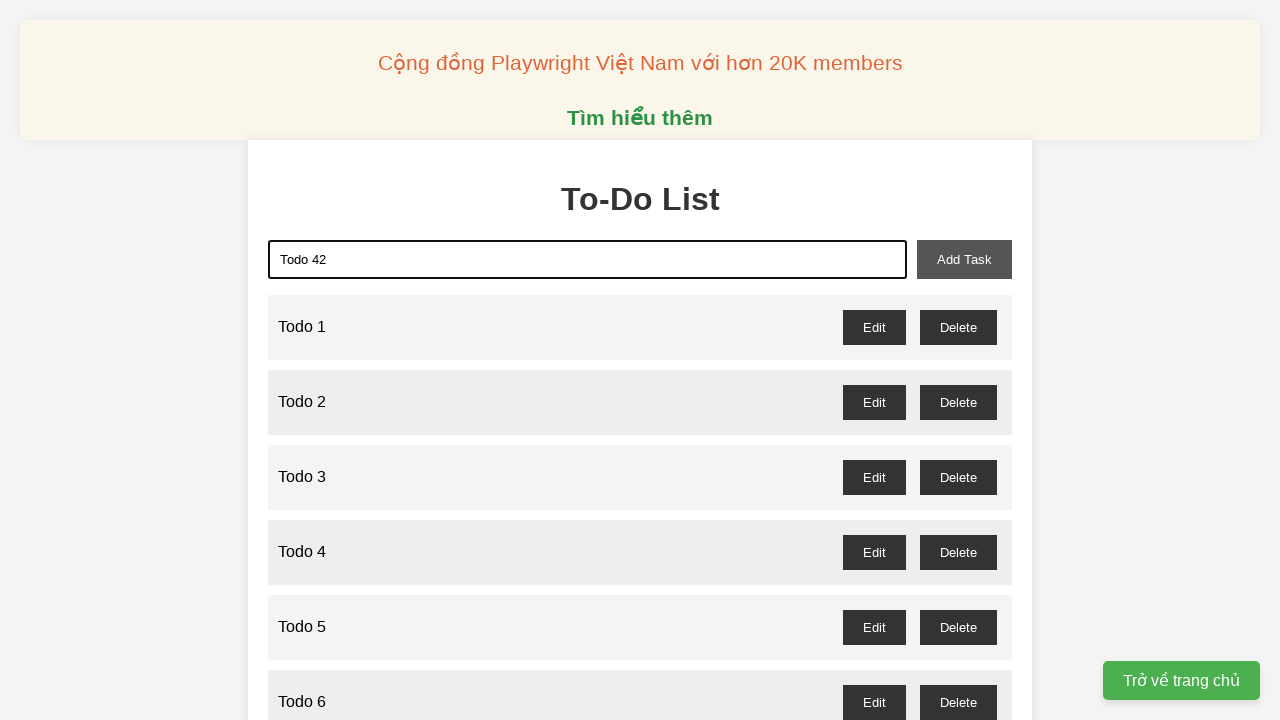

Clicked add button to create Todo 42 at (964, 259) on xpath=//button[@id='add-task']
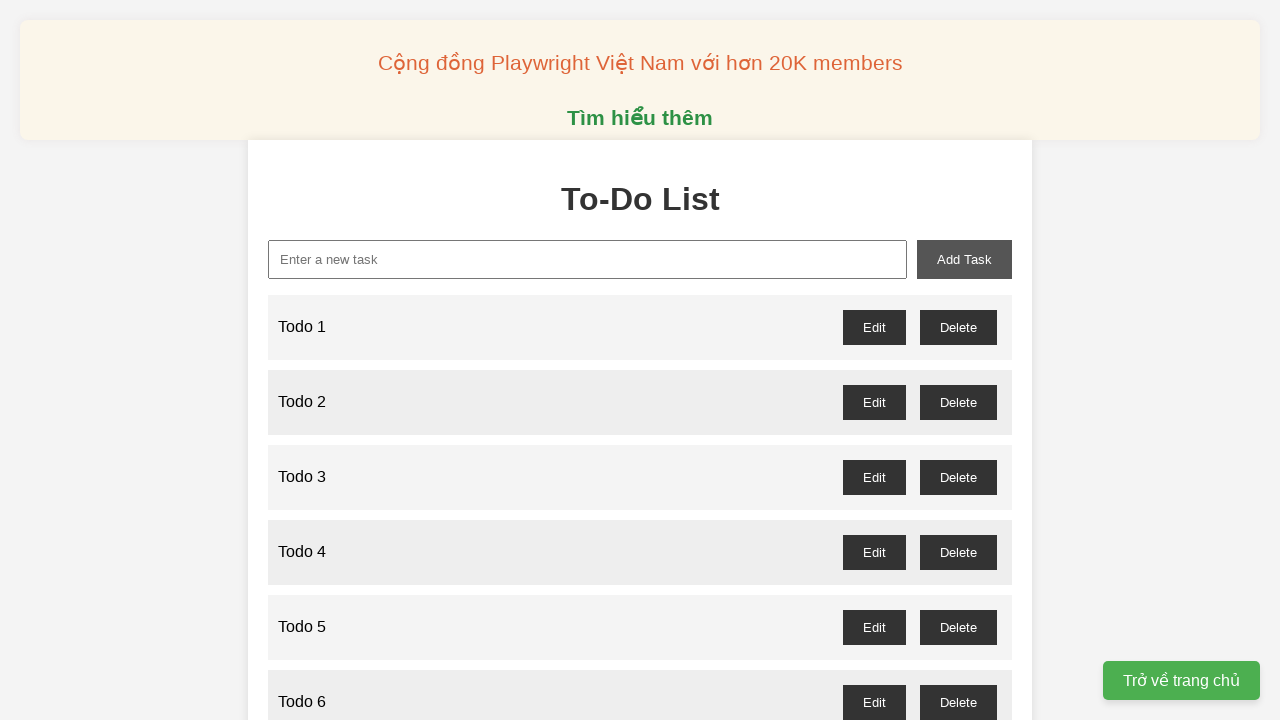

Filled input field with 'Todo 43' on xpath=//input[@id='new-task']
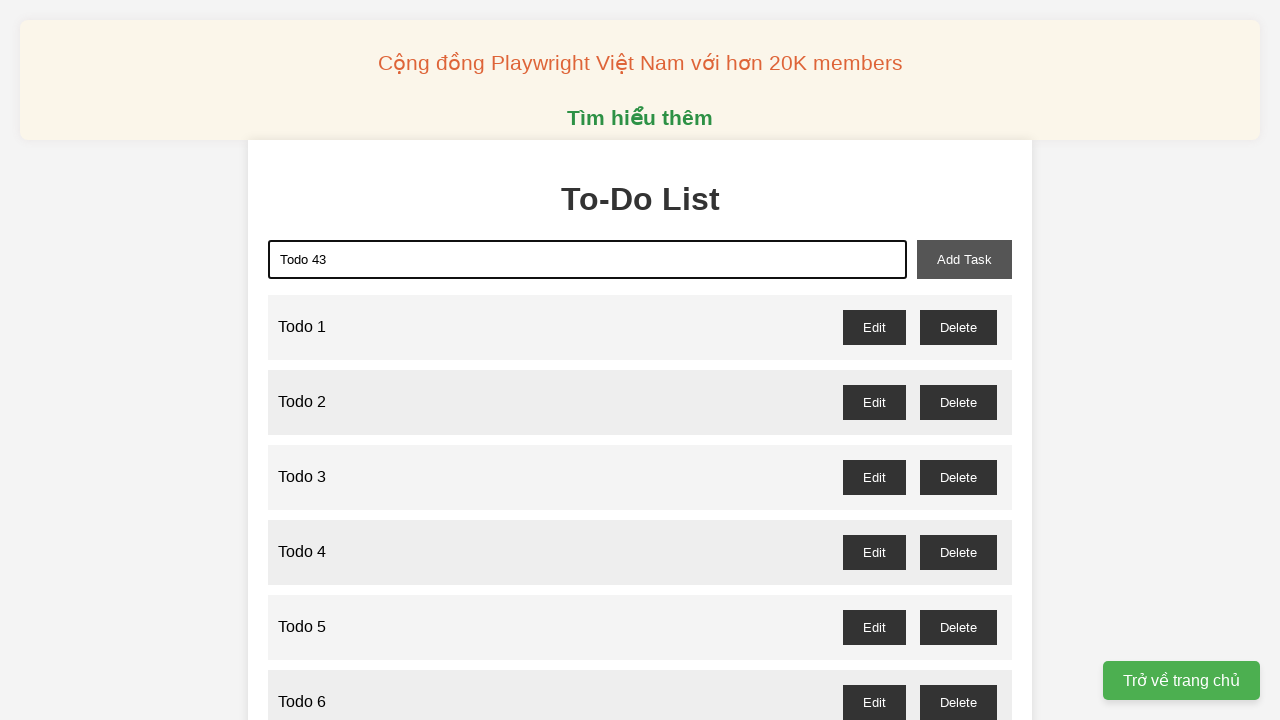

Clicked add button to create Todo 43 at (964, 259) on xpath=//button[@id='add-task']
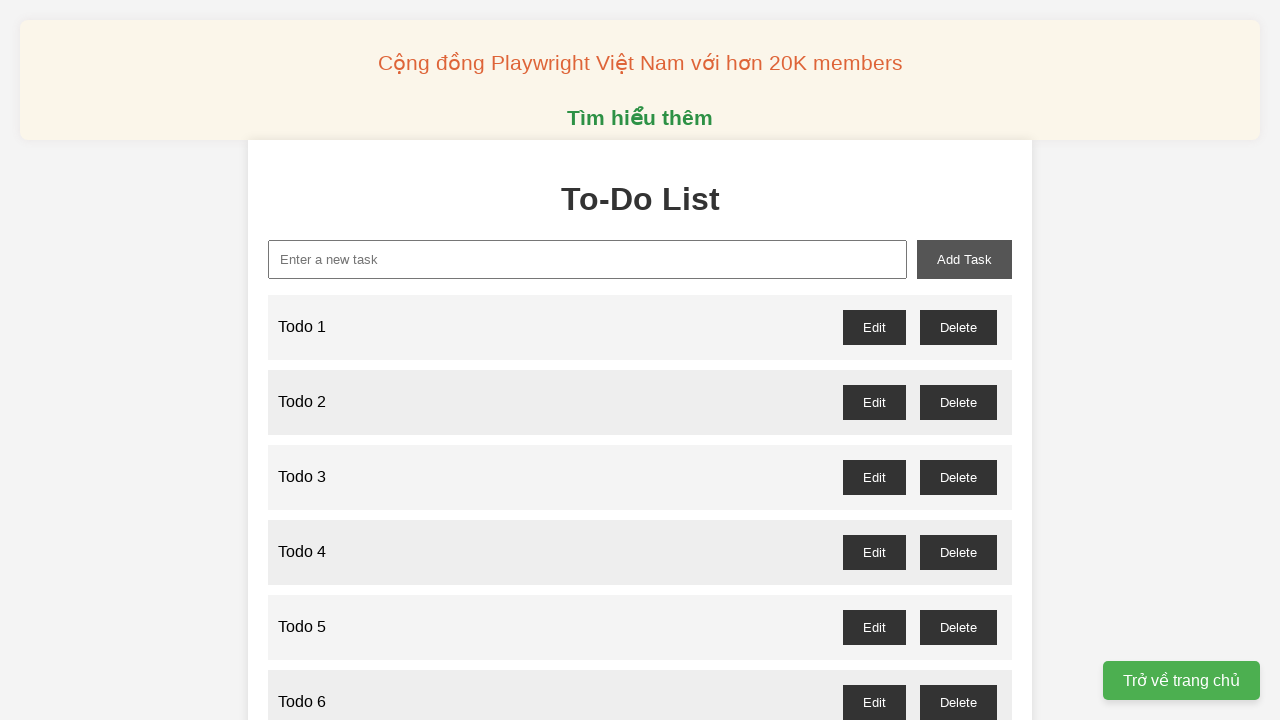

Filled input field with 'Todo 44' on xpath=//input[@id='new-task']
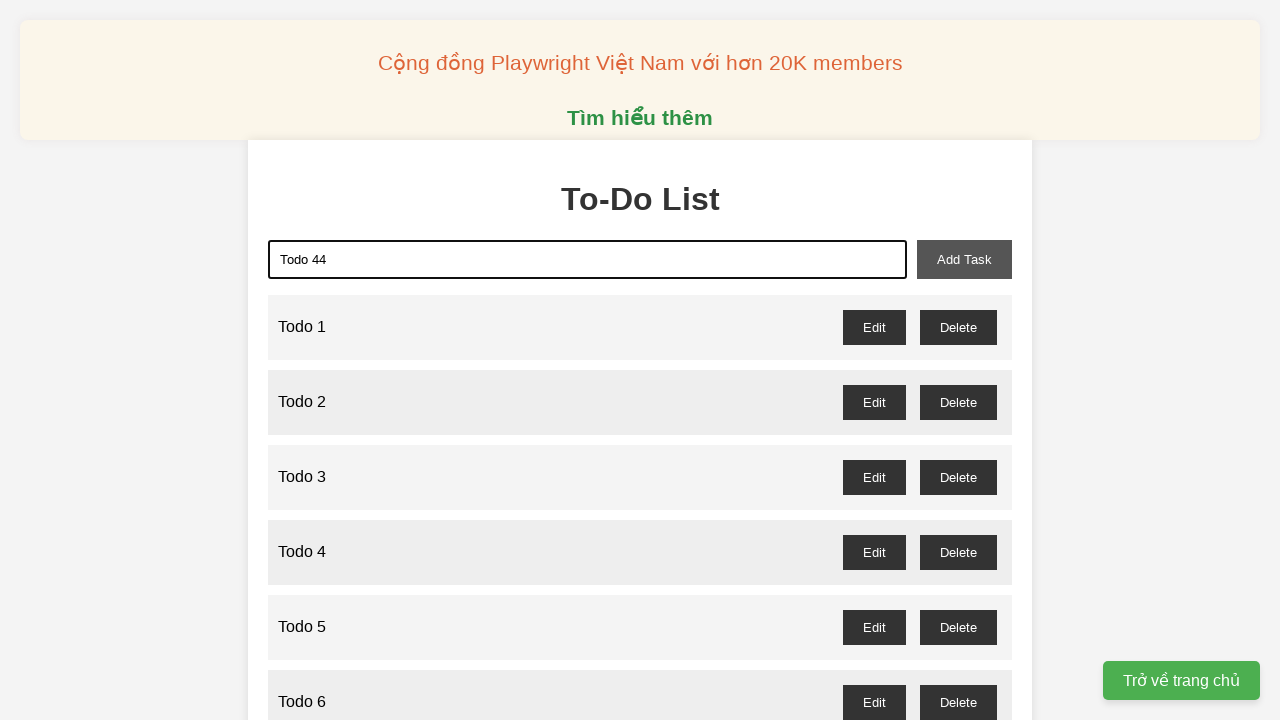

Clicked add button to create Todo 44 at (964, 259) on xpath=//button[@id='add-task']
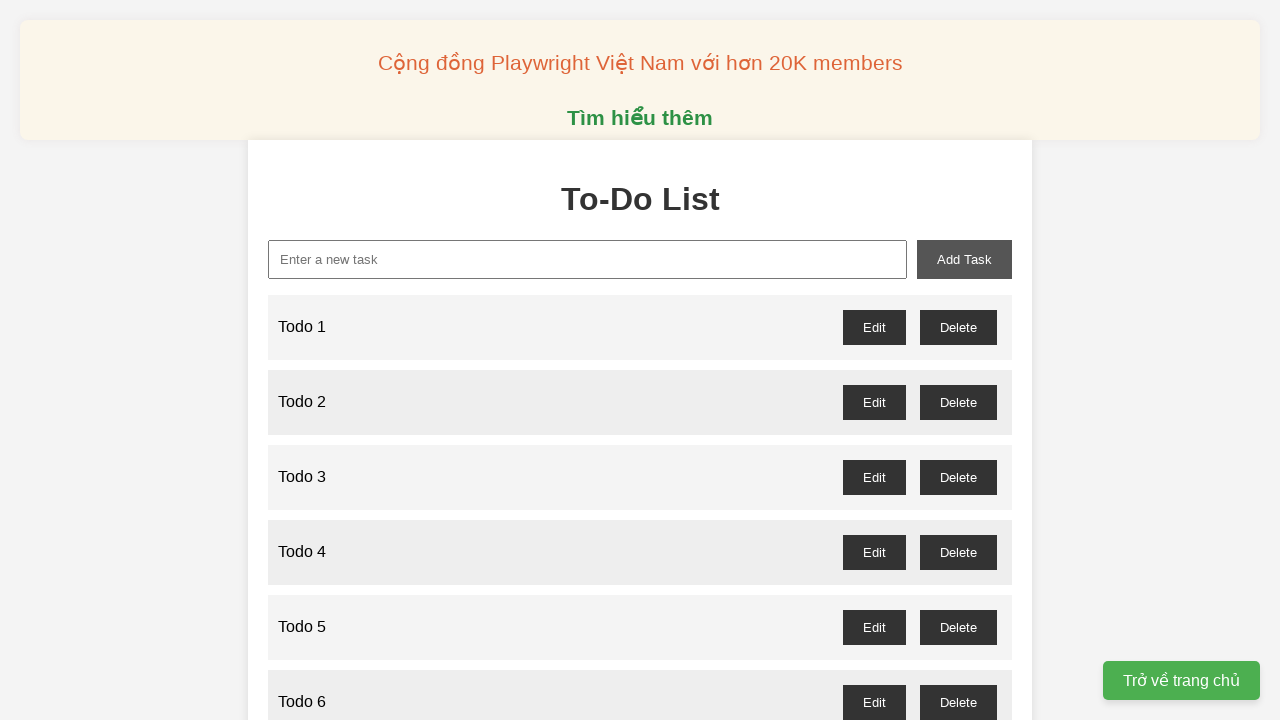

Filled input field with 'Todo 45' on xpath=//input[@id='new-task']
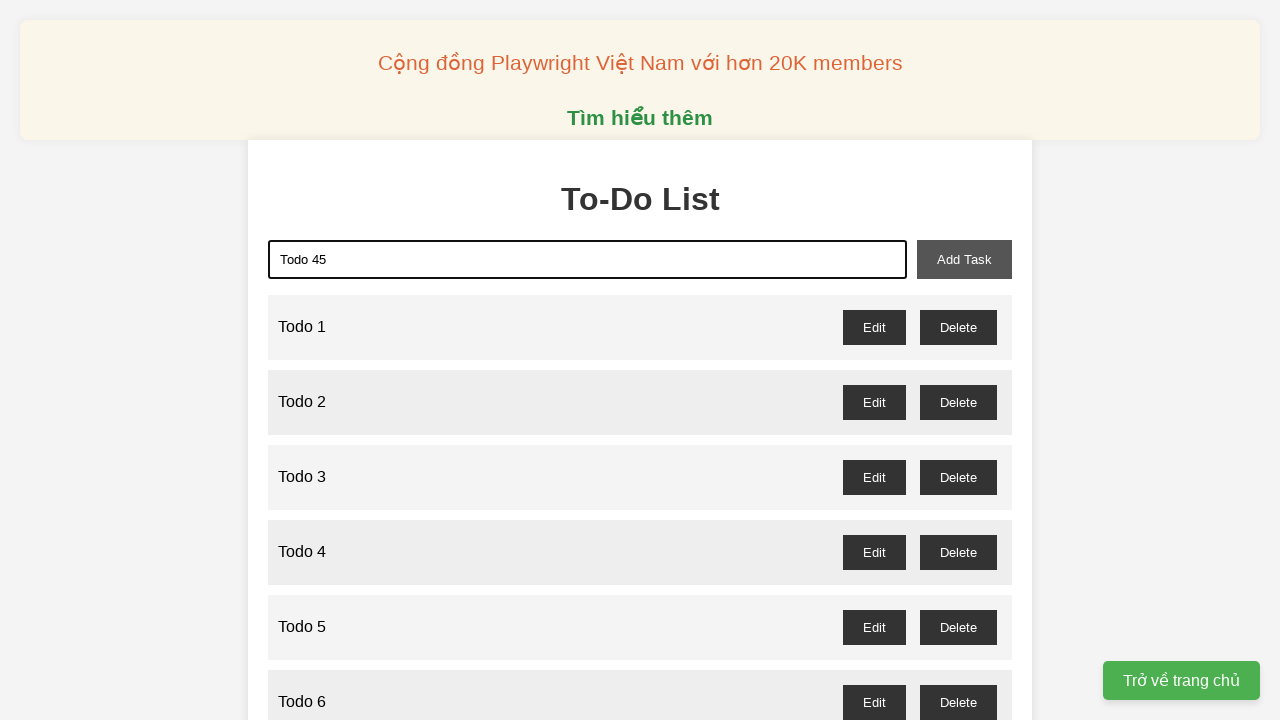

Clicked add button to create Todo 45 at (964, 259) on xpath=//button[@id='add-task']
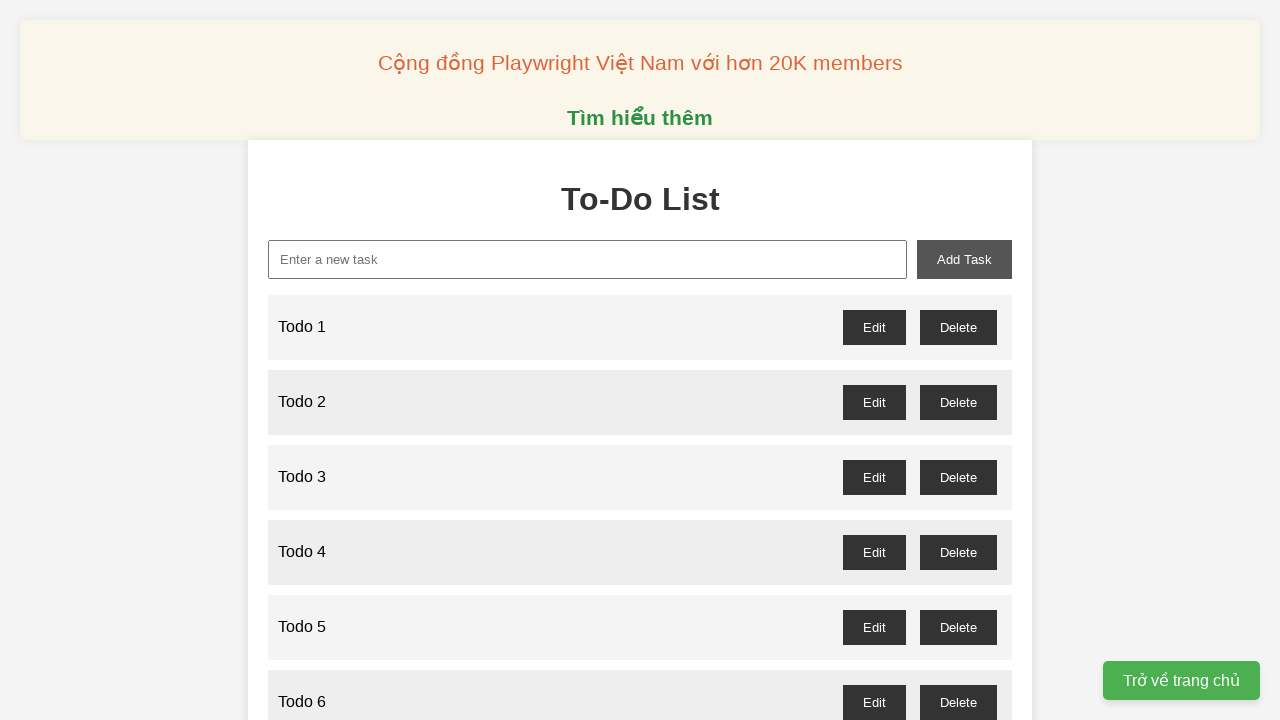

Filled input field with 'Todo 46' on xpath=//input[@id='new-task']
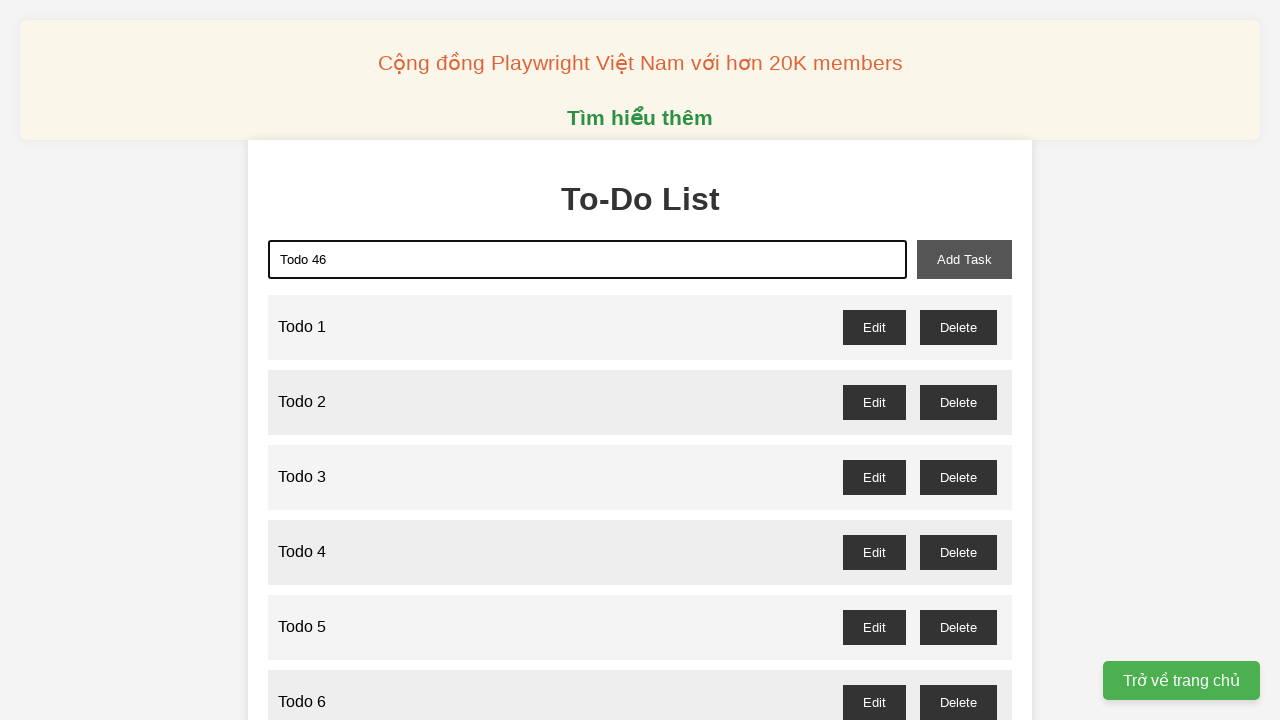

Clicked add button to create Todo 46 at (964, 259) on xpath=//button[@id='add-task']
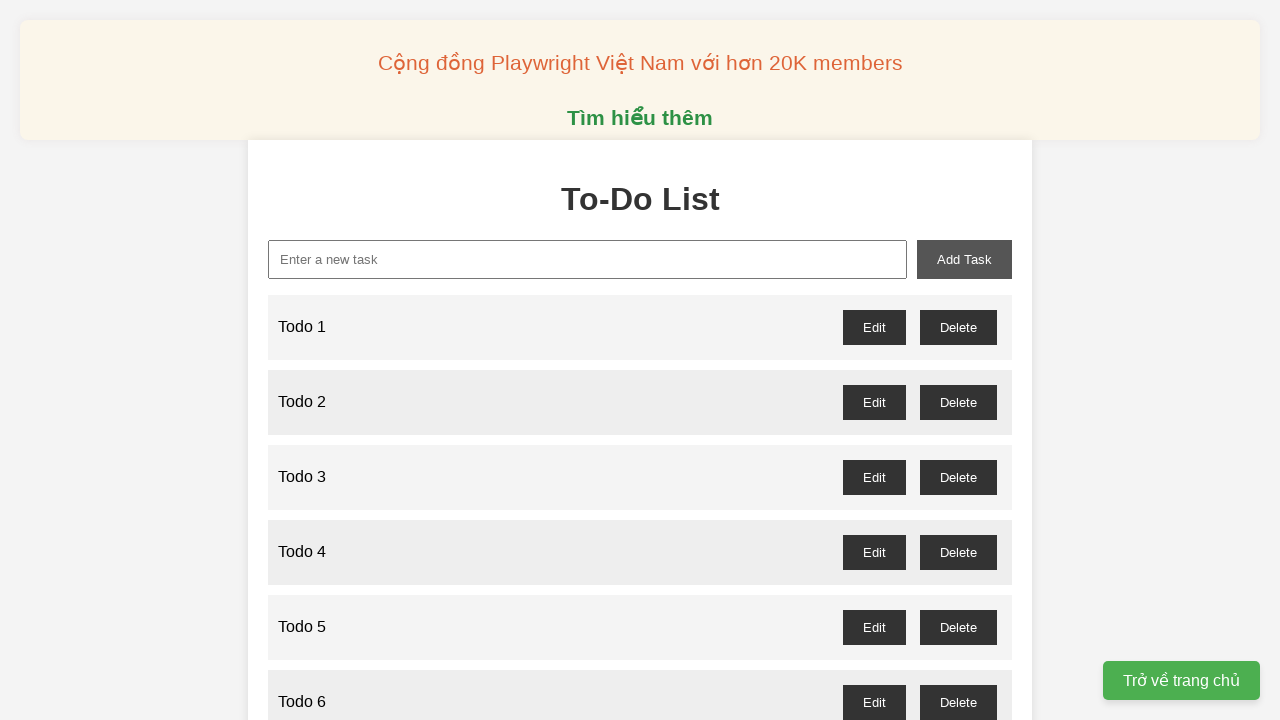

Filled input field with 'Todo 47' on xpath=//input[@id='new-task']
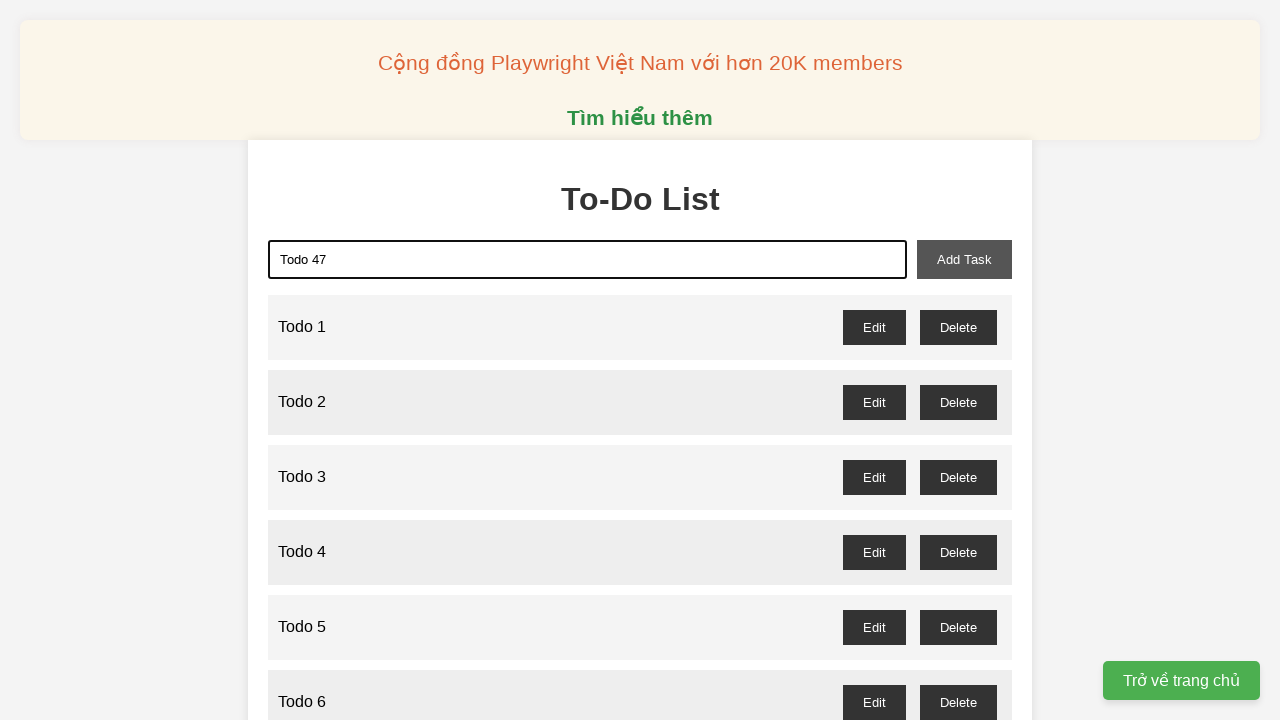

Clicked add button to create Todo 47 at (964, 259) on xpath=//button[@id='add-task']
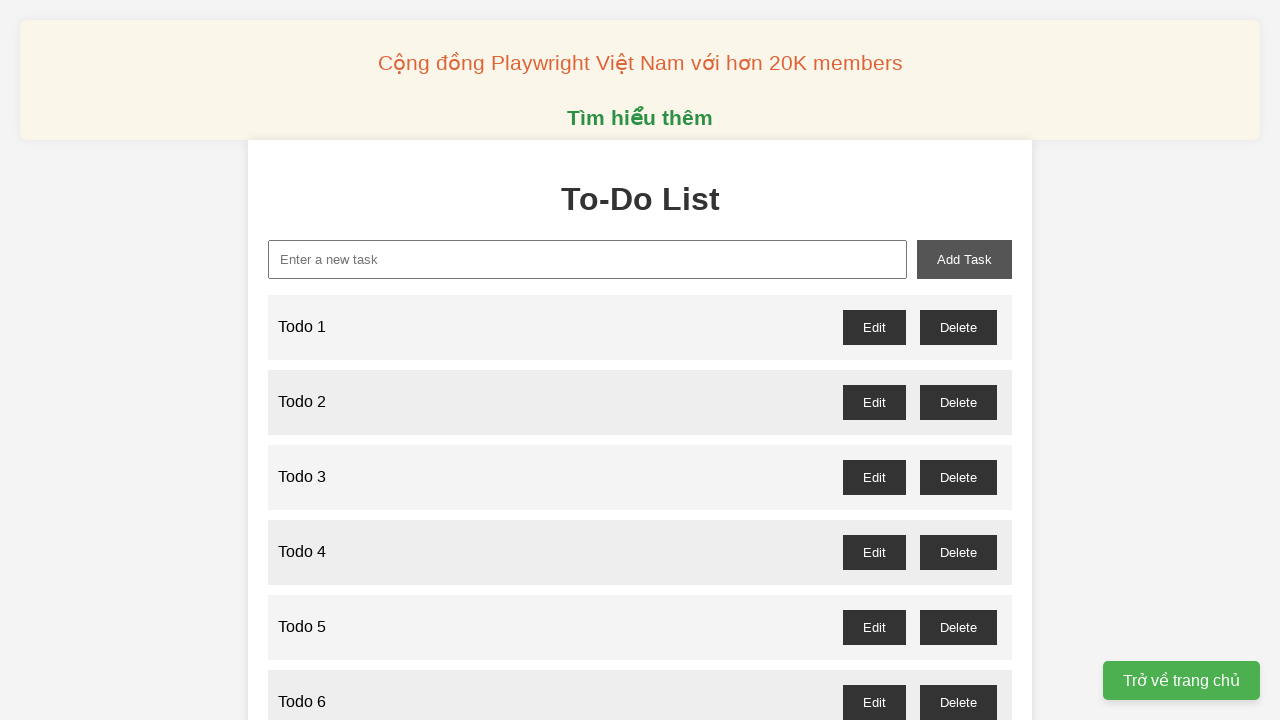

Filled input field with 'Todo 48' on xpath=//input[@id='new-task']
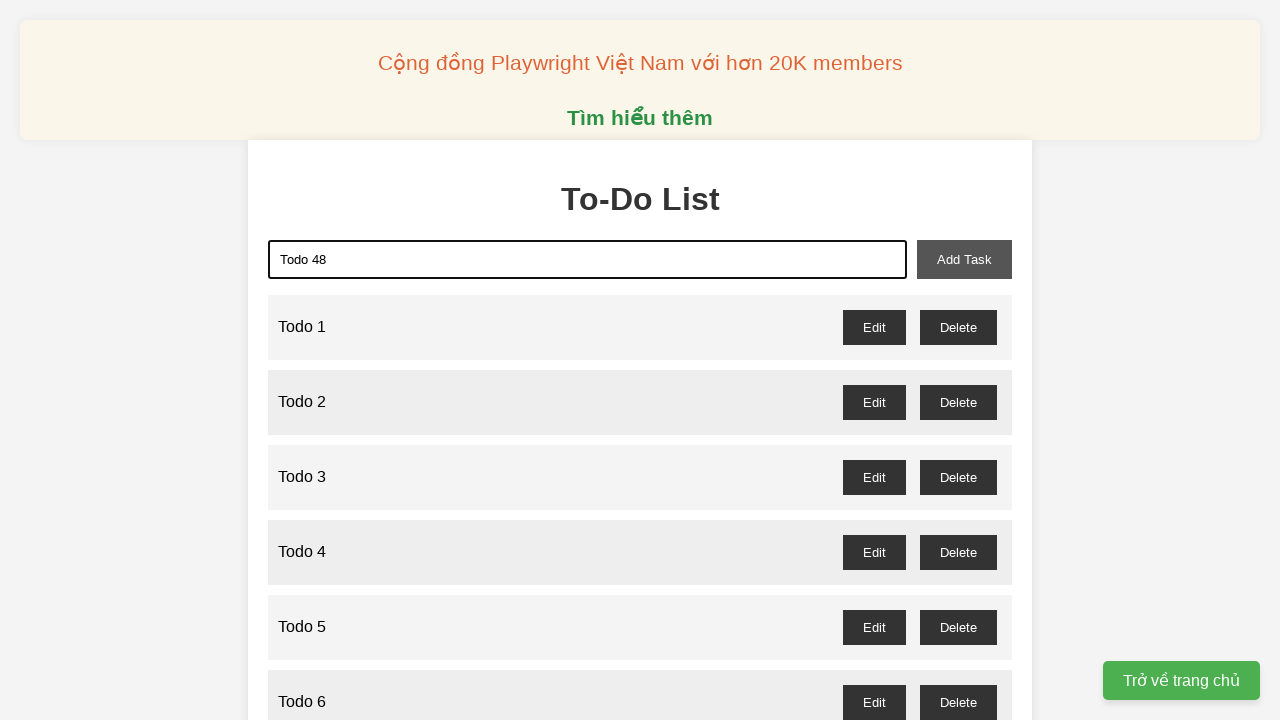

Clicked add button to create Todo 48 at (964, 259) on xpath=//button[@id='add-task']
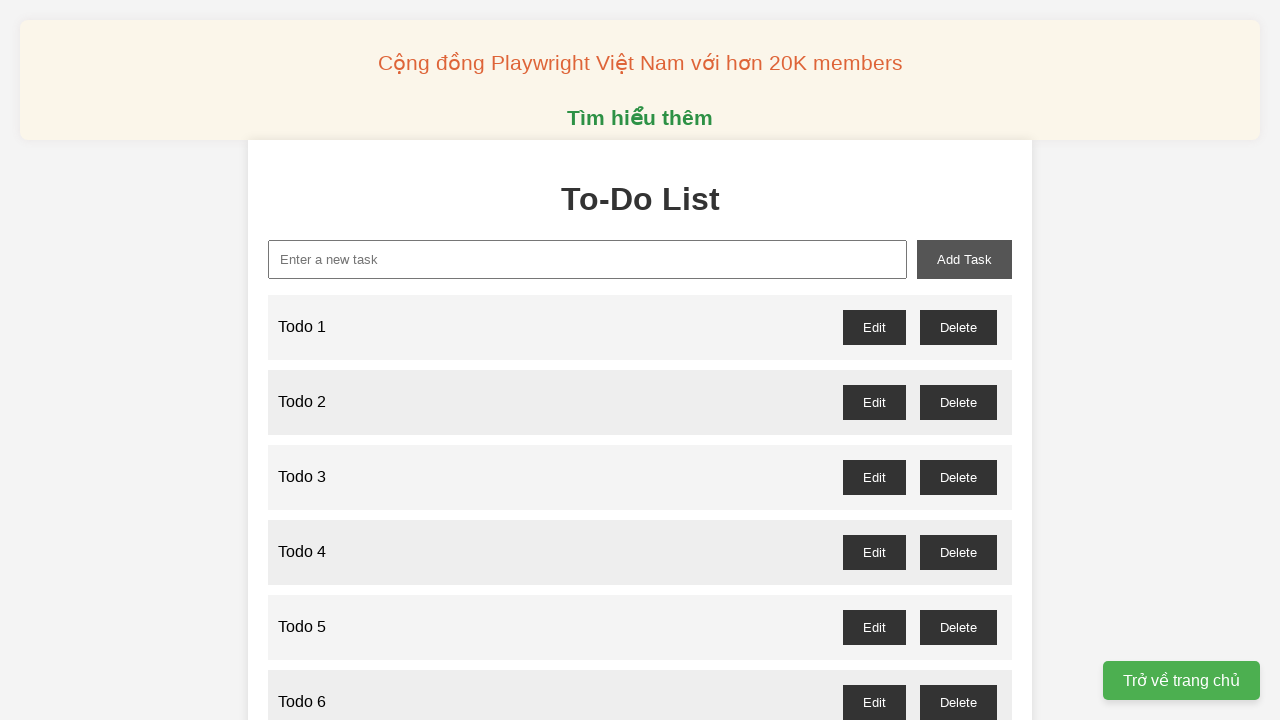

Filled input field with 'Todo 49' on xpath=//input[@id='new-task']
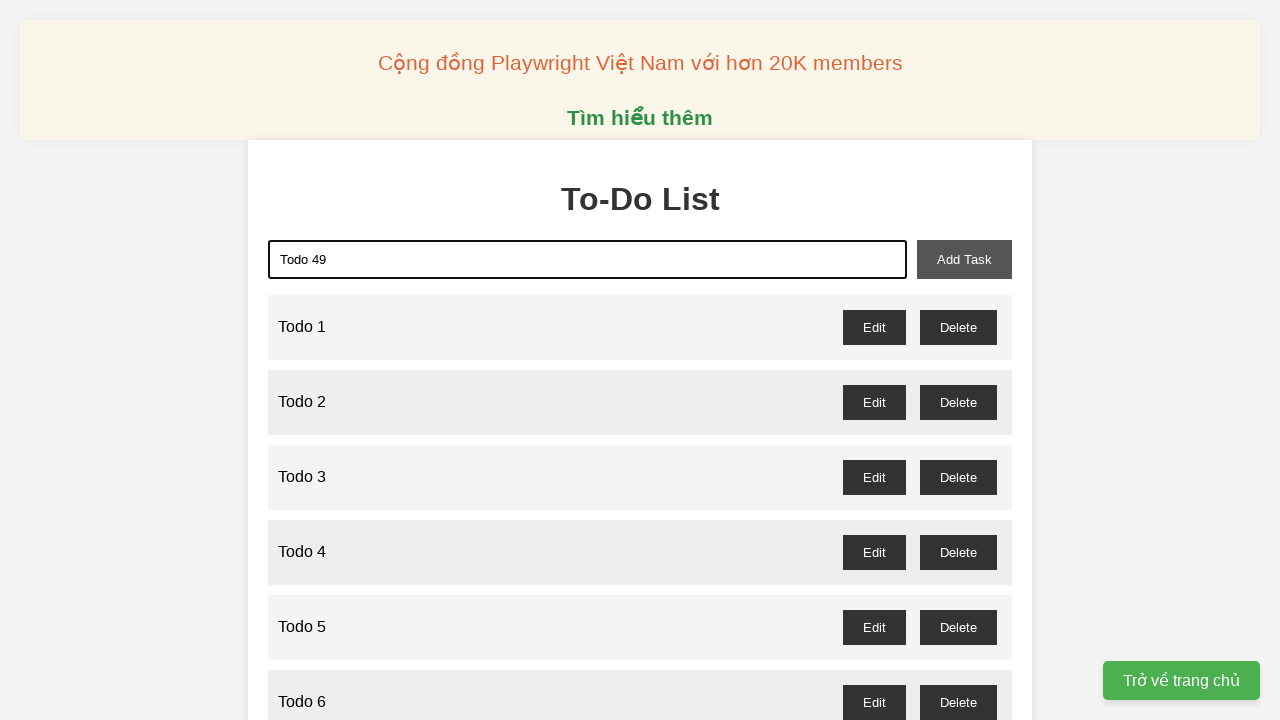

Clicked add button to create Todo 49 at (964, 259) on xpath=//button[@id='add-task']
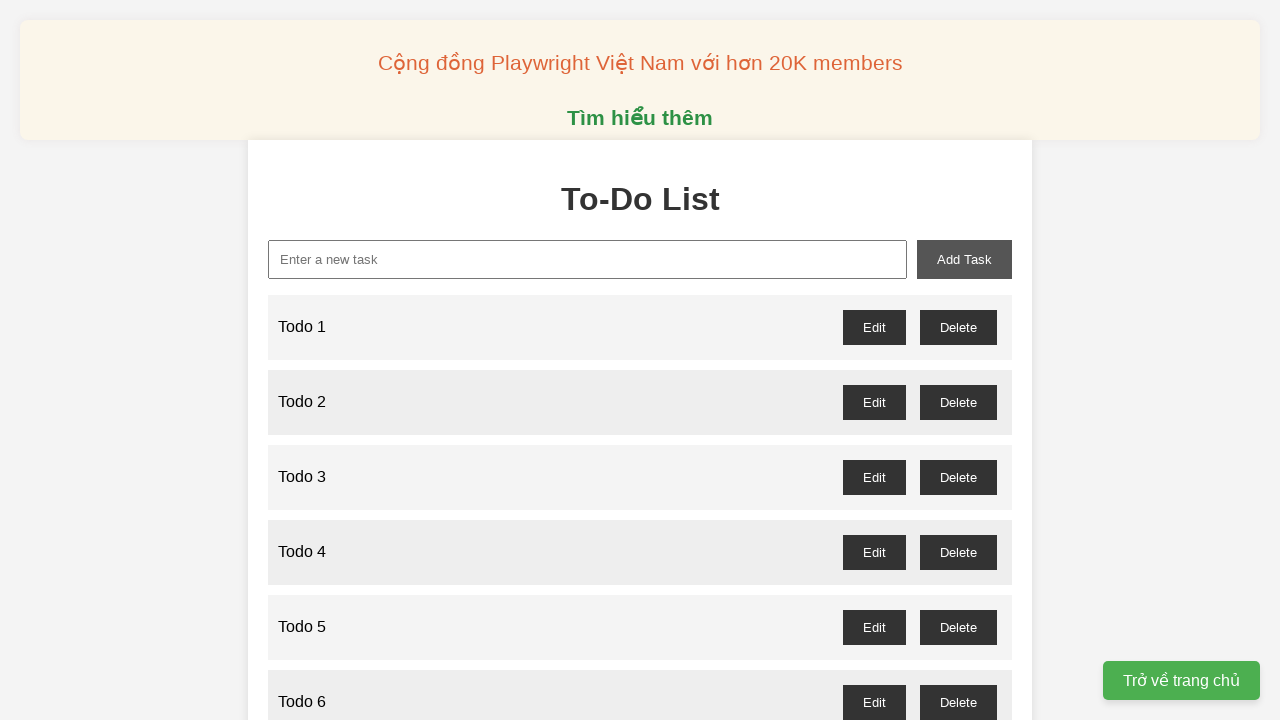

Filled input field with 'Todo 50' on xpath=//input[@id='new-task']
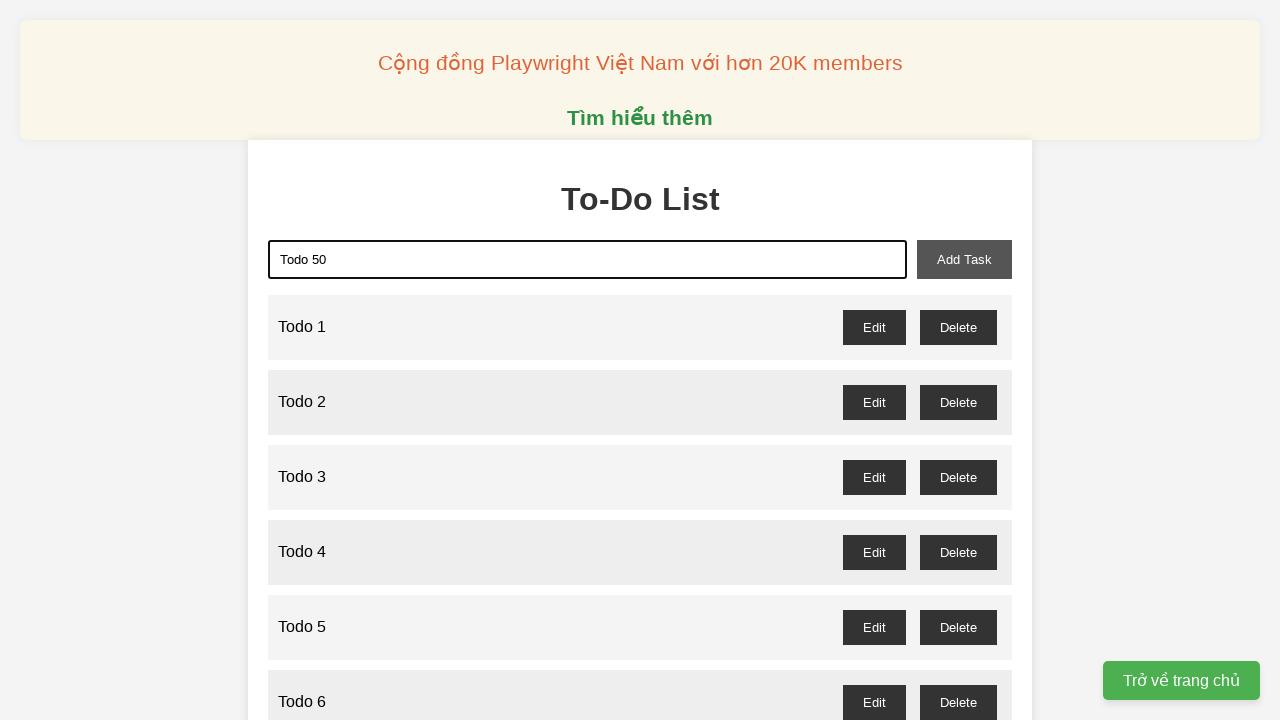

Clicked add button to create Todo 50 at (964, 259) on xpath=//button[@id='add-task']
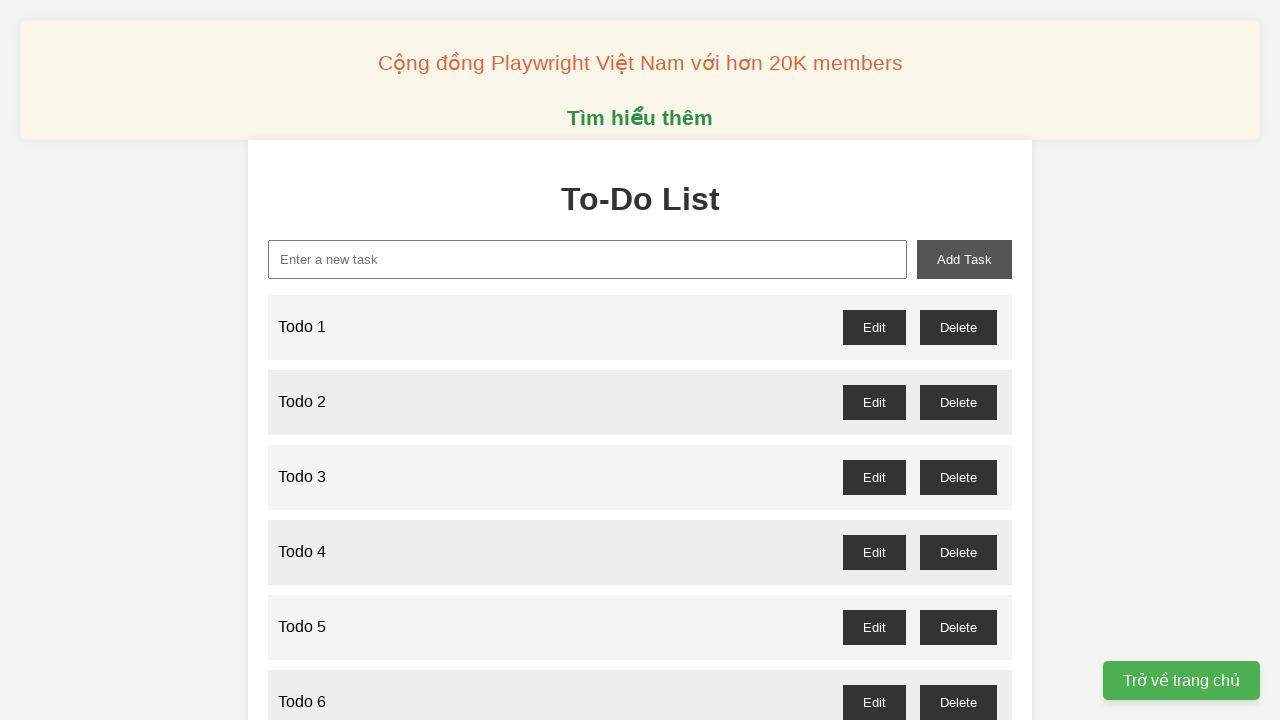

Filled input field with 'Todo 51' on xpath=//input[@id='new-task']
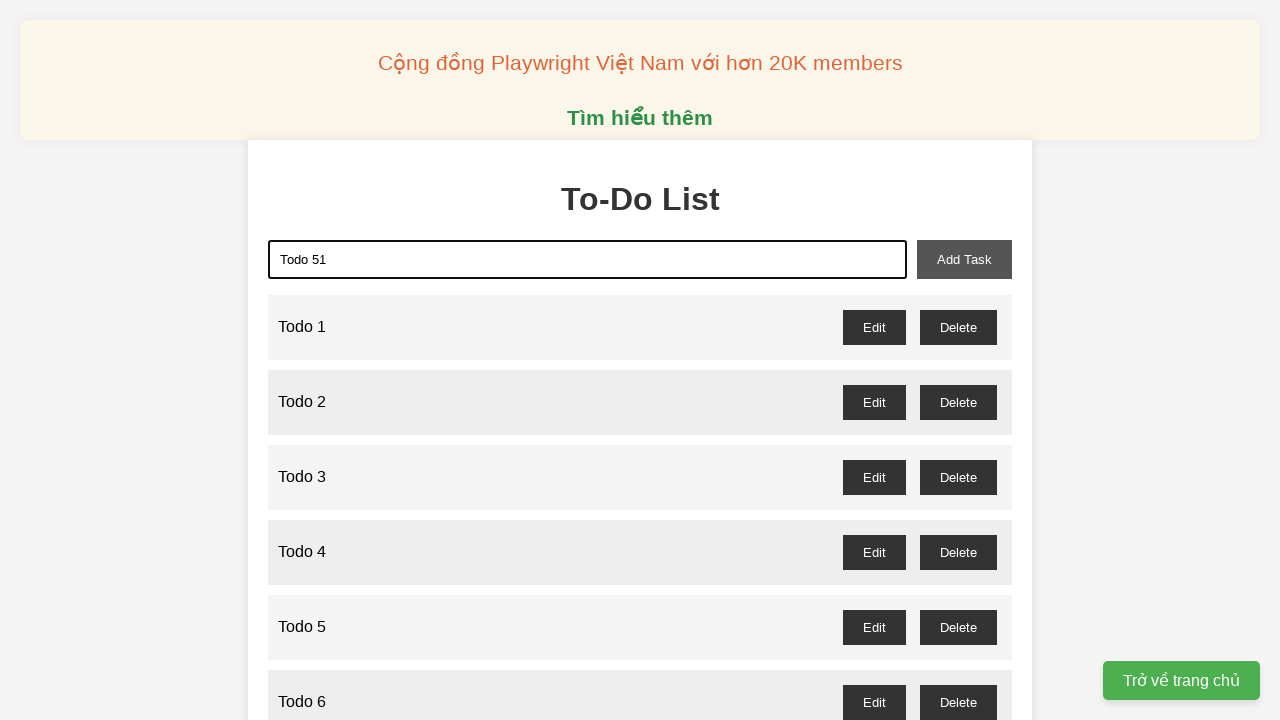

Clicked add button to create Todo 51 at (964, 259) on xpath=//button[@id='add-task']
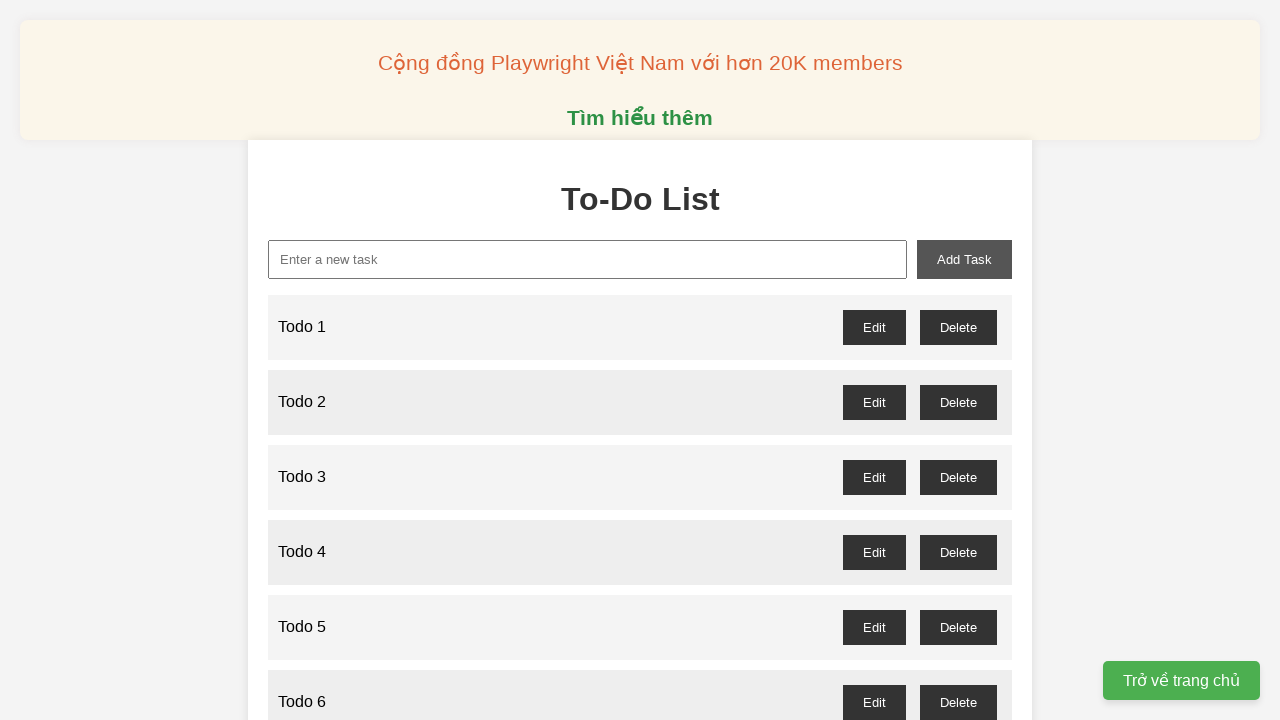

Filled input field with 'Todo 52' on xpath=//input[@id='new-task']
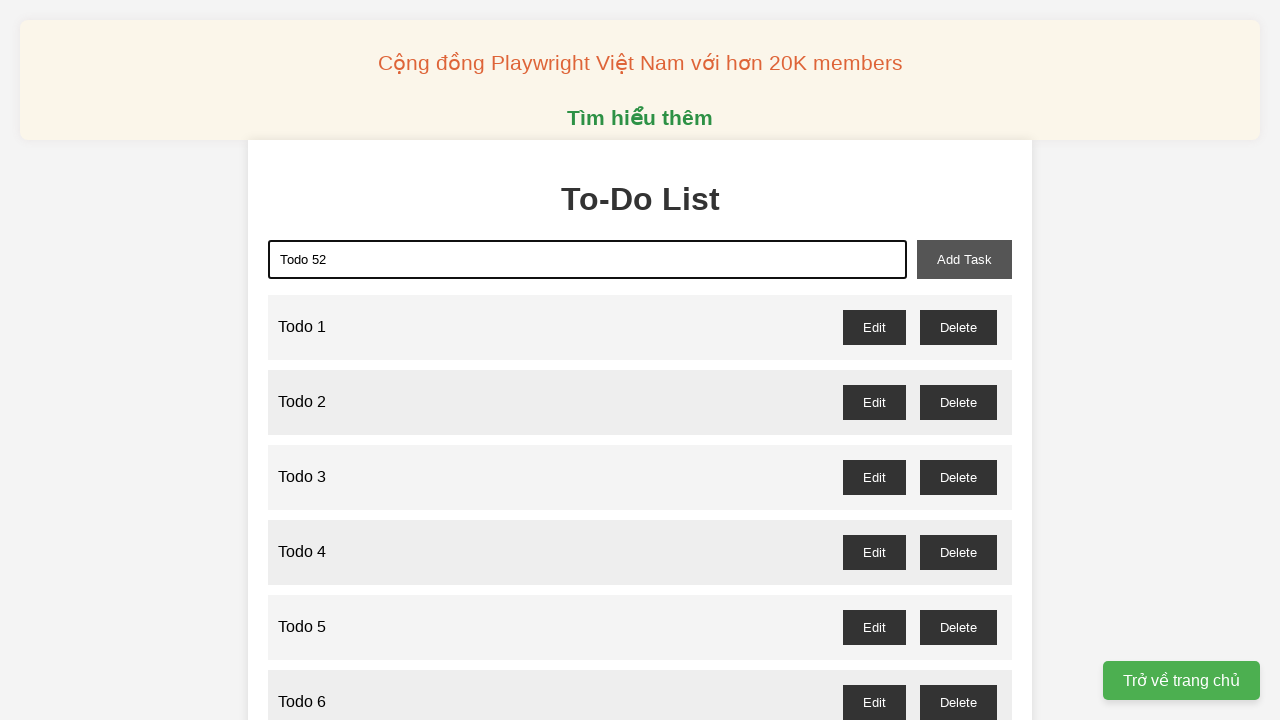

Clicked add button to create Todo 52 at (964, 259) on xpath=//button[@id='add-task']
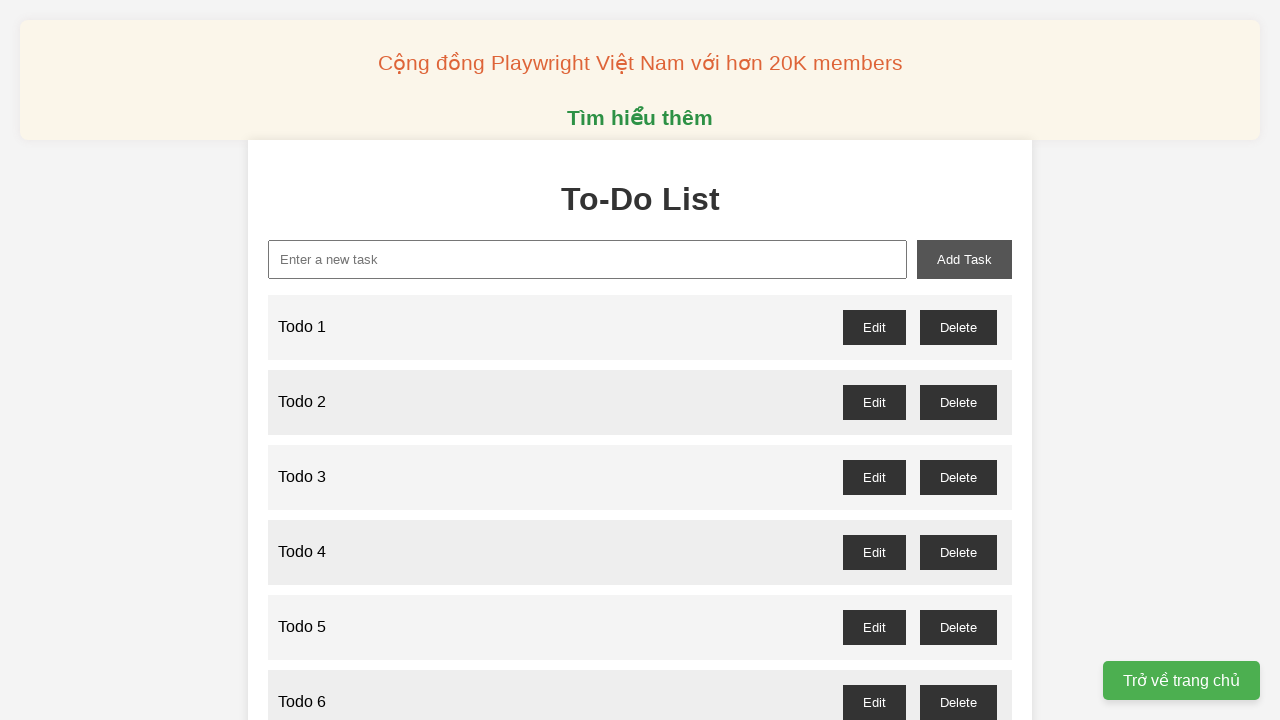

Filled input field with 'Todo 53' on xpath=//input[@id='new-task']
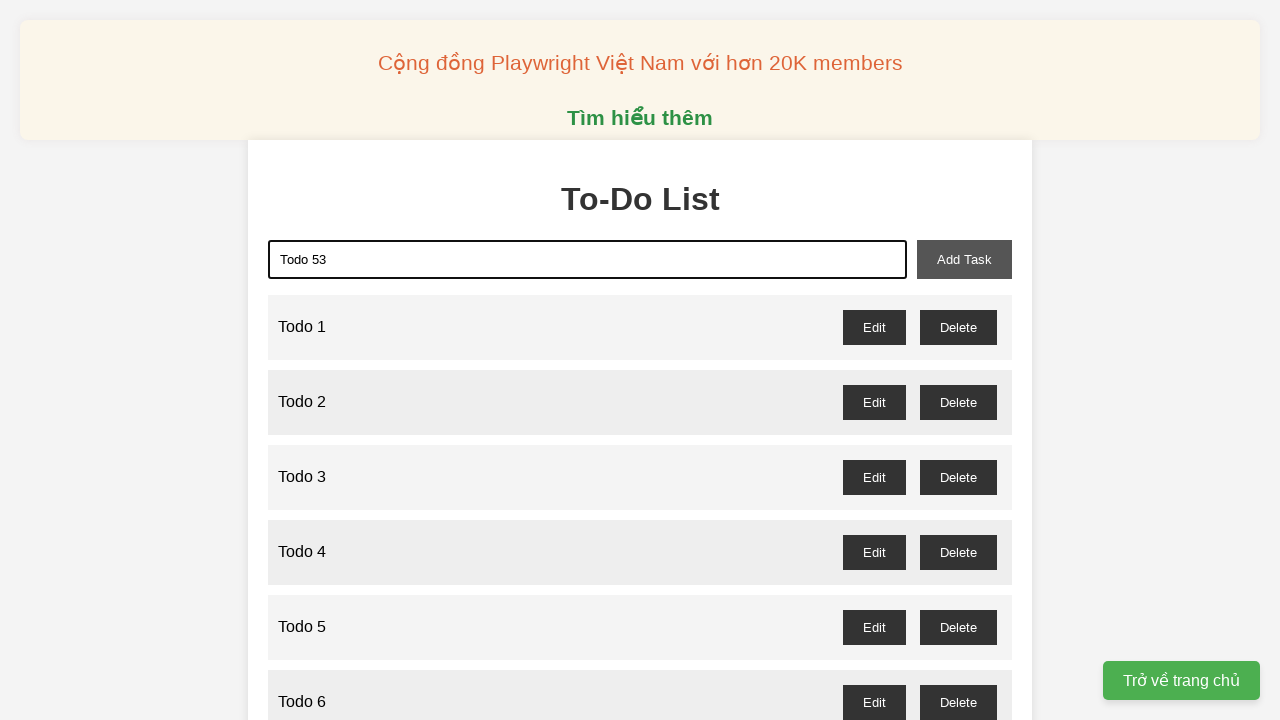

Clicked add button to create Todo 53 at (964, 259) on xpath=//button[@id='add-task']
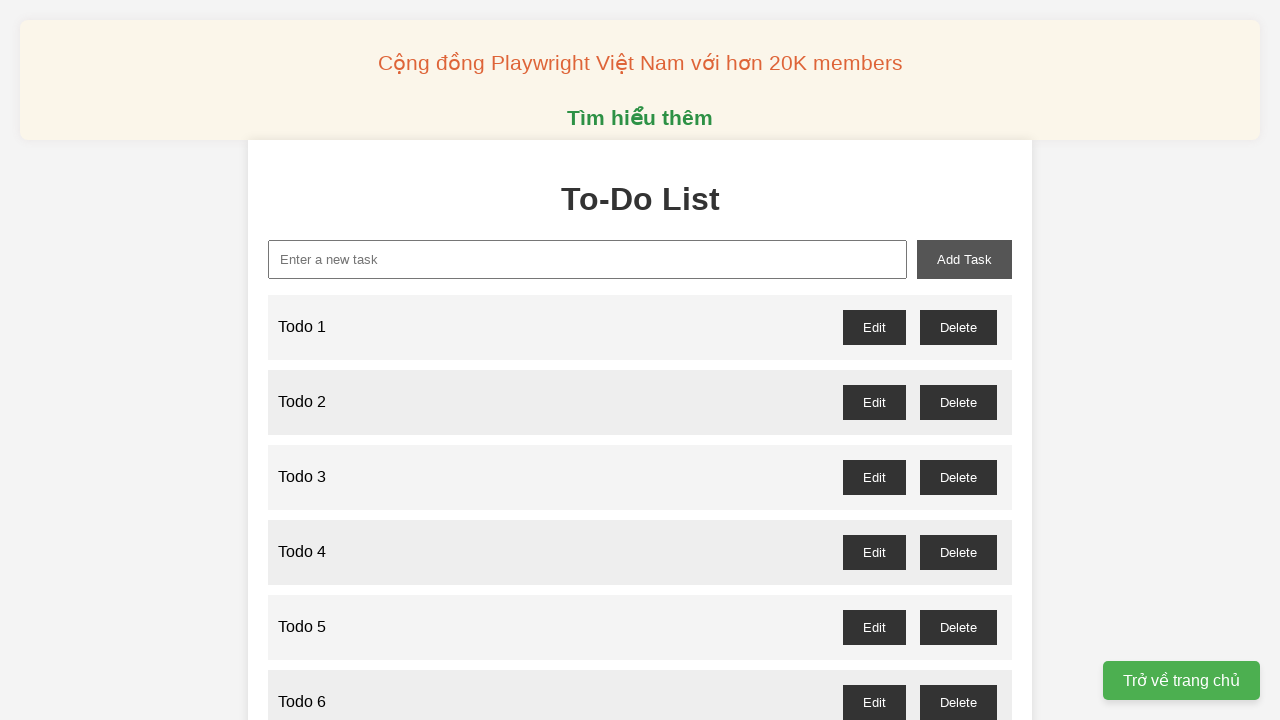

Filled input field with 'Todo 54' on xpath=//input[@id='new-task']
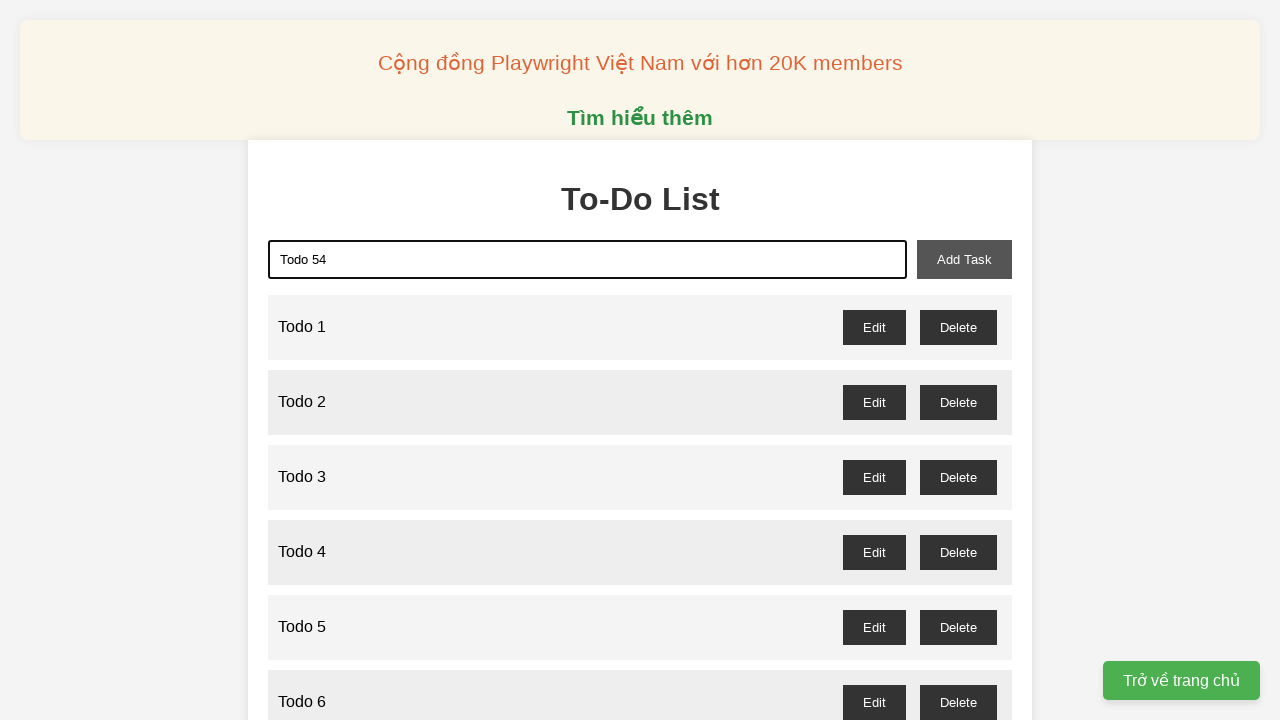

Clicked add button to create Todo 54 at (964, 259) on xpath=//button[@id='add-task']
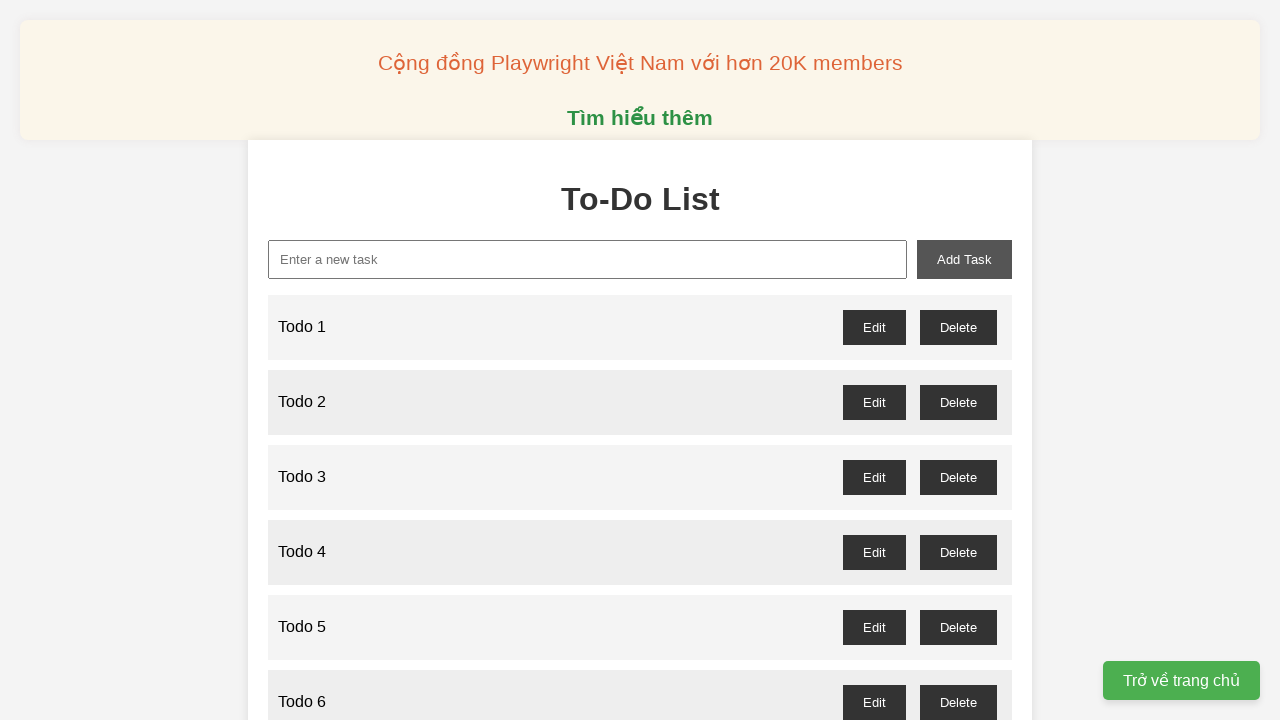

Filled input field with 'Todo 55' on xpath=//input[@id='new-task']
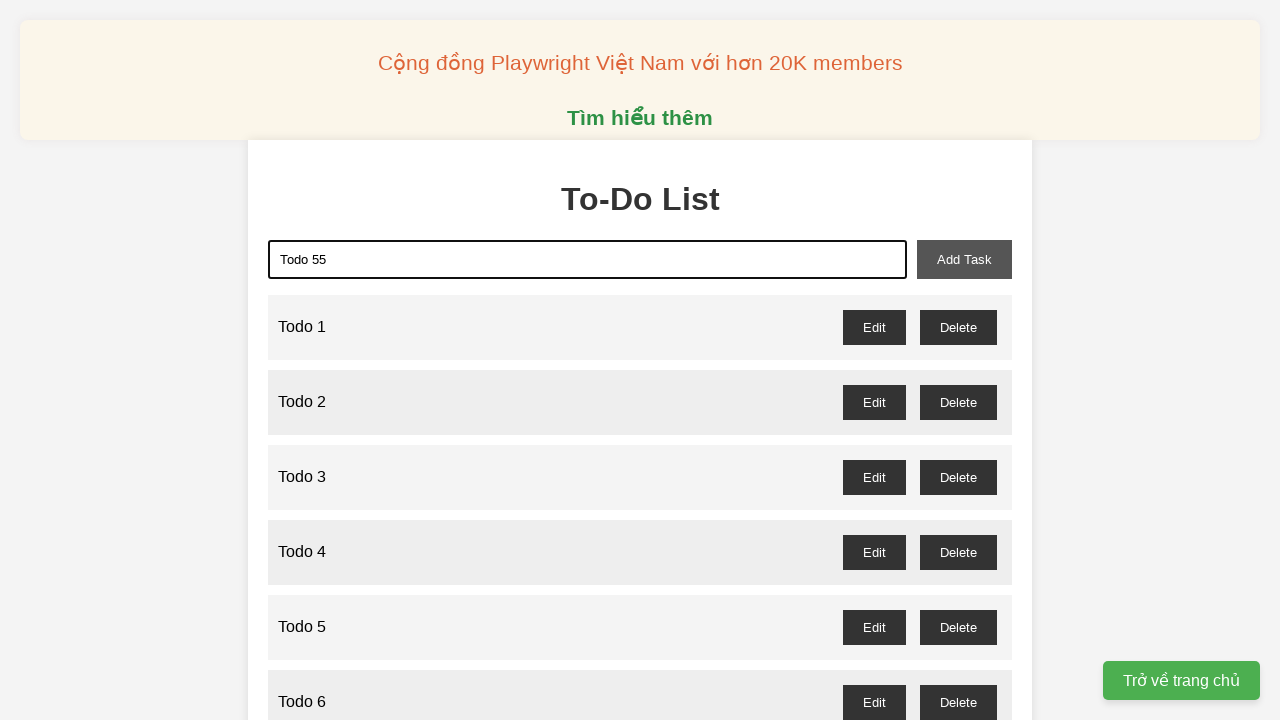

Clicked add button to create Todo 55 at (964, 259) on xpath=//button[@id='add-task']
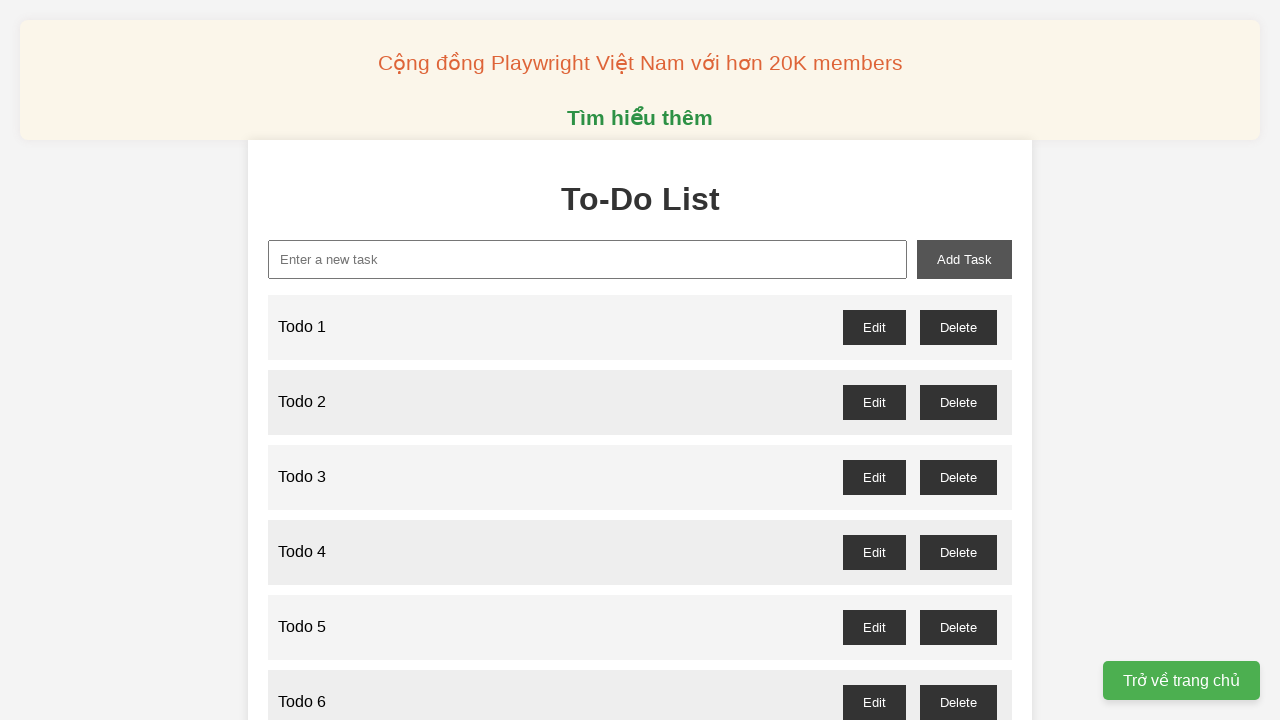

Filled input field with 'Todo 56' on xpath=//input[@id='new-task']
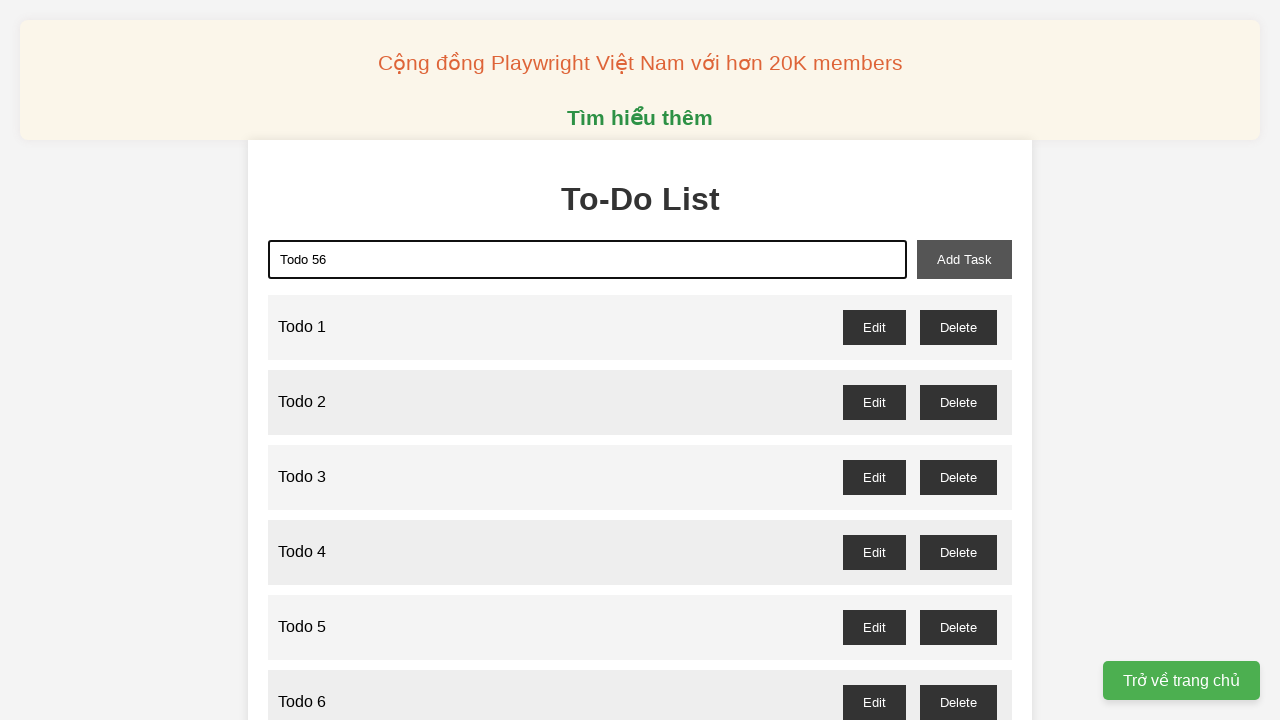

Clicked add button to create Todo 56 at (964, 259) on xpath=//button[@id='add-task']
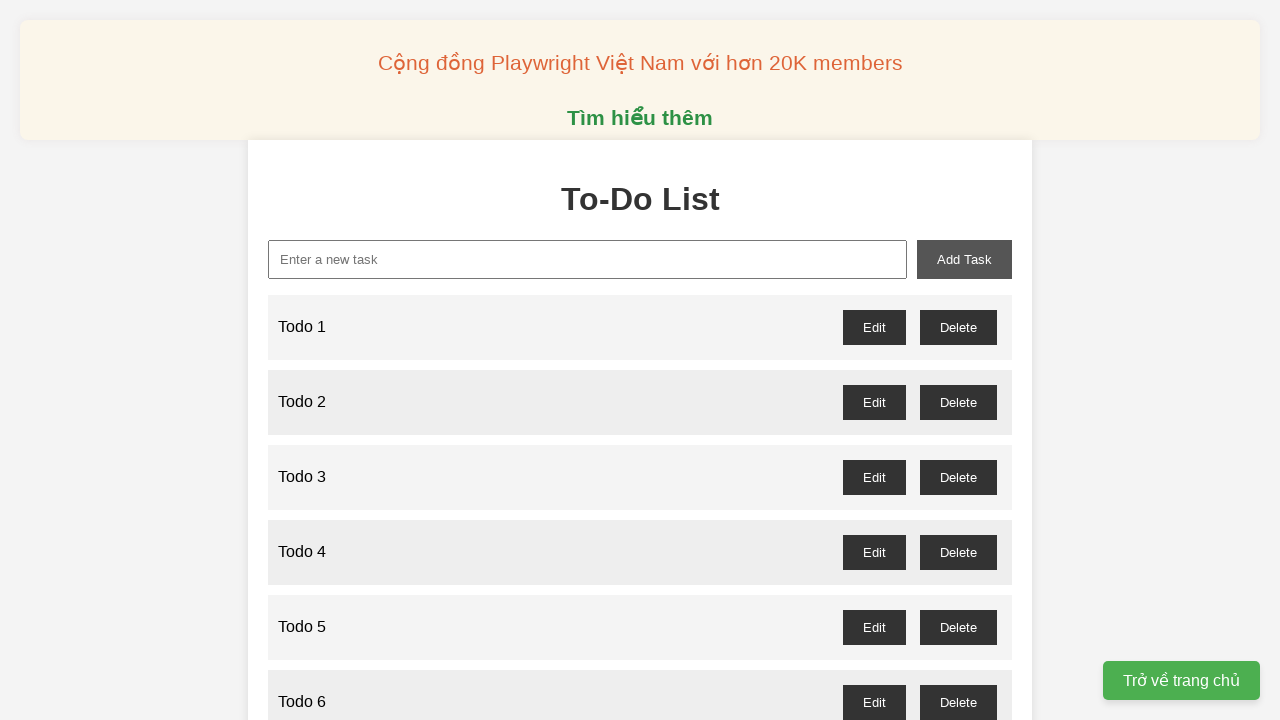

Filled input field with 'Todo 57' on xpath=//input[@id='new-task']
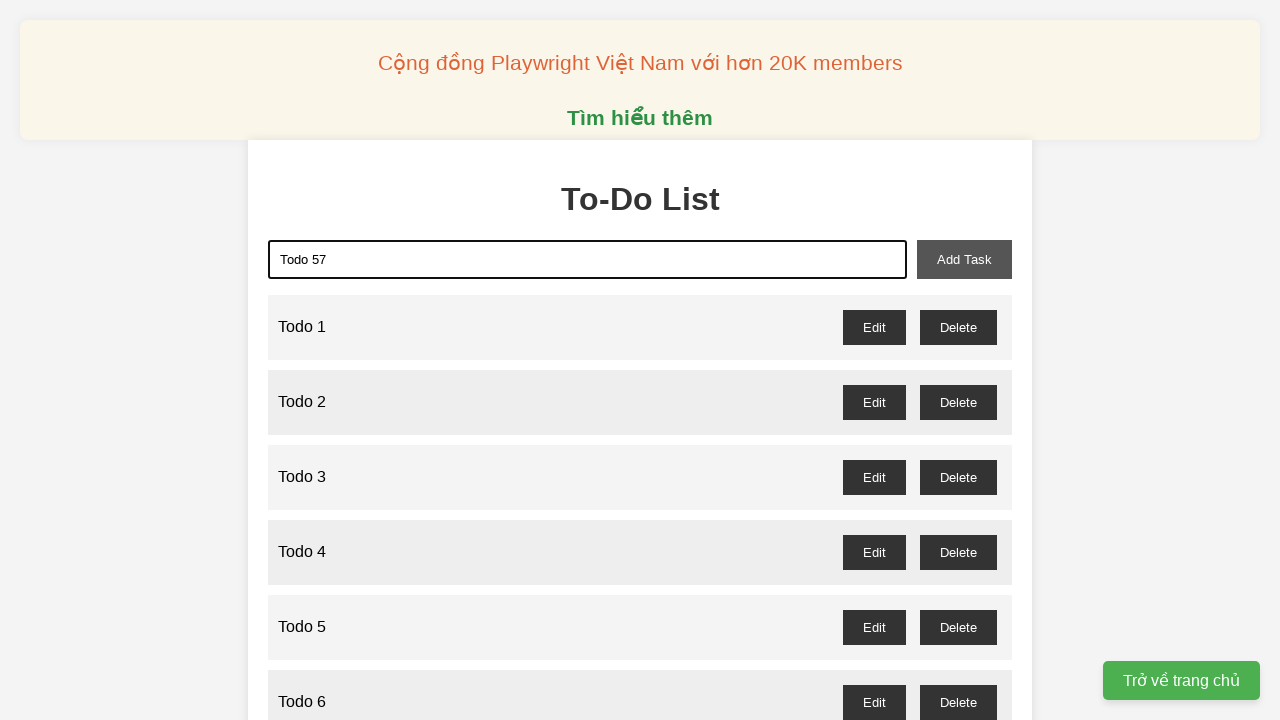

Clicked add button to create Todo 57 at (964, 259) on xpath=//button[@id='add-task']
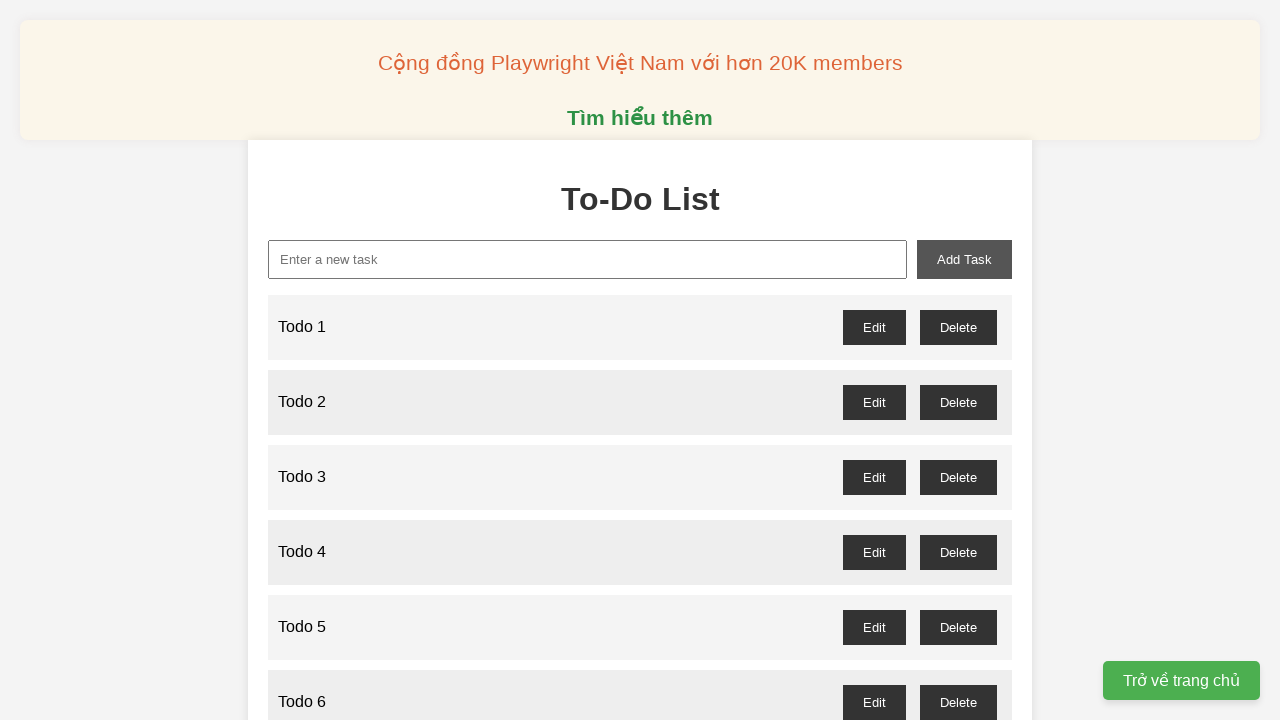

Filled input field with 'Todo 58' on xpath=//input[@id='new-task']
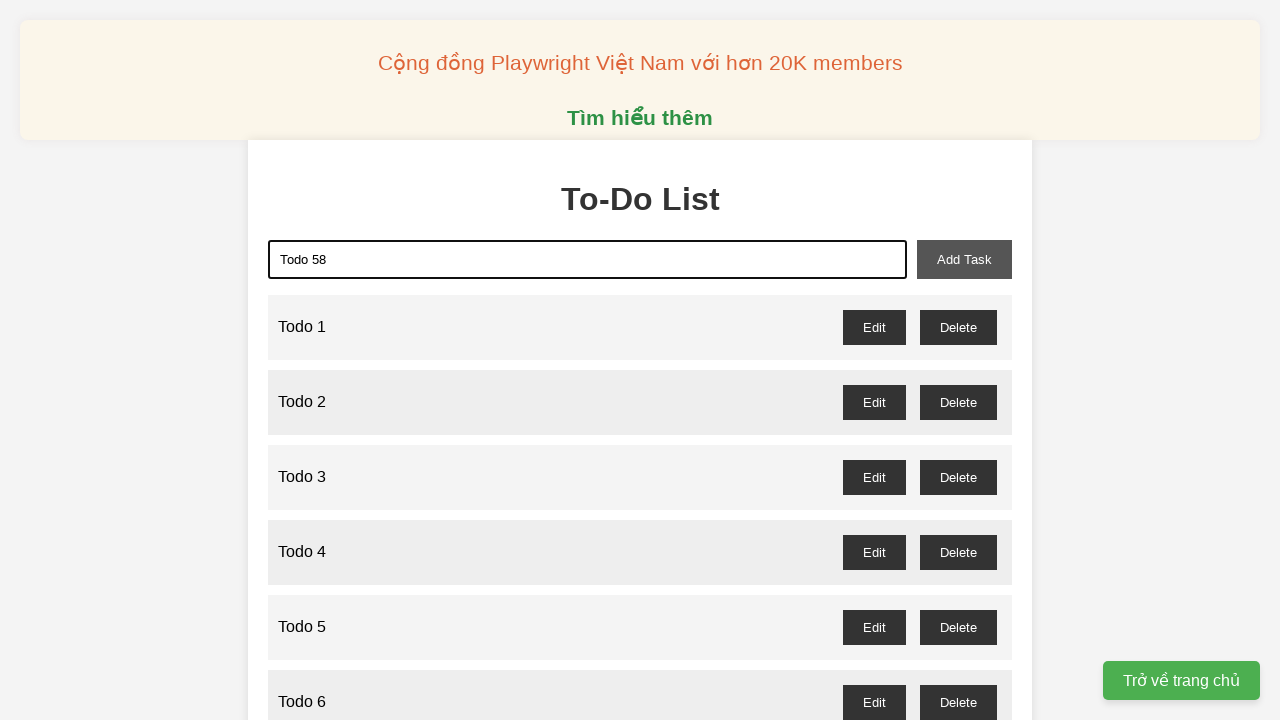

Clicked add button to create Todo 58 at (964, 259) on xpath=//button[@id='add-task']
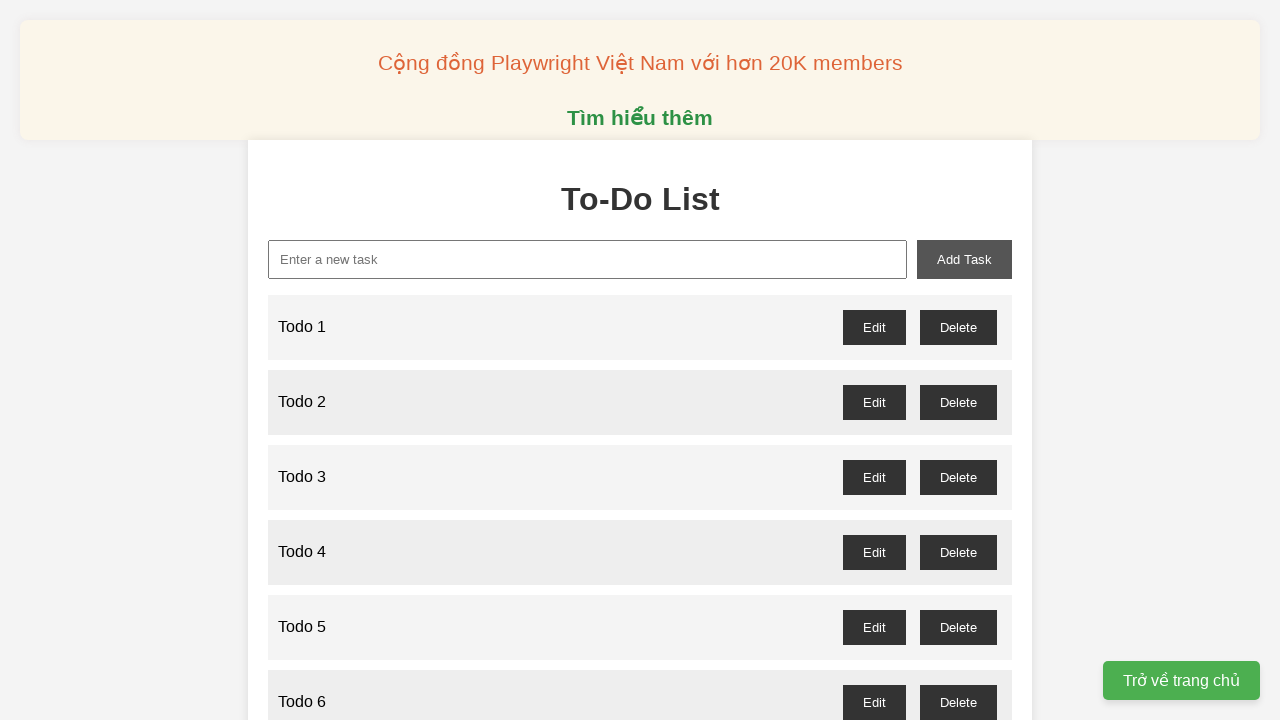

Filled input field with 'Todo 59' on xpath=//input[@id='new-task']
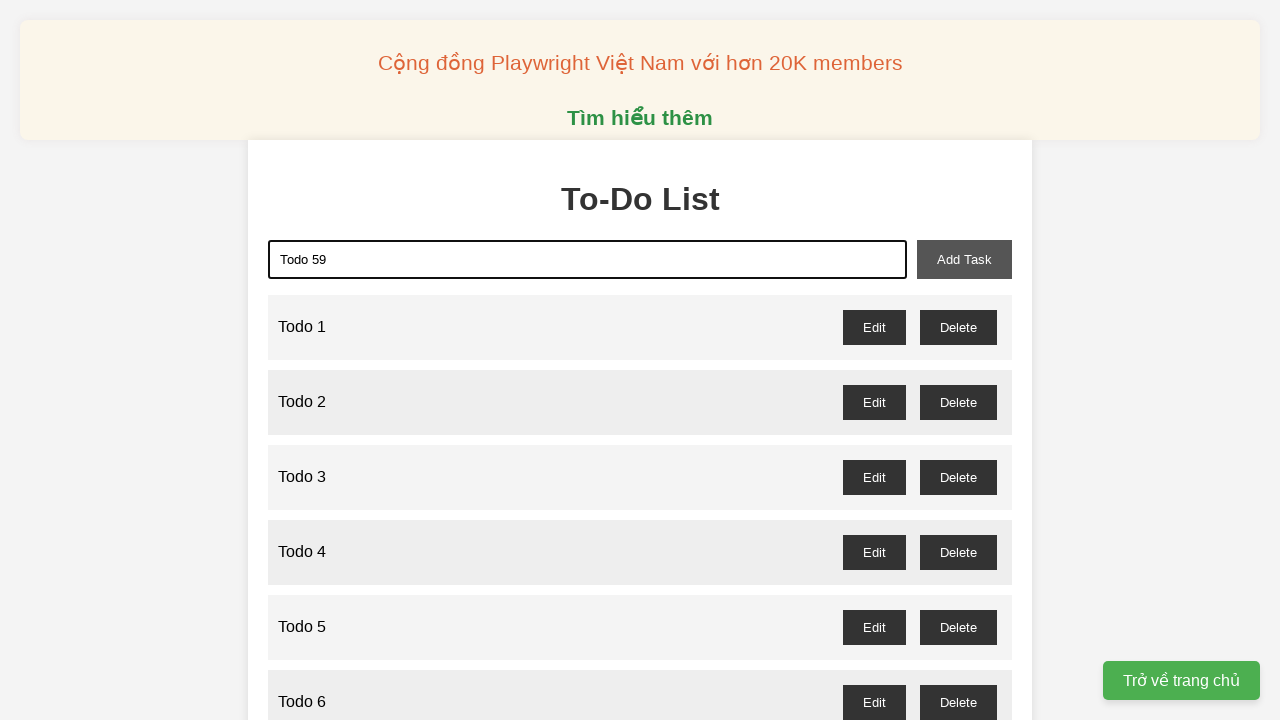

Clicked add button to create Todo 59 at (964, 259) on xpath=//button[@id='add-task']
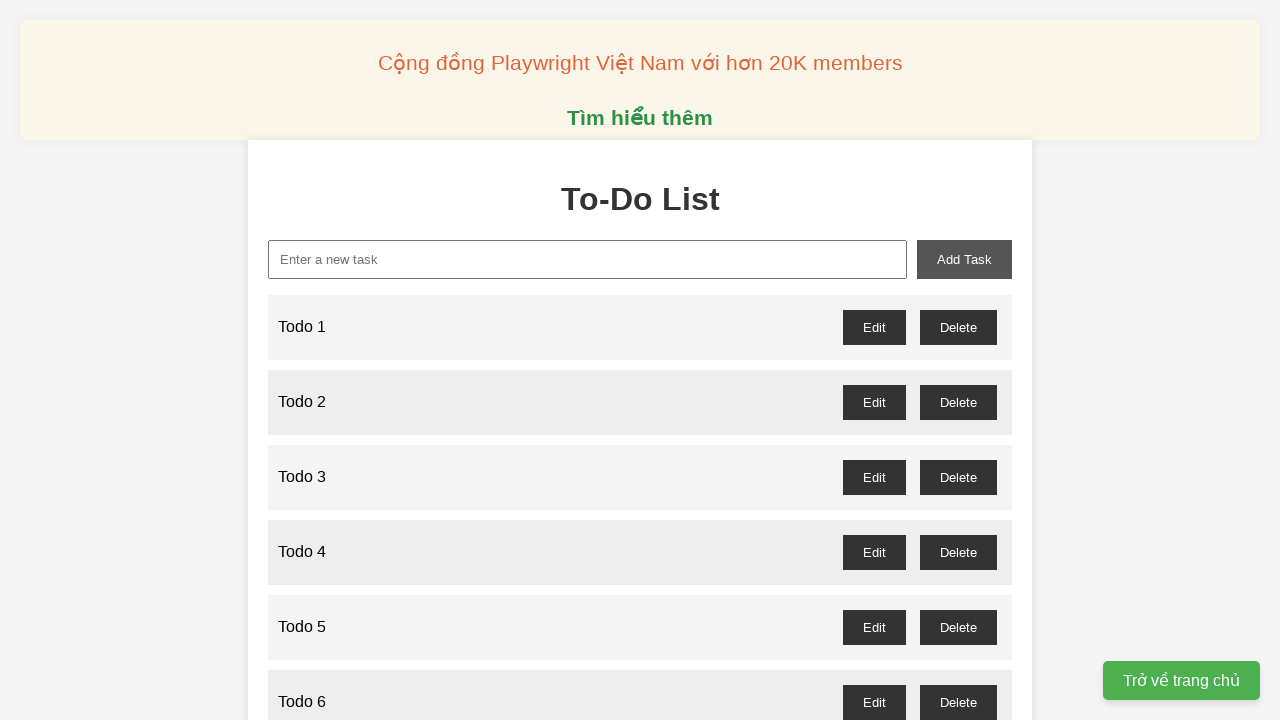

Filled input field with 'Todo 60' on xpath=//input[@id='new-task']
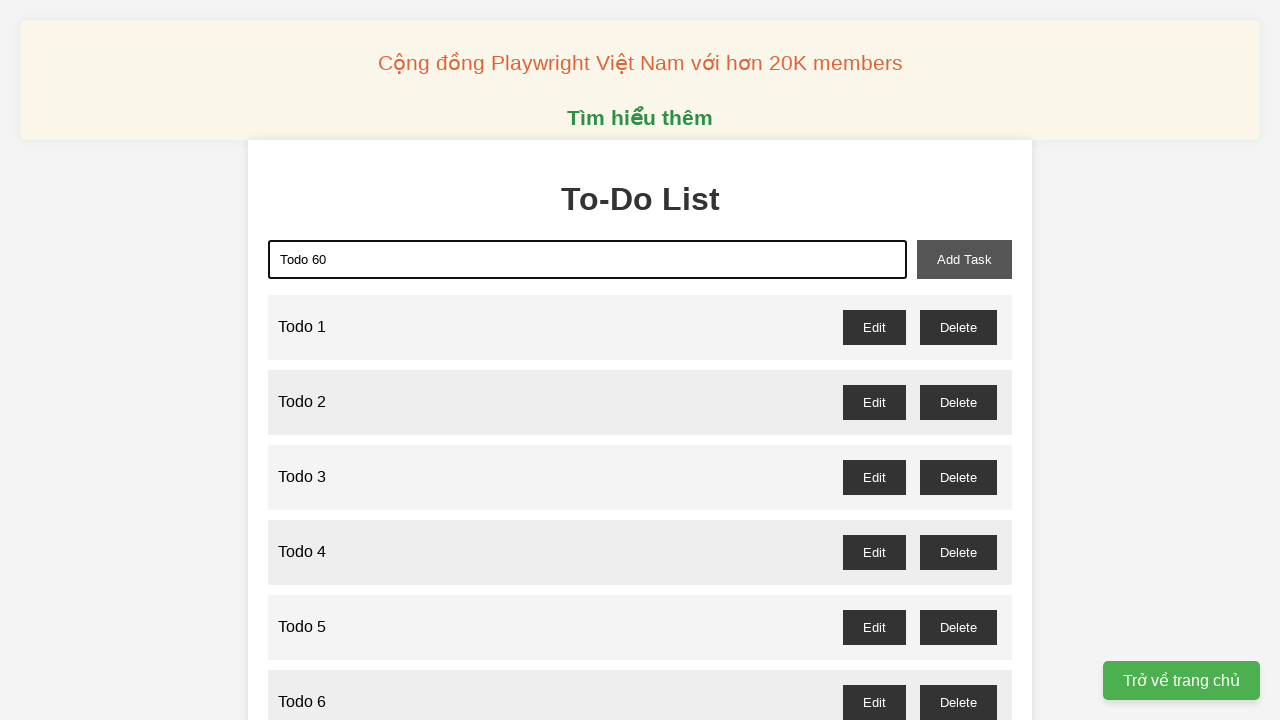

Clicked add button to create Todo 60 at (964, 259) on xpath=//button[@id='add-task']
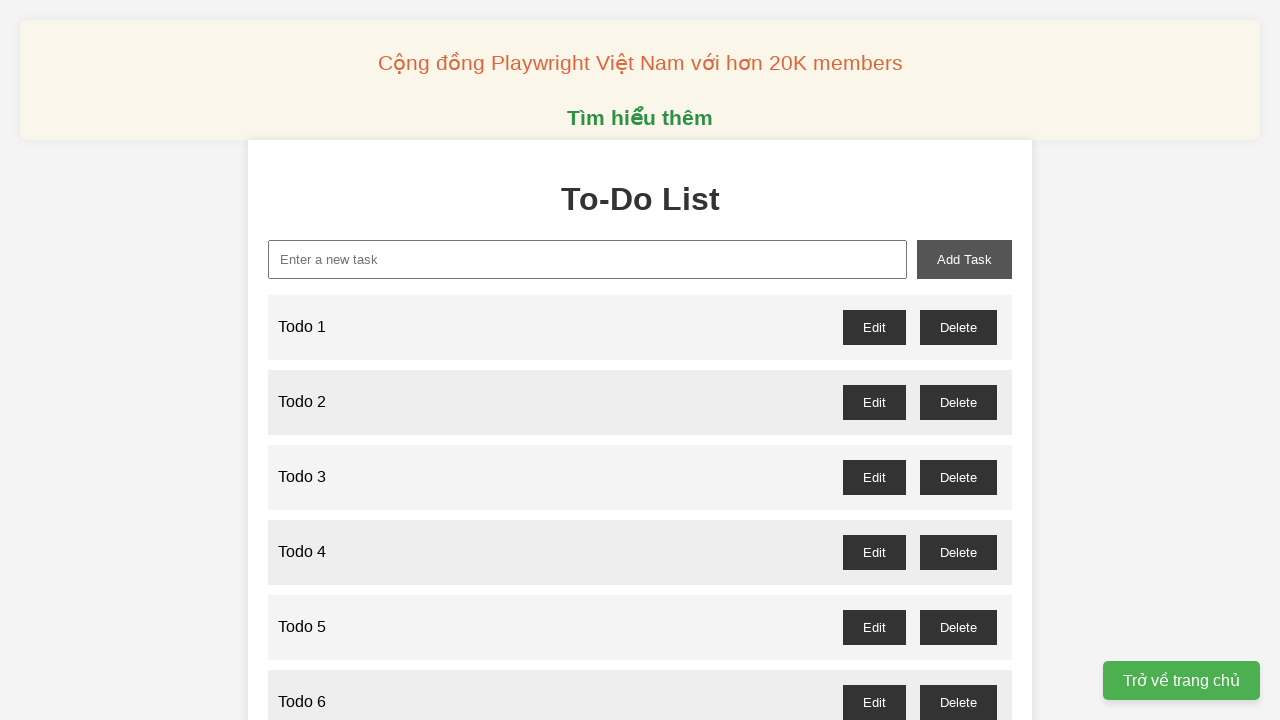

Filled input field with 'Todo 61' on xpath=//input[@id='new-task']
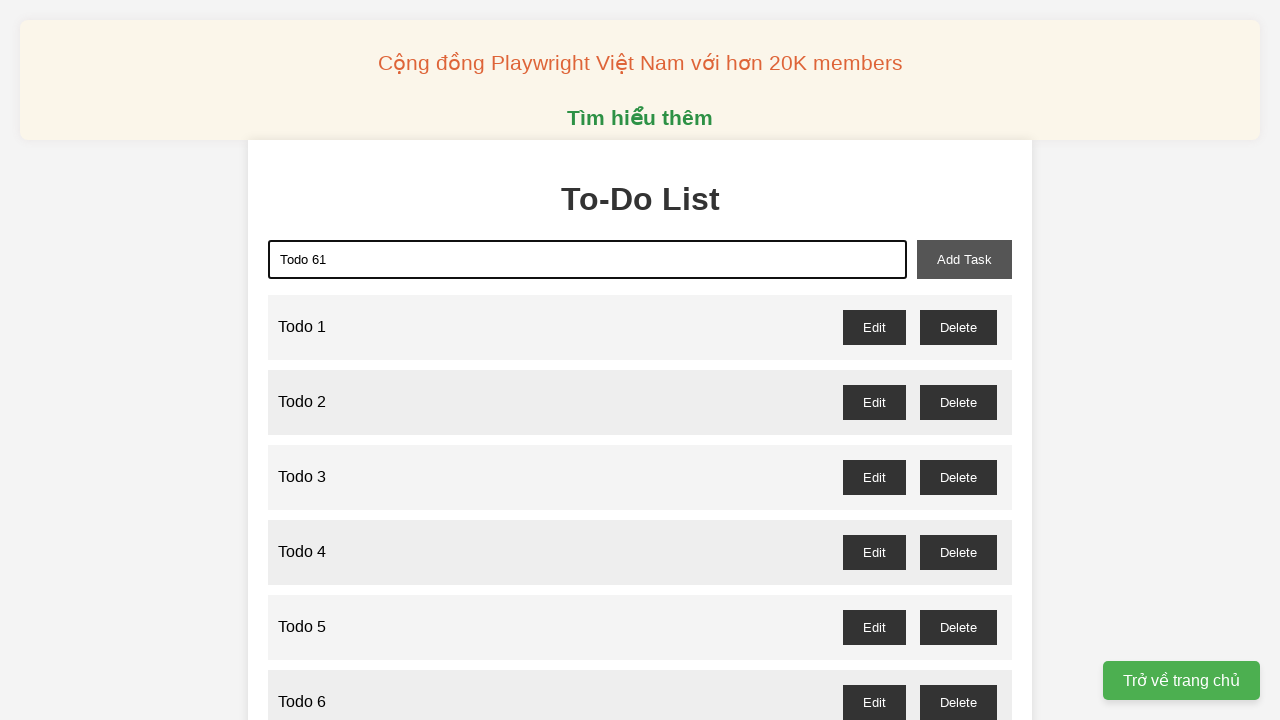

Clicked add button to create Todo 61 at (964, 259) on xpath=//button[@id='add-task']
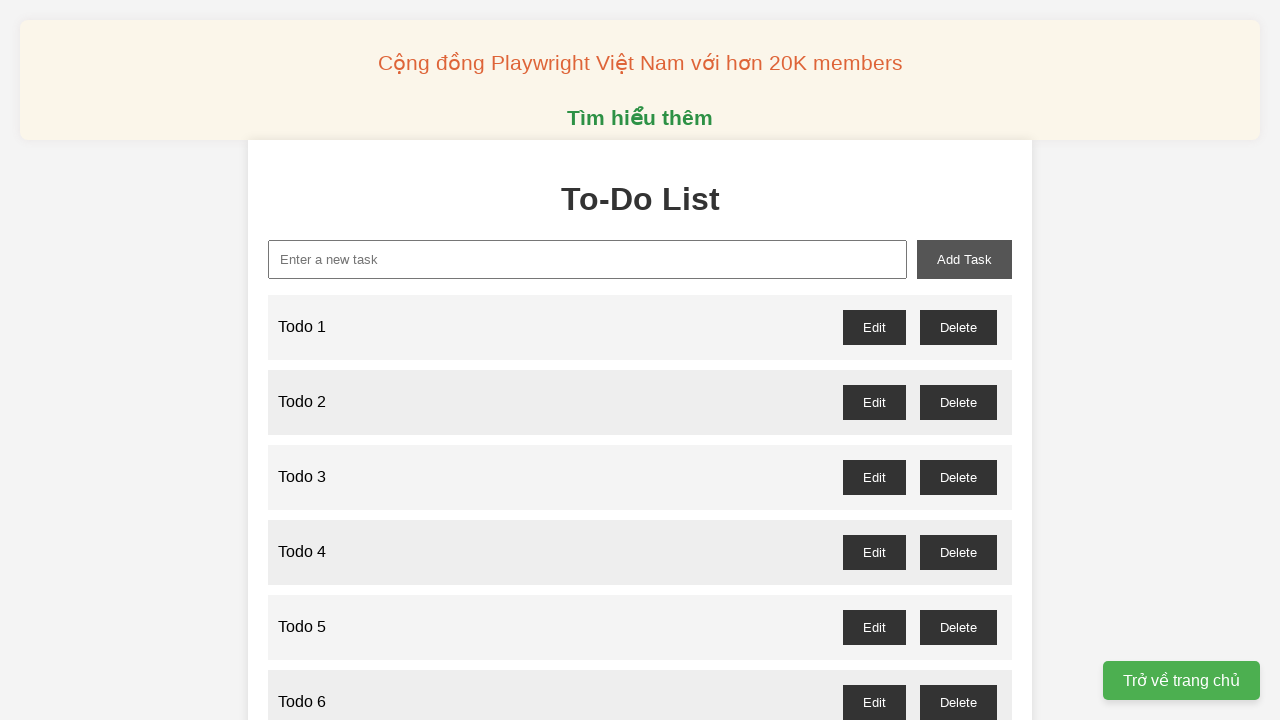

Filled input field with 'Todo 62' on xpath=//input[@id='new-task']
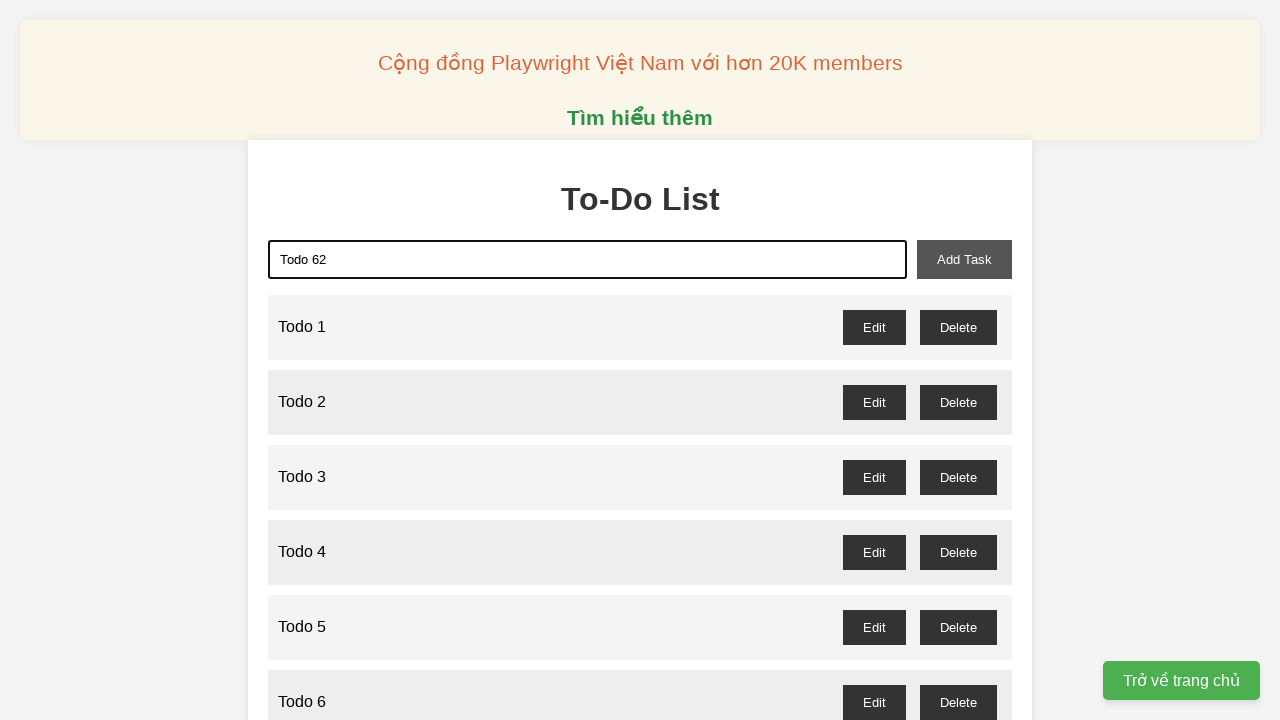

Clicked add button to create Todo 62 at (964, 259) on xpath=//button[@id='add-task']
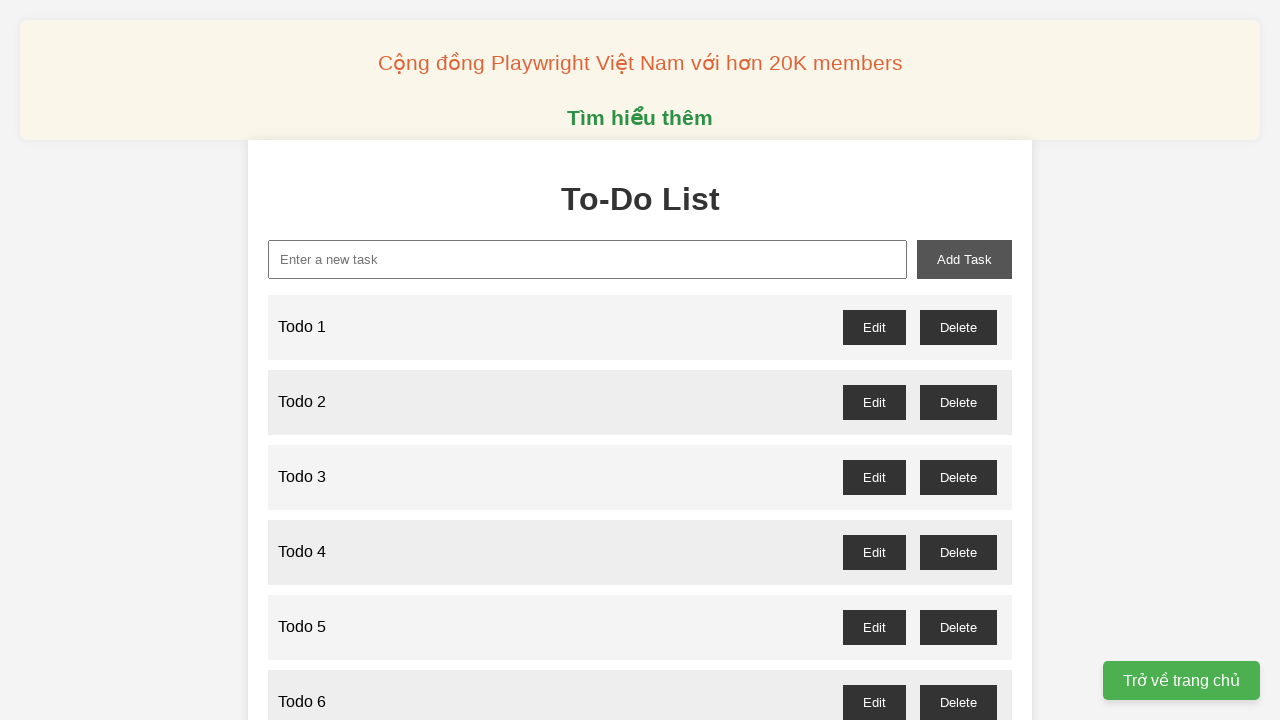

Filled input field with 'Todo 63' on xpath=//input[@id='new-task']
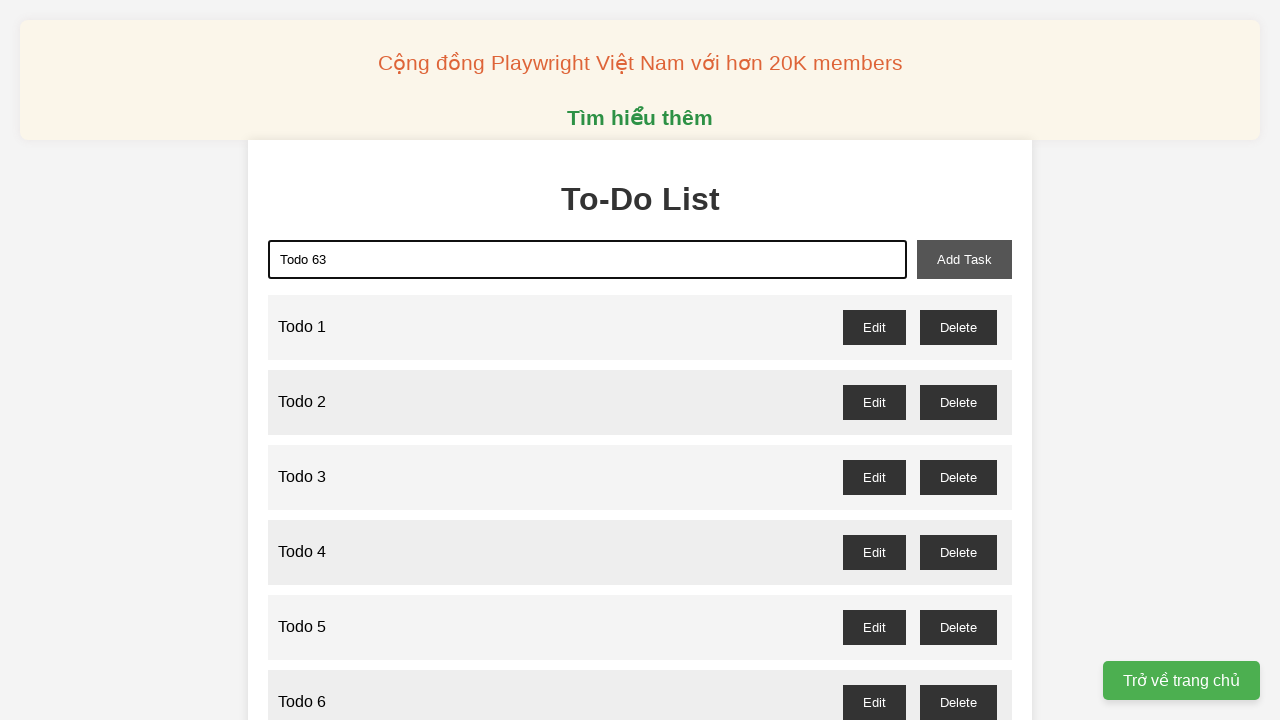

Clicked add button to create Todo 63 at (964, 259) on xpath=//button[@id='add-task']
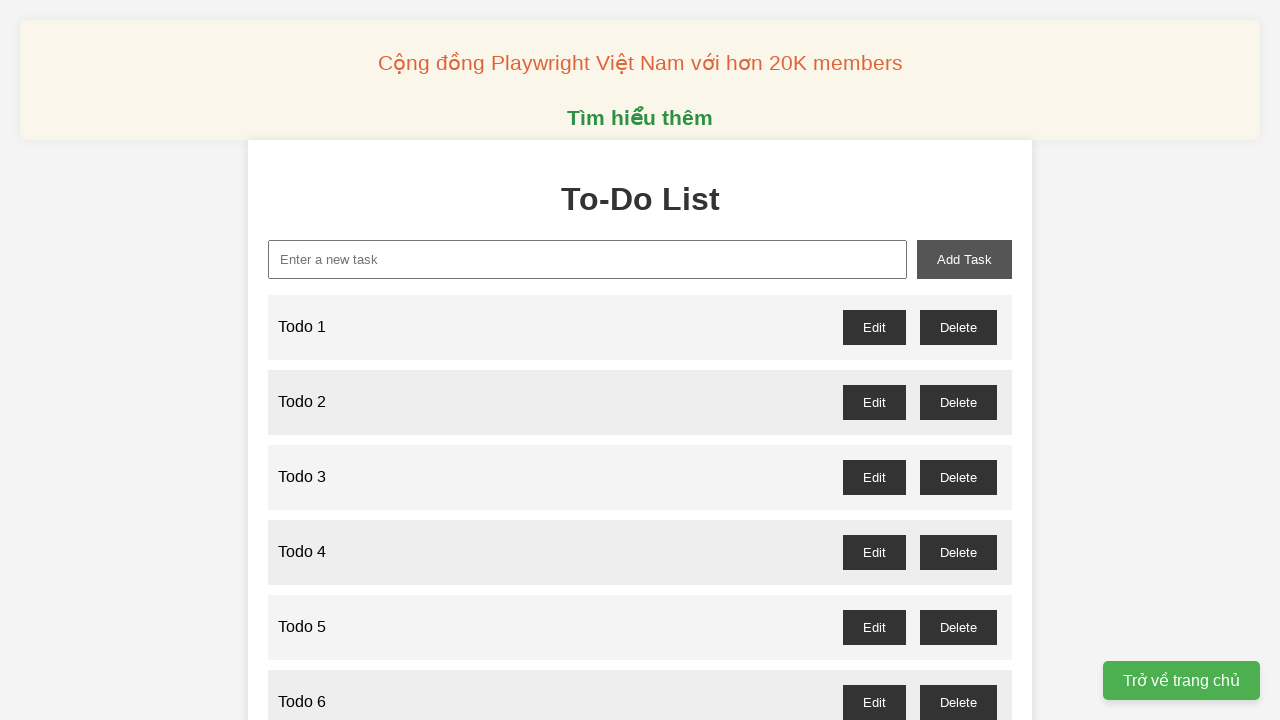

Filled input field with 'Todo 64' on xpath=//input[@id='new-task']
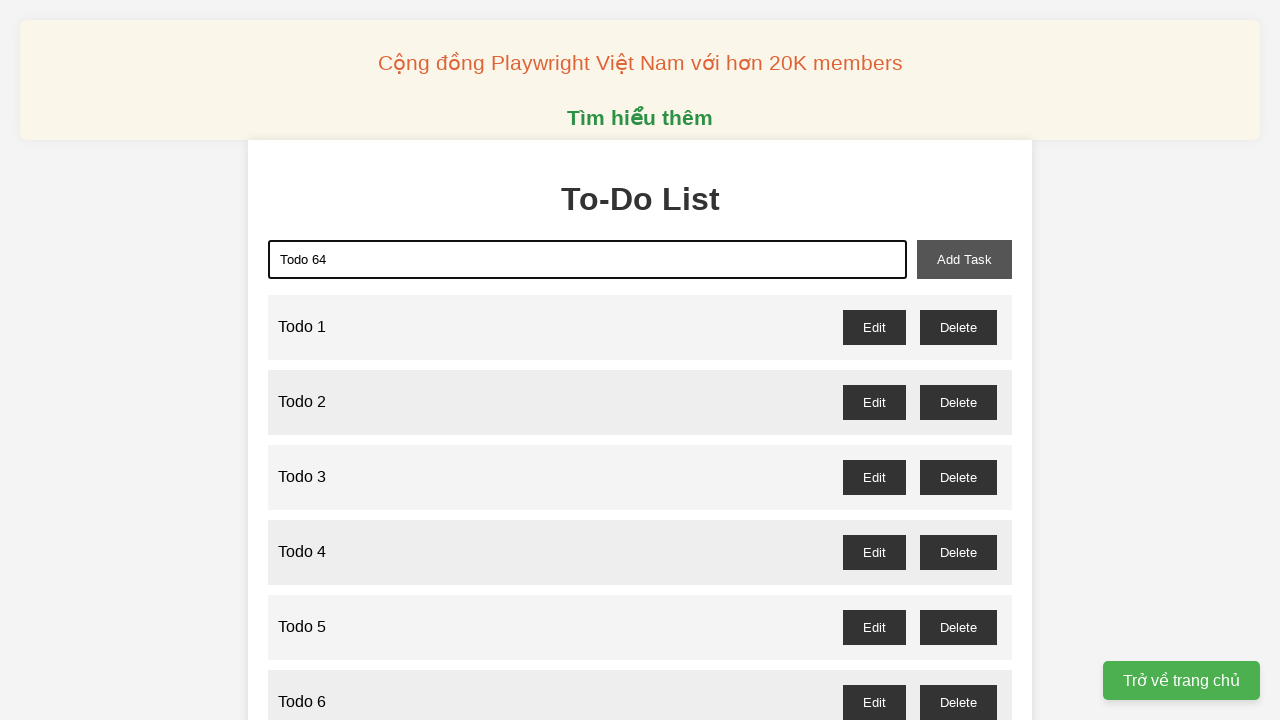

Clicked add button to create Todo 64 at (964, 259) on xpath=//button[@id='add-task']
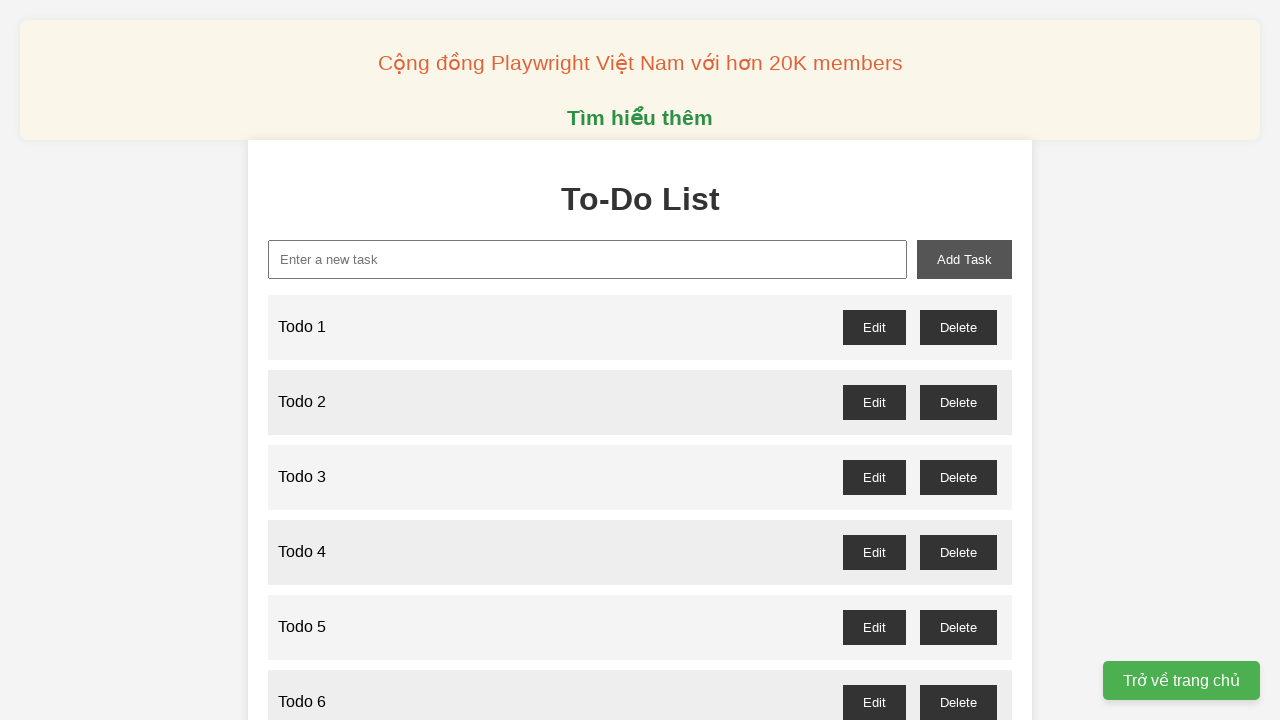

Filled input field with 'Todo 65' on xpath=//input[@id='new-task']
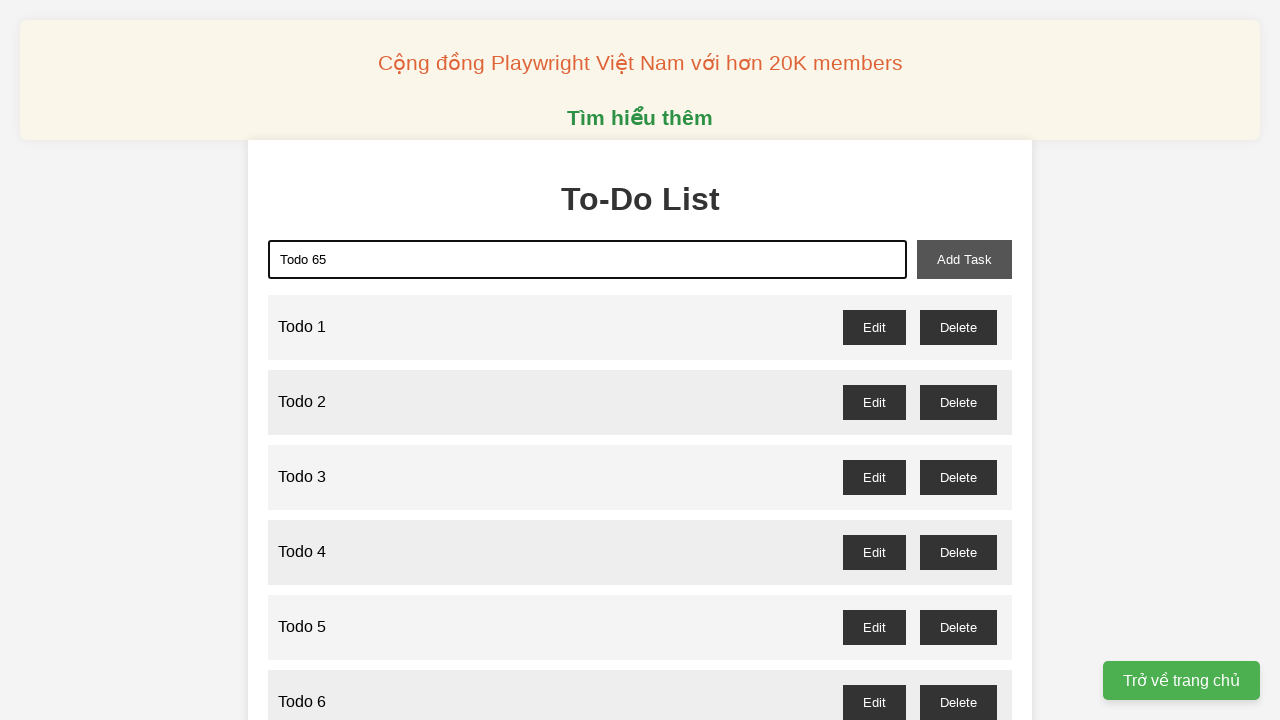

Clicked add button to create Todo 65 at (964, 259) on xpath=//button[@id='add-task']
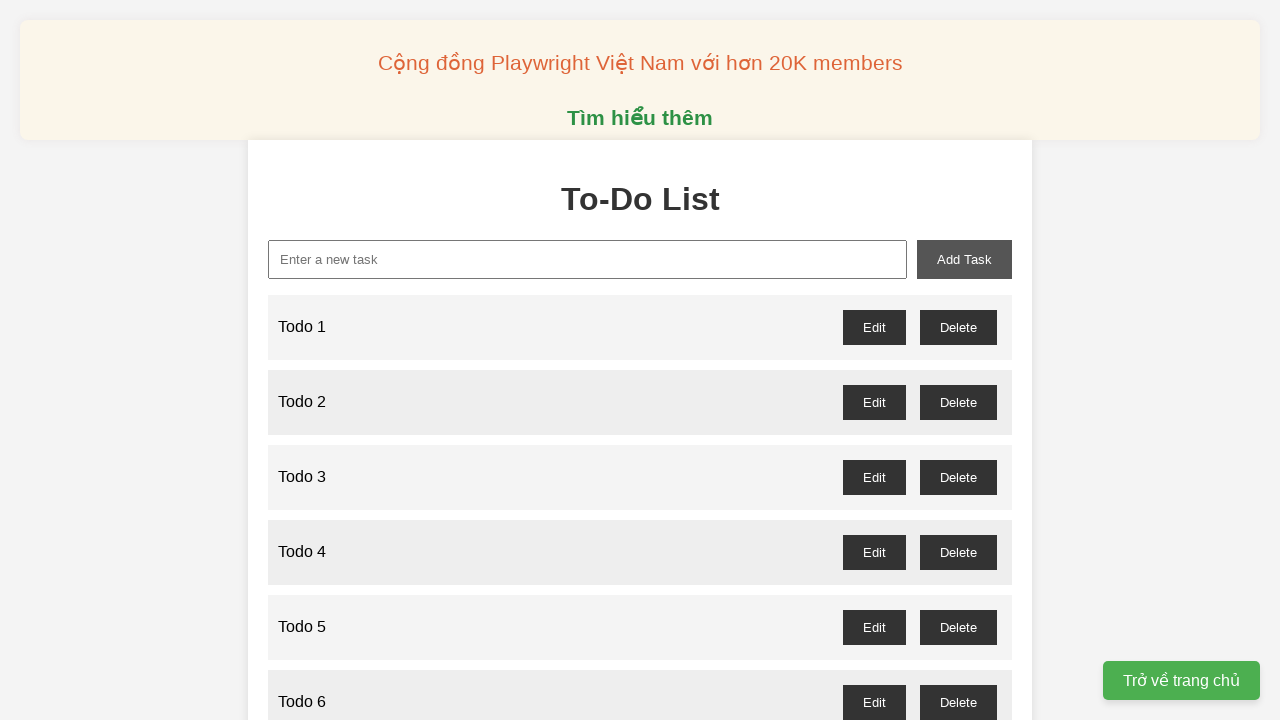

Filled input field with 'Todo 66' on xpath=//input[@id='new-task']
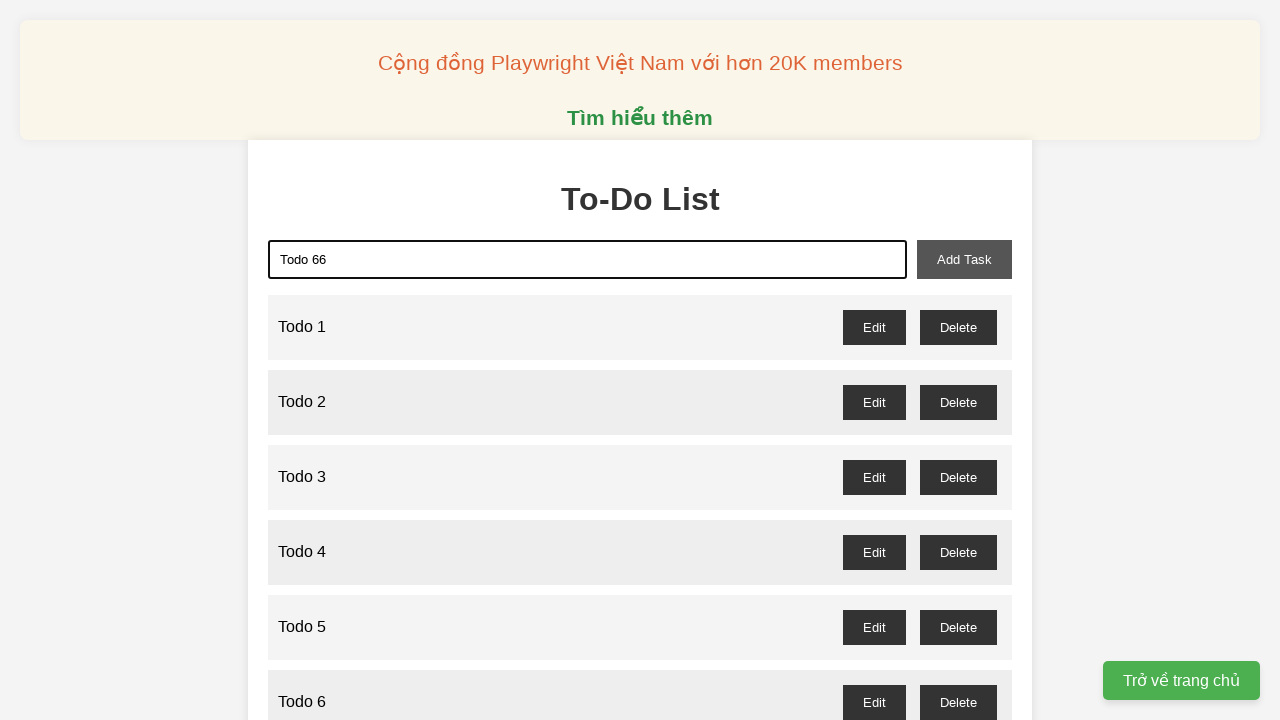

Clicked add button to create Todo 66 at (964, 259) on xpath=//button[@id='add-task']
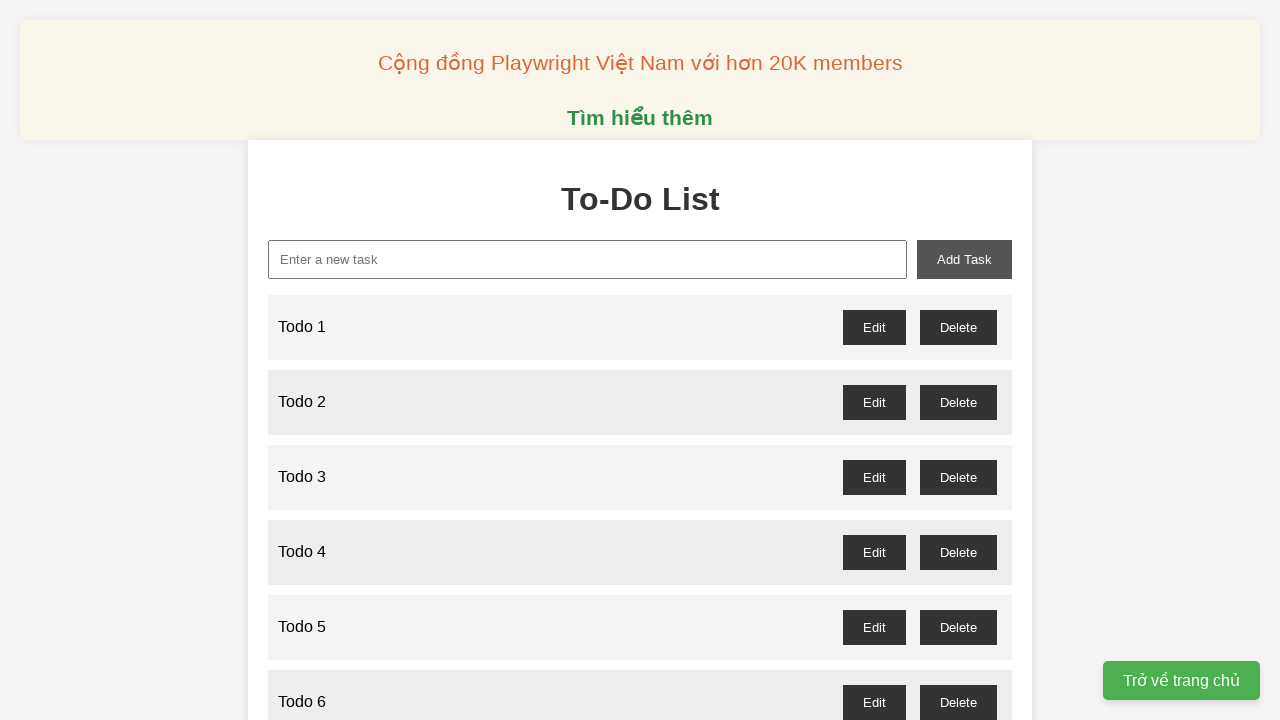

Filled input field with 'Todo 67' on xpath=//input[@id='new-task']
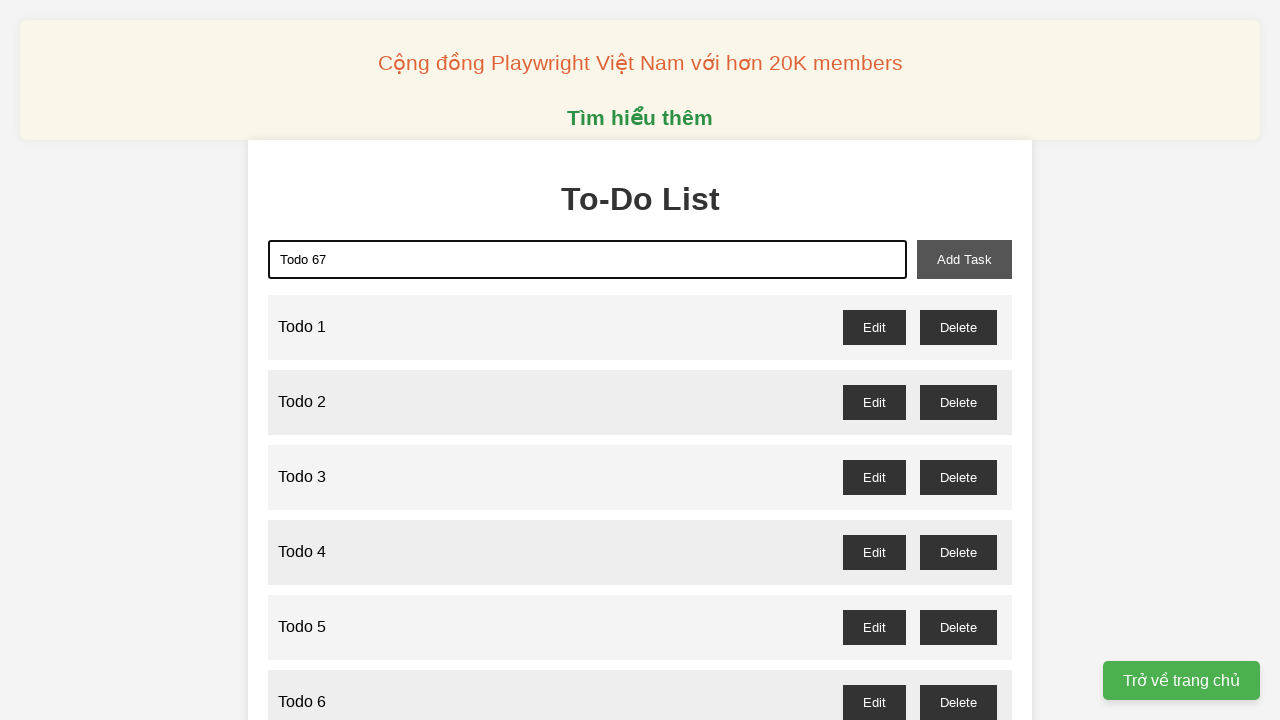

Clicked add button to create Todo 67 at (964, 259) on xpath=//button[@id='add-task']
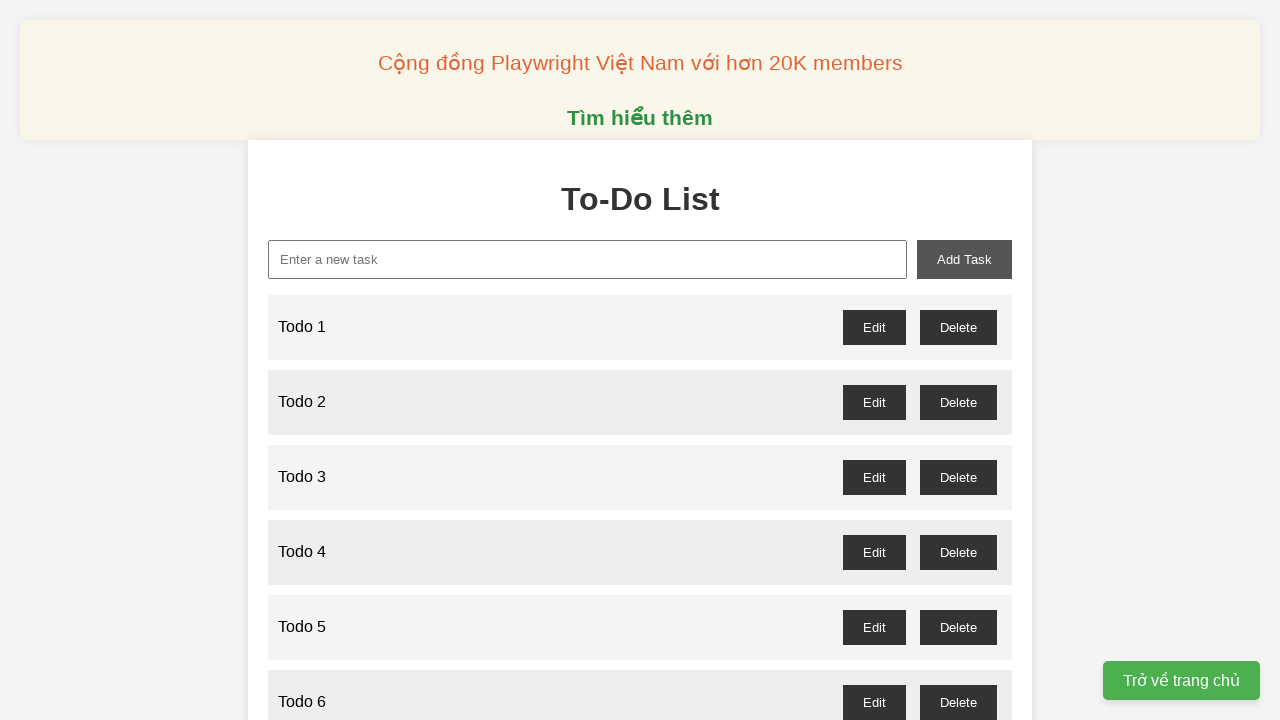

Filled input field with 'Todo 68' on xpath=//input[@id='new-task']
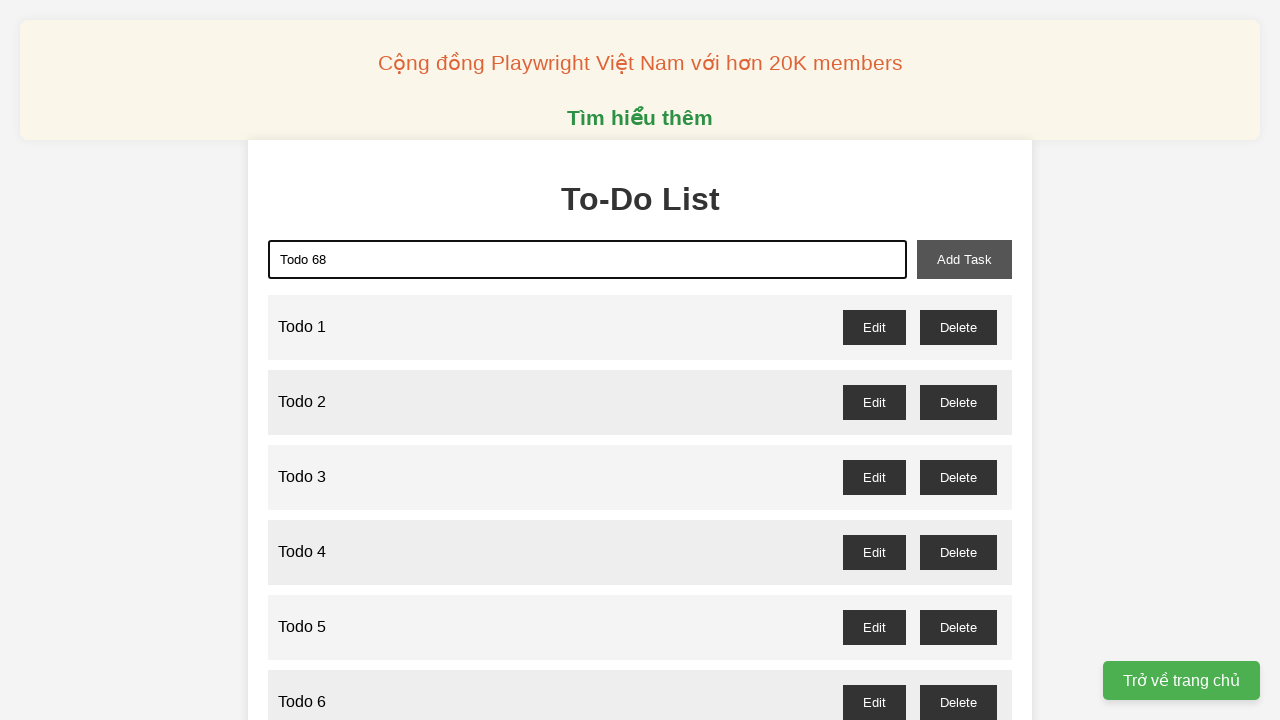

Clicked add button to create Todo 68 at (964, 259) on xpath=//button[@id='add-task']
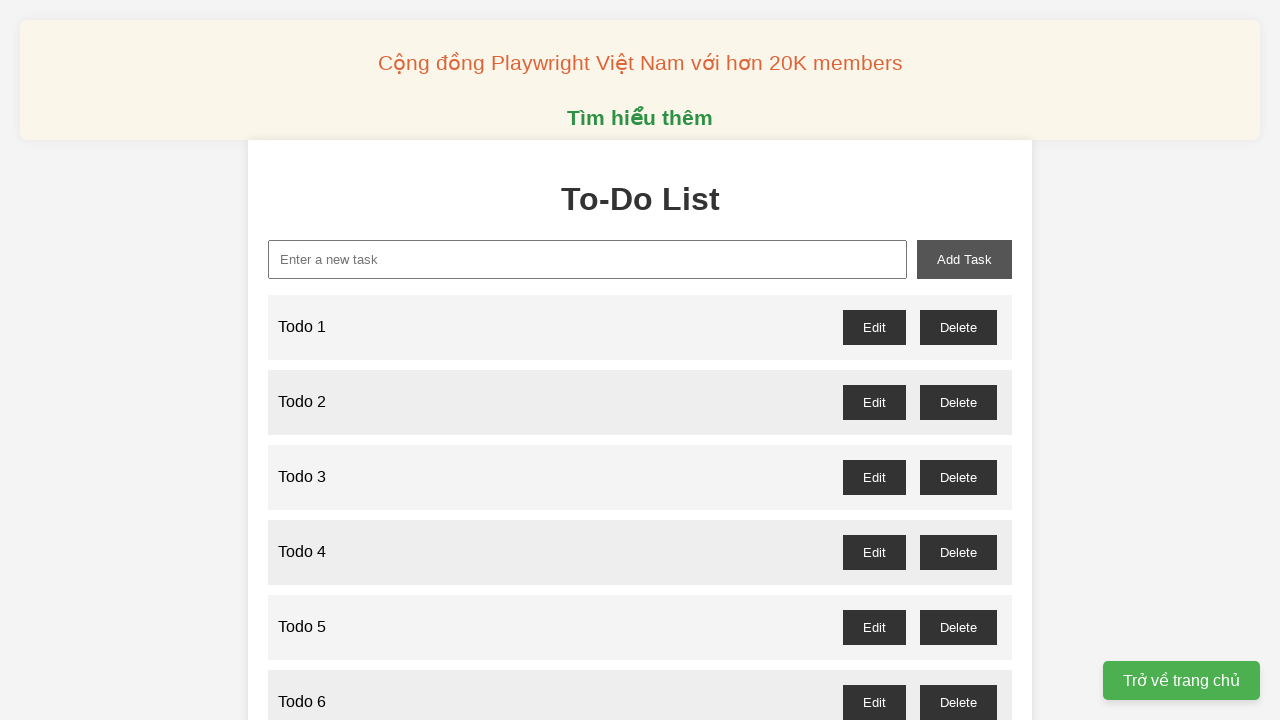

Filled input field with 'Todo 69' on xpath=//input[@id='new-task']
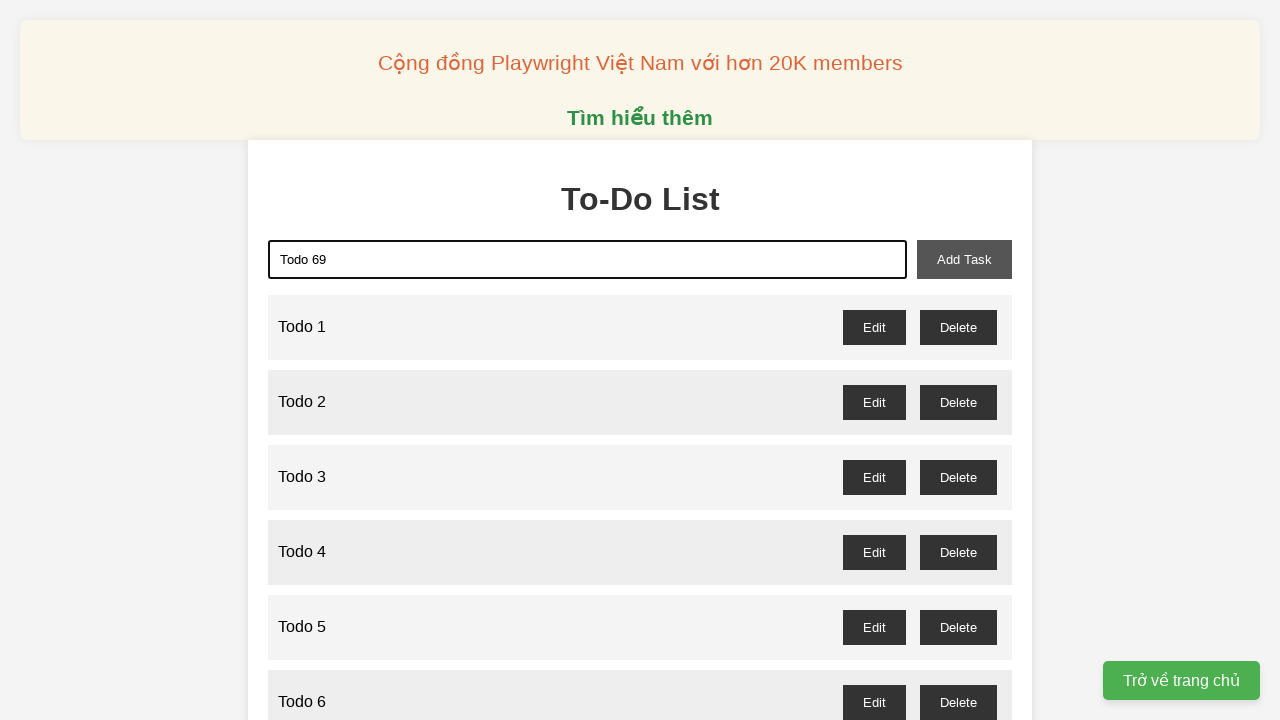

Clicked add button to create Todo 69 at (964, 259) on xpath=//button[@id='add-task']
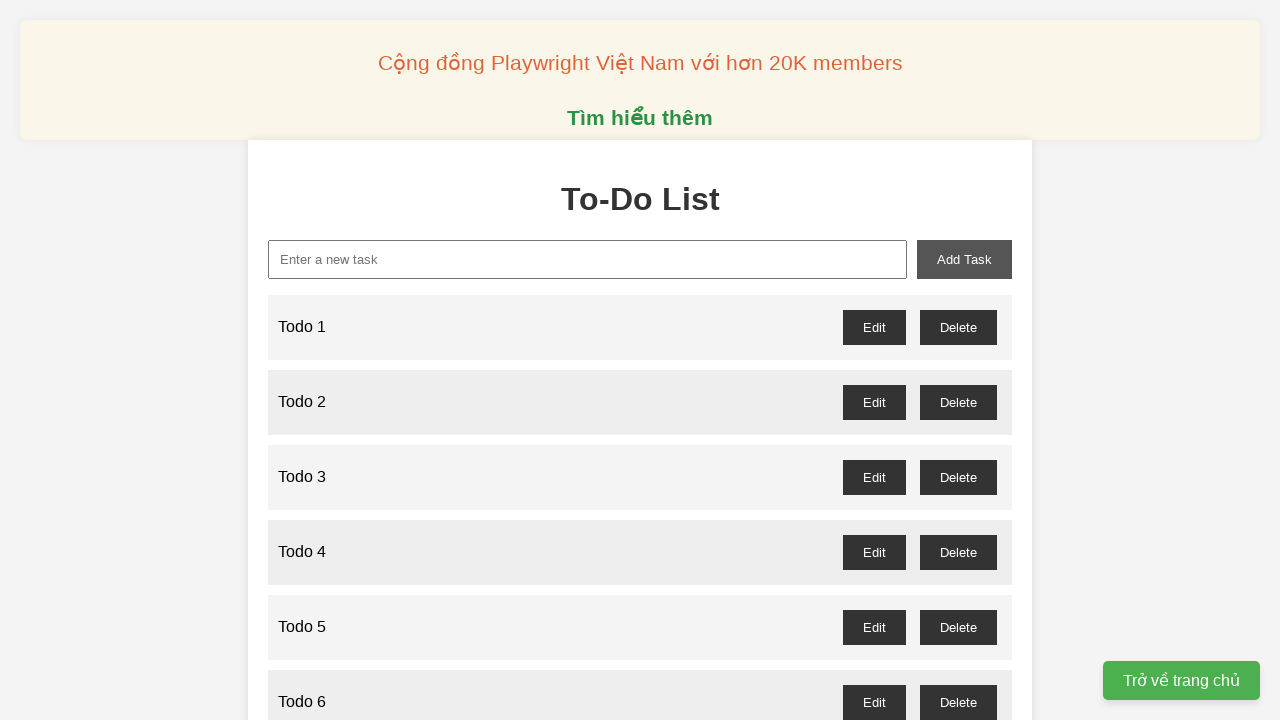

Filled input field with 'Todo 70' on xpath=//input[@id='new-task']
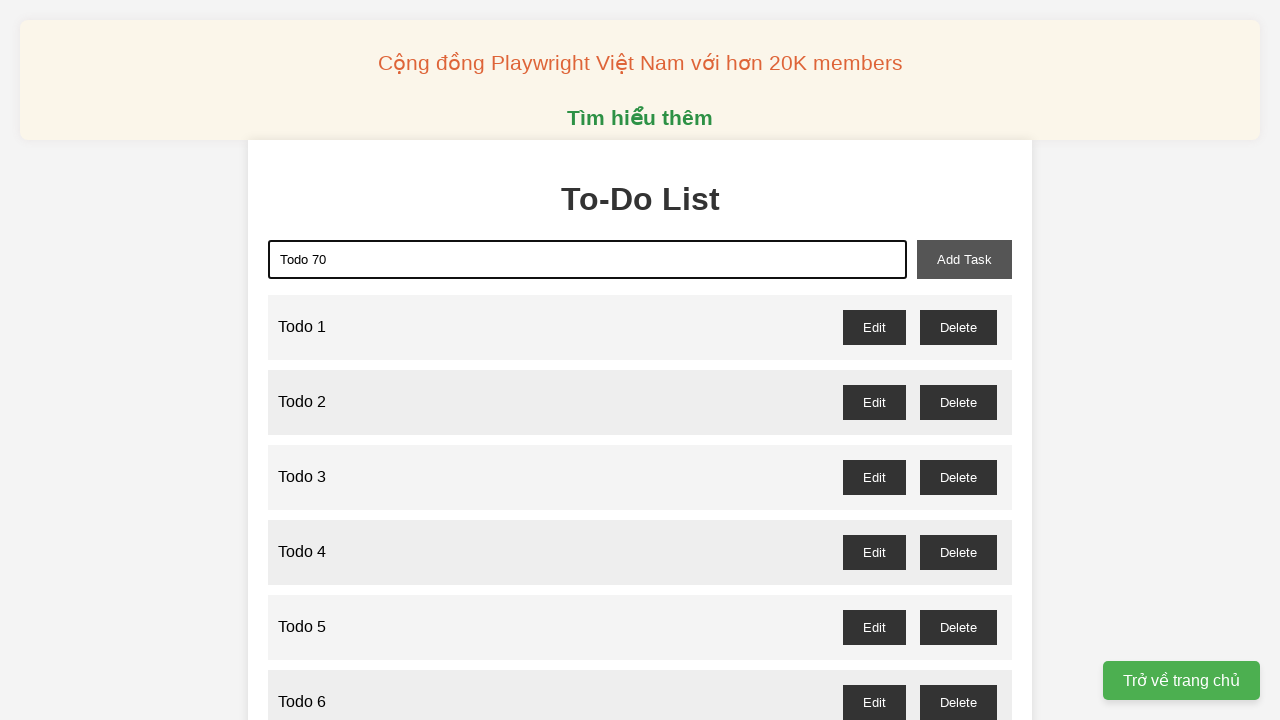

Clicked add button to create Todo 70 at (964, 259) on xpath=//button[@id='add-task']
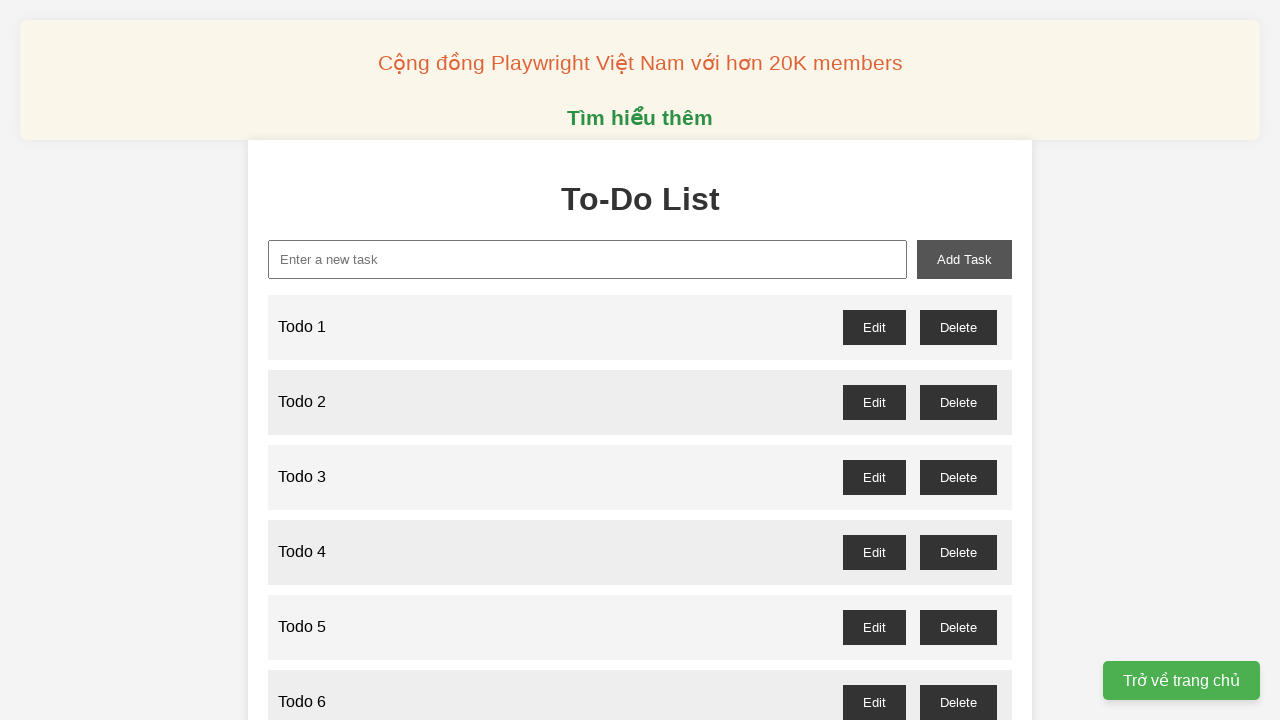

Filled input field with 'Todo 71' on xpath=//input[@id='new-task']
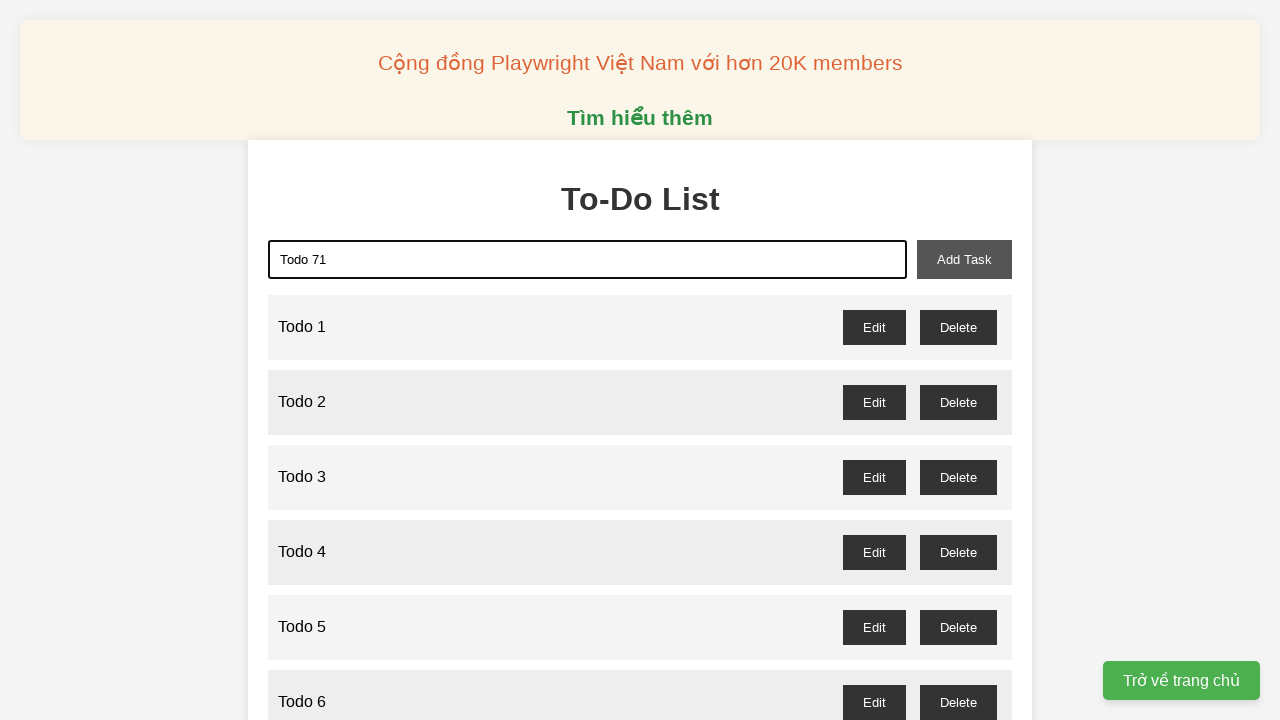

Clicked add button to create Todo 71 at (964, 259) on xpath=//button[@id='add-task']
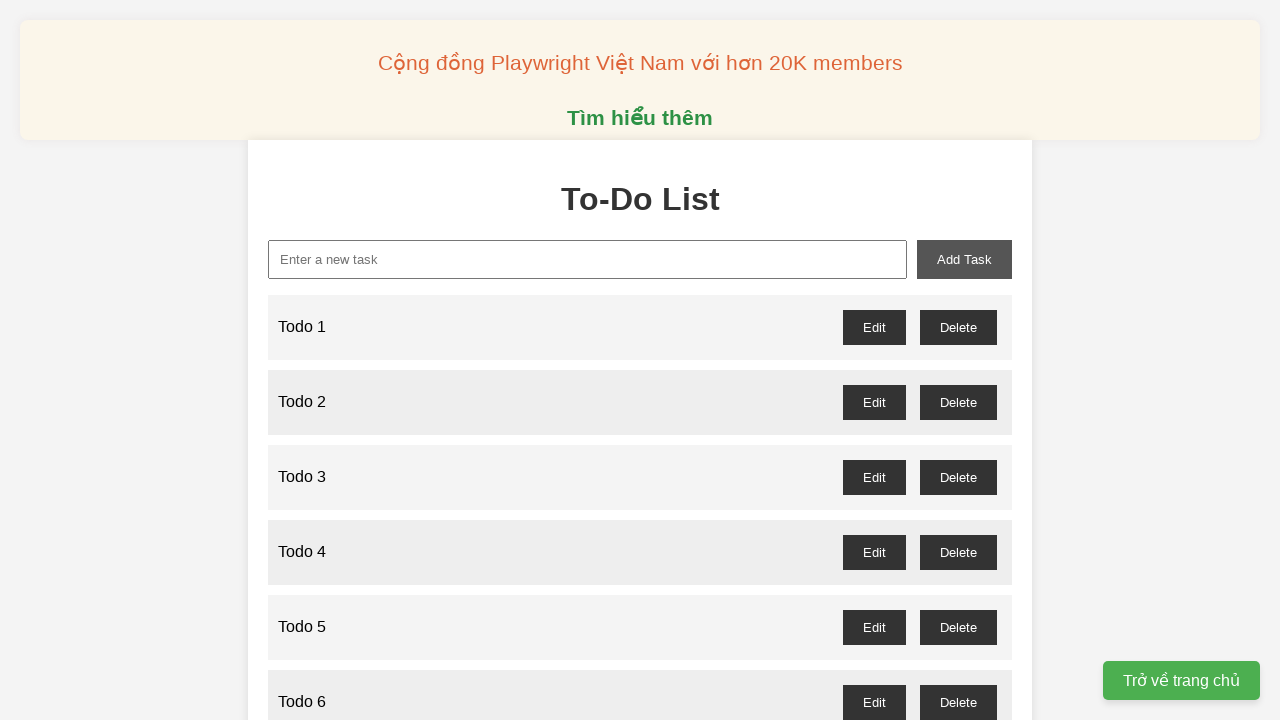

Filled input field with 'Todo 72' on xpath=//input[@id='new-task']
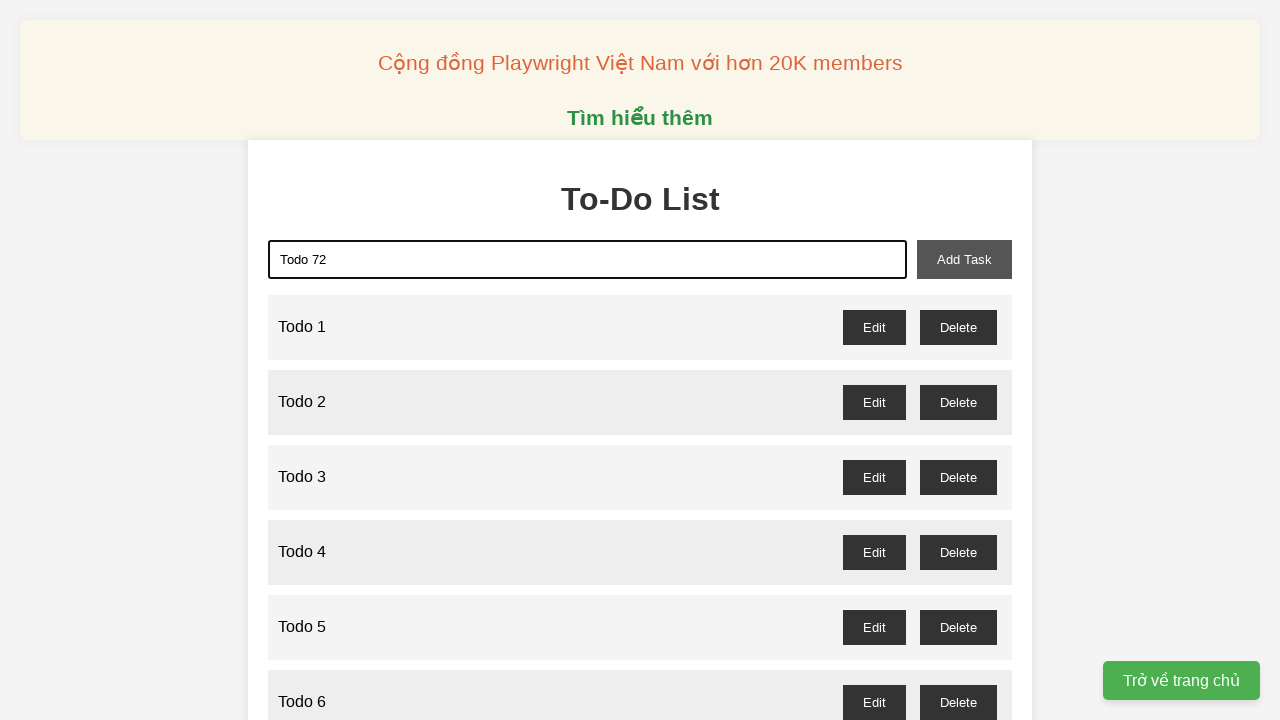

Clicked add button to create Todo 72 at (964, 259) on xpath=//button[@id='add-task']
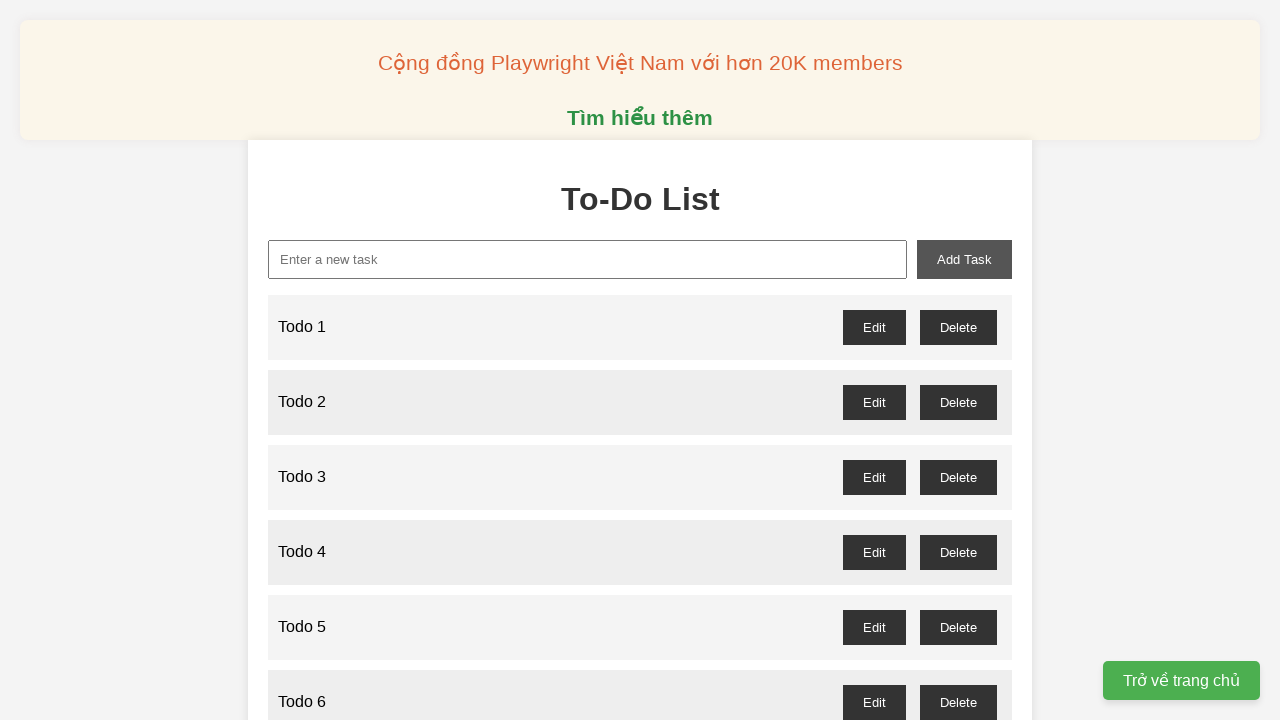

Filled input field with 'Todo 73' on xpath=//input[@id='new-task']
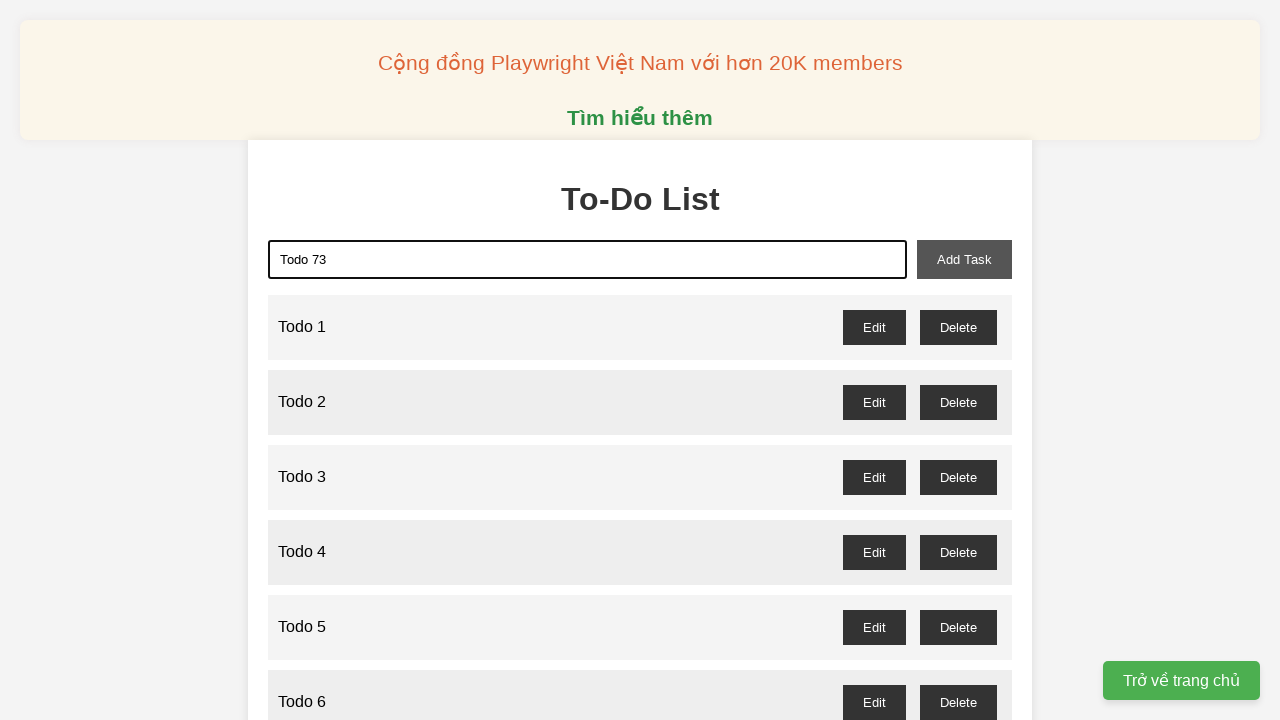

Clicked add button to create Todo 73 at (964, 259) on xpath=//button[@id='add-task']
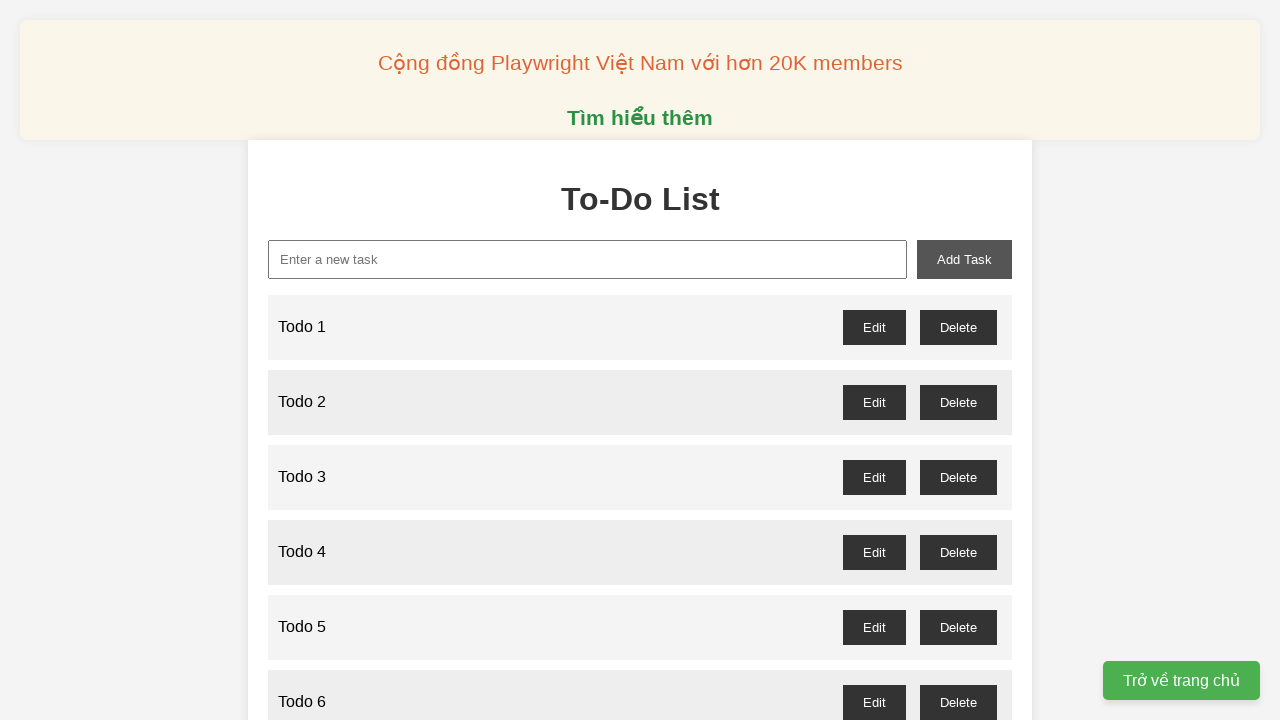

Filled input field with 'Todo 74' on xpath=//input[@id='new-task']
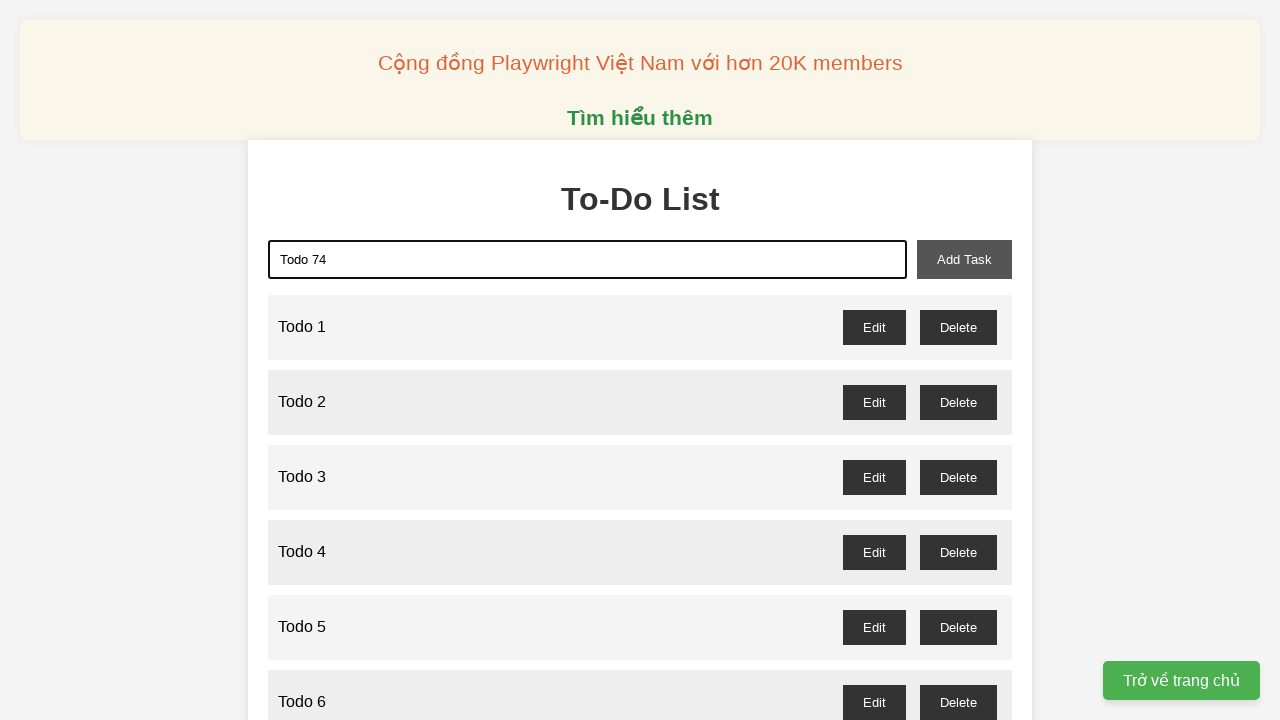

Clicked add button to create Todo 74 at (964, 259) on xpath=//button[@id='add-task']
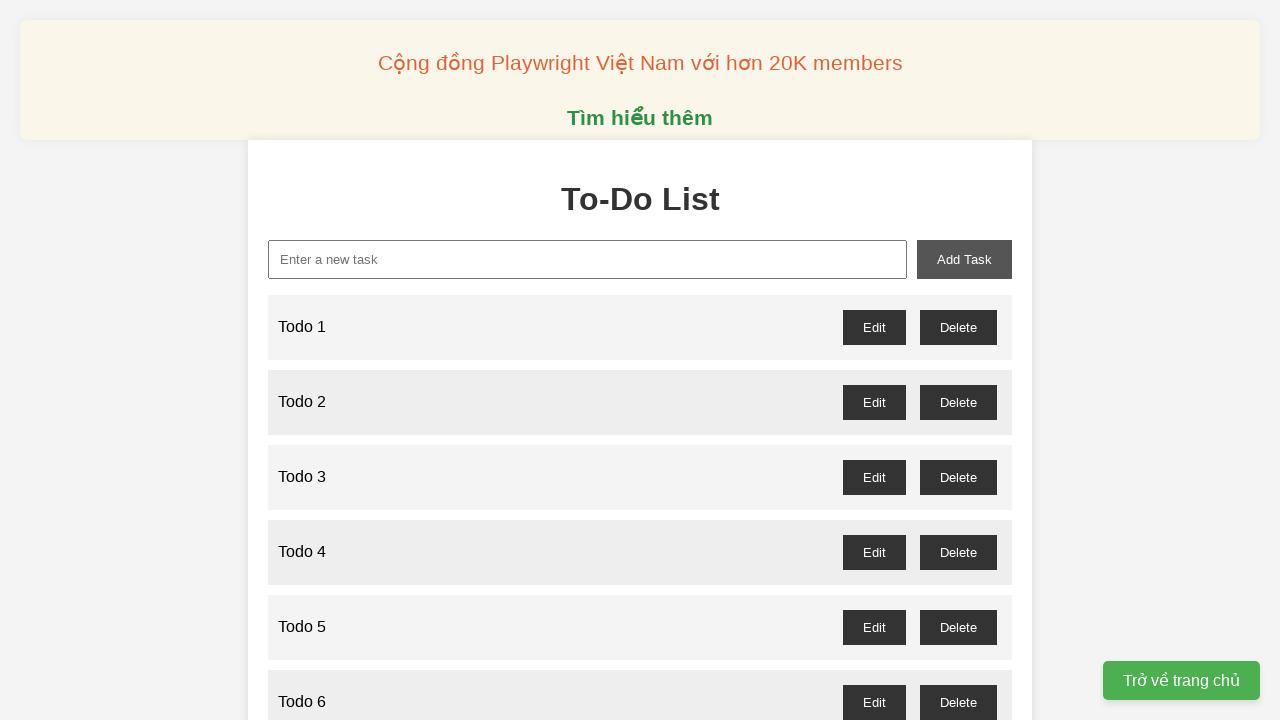

Filled input field with 'Todo 75' on xpath=//input[@id='new-task']
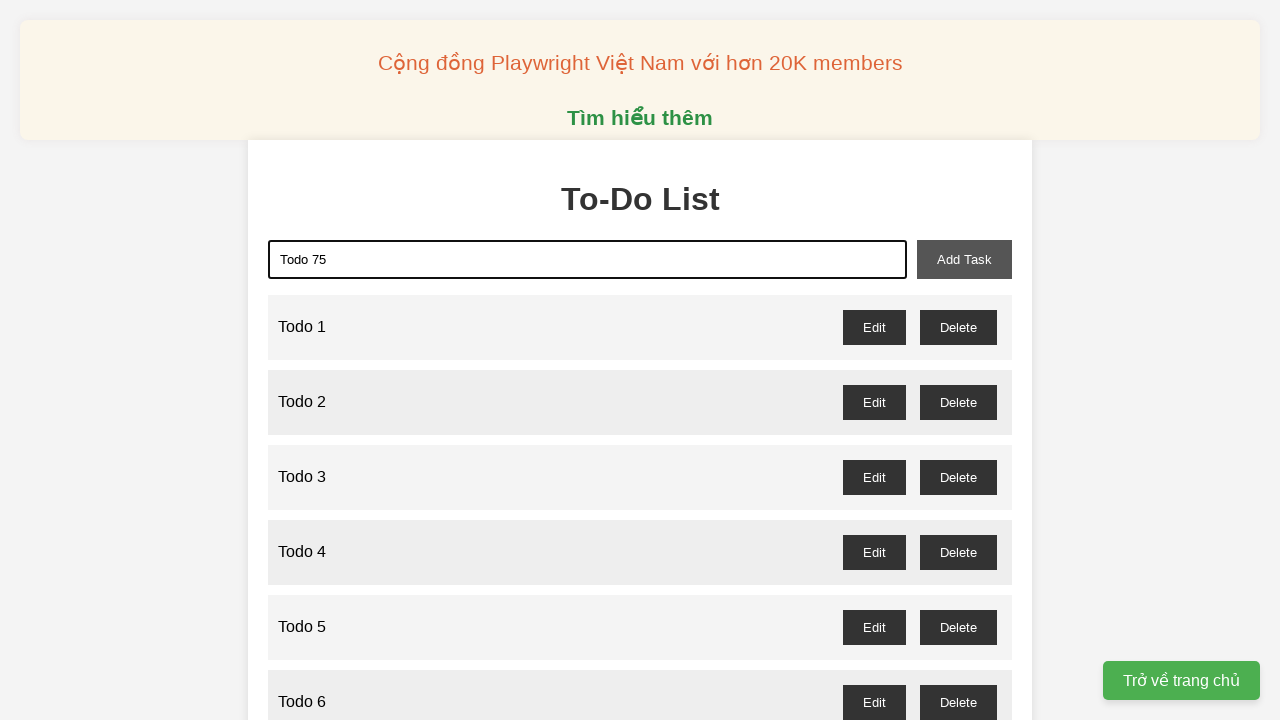

Clicked add button to create Todo 75 at (964, 259) on xpath=//button[@id='add-task']
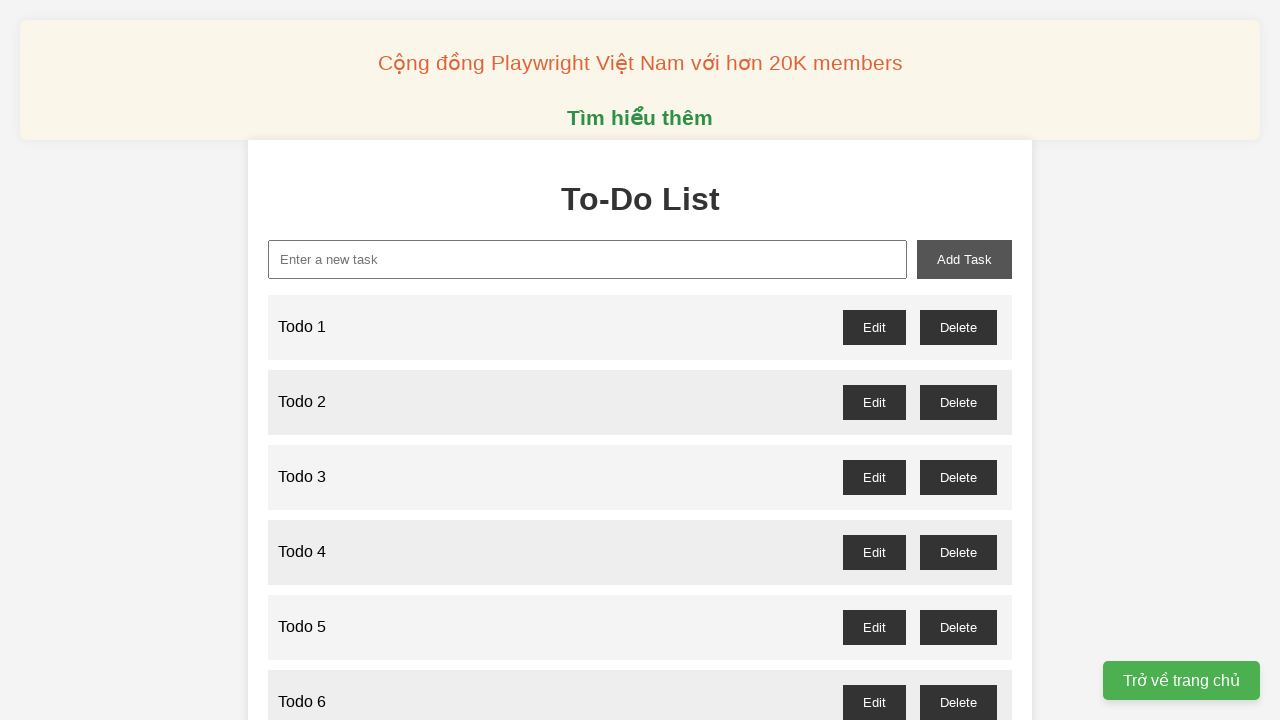

Filled input field with 'Todo 76' on xpath=//input[@id='new-task']
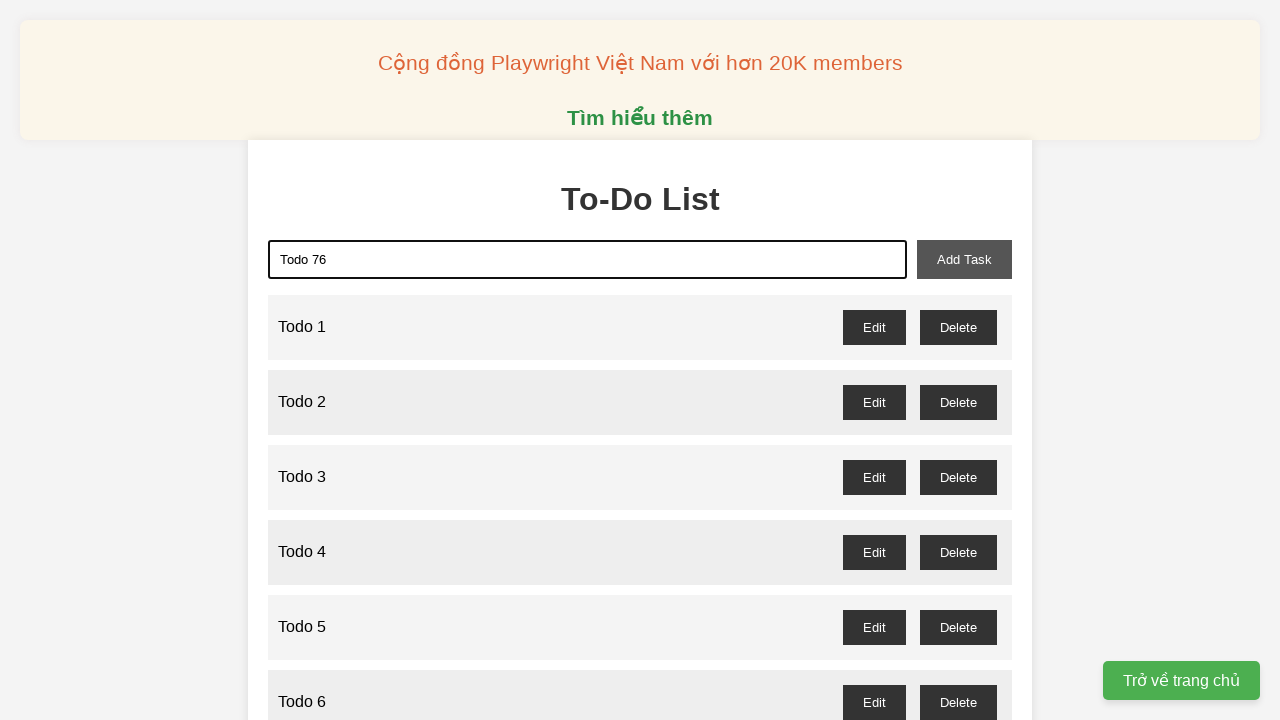

Clicked add button to create Todo 76 at (964, 259) on xpath=//button[@id='add-task']
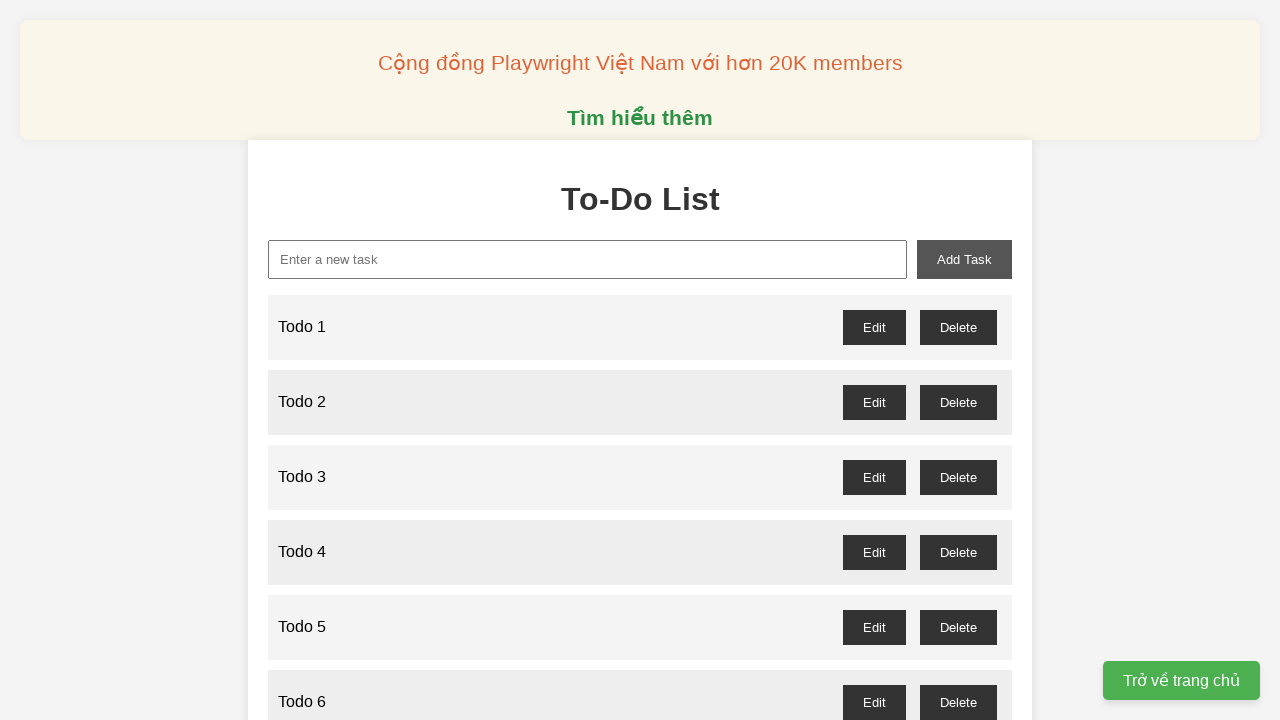

Filled input field with 'Todo 77' on xpath=//input[@id='new-task']
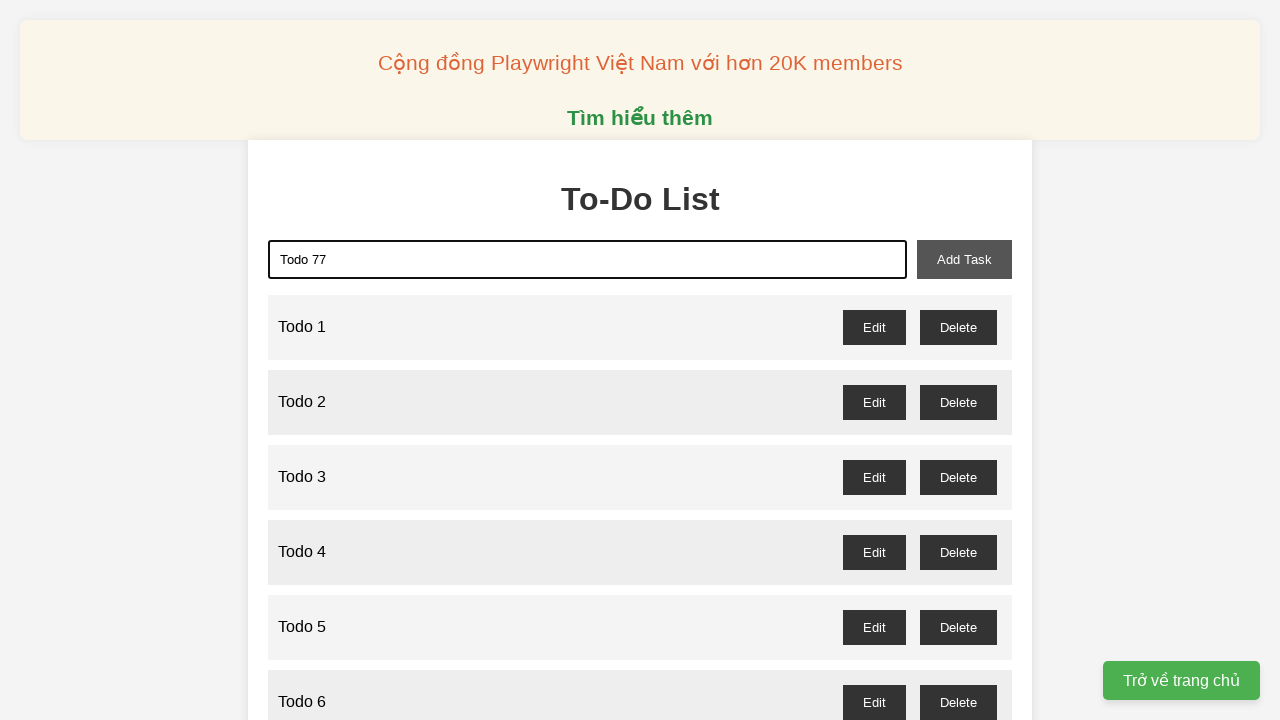

Clicked add button to create Todo 77 at (964, 259) on xpath=//button[@id='add-task']
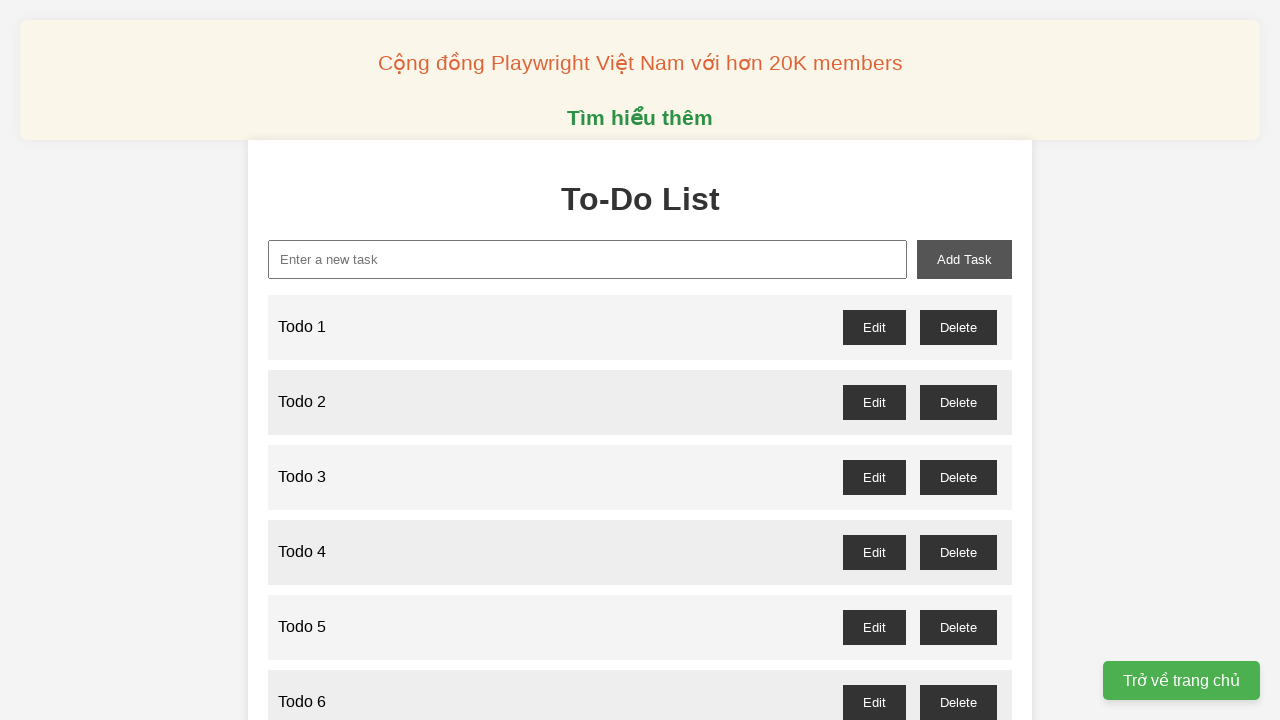

Filled input field with 'Todo 78' on xpath=//input[@id='new-task']
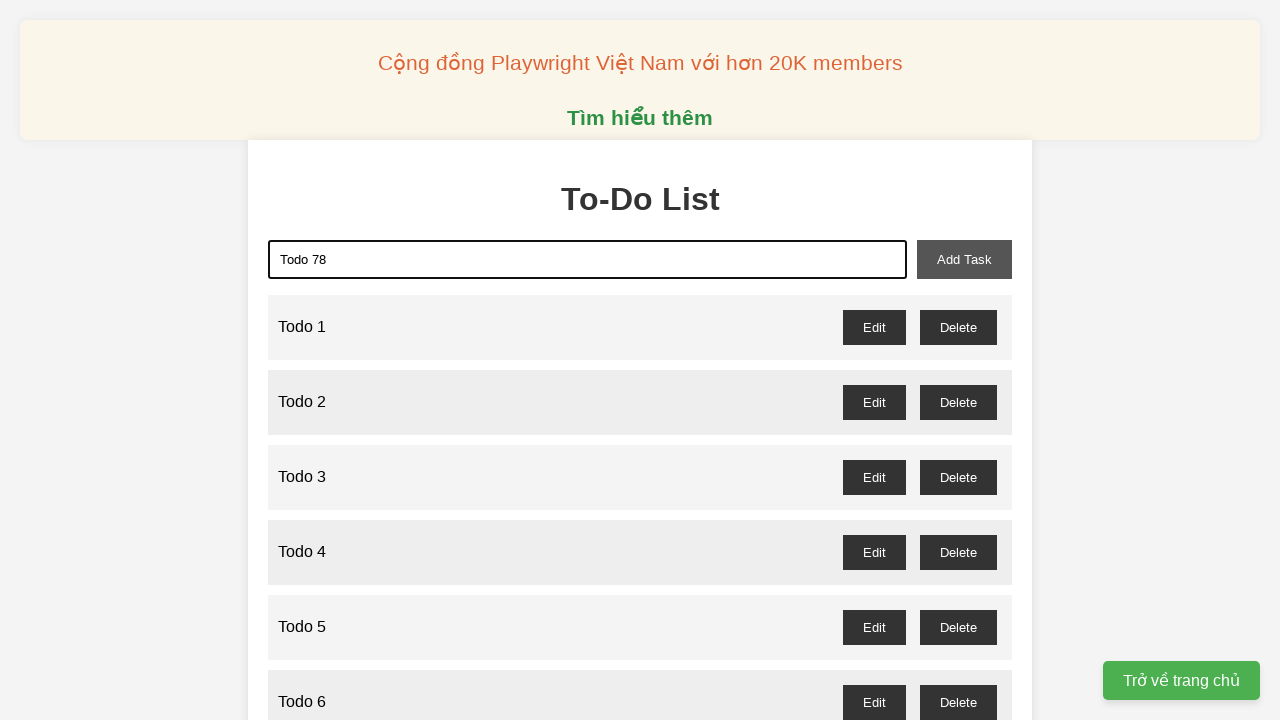

Clicked add button to create Todo 78 at (964, 259) on xpath=//button[@id='add-task']
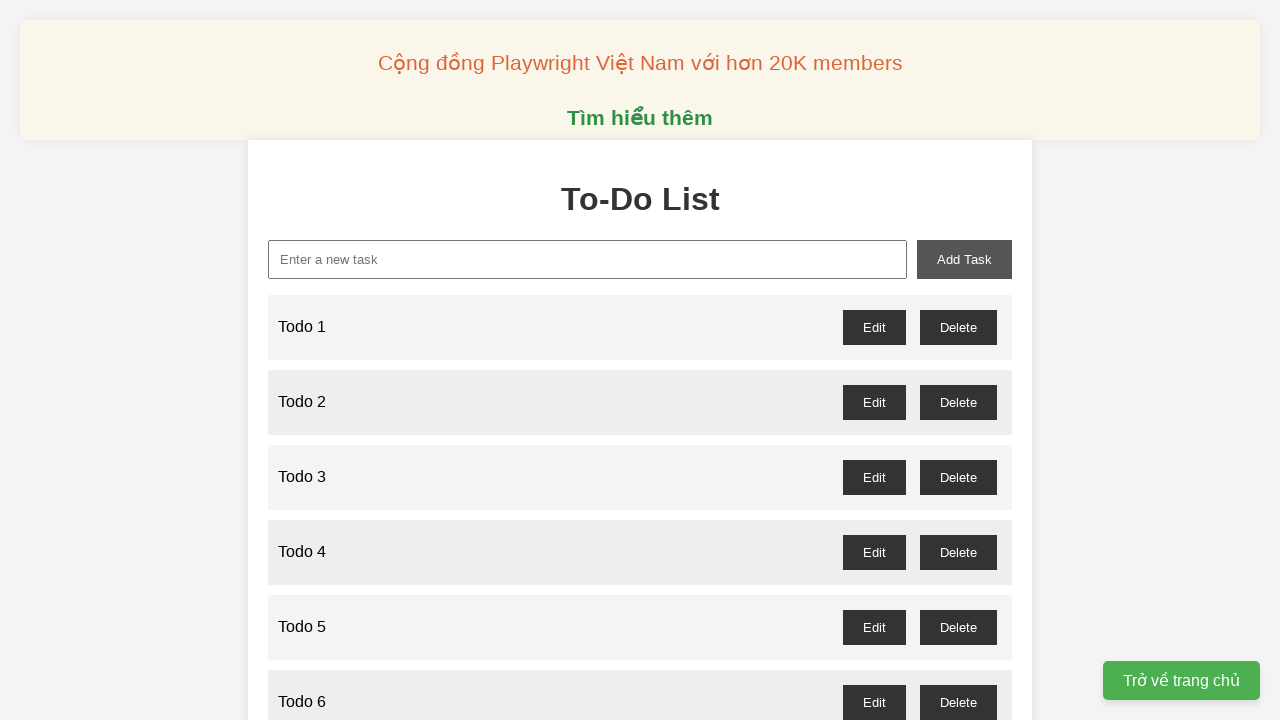

Filled input field with 'Todo 79' on xpath=//input[@id='new-task']
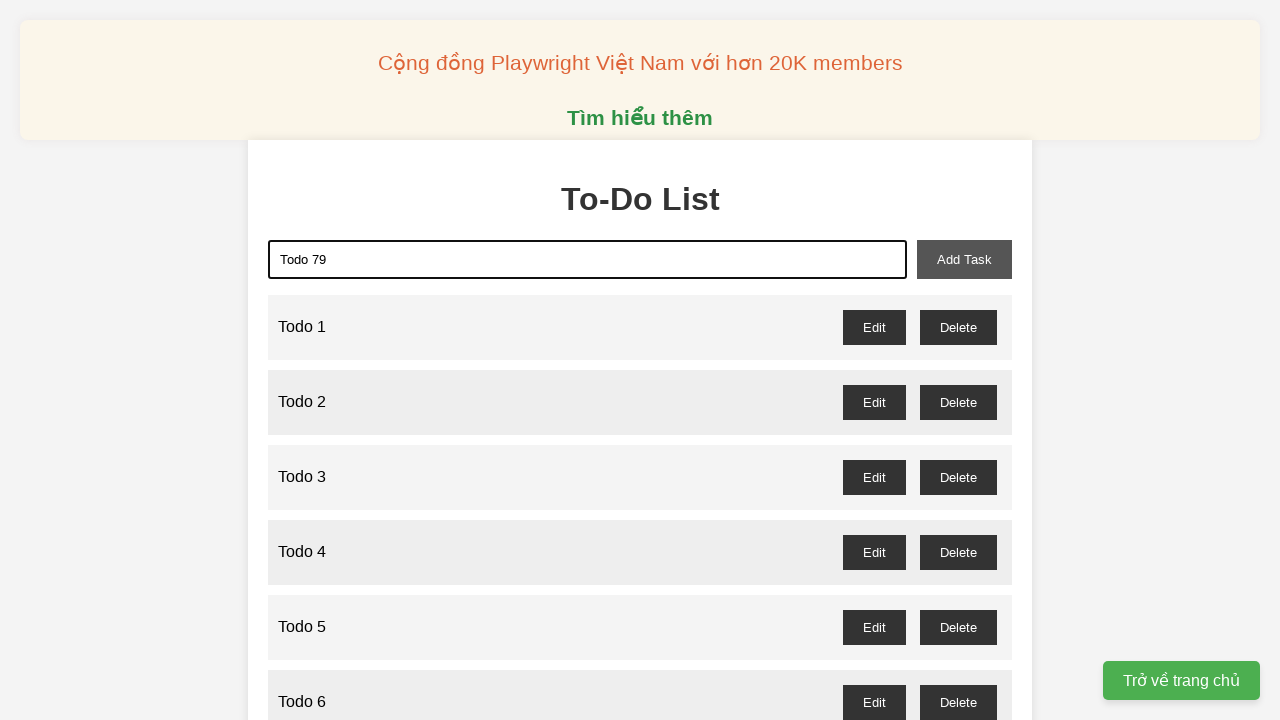

Clicked add button to create Todo 79 at (964, 259) on xpath=//button[@id='add-task']
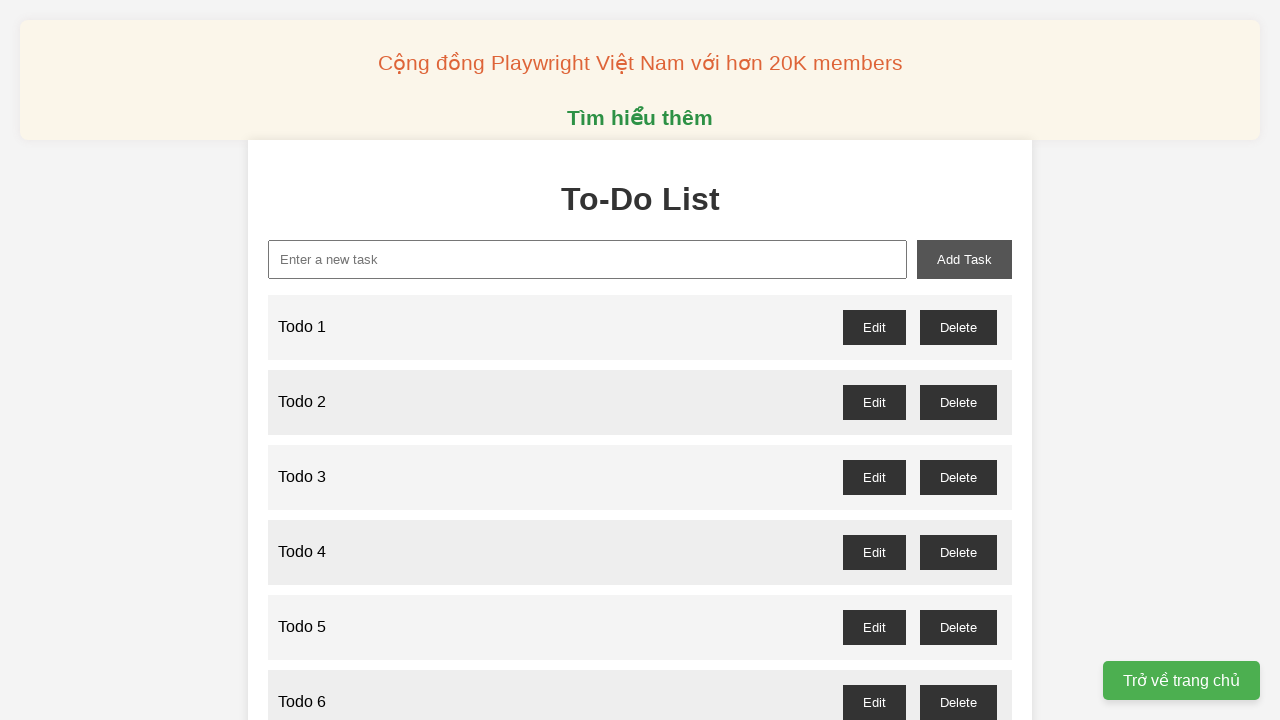

Filled input field with 'Todo 80' on xpath=//input[@id='new-task']
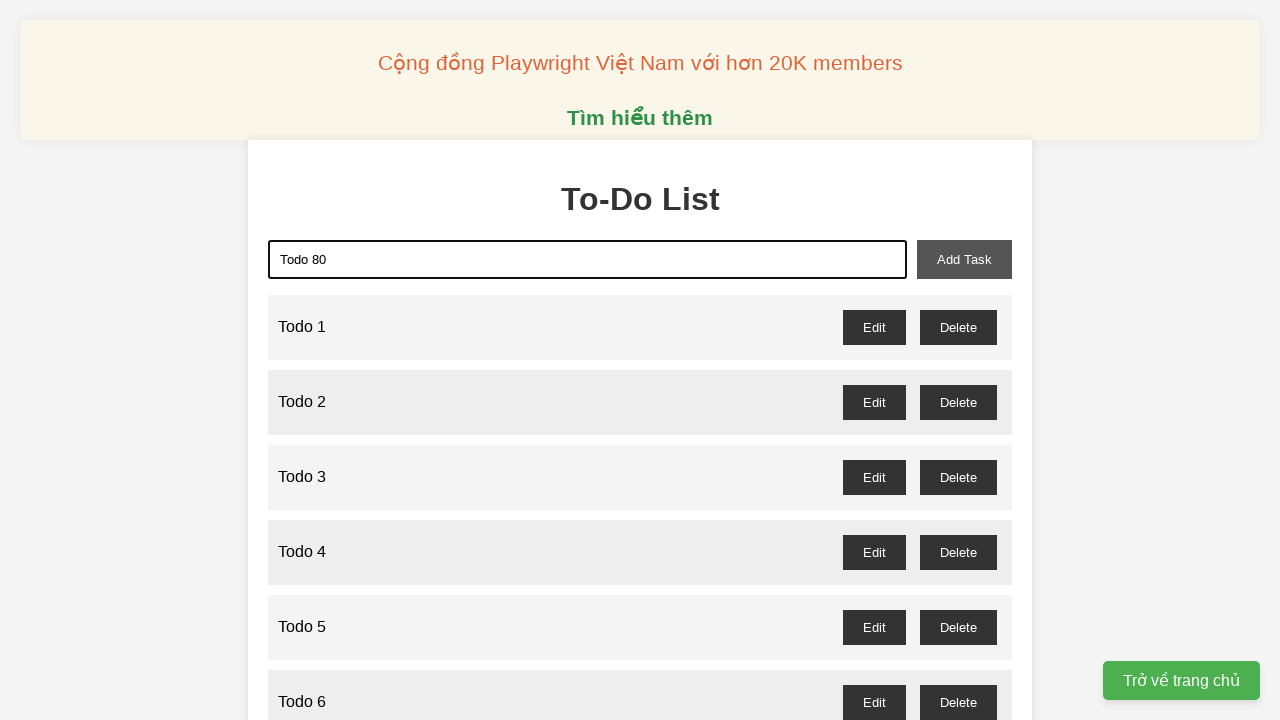

Clicked add button to create Todo 80 at (964, 259) on xpath=//button[@id='add-task']
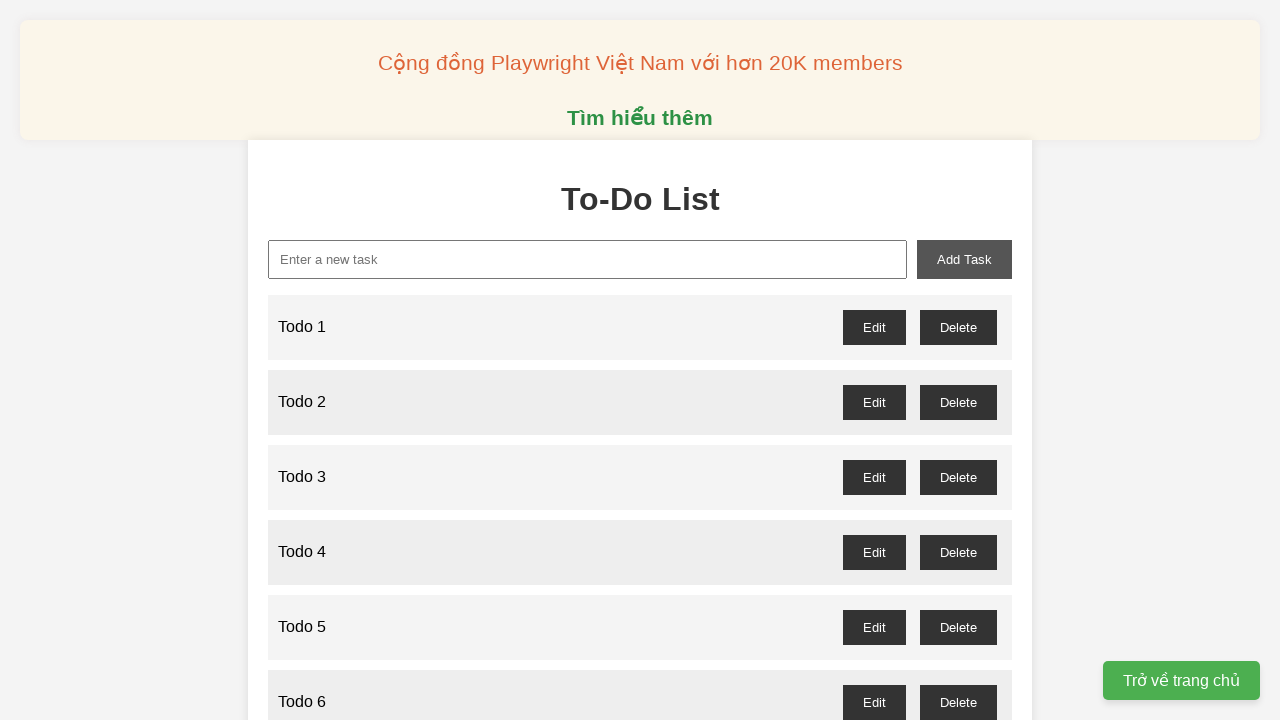

Filled input field with 'Todo 81' on xpath=//input[@id='new-task']
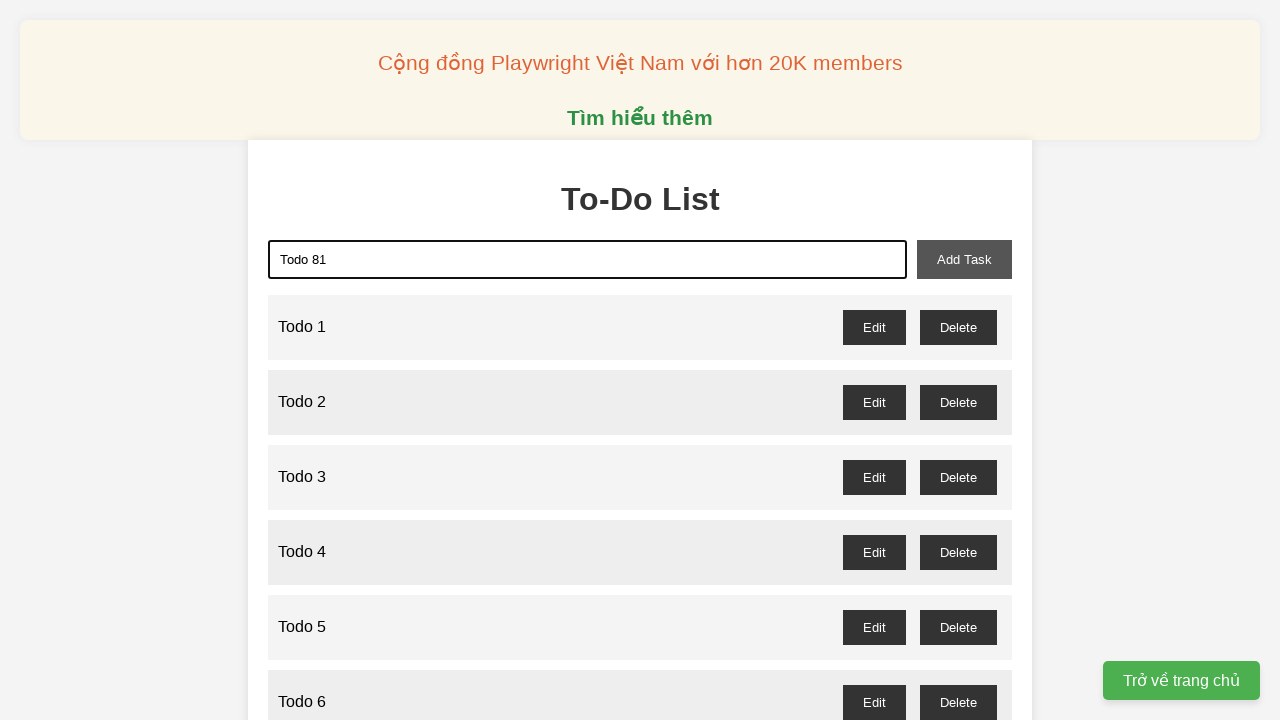

Clicked add button to create Todo 81 at (964, 259) on xpath=//button[@id='add-task']
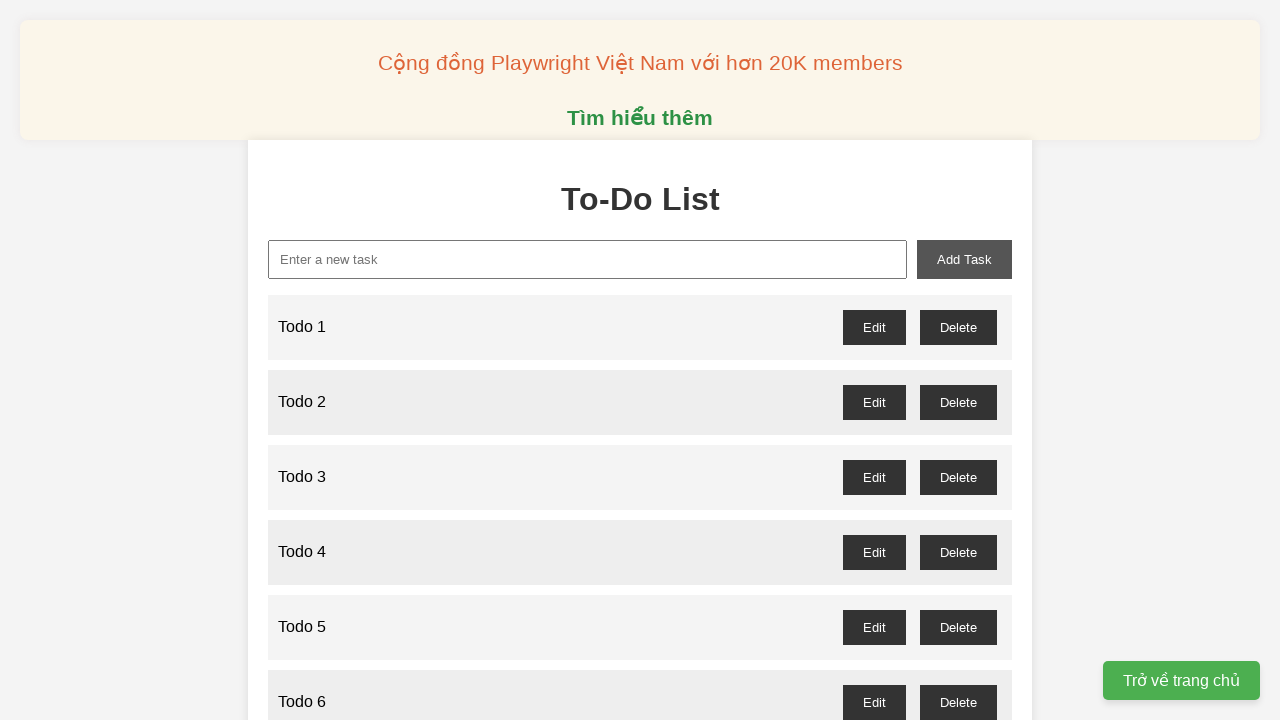

Filled input field with 'Todo 82' on xpath=//input[@id='new-task']
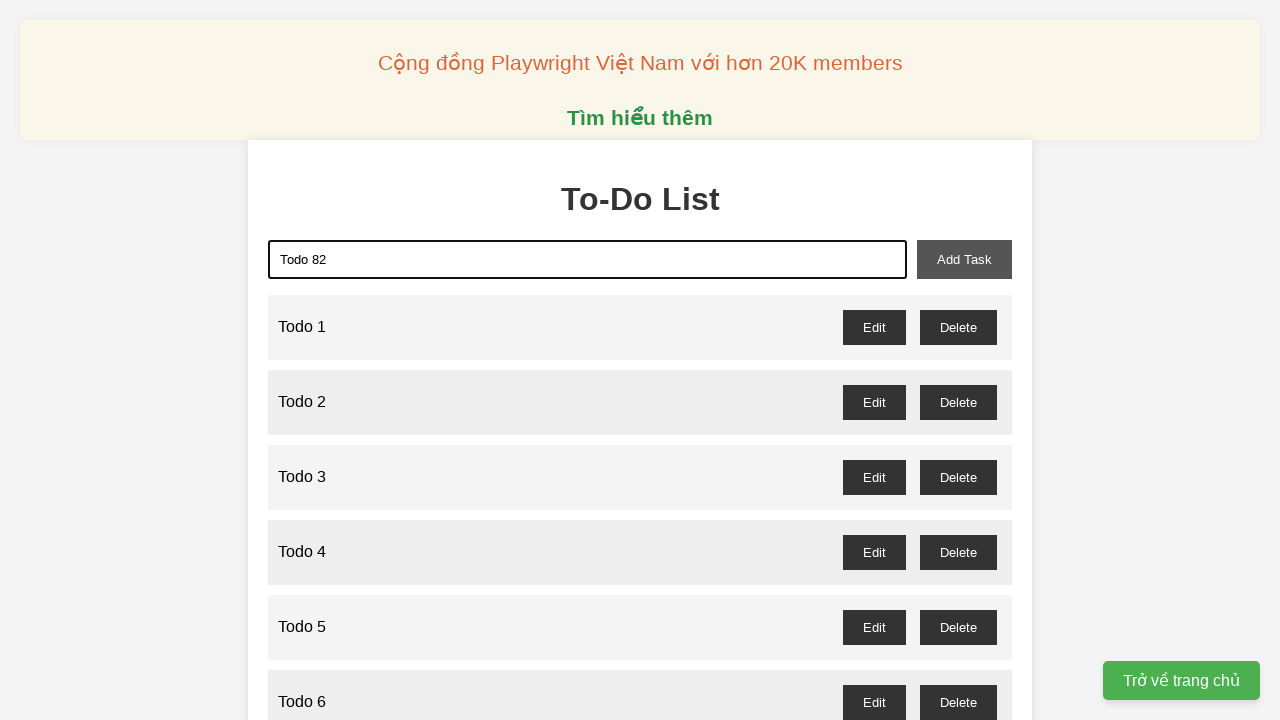

Clicked add button to create Todo 82 at (964, 259) on xpath=//button[@id='add-task']
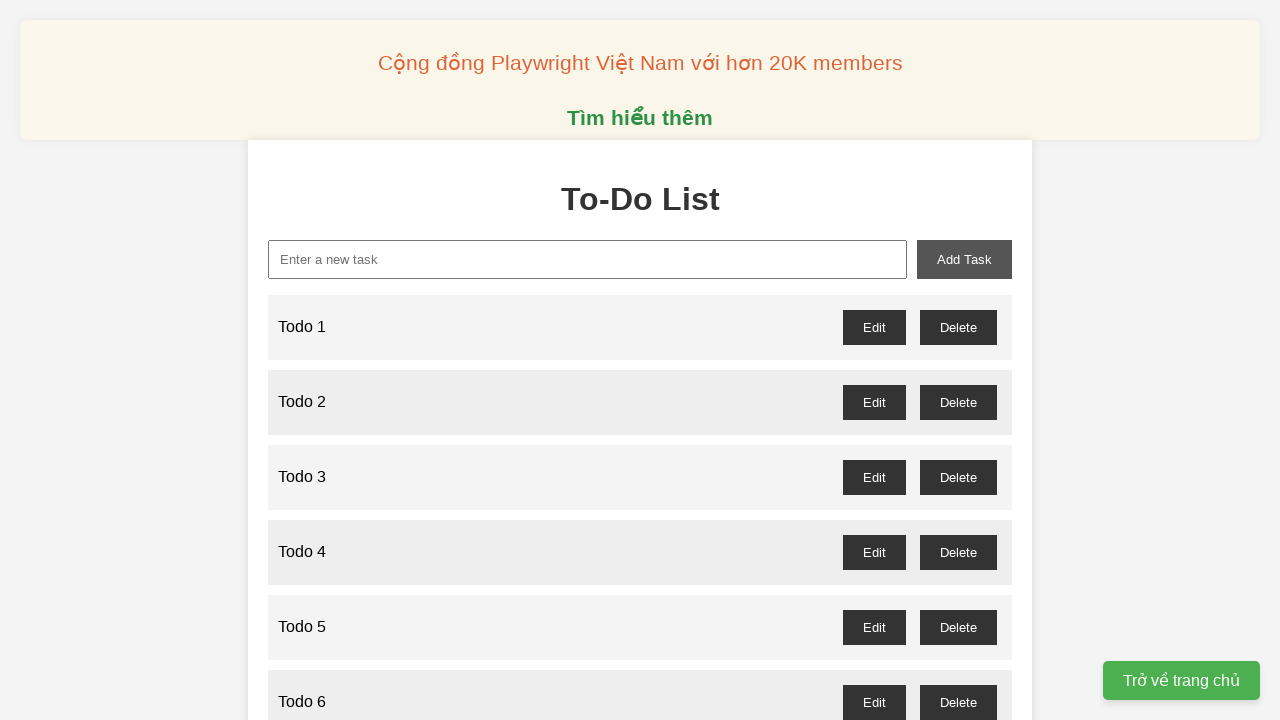

Filled input field with 'Todo 83' on xpath=//input[@id='new-task']
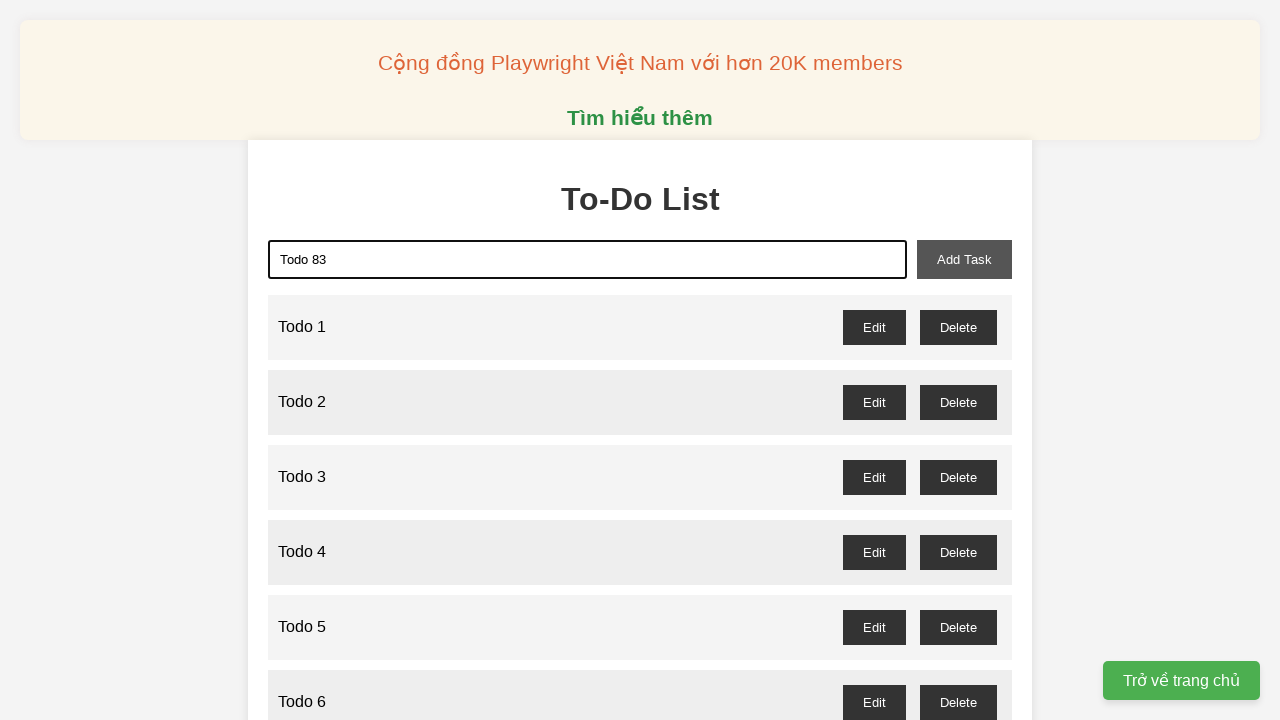

Clicked add button to create Todo 83 at (964, 259) on xpath=//button[@id='add-task']
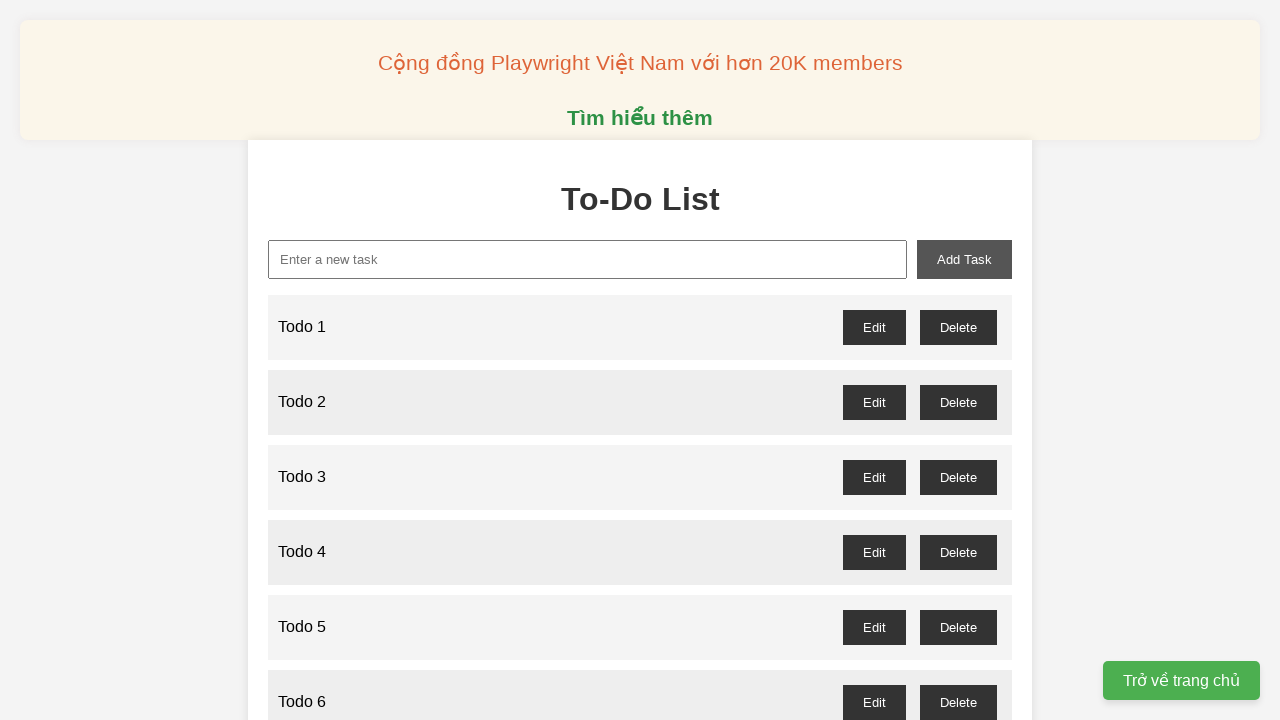

Filled input field with 'Todo 84' on xpath=//input[@id='new-task']
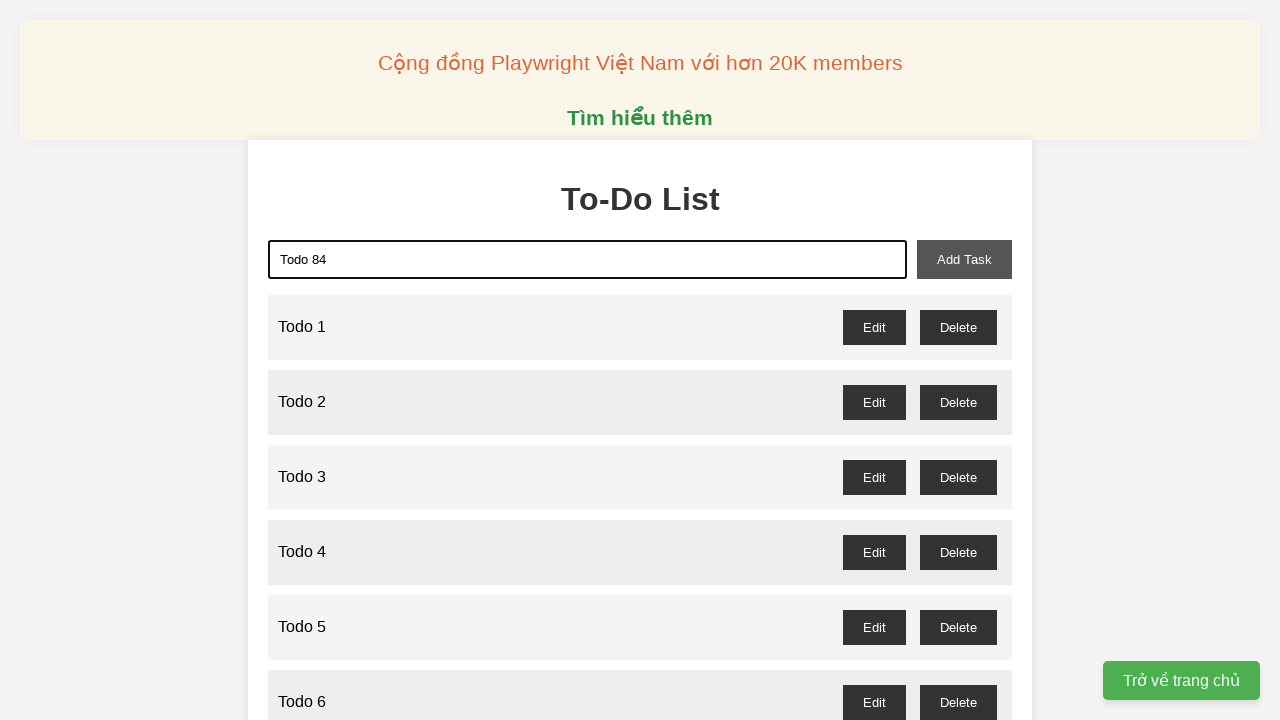

Clicked add button to create Todo 84 at (964, 259) on xpath=//button[@id='add-task']
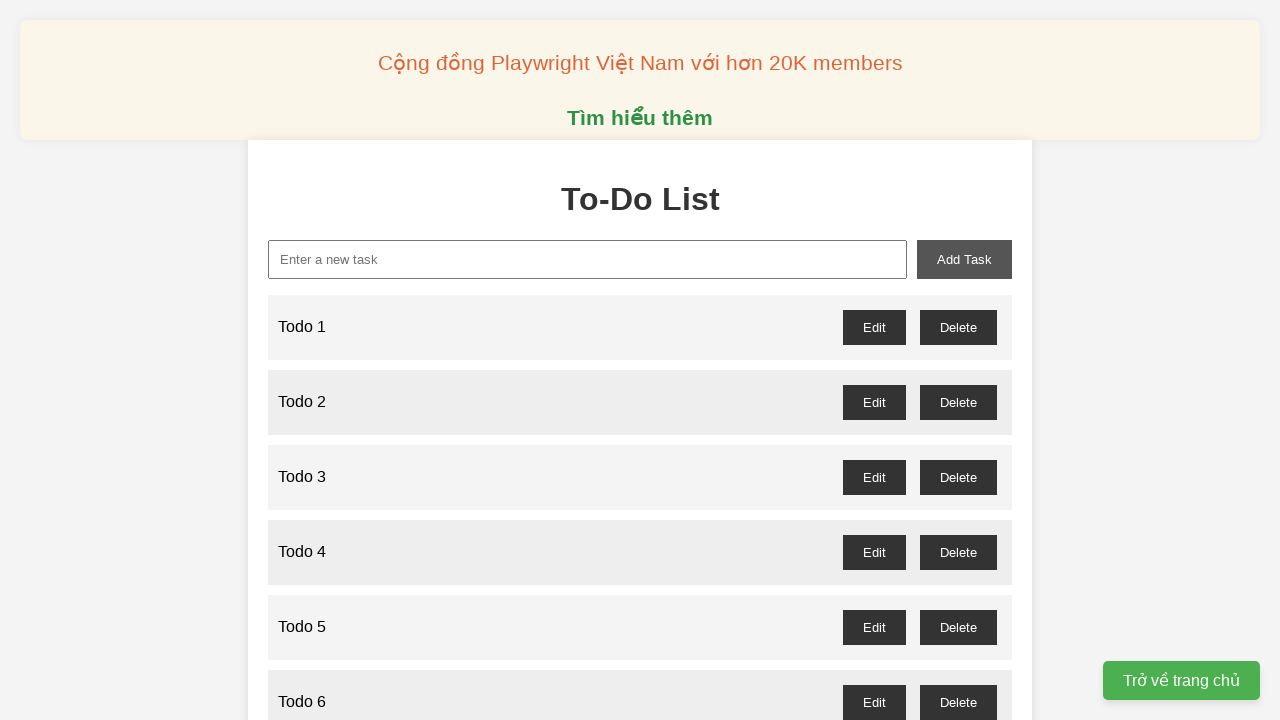

Filled input field with 'Todo 85' on xpath=//input[@id='new-task']
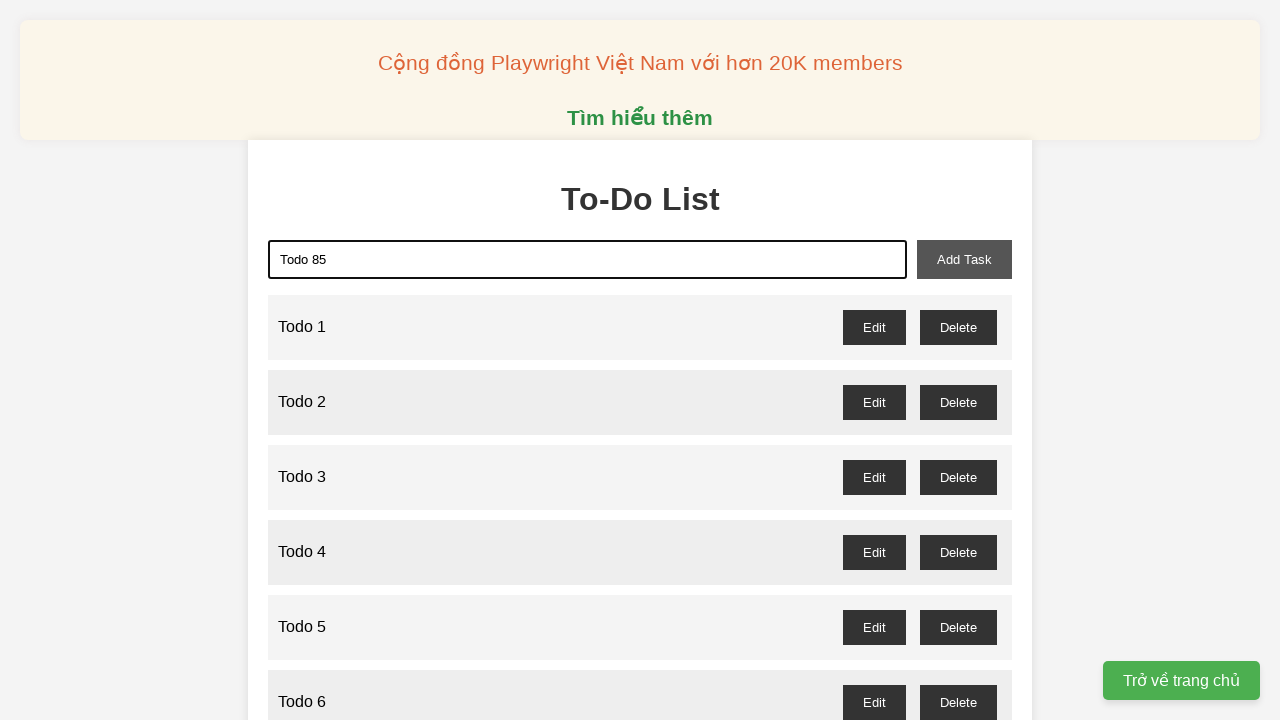

Clicked add button to create Todo 85 at (964, 259) on xpath=//button[@id='add-task']
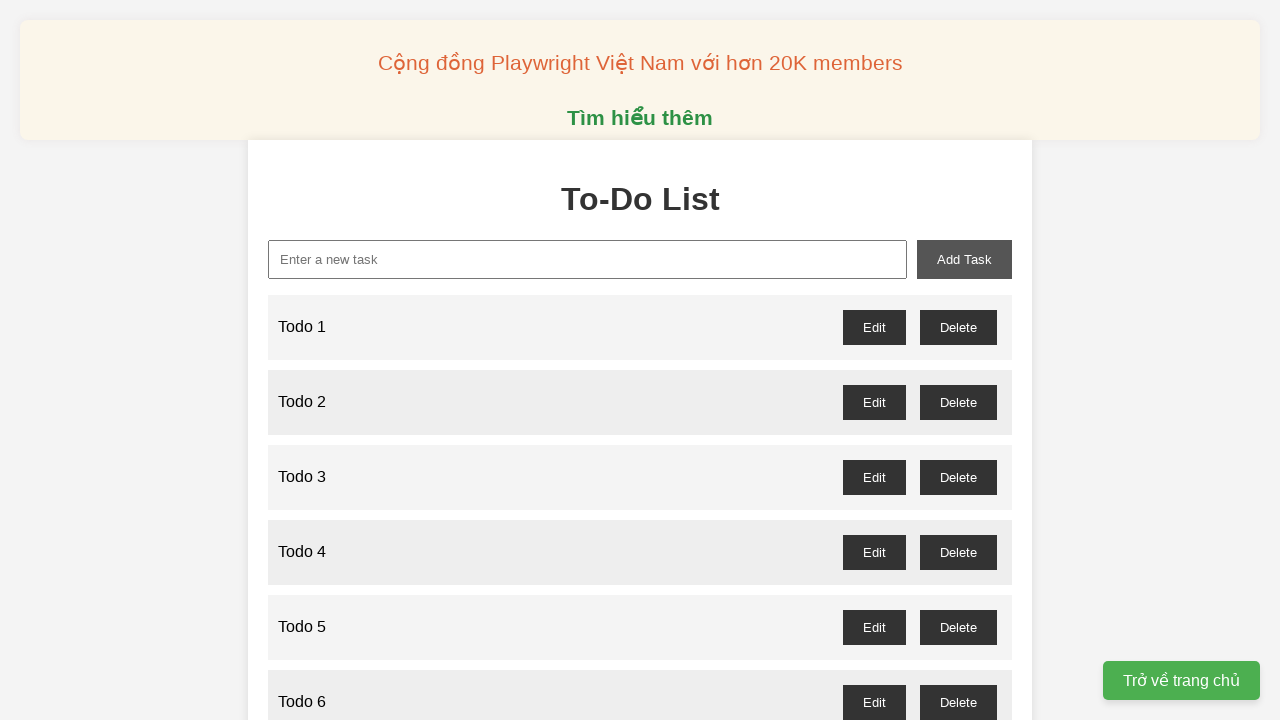

Filled input field with 'Todo 86' on xpath=//input[@id='new-task']
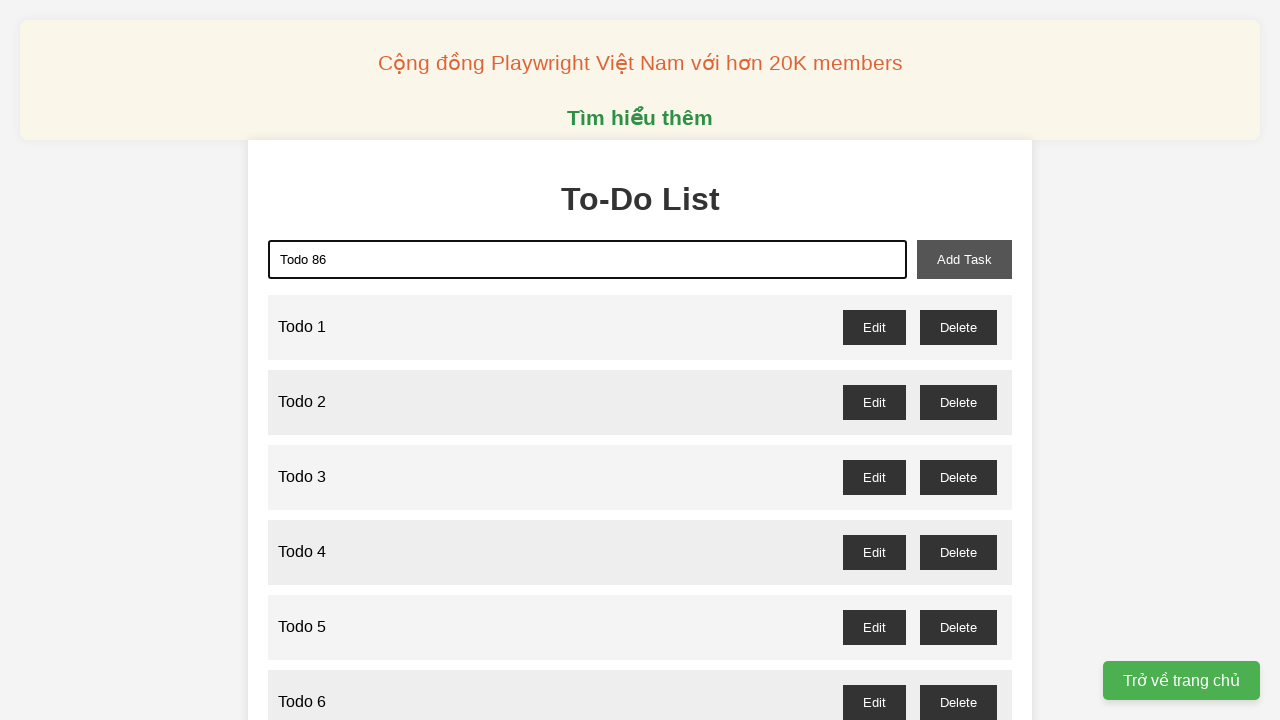

Clicked add button to create Todo 86 at (964, 259) on xpath=//button[@id='add-task']
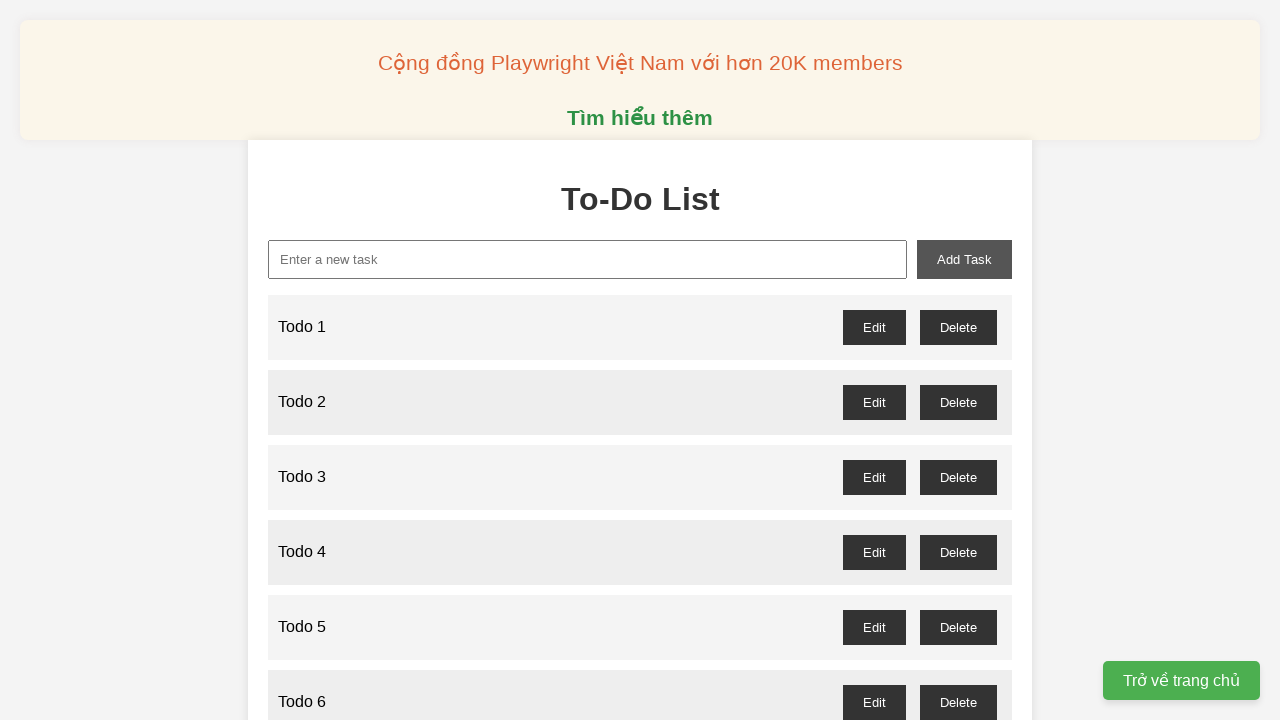

Filled input field with 'Todo 87' on xpath=//input[@id='new-task']
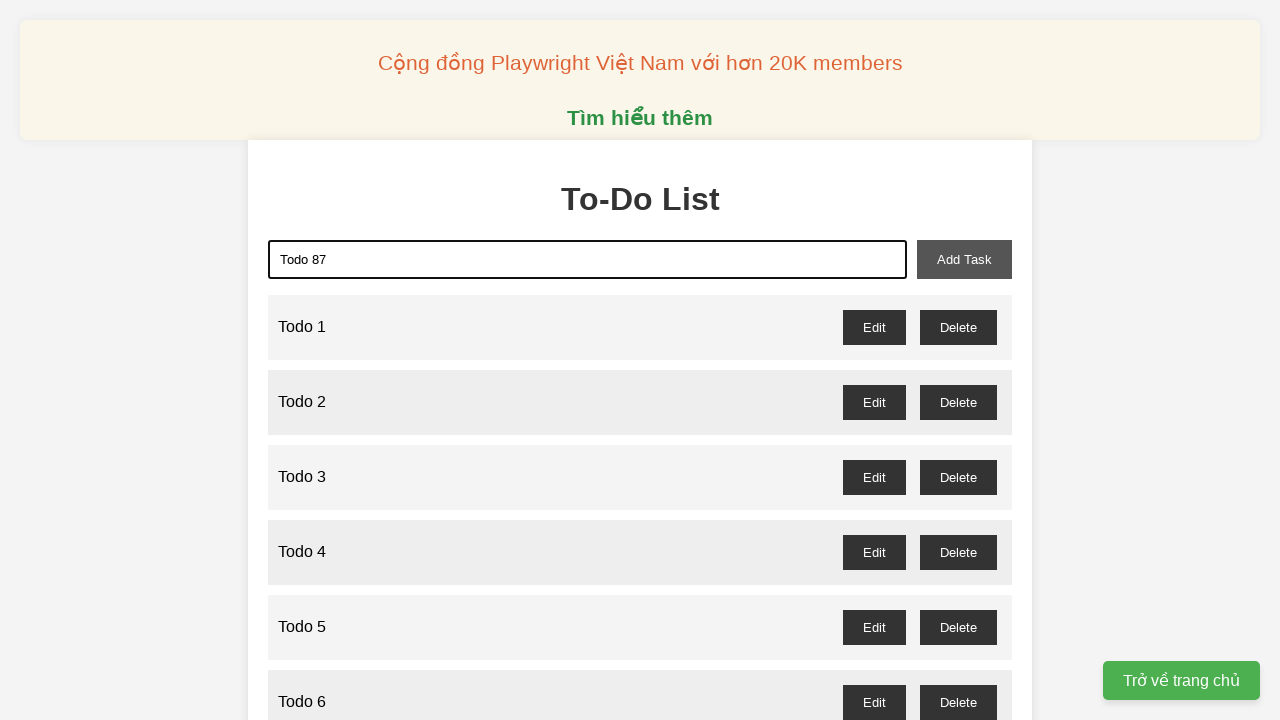

Clicked add button to create Todo 87 at (964, 259) on xpath=//button[@id='add-task']
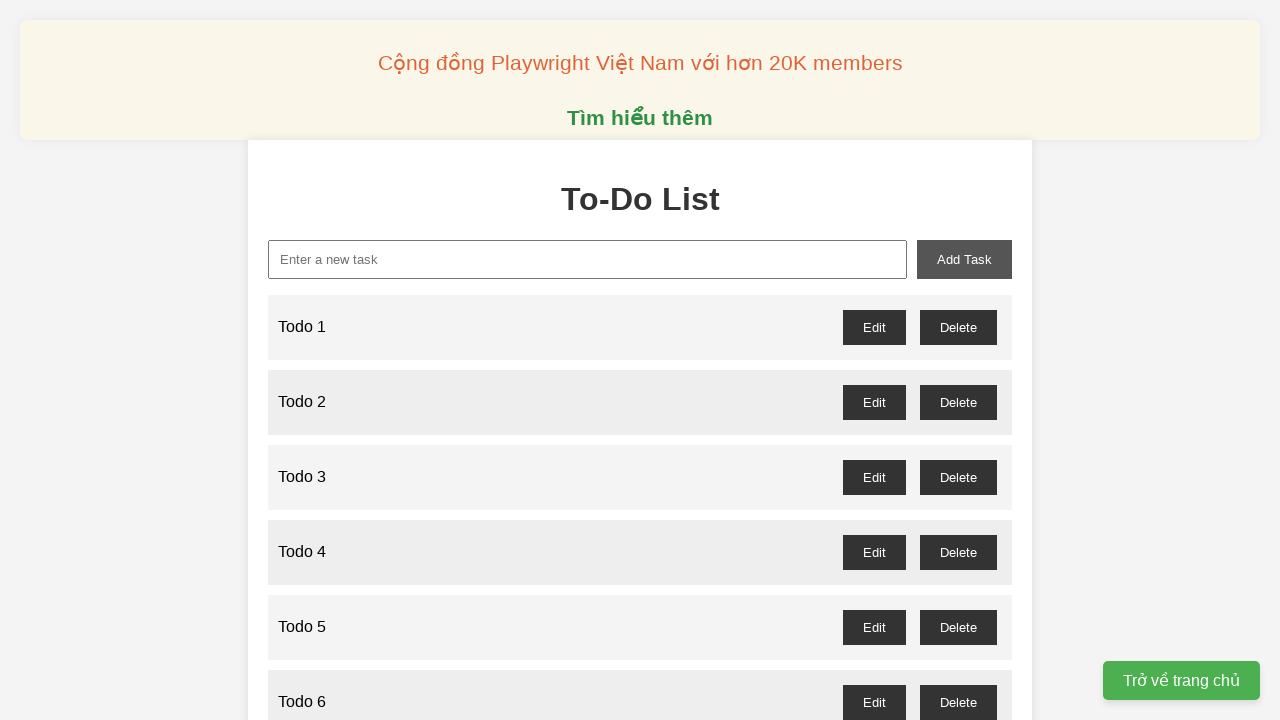

Filled input field with 'Todo 88' on xpath=//input[@id='new-task']
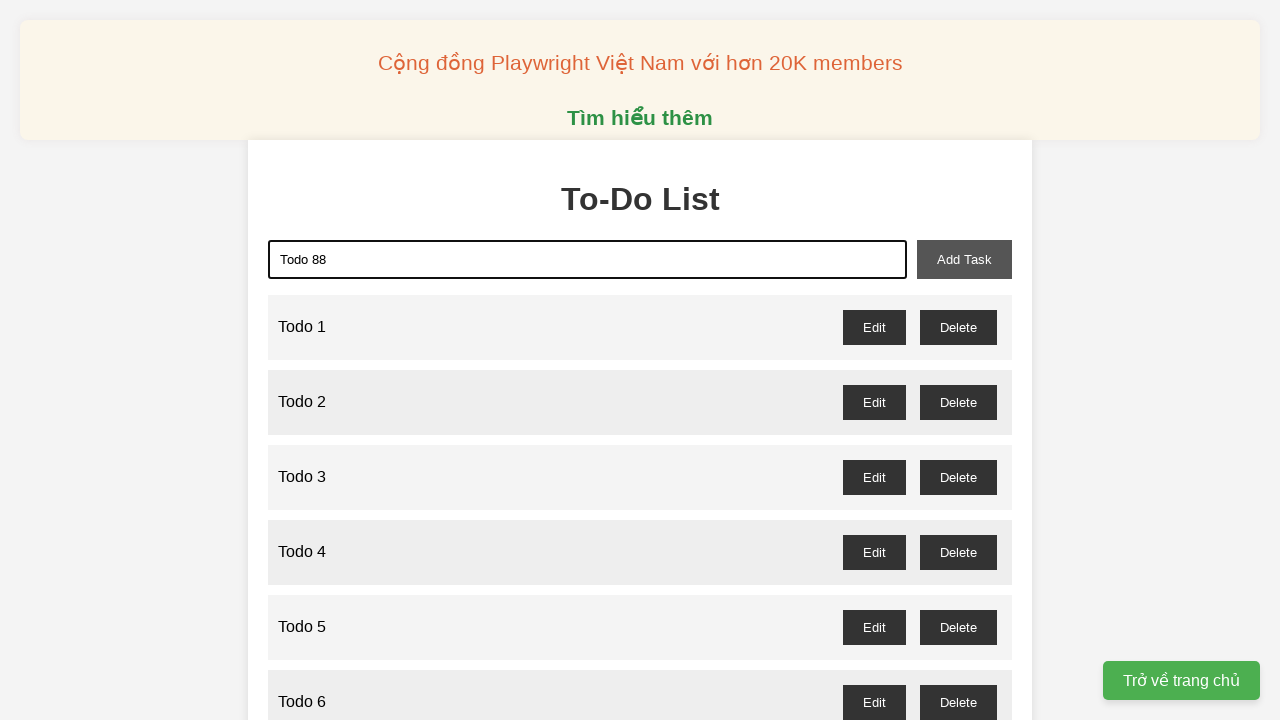

Clicked add button to create Todo 88 at (964, 259) on xpath=//button[@id='add-task']
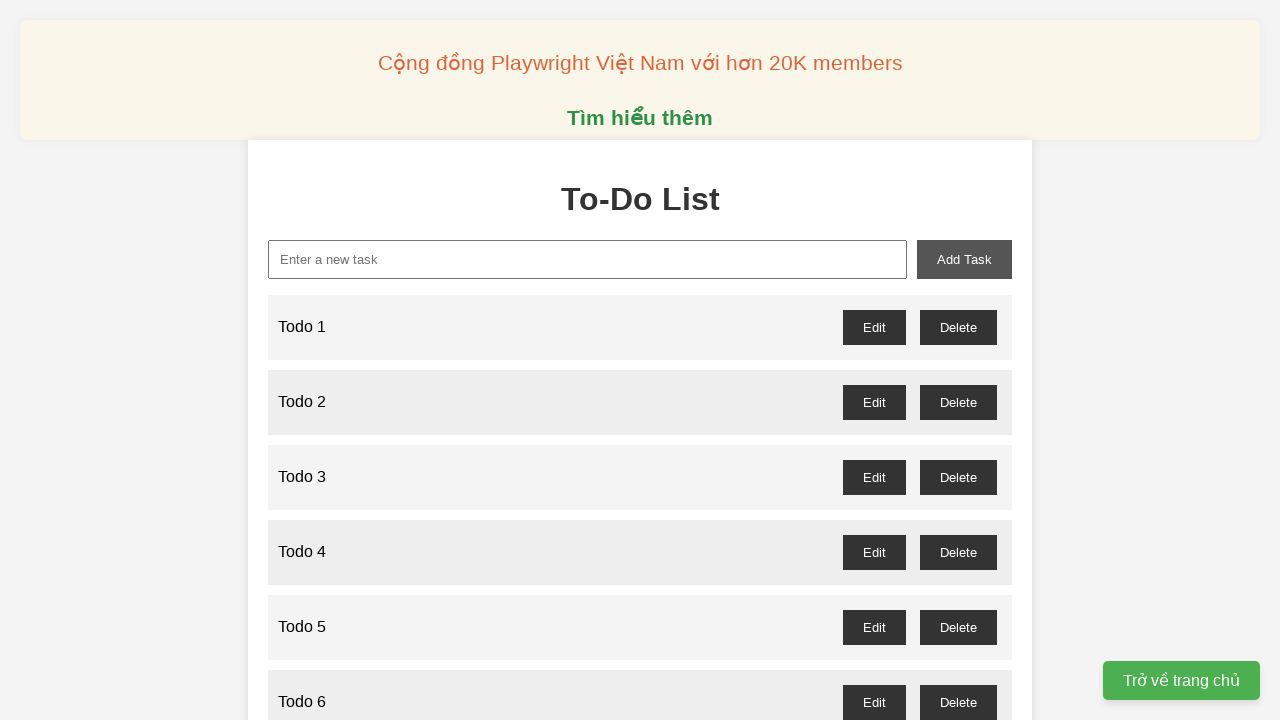

Filled input field with 'Todo 89' on xpath=//input[@id='new-task']
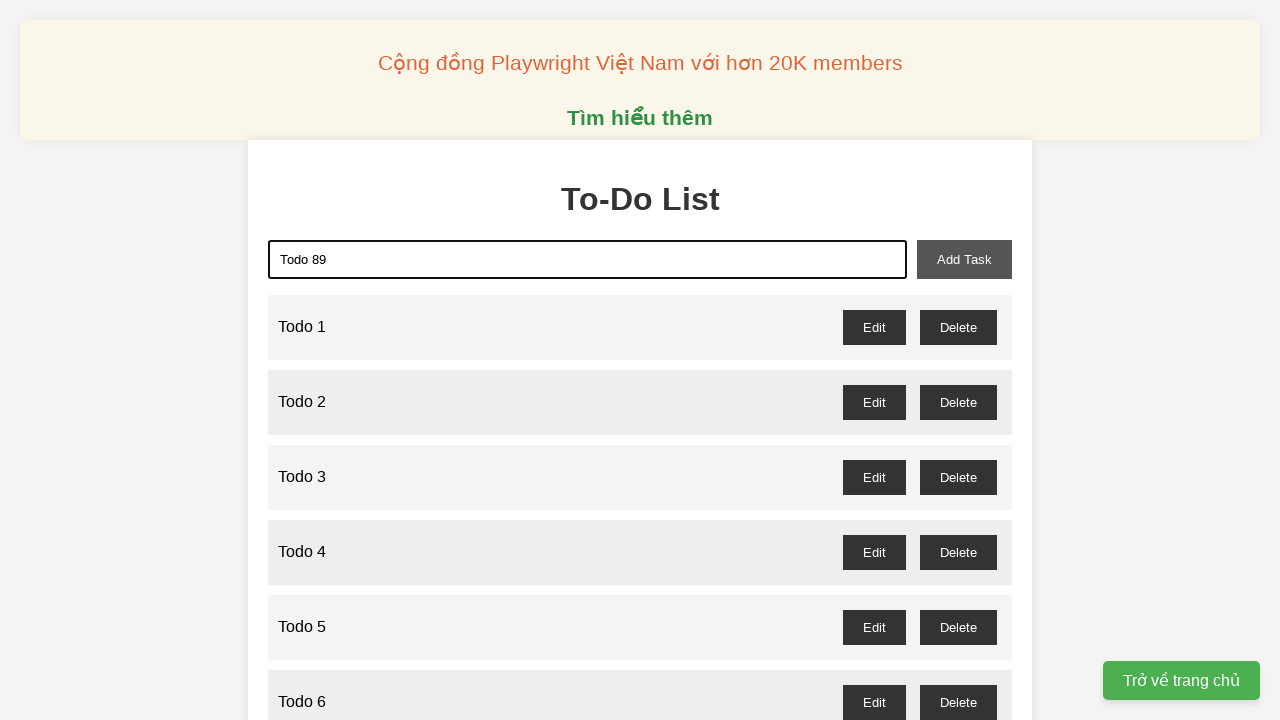

Clicked add button to create Todo 89 at (964, 259) on xpath=//button[@id='add-task']
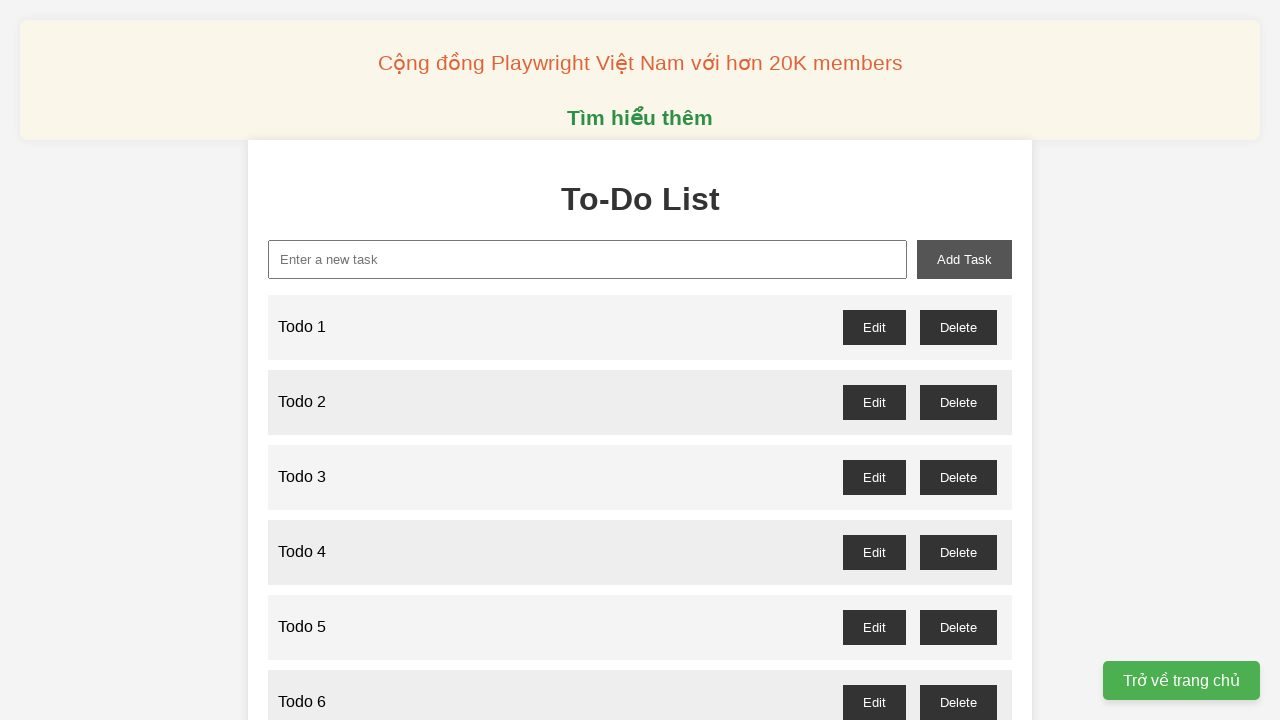

Filled input field with 'Todo 90' on xpath=//input[@id='new-task']
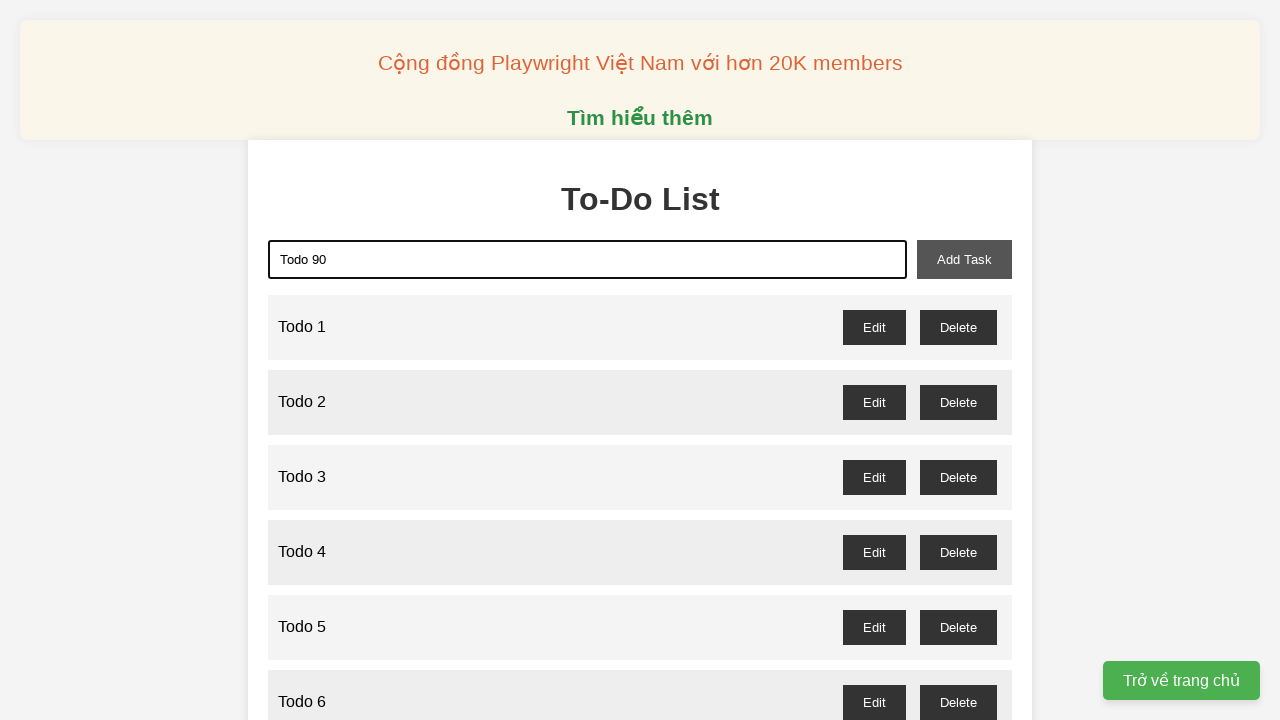

Clicked add button to create Todo 90 at (964, 259) on xpath=//button[@id='add-task']
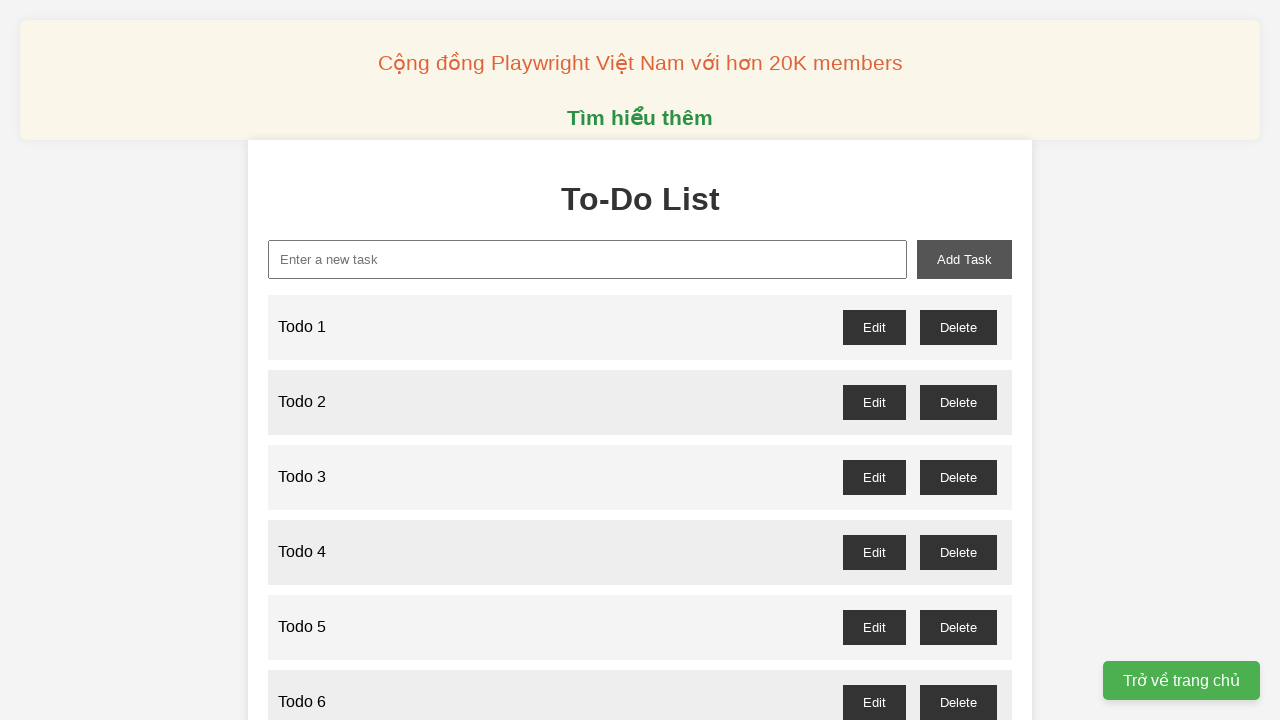

Filled input field with 'Todo 91' on xpath=//input[@id='new-task']
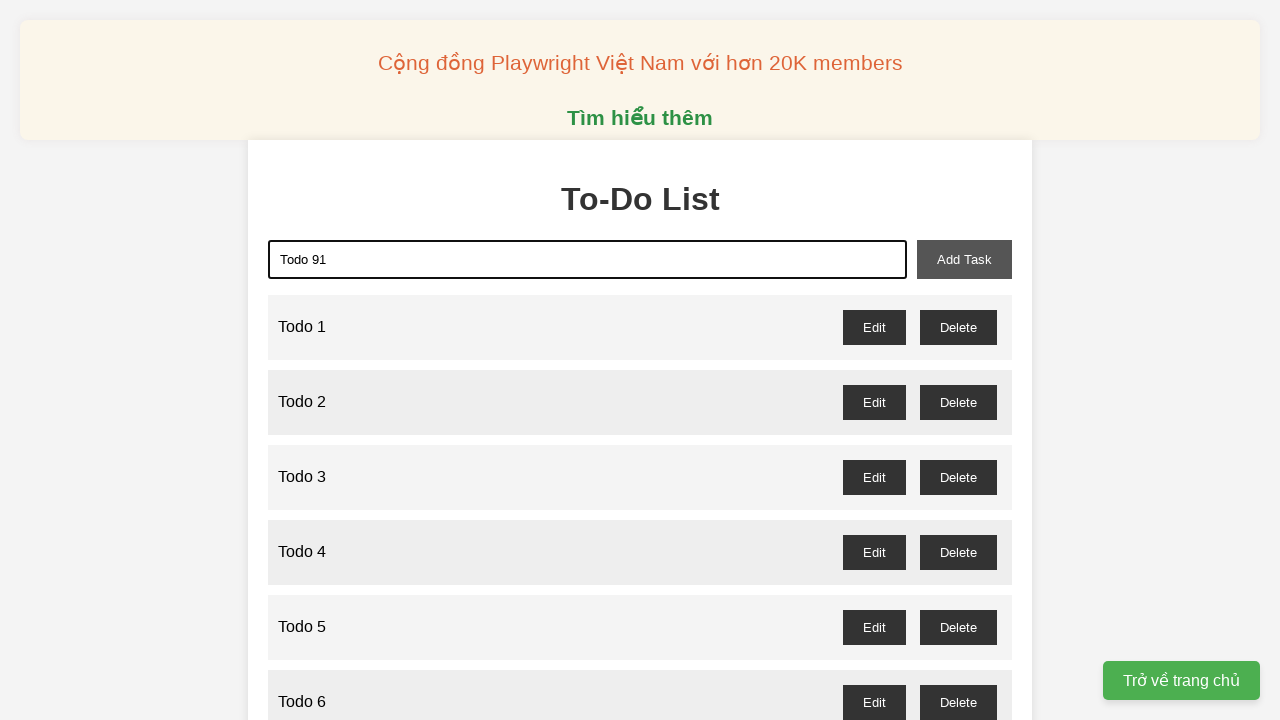

Clicked add button to create Todo 91 at (964, 259) on xpath=//button[@id='add-task']
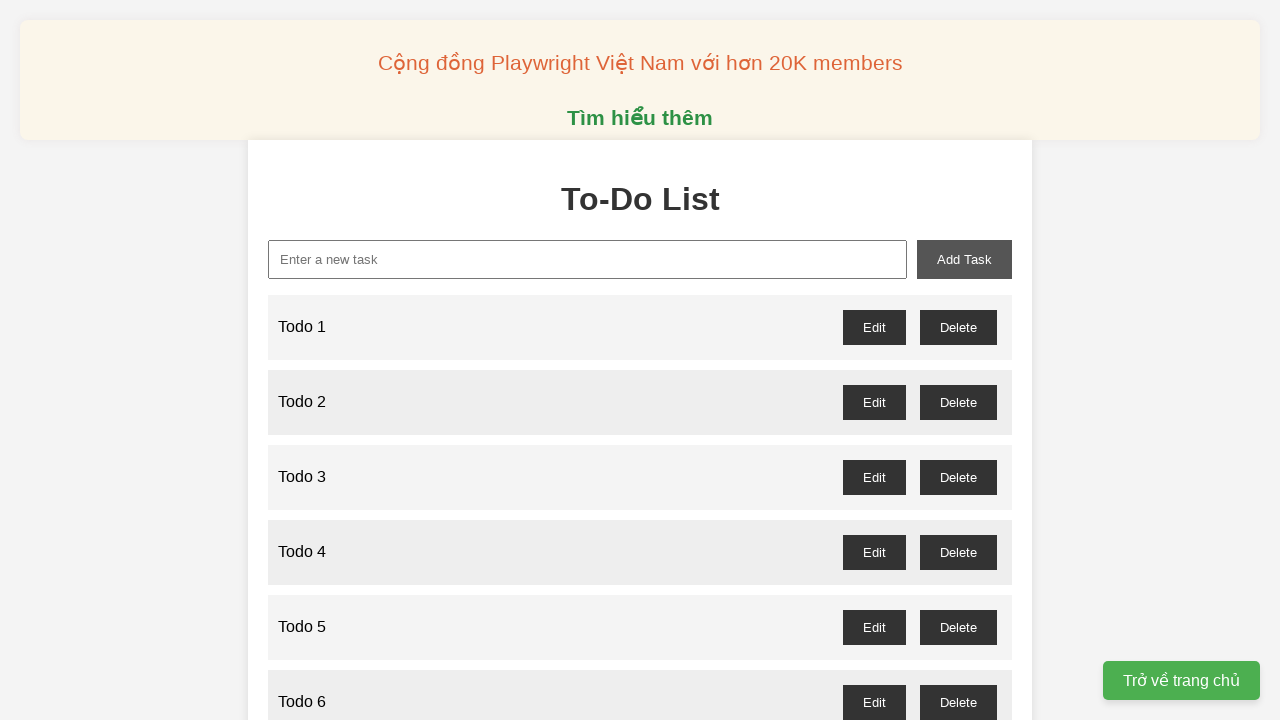

Filled input field with 'Todo 92' on xpath=//input[@id='new-task']
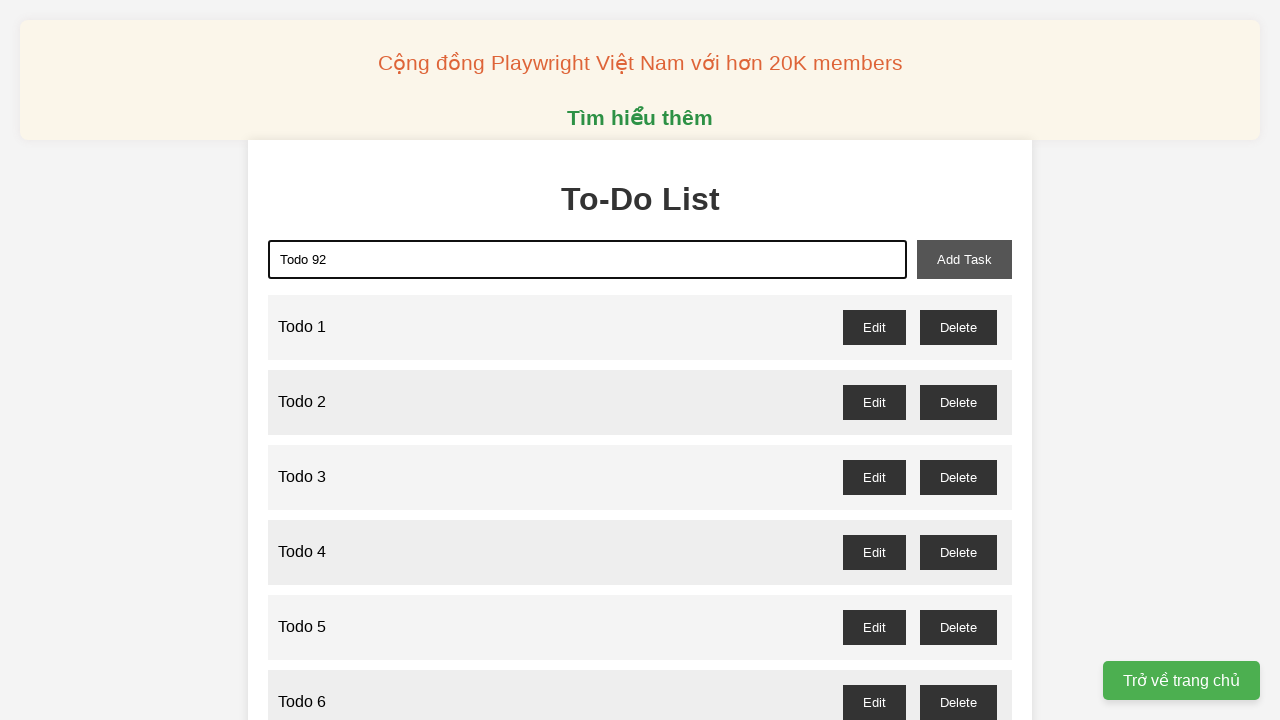

Clicked add button to create Todo 92 at (964, 259) on xpath=//button[@id='add-task']
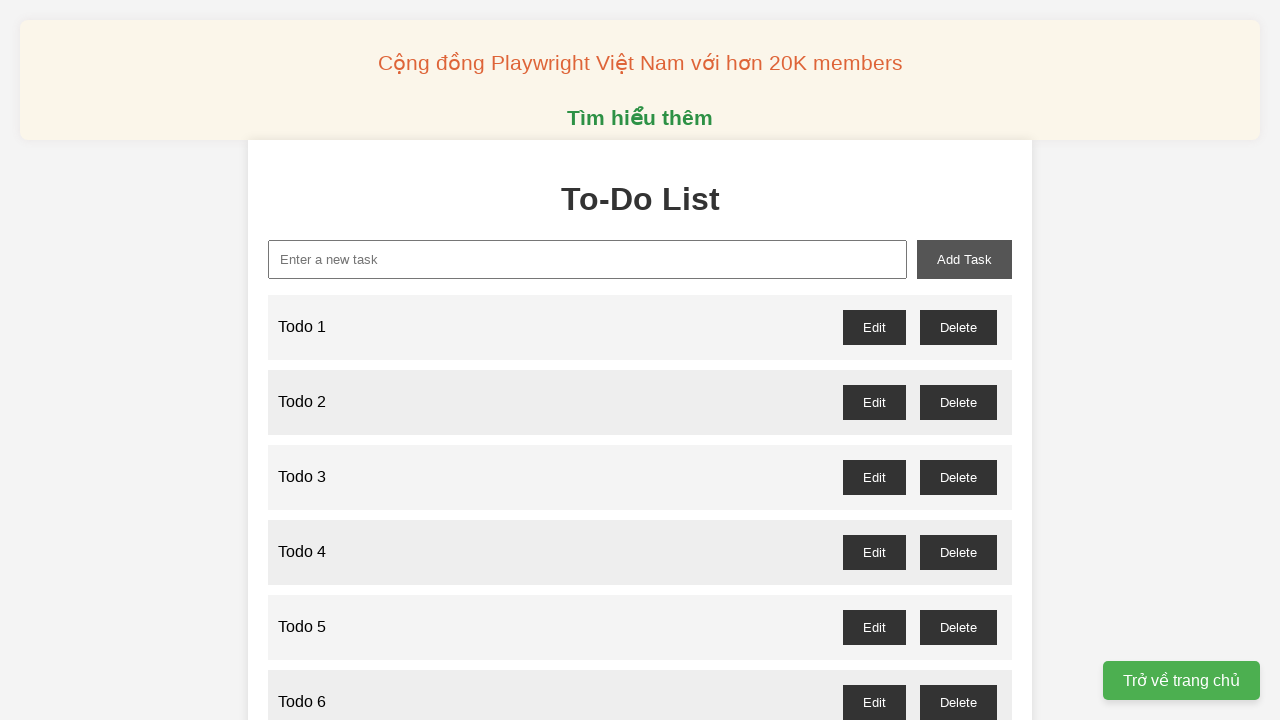

Filled input field with 'Todo 93' on xpath=//input[@id='new-task']
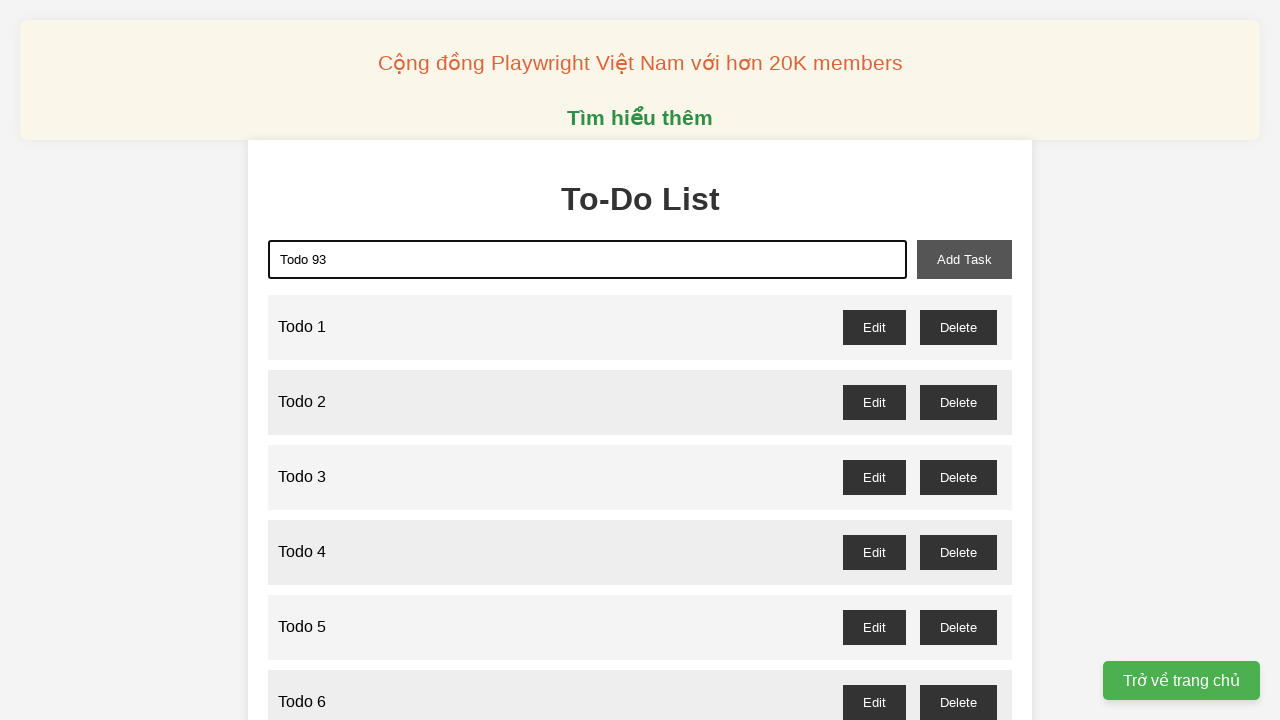

Clicked add button to create Todo 93 at (964, 259) on xpath=//button[@id='add-task']
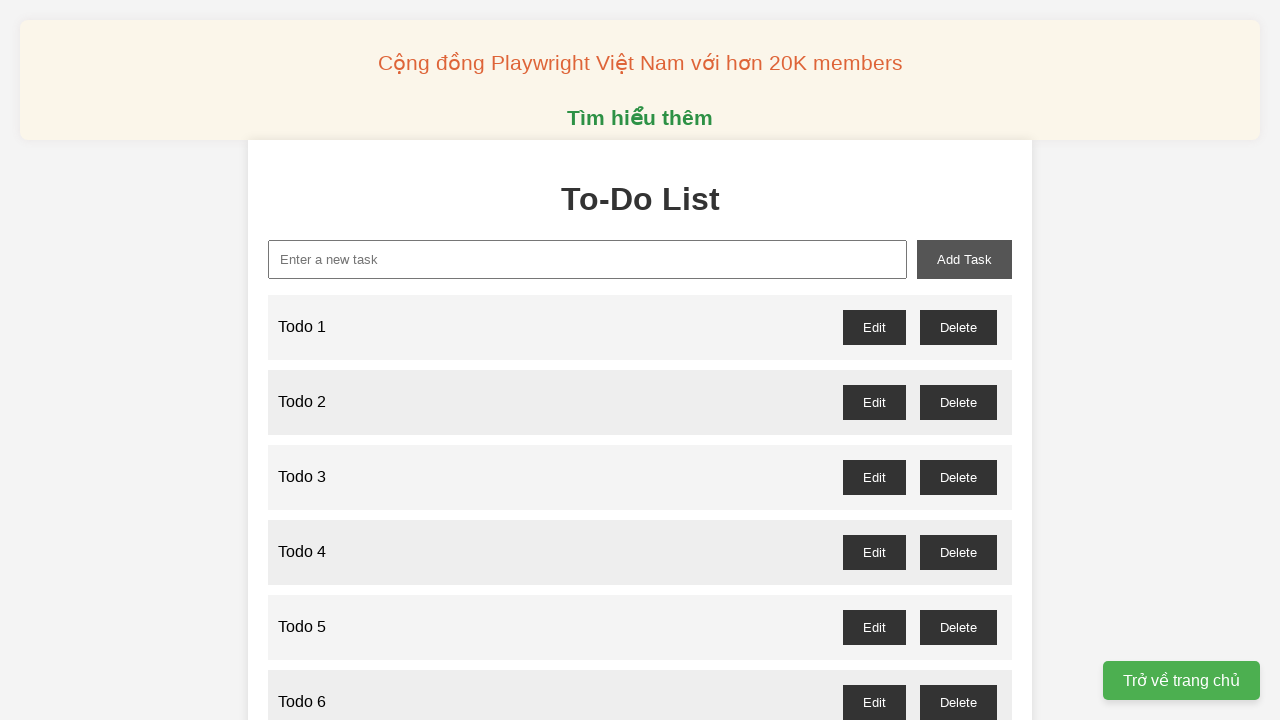

Filled input field with 'Todo 94' on xpath=//input[@id='new-task']
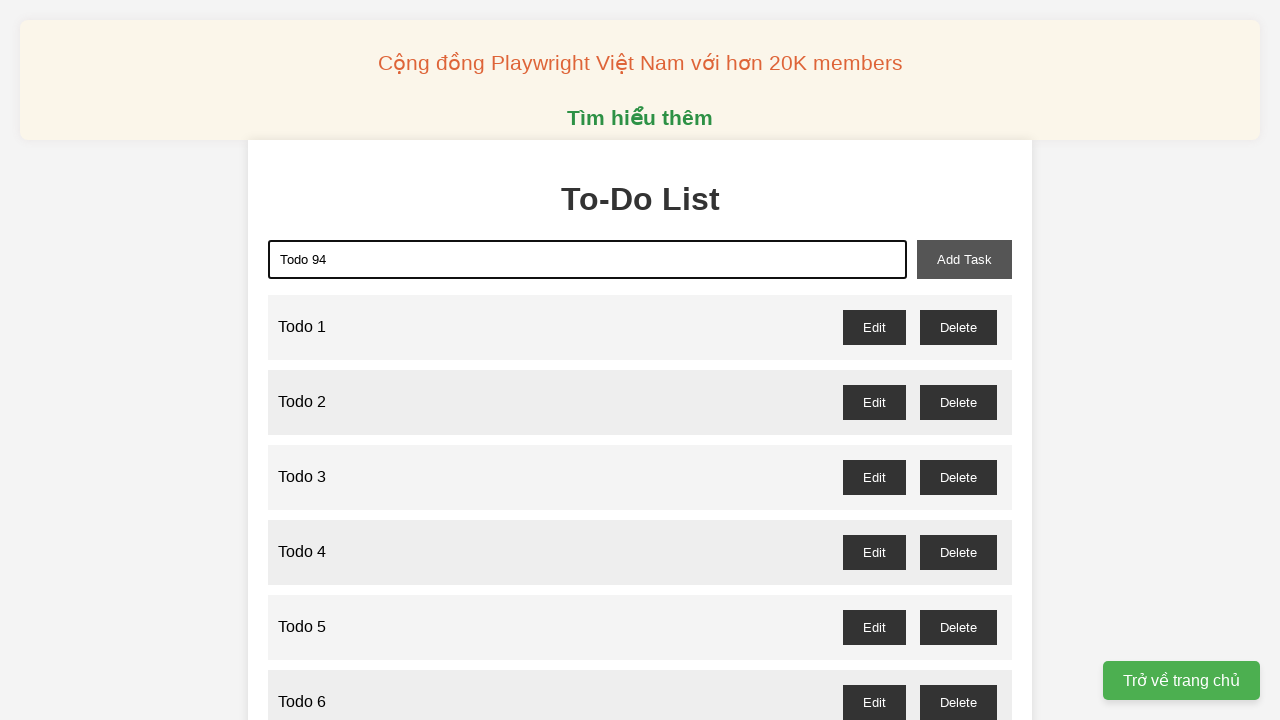

Clicked add button to create Todo 94 at (964, 259) on xpath=//button[@id='add-task']
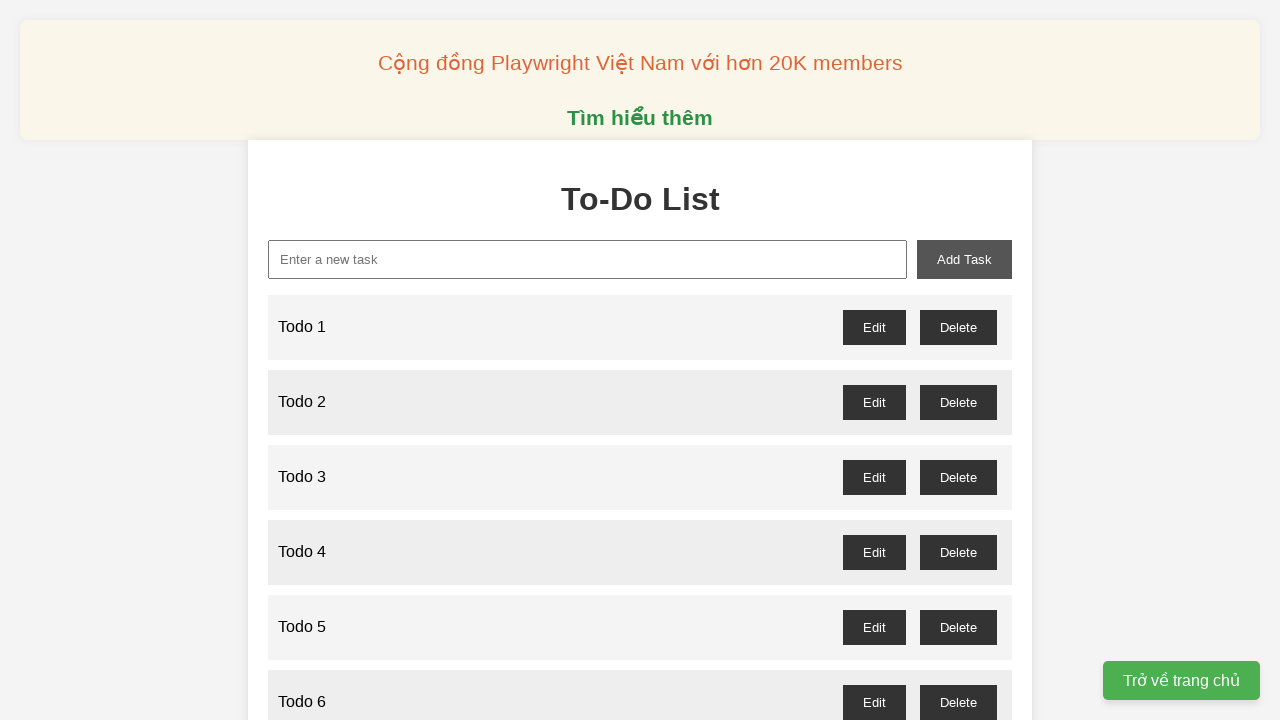

Filled input field with 'Todo 95' on xpath=//input[@id='new-task']
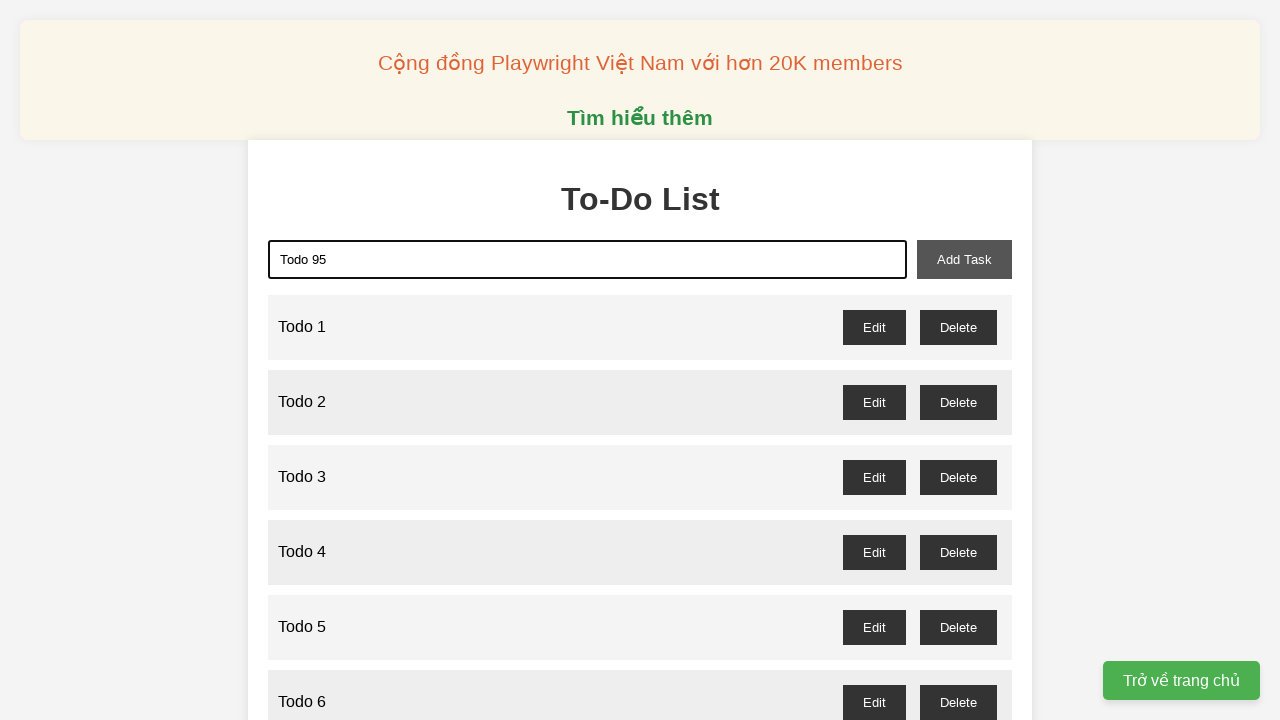

Clicked add button to create Todo 95 at (964, 259) on xpath=//button[@id='add-task']
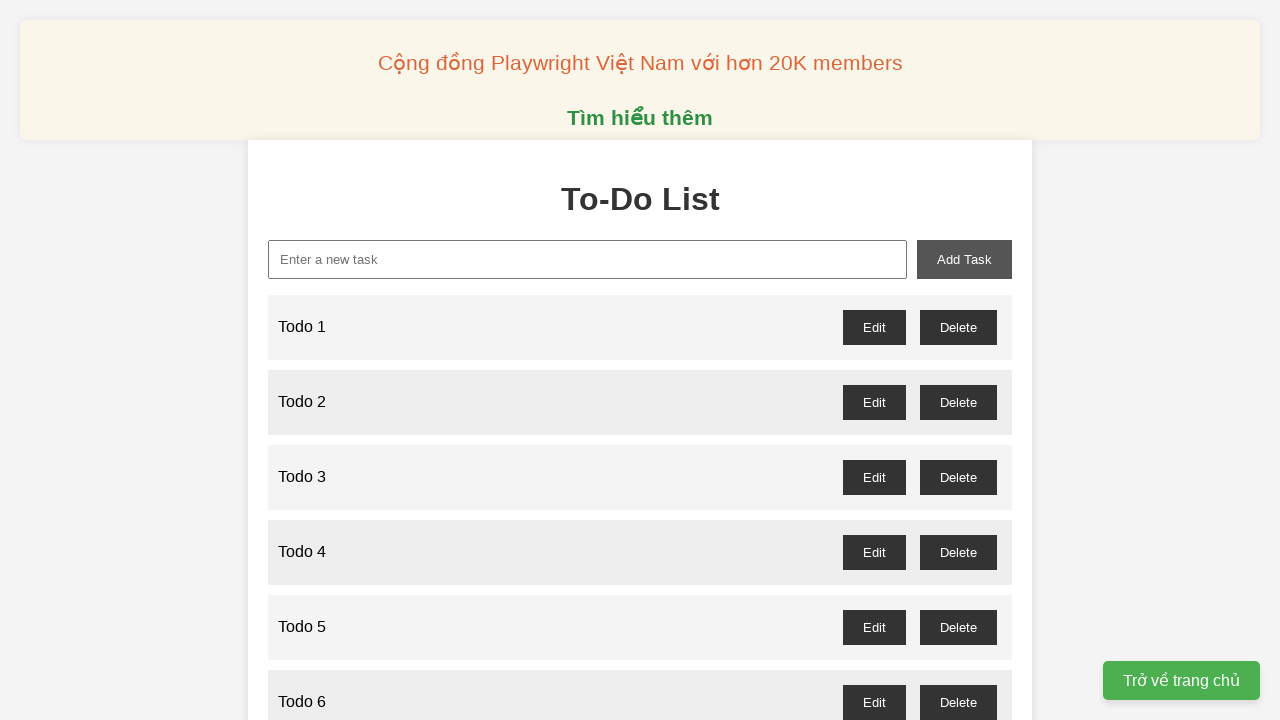

Filled input field with 'Todo 96' on xpath=//input[@id='new-task']
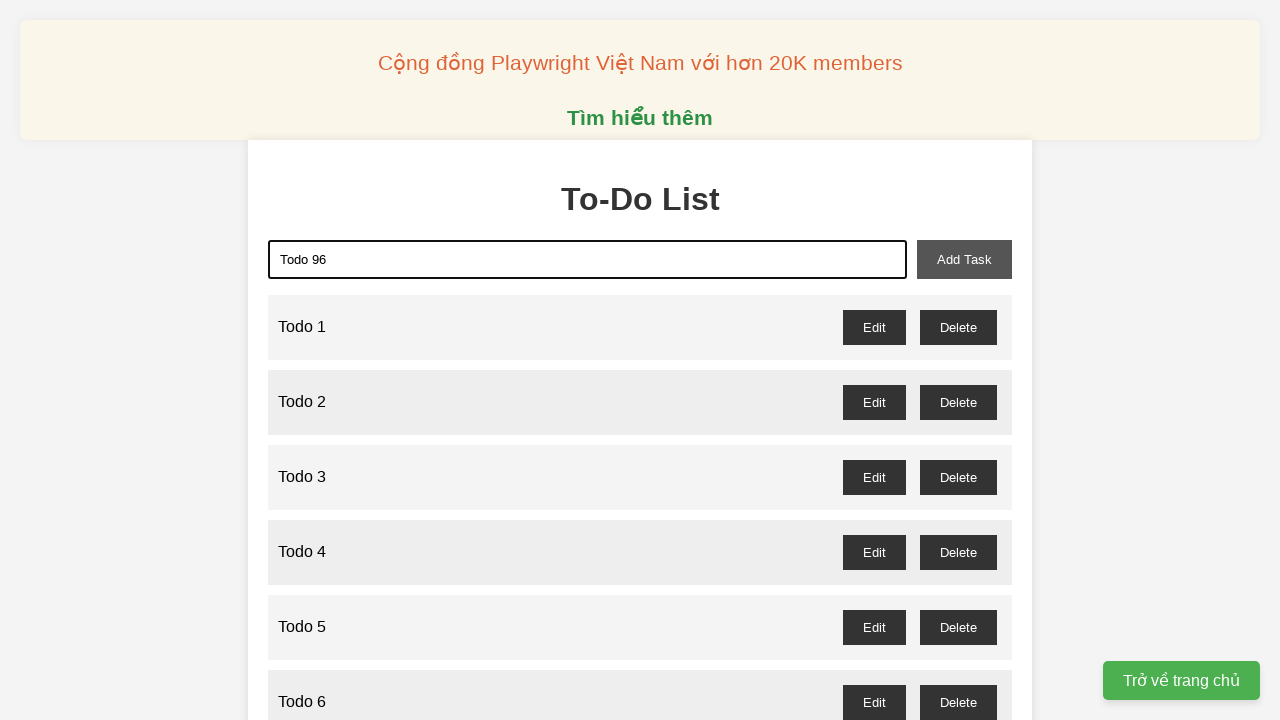

Clicked add button to create Todo 96 at (964, 259) on xpath=//button[@id='add-task']
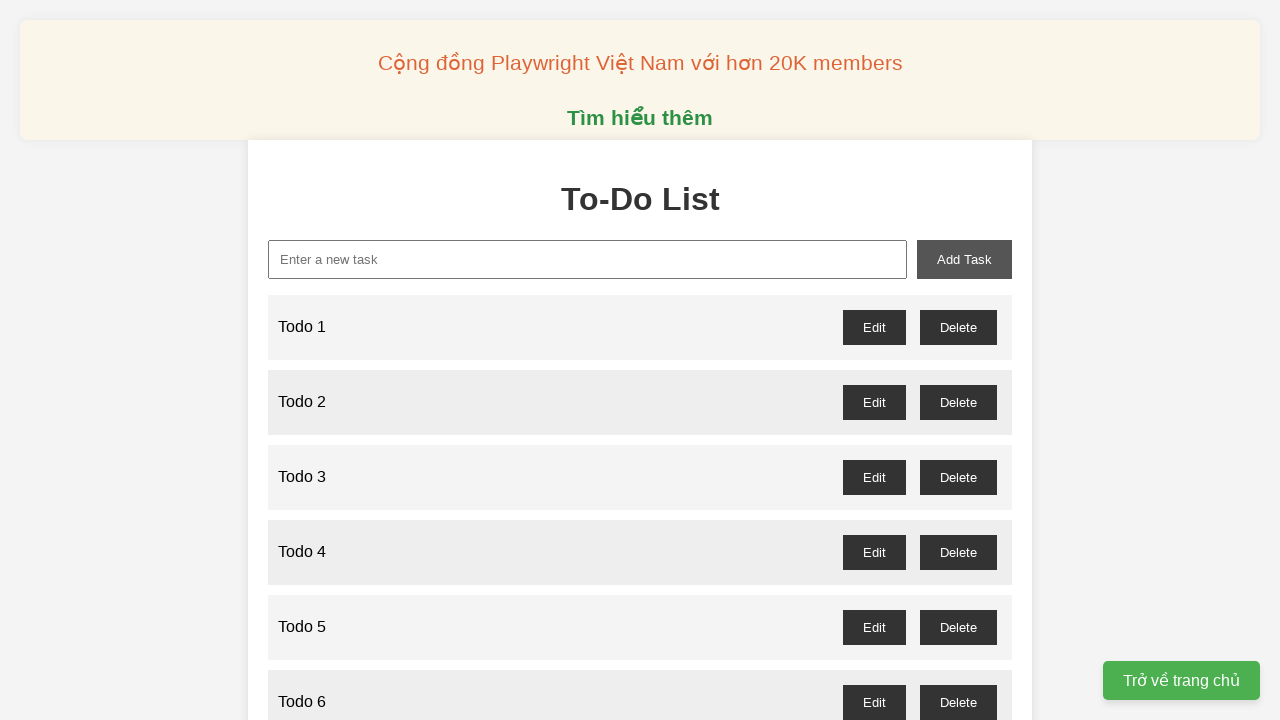

Filled input field with 'Todo 97' on xpath=//input[@id='new-task']
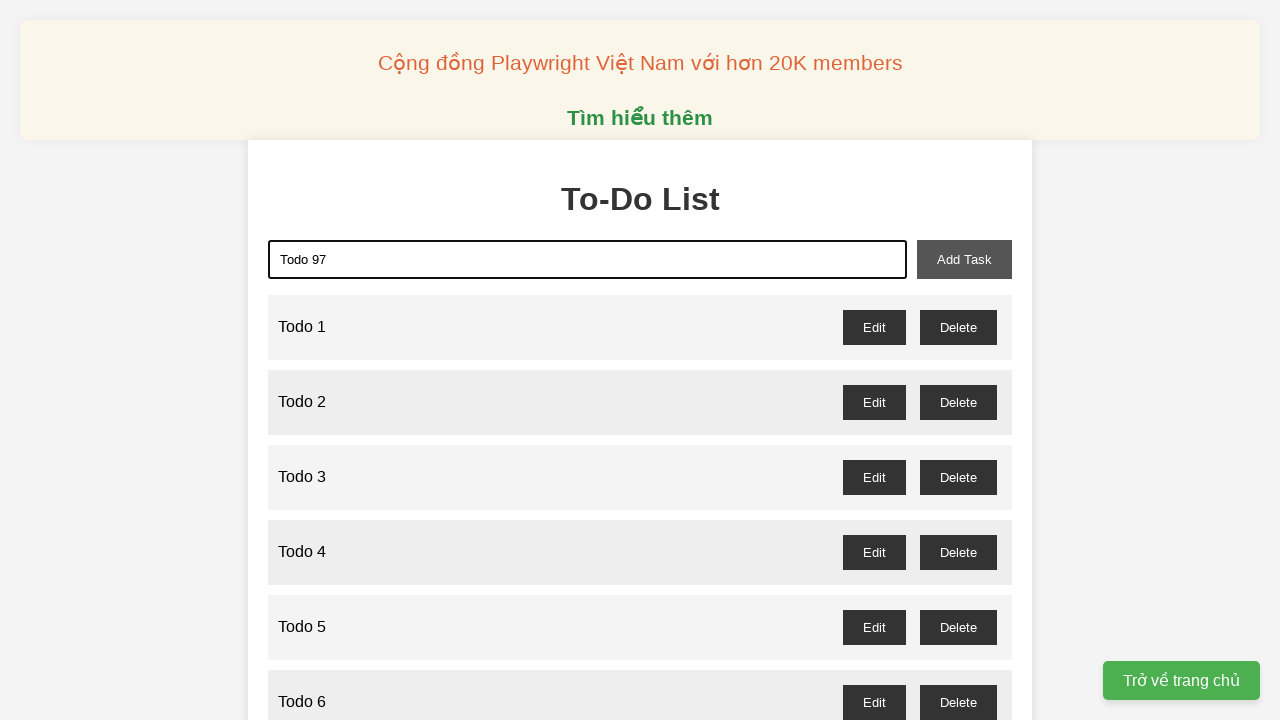

Clicked add button to create Todo 97 at (964, 259) on xpath=//button[@id='add-task']
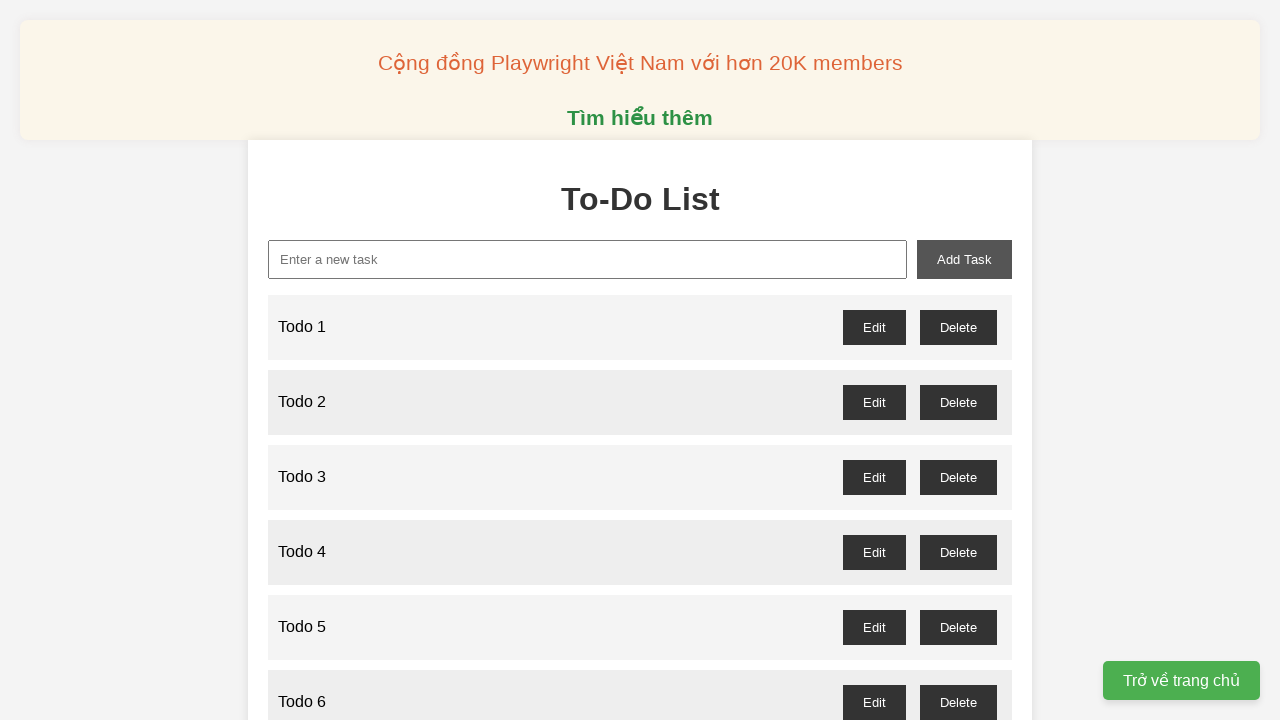

Filled input field with 'Todo 98' on xpath=//input[@id='new-task']
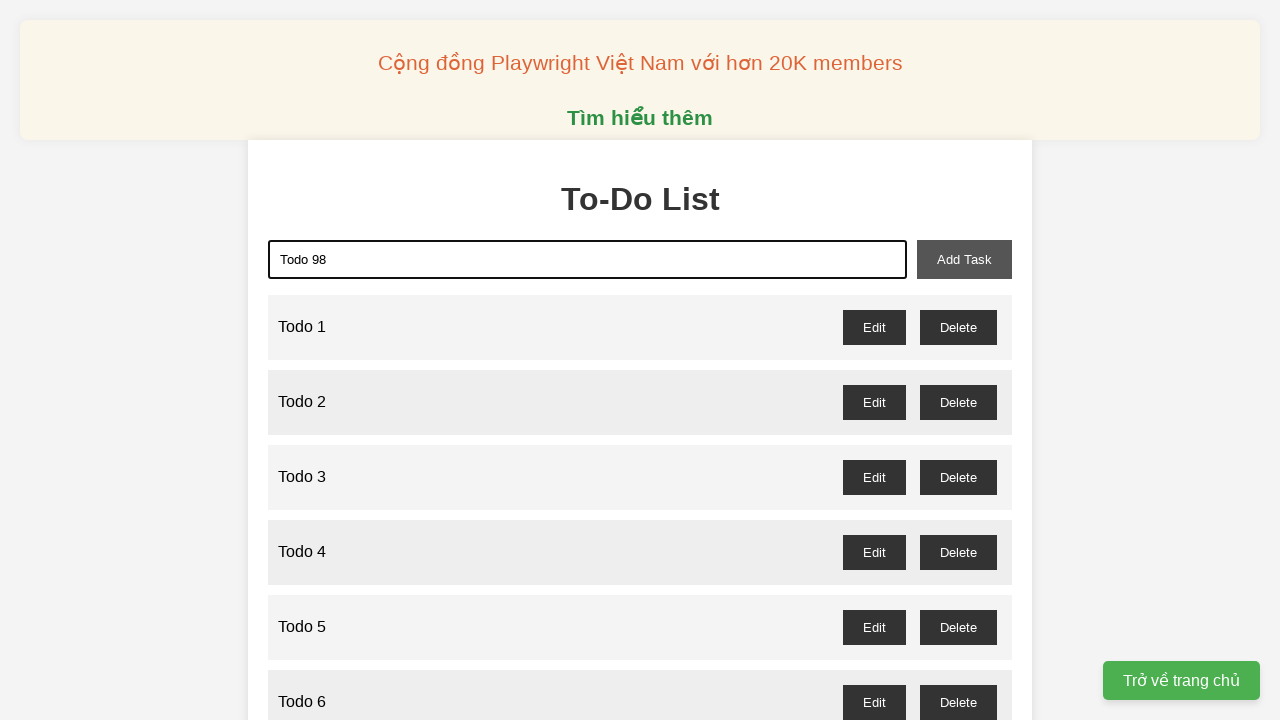

Clicked add button to create Todo 98 at (964, 259) on xpath=//button[@id='add-task']
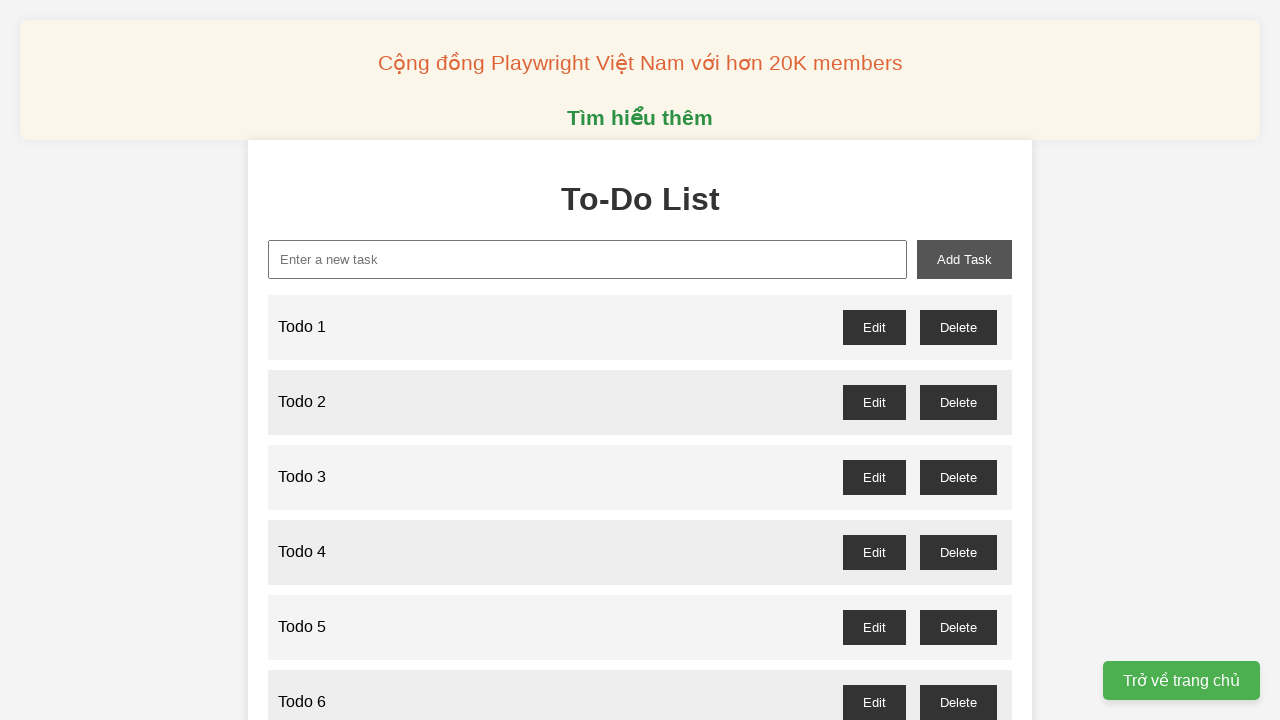

Filled input field with 'Todo 99' on xpath=//input[@id='new-task']
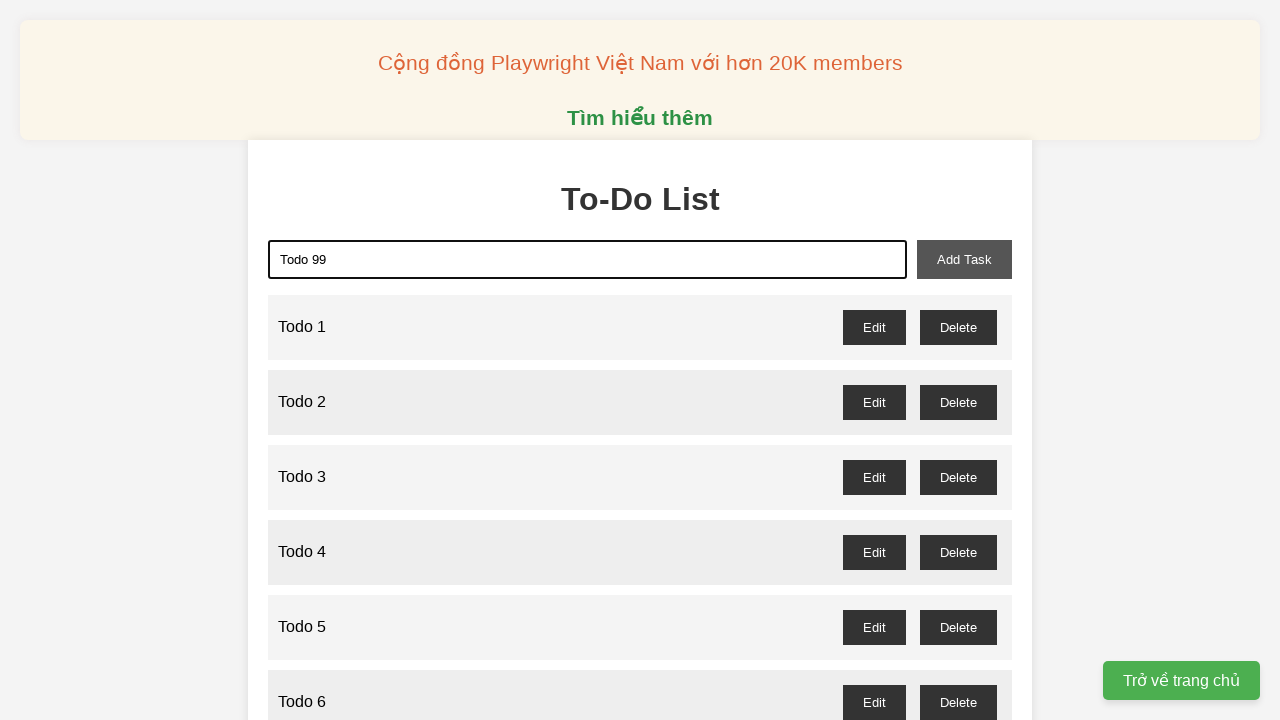

Clicked add button to create Todo 99 at (964, 259) on xpath=//button[@id='add-task']
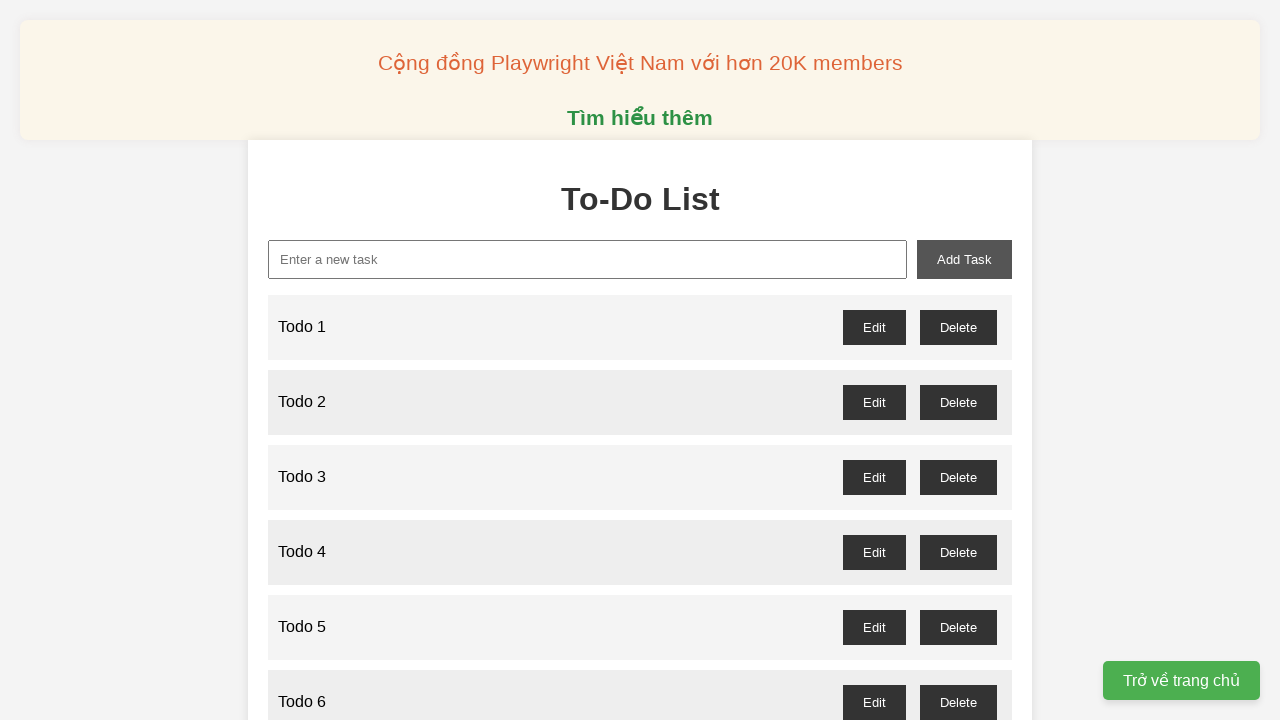

Filled input field with 'Todo 100' on xpath=//input[@id='new-task']
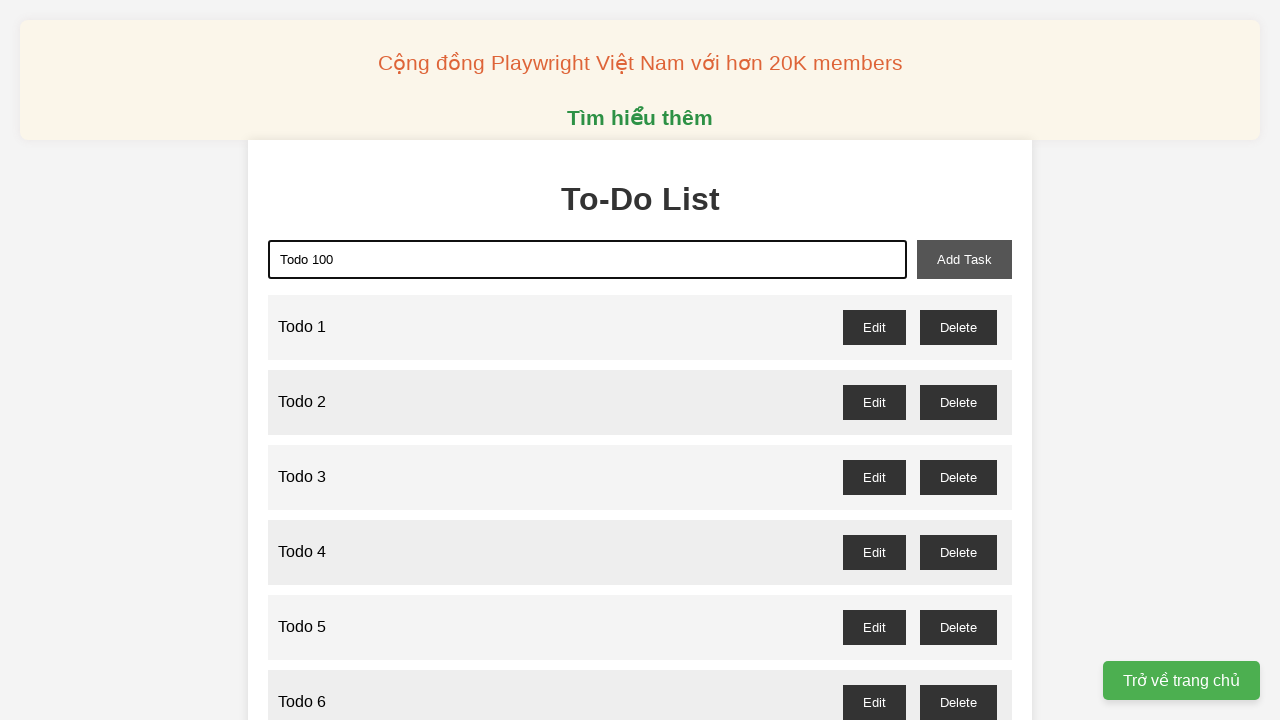

Clicked add button to create Todo 100 at (964, 259) on xpath=//button[@id='add-task']
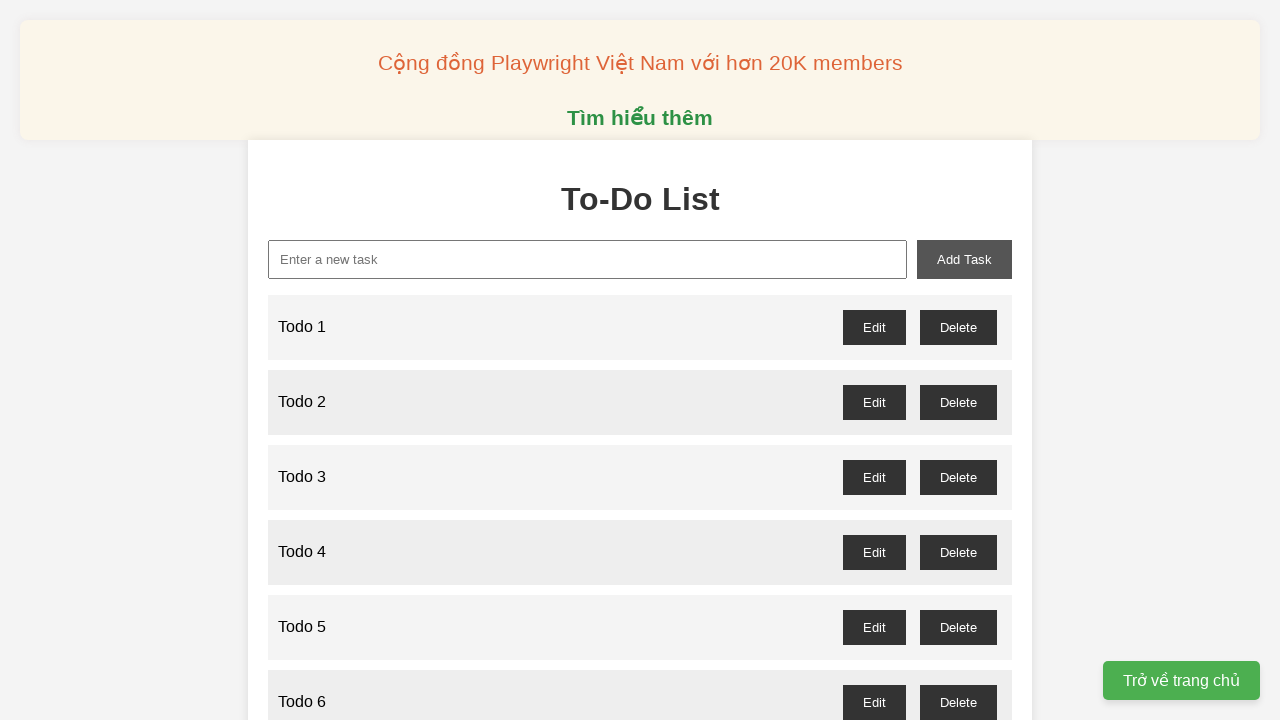

Set up dialog handler to accept confirmation dialogs
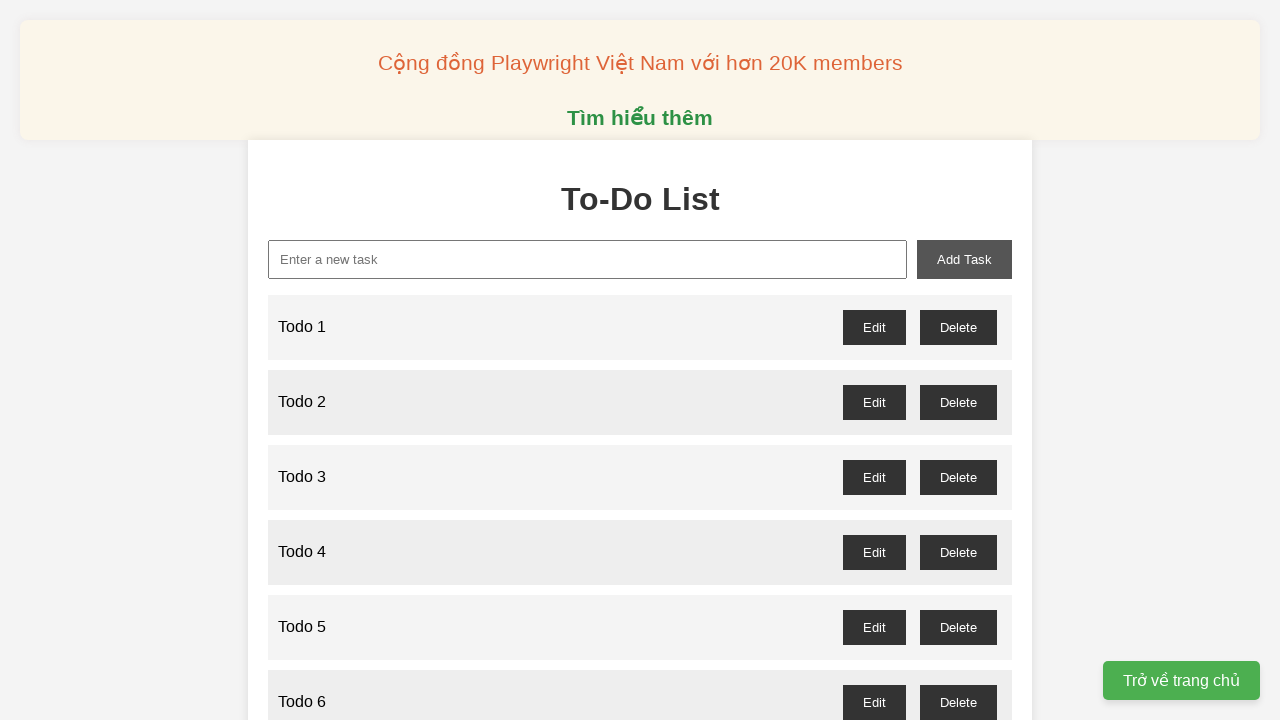

Clicked delete button for odd-numbered Todo 1 at (958, 327) on //ul[@id='task-list']//span[text()='Todo 1']/following-sibling::div/button[text(
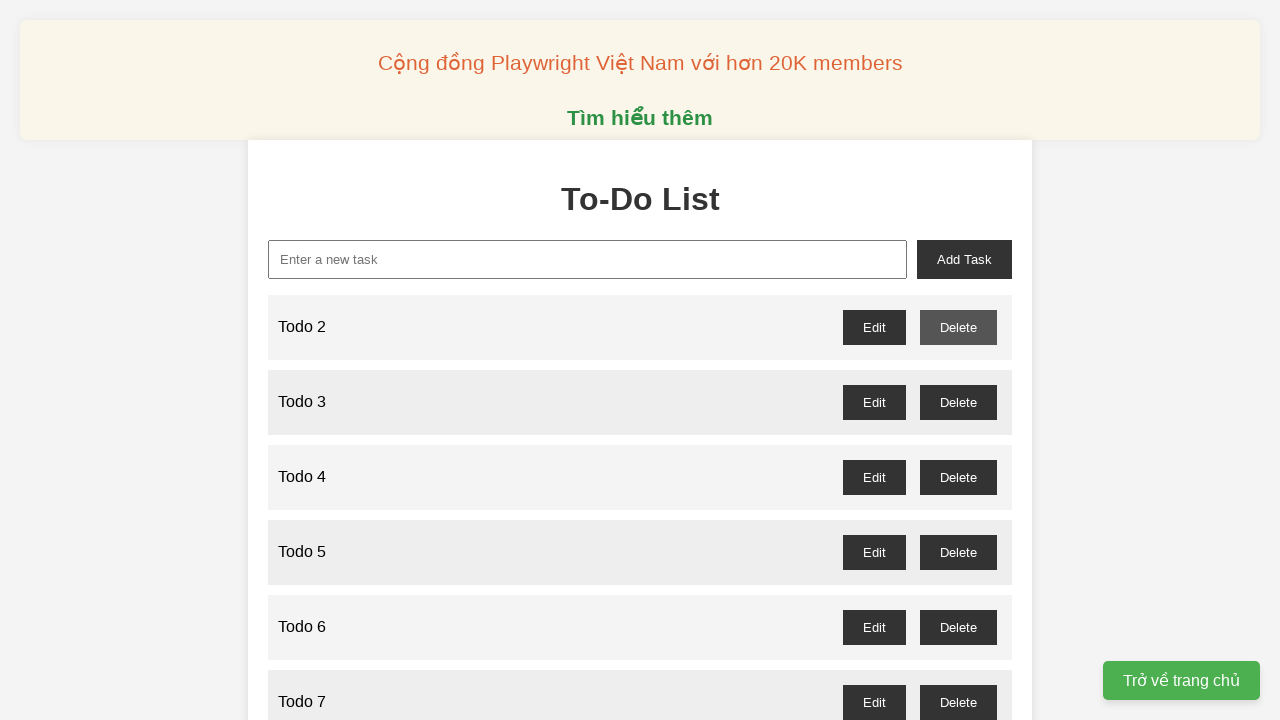

Dialog accepted and Todo 1 deleted
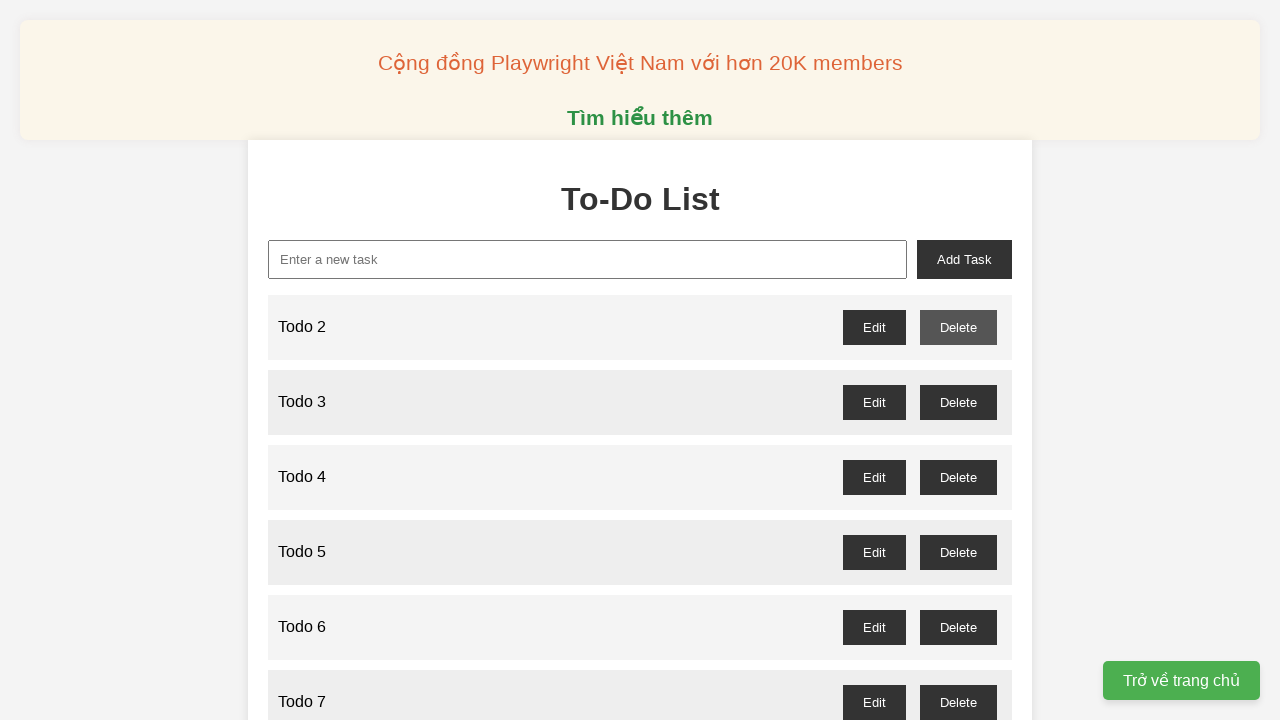

Clicked delete button for odd-numbered Todo 3 at (958, 402) on //ul[@id='task-list']//span[text()='Todo 3']/following-sibling::div/button[text(
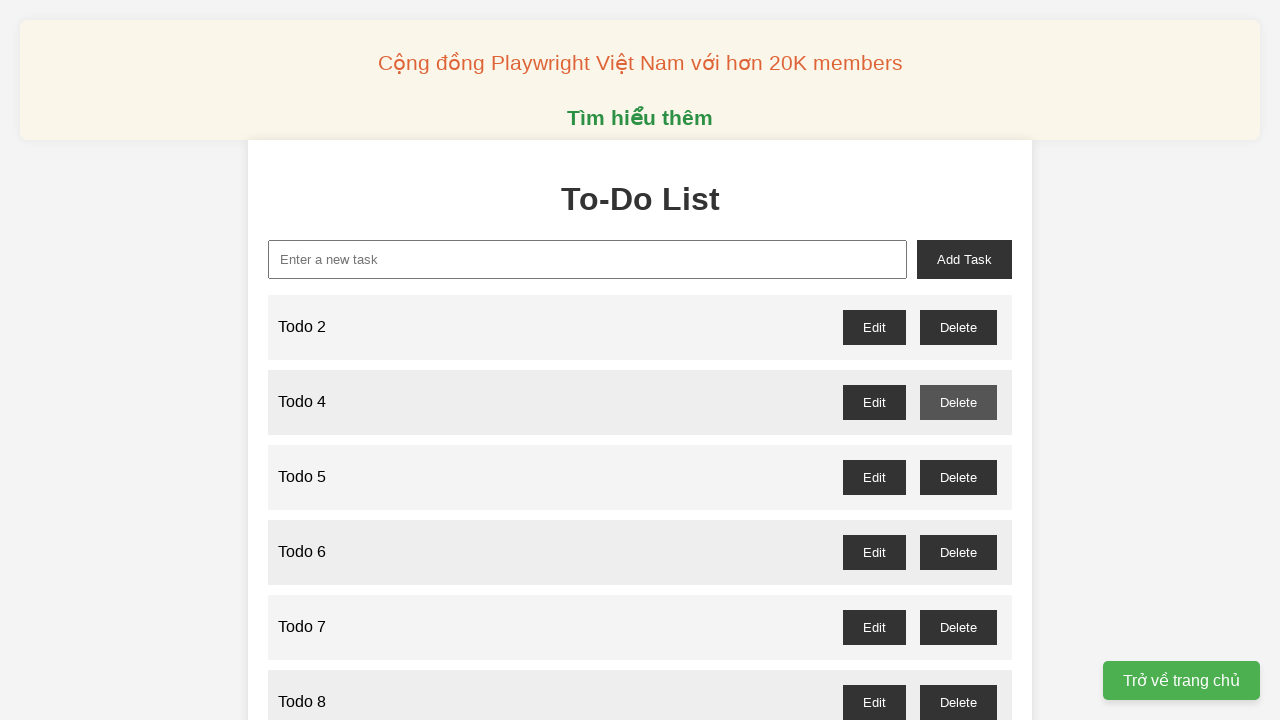

Dialog accepted and Todo 3 deleted
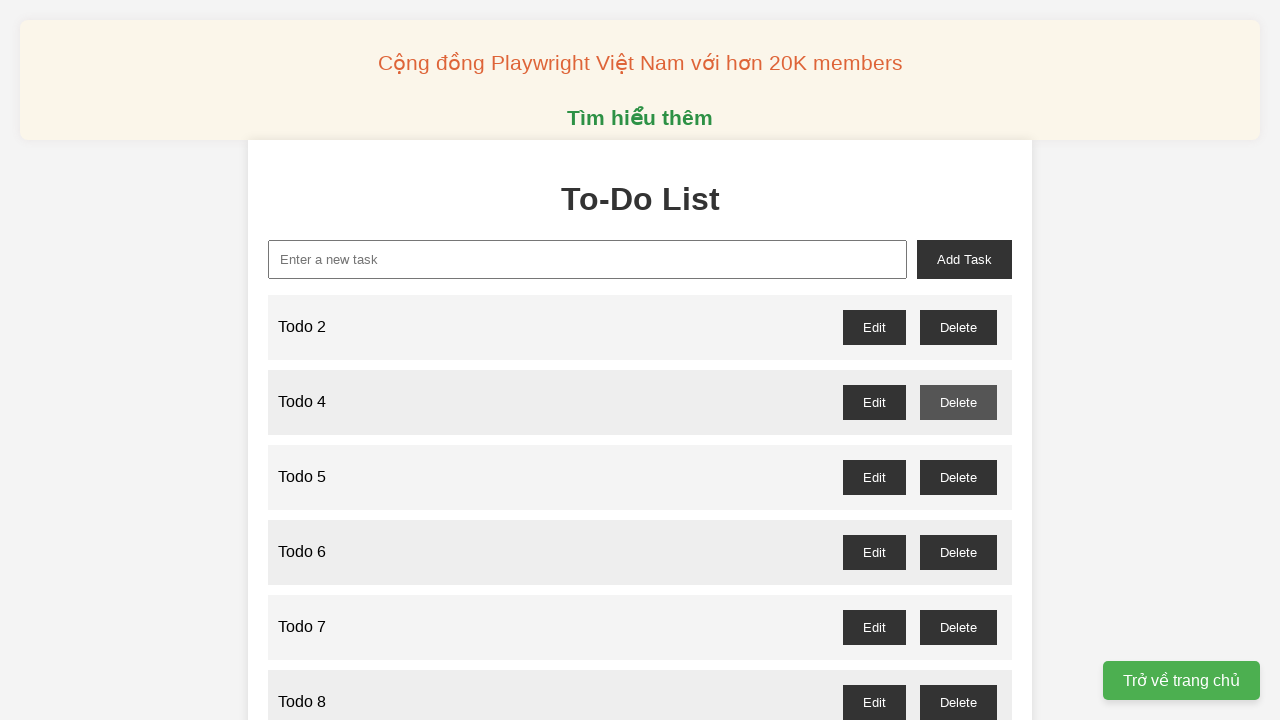

Clicked delete button for odd-numbered Todo 5 at (958, 477) on //ul[@id='task-list']//span[text()='Todo 5']/following-sibling::div/button[text(
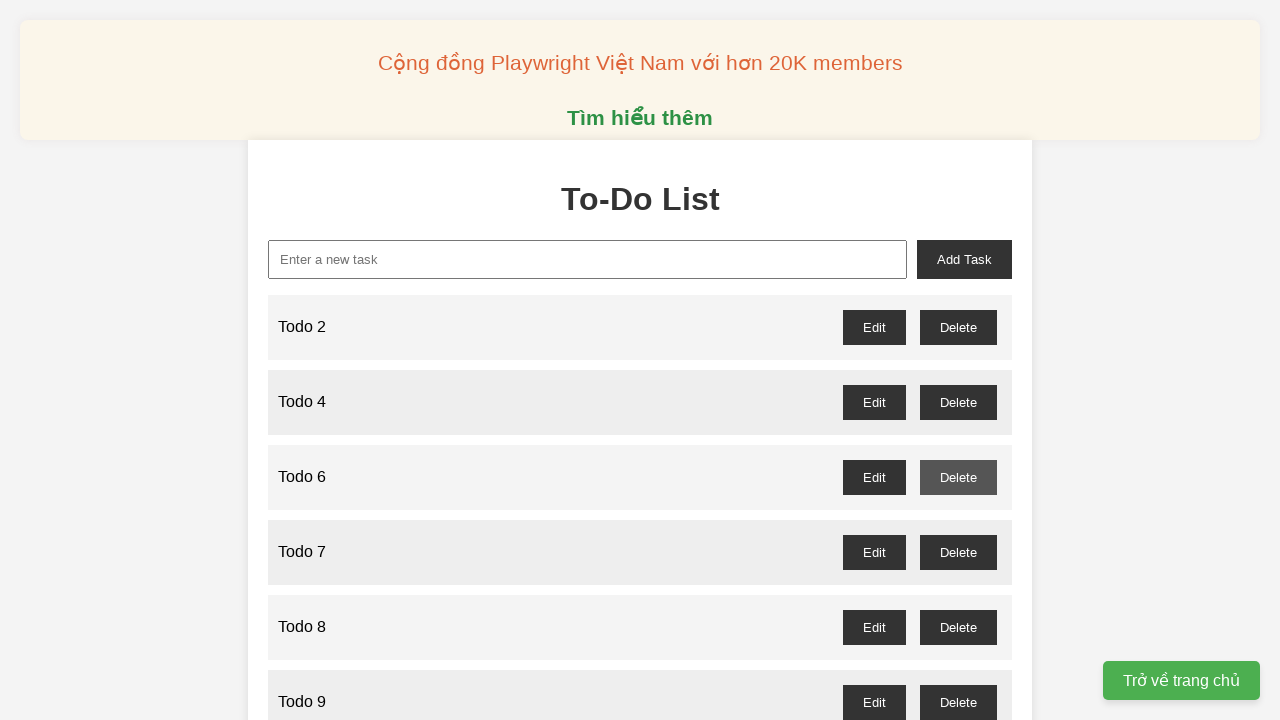

Dialog accepted and Todo 5 deleted
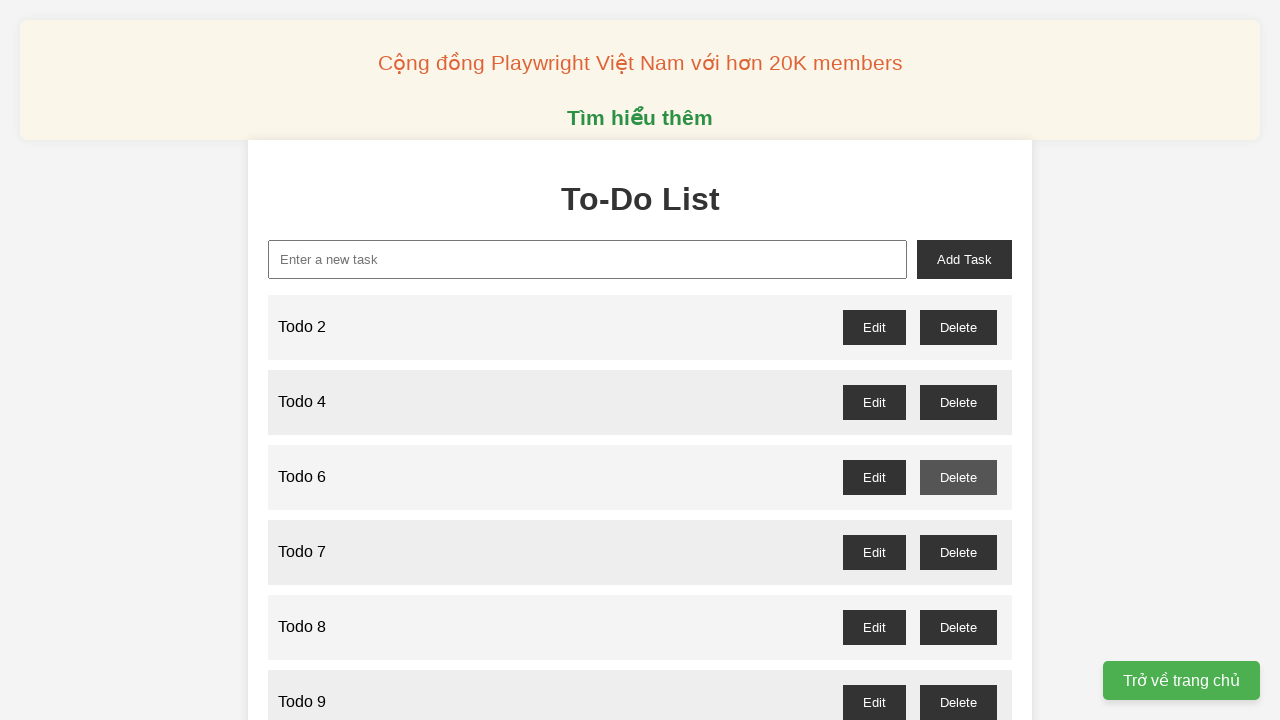

Clicked delete button for odd-numbered Todo 7 at (958, 552) on //ul[@id='task-list']//span[text()='Todo 7']/following-sibling::div/button[text(
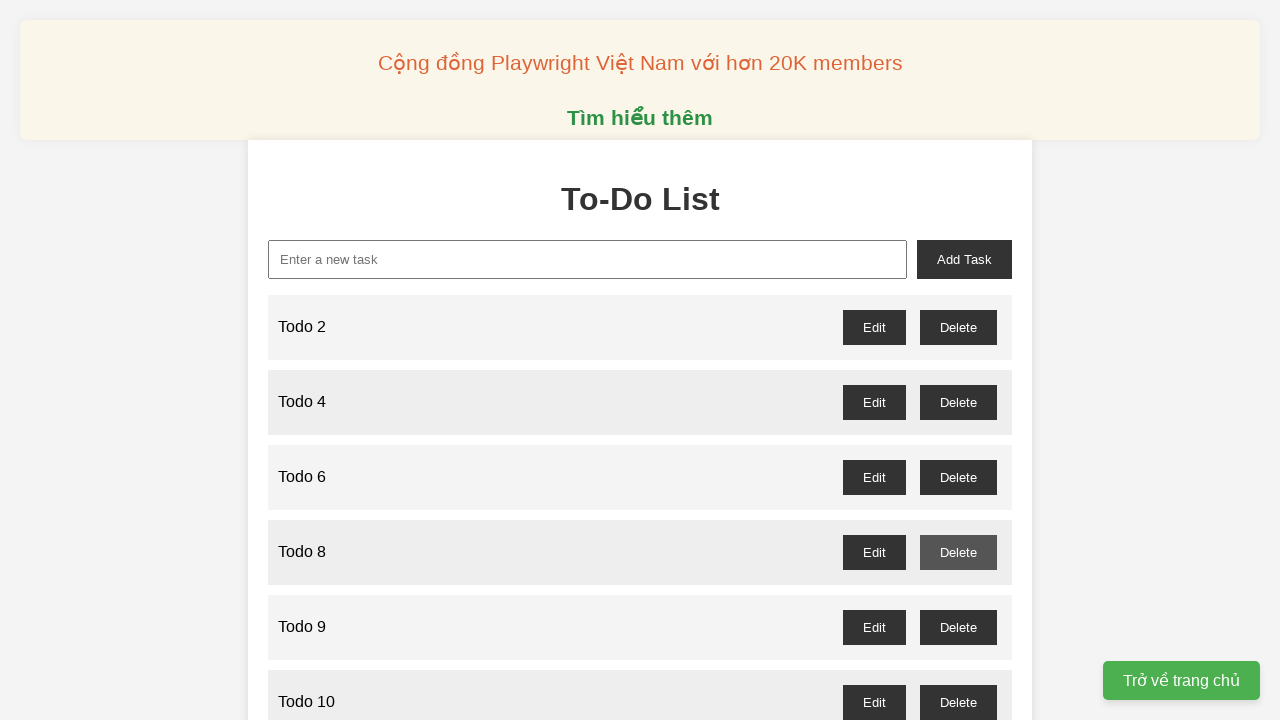

Dialog accepted and Todo 7 deleted
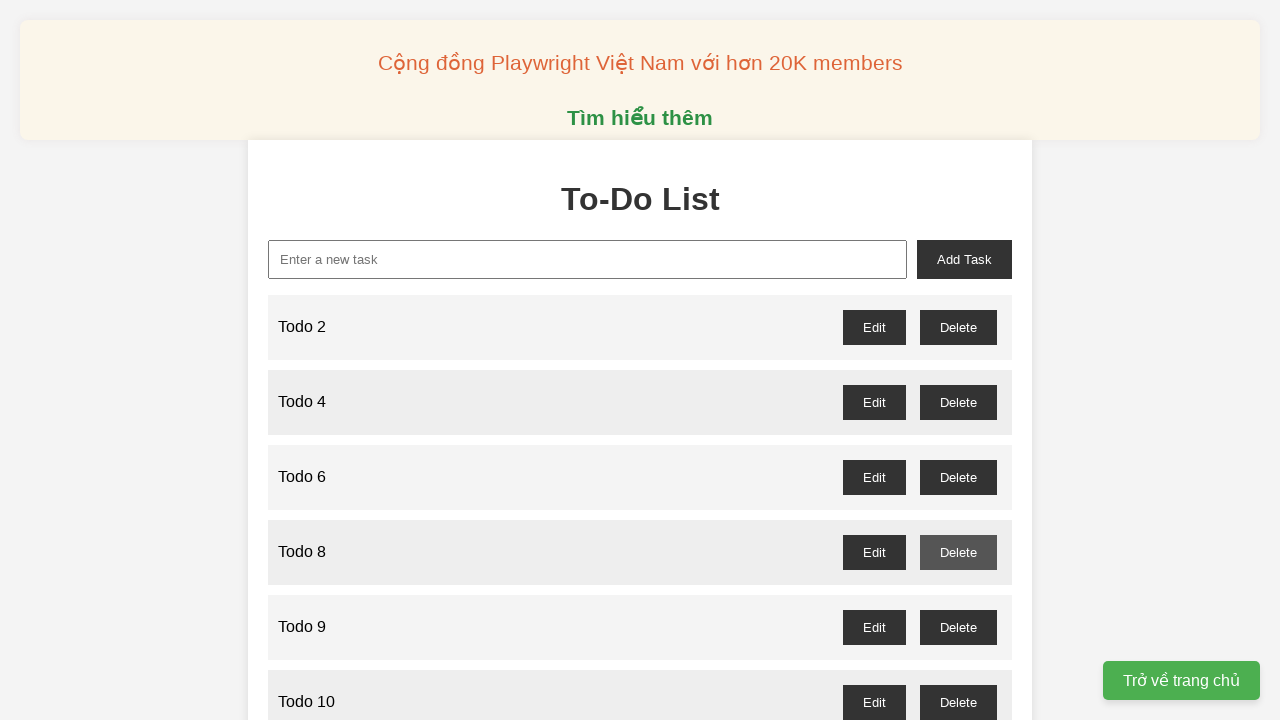

Clicked delete button for odd-numbered Todo 9 at (958, 627) on //ul[@id='task-list']//span[text()='Todo 9']/following-sibling::div/button[text(
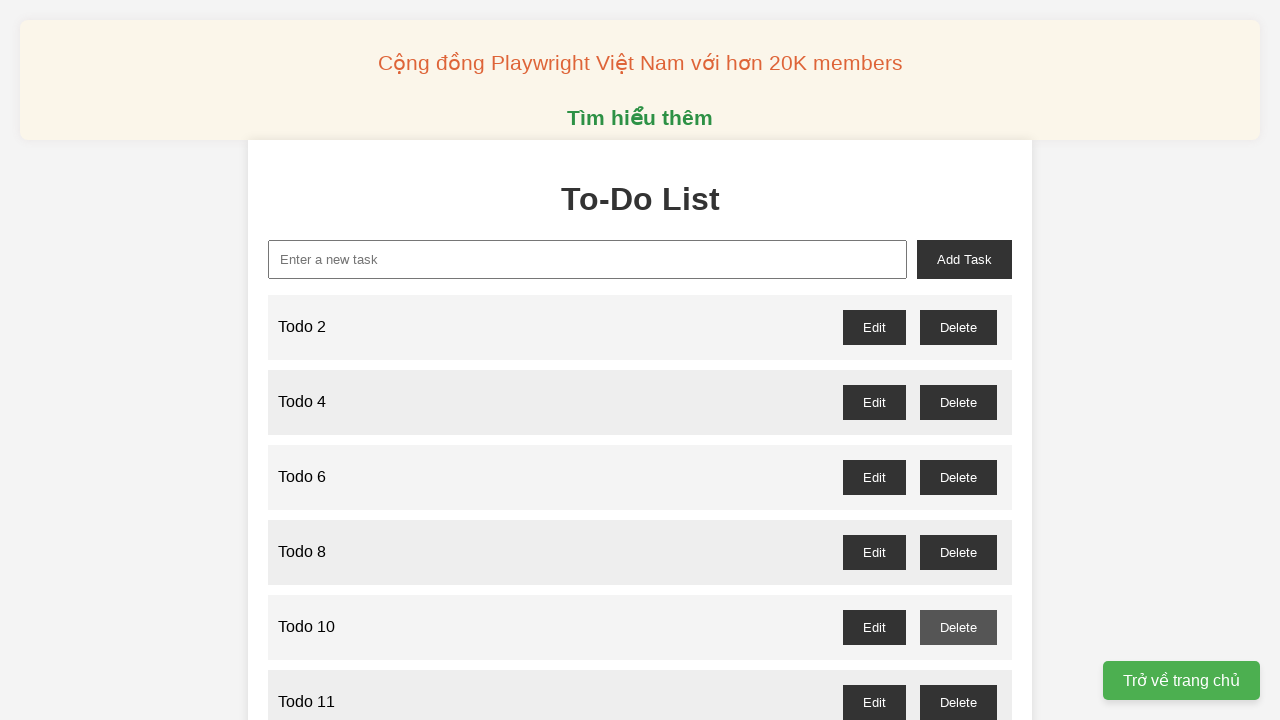

Dialog accepted and Todo 9 deleted
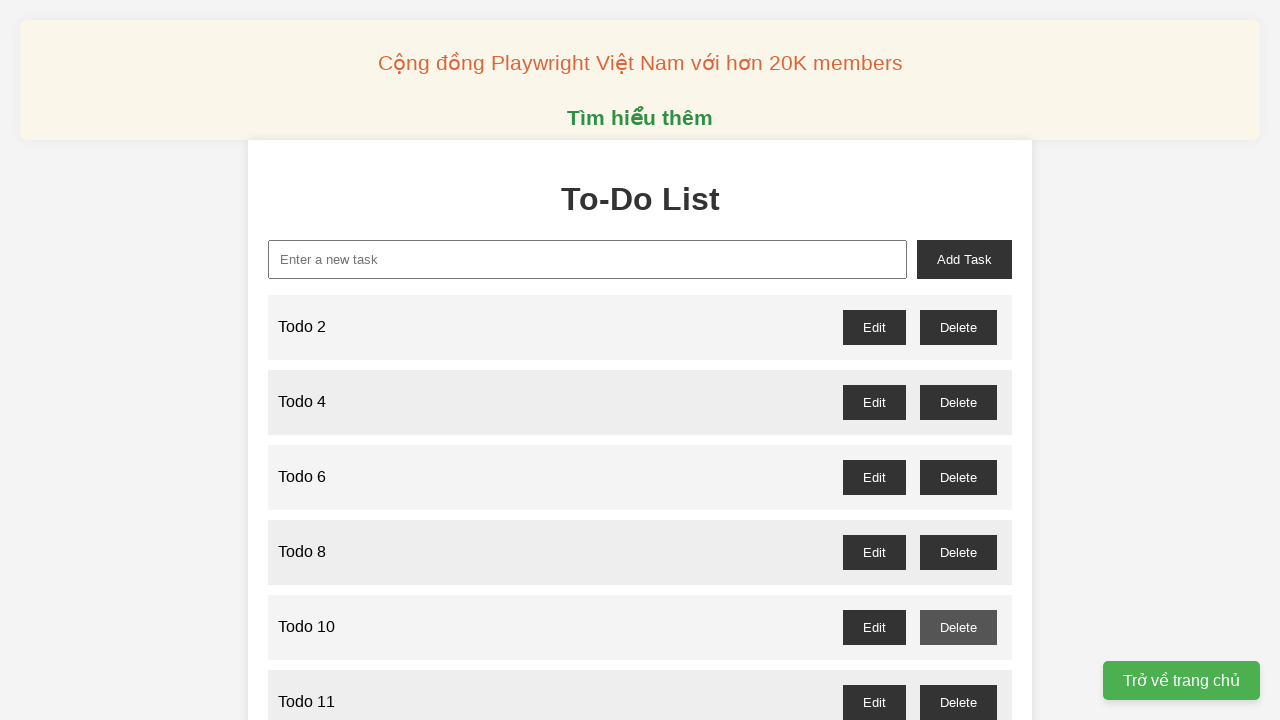

Clicked delete button for odd-numbered Todo 11 at (958, 702) on //ul[@id='task-list']//span[text()='Todo 11']/following-sibling::div/button[text
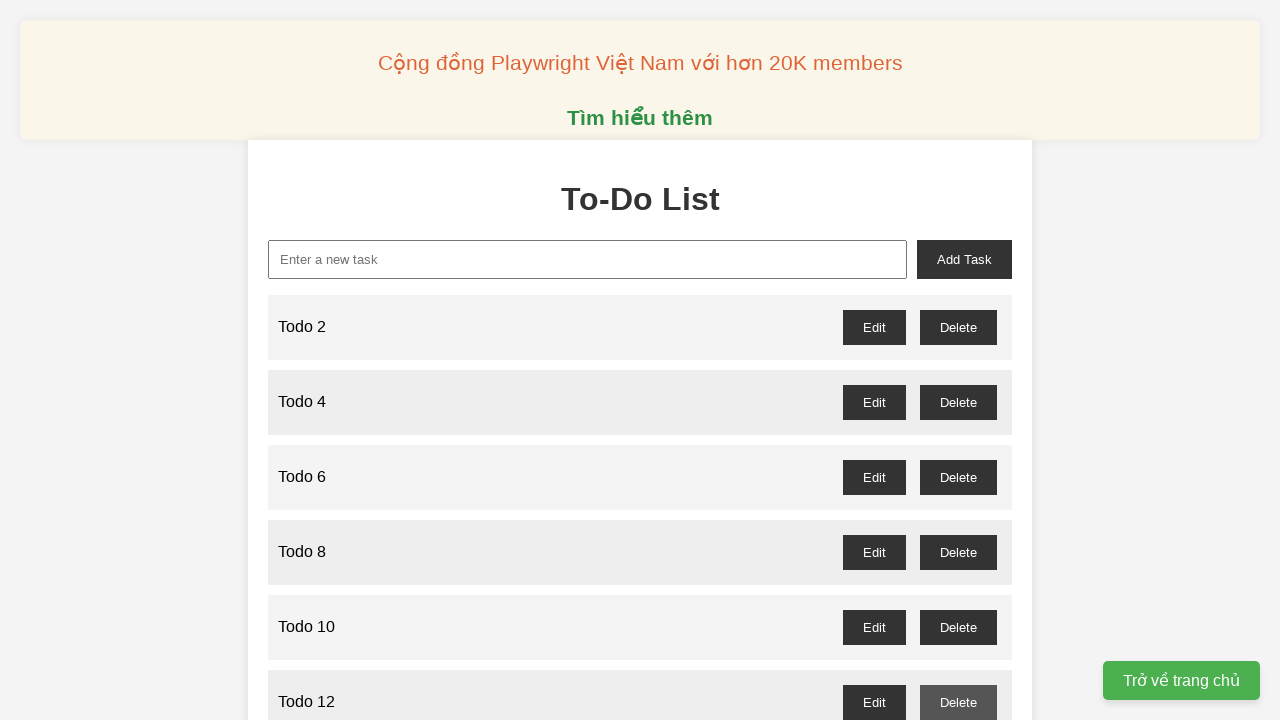

Dialog accepted and Todo 11 deleted
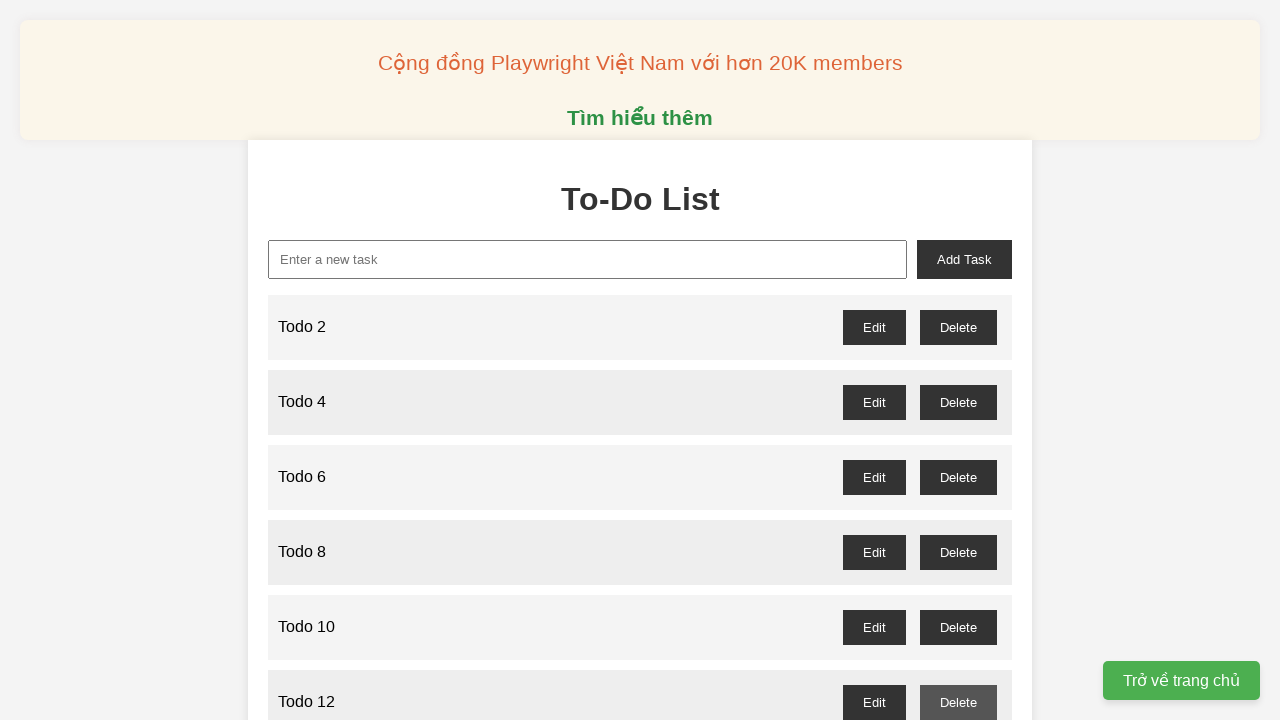

Clicked delete button for odd-numbered Todo 13 at (958, 360) on //ul[@id='task-list']//span[text()='Todo 13']/following-sibling::div/button[text
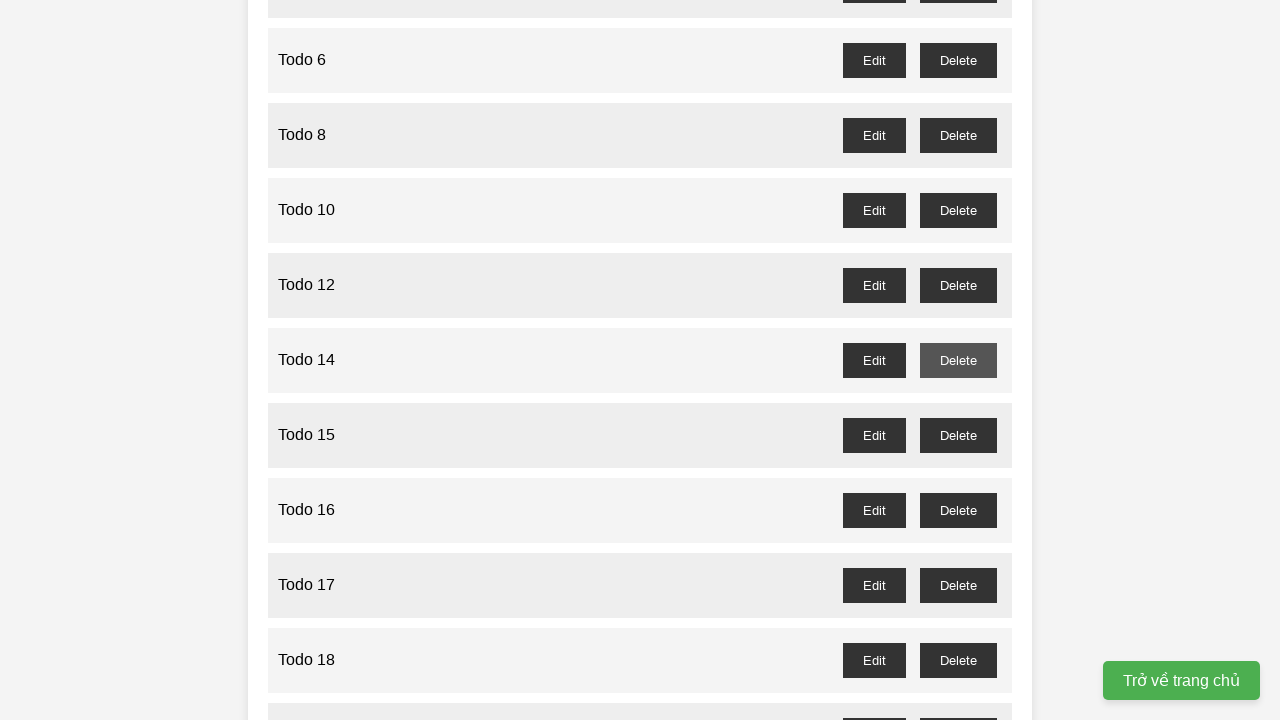

Dialog accepted and Todo 13 deleted
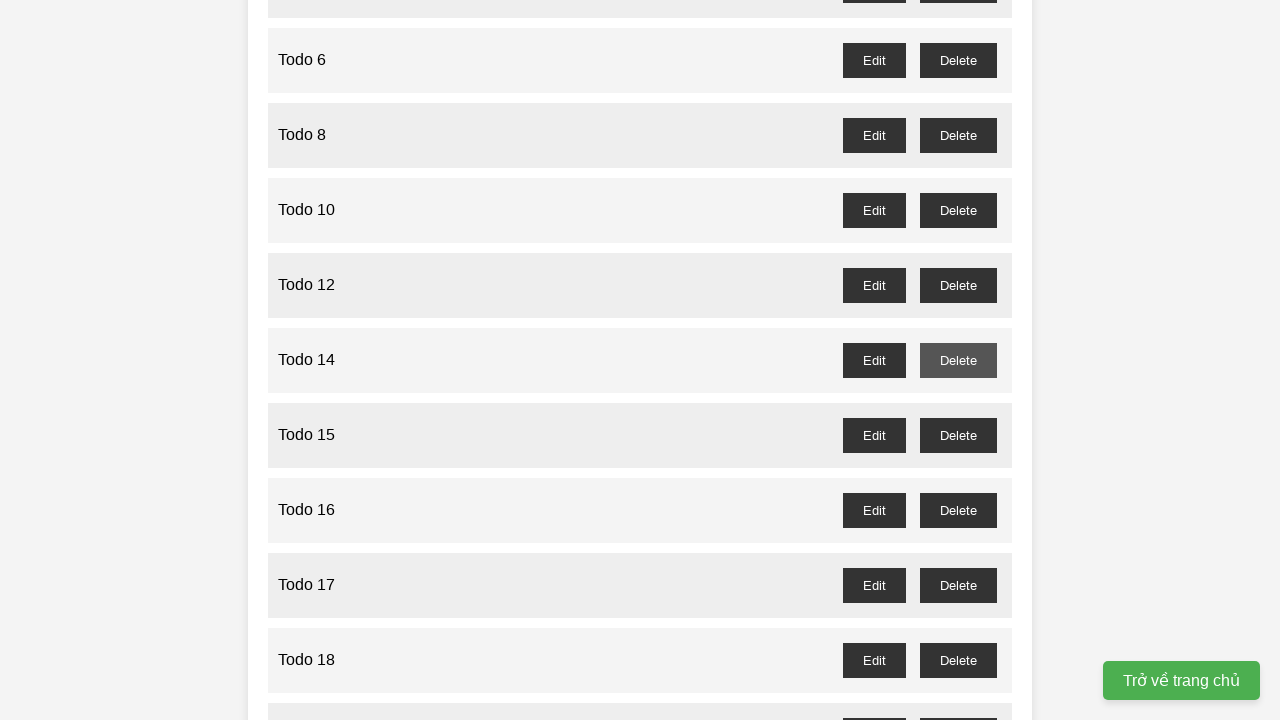

Clicked delete button for odd-numbered Todo 15 at (958, 435) on //ul[@id='task-list']//span[text()='Todo 15']/following-sibling::div/button[text
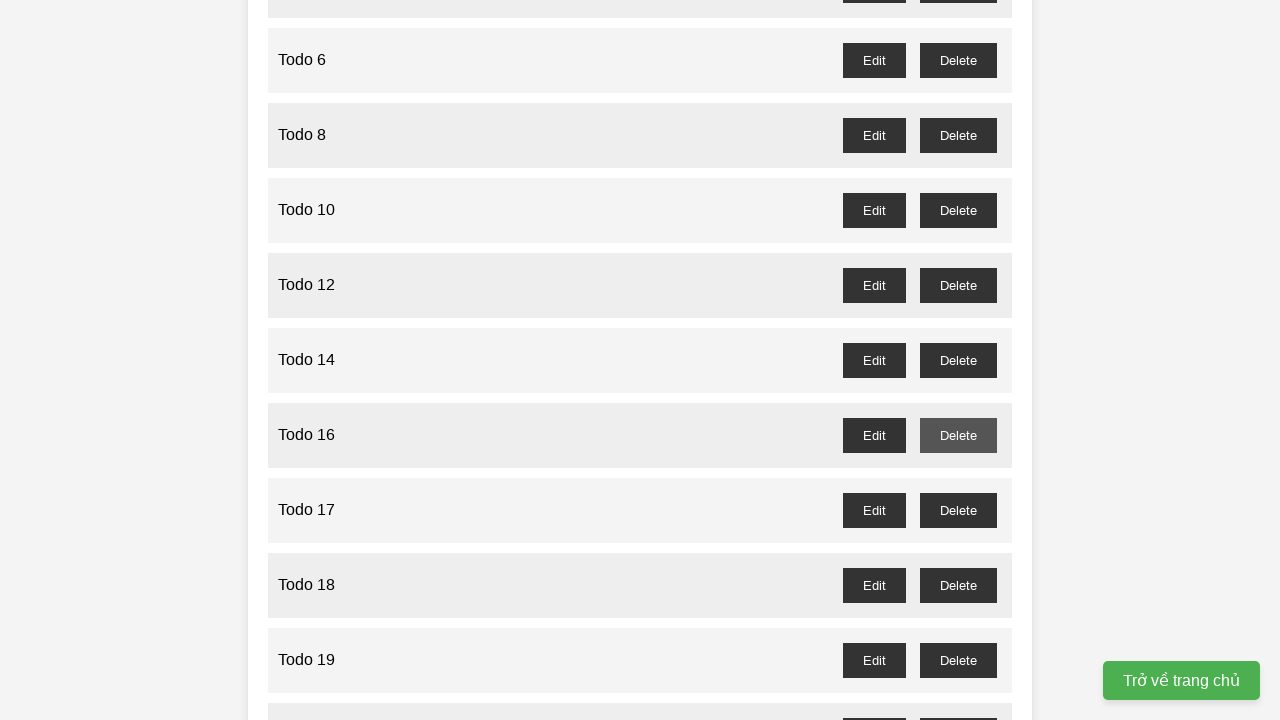

Dialog accepted and Todo 15 deleted
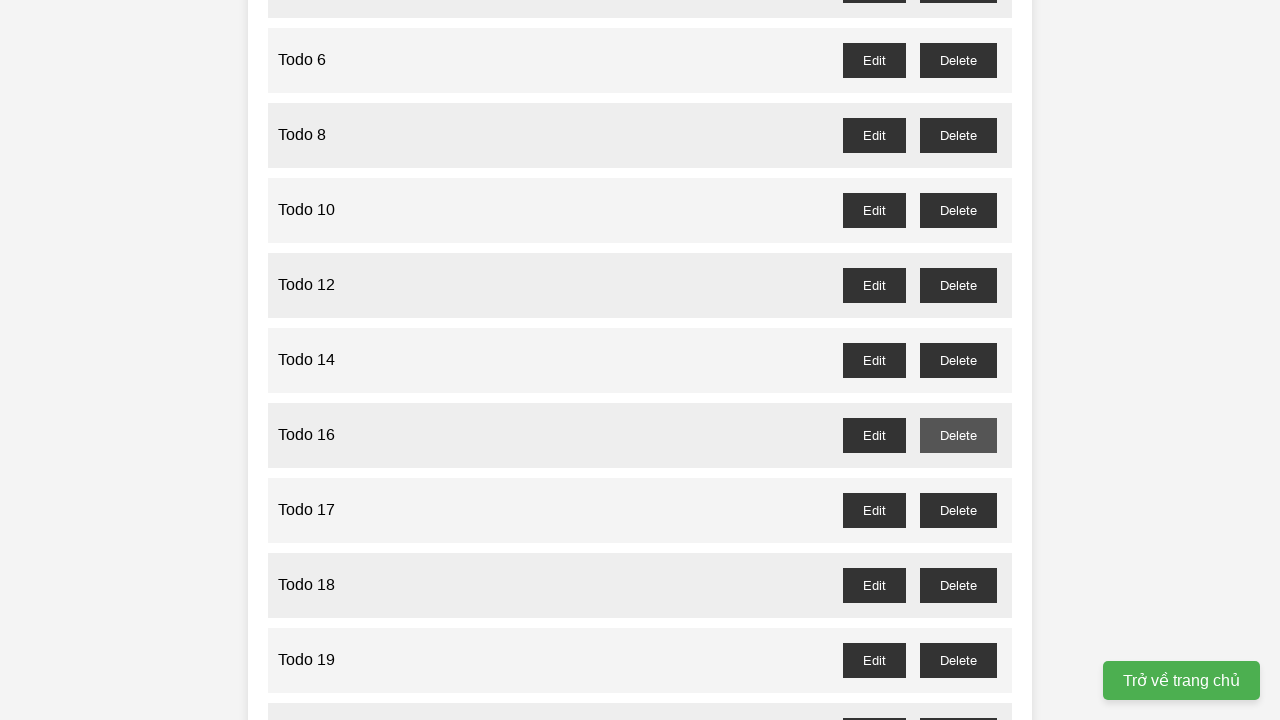

Clicked delete button for odd-numbered Todo 17 at (958, 510) on //ul[@id='task-list']//span[text()='Todo 17']/following-sibling::div/button[text
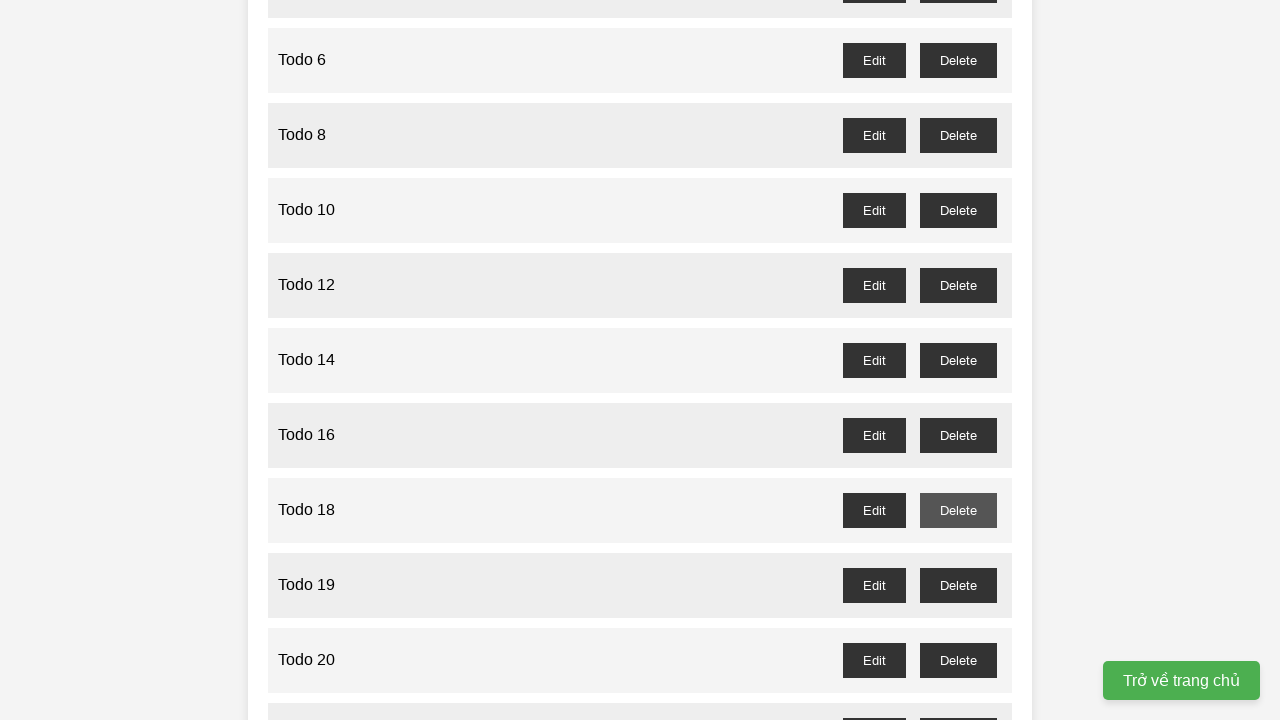

Dialog accepted and Todo 17 deleted
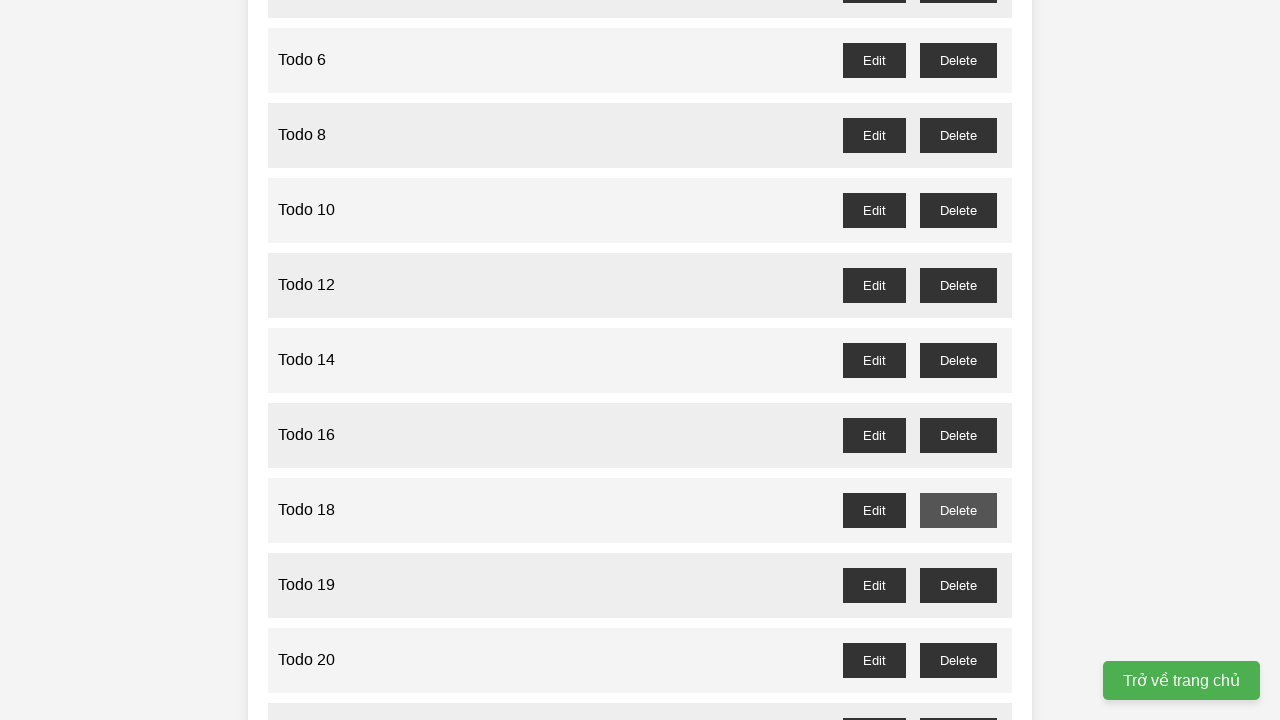

Clicked delete button for odd-numbered Todo 19 at (958, 585) on //ul[@id='task-list']//span[text()='Todo 19']/following-sibling::div/button[text
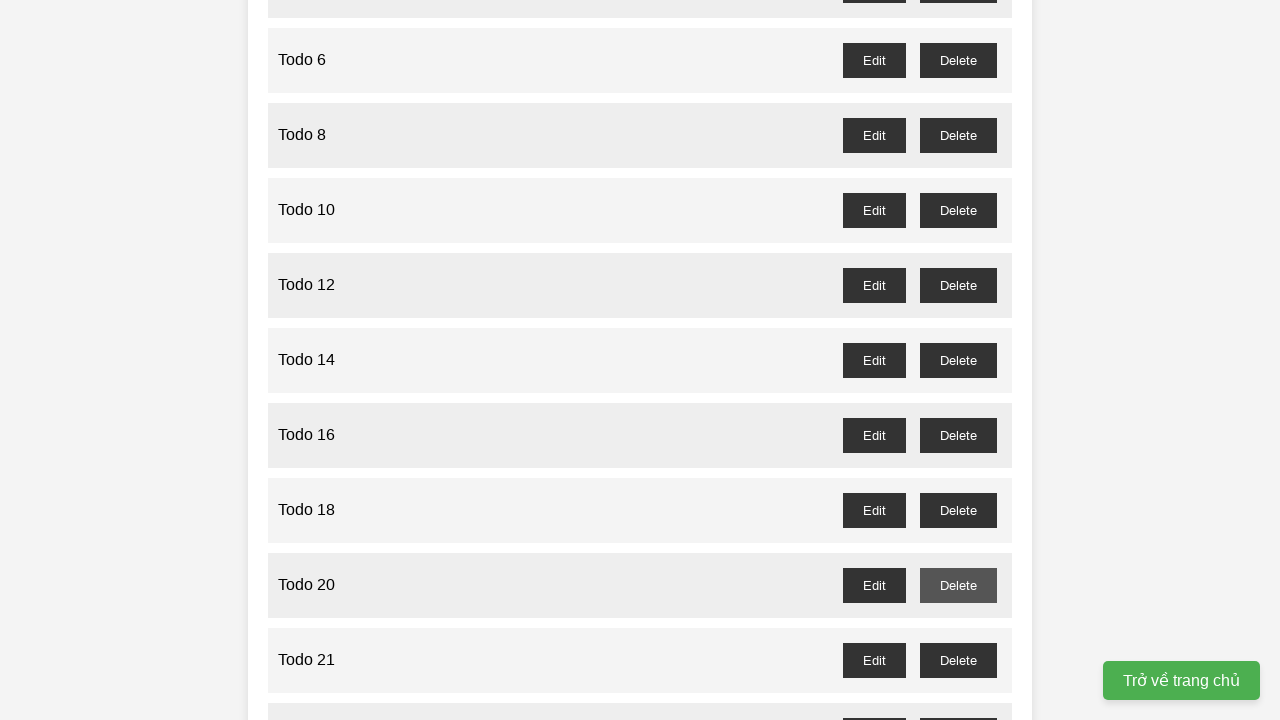

Dialog accepted and Todo 19 deleted
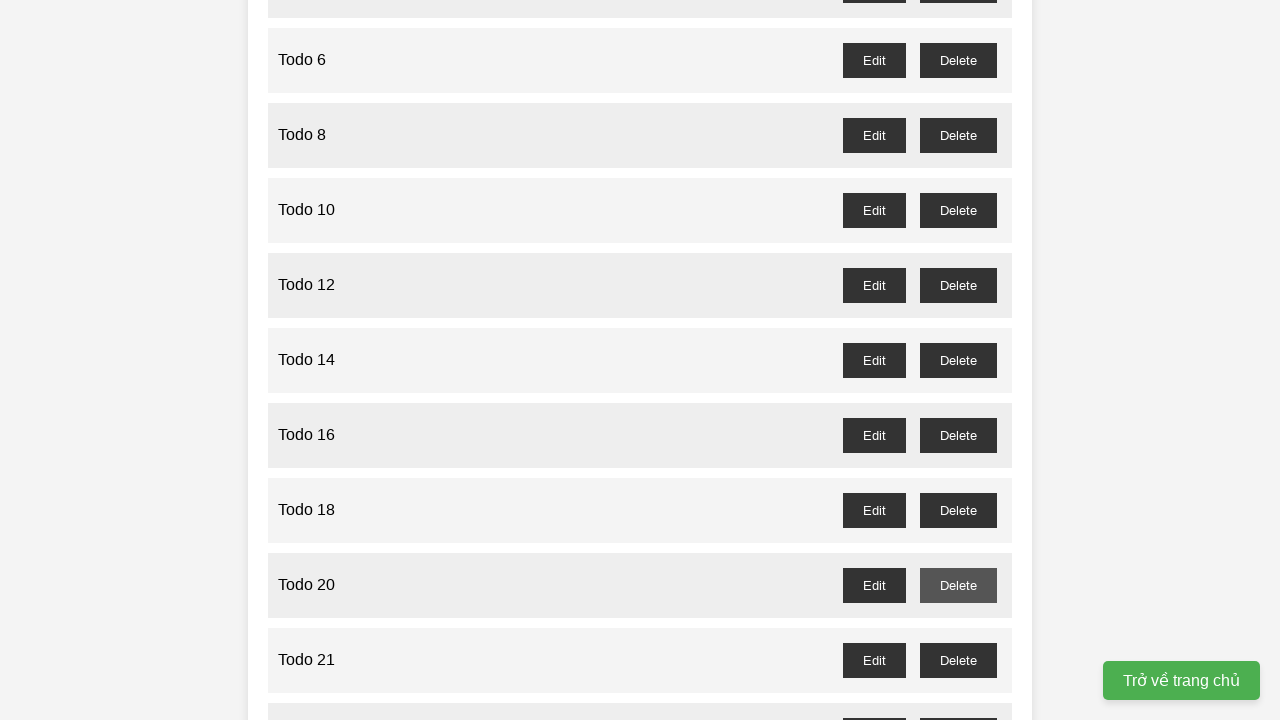

Clicked delete button for odd-numbered Todo 21 at (958, 660) on //ul[@id='task-list']//span[text()='Todo 21']/following-sibling::div/button[text
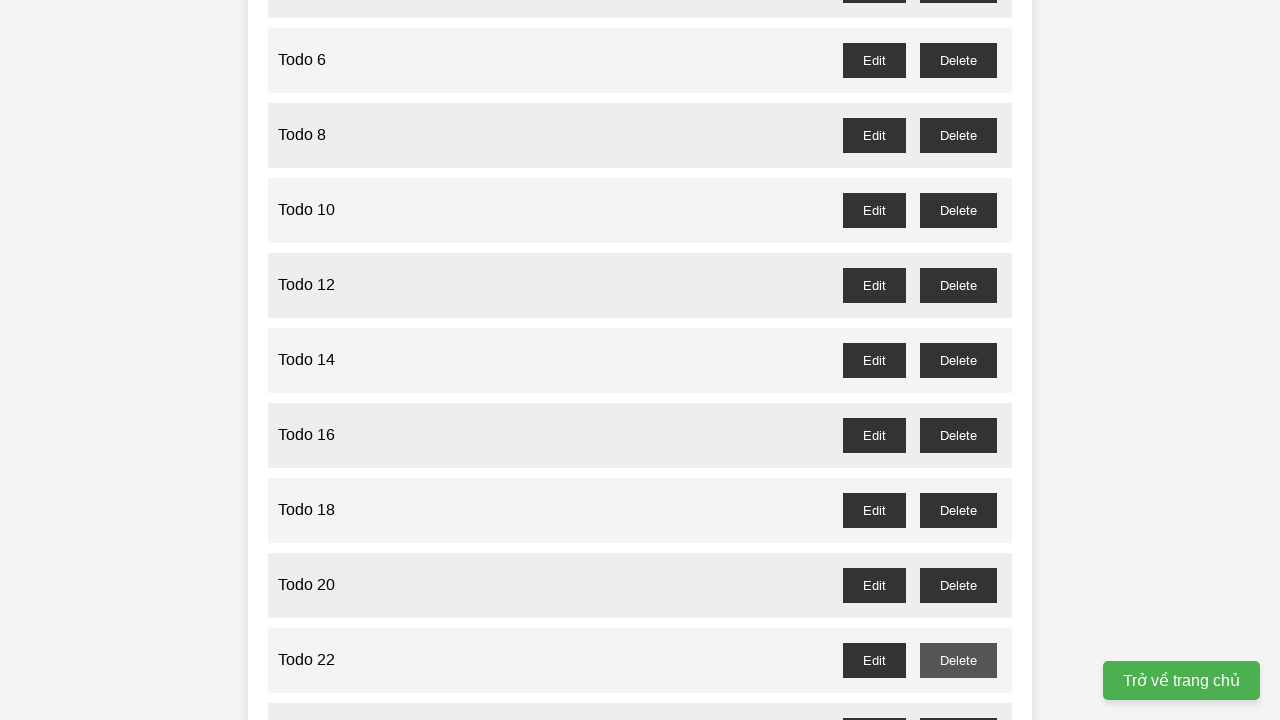

Dialog accepted and Todo 21 deleted
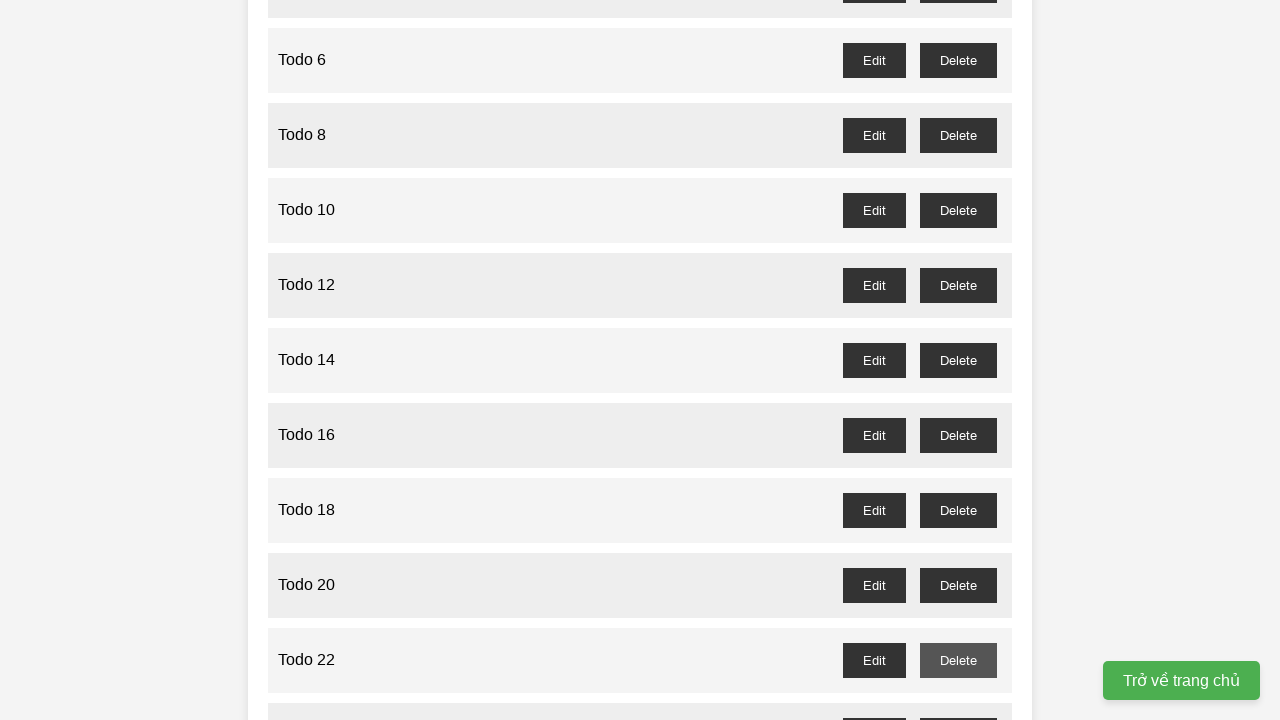

Clicked delete button for odd-numbered Todo 23 at (958, 703) on //ul[@id='task-list']//span[text()='Todo 23']/following-sibling::div/button[text
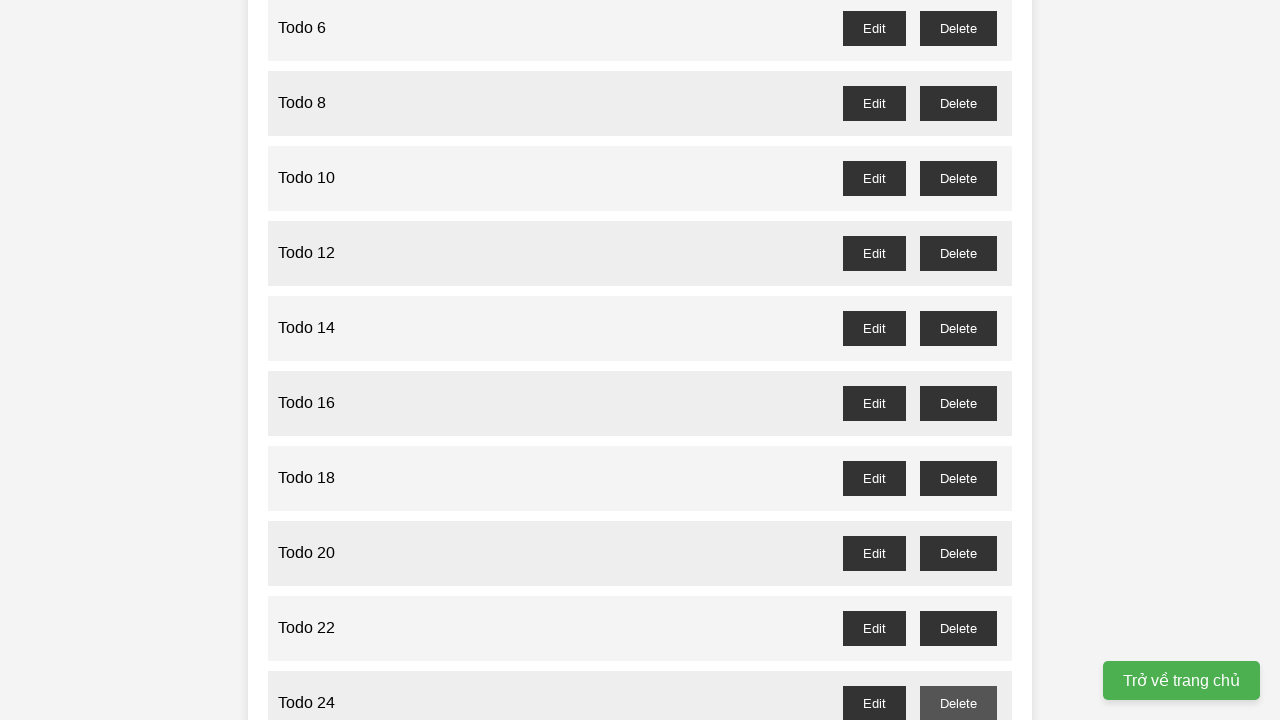

Dialog accepted and Todo 23 deleted
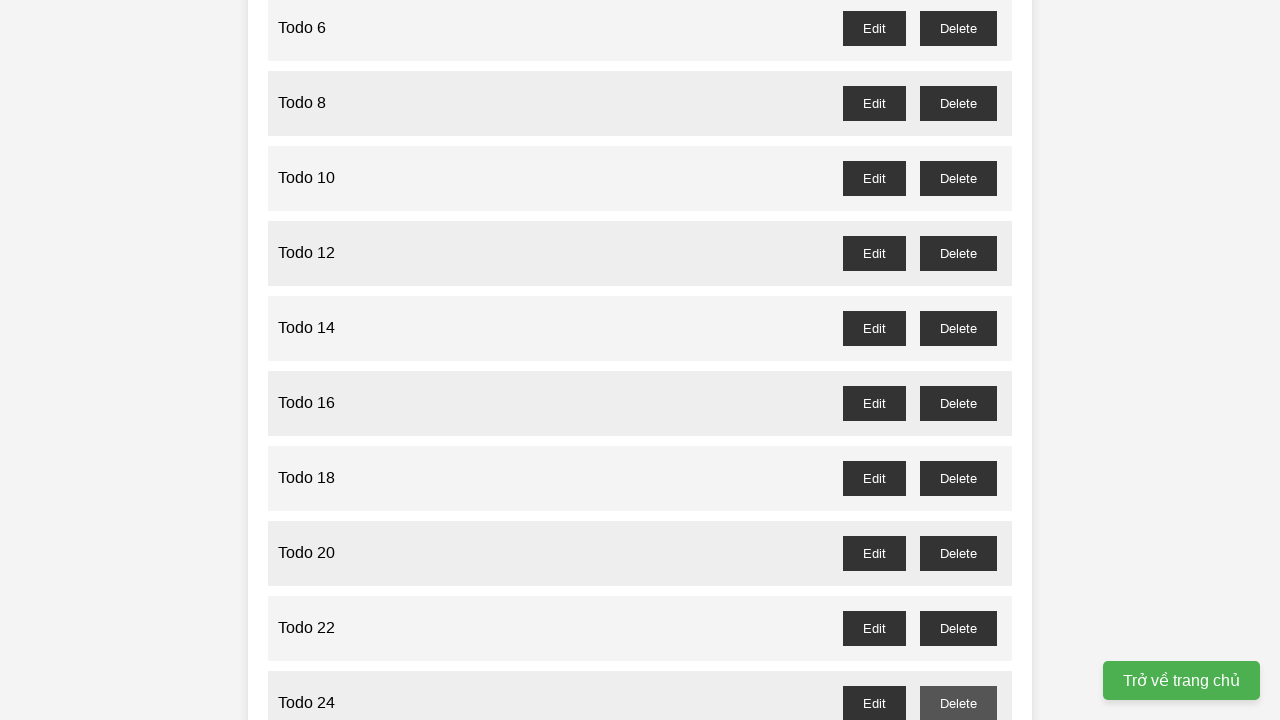

Clicked delete button for odd-numbered Todo 25 at (958, 360) on //ul[@id='task-list']//span[text()='Todo 25']/following-sibling::div/button[text
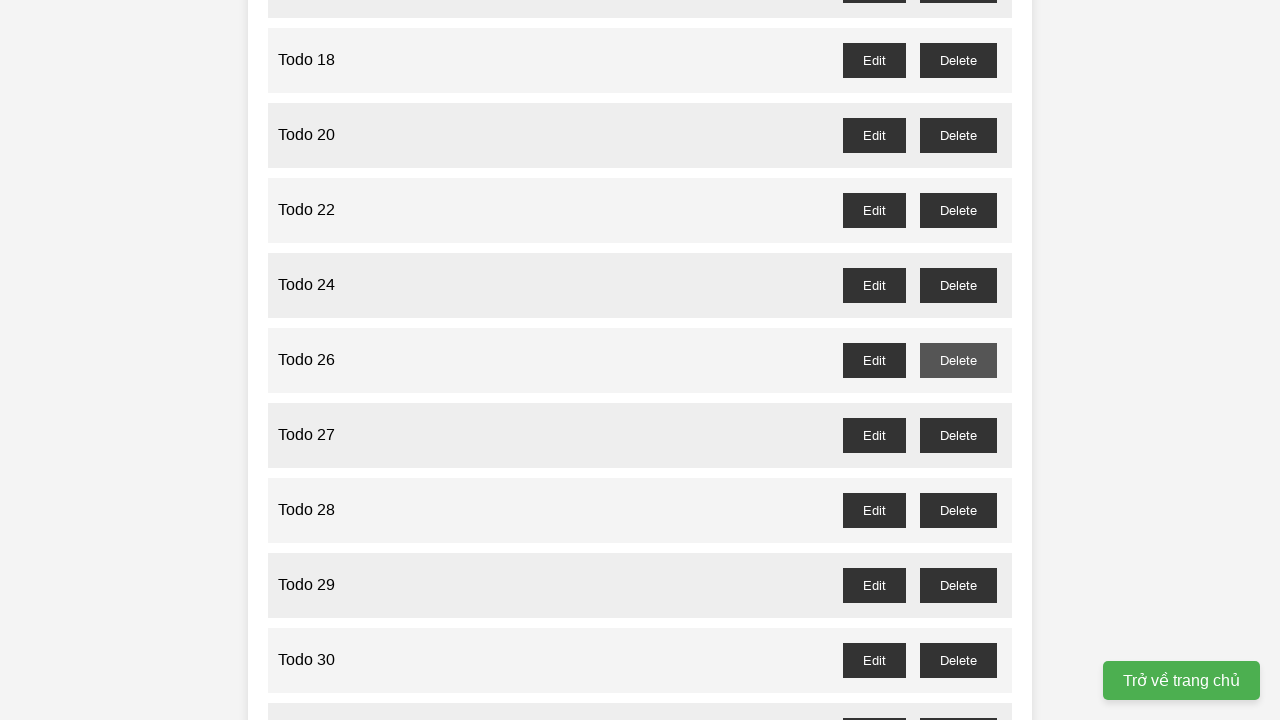

Dialog accepted and Todo 25 deleted
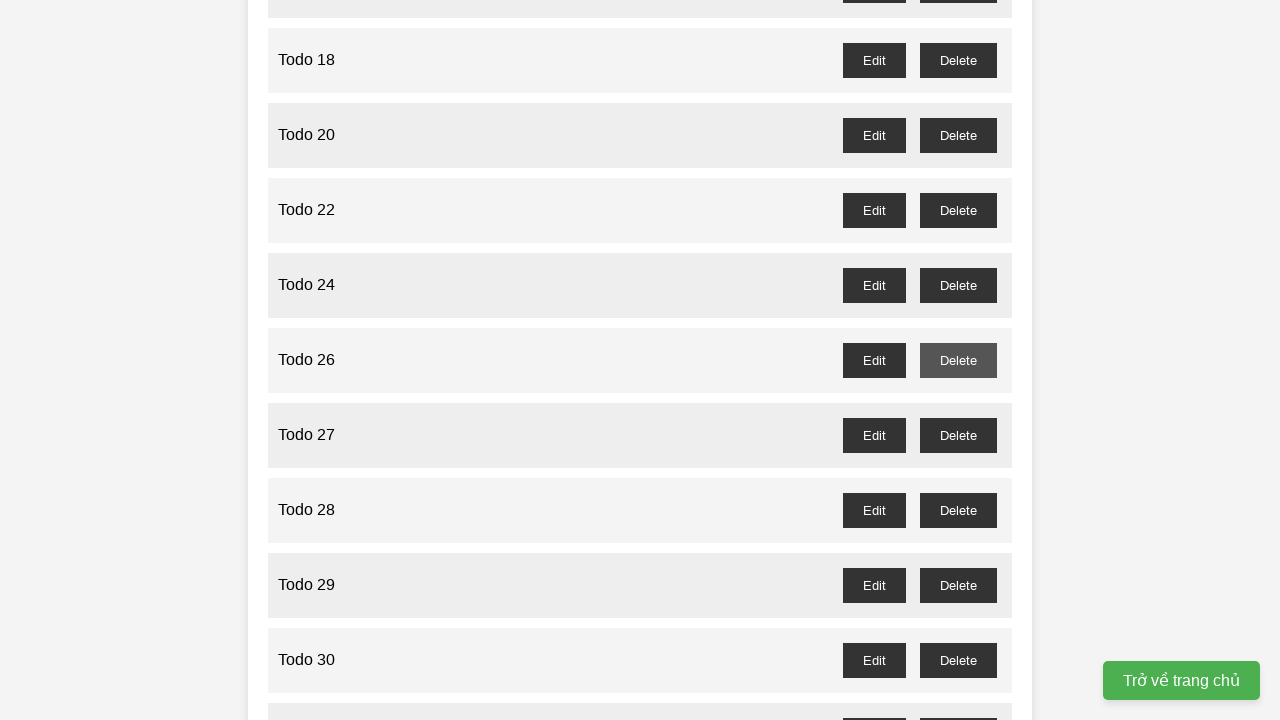

Clicked delete button for odd-numbered Todo 27 at (958, 435) on //ul[@id='task-list']//span[text()='Todo 27']/following-sibling::div/button[text
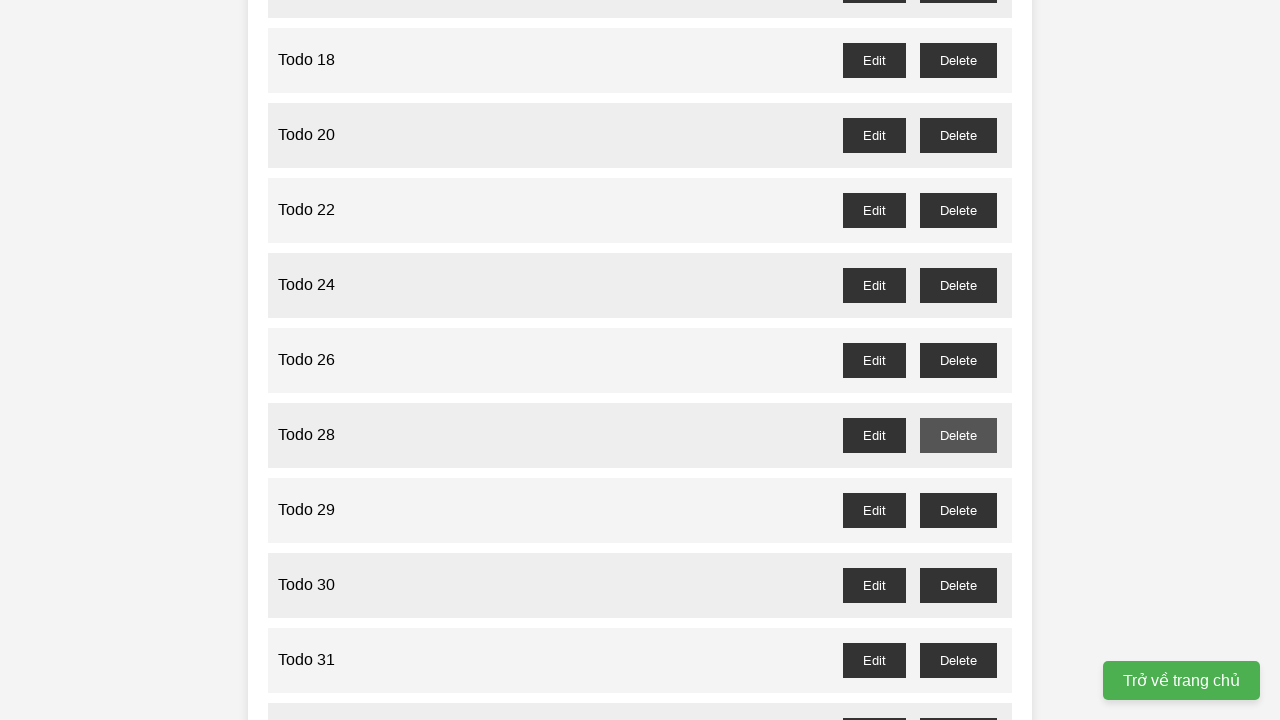

Dialog accepted and Todo 27 deleted
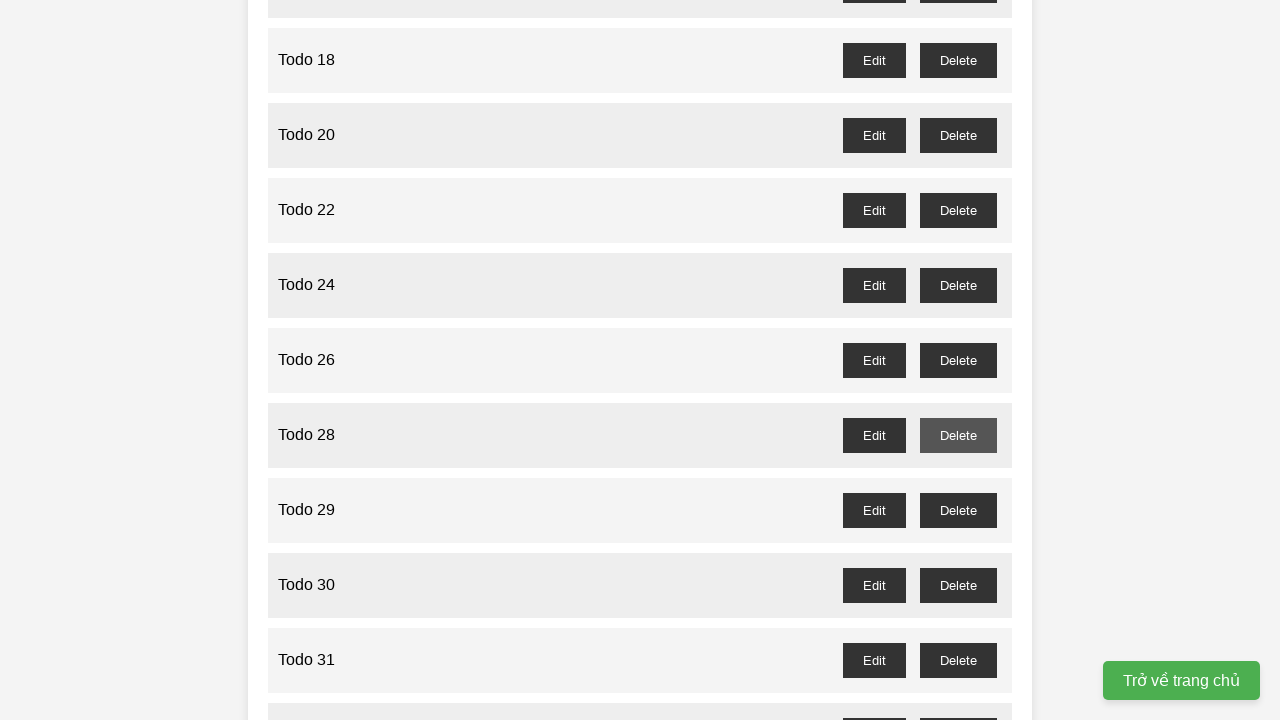

Clicked delete button for odd-numbered Todo 29 at (958, 510) on //ul[@id='task-list']//span[text()='Todo 29']/following-sibling::div/button[text
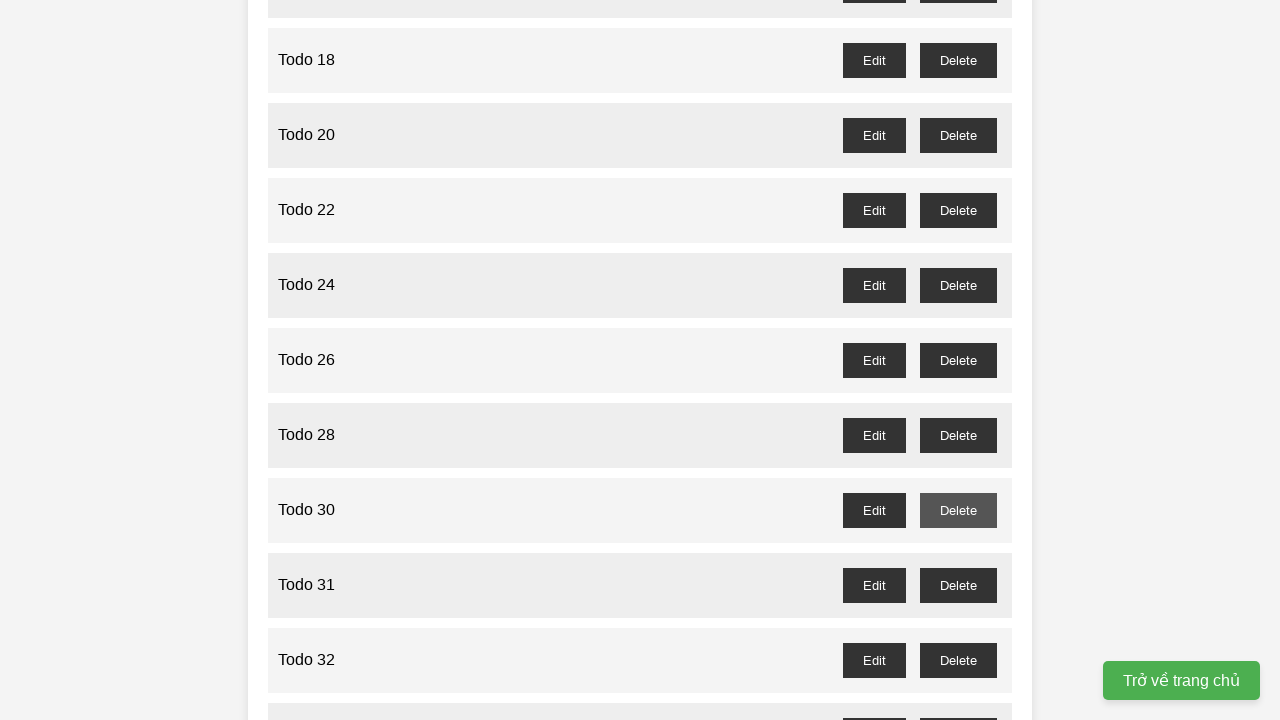

Dialog accepted and Todo 29 deleted
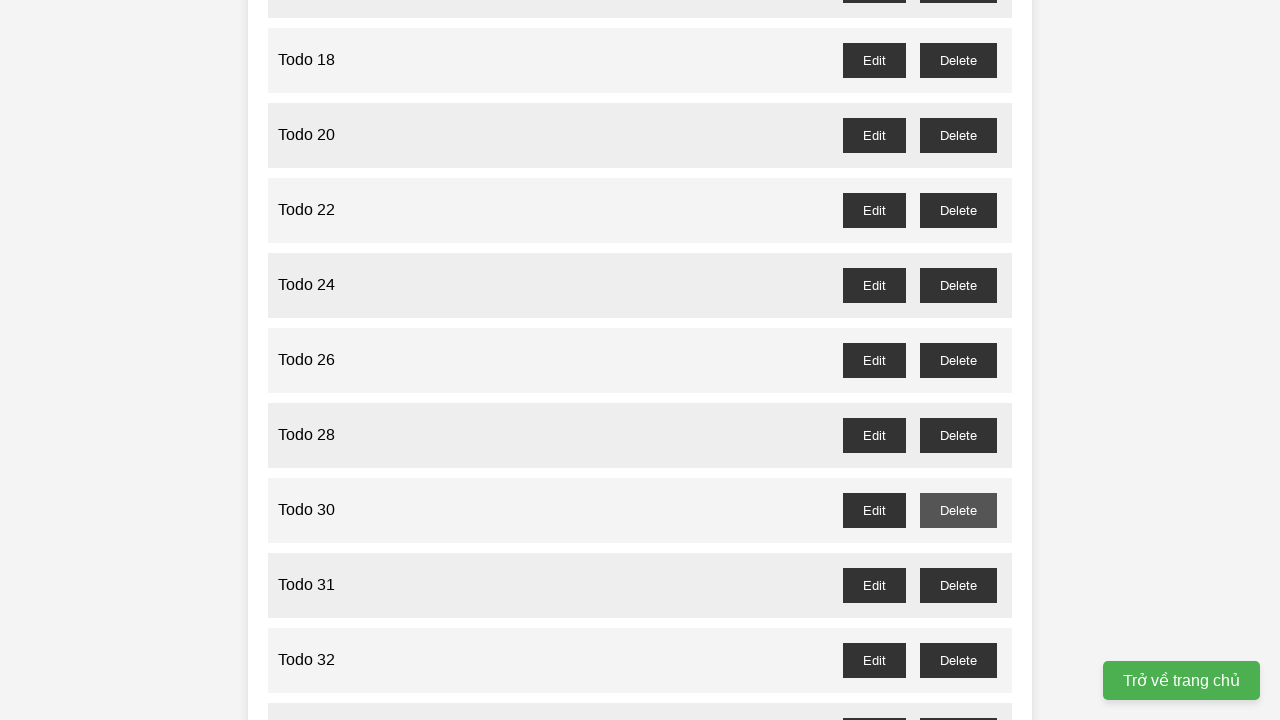

Clicked delete button for odd-numbered Todo 31 at (958, 585) on //ul[@id='task-list']//span[text()='Todo 31']/following-sibling::div/button[text
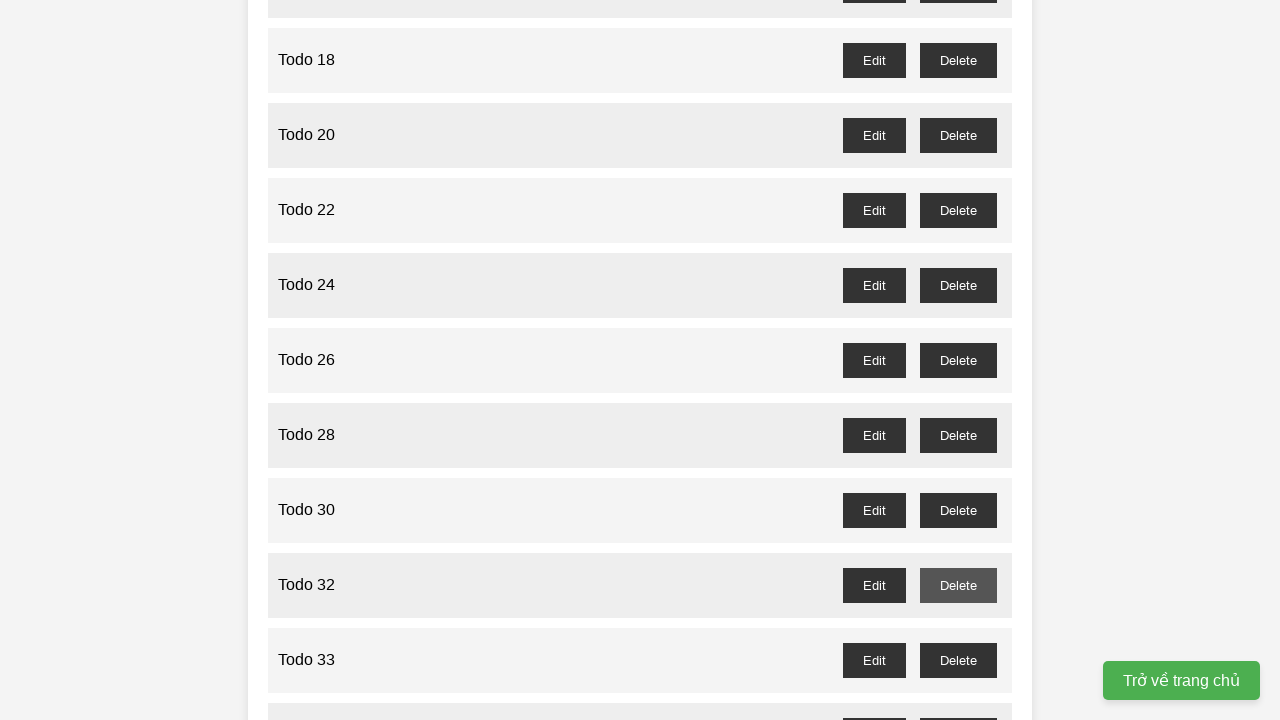

Dialog accepted and Todo 31 deleted
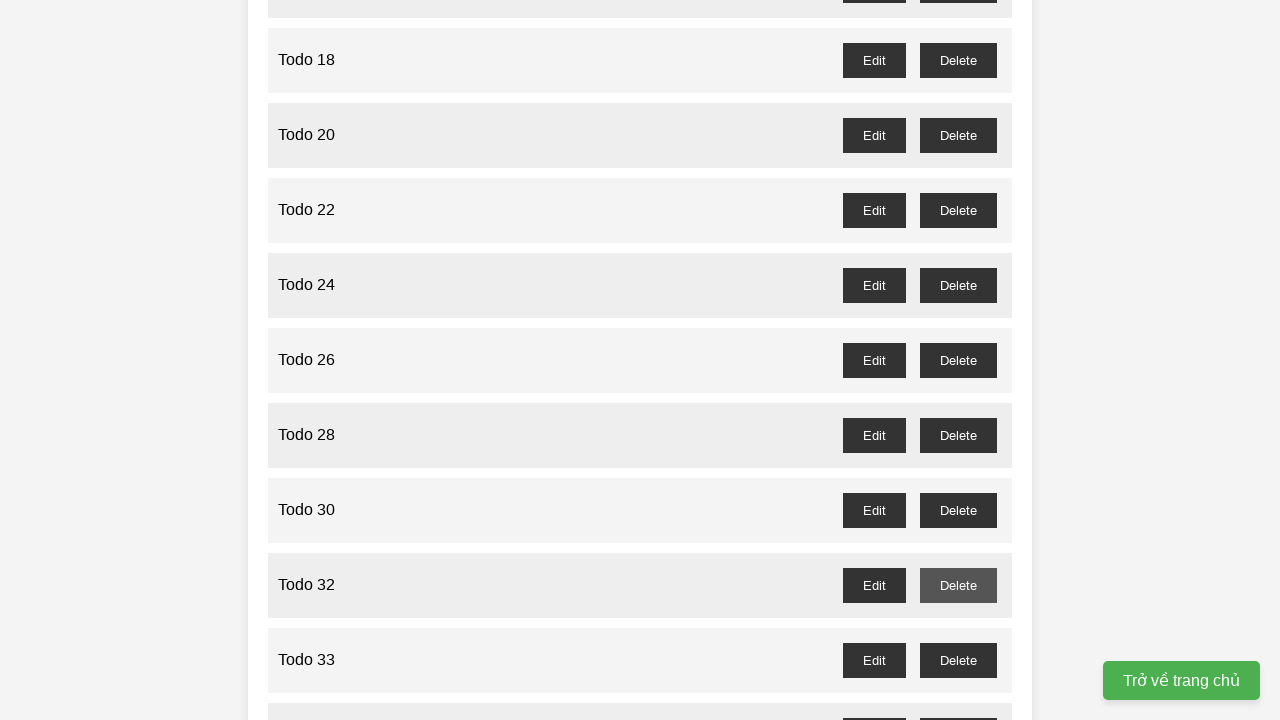

Clicked delete button for odd-numbered Todo 33 at (958, 660) on //ul[@id='task-list']//span[text()='Todo 33']/following-sibling::div/button[text
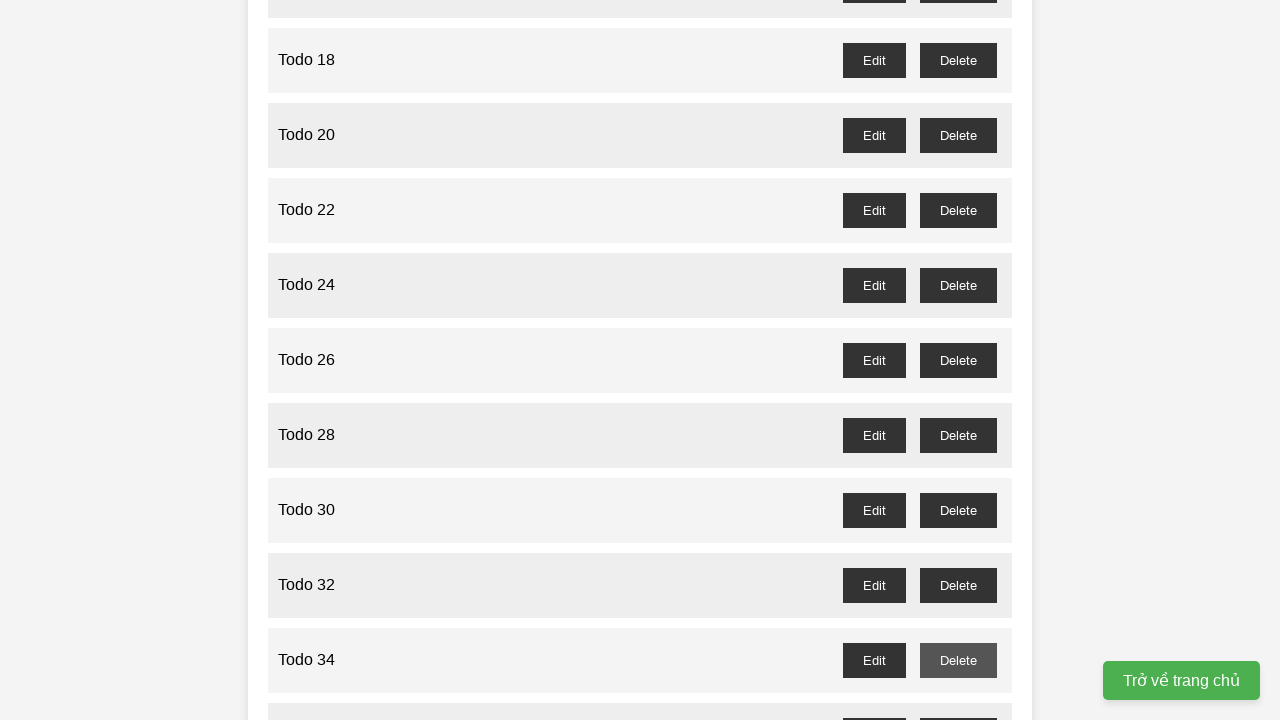

Dialog accepted and Todo 33 deleted
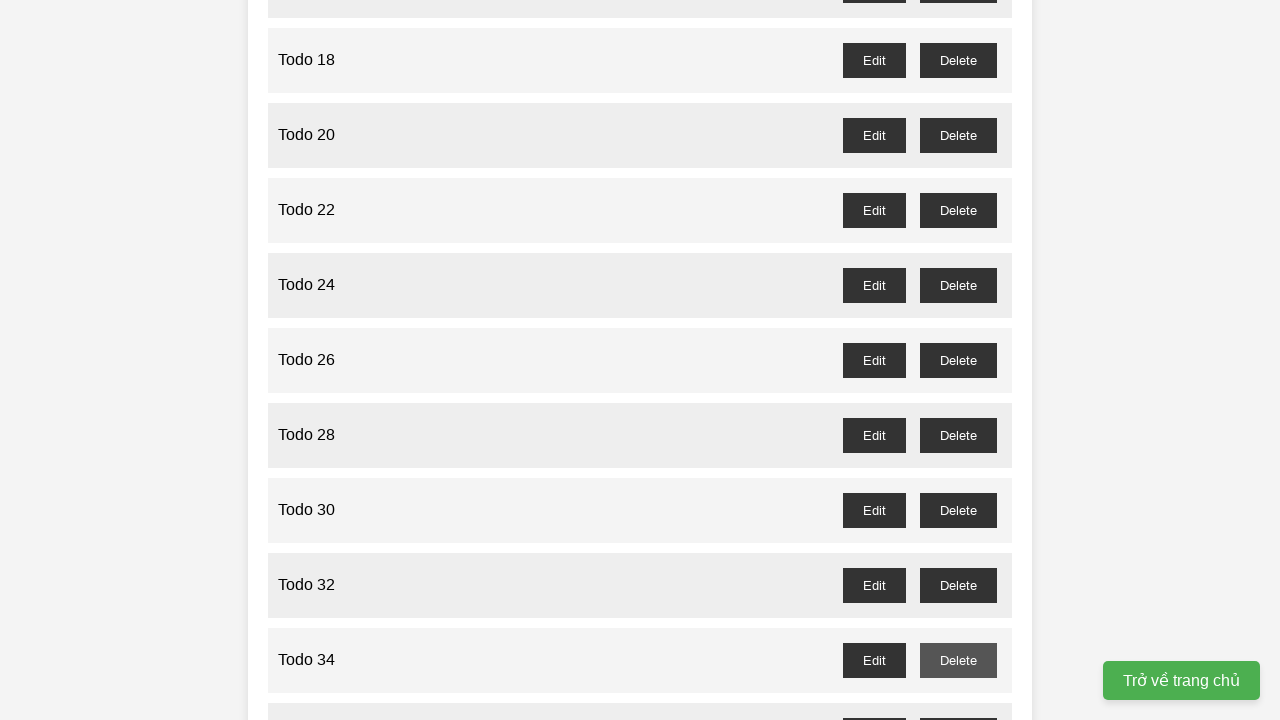

Clicked delete button for odd-numbered Todo 35 at (958, 703) on //ul[@id='task-list']//span[text()='Todo 35']/following-sibling::div/button[text
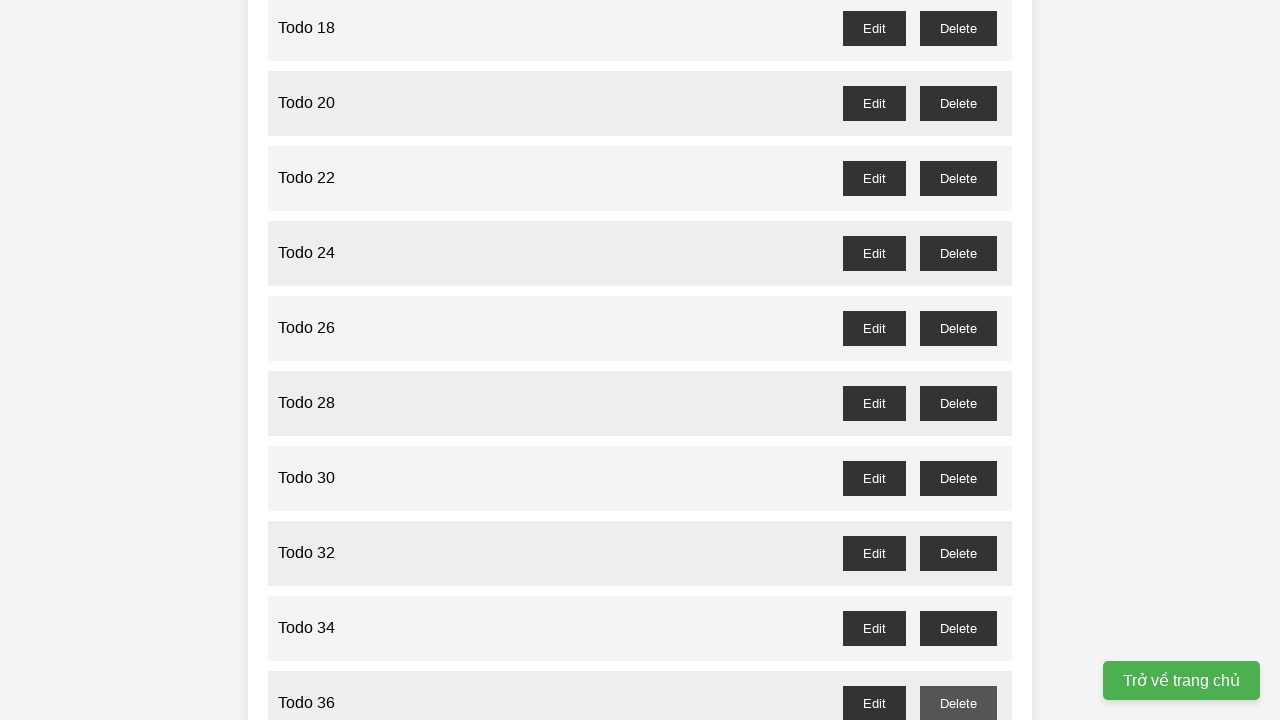

Dialog accepted and Todo 35 deleted
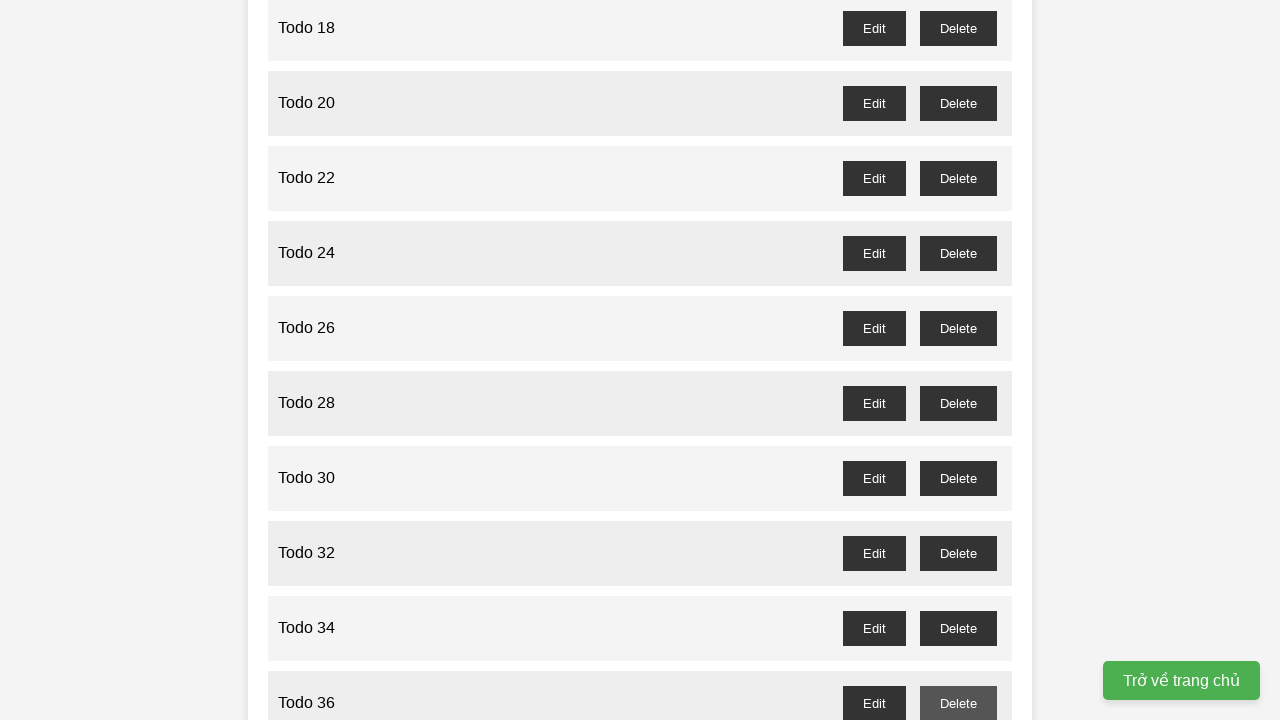

Clicked delete button for odd-numbered Todo 37 at (958, 360) on //ul[@id='task-list']//span[text()='Todo 37']/following-sibling::div/button[text
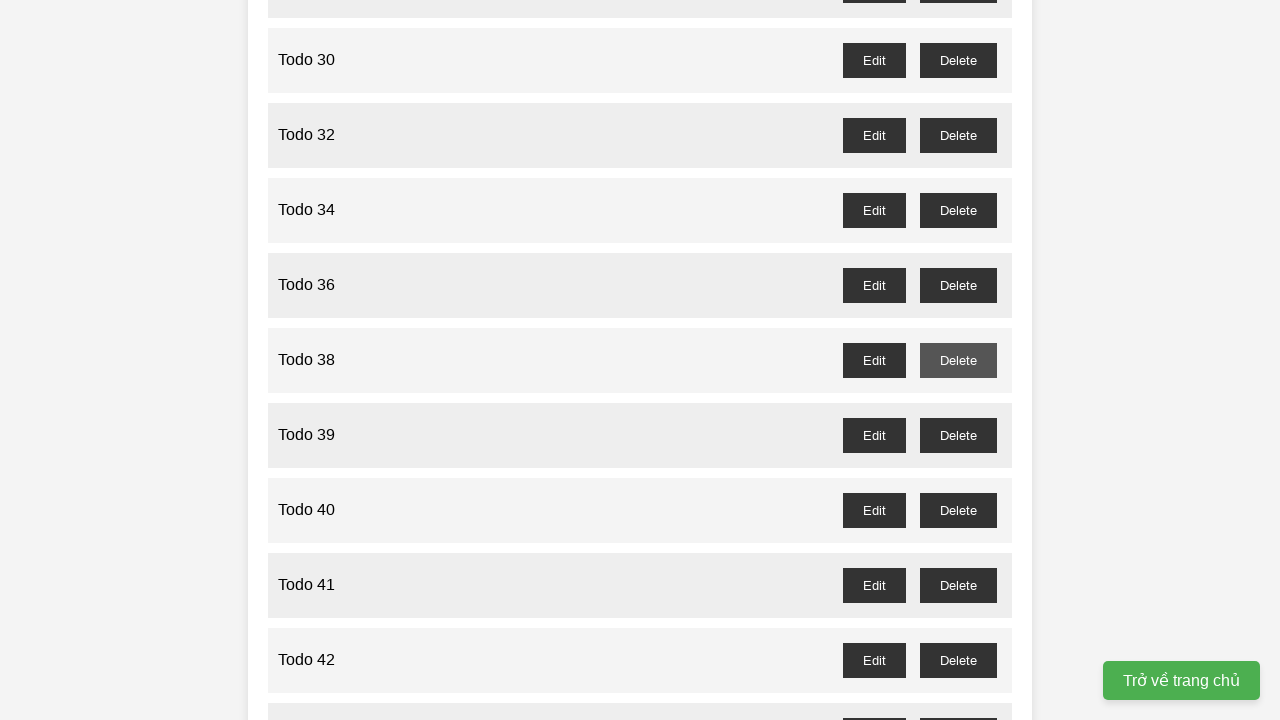

Dialog accepted and Todo 37 deleted
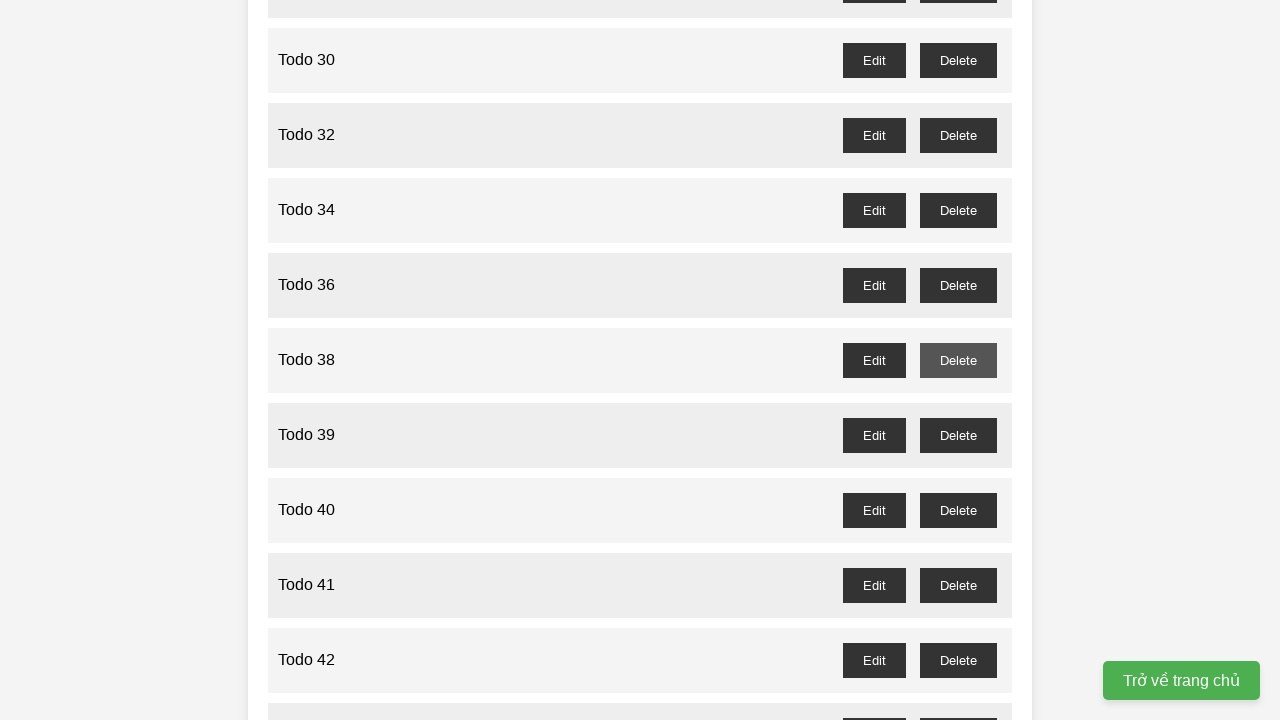

Clicked delete button for odd-numbered Todo 39 at (958, 435) on //ul[@id='task-list']//span[text()='Todo 39']/following-sibling::div/button[text
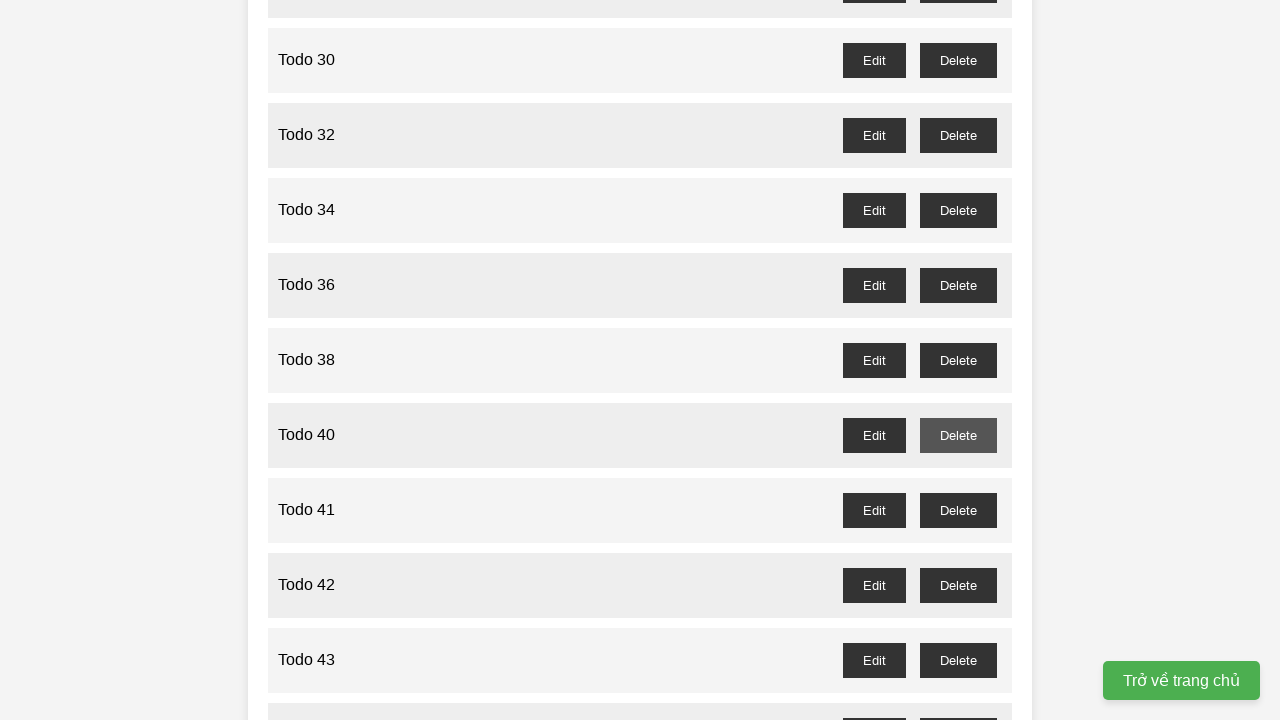

Dialog accepted and Todo 39 deleted
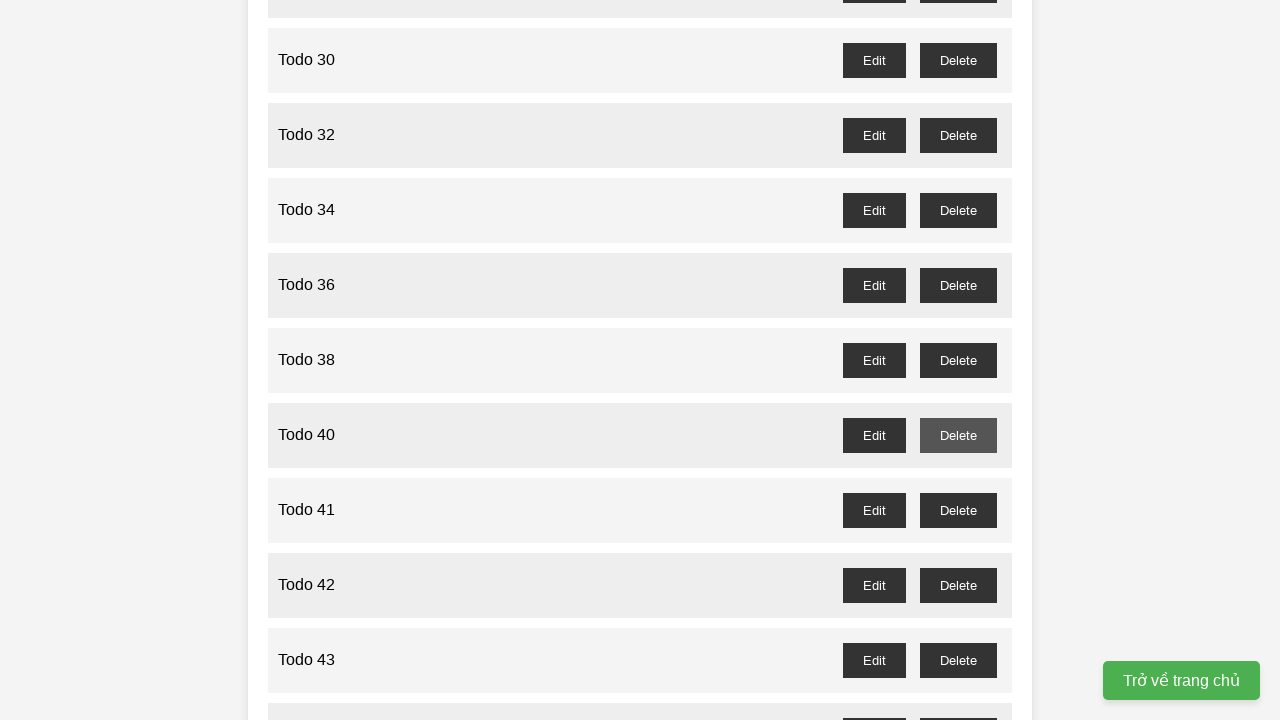

Clicked delete button for odd-numbered Todo 41 at (958, 510) on //ul[@id='task-list']//span[text()='Todo 41']/following-sibling::div/button[text
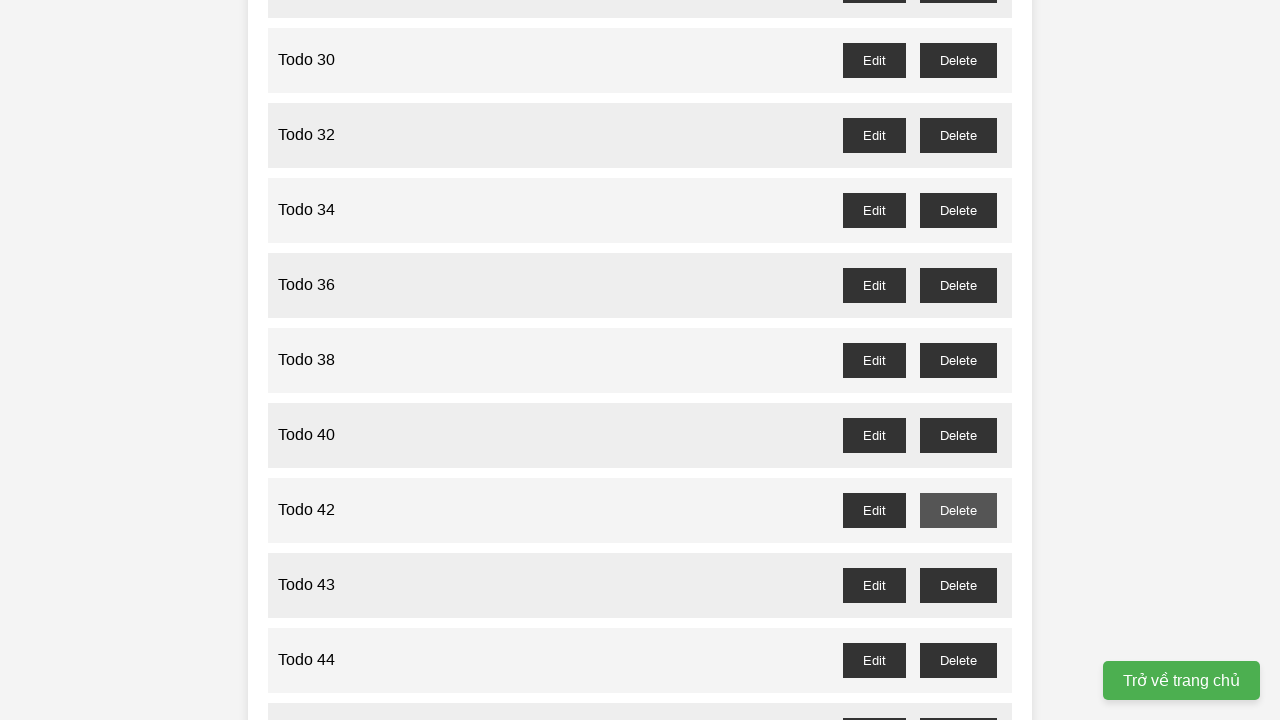

Dialog accepted and Todo 41 deleted
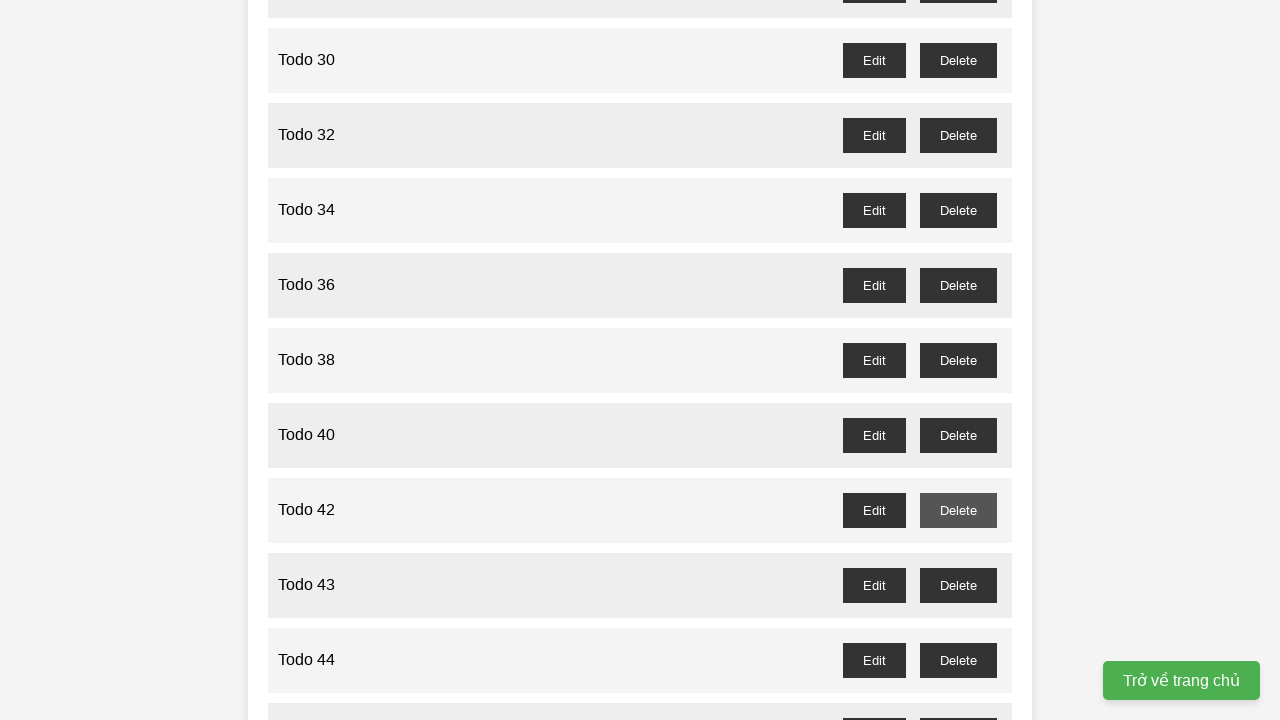

Clicked delete button for odd-numbered Todo 43 at (958, 585) on //ul[@id='task-list']//span[text()='Todo 43']/following-sibling::div/button[text
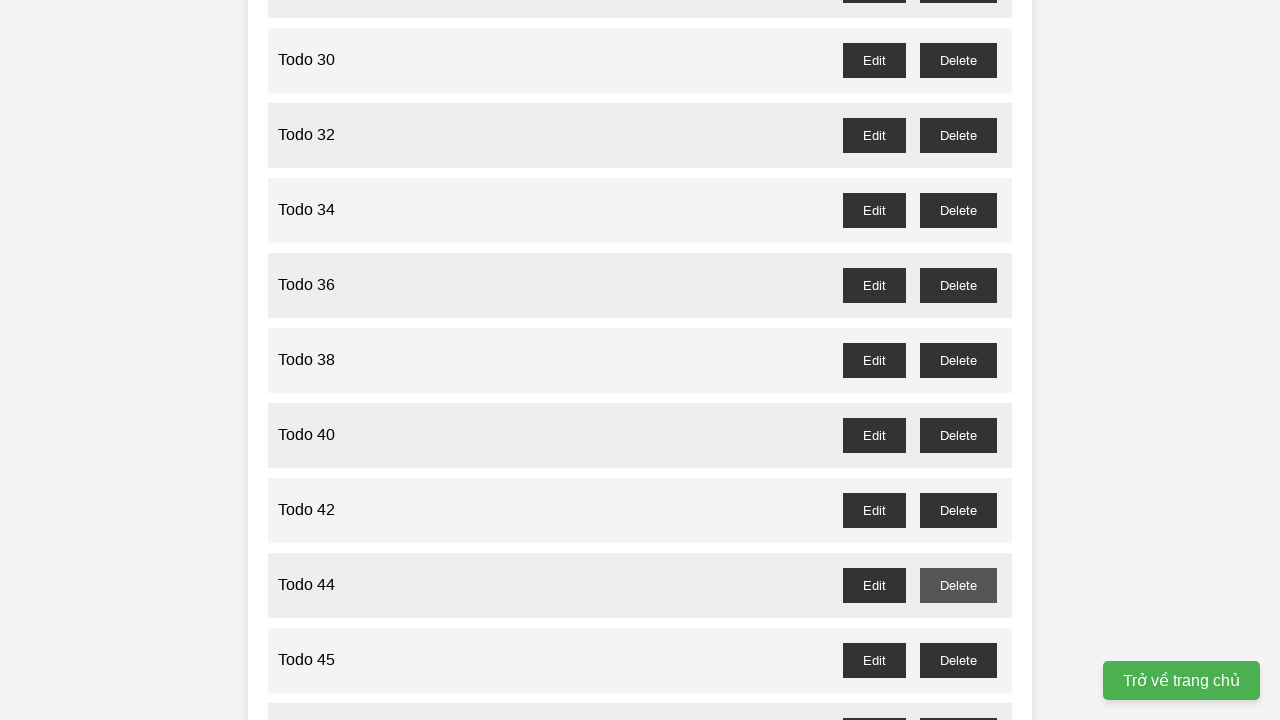

Dialog accepted and Todo 43 deleted
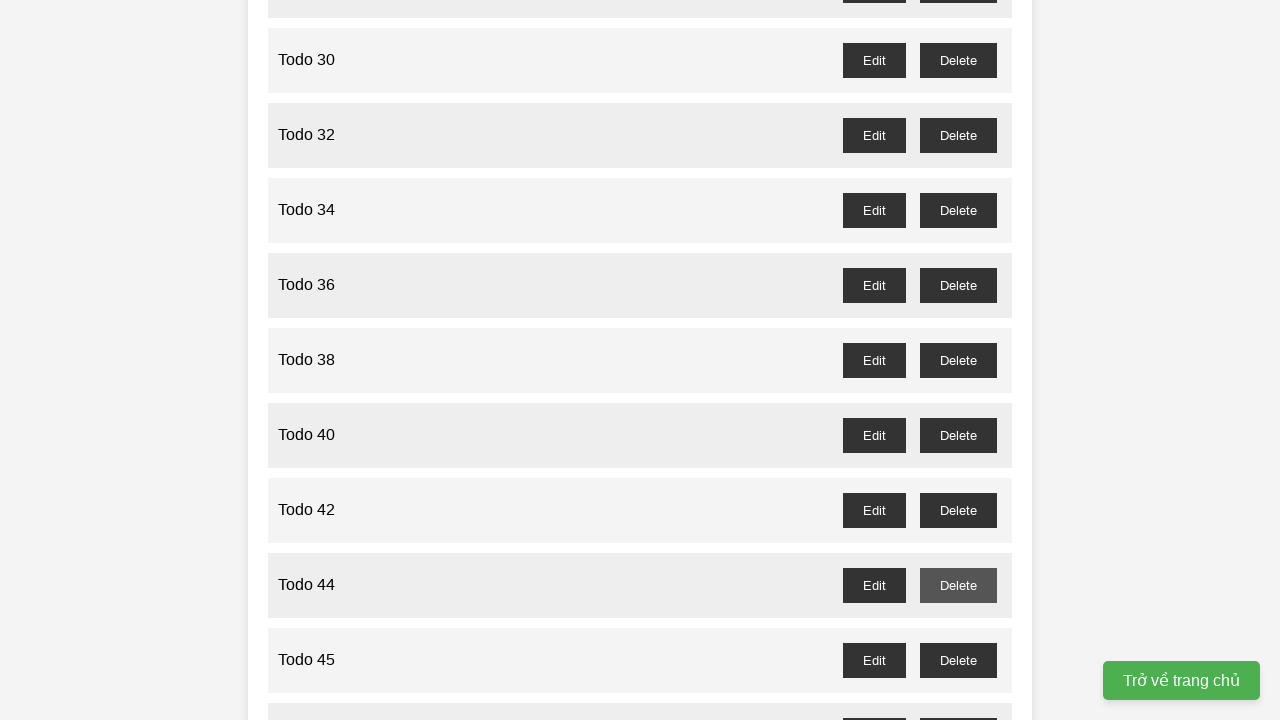

Clicked delete button for odd-numbered Todo 45 at (958, 660) on //ul[@id='task-list']//span[text()='Todo 45']/following-sibling::div/button[text
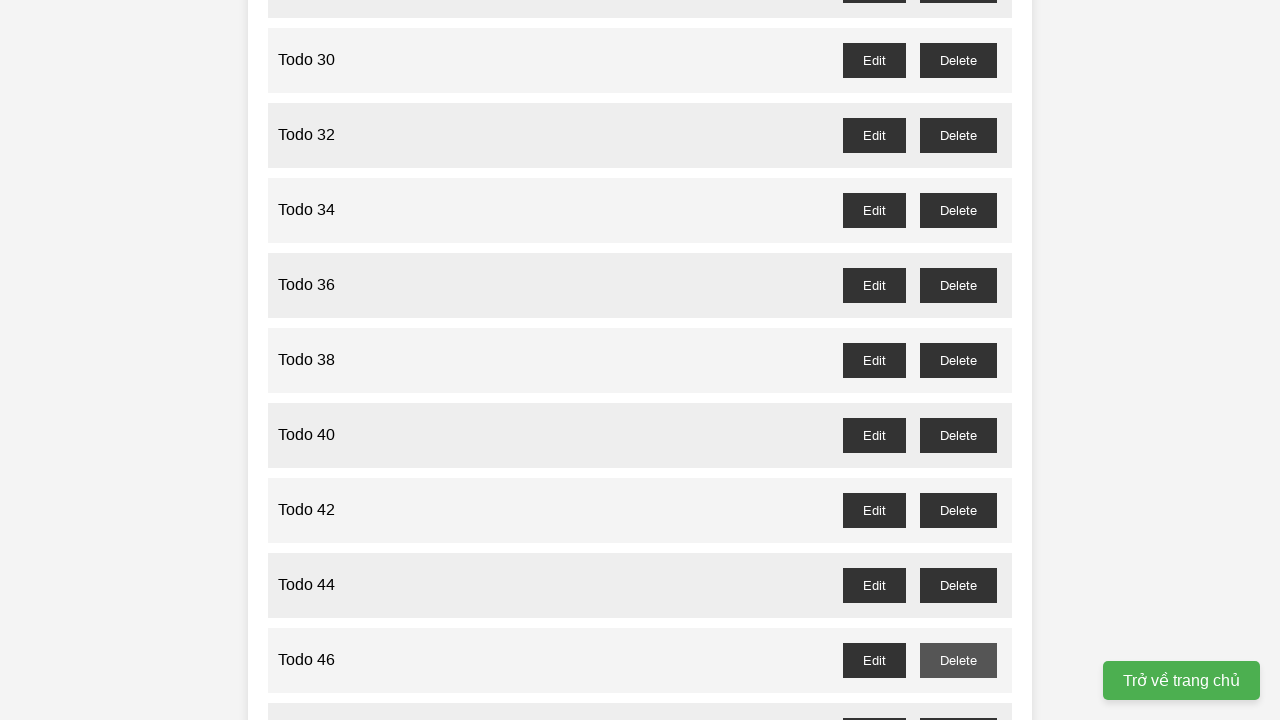

Dialog accepted and Todo 45 deleted
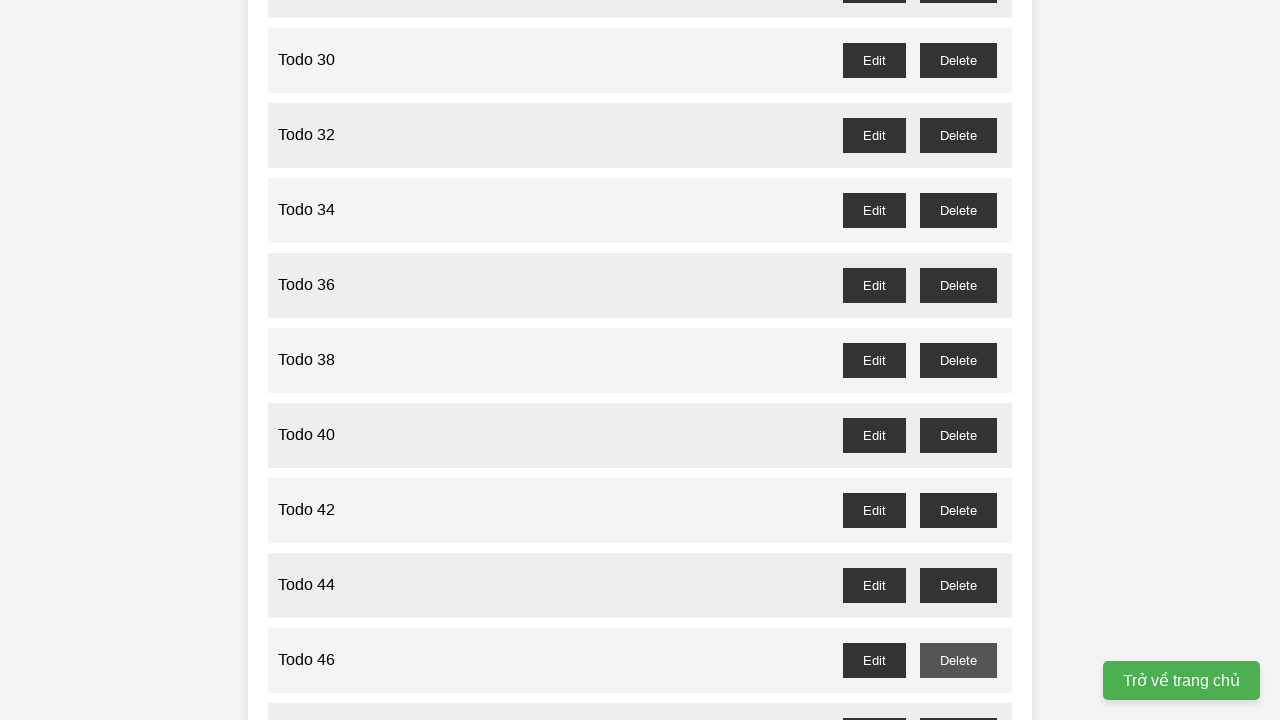

Clicked delete button for odd-numbered Todo 47 at (958, 703) on //ul[@id='task-list']//span[text()='Todo 47']/following-sibling::div/button[text
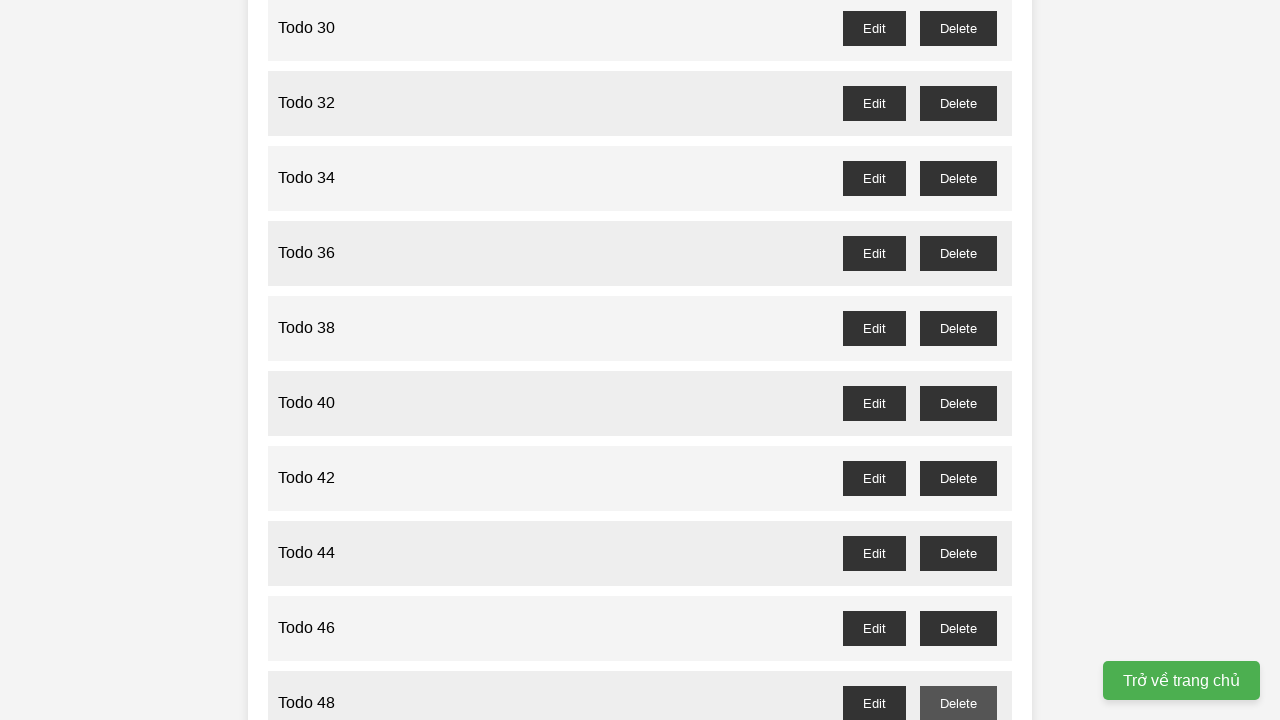

Dialog accepted and Todo 47 deleted
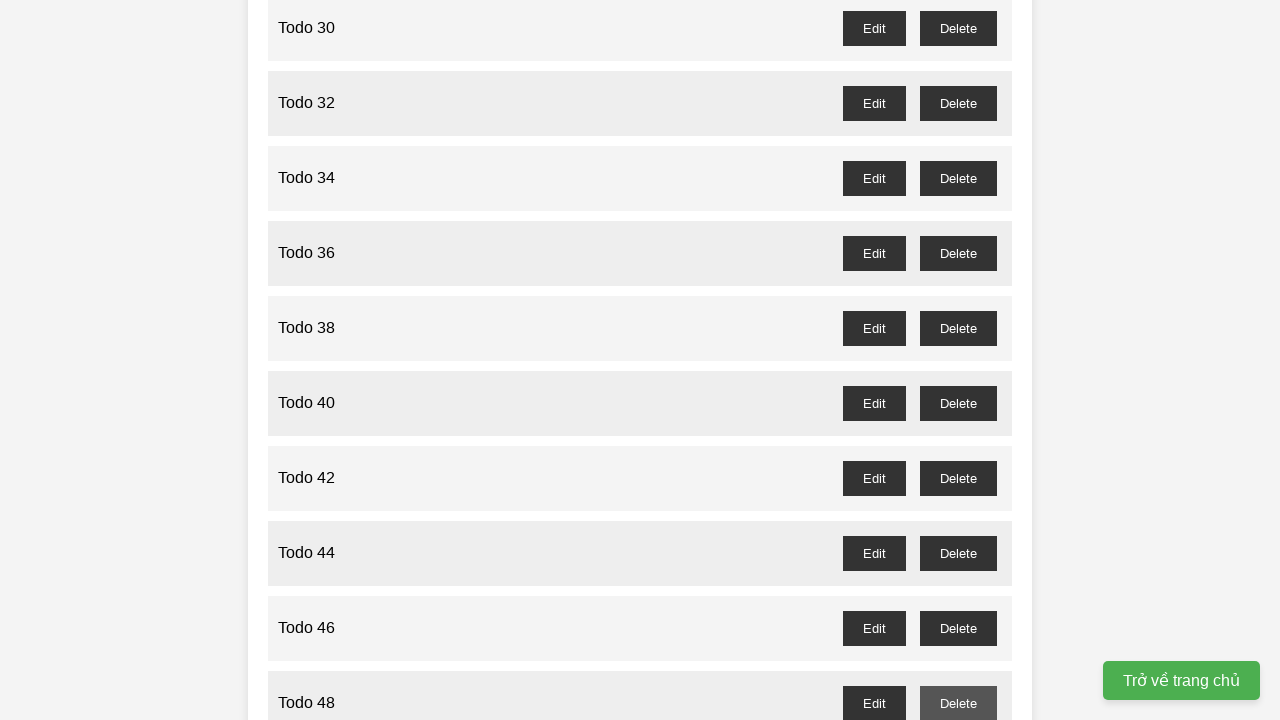

Clicked delete button for odd-numbered Todo 49 at (958, 360) on //ul[@id='task-list']//span[text()='Todo 49']/following-sibling::div/button[text
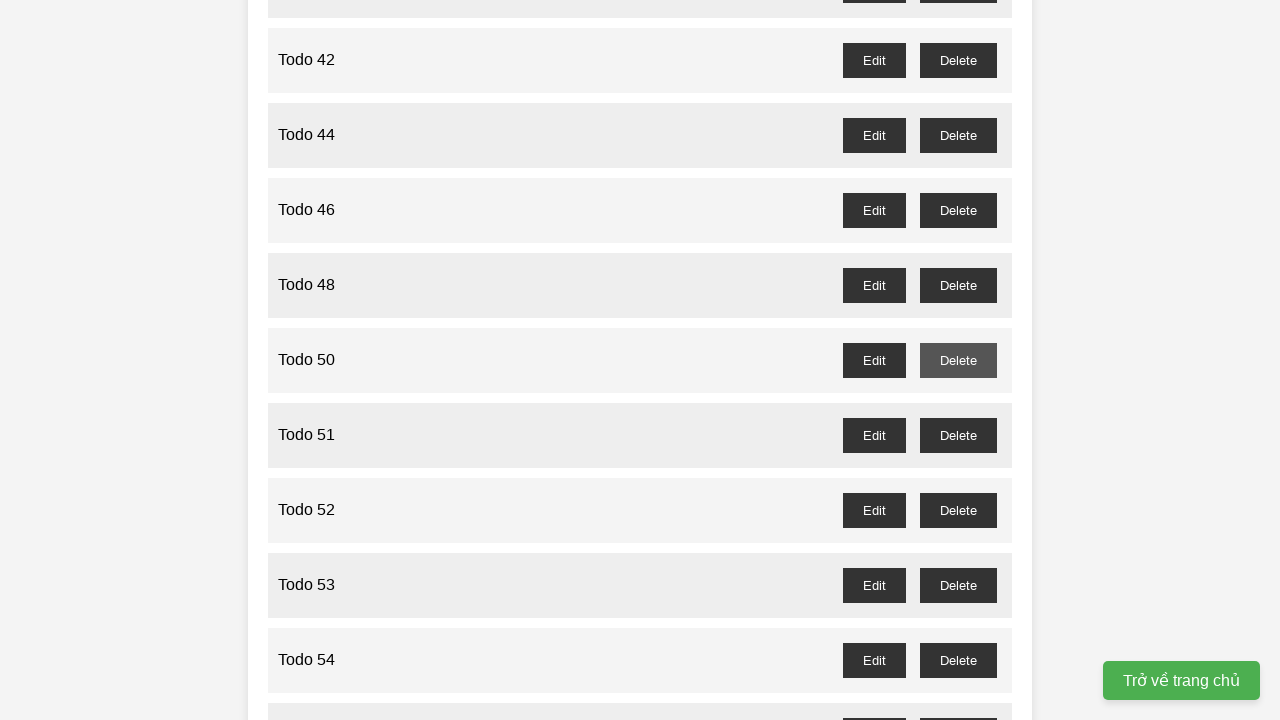

Dialog accepted and Todo 49 deleted
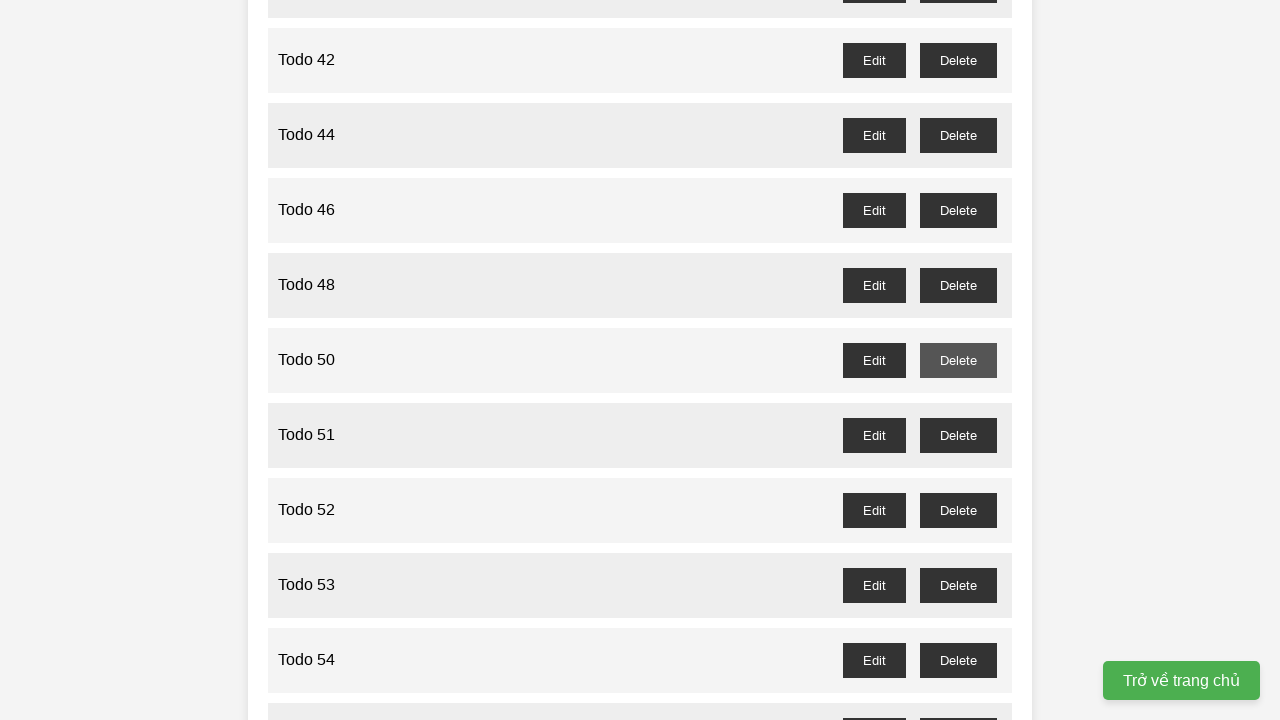

Clicked delete button for odd-numbered Todo 51 at (958, 435) on //ul[@id='task-list']//span[text()='Todo 51']/following-sibling::div/button[text
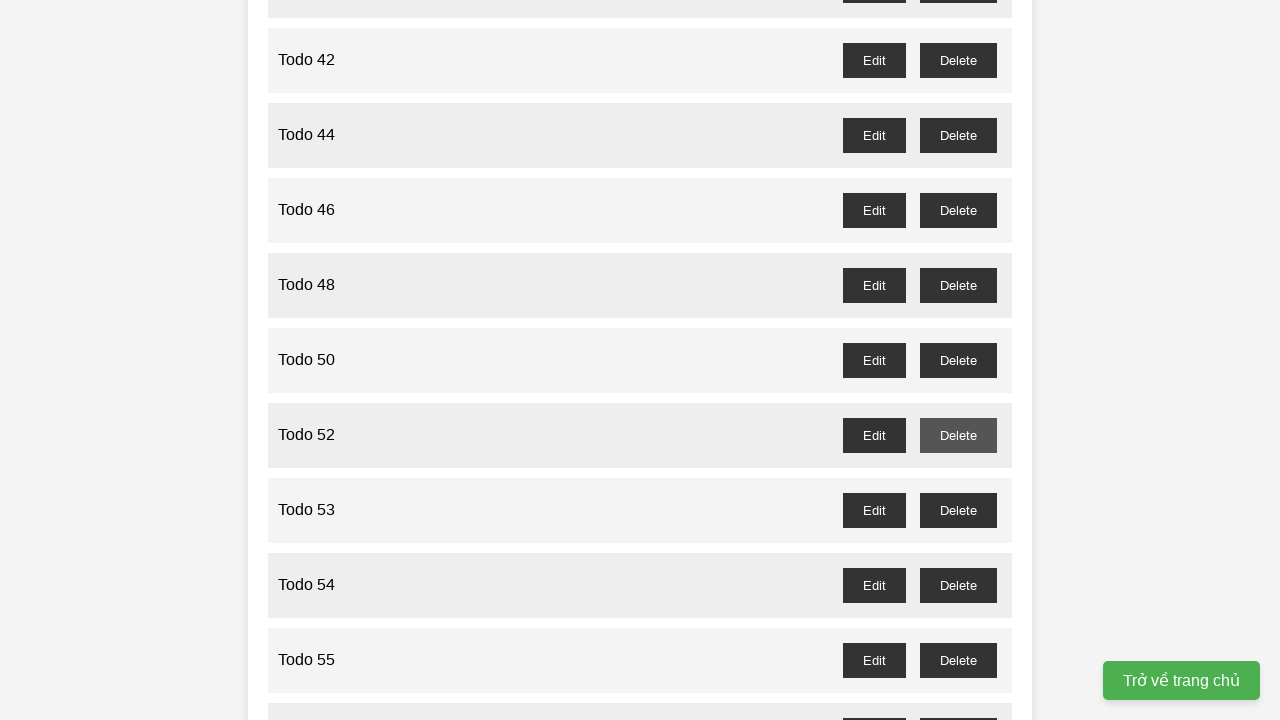

Dialog accepted and Todo 51 deleted
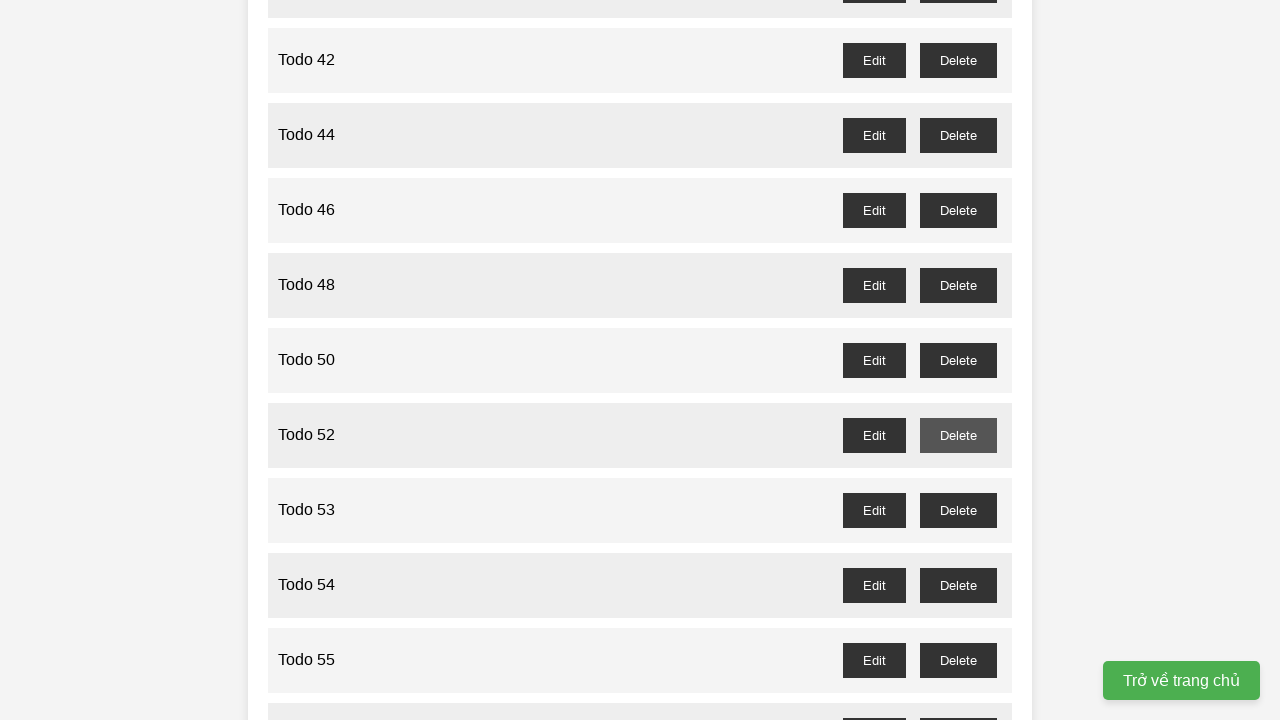

Clicked delete button for odd-numbered Todo 53 at (958, 510) on //ul[@id='task-list']//span[text()='Todo 53']/following-sibling::div/button[text
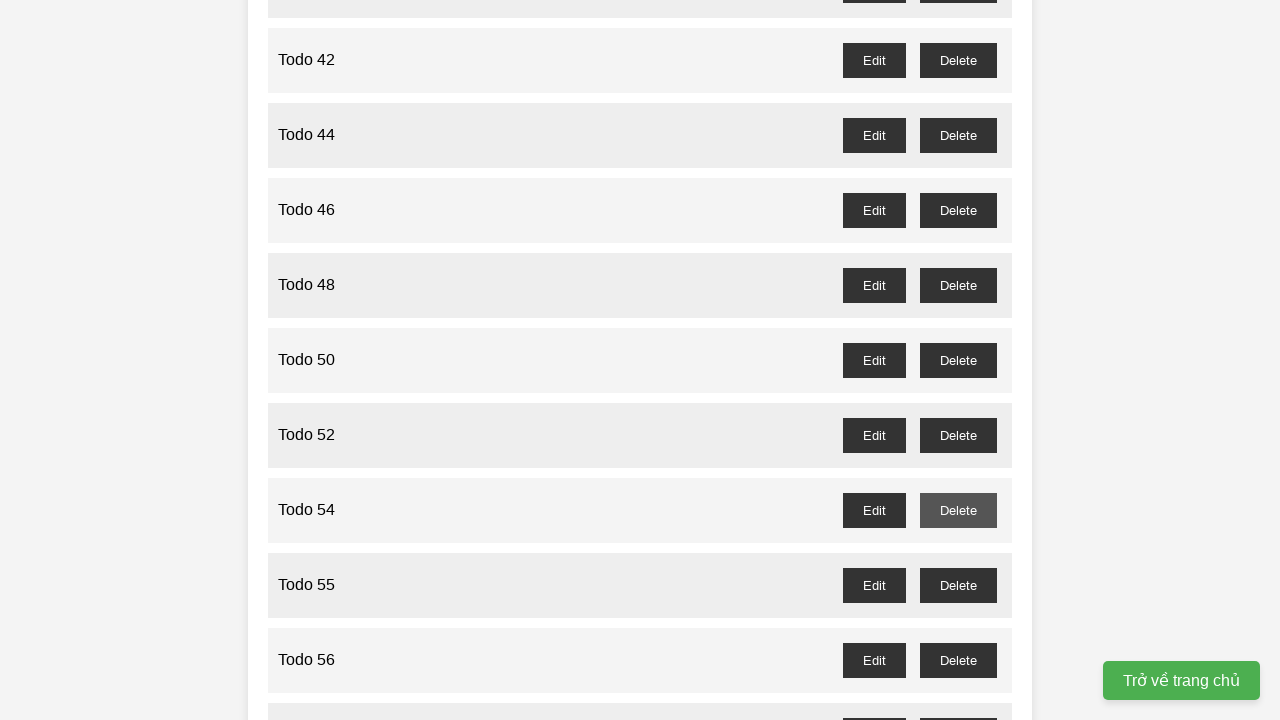

Dialog accepted and Todo 53 deleted
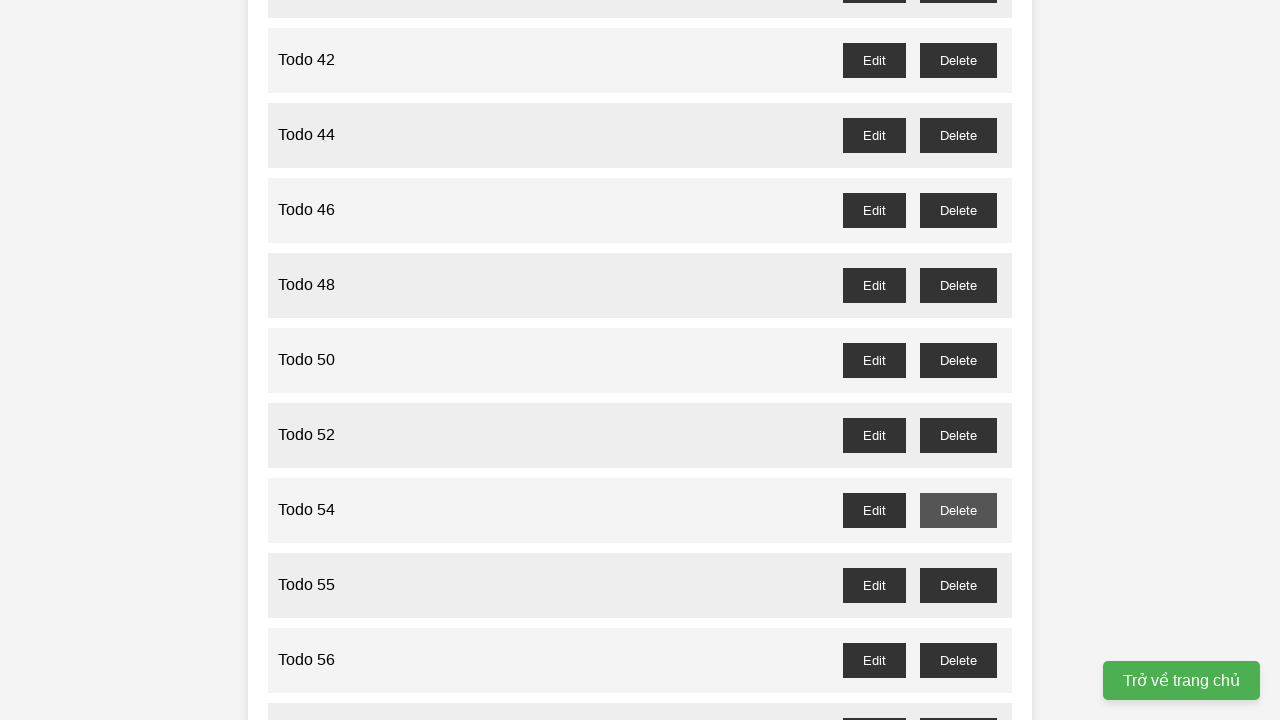

Clicked delete button for odd-numbered Todo 55 at (958, 585) on //ul[@id='task-list']//span[text()='Todo 55']/following-sibling::div/button[text
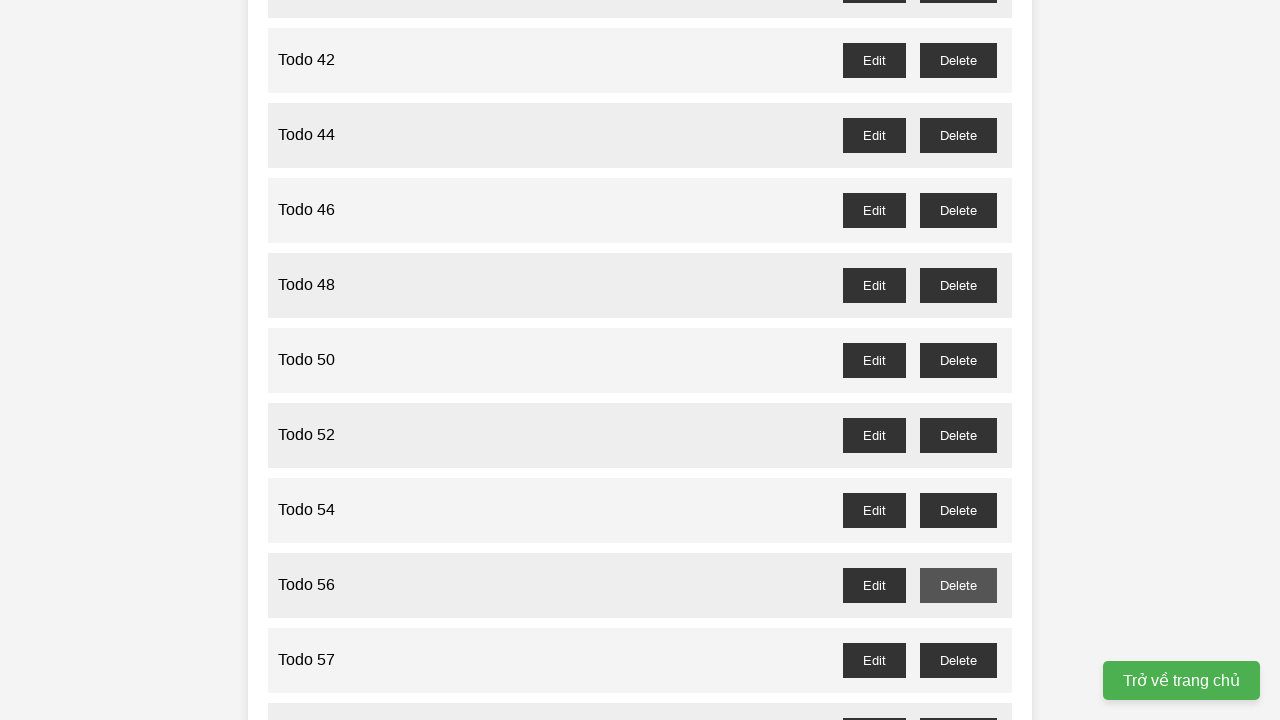

Dialog accepted and Todo 55 deleted
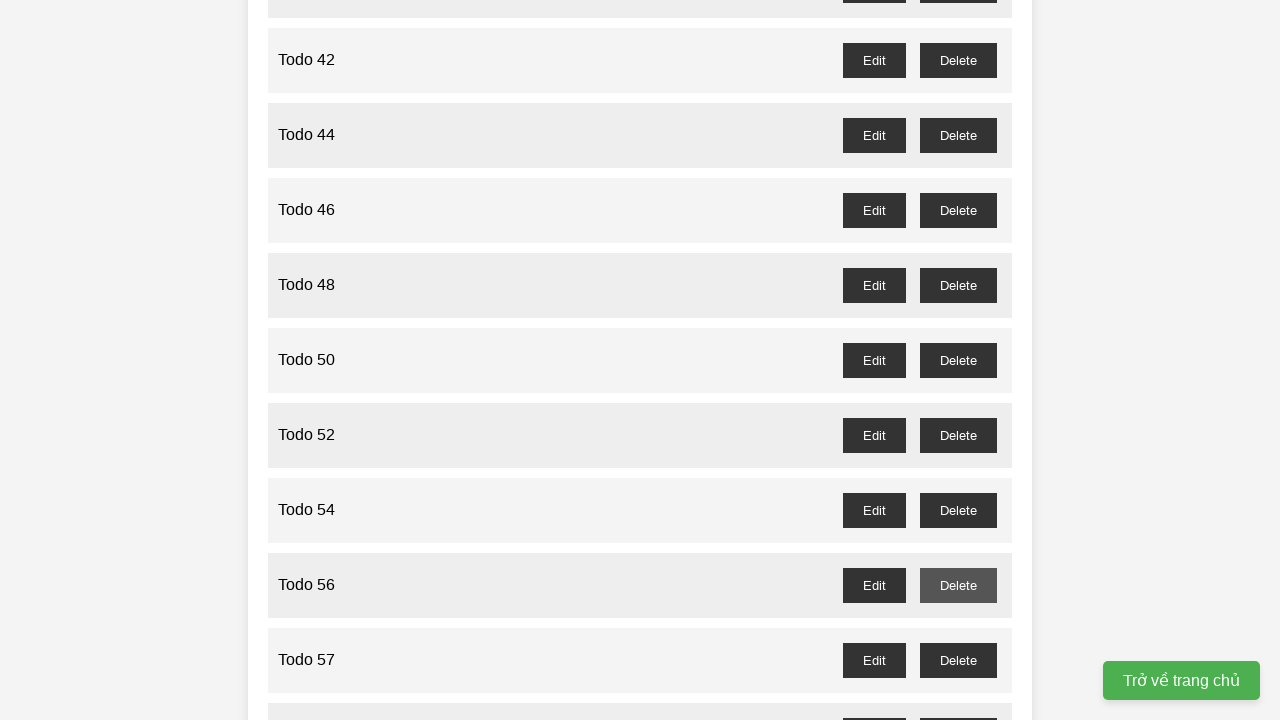

Clicked delete button for odd-numbered Todo 57 at (958, 660) on //ul[@id='task-list']//span[text()='Todo 57']/following-sibling::div/button[text
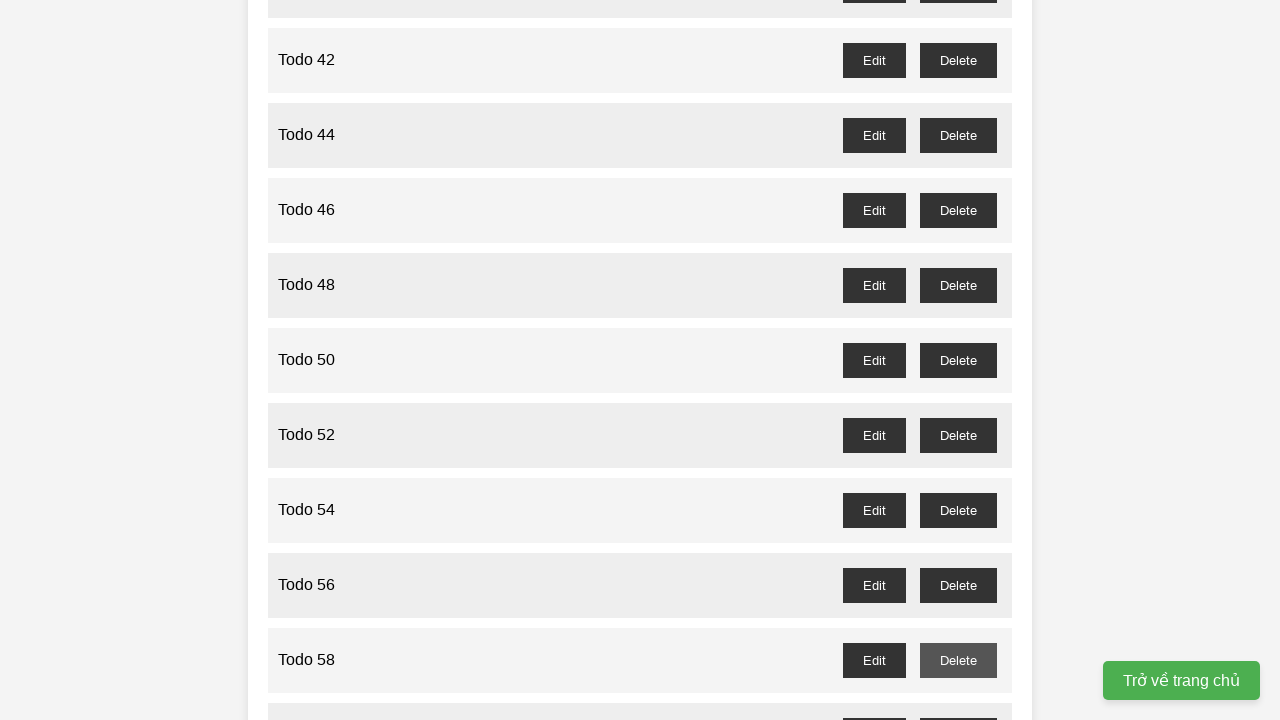

Dialog accepted and Todo 57 deleted
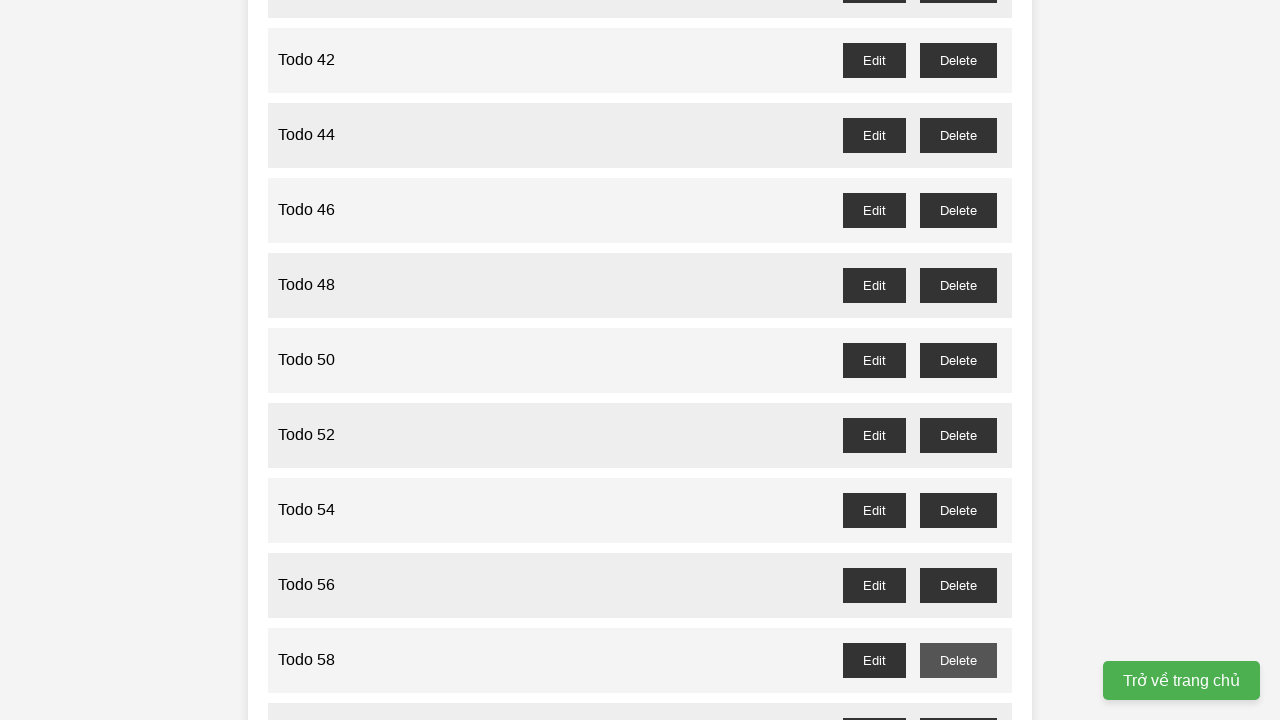

Clicked delete button for odd-numbered Todo 59 at (958, 703) on //ul[@id='task-list']//span[text()='Todo 59']/following-sibling::div/button[text
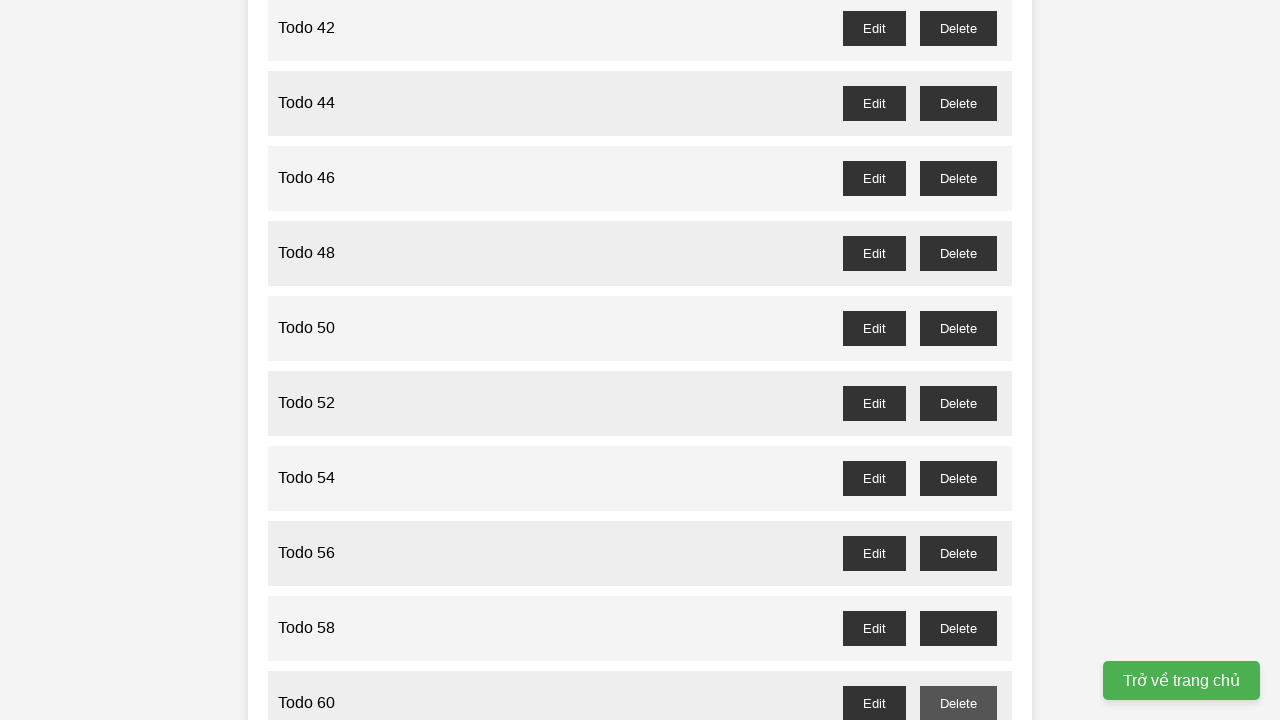

Dialog accepted and Todo 59 deleted
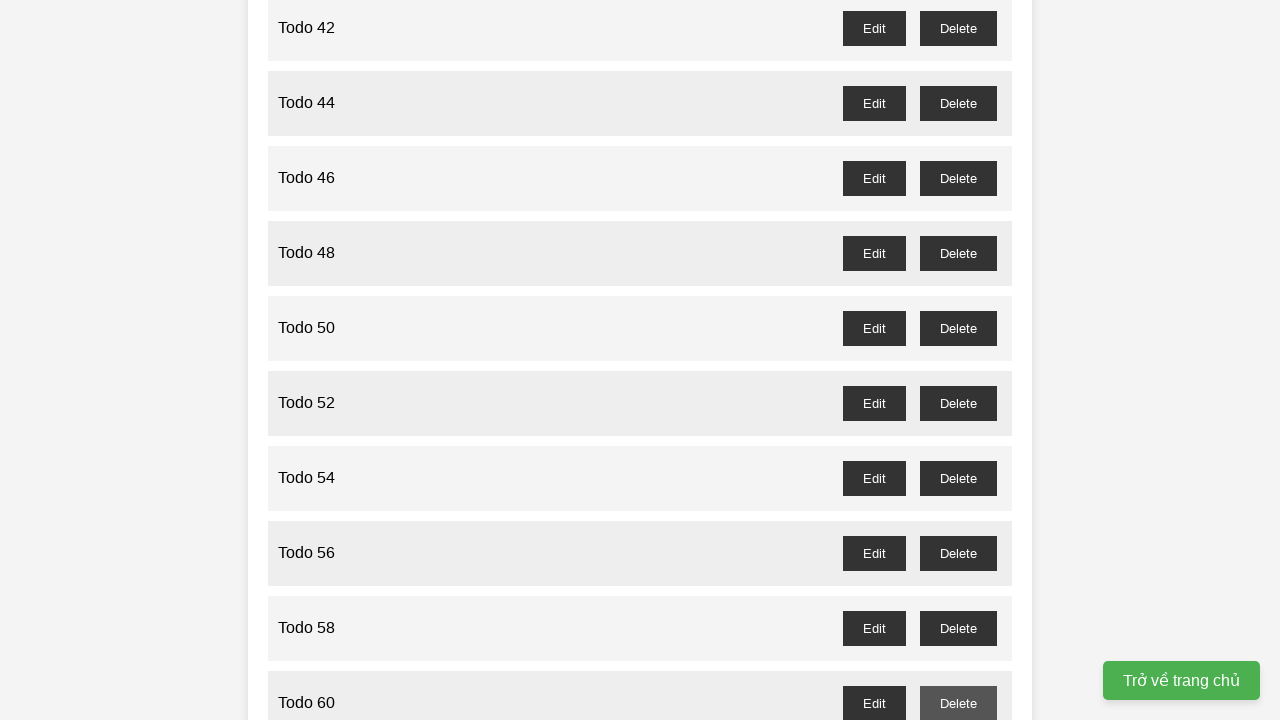

Clicked delete button for odd-numbered Todo 61 at (958, 360) on //ul[@id='task-list']//span[text()='Todo 61']/following-sibling::div/button[text
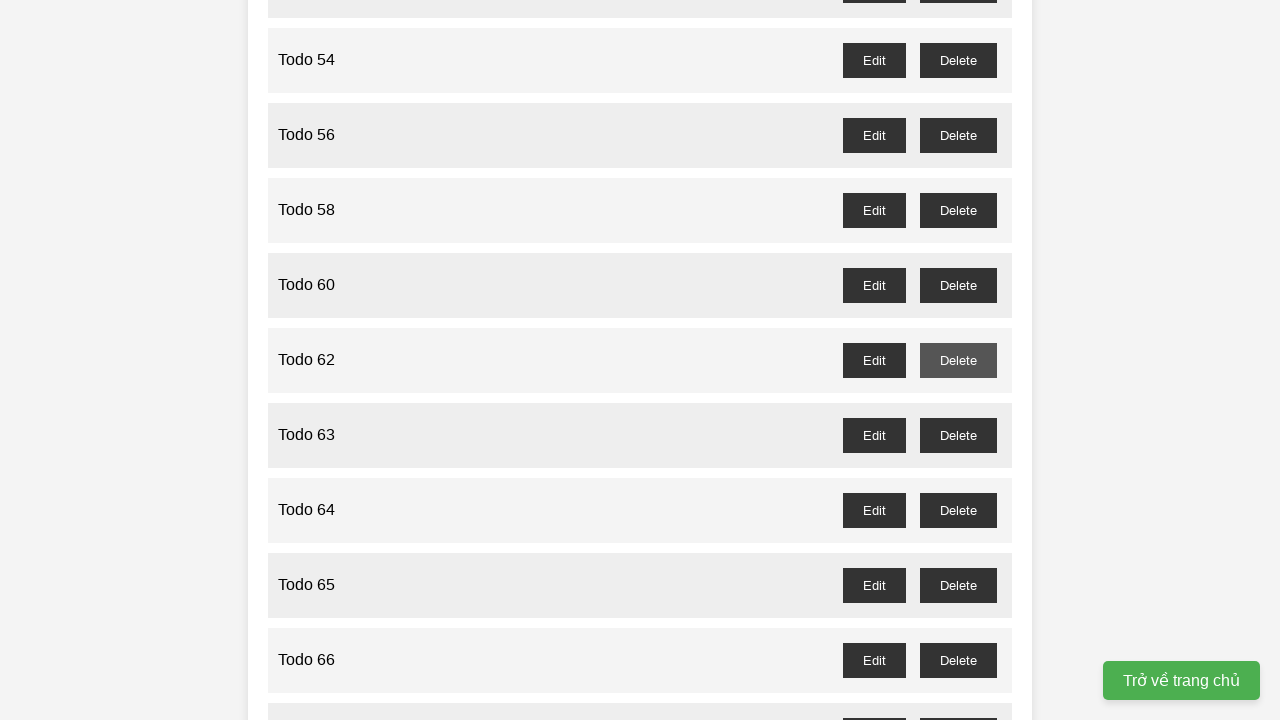

Dialog accepted and Todo 61 deleted
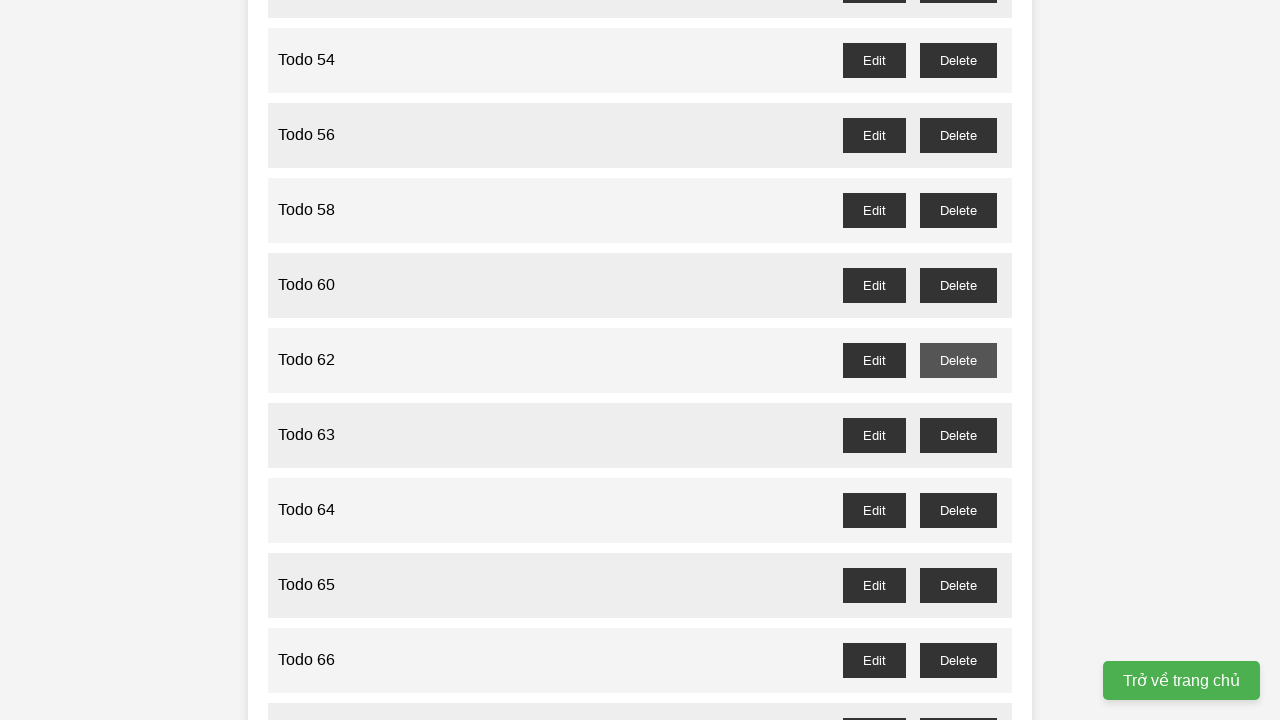

Clicked delete button for odd-numbered Todo 63 at (958, 435) on //ul[@id='task-list']//span[text()='Todo 63']/following-sibling::div/button[text
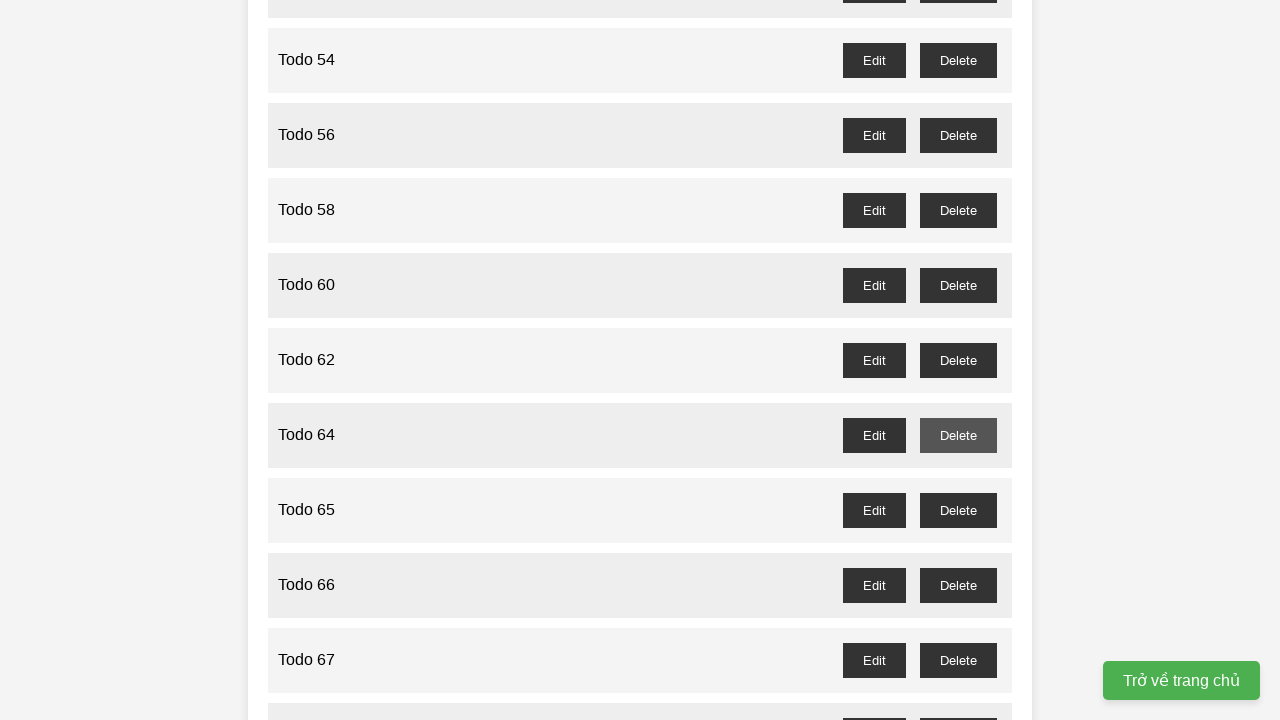

Dialog accepted and Todo 63 deleted
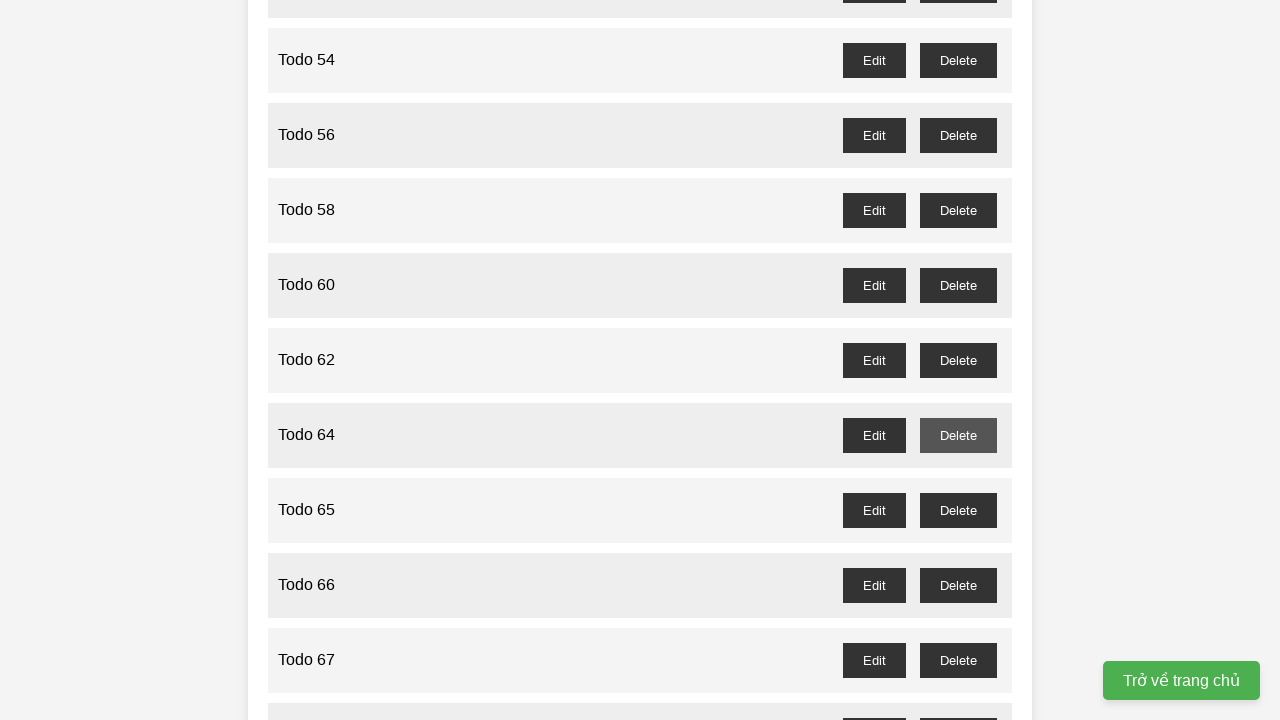

Clicked delete button for odd-numbered Todo 65 at (958, 510) on //ul[@id='task-list']//span[text()='Todo 65']/following-sibling::div/button[text
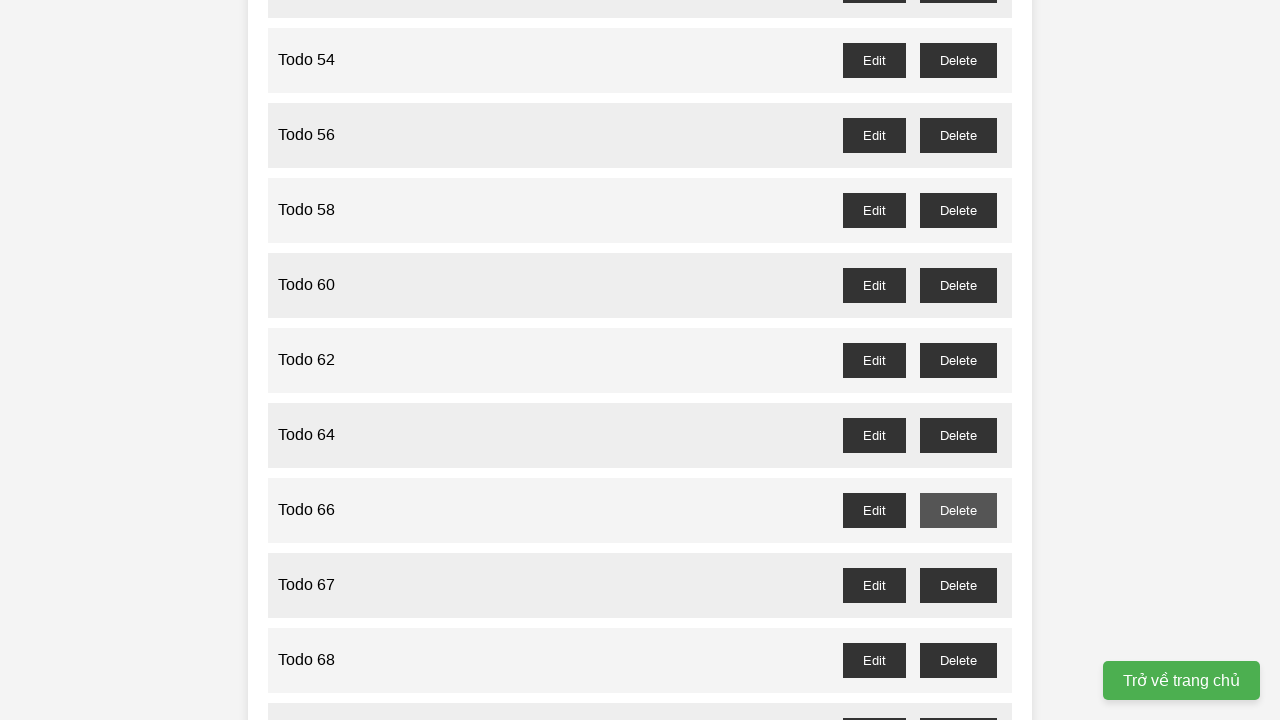

Dialog accepted and Todo 65 deleted
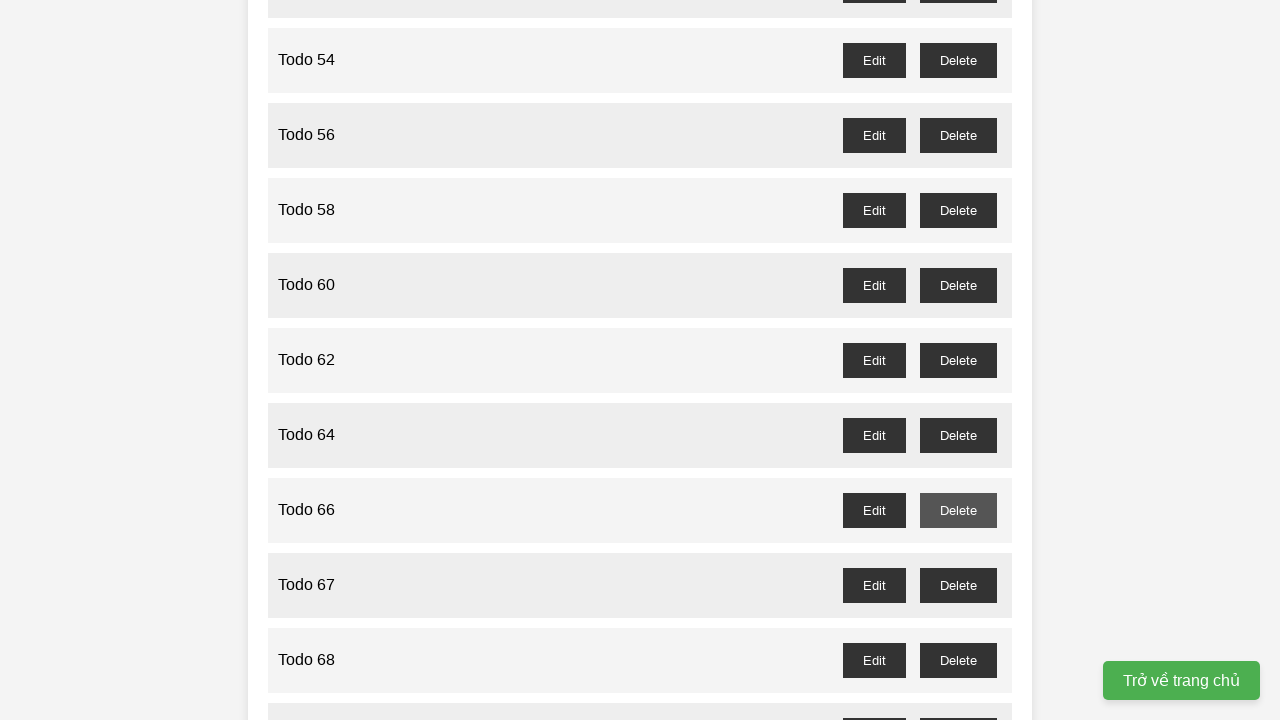

Clicked delete button for odd-numbered Todo 67 at (958, 585) on //ul[@id='task-list']//span[text()='Todo 67']/following-sibling::div/button[text
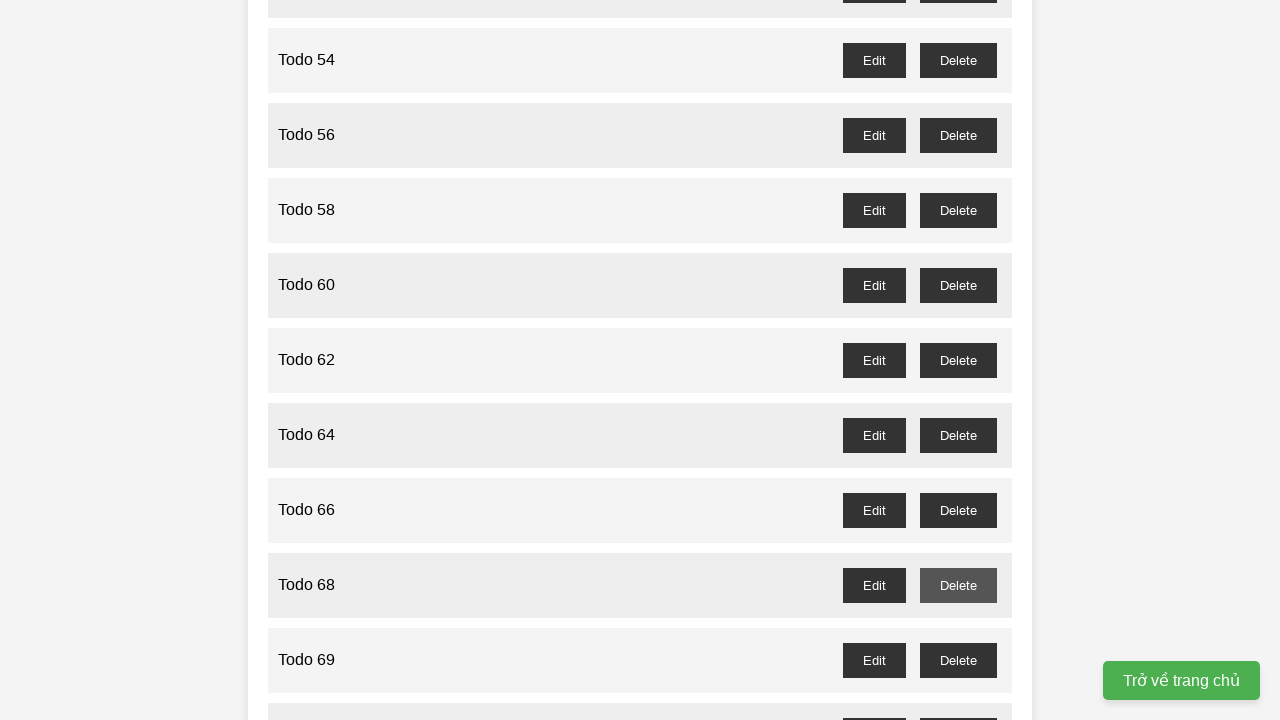

Dialog accepted and Todo 67 deleted
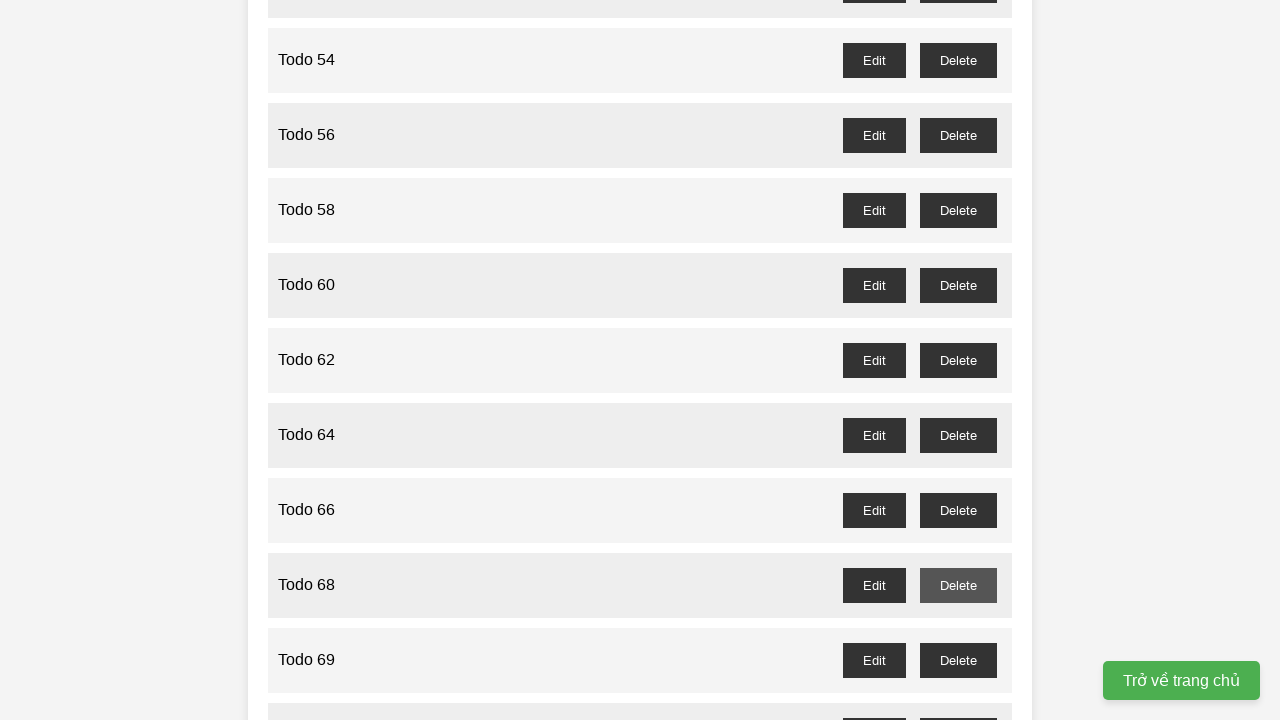

Clicked delete button for odd-numbered Todo 69 at (958, 660) on //ul[@id='task-list']//span[text()='Todo 69']/following-sibling::div/button[text
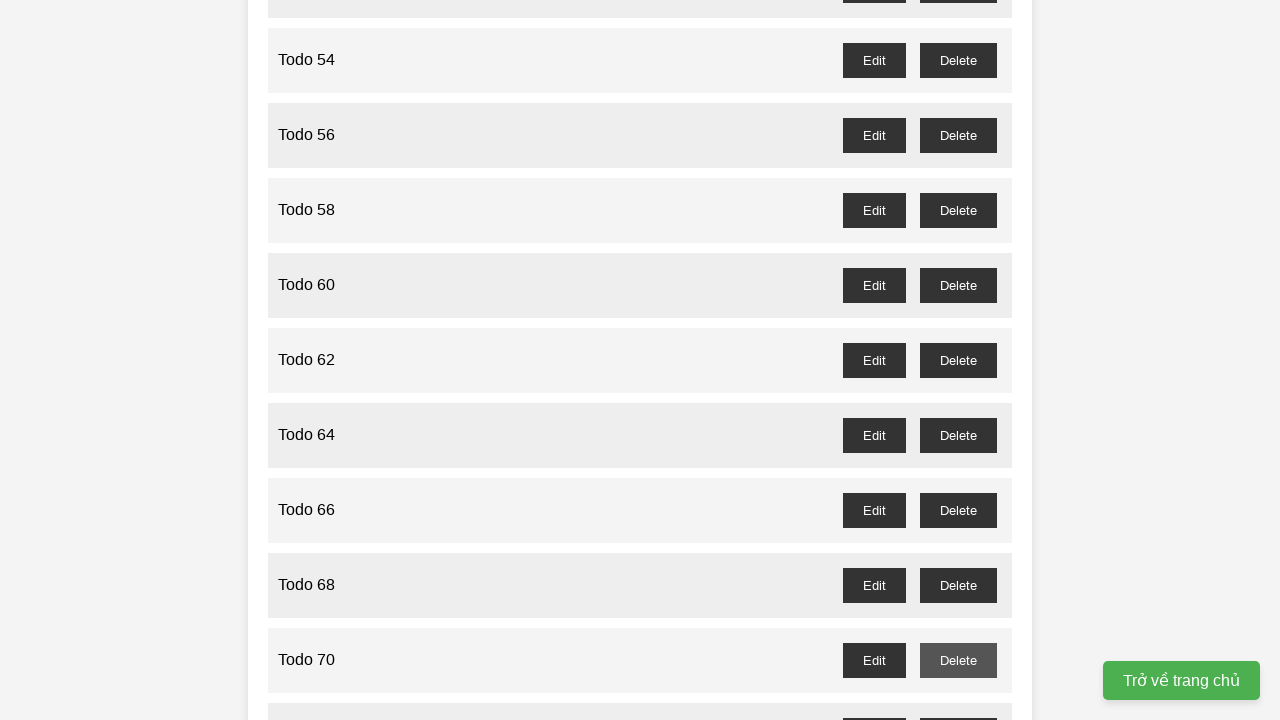

Dialog accepted and Todo 69 deleted
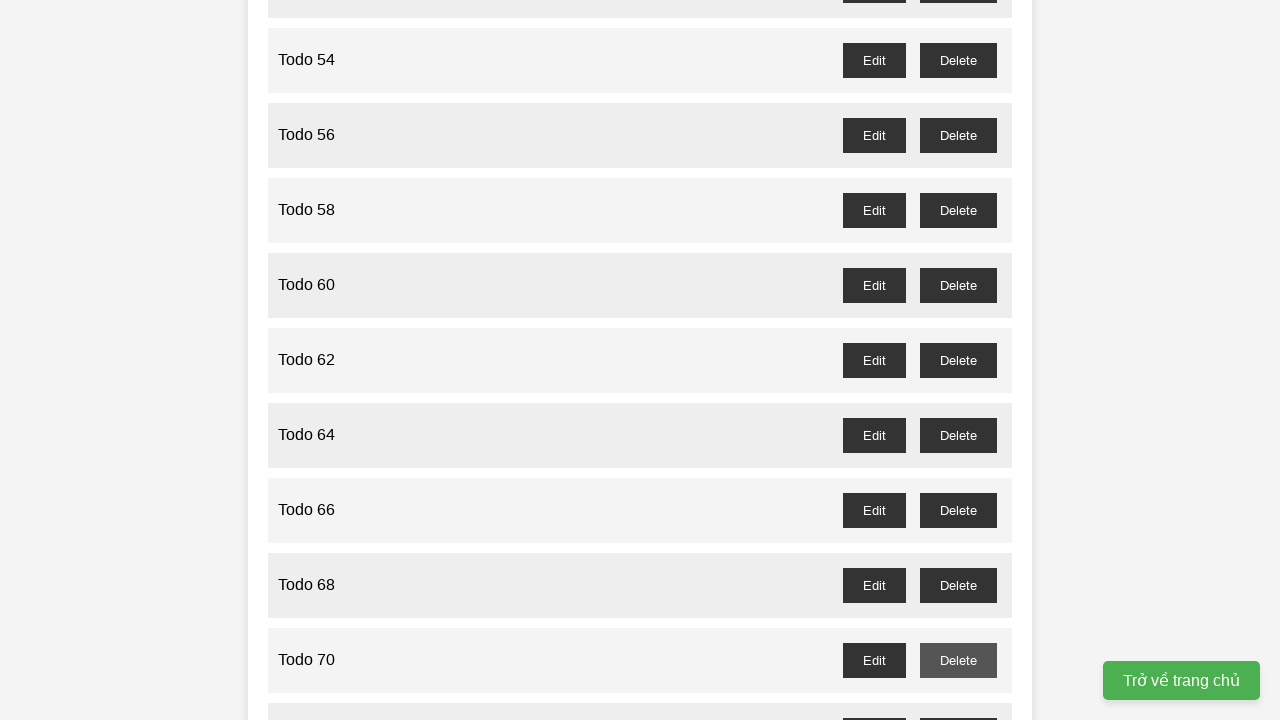

Clicked delete button for odd-numbered Todo 71 at (958, 703) on //ul[@id='task-list']//span[text()='Todo 71']/following-sibling::div/button[text
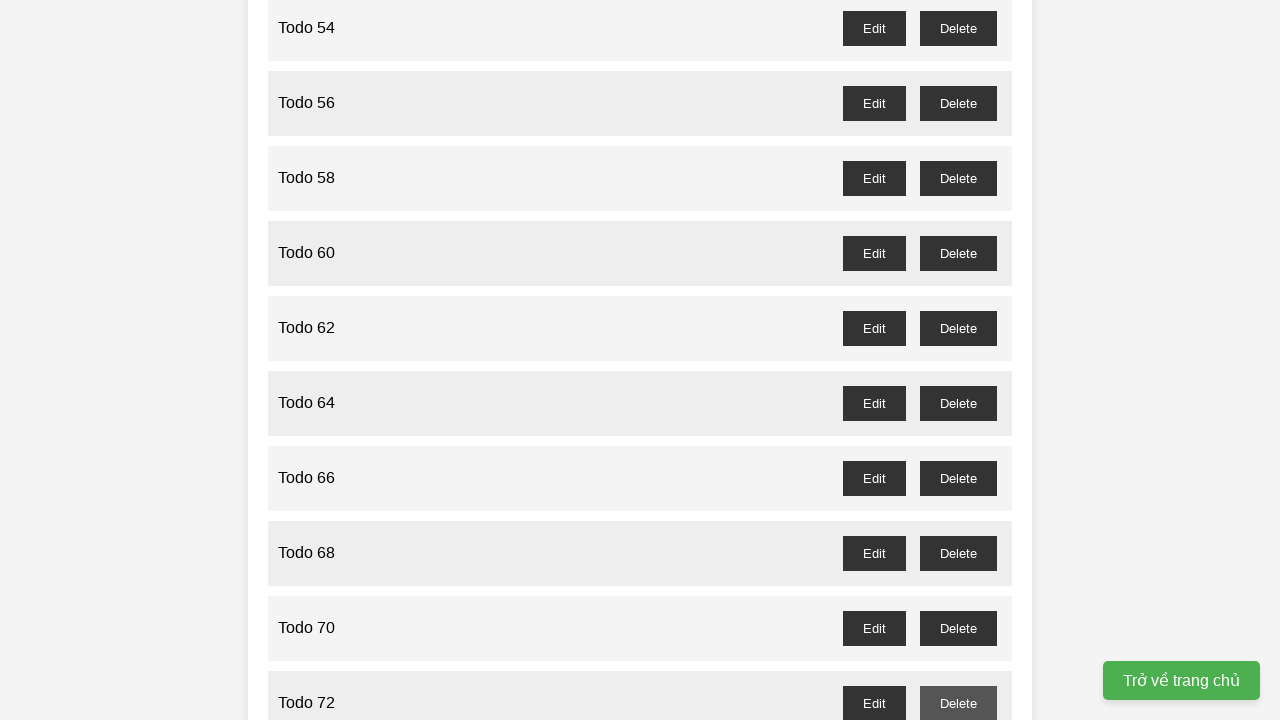

Dialog accepted and Todo 71 deleted
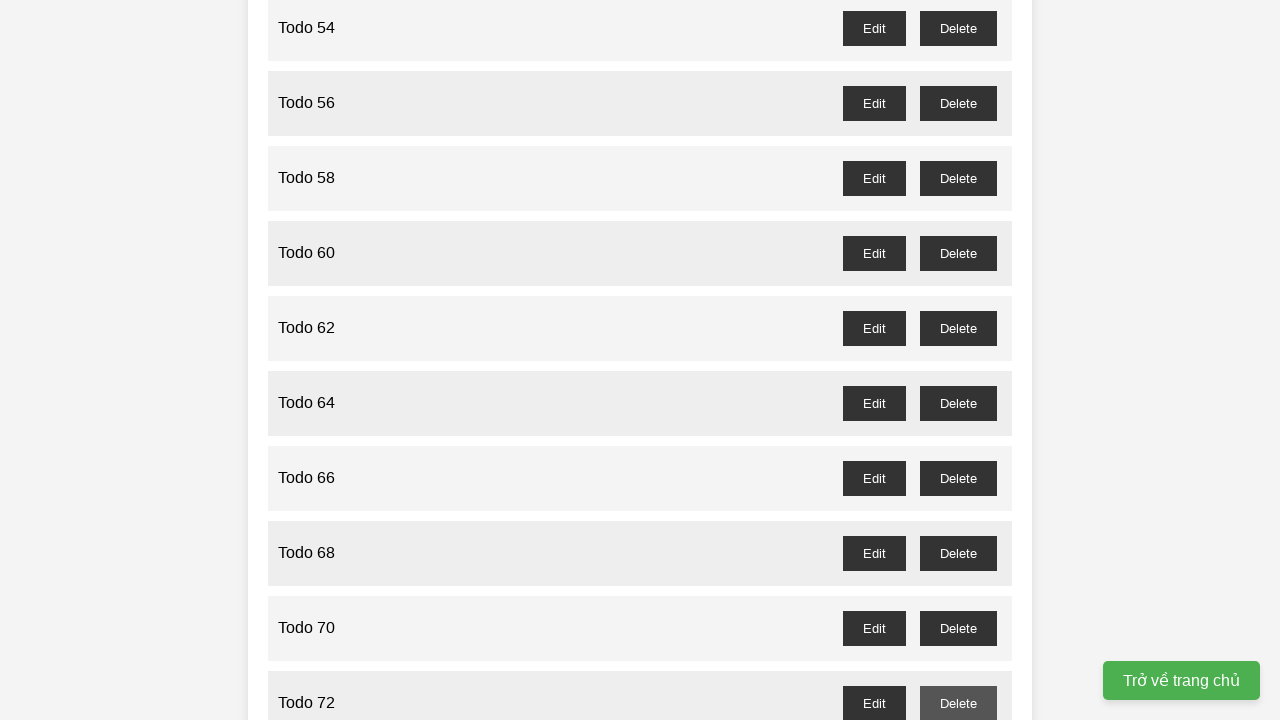

Clicked delete button for odd-numbered Todo 73 at (958, 360) on //ul[@id='task-list']//span[text()='Todo 73']/following-sibling::div/button[text
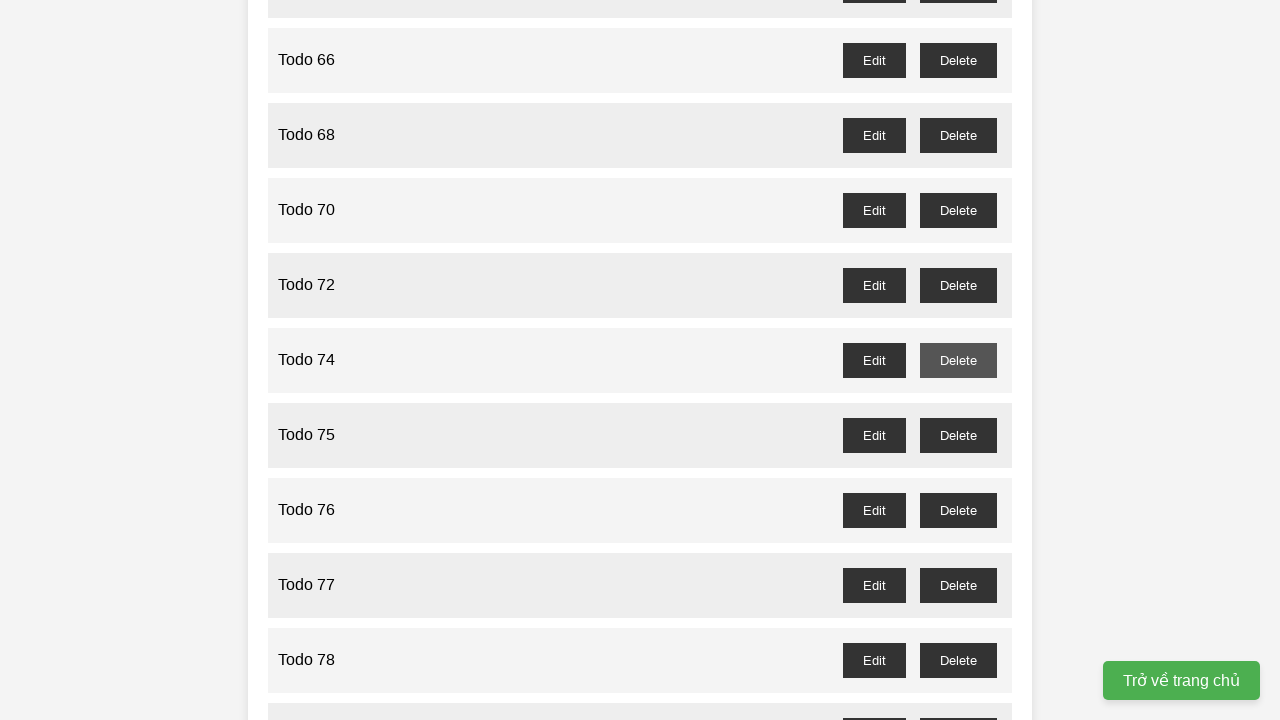

Dialog accepted and Todo 73 deleted
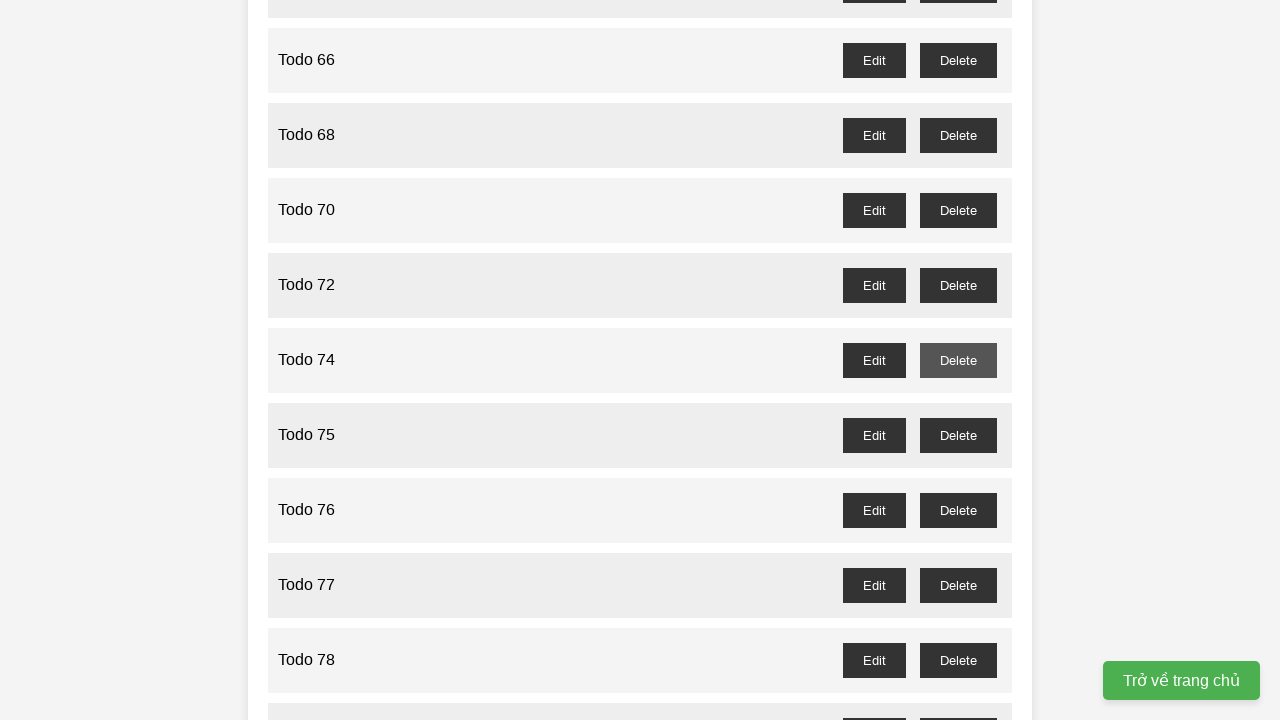

Clicked delete button for odd-numbered Todo 75 at (958, 435) on //ul[@id='task-list']//span[text()='Todo 75']/following-sibling::div/button[text
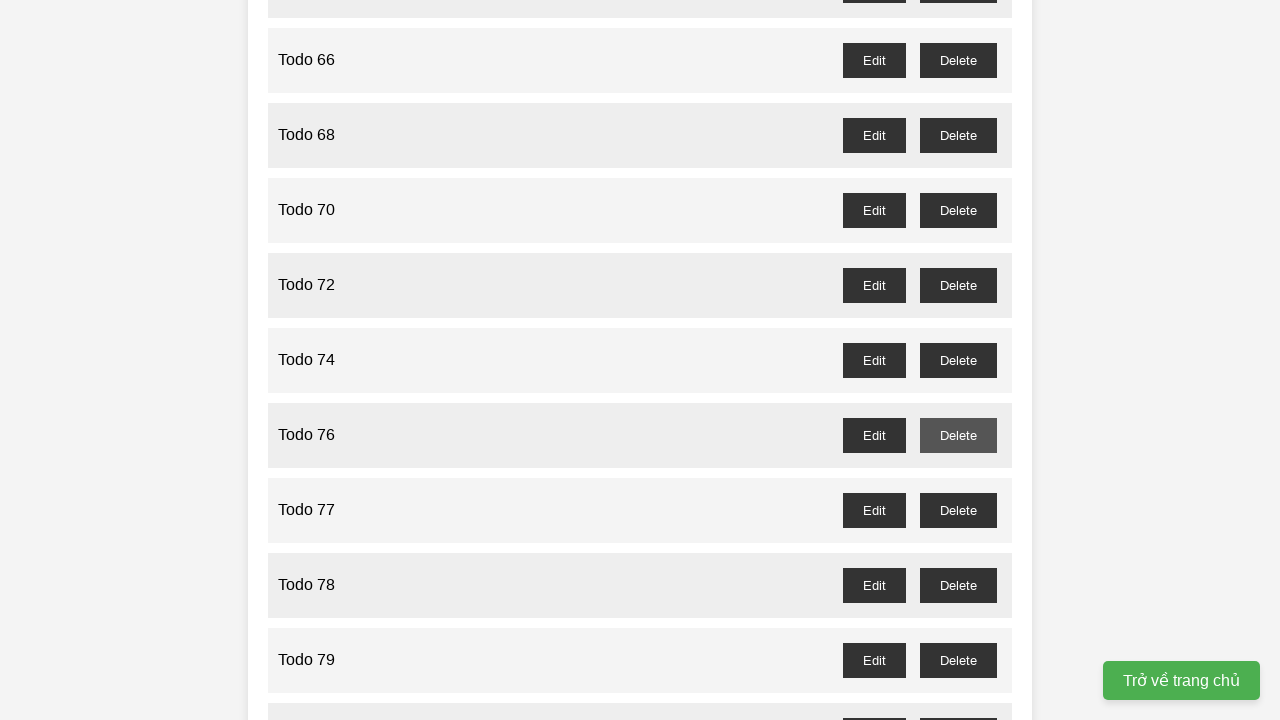

Dialog accepted and Todo 75 deleted
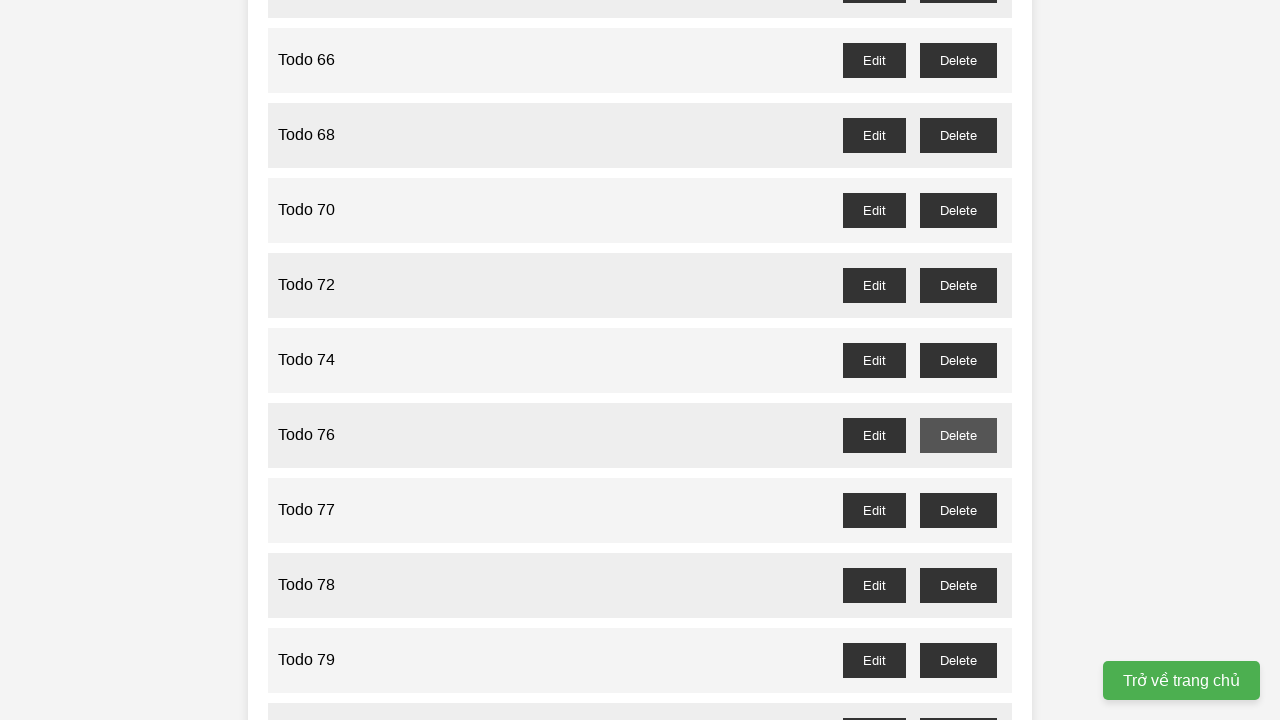

Clicked delete button for odd-numbered Todo 77 at (958, 510) on //ul[@id='task-list']//span[text()='Todo 77']/following-sibling::div/button[text
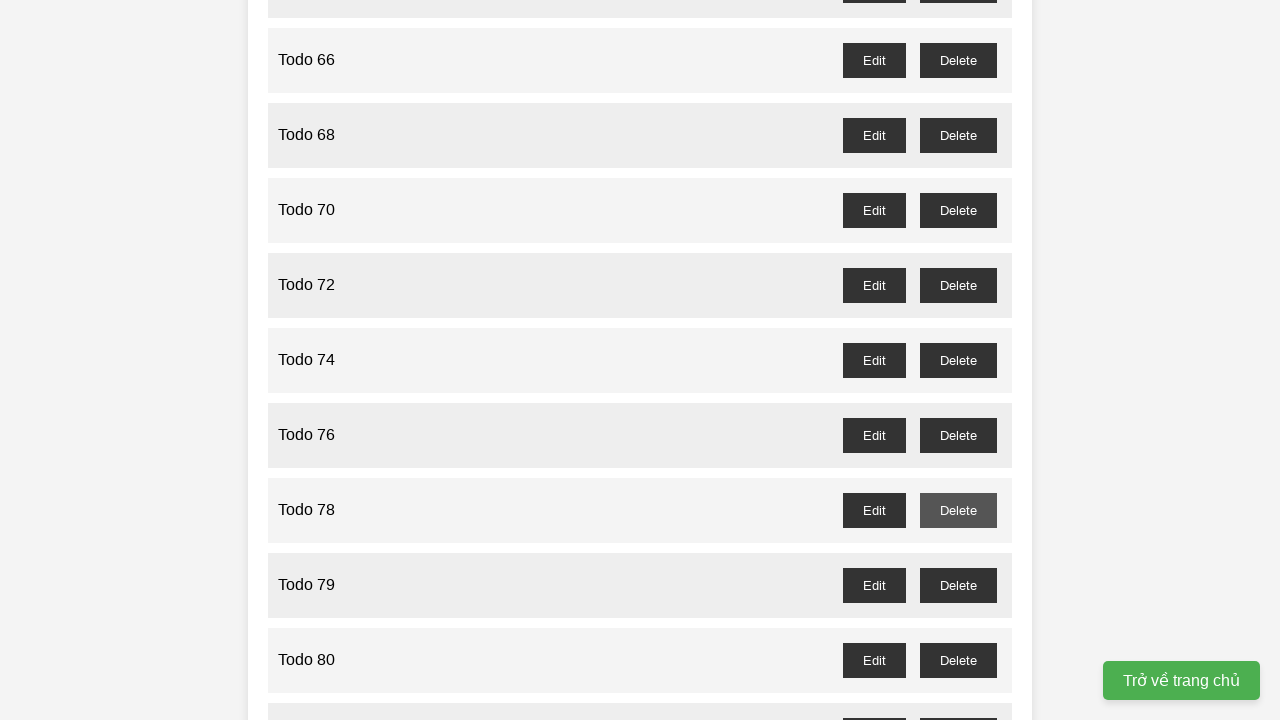

Dialog accepted and Todo 77 deleted
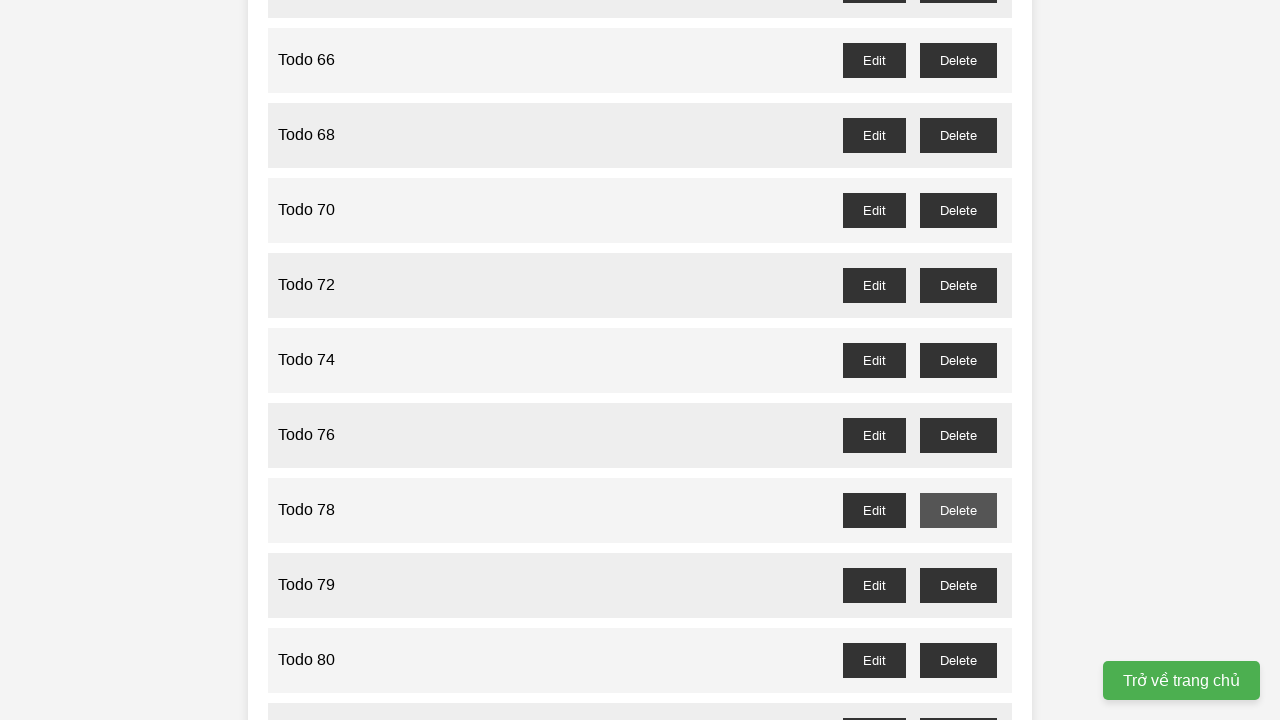

Clicked delete button for odd-numbered Todo 79 at (958, 585) on //ul[@id='task-list']//span[text()='Todo 79']/following-sibling::div/button[text
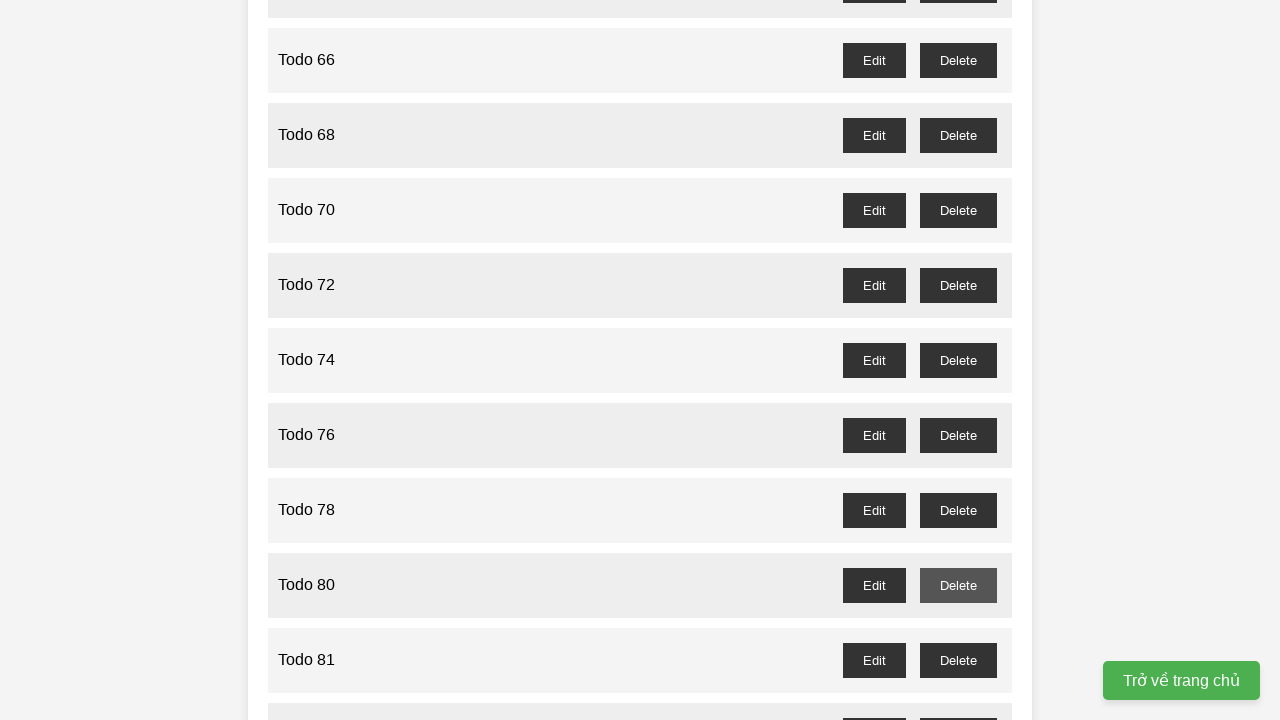

Dialog accepted and Todo 79 deleted
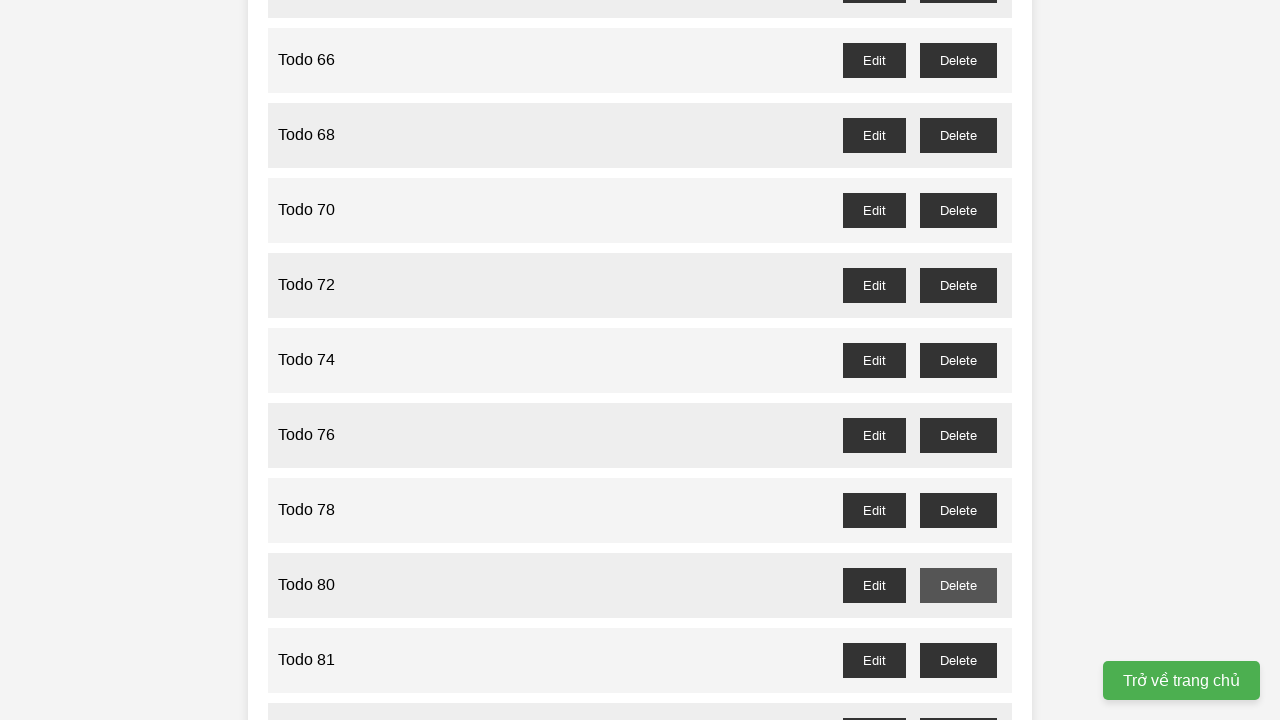

Clicked delete button for odd-numbered Todo 81 at (958, 660) on //ul[@id='task-list']//span[text()='Todo 81']/following-sibling::div/button[text
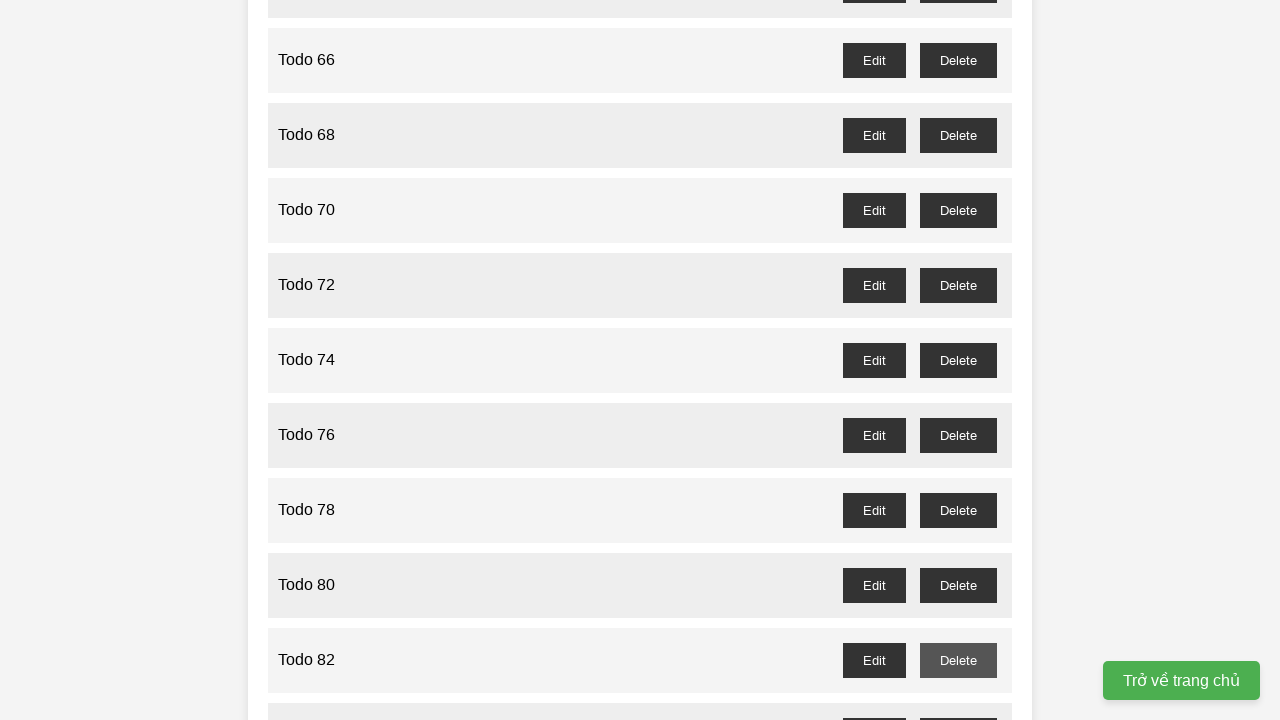

Dialog accepted and Todo 81 deleted
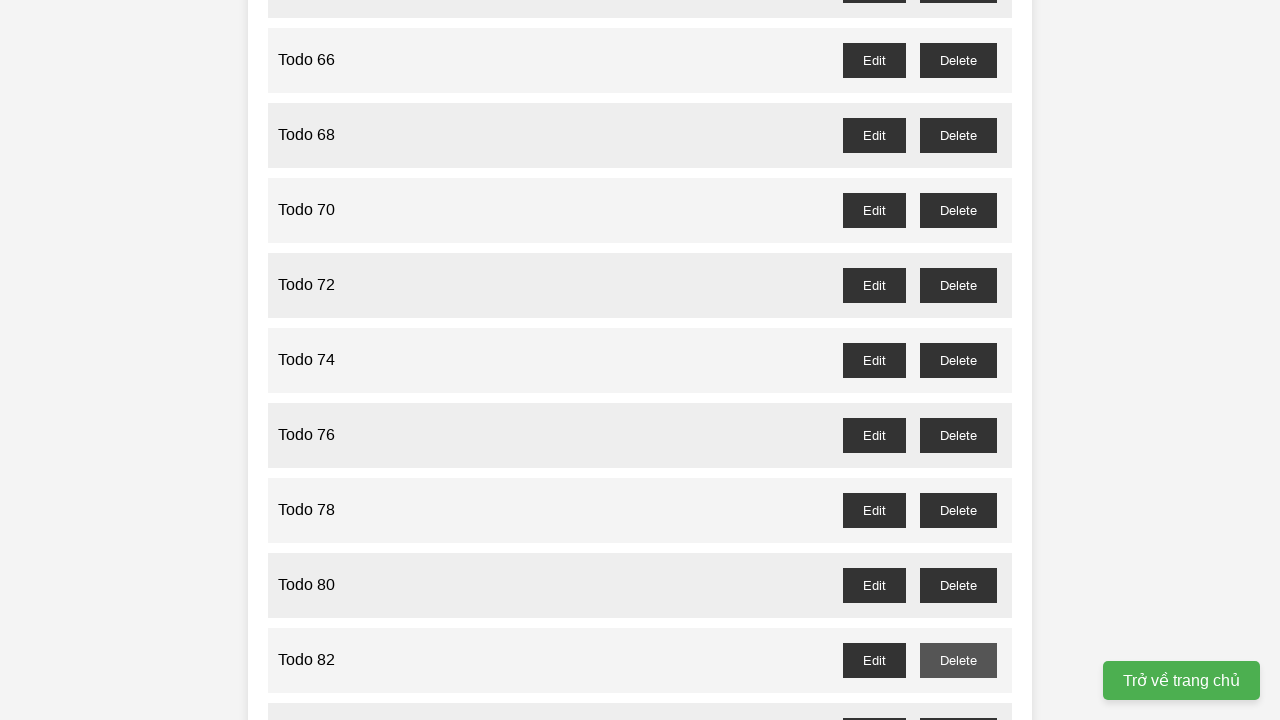

Clicked delete button for odd-numbered Todo 83 at (958, 703) on //ul[@id='task-list']//span[text()='Todo 83']/following-sibling::div/button[text
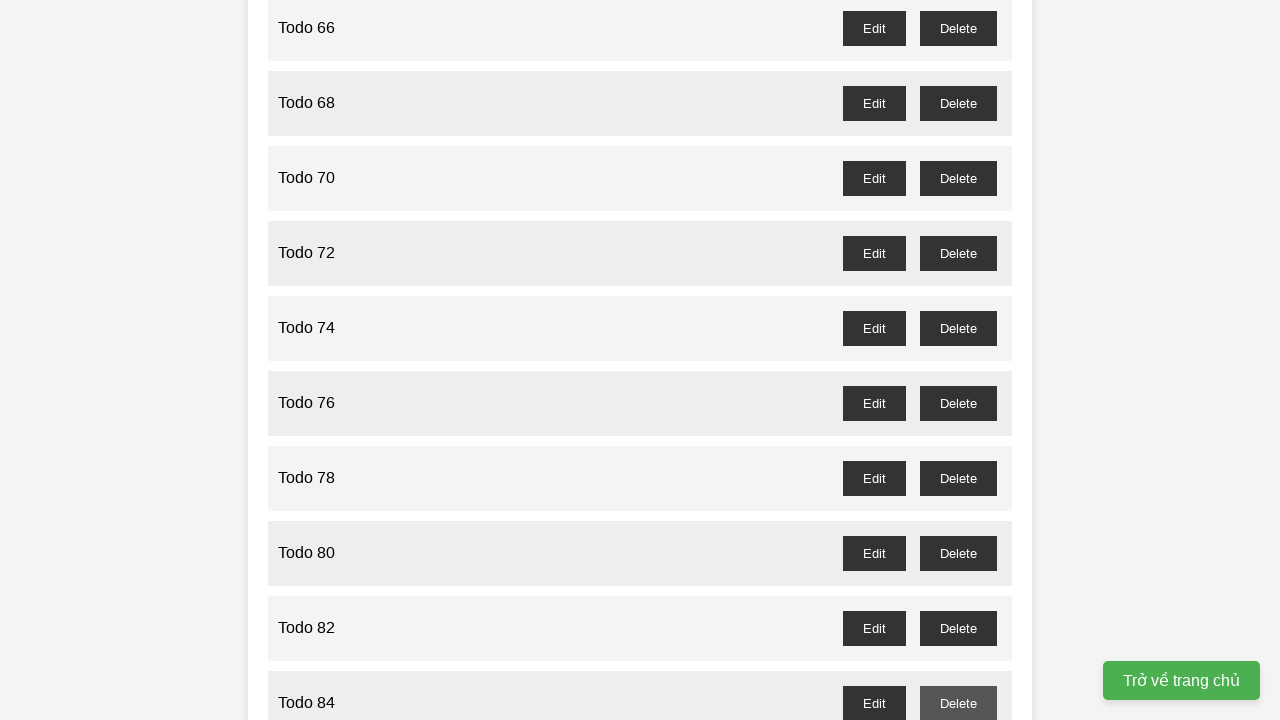

Dialog accepted and Todo 83 deleted
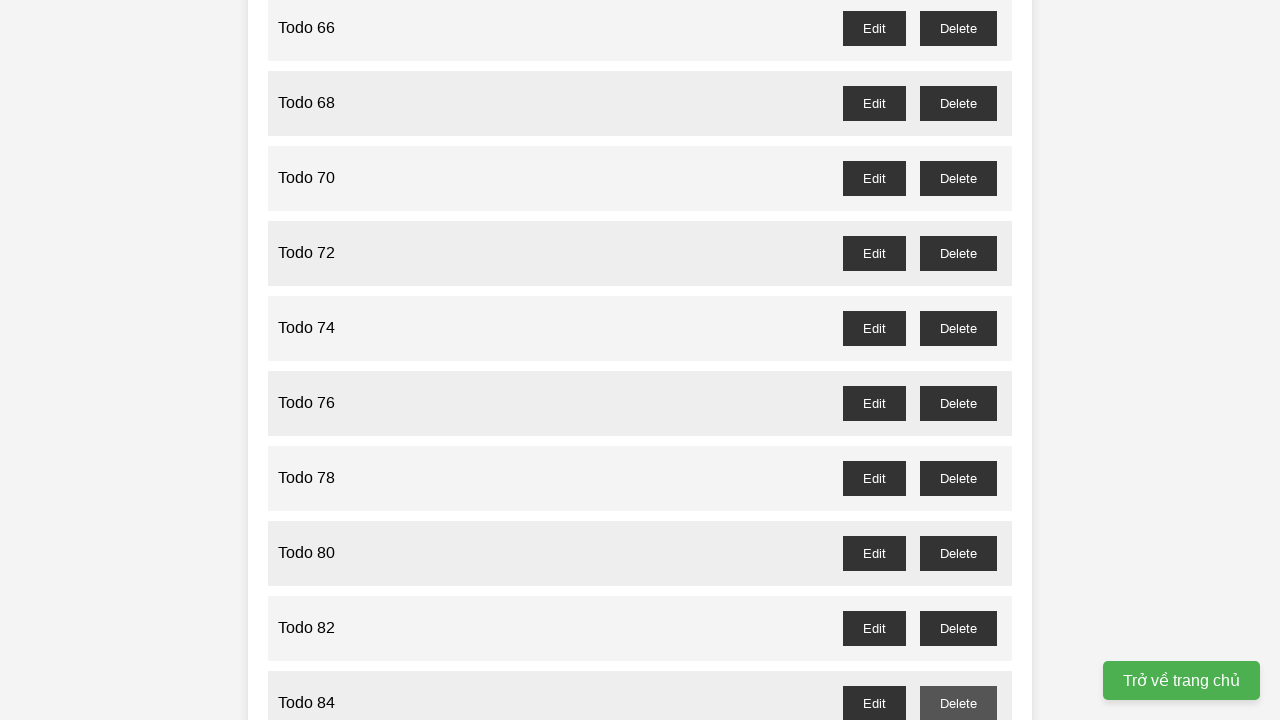

Clicked delete button for odd-numbered Todo 85 at (958, 360) on //ul[@id='task-list']//span[text()='Todo 85']/following-sibling::div/button[text
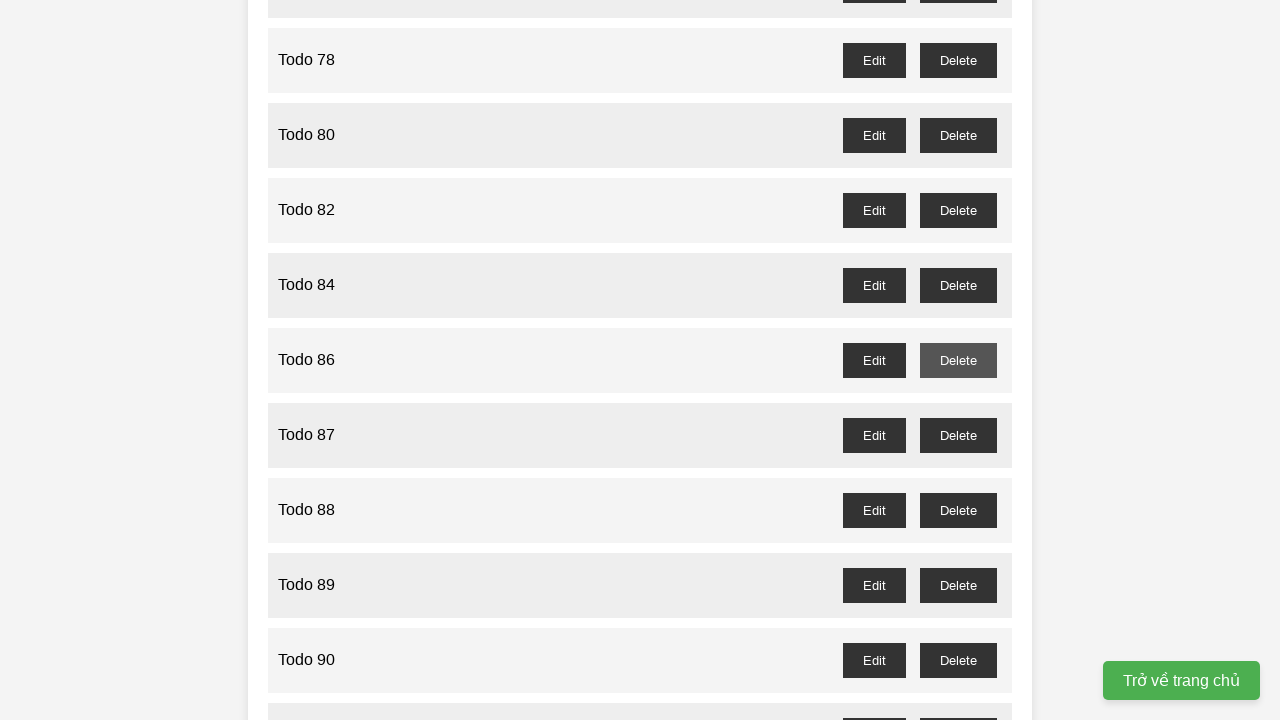

Dialog accepted and Todo 85 deleted
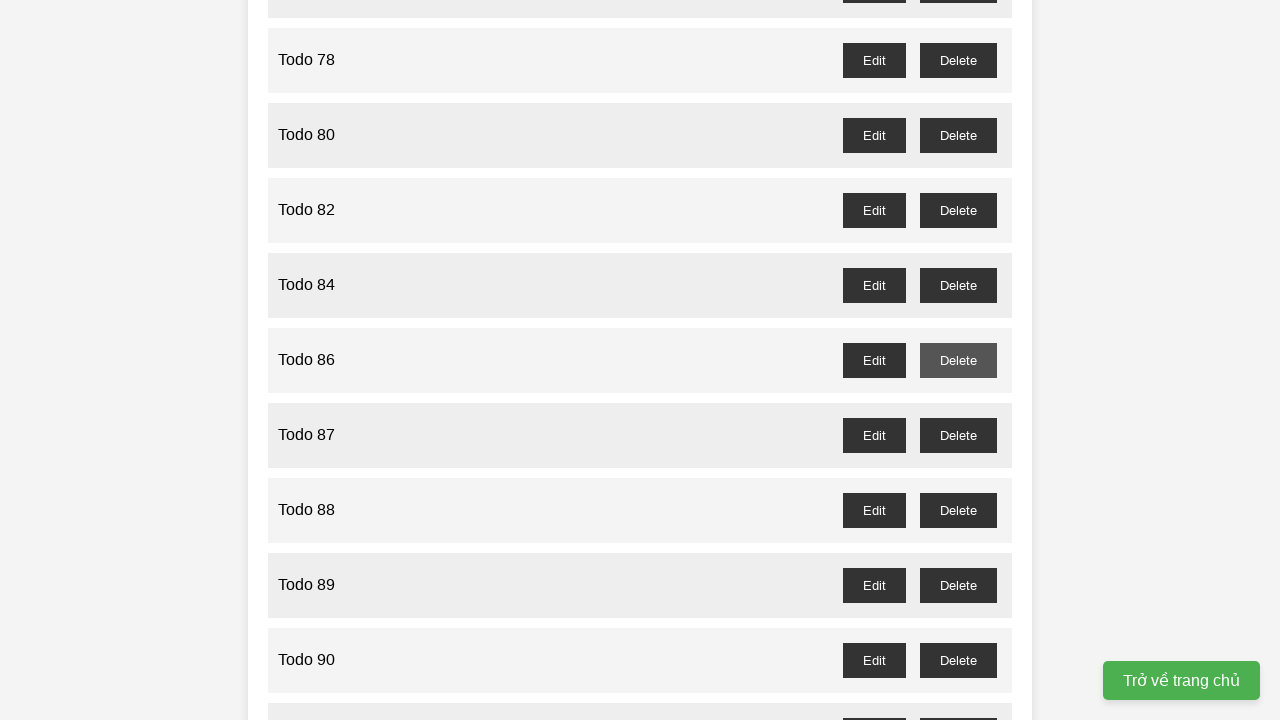

Clicked delete button for odd-numbered Todo 87 at (958, 435) on //ul[@id='task-list']//span[text()='Todo 87']/following-sibling::div/button[text
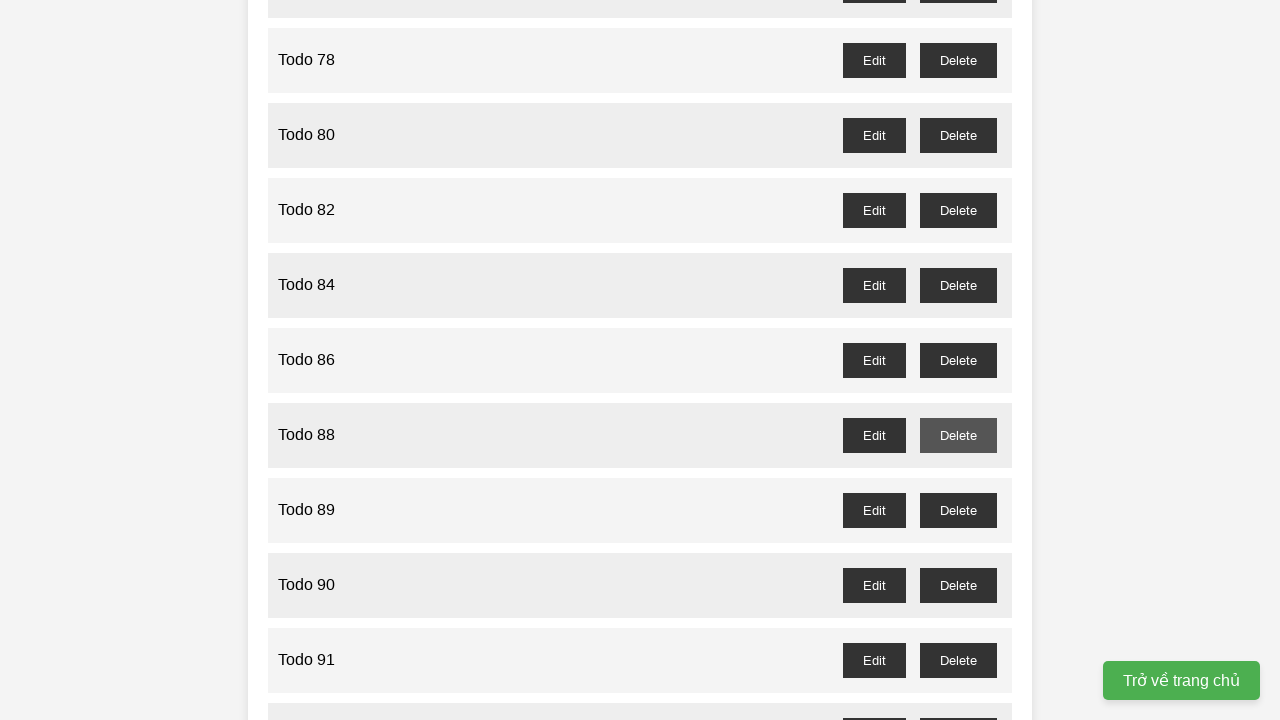

Dialog accepted and Todo 87 deleted
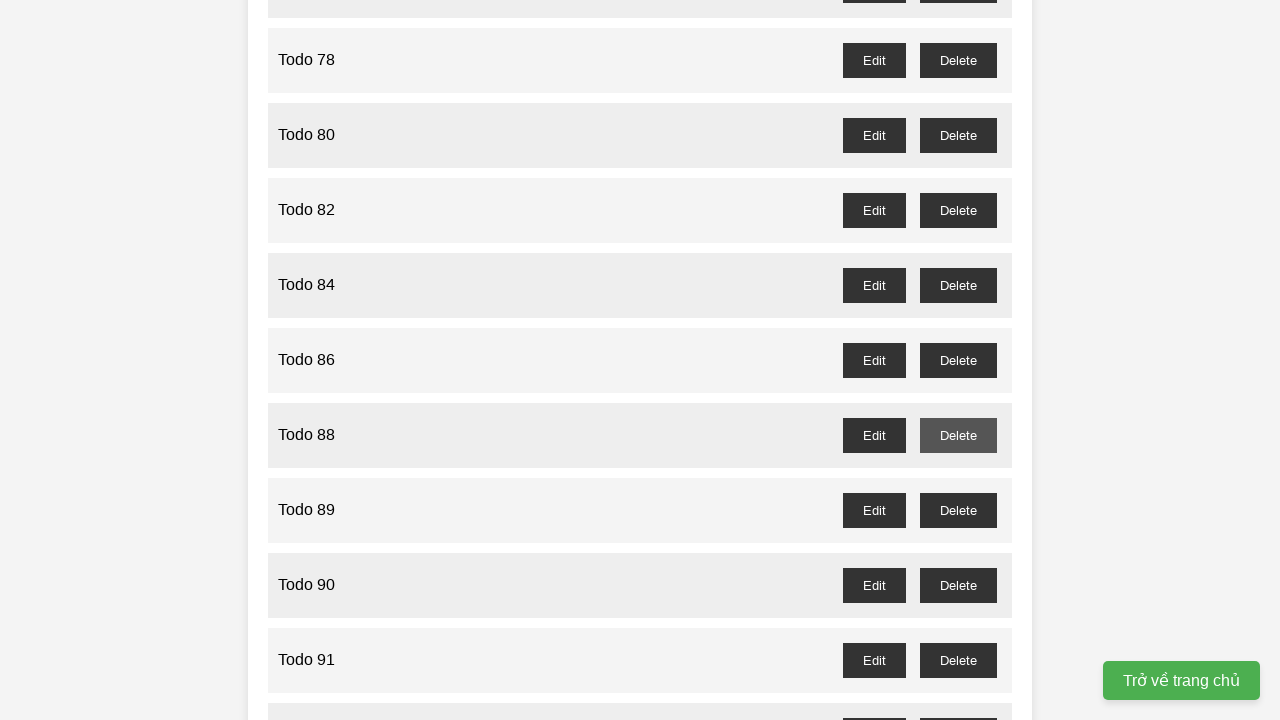

Clicked delete button for odd-numbered Todo 89 at (958, 510) on //ul[@id='task-list']//span[text()='Todo 89']/following-sibling::div/button[text
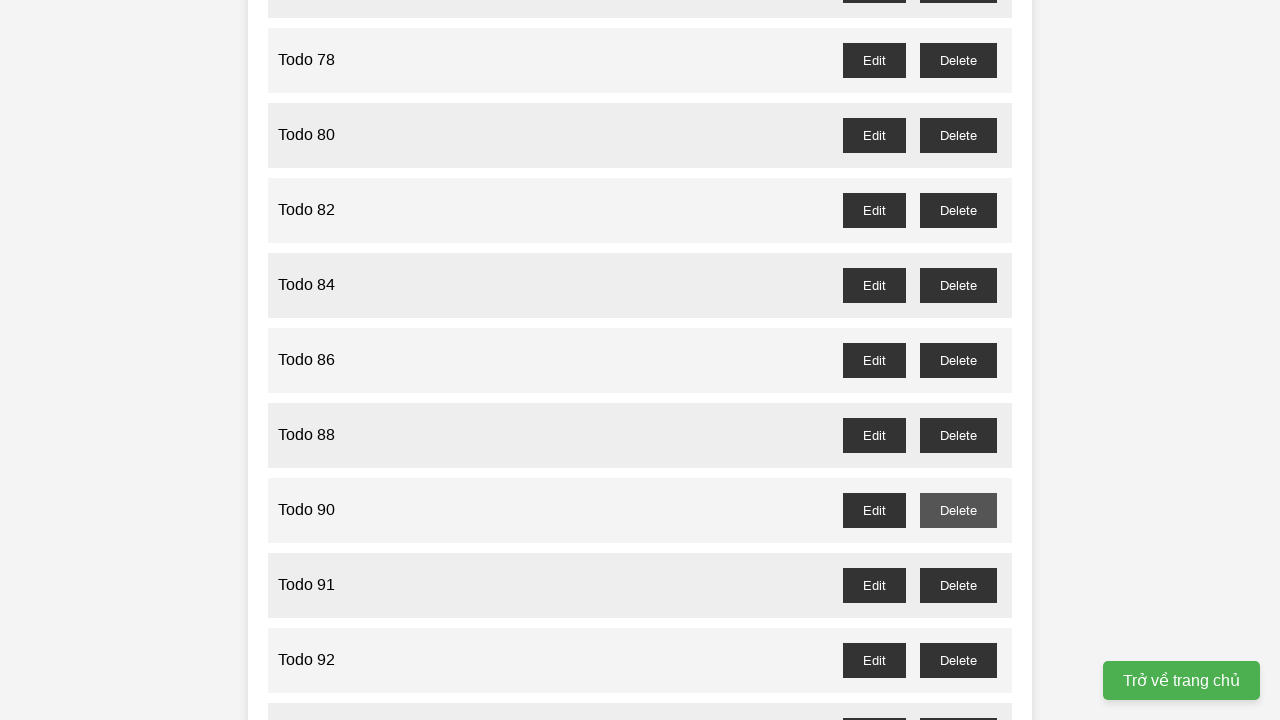

Dialog accepted and Todo 89 deleted
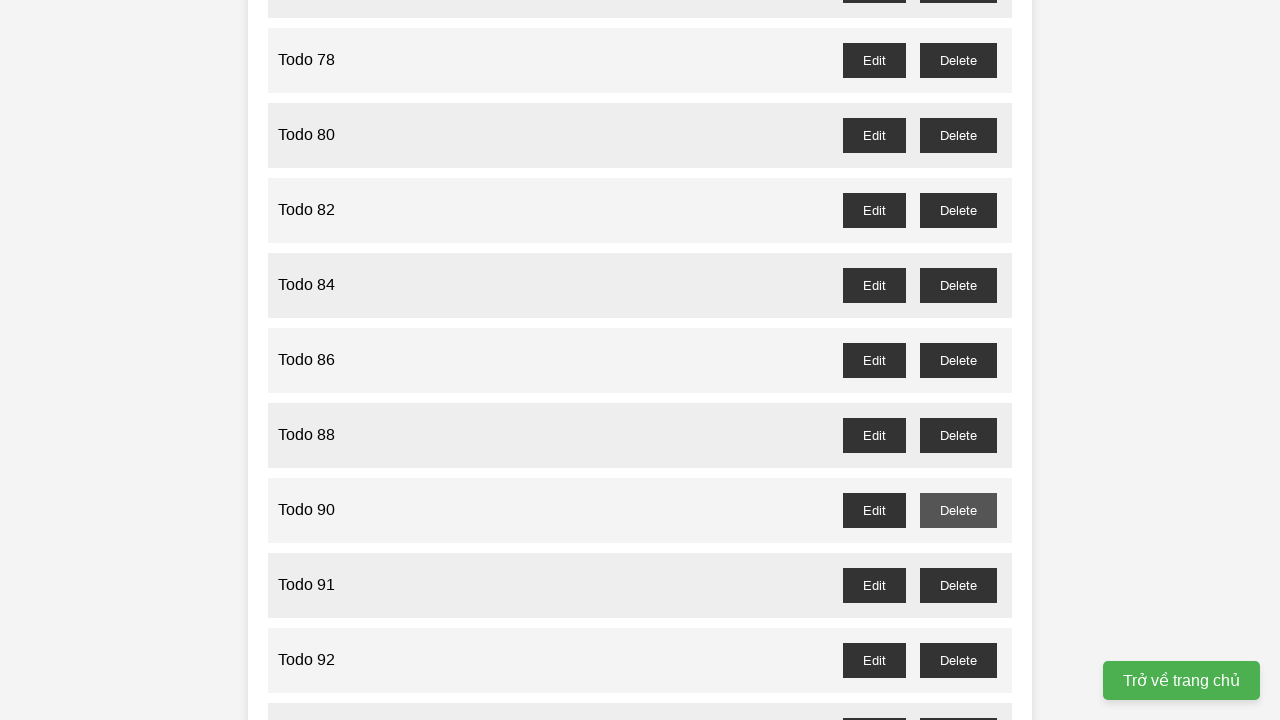

Clicked delete button for odd-numbered Todo 91 at (958, 585) on //ul[@id='task-list']//span[text()='Todo 91']/following-sibling::div/button[text
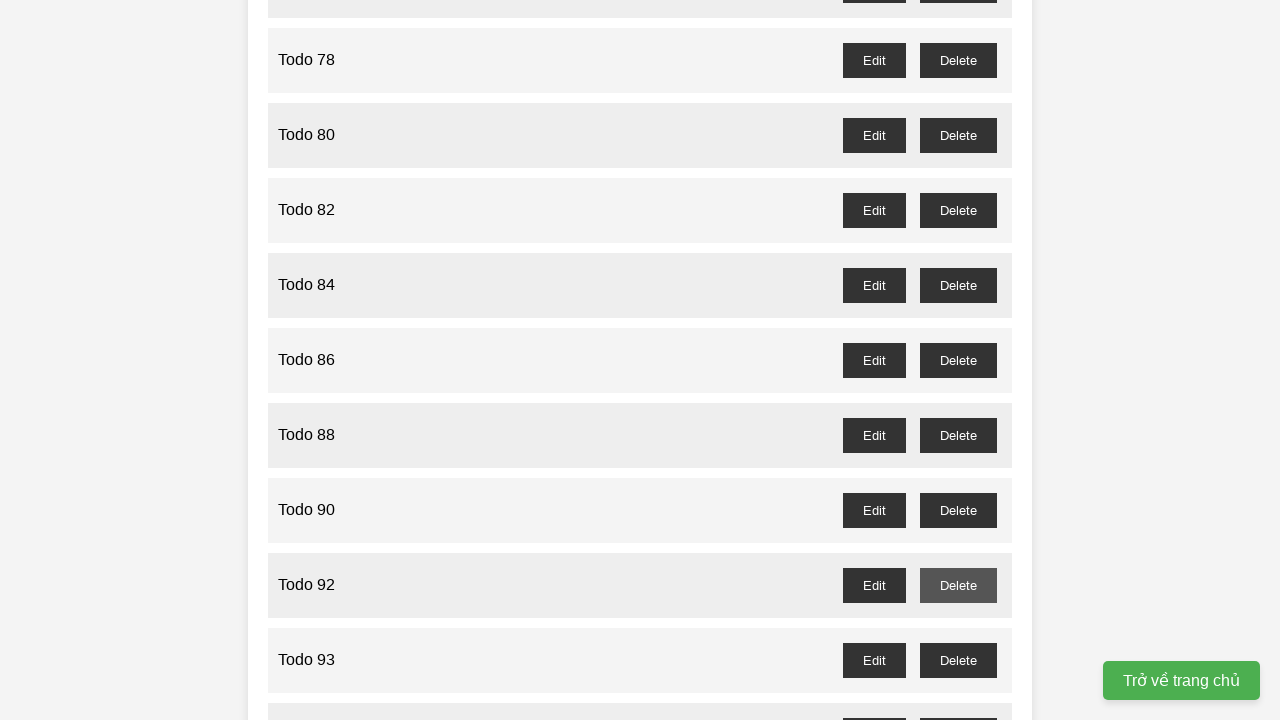

Dialog accepted and Todo 91 deleted
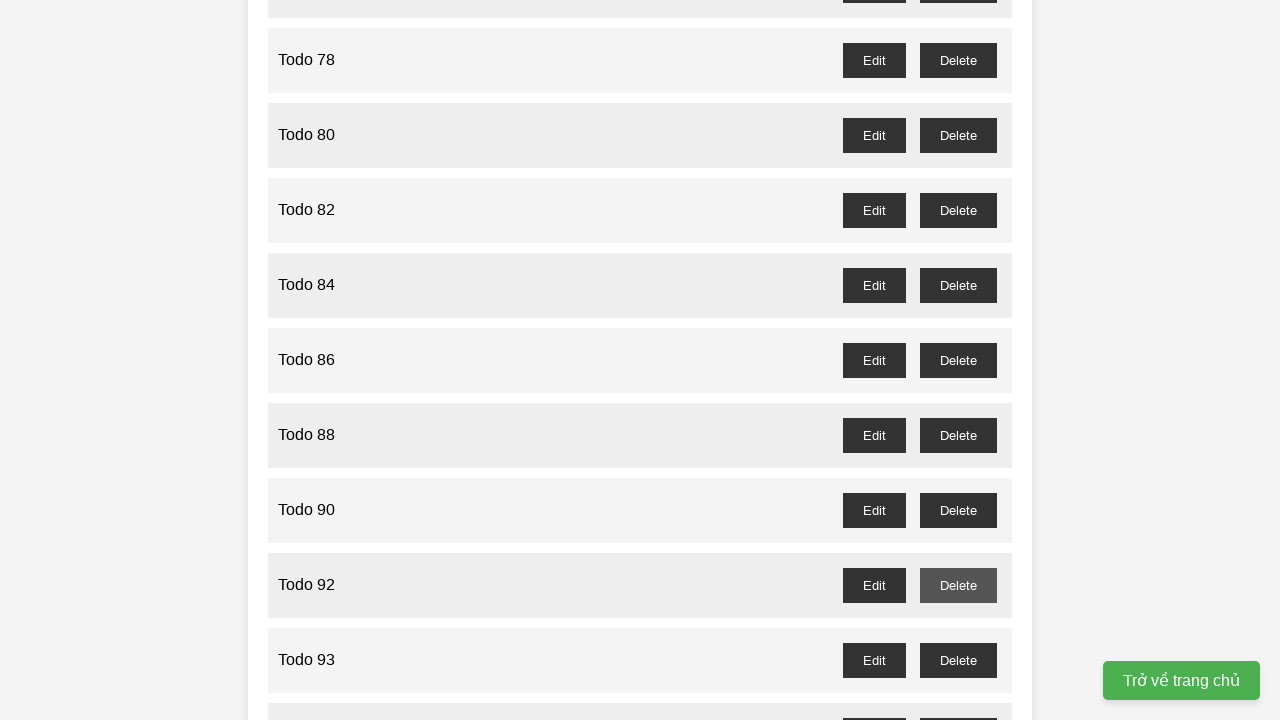

Clicked delete button for odd-numbered Todo 93 at (958, 660) on //ul[@id='task-list']//span[text()='Todo 93']/following-sibling::div/button[text
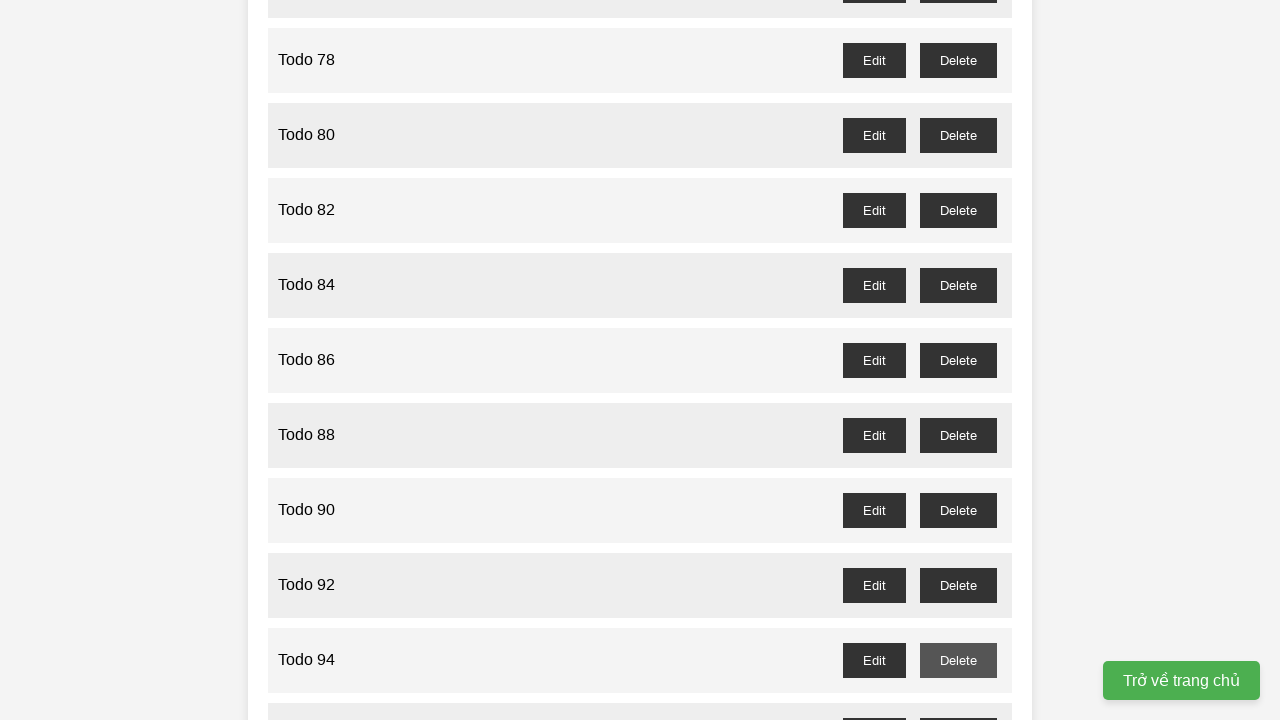

Dialog accepted and Todo 93 deleted
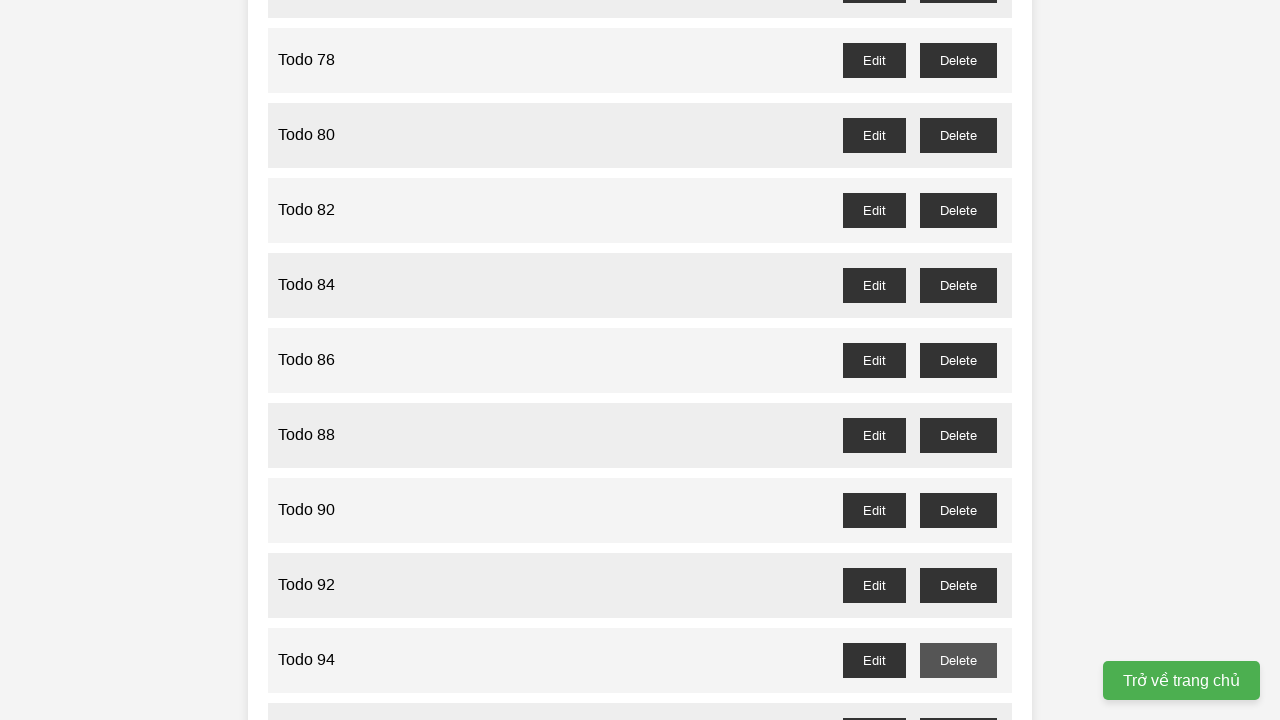

Clicked delete button for odd-numbered Todo 95 at (958, 703) on //ul[@id='task-list']//span[text()='Todo 95']/following-sibling::div/button[text
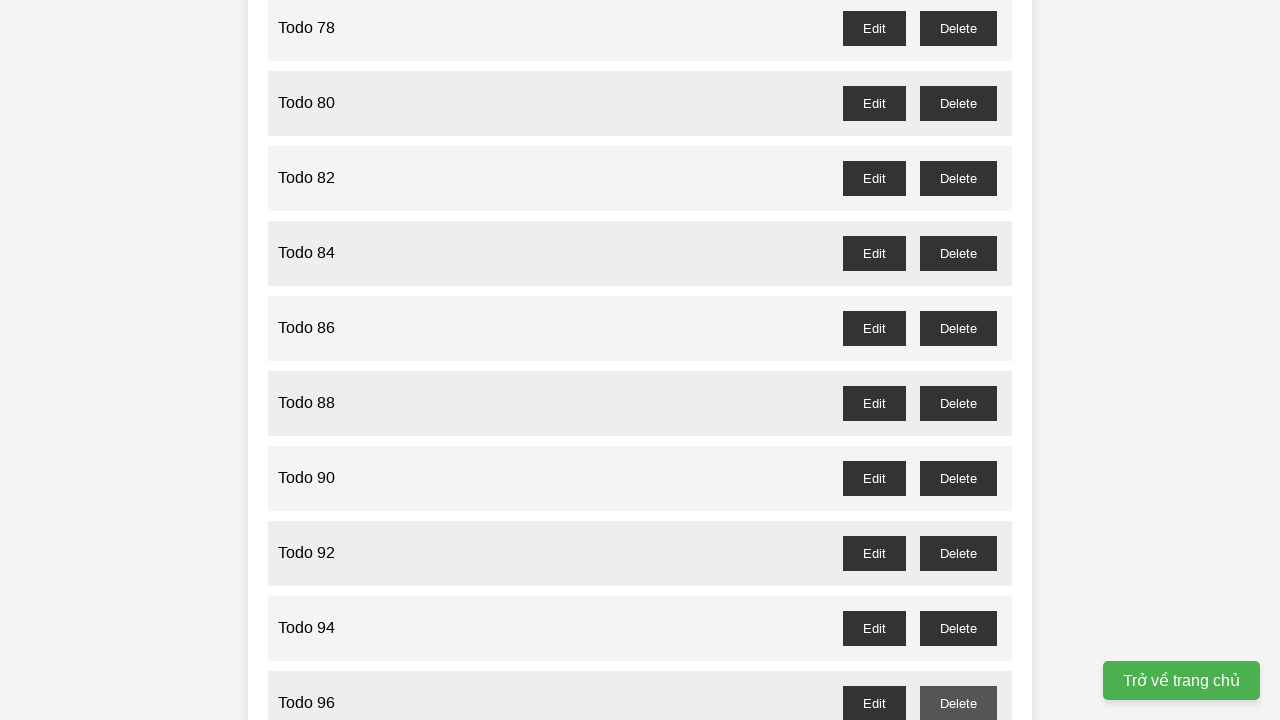

Dialog accepted and Todo 95 deleted
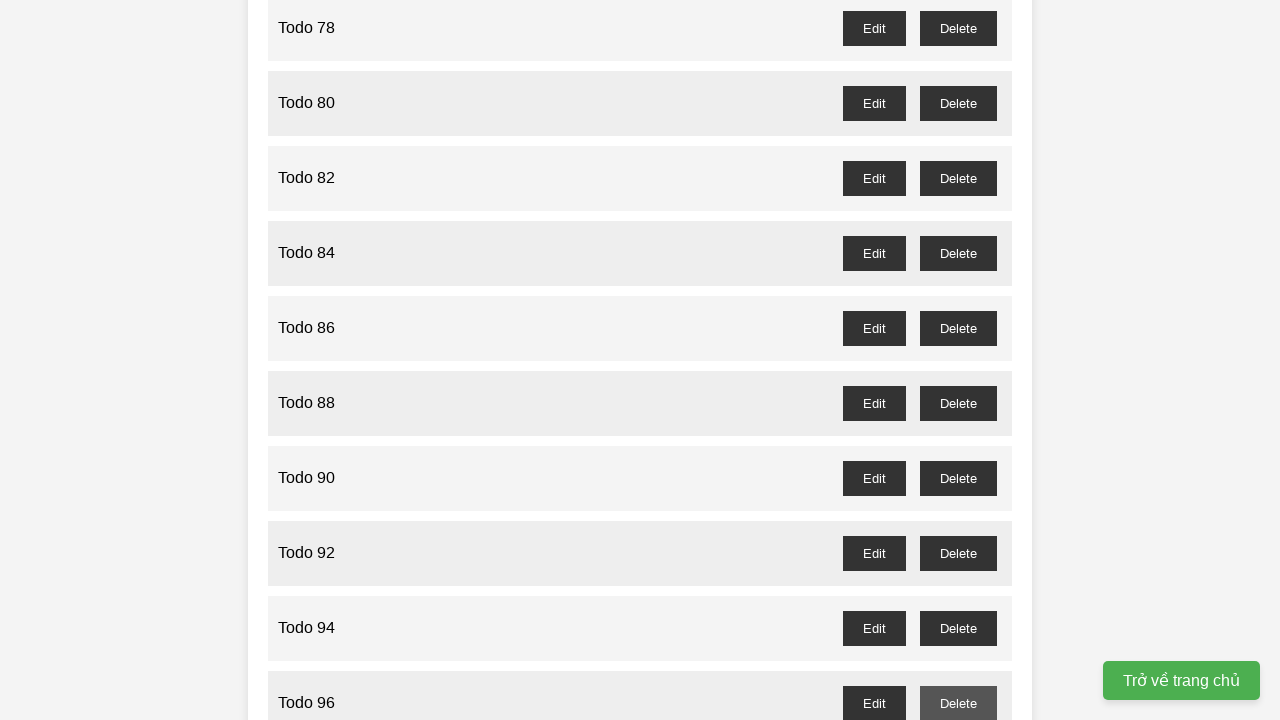

Clicked delete button for odd-numbered Todo 97 at (958, 406) on //ul[@id='task-list']//span[text()='Todo 97']/following-sibling::div/button[text
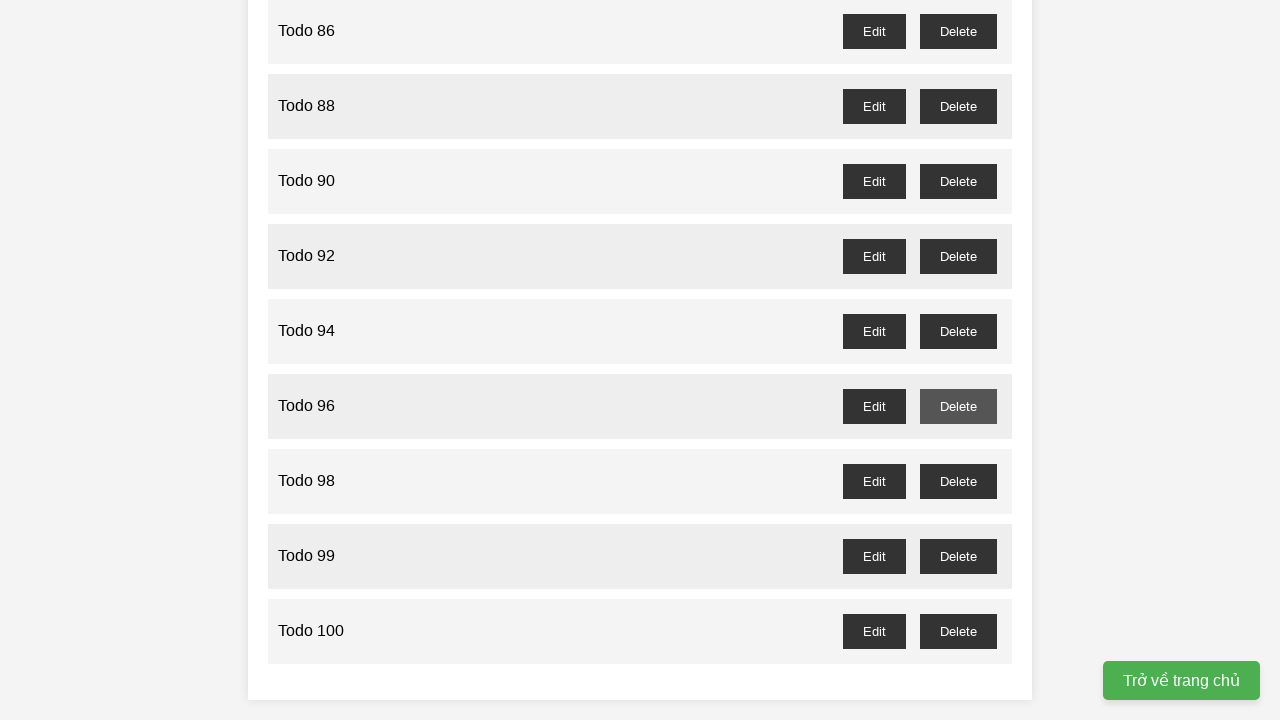

Dialog accepted and Todo 97 deleted
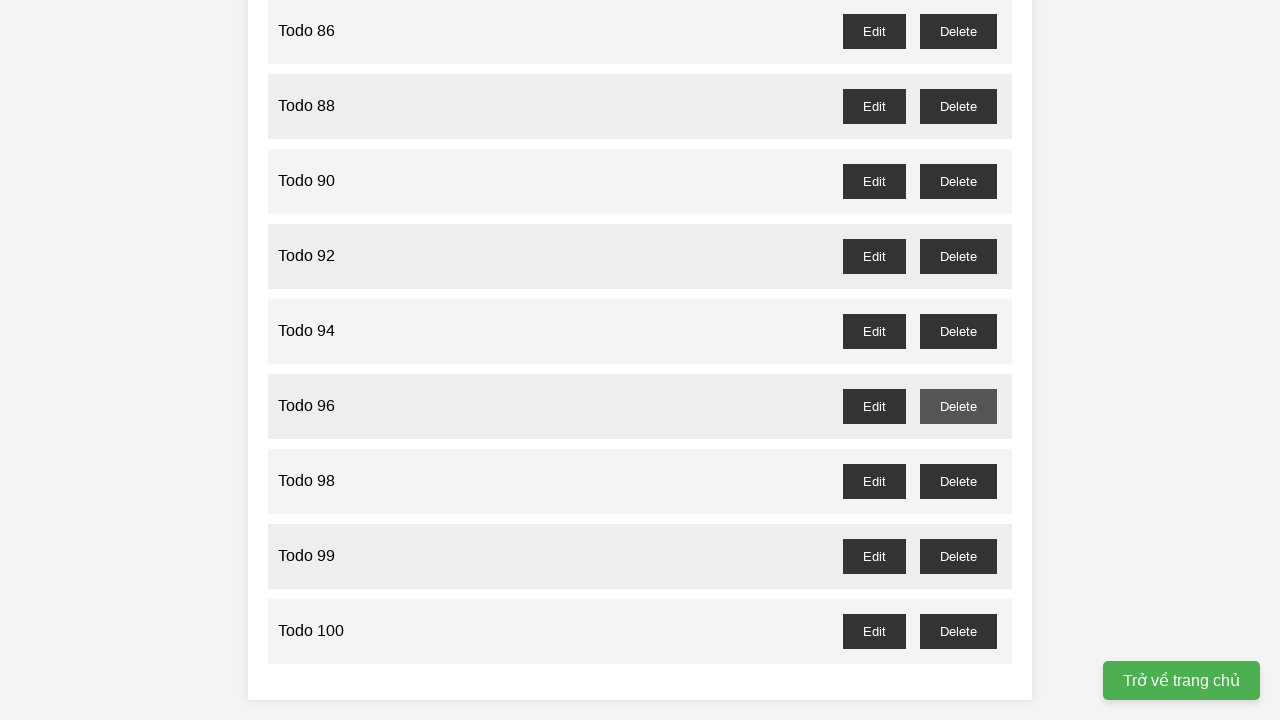

Clicked delete button for odd-numbered Todo 99 at (958, 556) on //ul[@id='task-list']//span[text()='Todo 99']/following-sibling::div/button[text
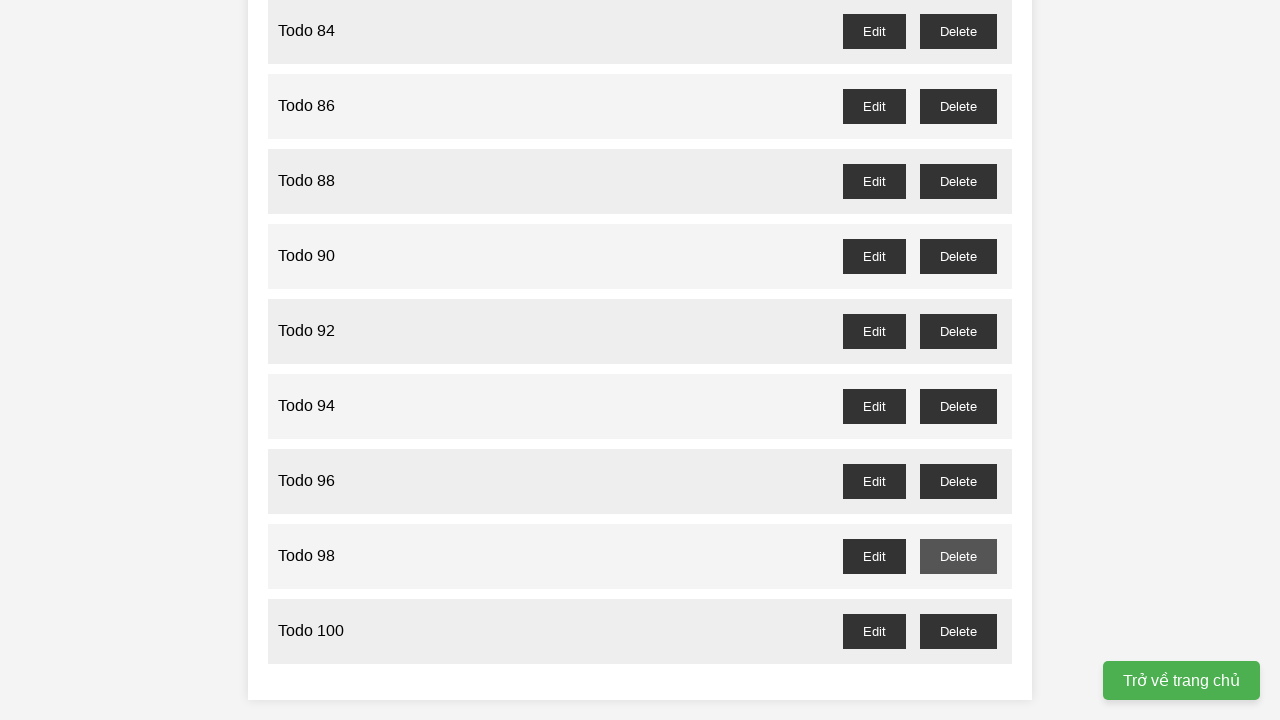

Dialog accepted and Todo 99 deleted
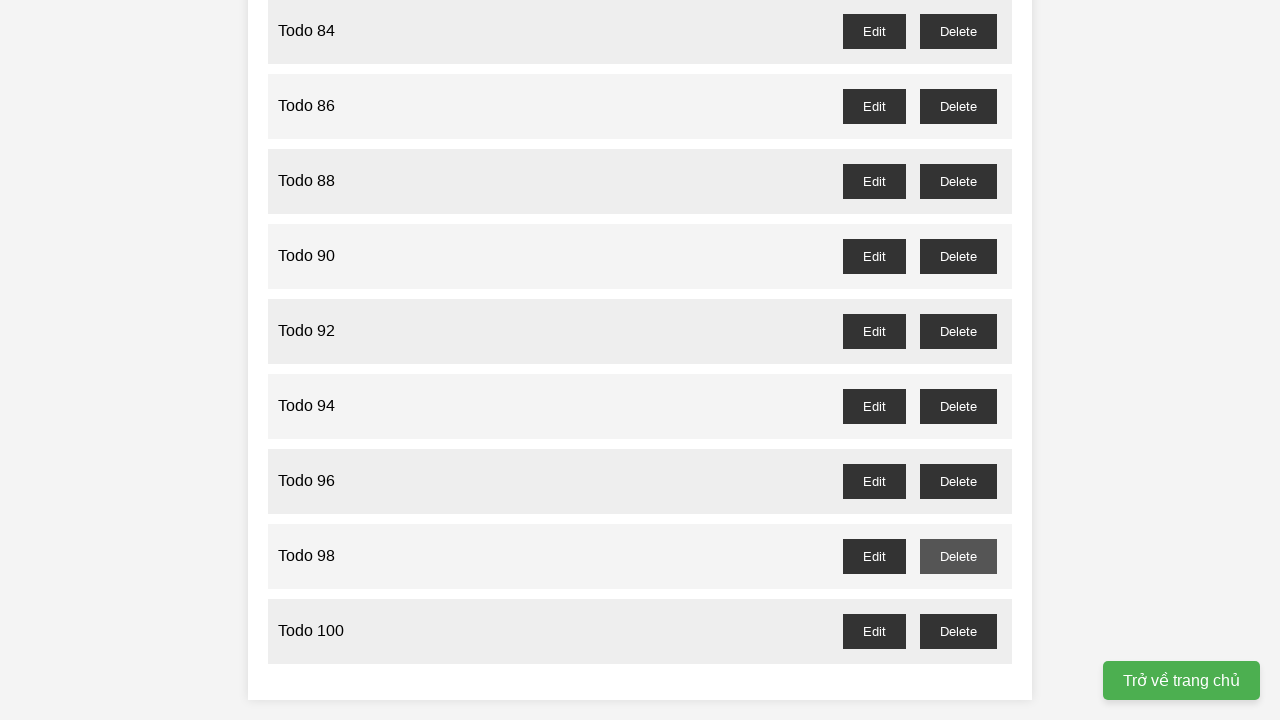

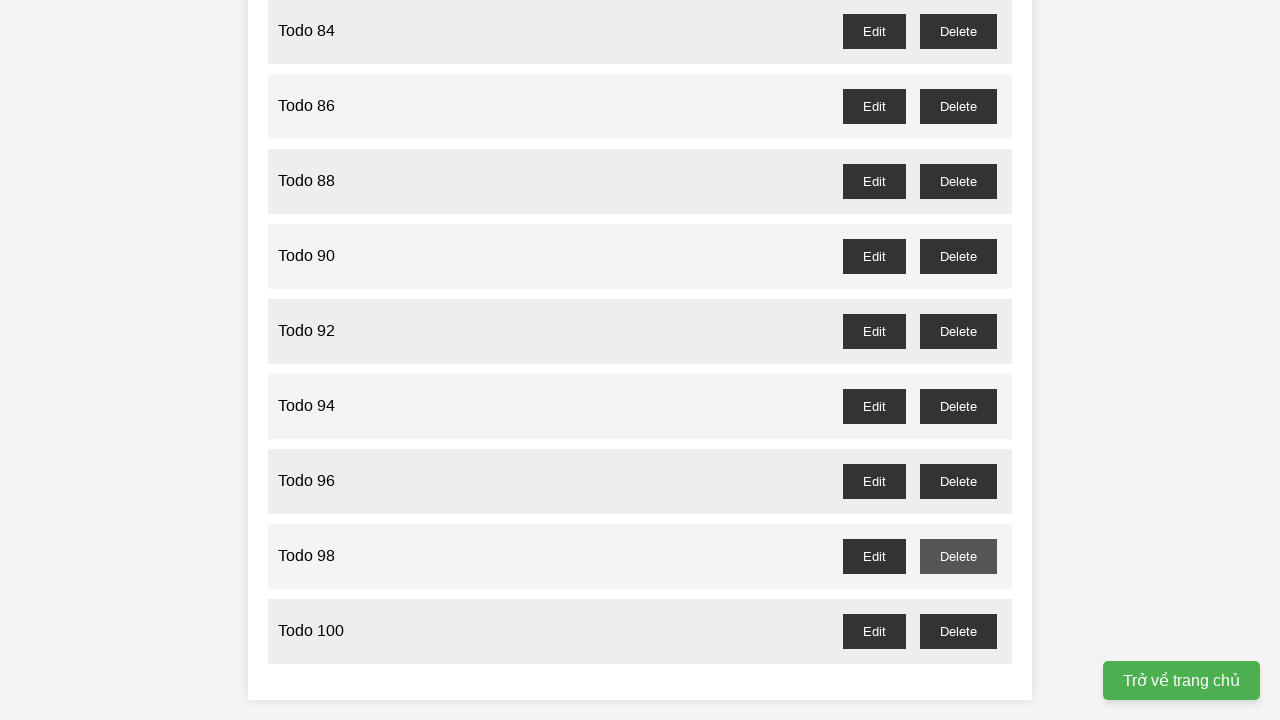